Tests a slide-to-unlock UI component by clicking and holding the slider handle, then dragging it horizontally across the page until an alert appears indicating success.

Starting URL: https://www.helloweba.net/demo/2017/unlock/

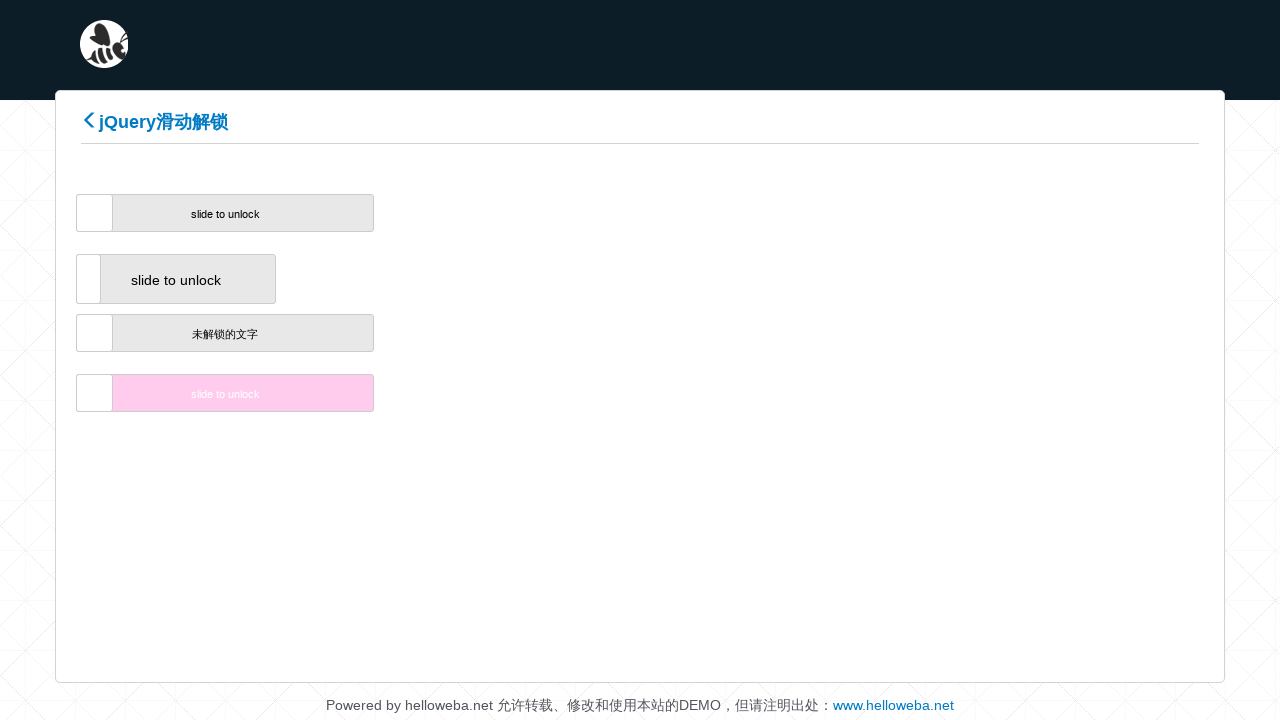

Located the slide-to-unlock handle element
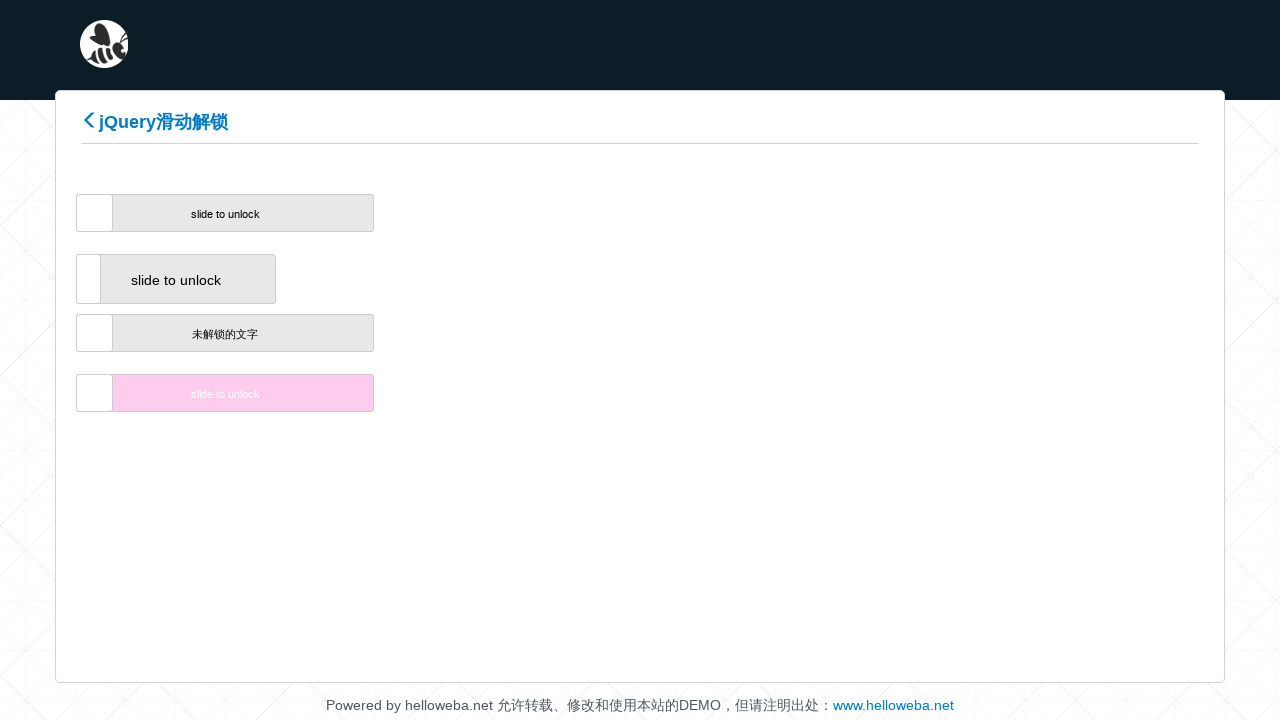

Retrieved bounding box coordinates of the slider handle
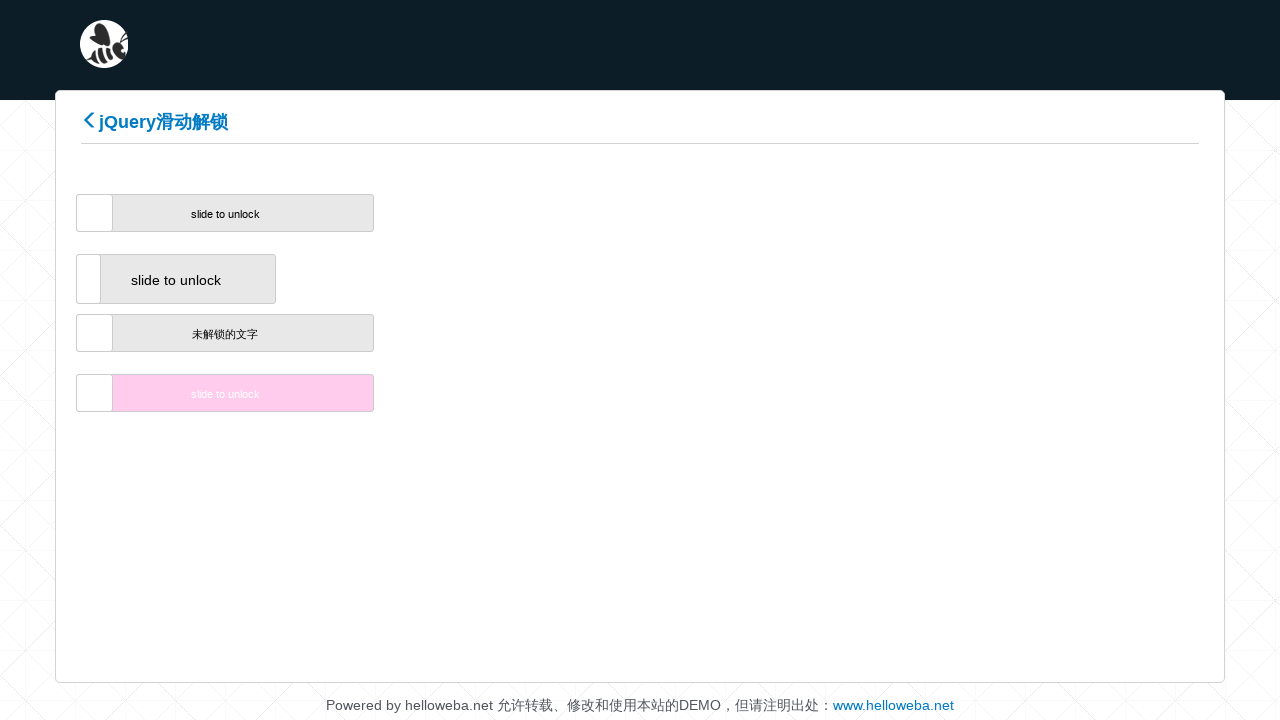

Moved mouse to slider handle center position at (94, 213)
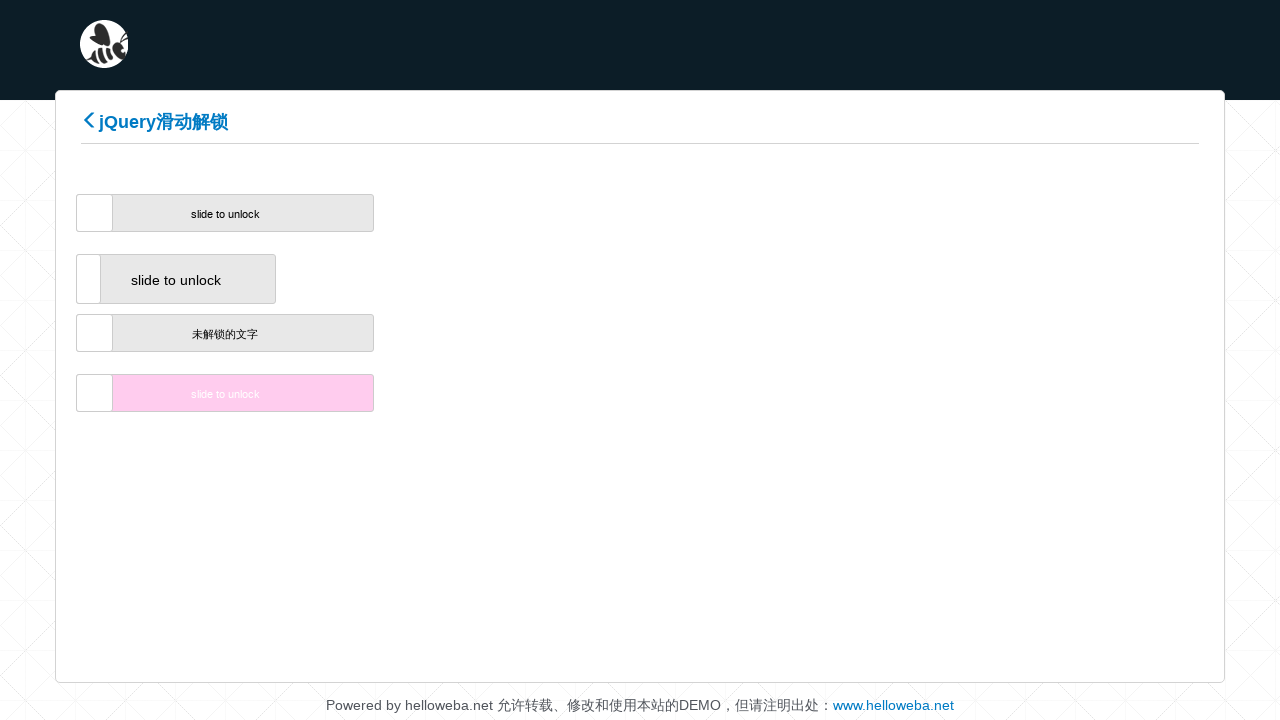

Pressed mouse button down on slider handle at (94, 213)
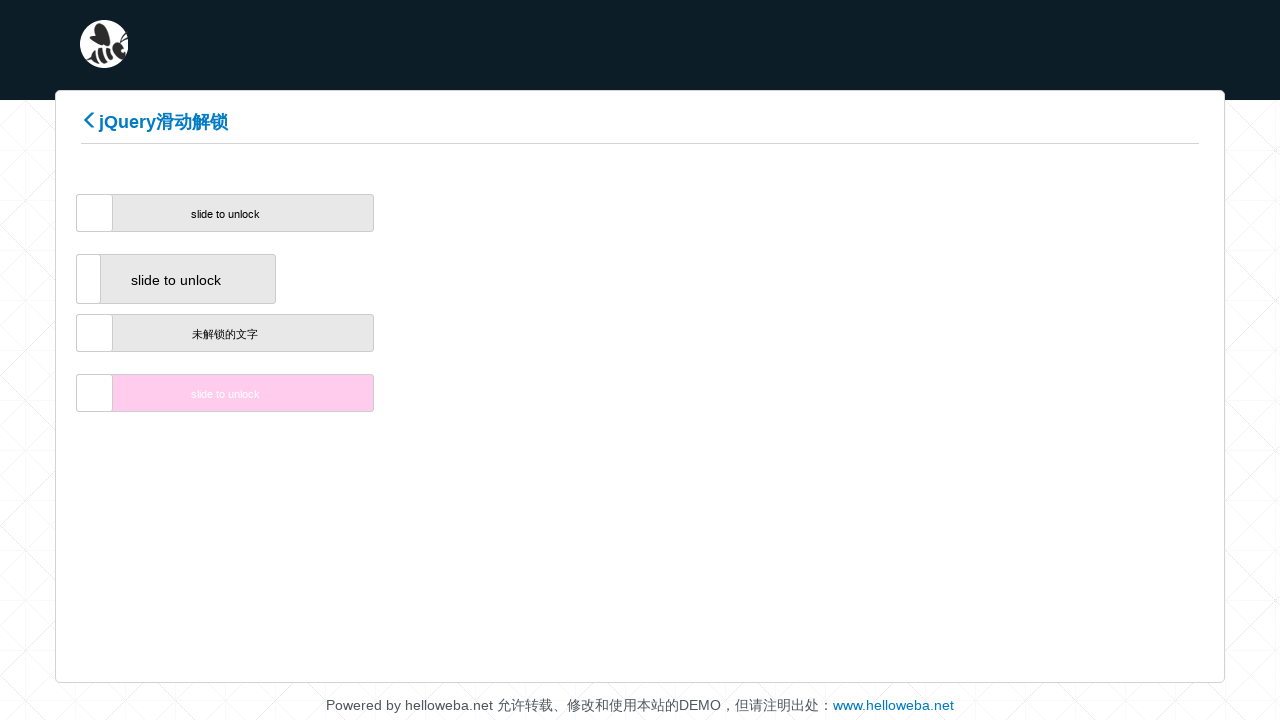

Dragged slider handle to position 2 pixels to the right (iteration 1/200) at (96, 213)
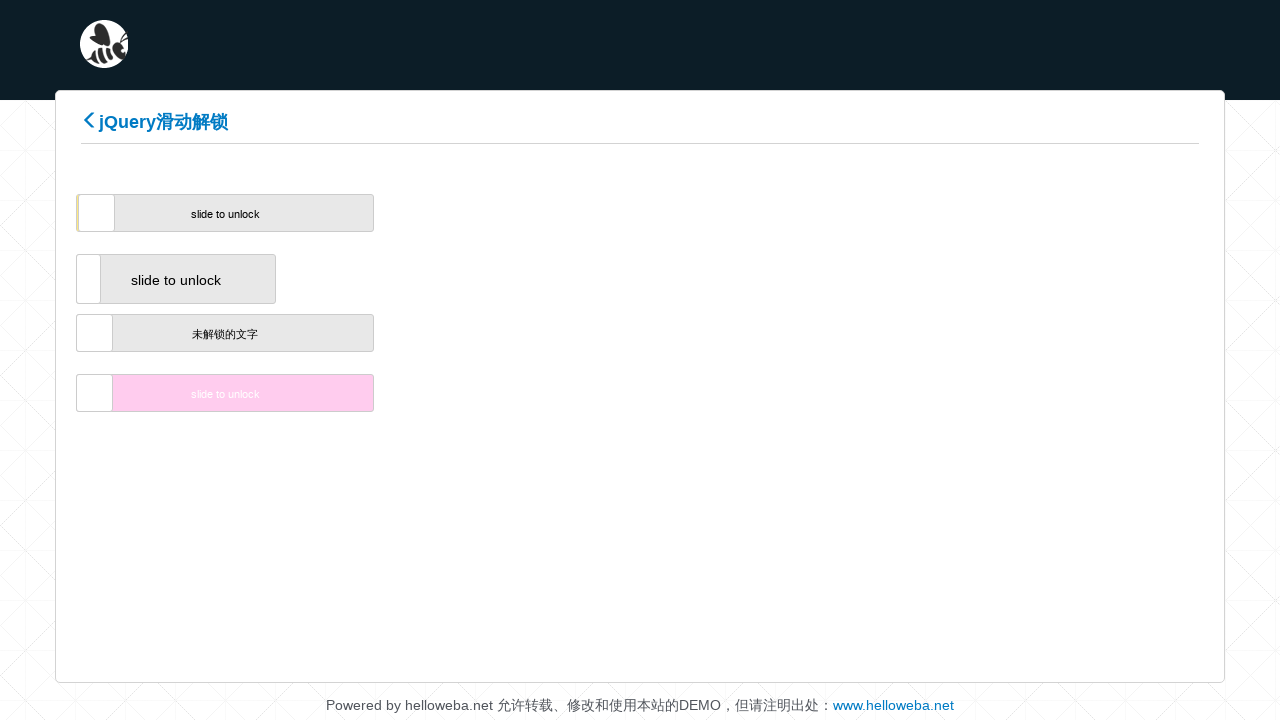

Waited 100ms between drag movements
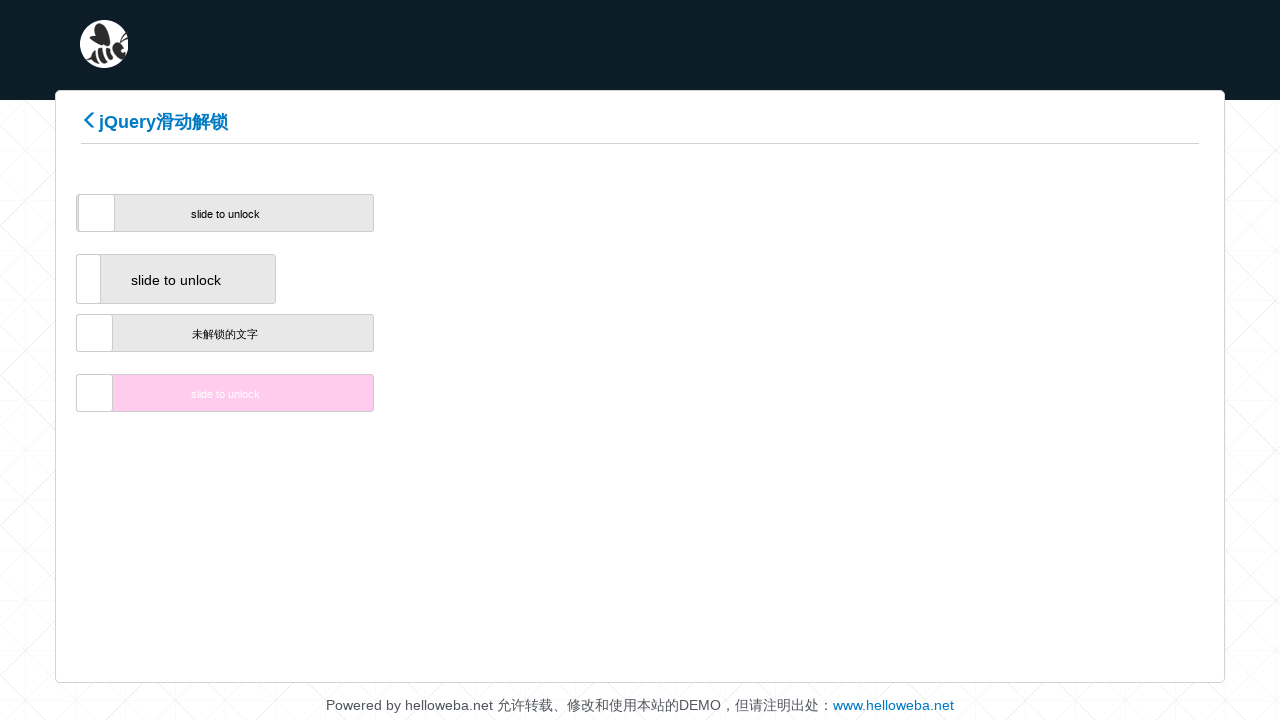

Dragged slider handle to position 4 pixels to the right (iteration 2/200) at (98, 213)
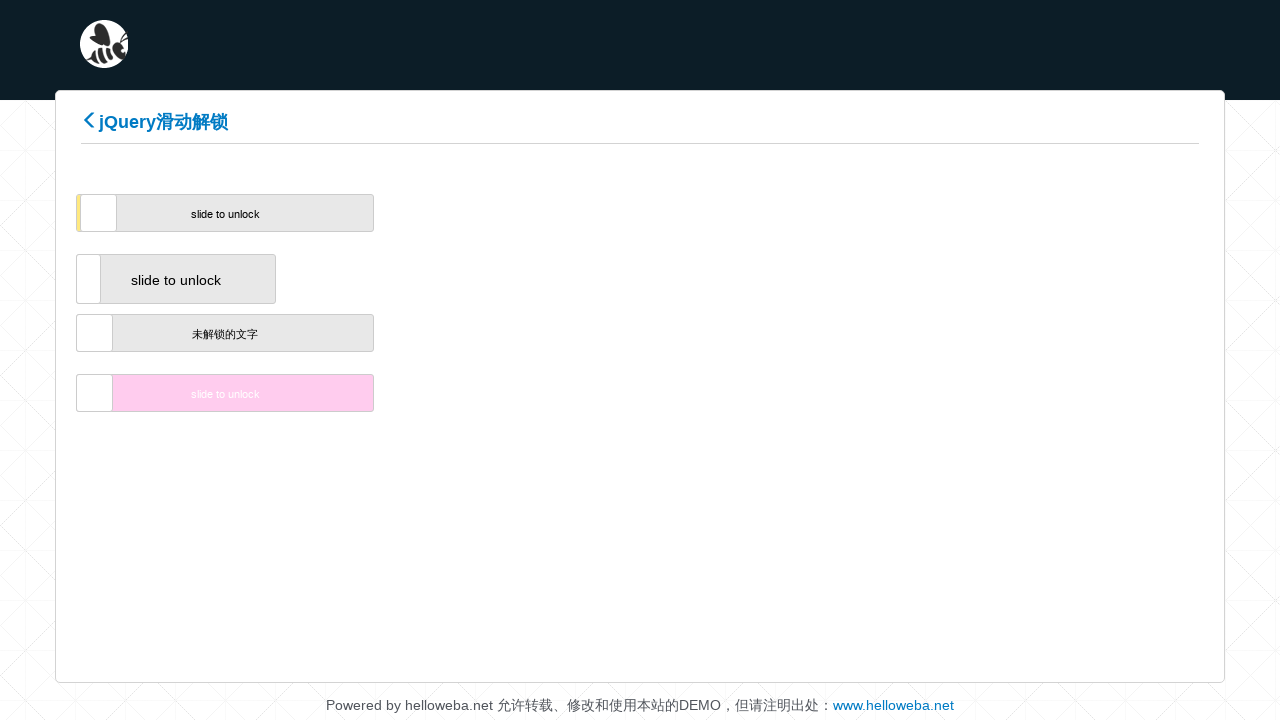

Waited 100ms between drag movements
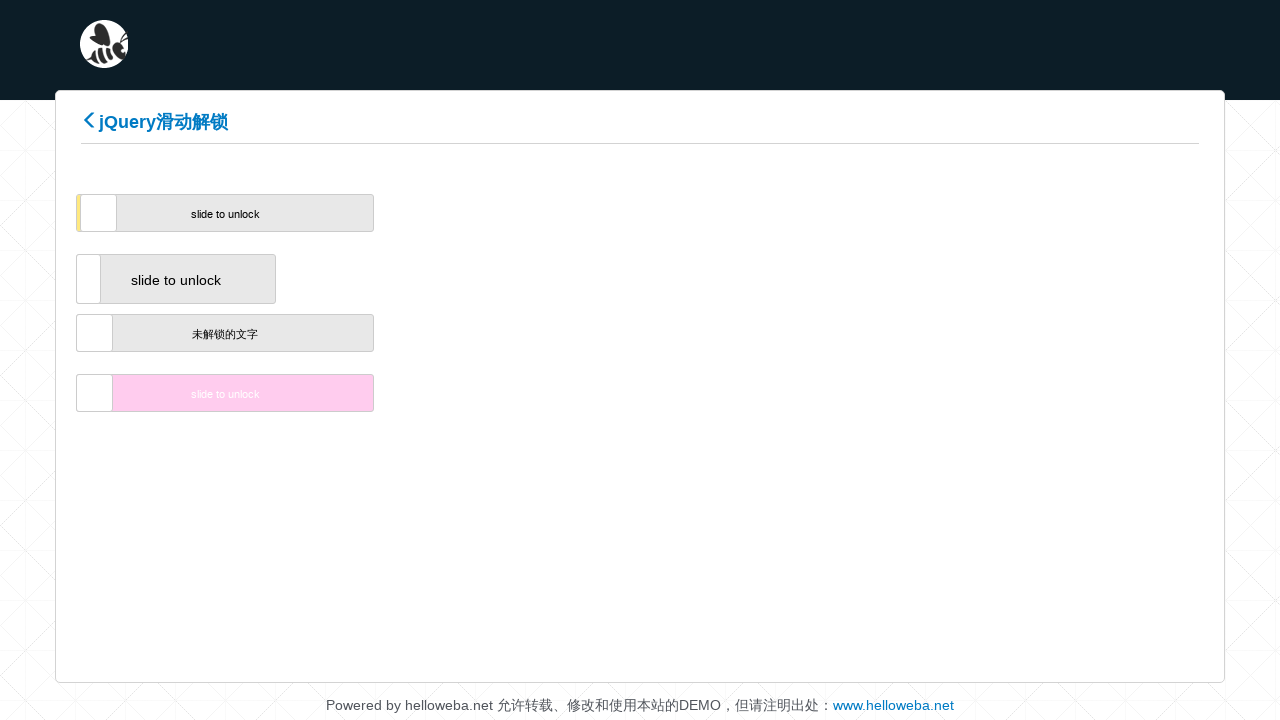

Dragged slider handle to position 6 pixels to the right (iteration 3/200) at (100, 213)
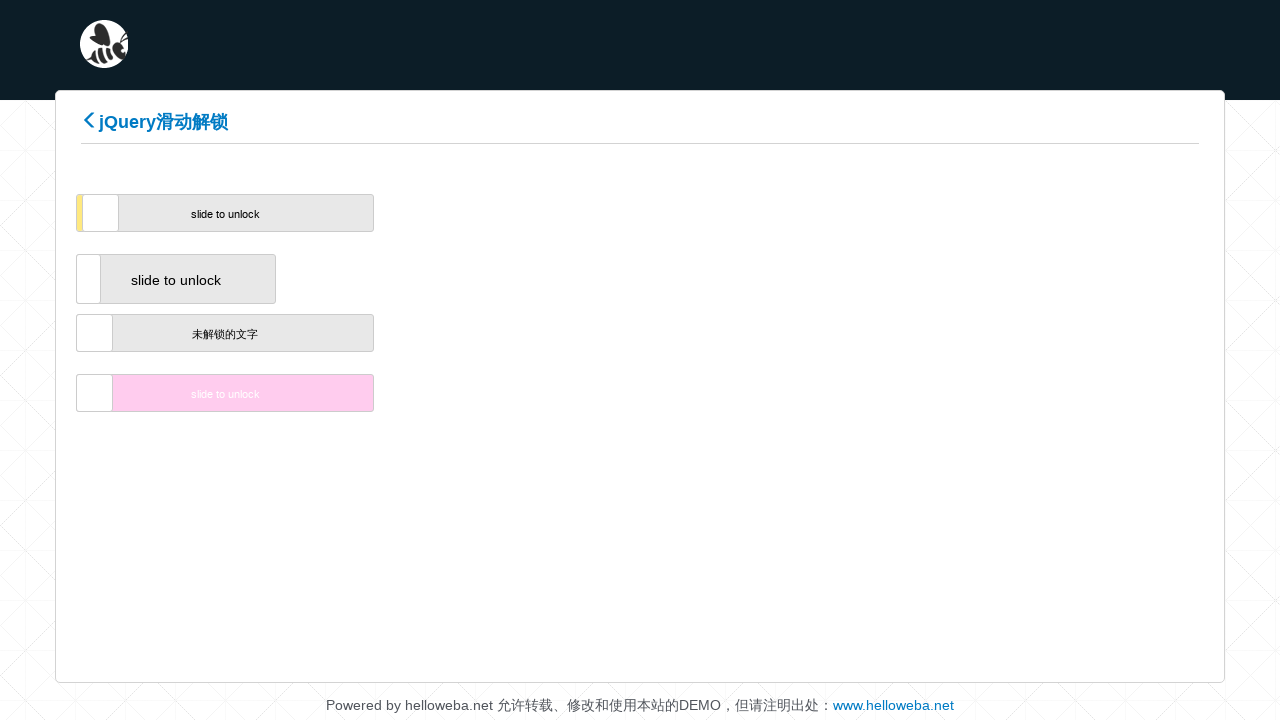

Waited 100ms between drag movements
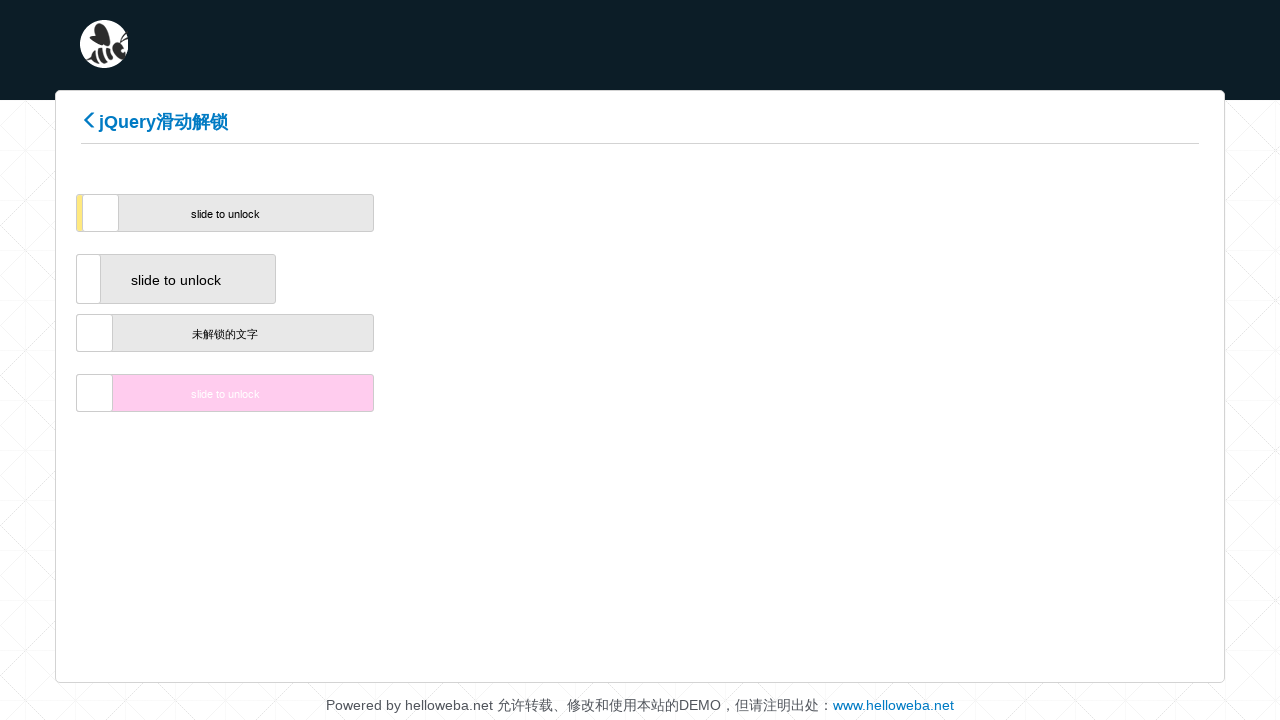

Dragged slider handle to position 8 pixels to the right (iteration 4/200) at (102, 213)
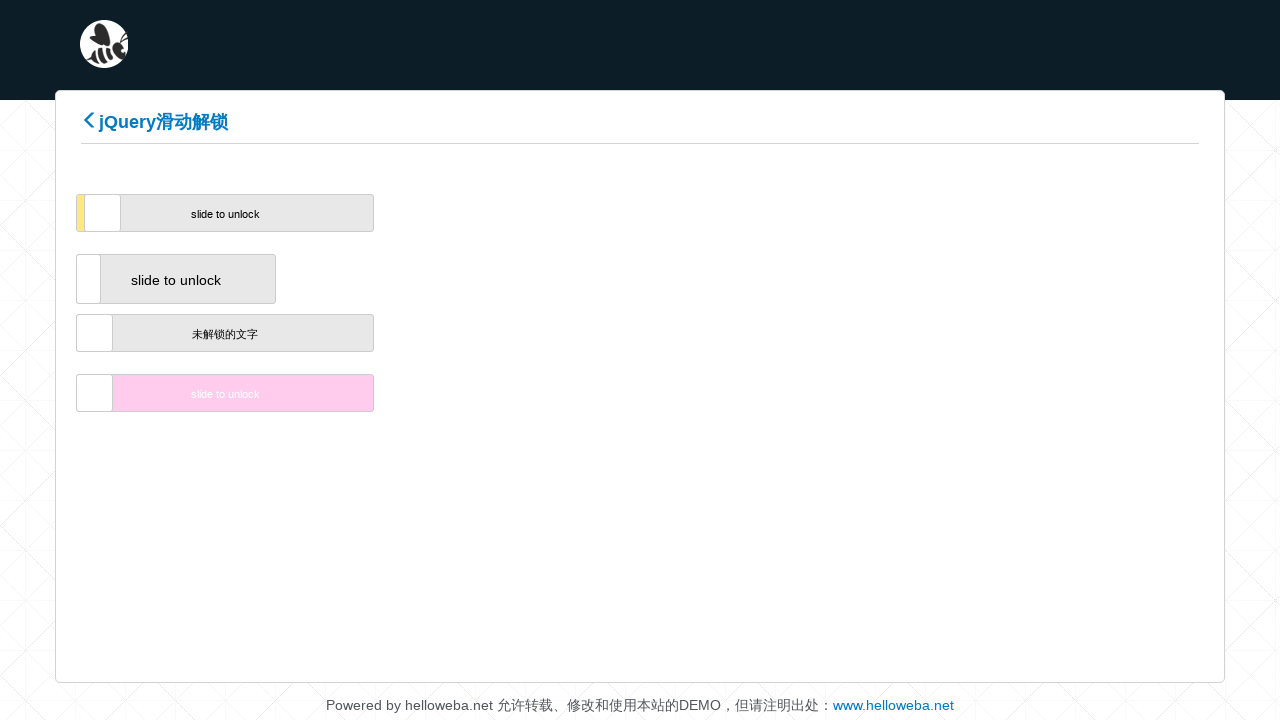

Waited 100ms between drag movements
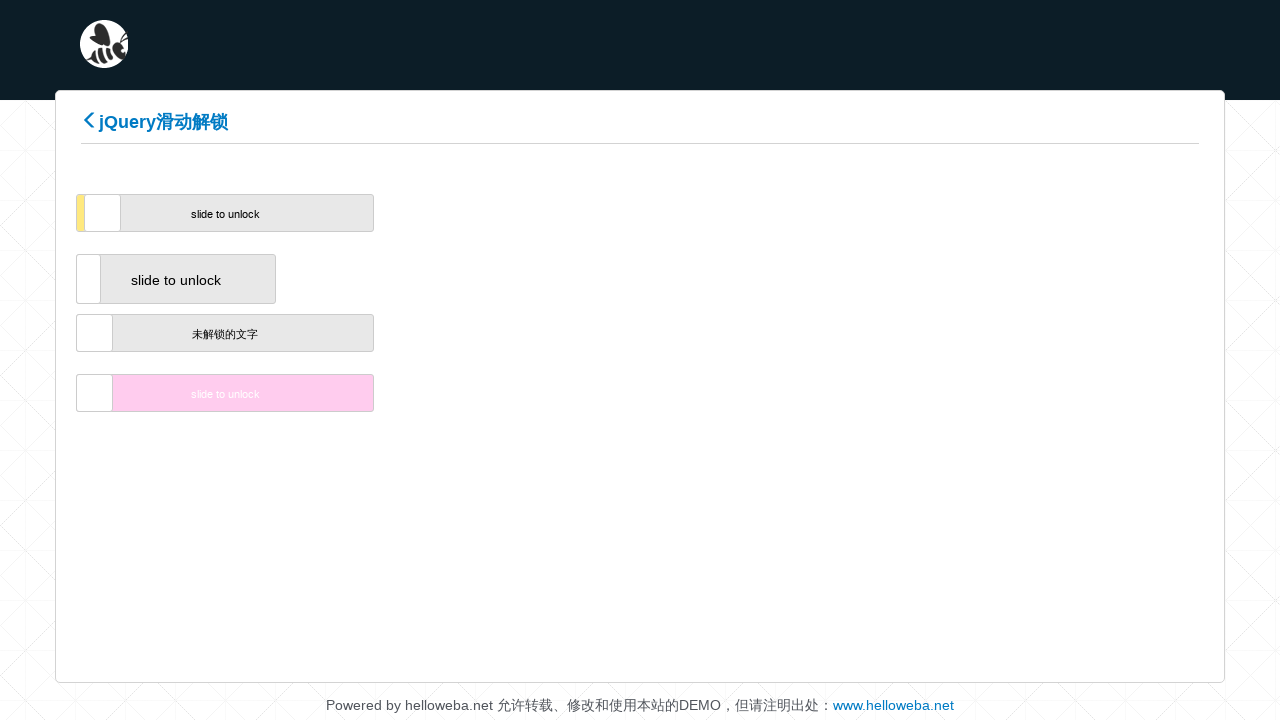

Dragged slider handle to position 10 pixels to the right (iteration 5/200) at (104, 213)
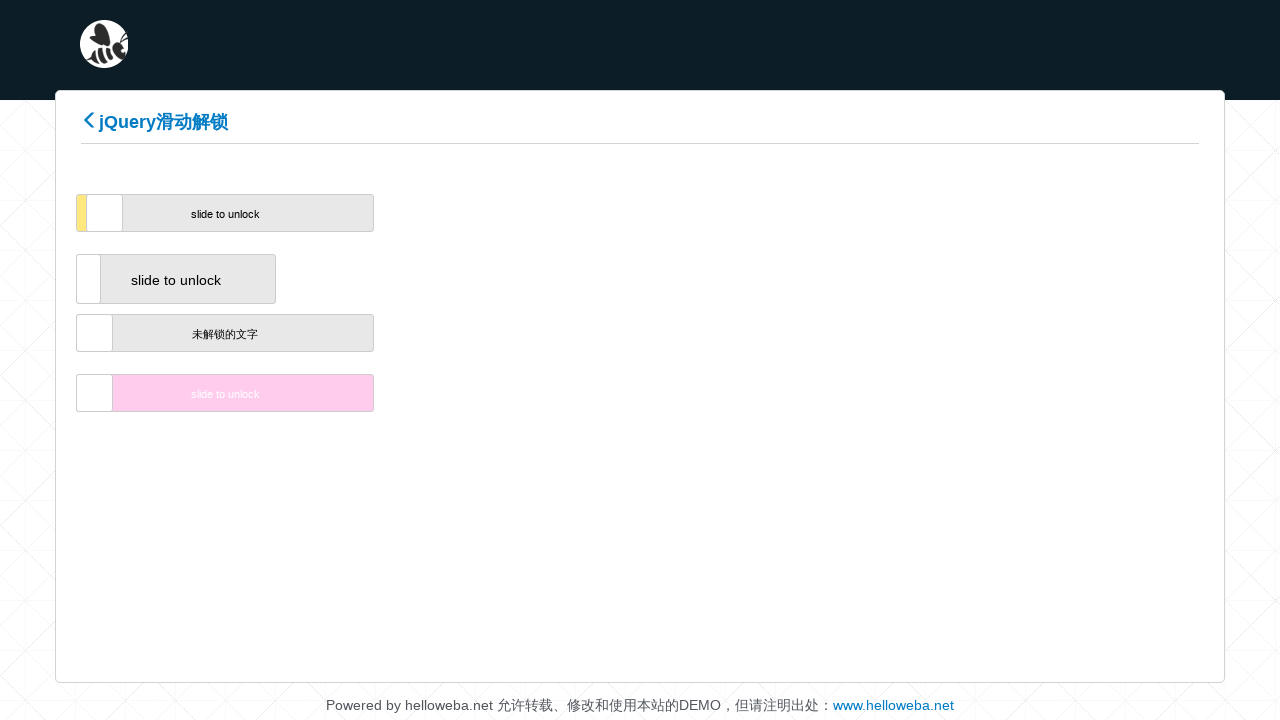

Waited 100ms between drag movements
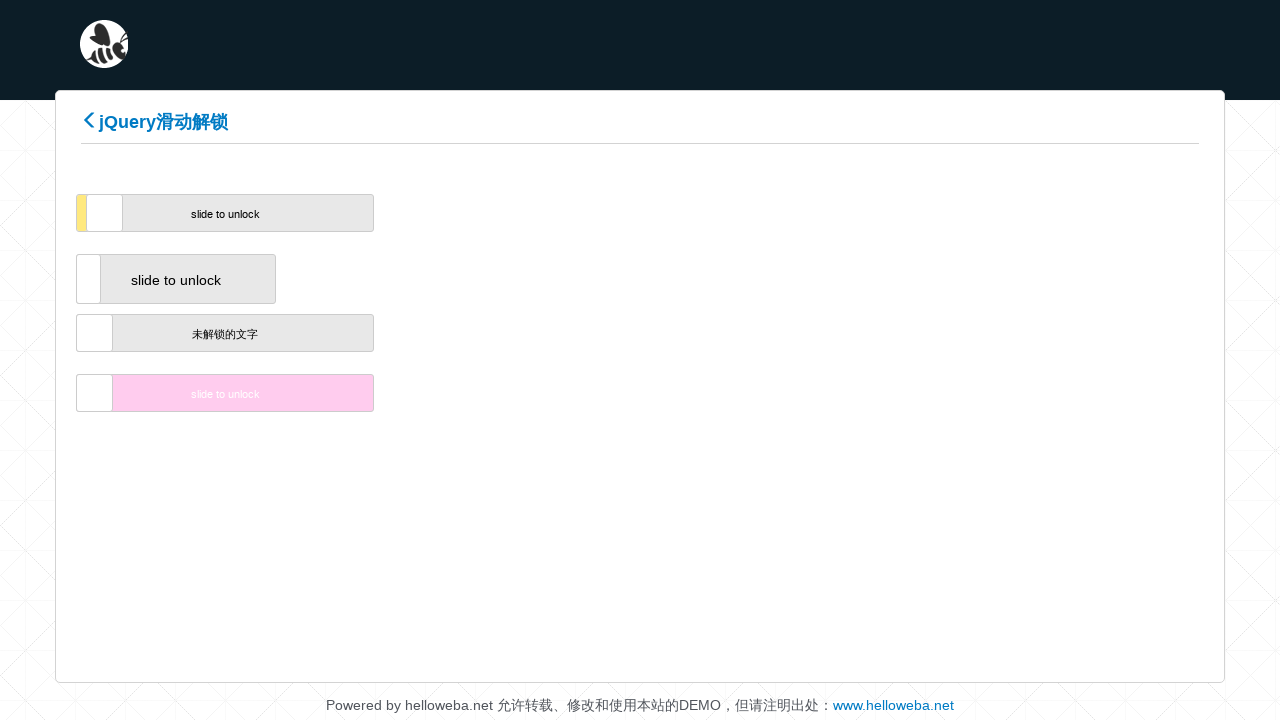

Dragged slider handle to position 12 pixels to the right (iteration 6/200) at (106, 213)
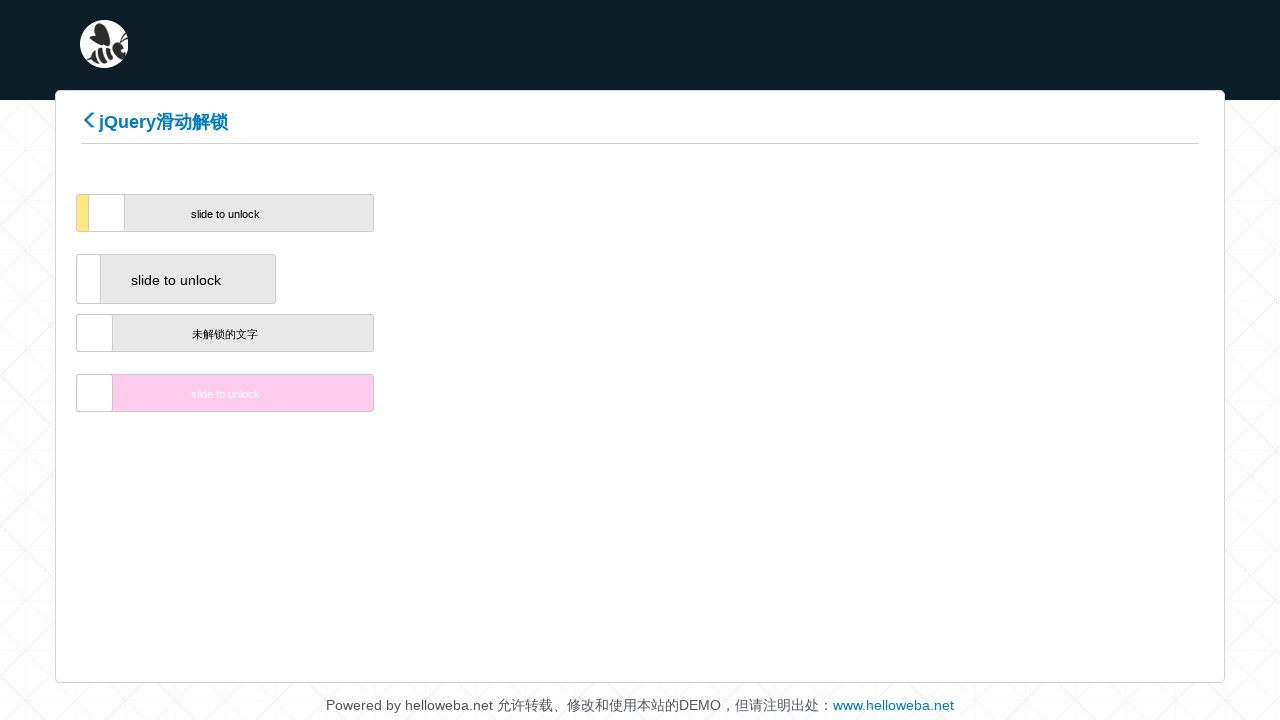

Waited 100ms between drag movements
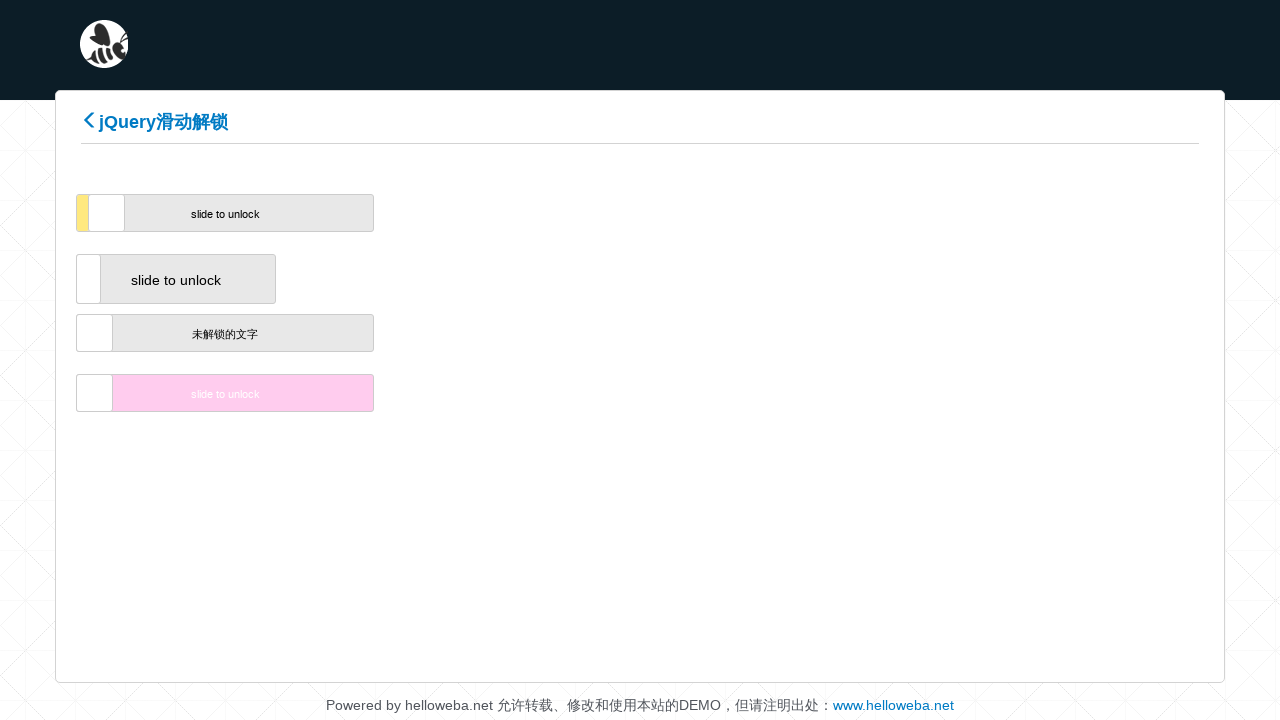

Dragged slider handle to position 14 pixels to the right (iteration 7/200) at (108, 213)
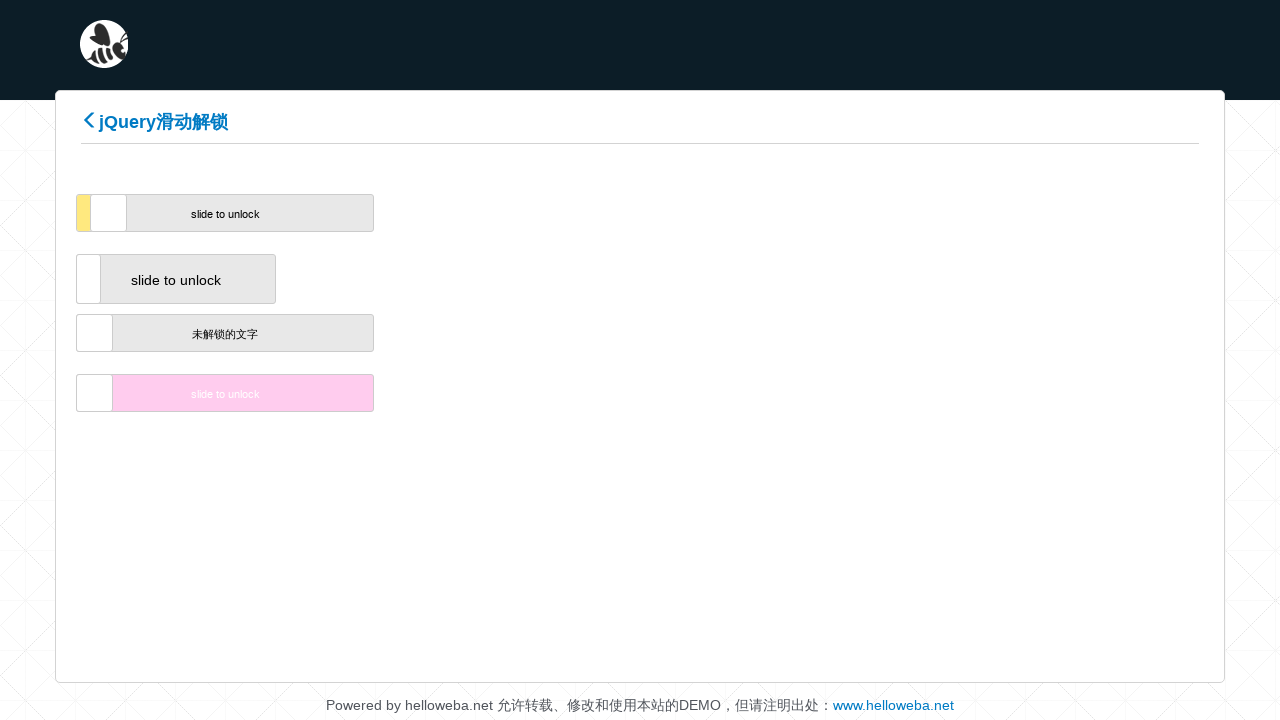

Waited 100ms between drag movements
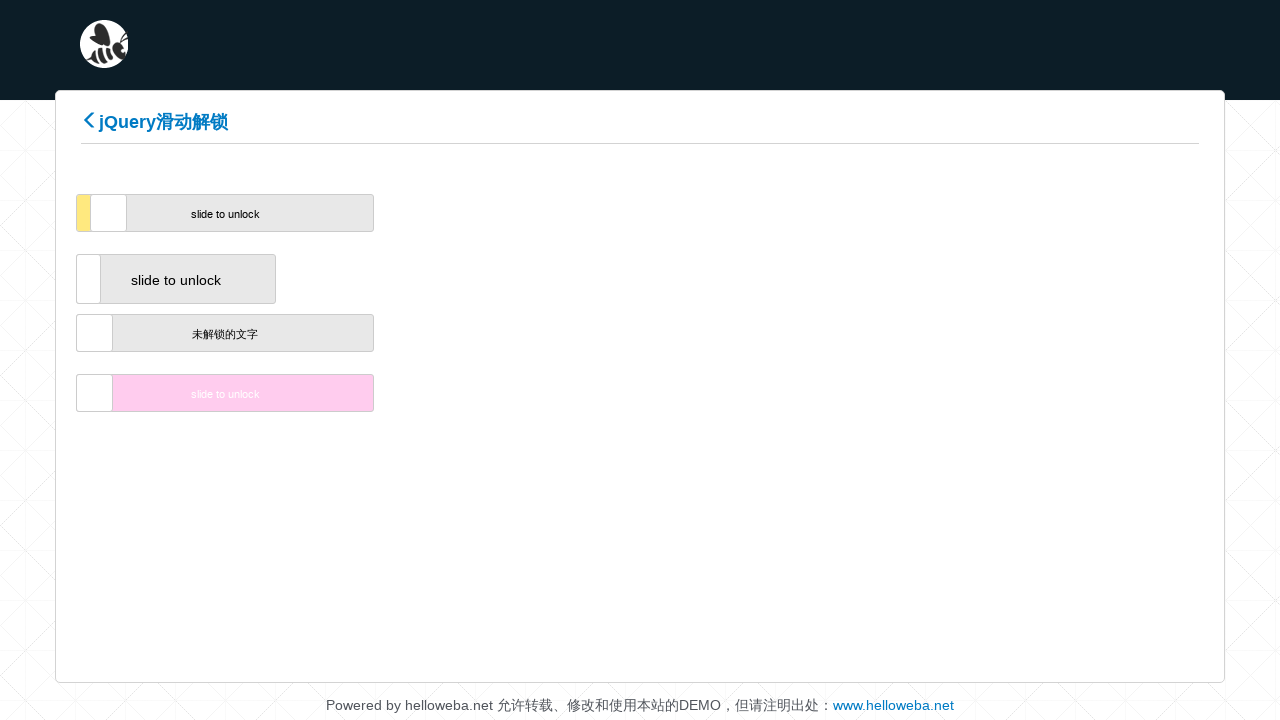

Dragged slider handle to position 16 pixels to the right (iteration 8/200) at (110, 213)
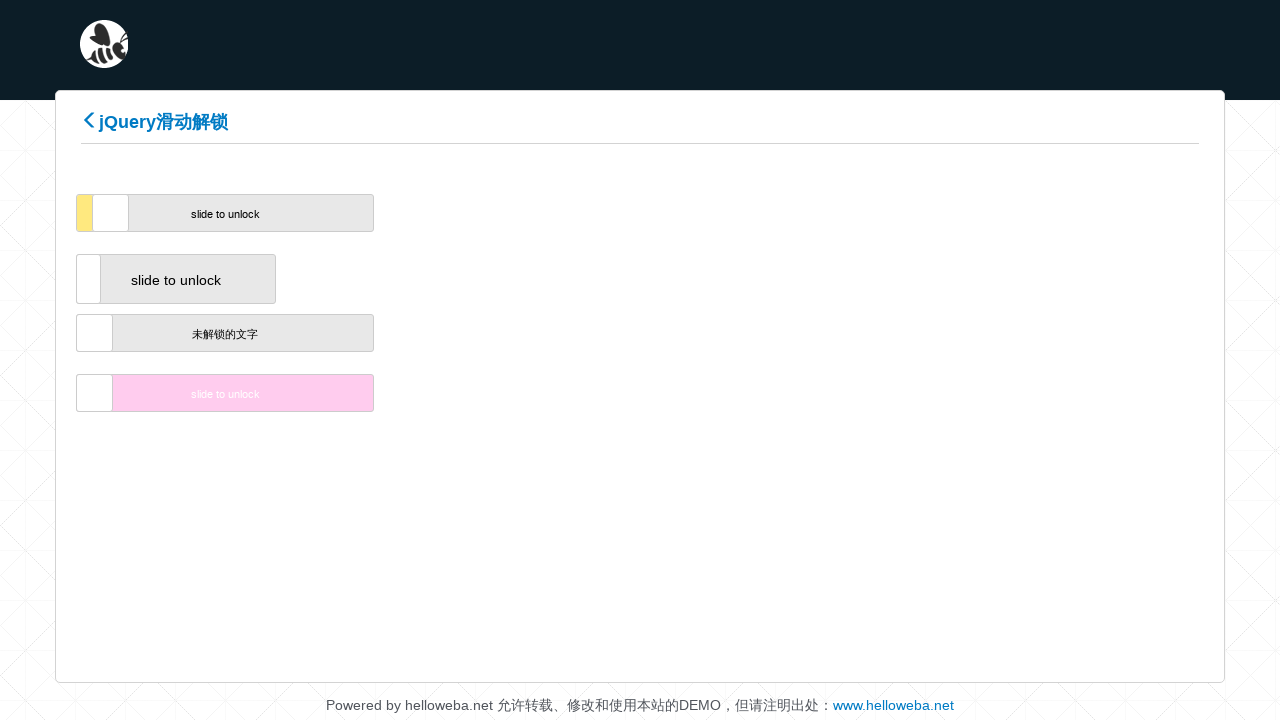

Waited 100ms between drag movements
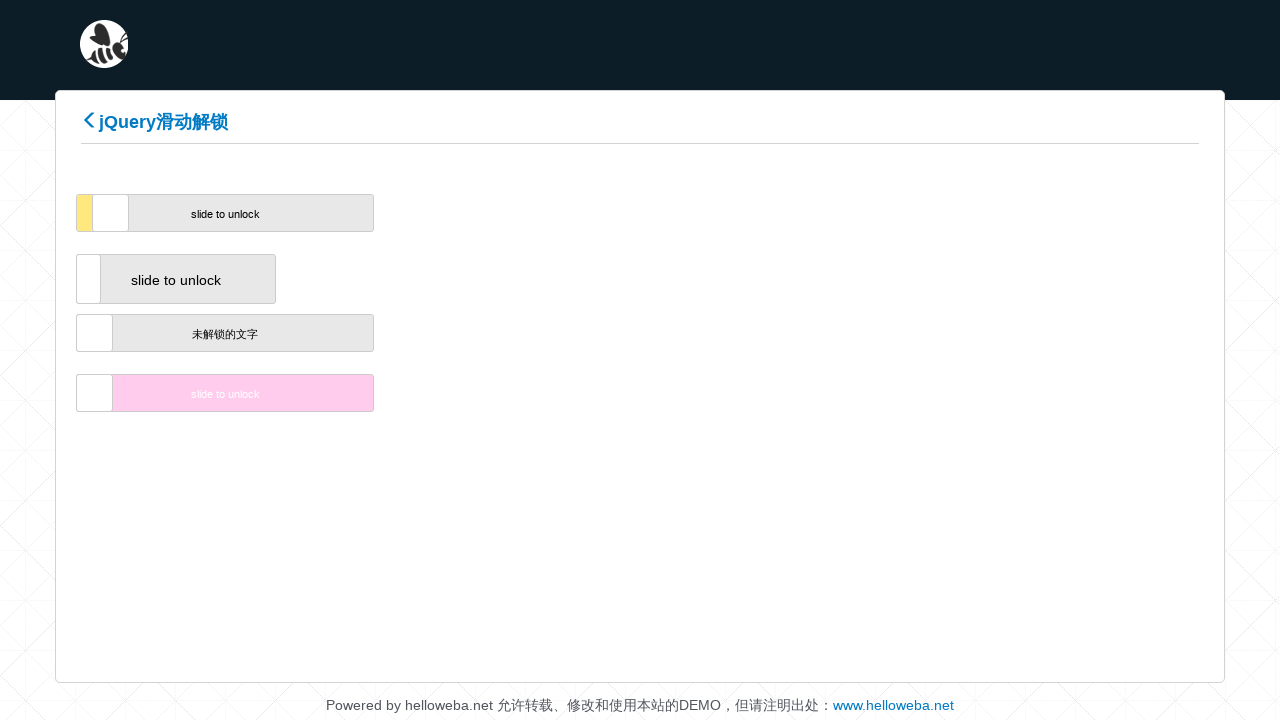

Dragged slider handle to position 18 pixels to the right (iteration 9/200) at (112, 213)
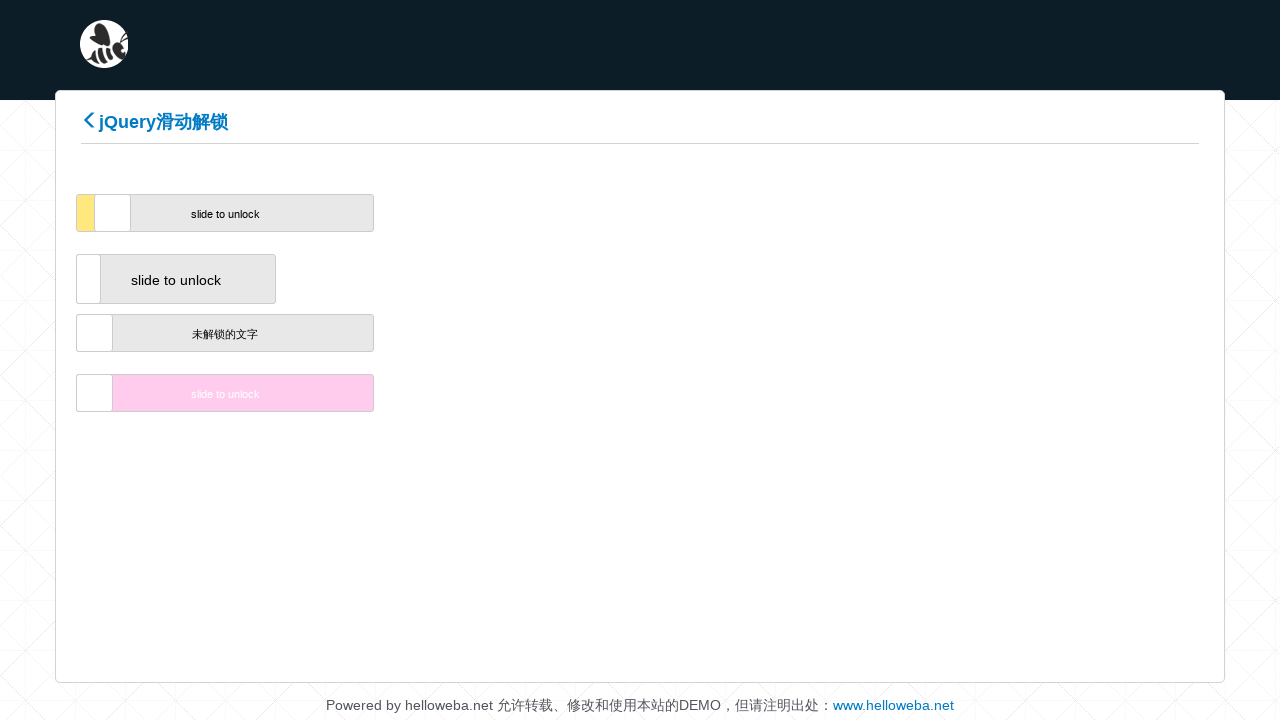

Waited 100ms between drag movements
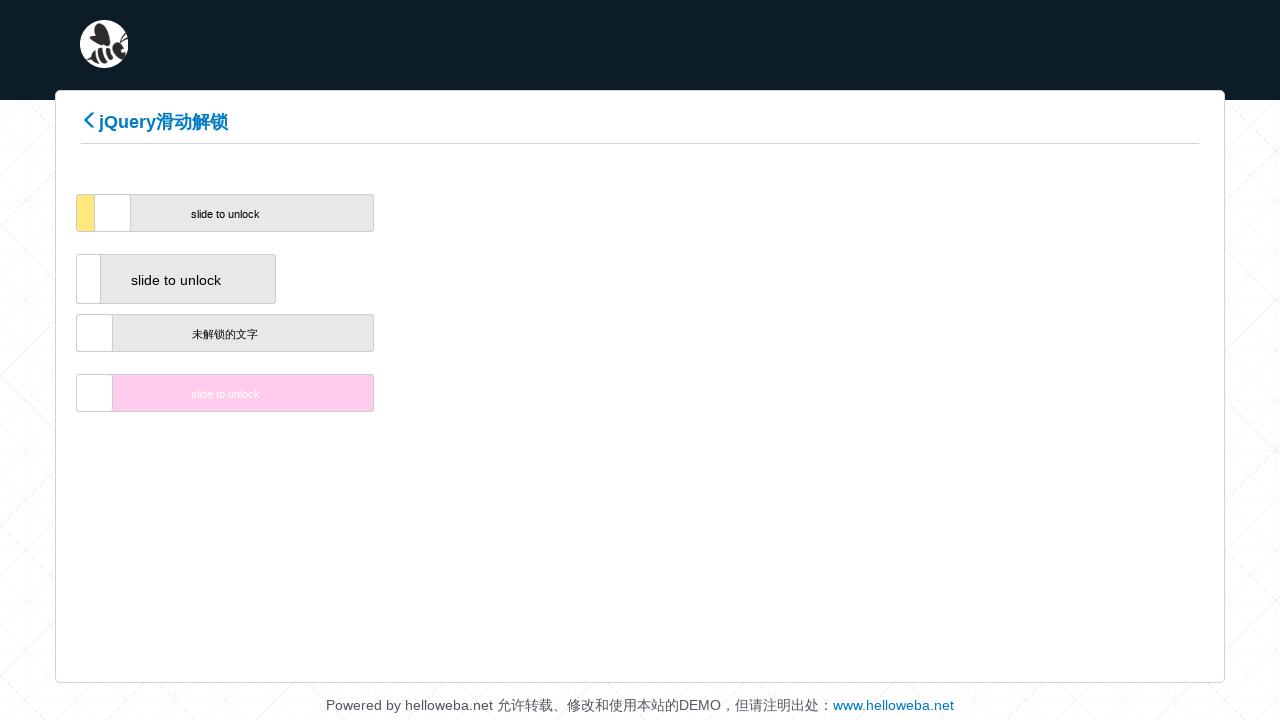

Dragged slider handle to position 20 pixels to the right (iteration 10/200) at (114, 213)
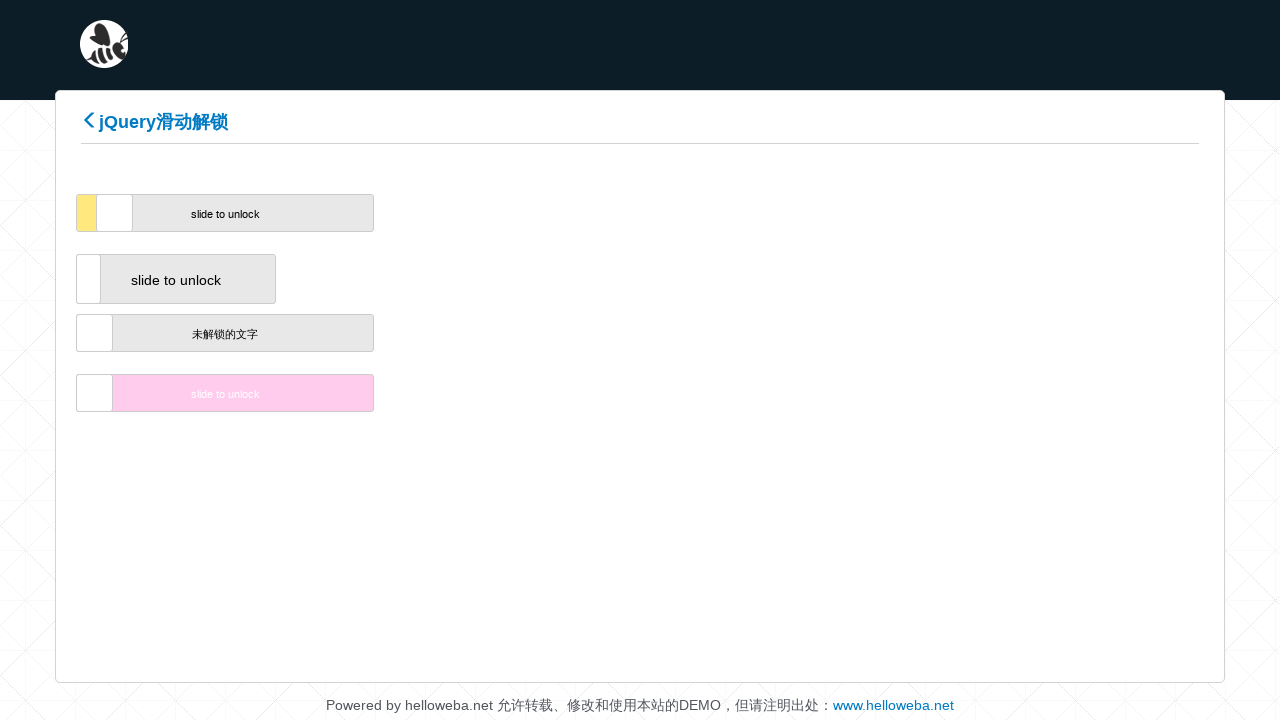

Waited 100ms between drag movements
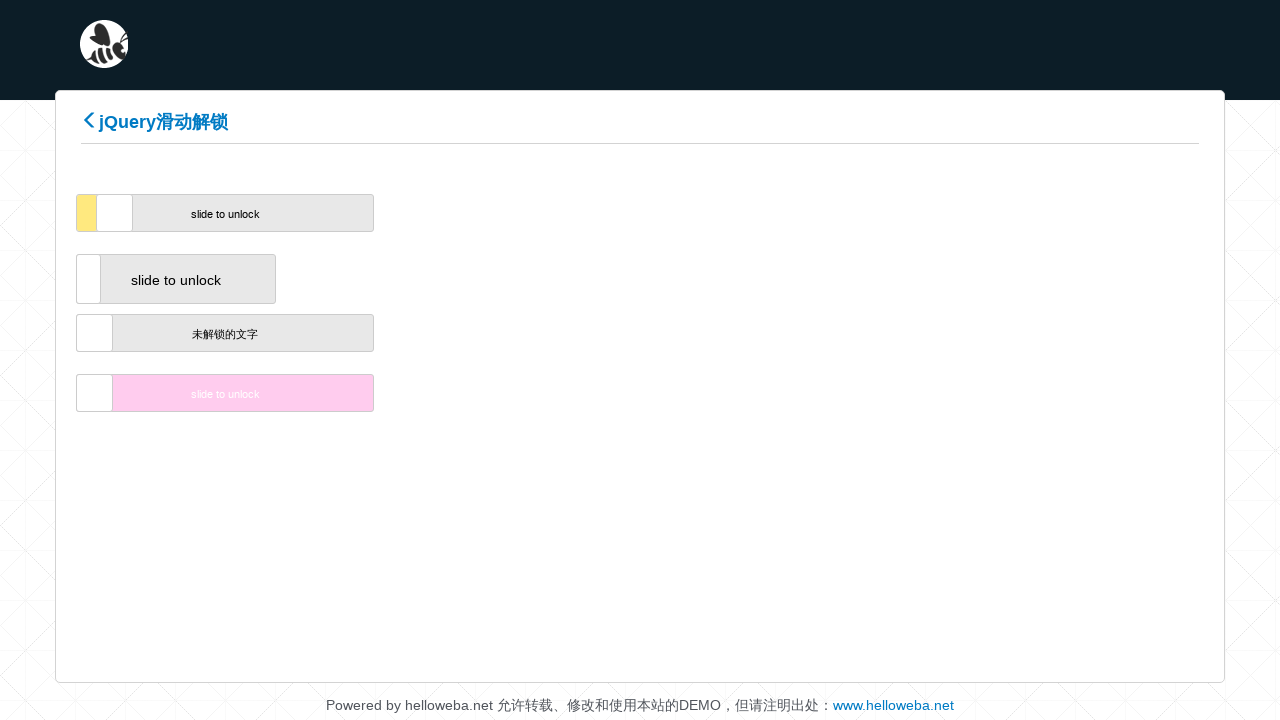

Dragged slider handle to position 22 pixels to the right (iteration 11/200) at (116, 213)
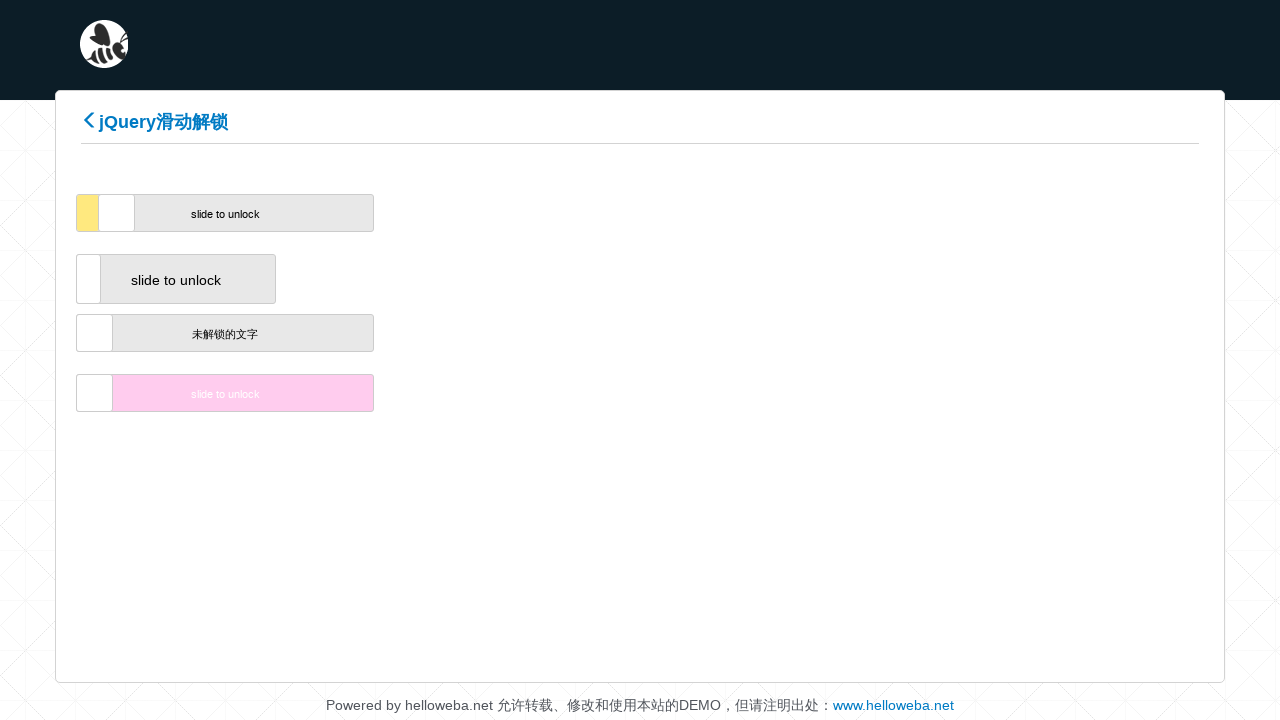

Waited 100ms between drag movements
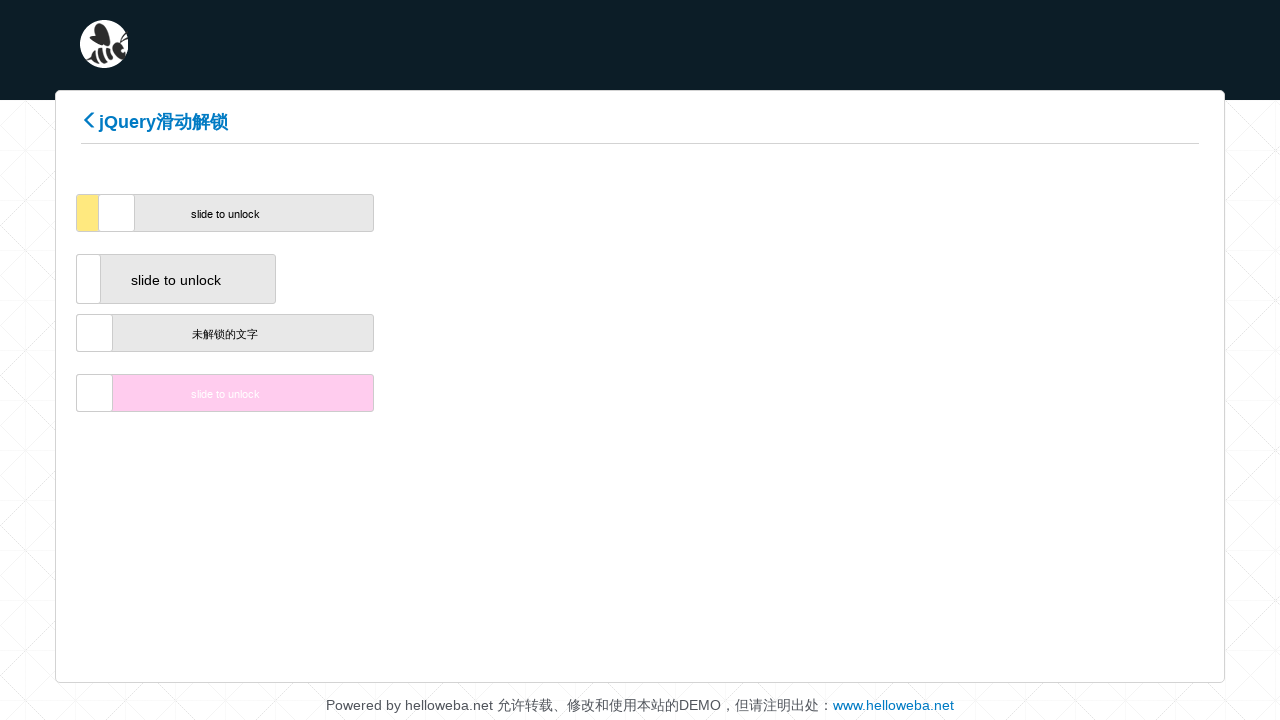

Dragged slider handle to position 24 pixels to the right (iteration 12/200) at (118, 213)
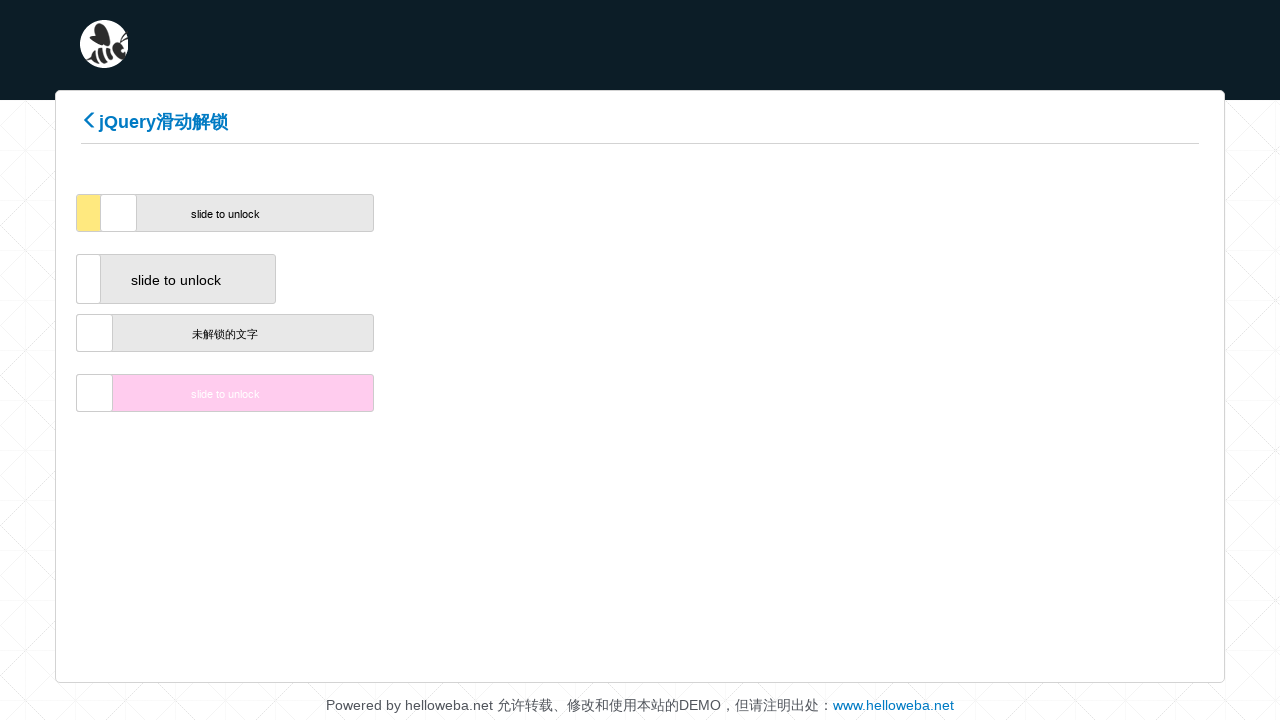

Waited 100ms between drag movements
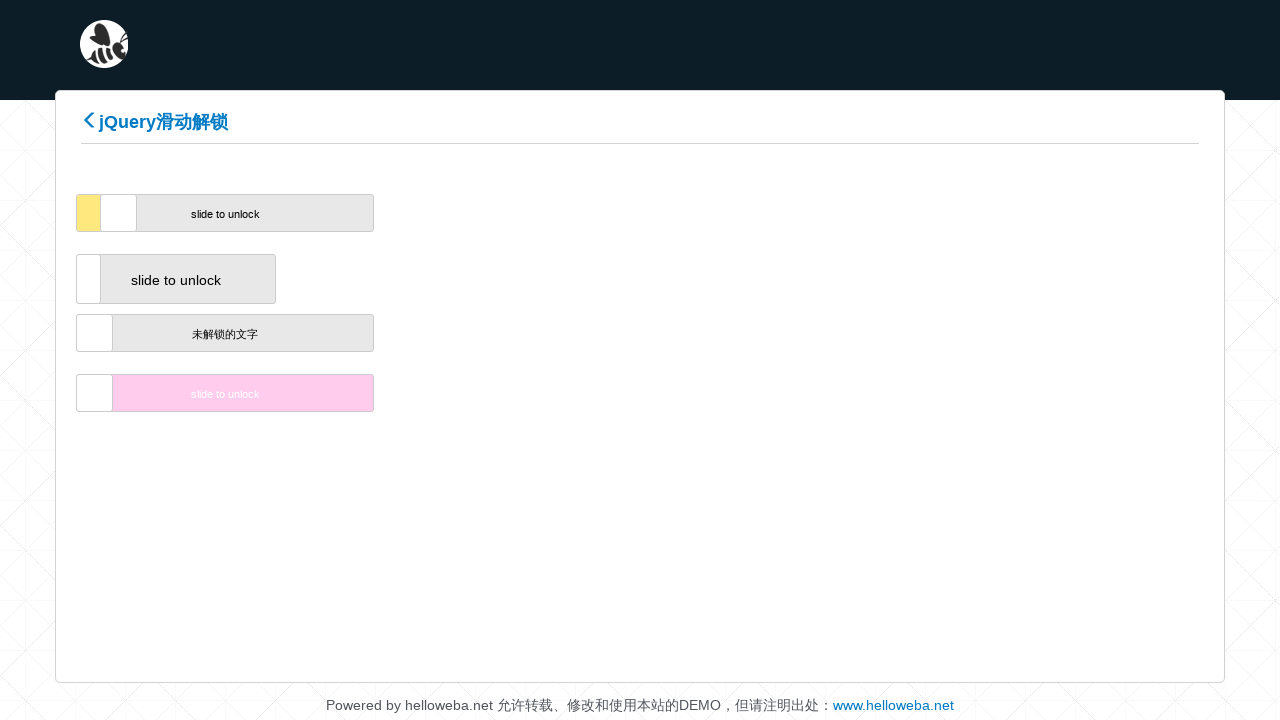

Dragged slider handle to position 26 pixels to the right (iteration 13/200) at (120, 213)
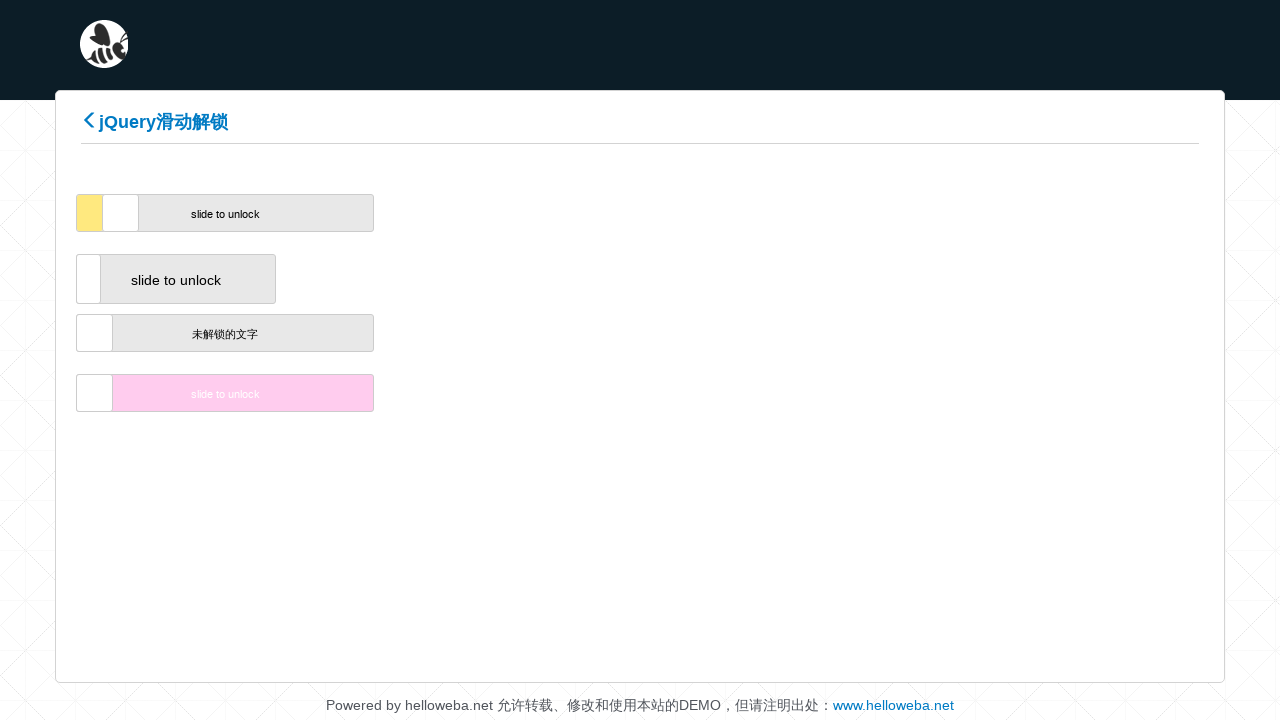

Waited 100ms between drag movements
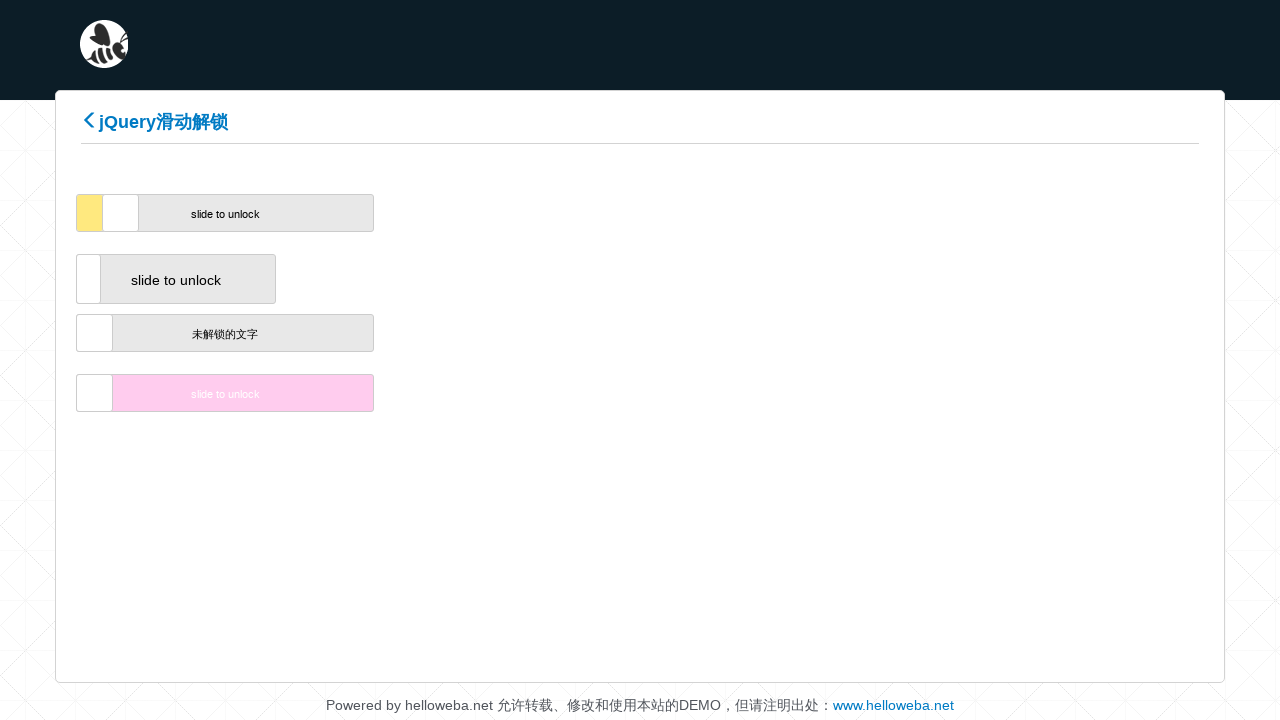

Dragged slider handle to position 28 pixels to the right (iteration 14/200) at (122, 213)
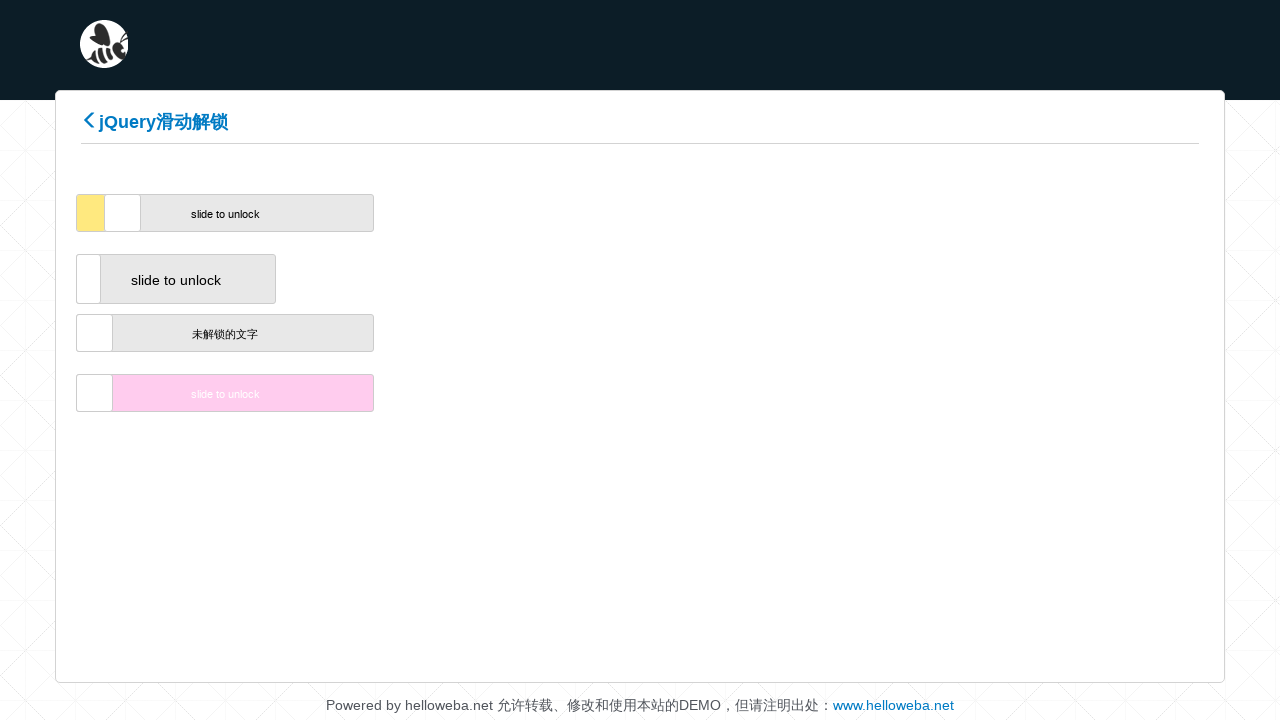

Waited 100ms between drag movements
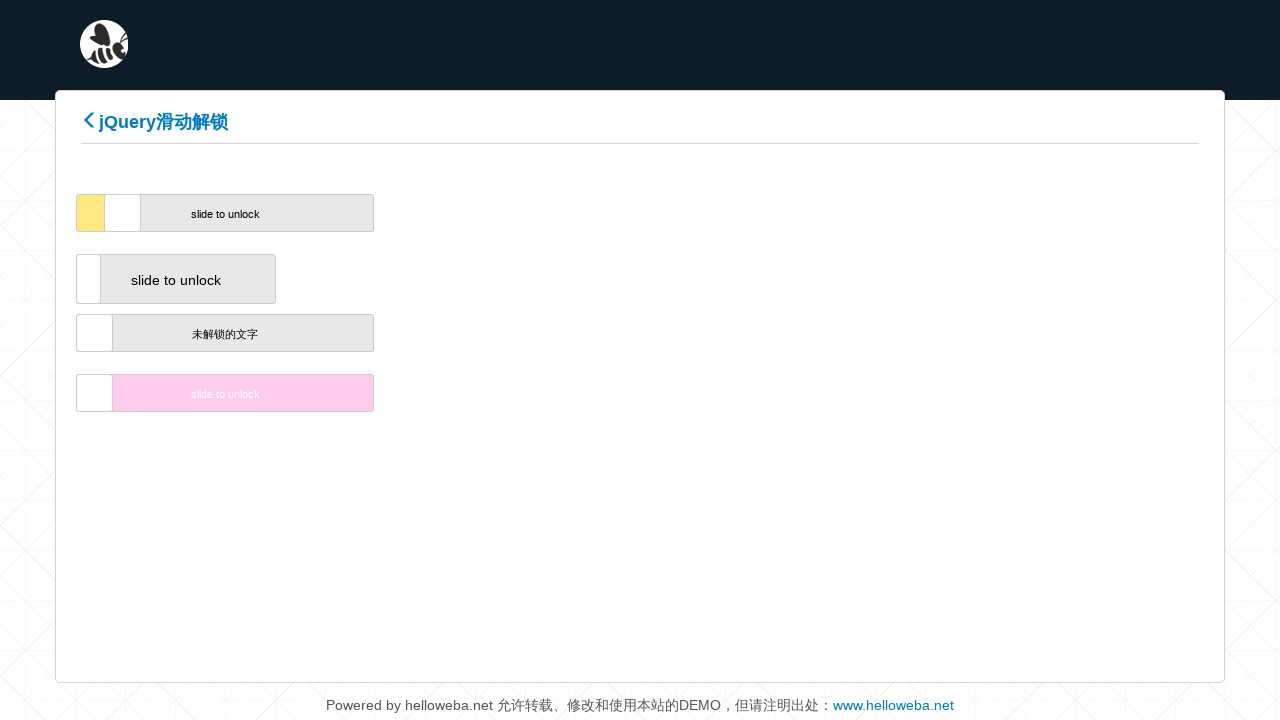

Dragged slider handle to position 30 pixels to the right (iteration 15/200) at (124, 213)
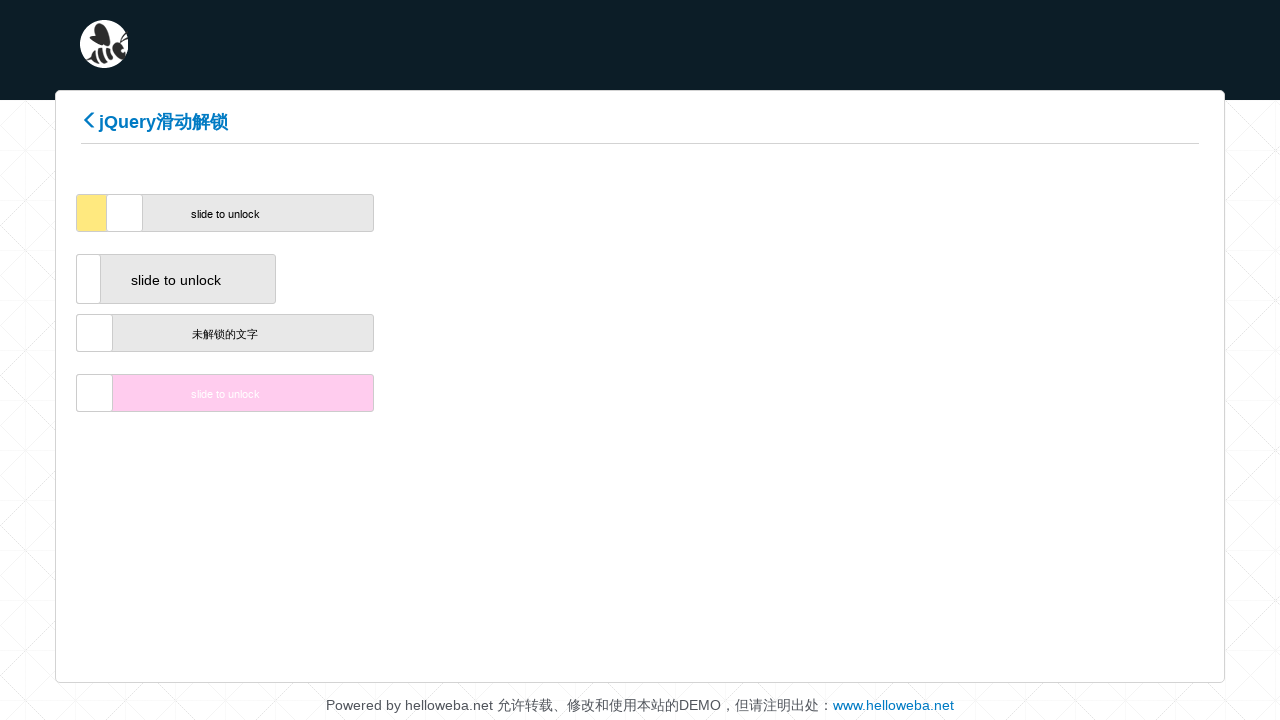

Waited 100ms between drag movements
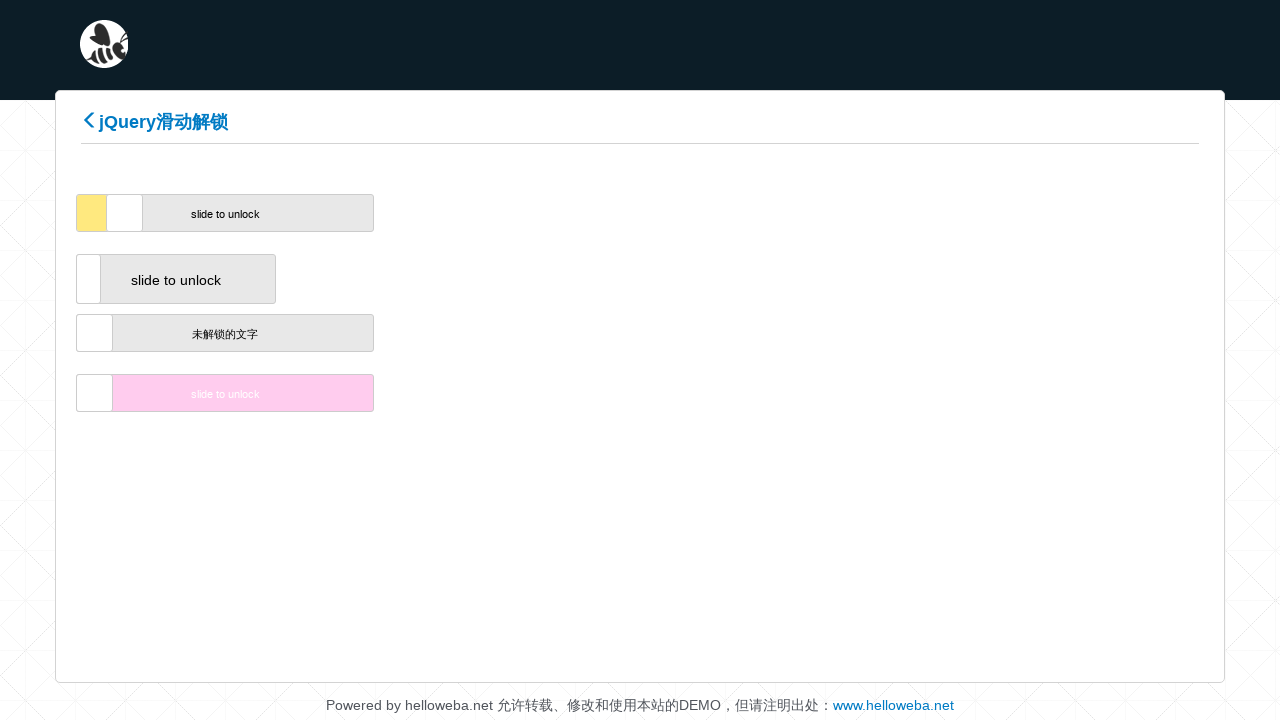

Dragged slider handle to position 32 pixels to the right (iteration 16/200) at (126, 213)
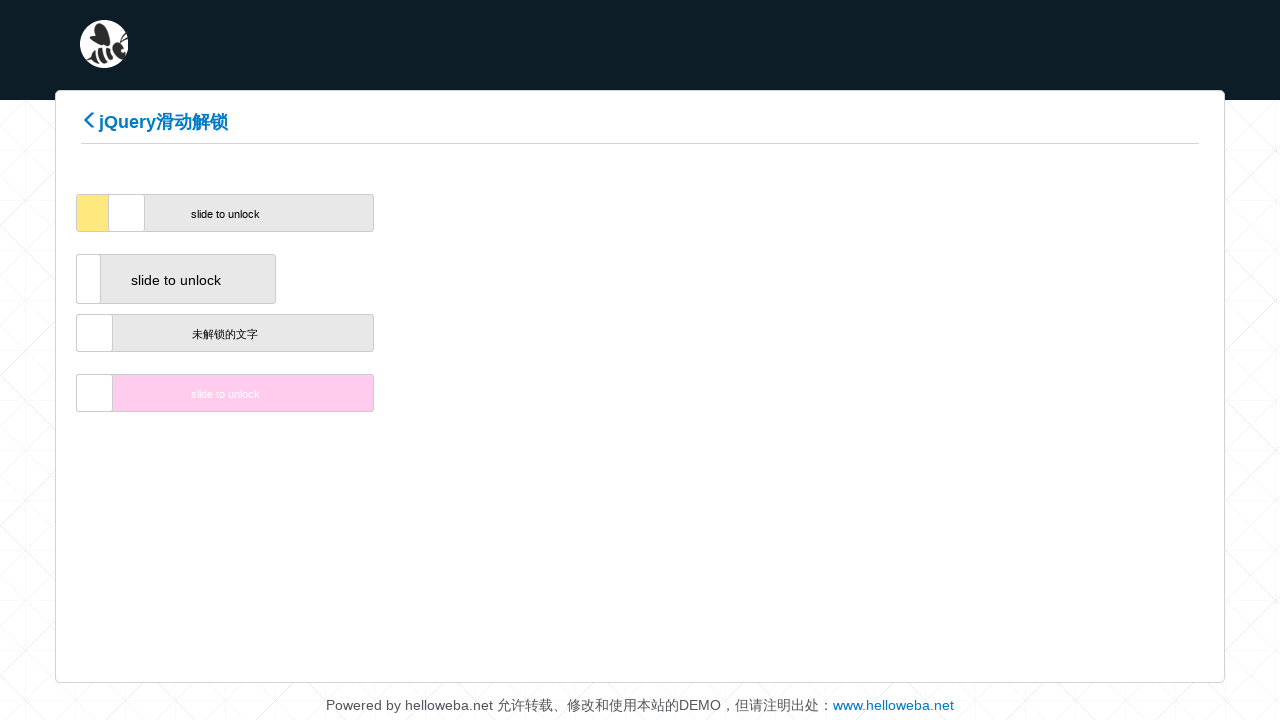

Waited 100ms between drag movements
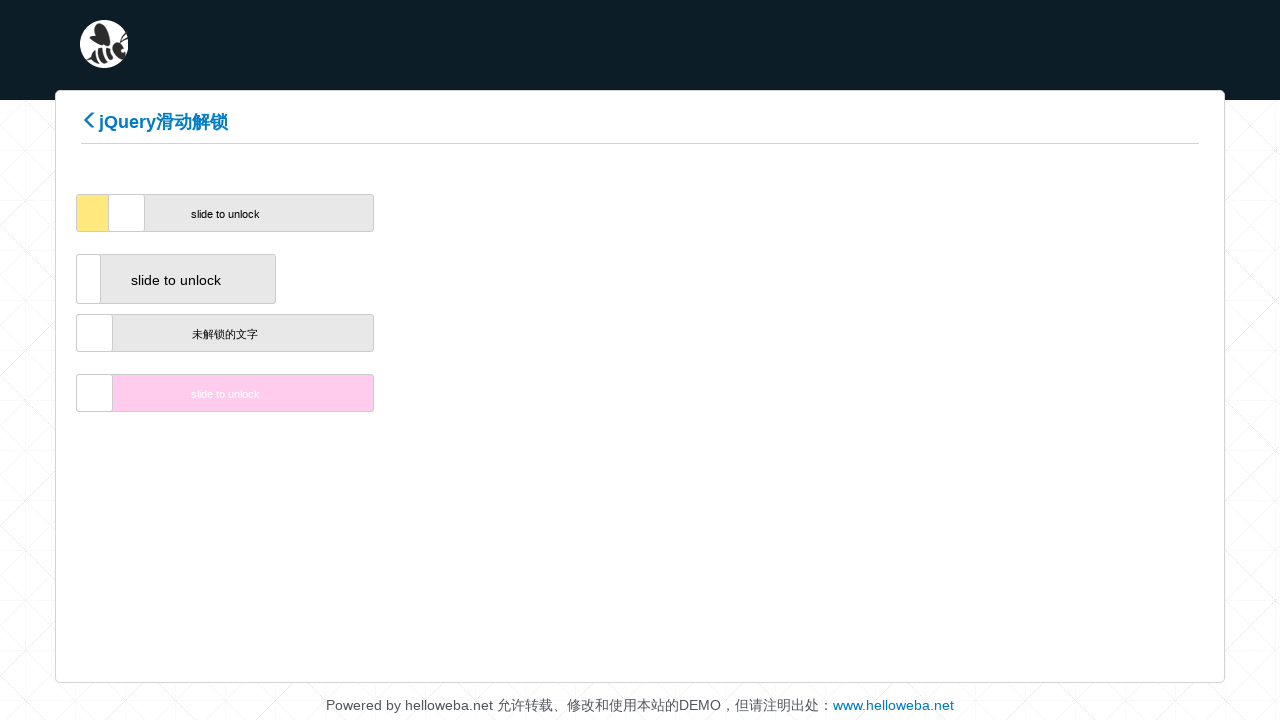

Dragged slider handle to position 34 pixels to the right (iteration 17/200) at (128, 213)
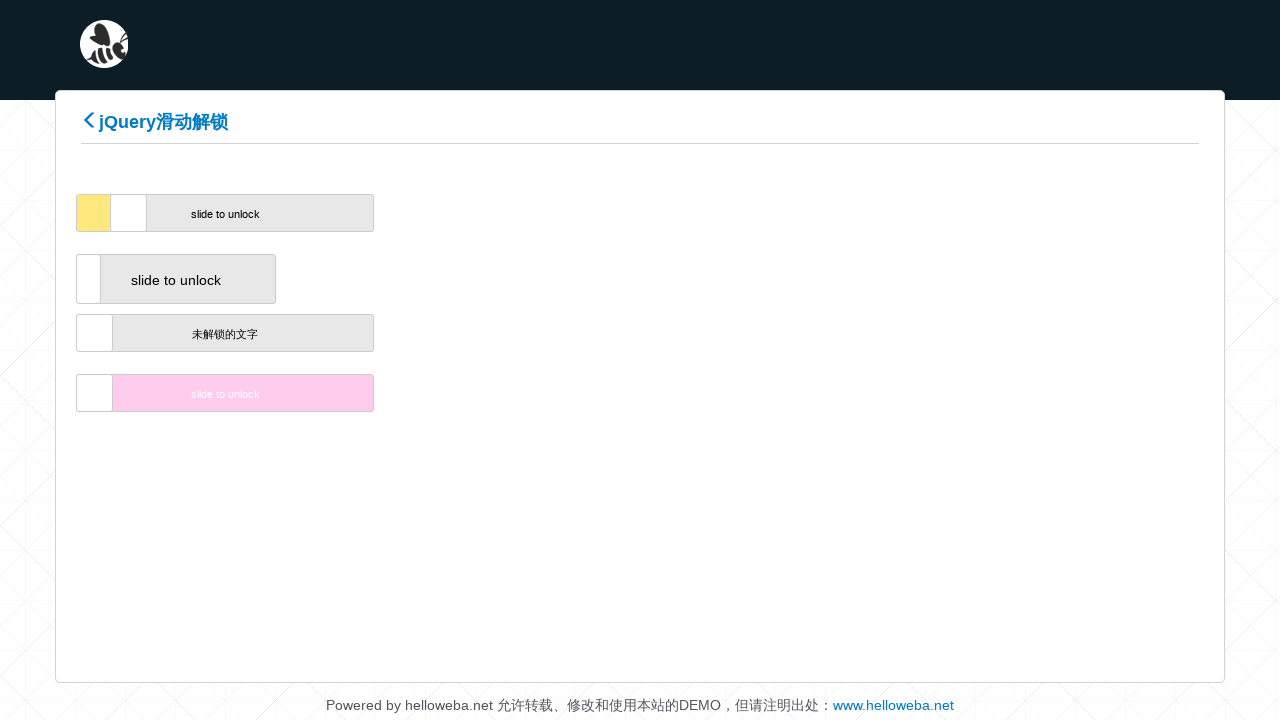

Waited 100ms between drag movements
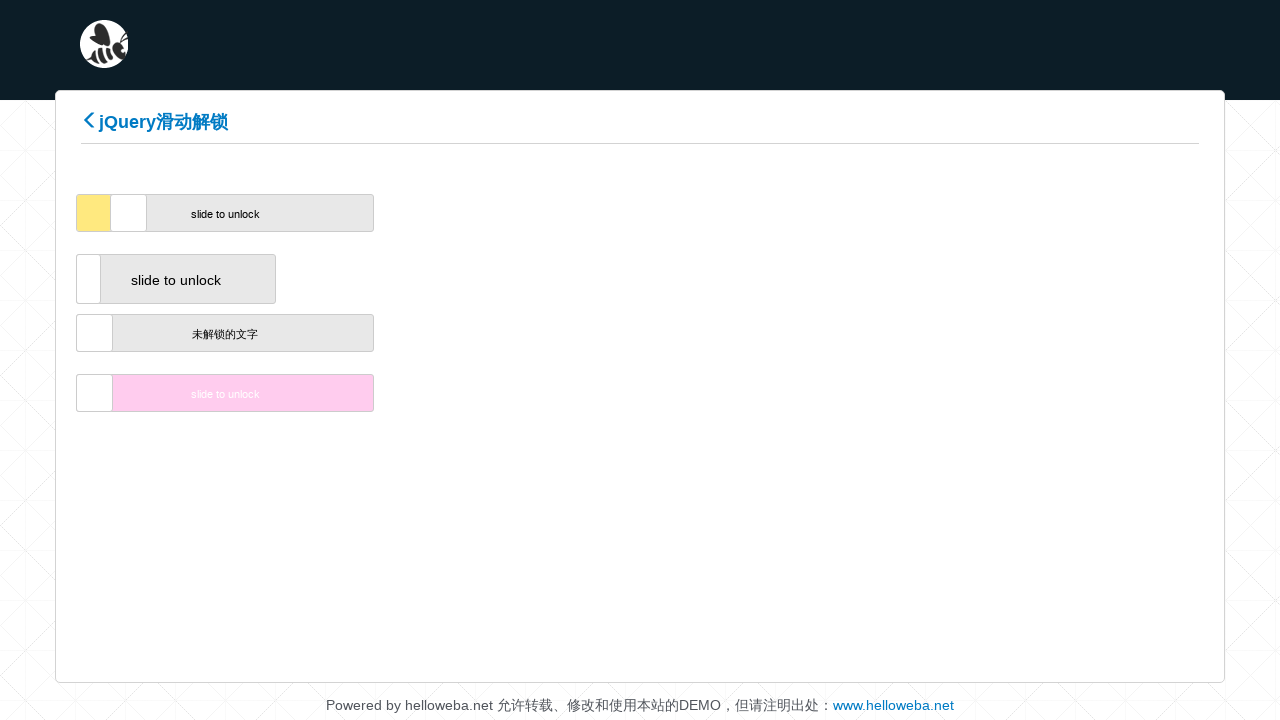

Dragged slider handle to position 36 pixels to the right (iteration 18/200) at (130, 213)
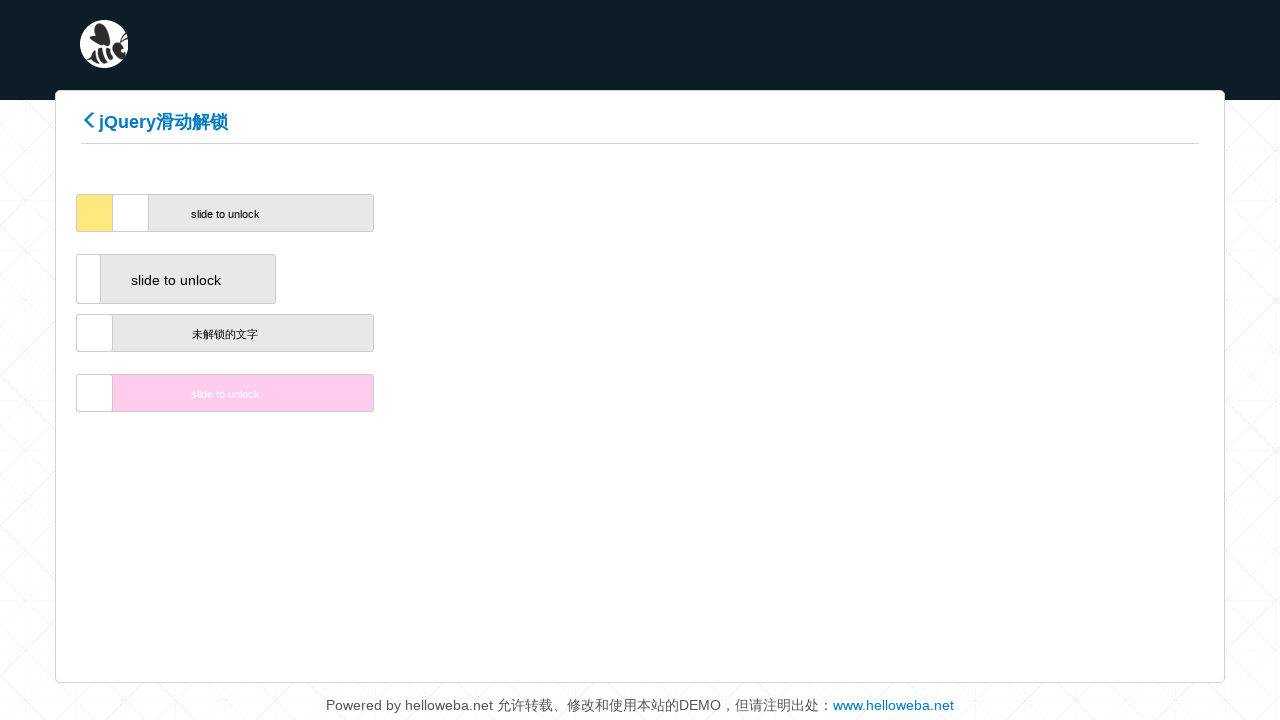

Waited 100ms between drag movements
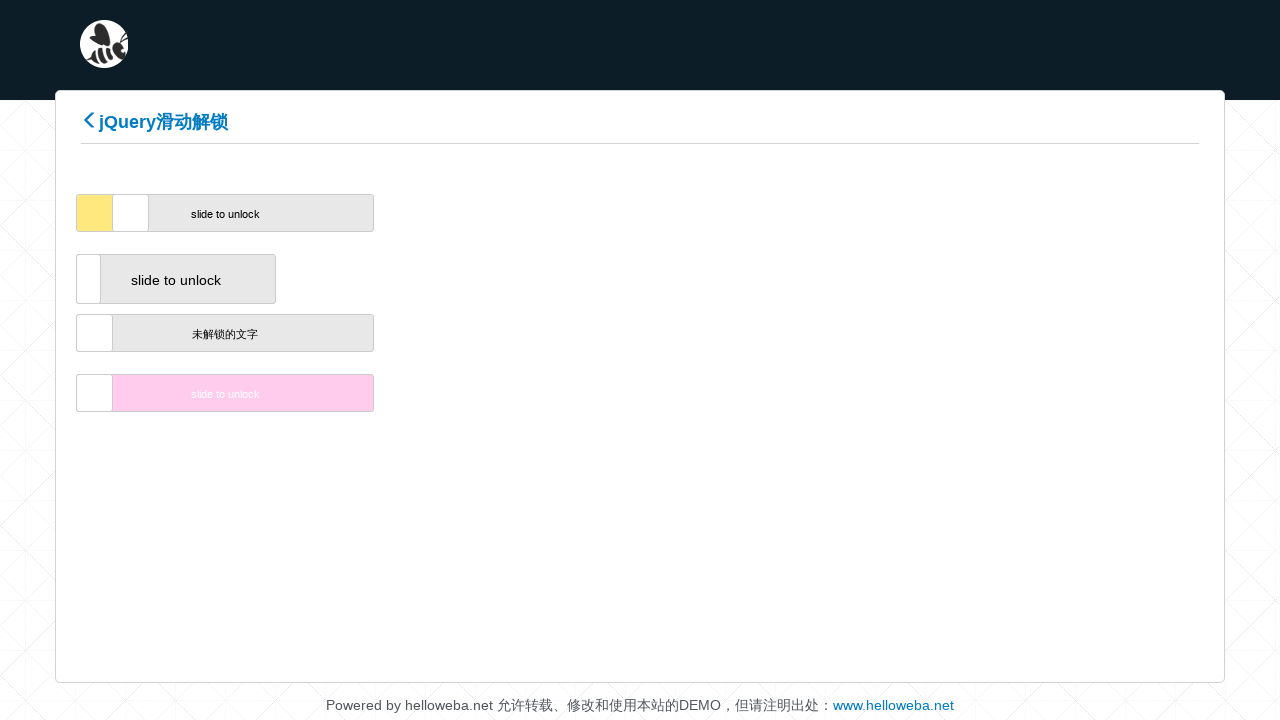

Dragged slider handle to position 38 pixels to the right (iteration 19/200) at (132, 213)
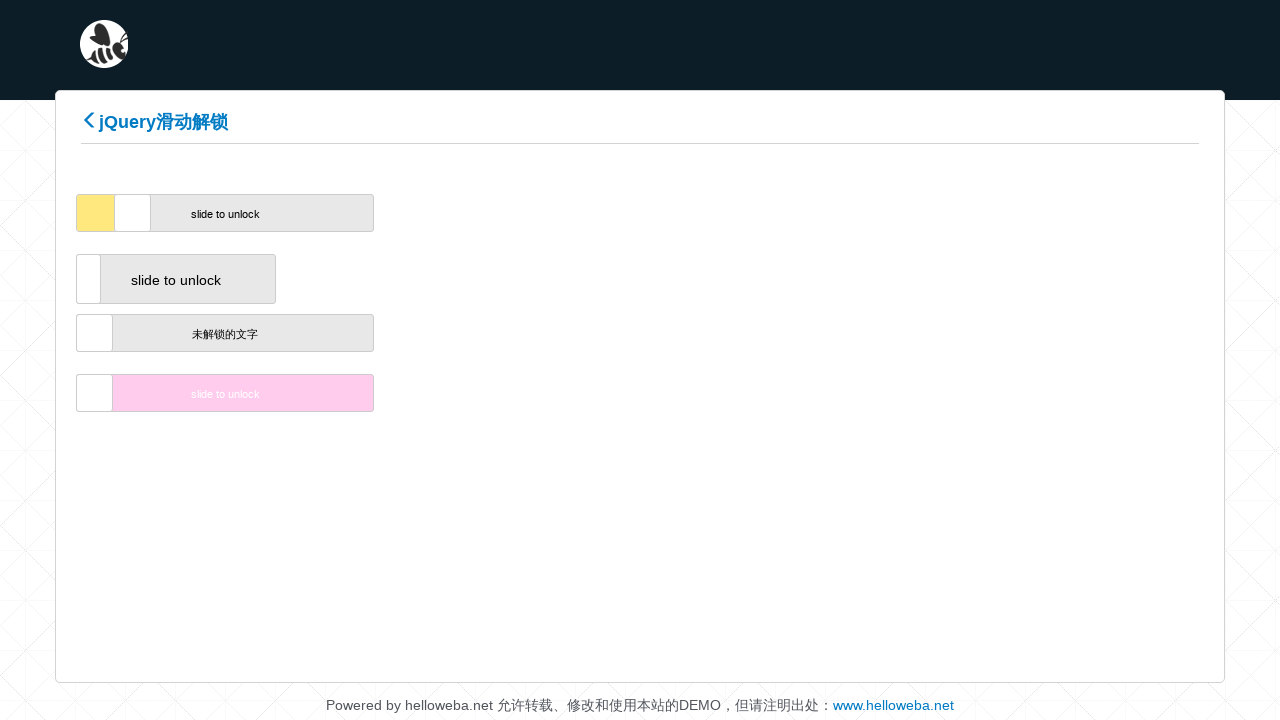

Waited 100ms between drag movements
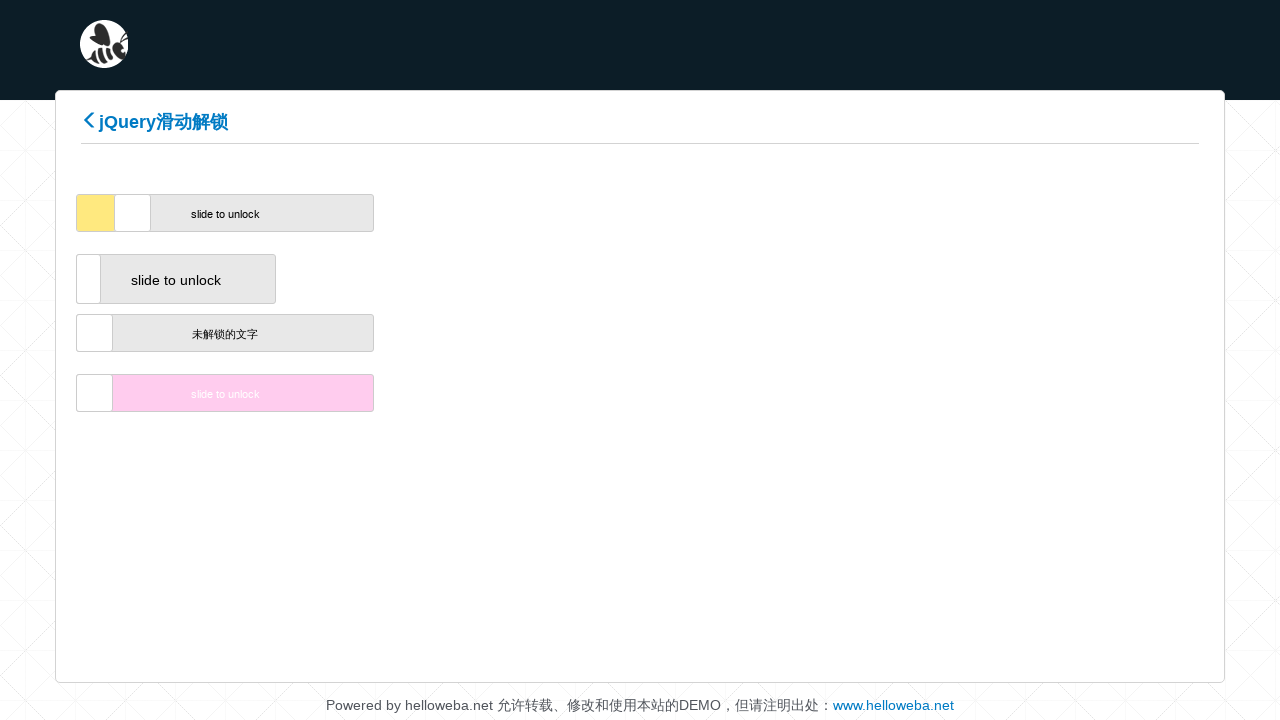

Dragged slider handle to position 40 pixels to the right (iteration 20/200) at (134, 213)
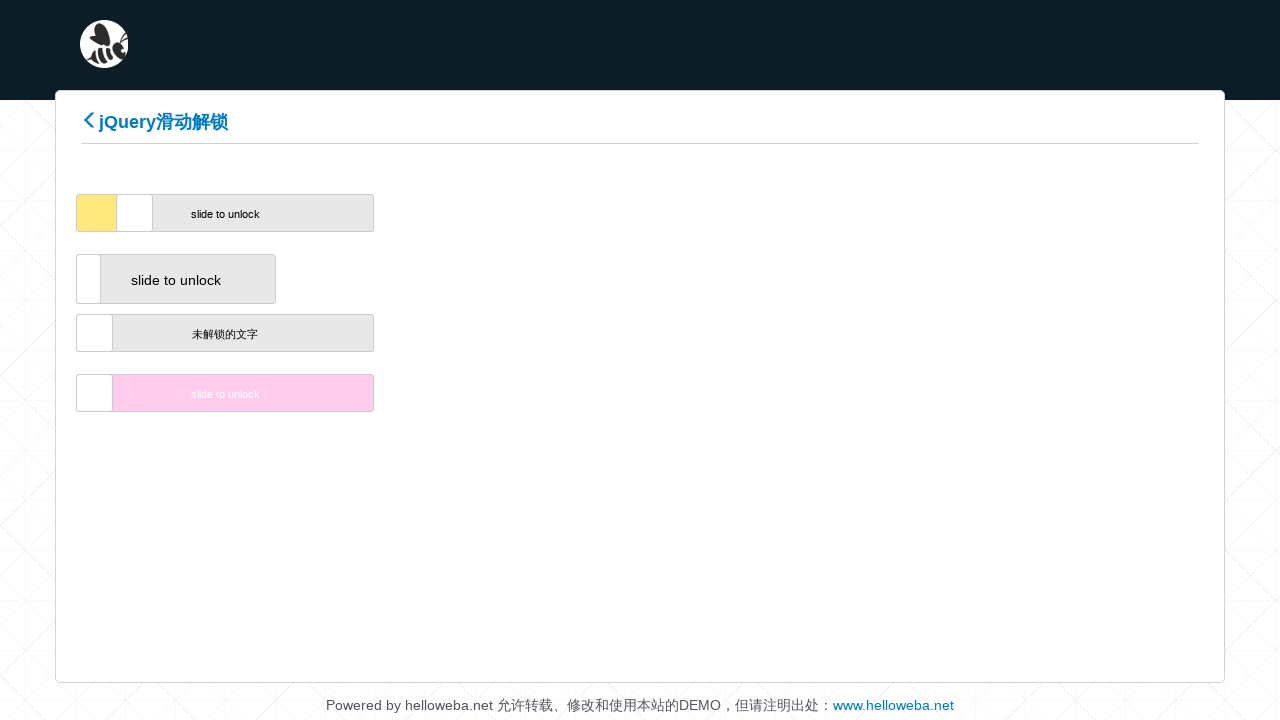

Waited 100ms between drag movements
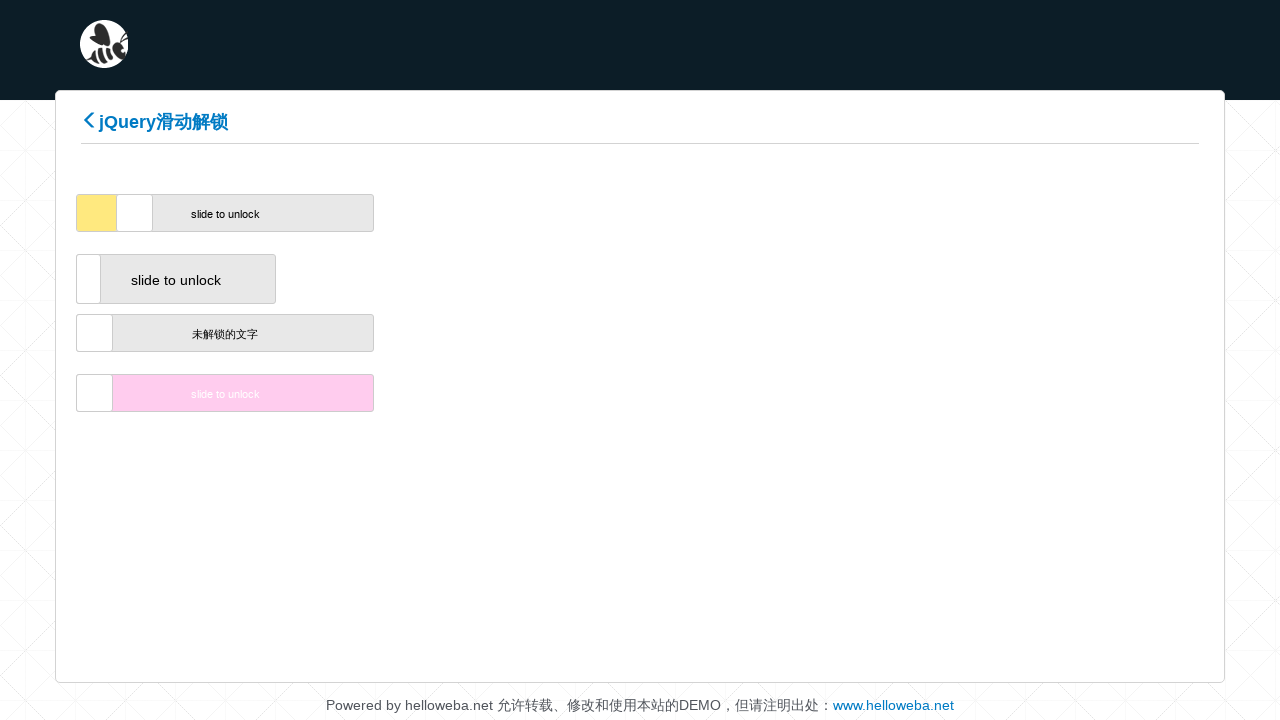

Dragged slider handle to position 42 pixels to the right (iteration 21/200) at (136, 213)
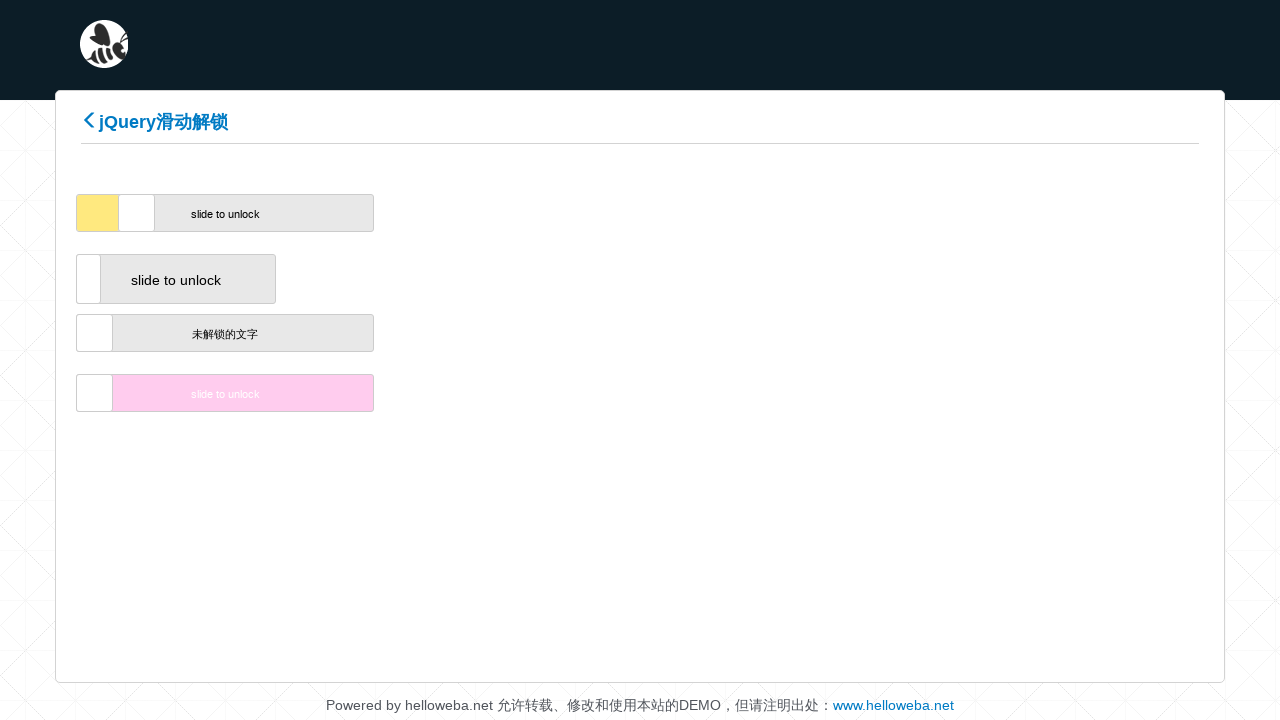

Waited 100ms between drag movements
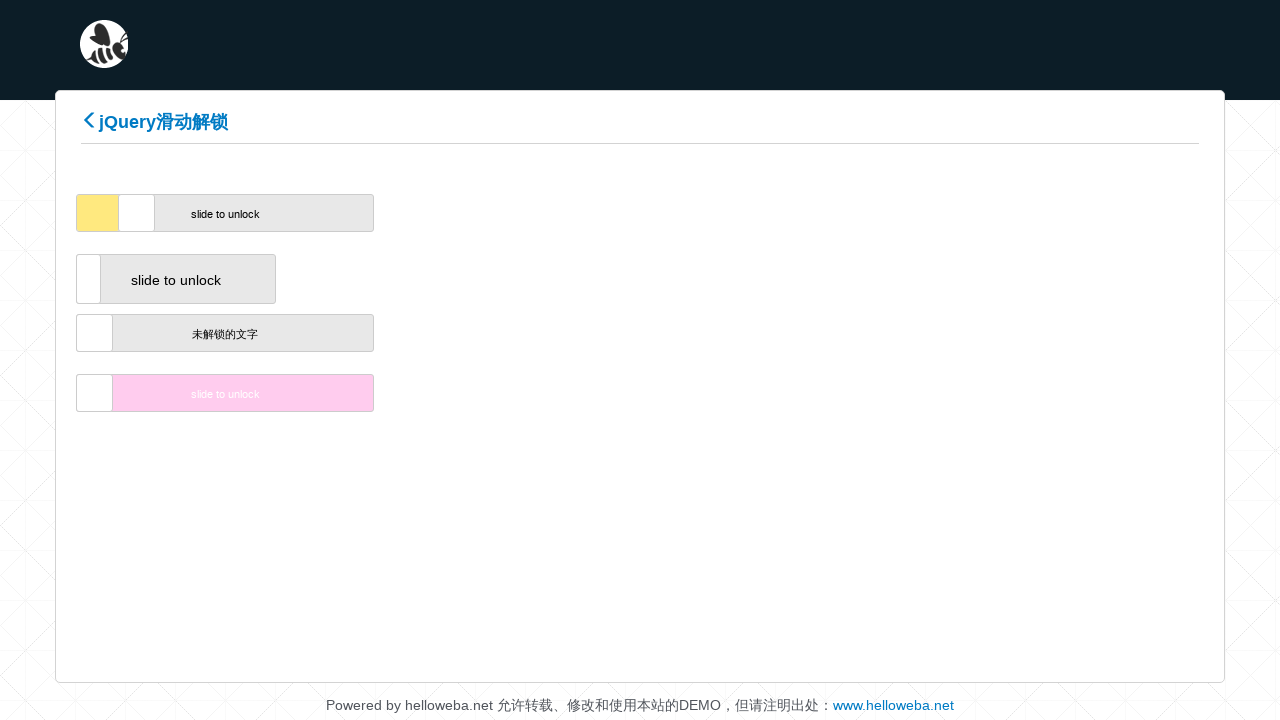

Dragged slider handle to position 44 pixels to the right (iteration 22/200) at (138, 213)
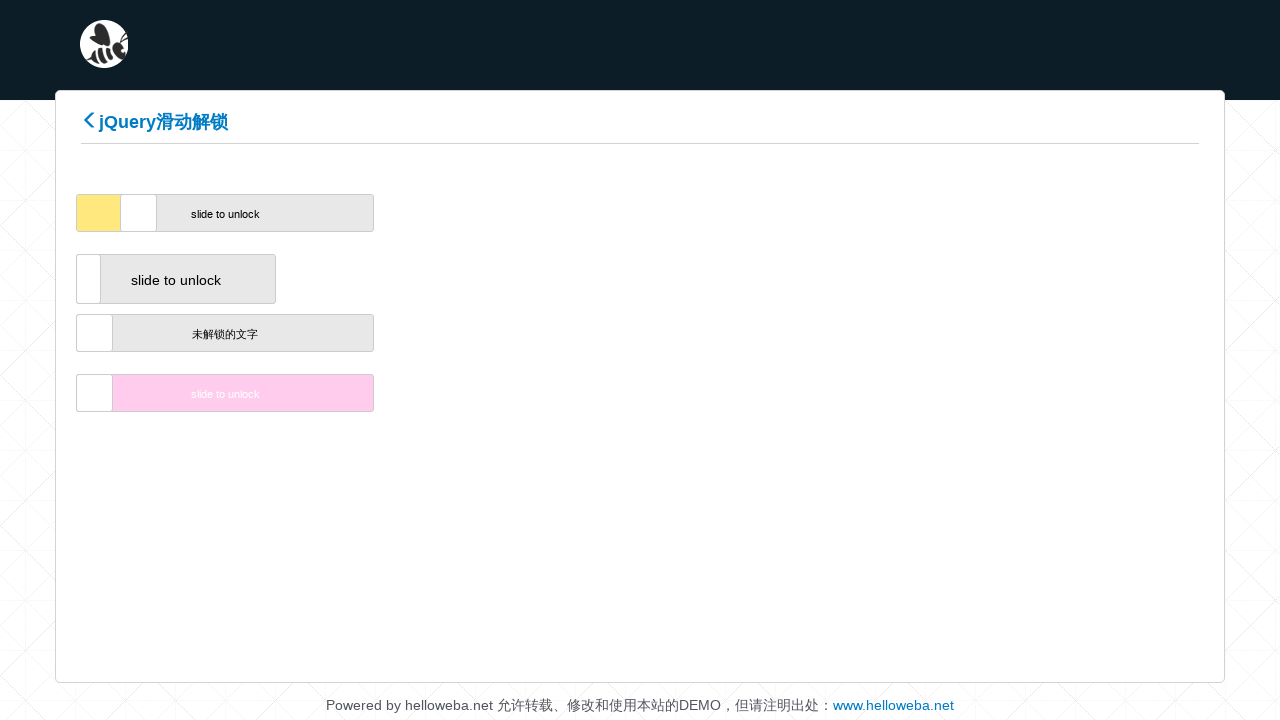

Waited 100ms between drag movements
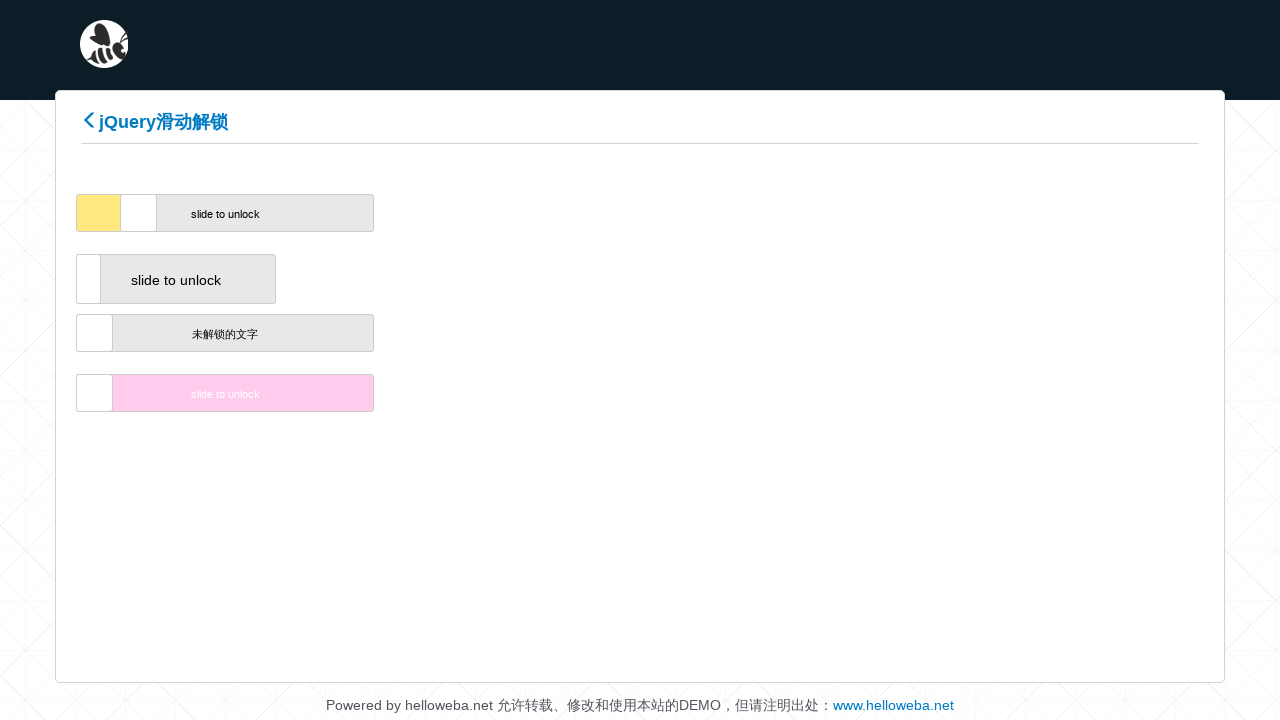

Dragged slider handle to position 46 pixels to the right (iteration 23/200) at (140, 213)
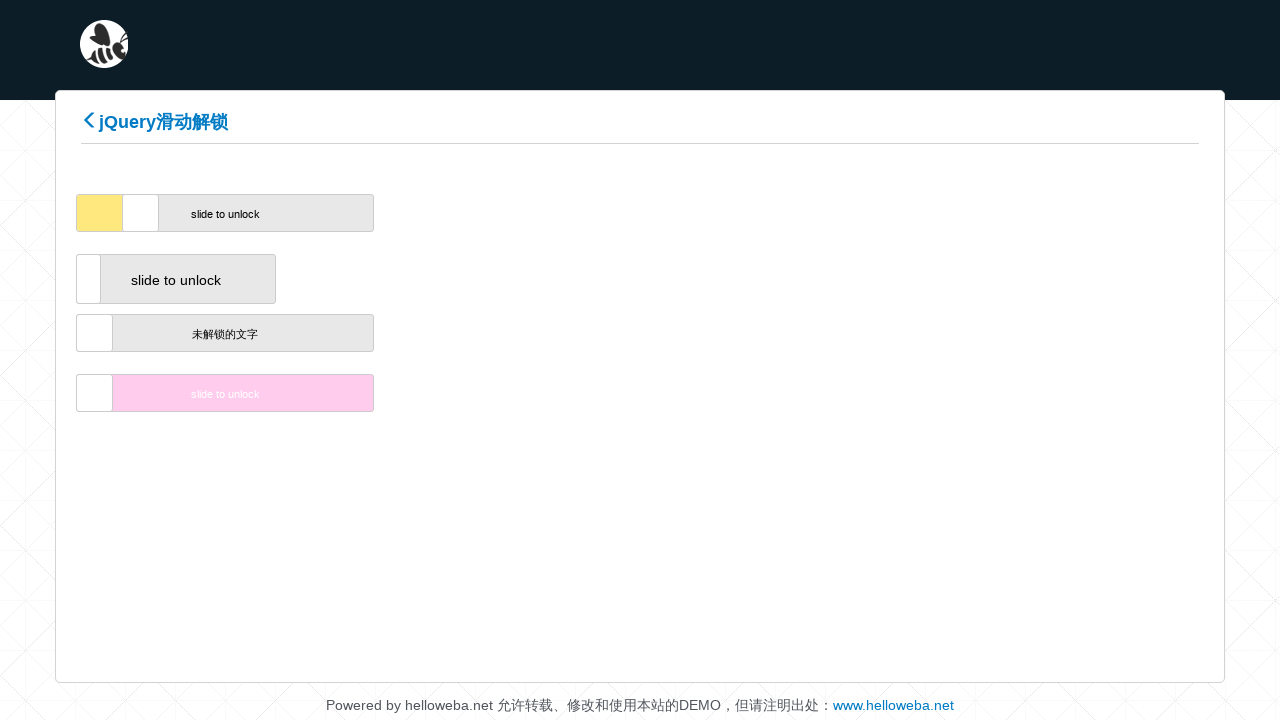

Waited 100ms between drag movements
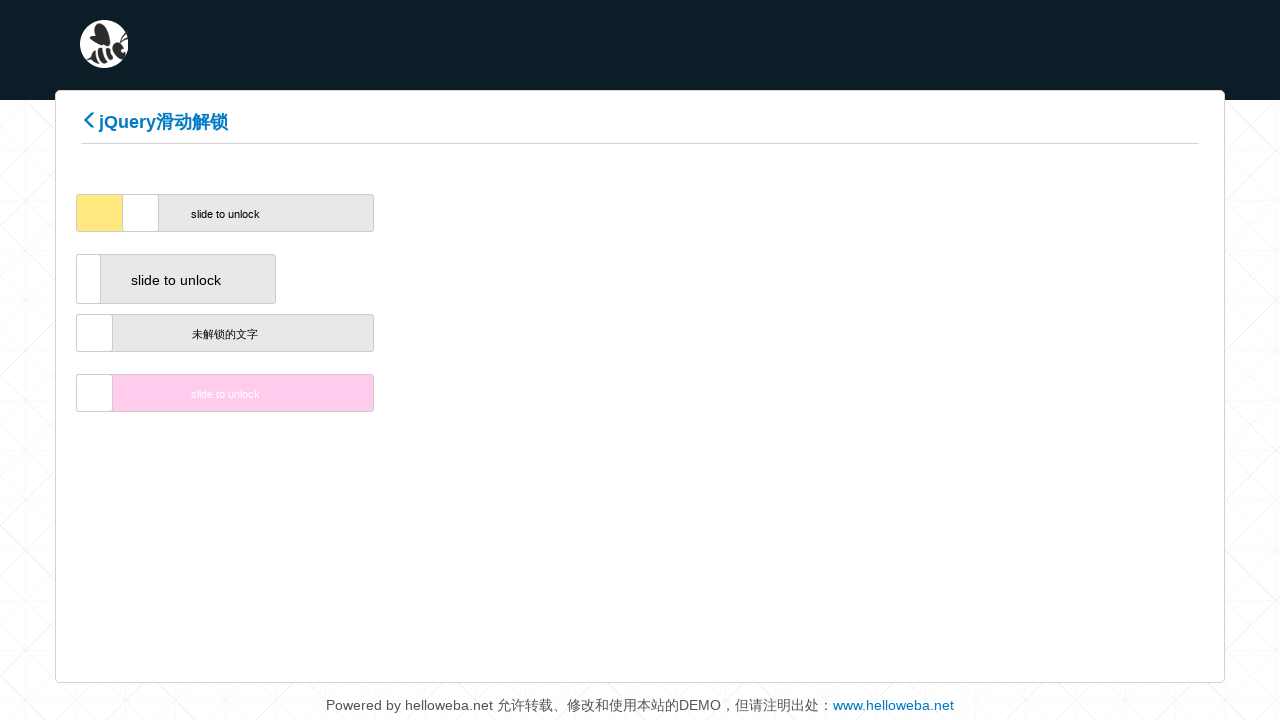

Dragged slider handle to position 48 pixels to the right (iteration 24/200) at (142, 213)
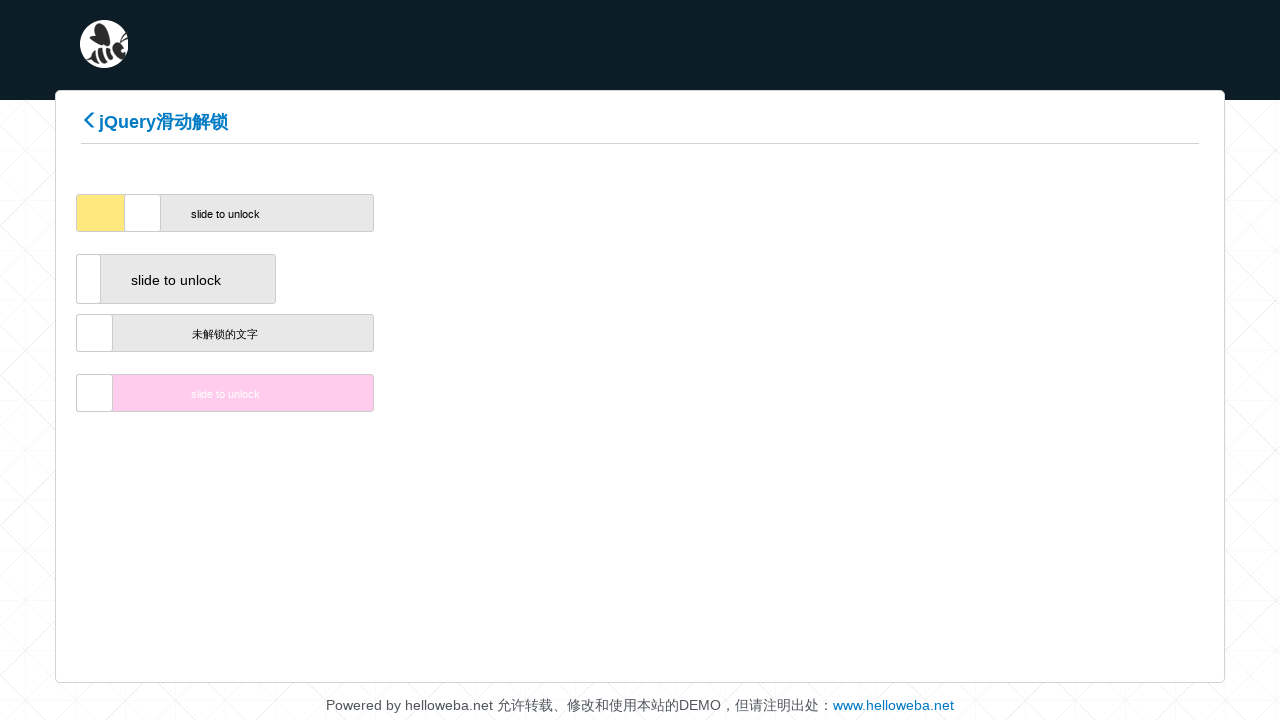

Waited 100ms between drag movements
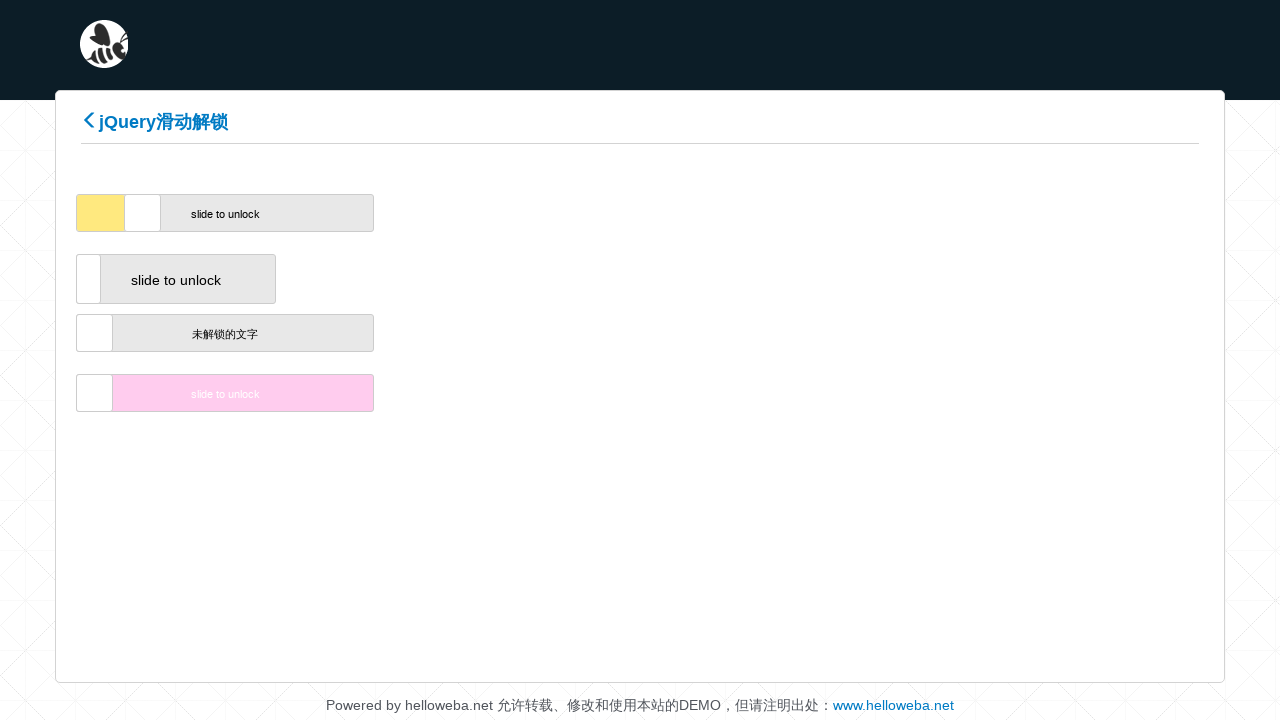

Dragged slider handle to position 50 pixels to the right (iteration 25/200) at (144, 213)
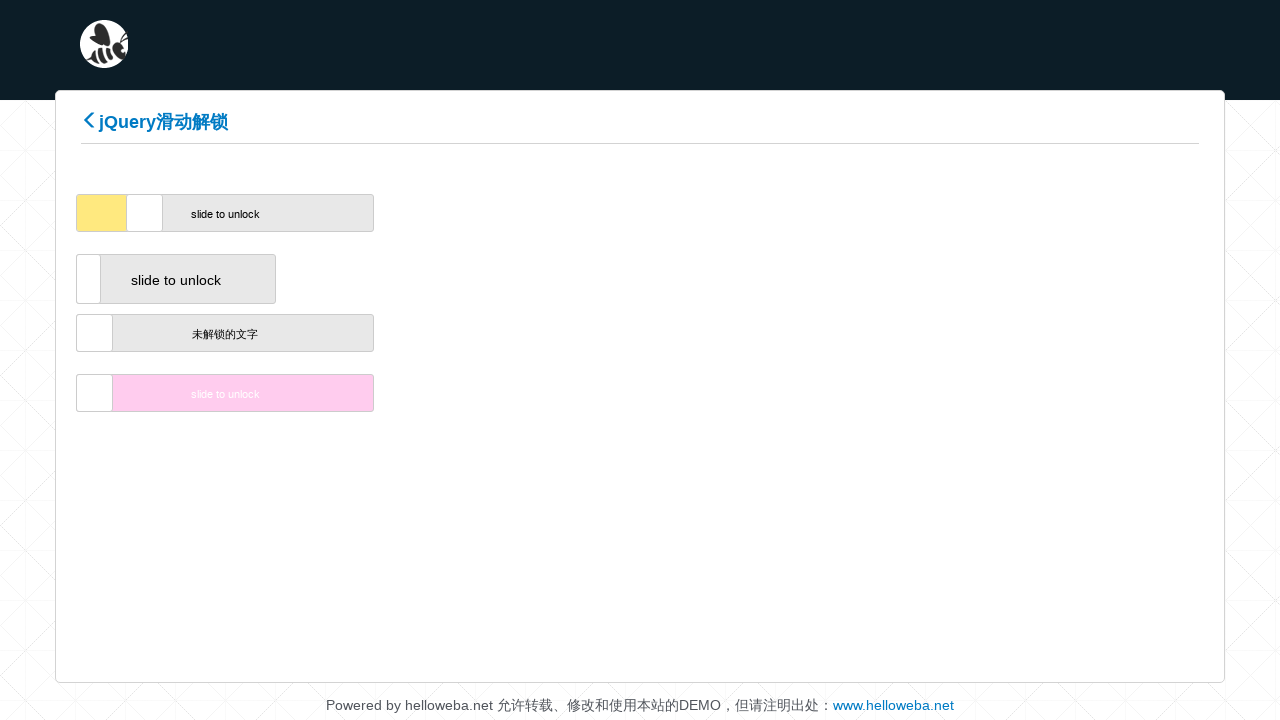

Waited 100ms between drag movements
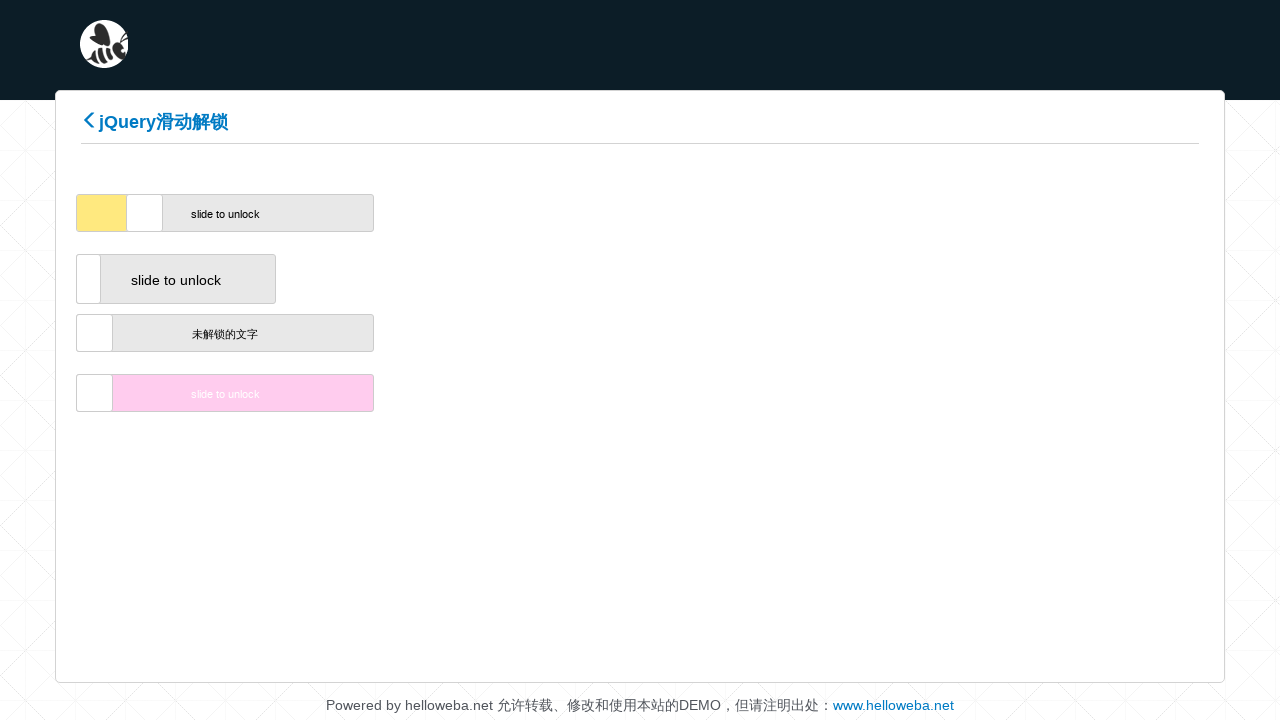

Dragged slider handle to position 52 pixels to the right (iteration 26/200) at (146, 213)
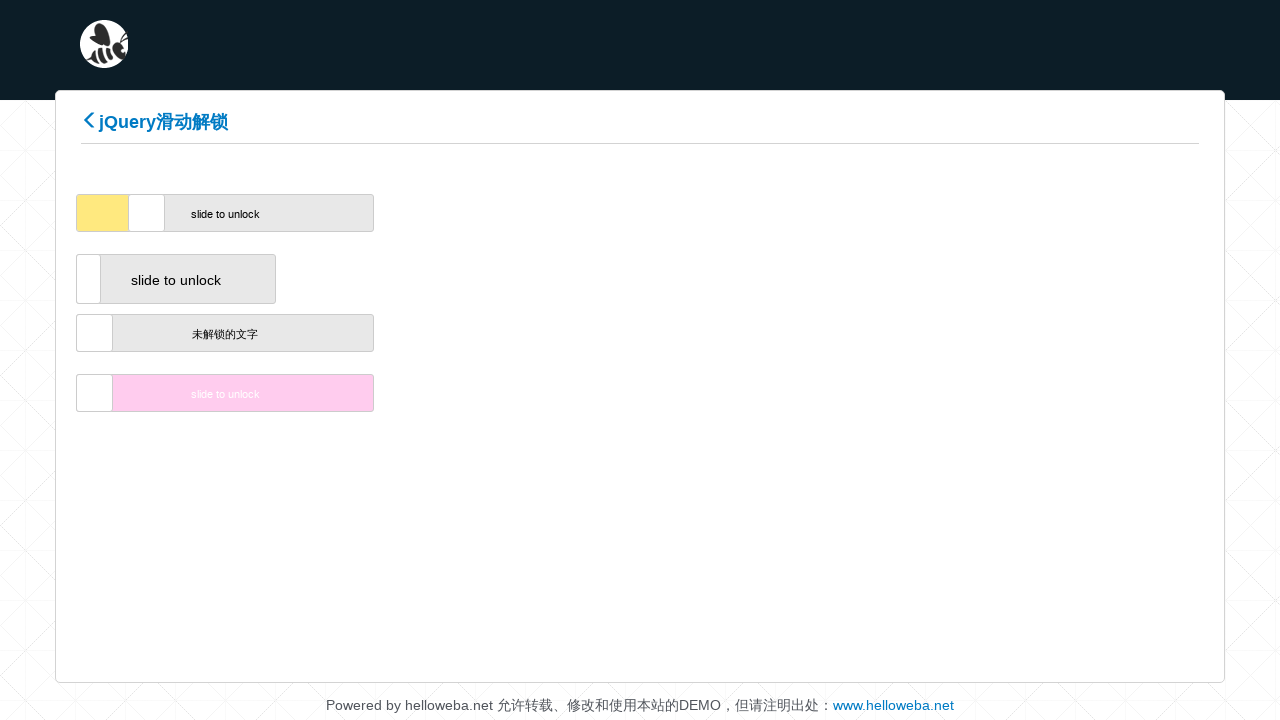

Waited 100ms between drag movements
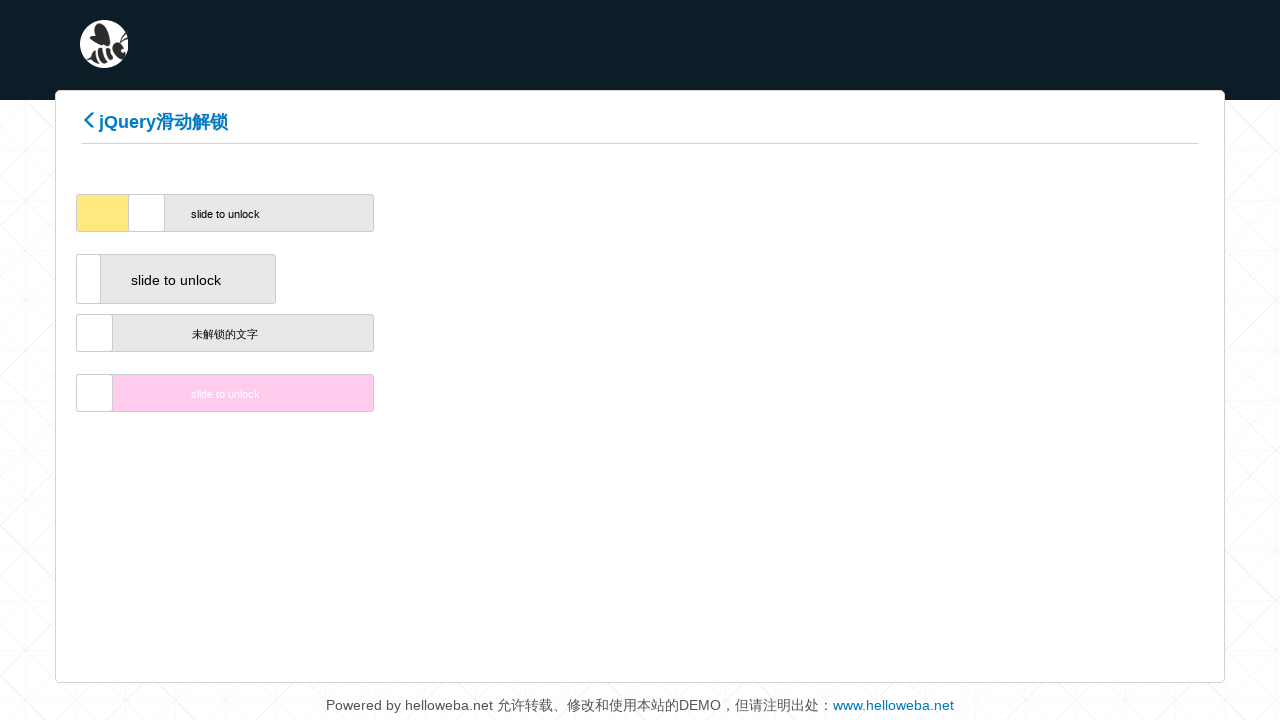

Dragged slider handle to position 54 pixels to the right (iteration 27/200) at (148, 213)
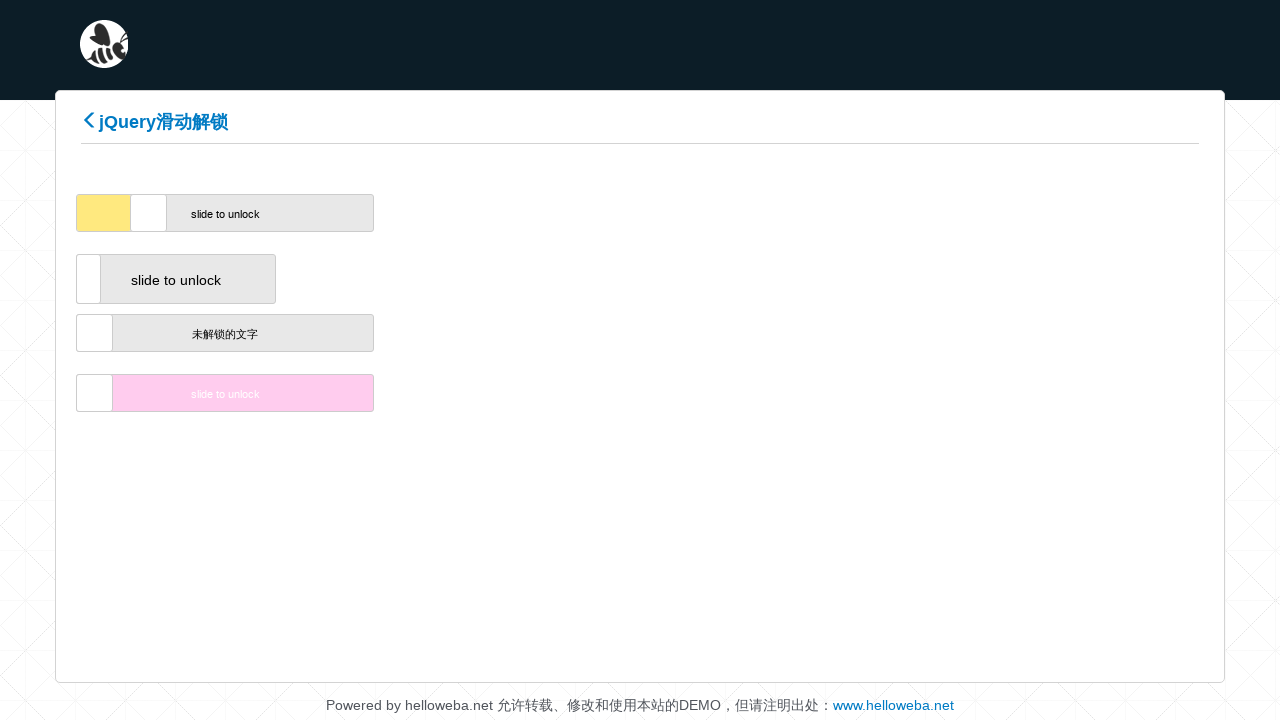

Waited 100ms between drag movements
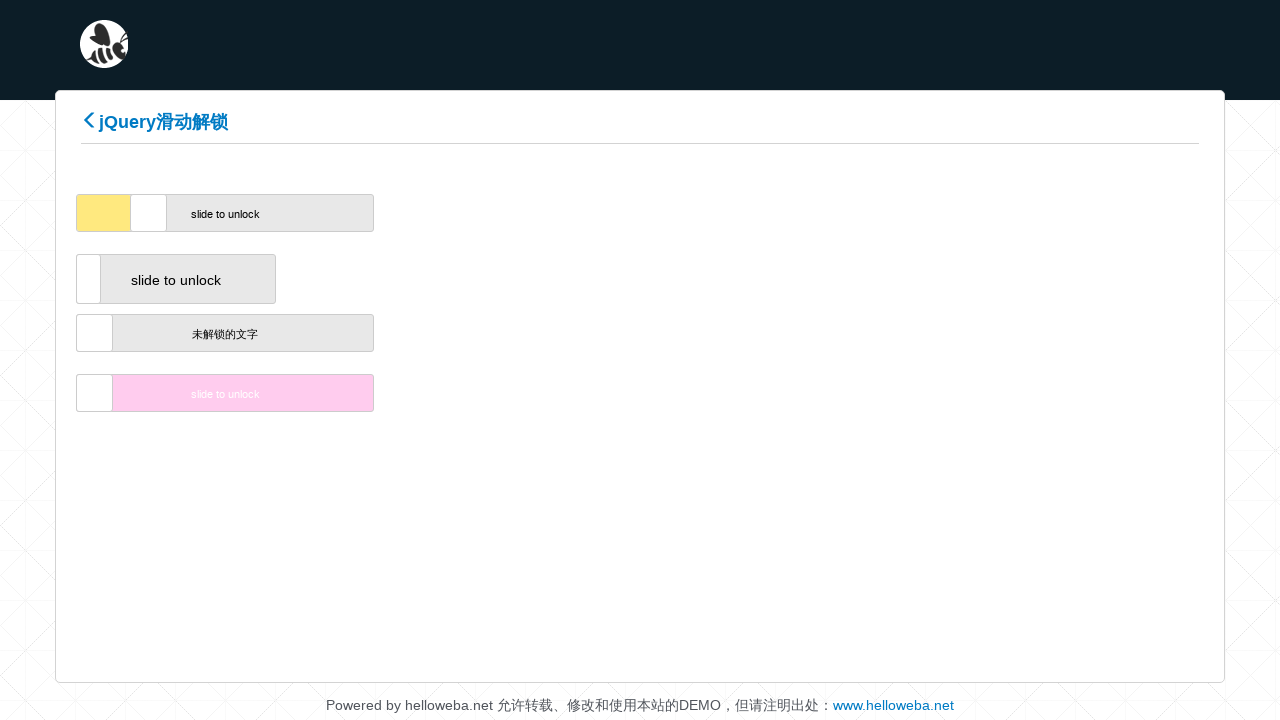

Dragged slider handle to position 56 pixels to the right (iteration 28/200) at (150, 213)
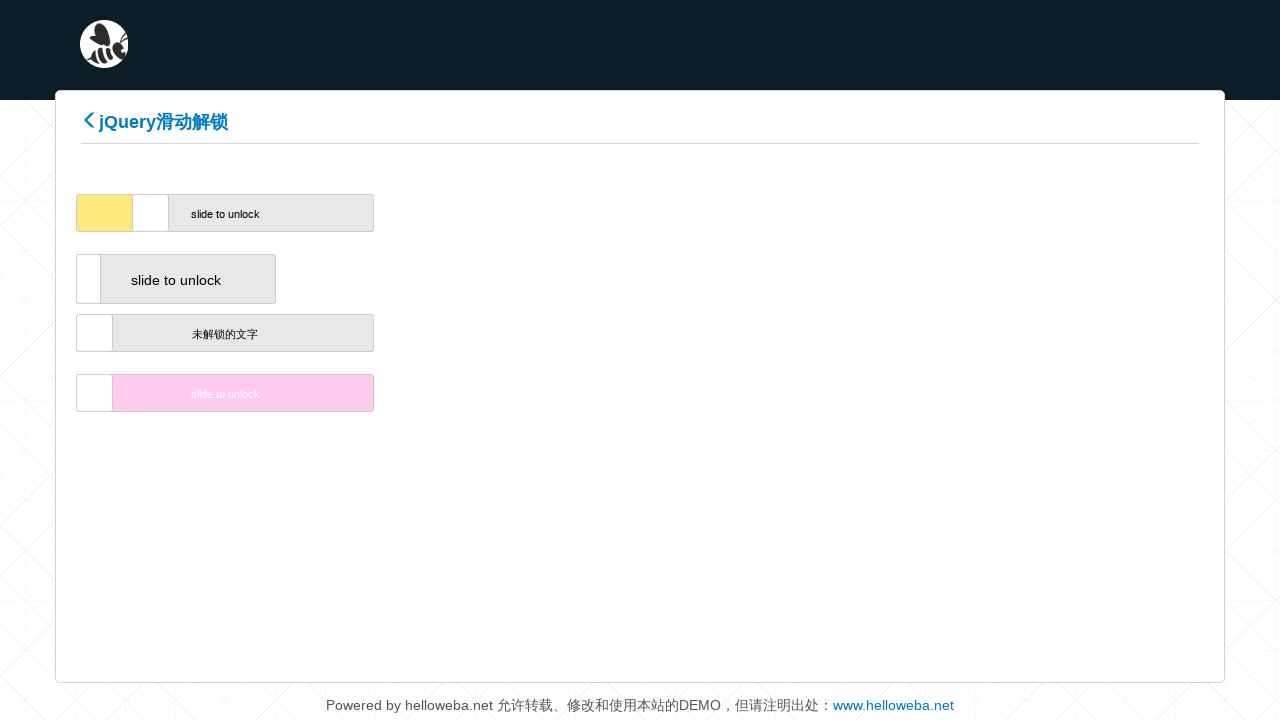

Waited 100ms between drag movements
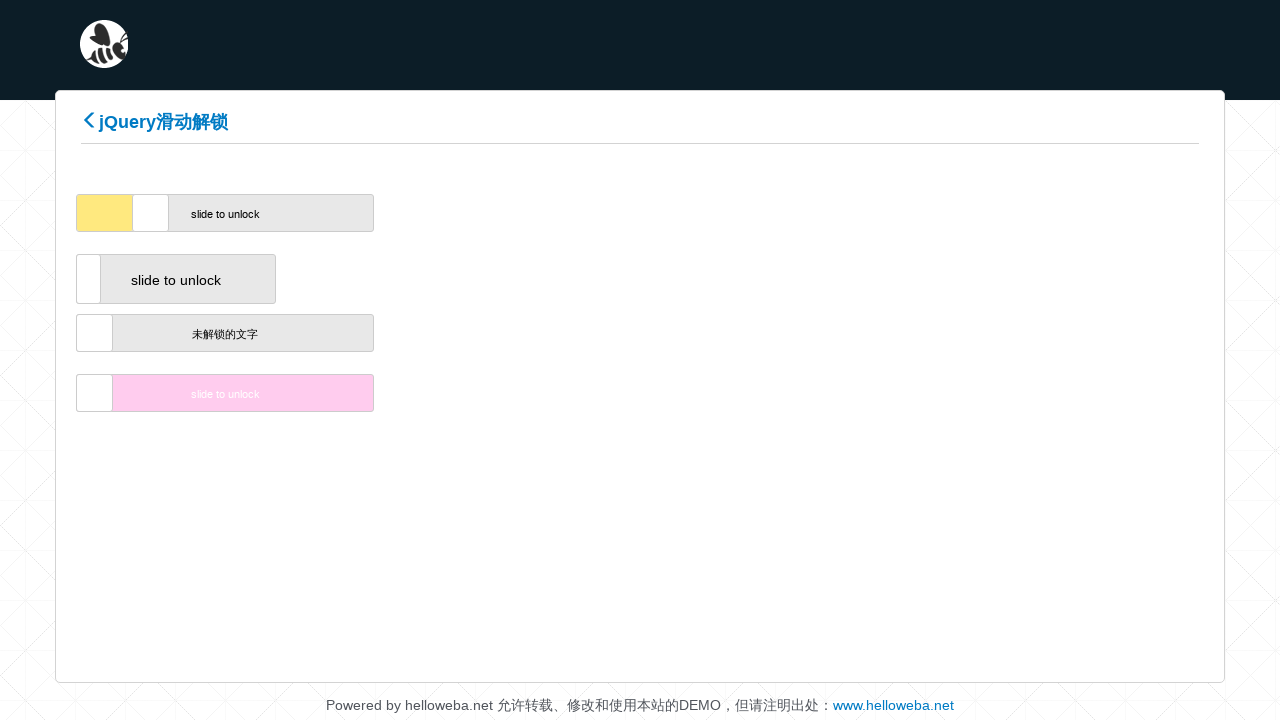

Dragged slider handle to position 58 pixels to the right (iteration 29/200) at (152, 213)
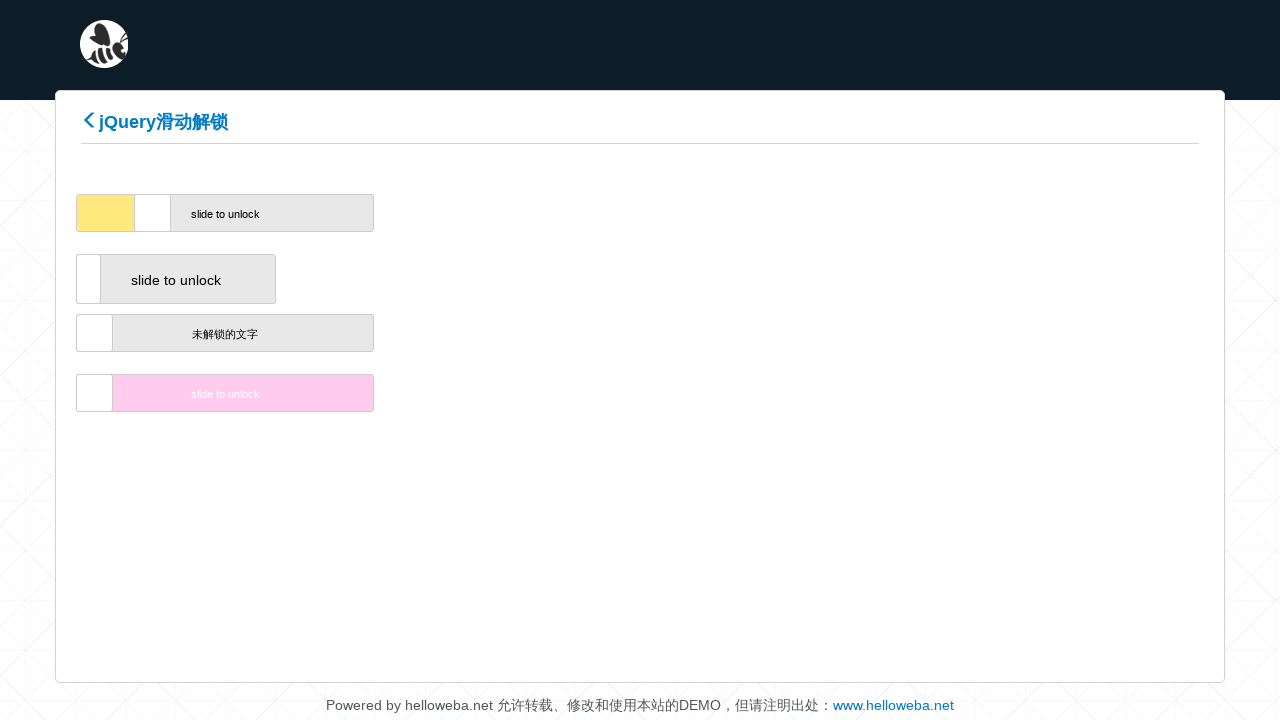

Waited 100ms between drag movements
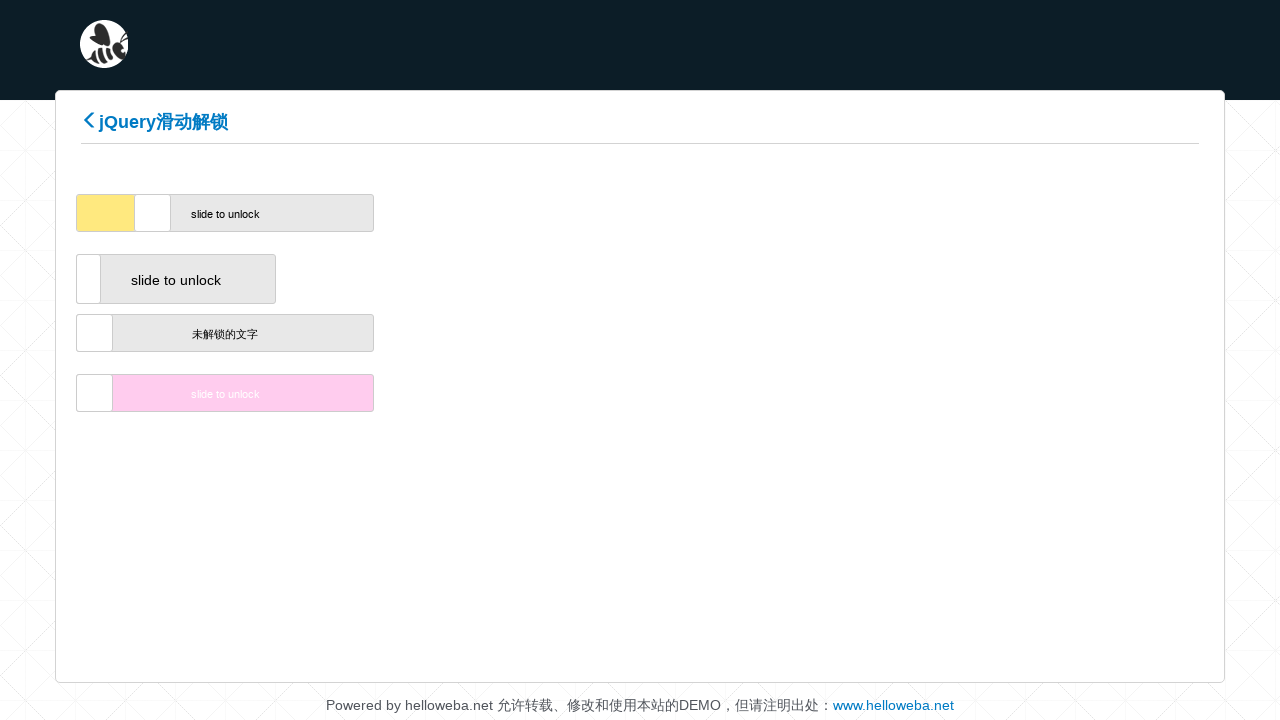

Dragged slider handle to position 60 pixels to the right (iteration 30/200) at (154, 213)
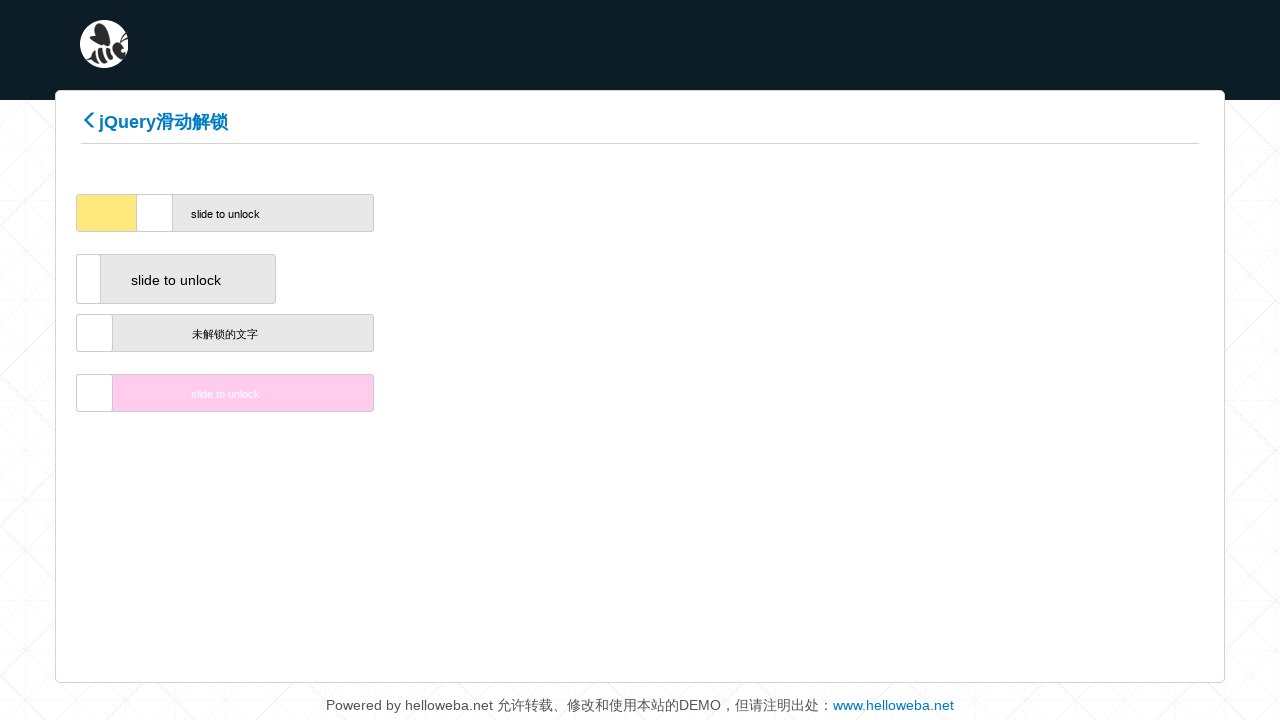

Waited 100ms between drag movements
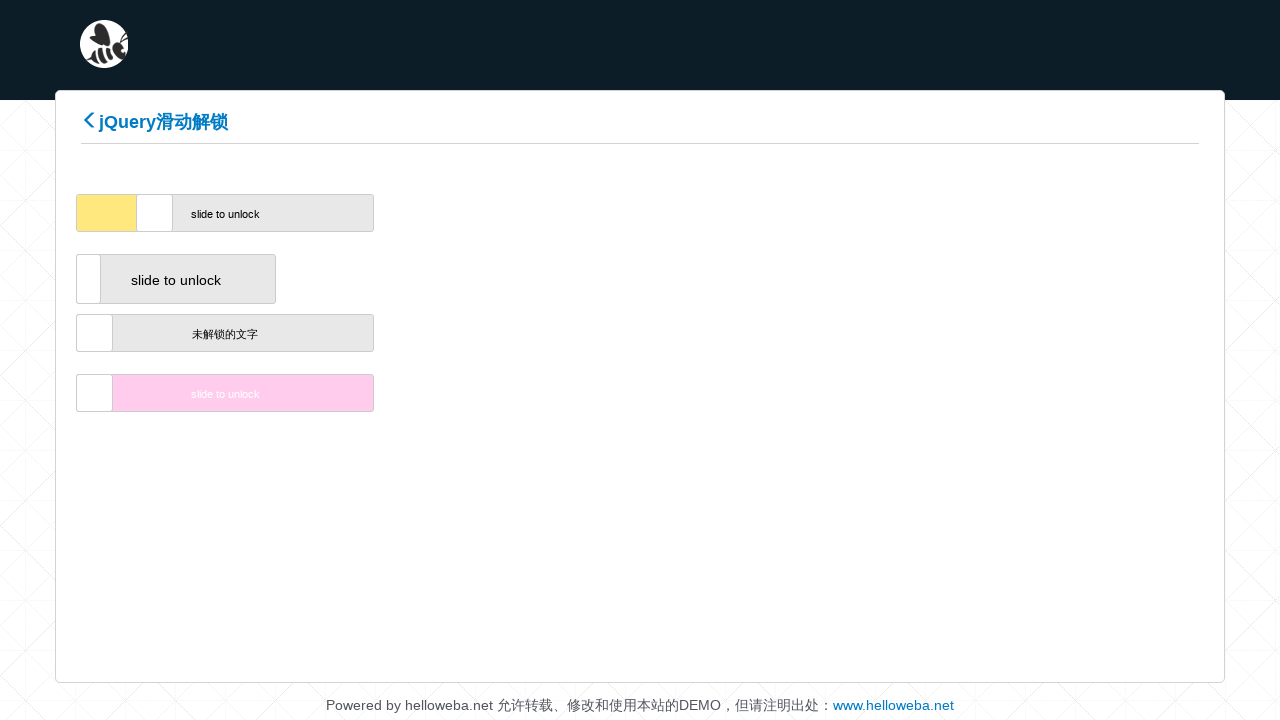

Dragged slider handle to position 62 pixels to the right (iteration 31/200) at (156, 213)
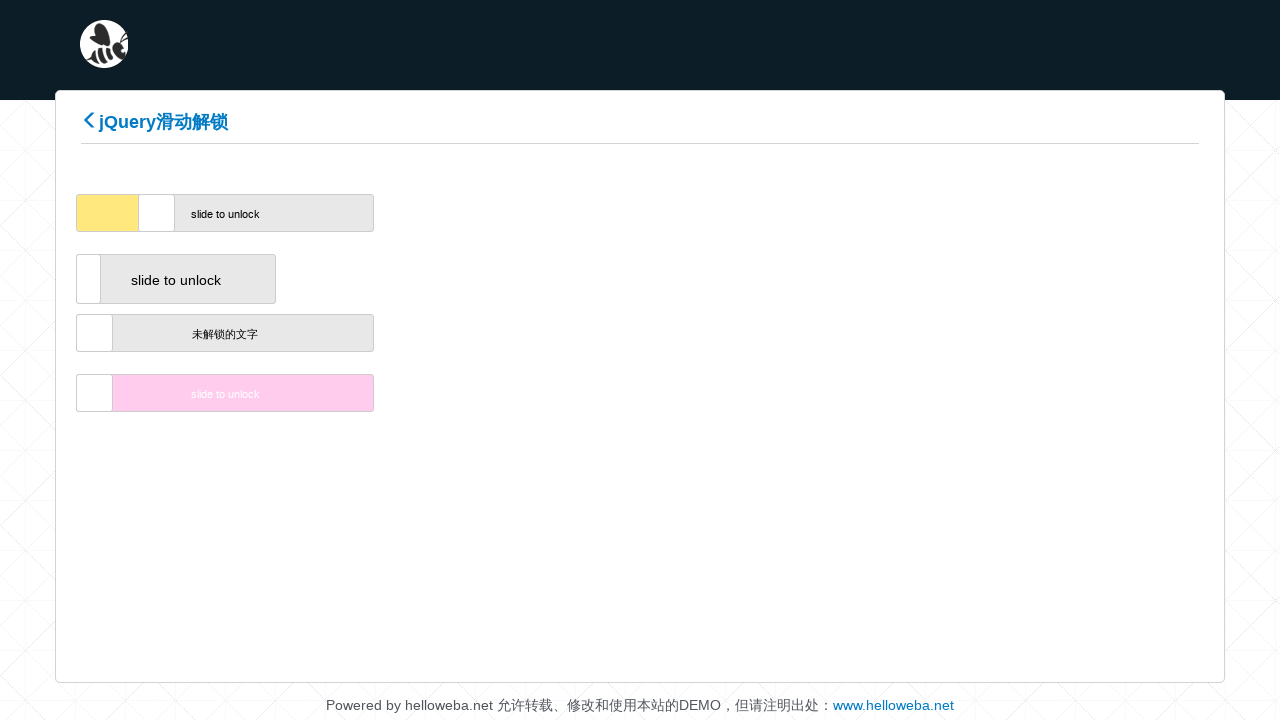

Waited 100ms between drag movements
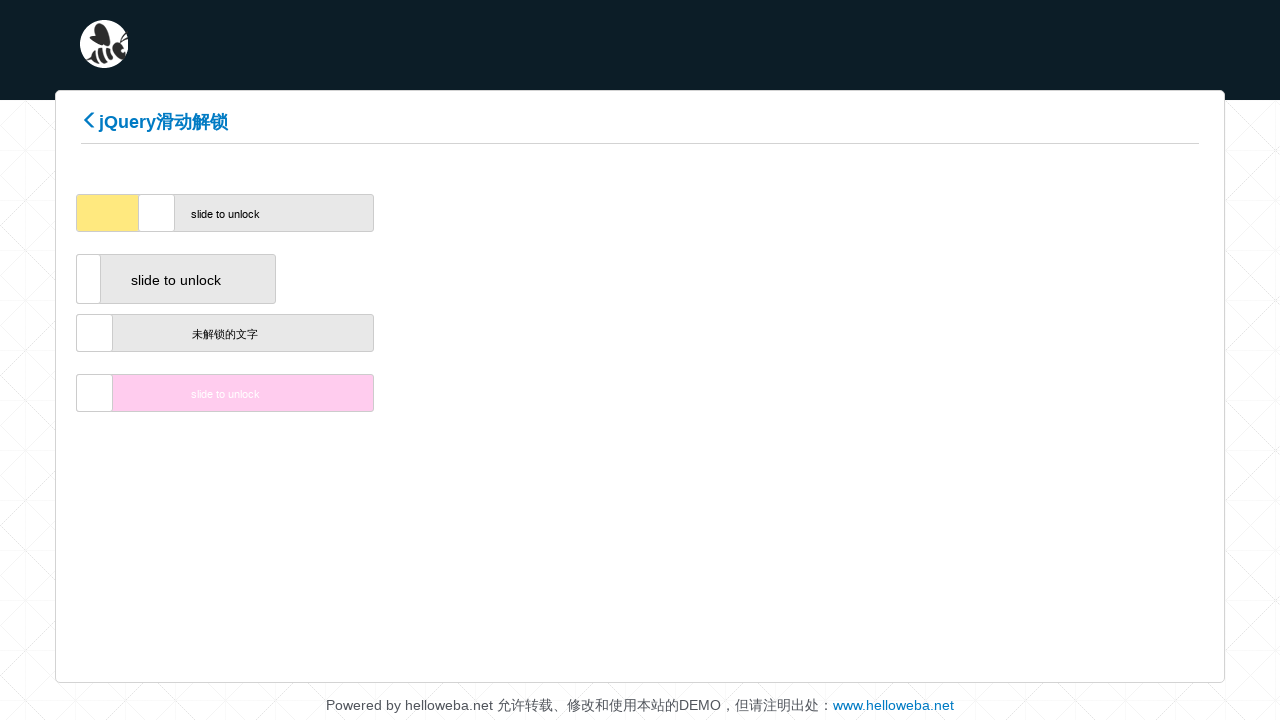

Dragged slider handle to position 64 pixels to the right (iteration 32/200) at (158, 213)
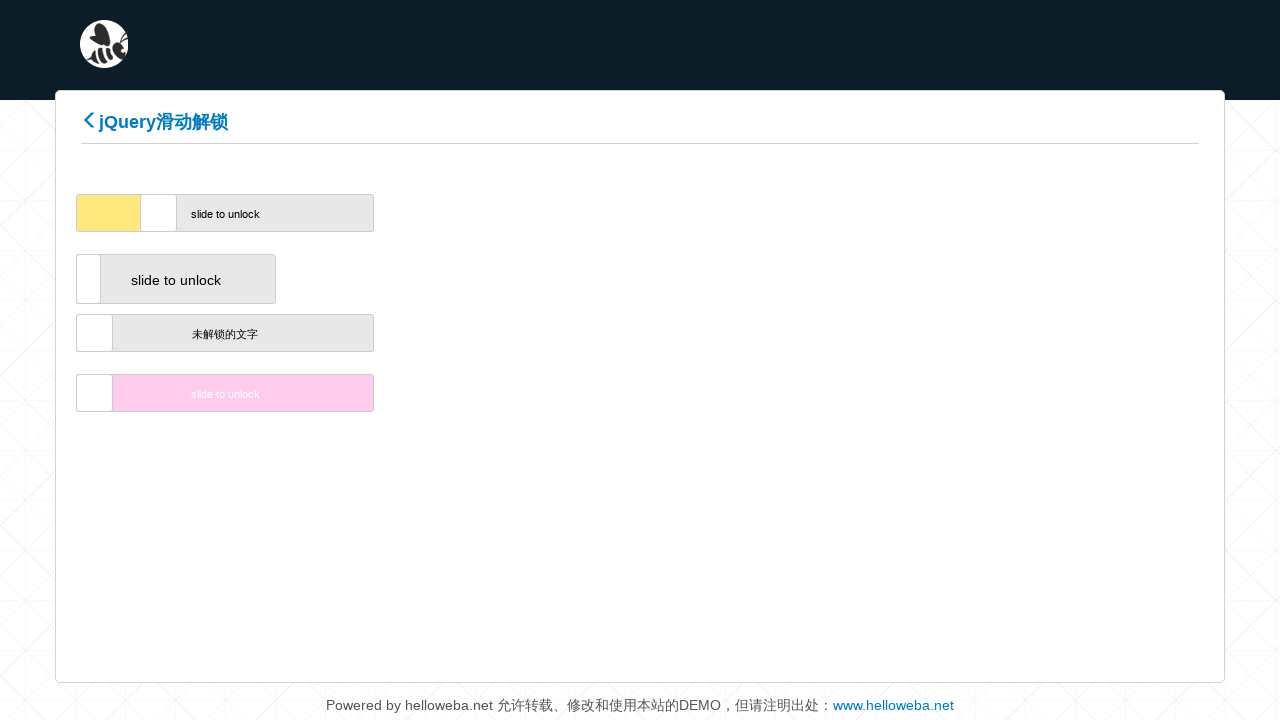

Waited 100ms between drag movements
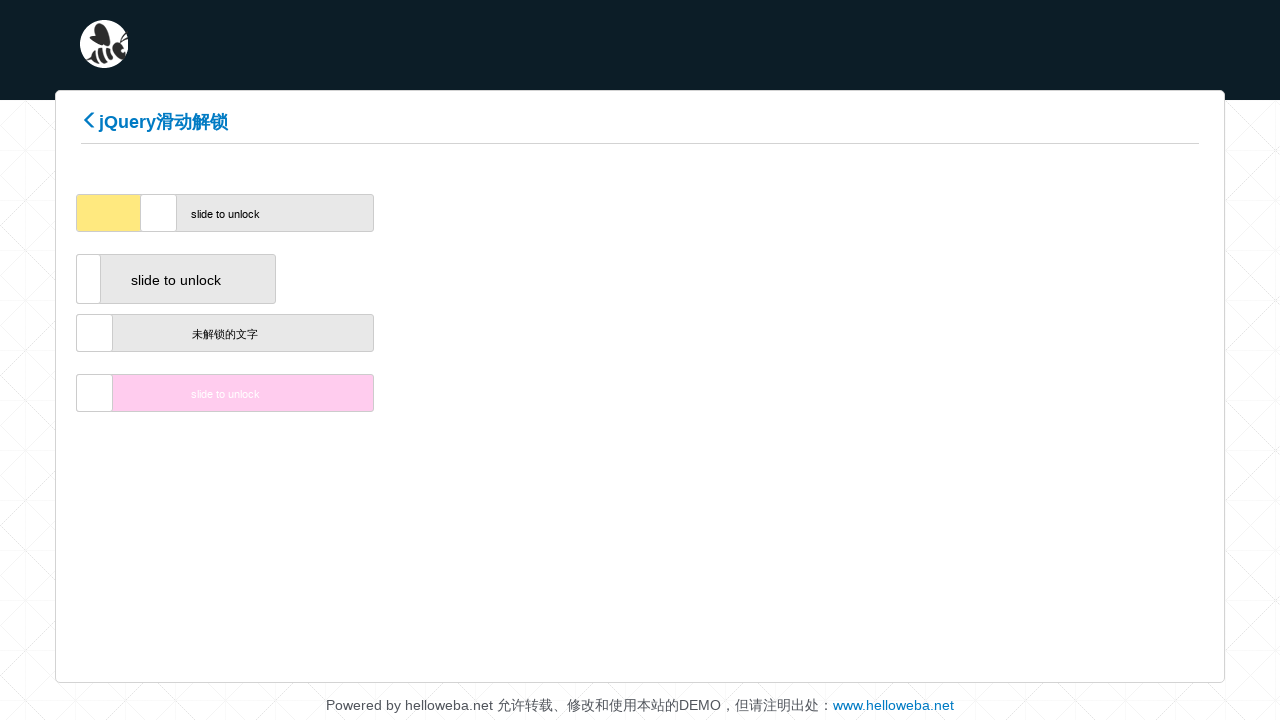

Dragged slider handle to position 66 pixels to the right (iteration 33/200) at (160, 213)
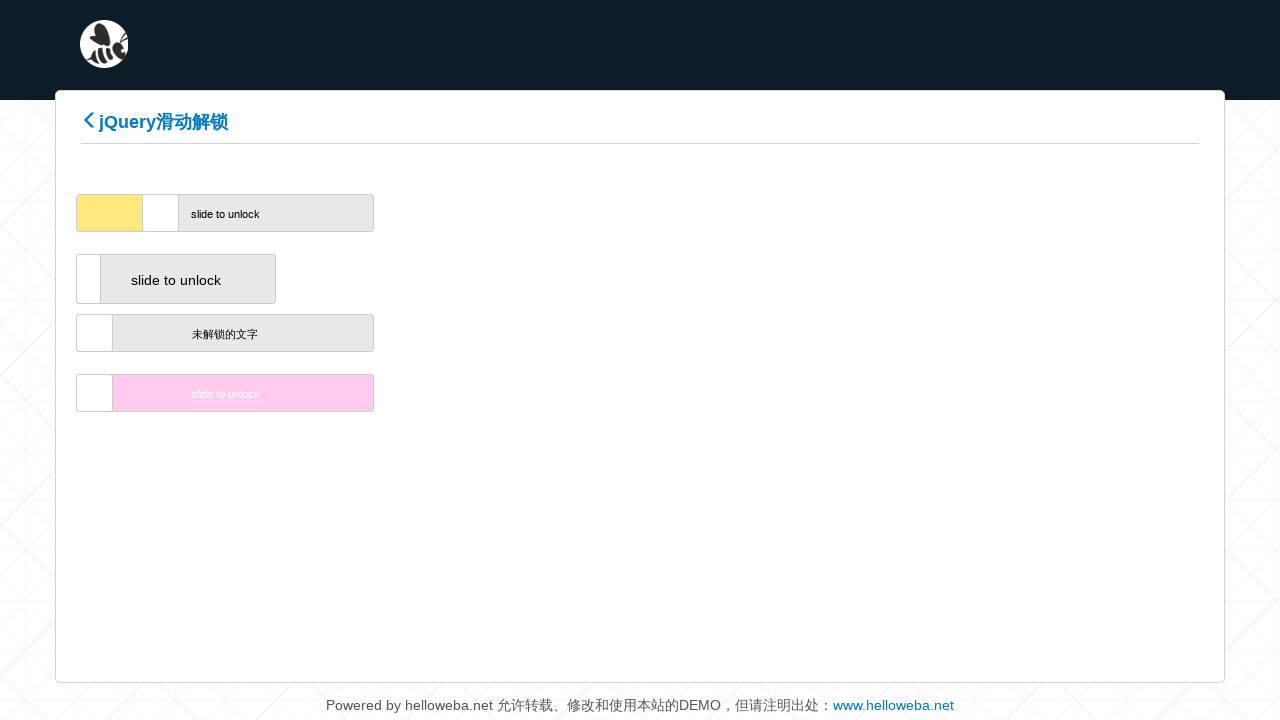

Waited 100ms between drag movements
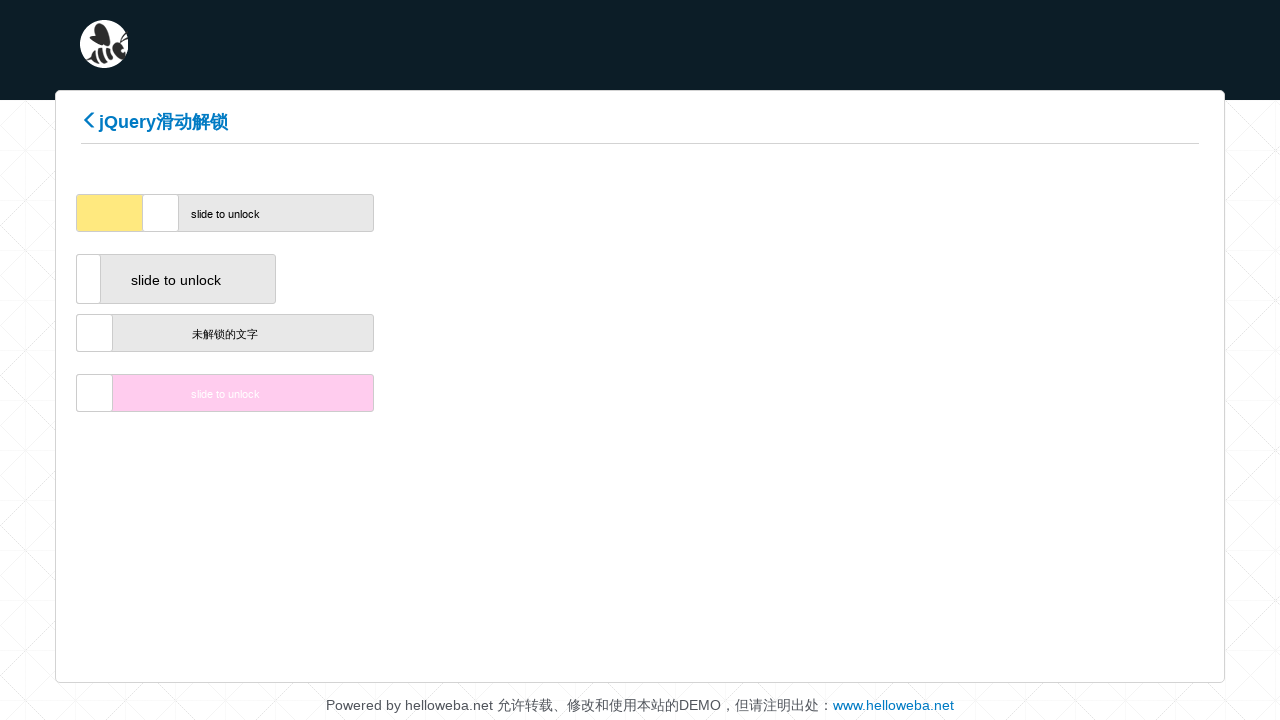

Dragged slider handle to position 68 pixels to the right (iteration 34/200) at (162, 213)
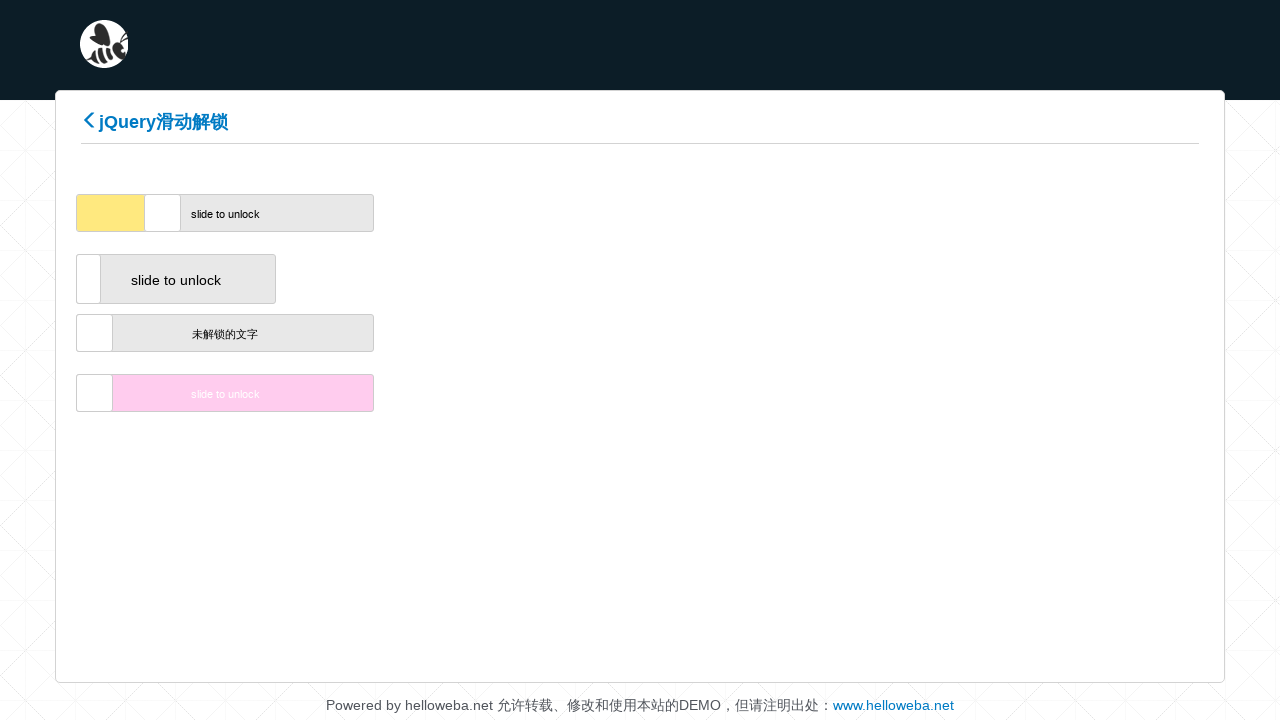

Waited 100ms between drag movements
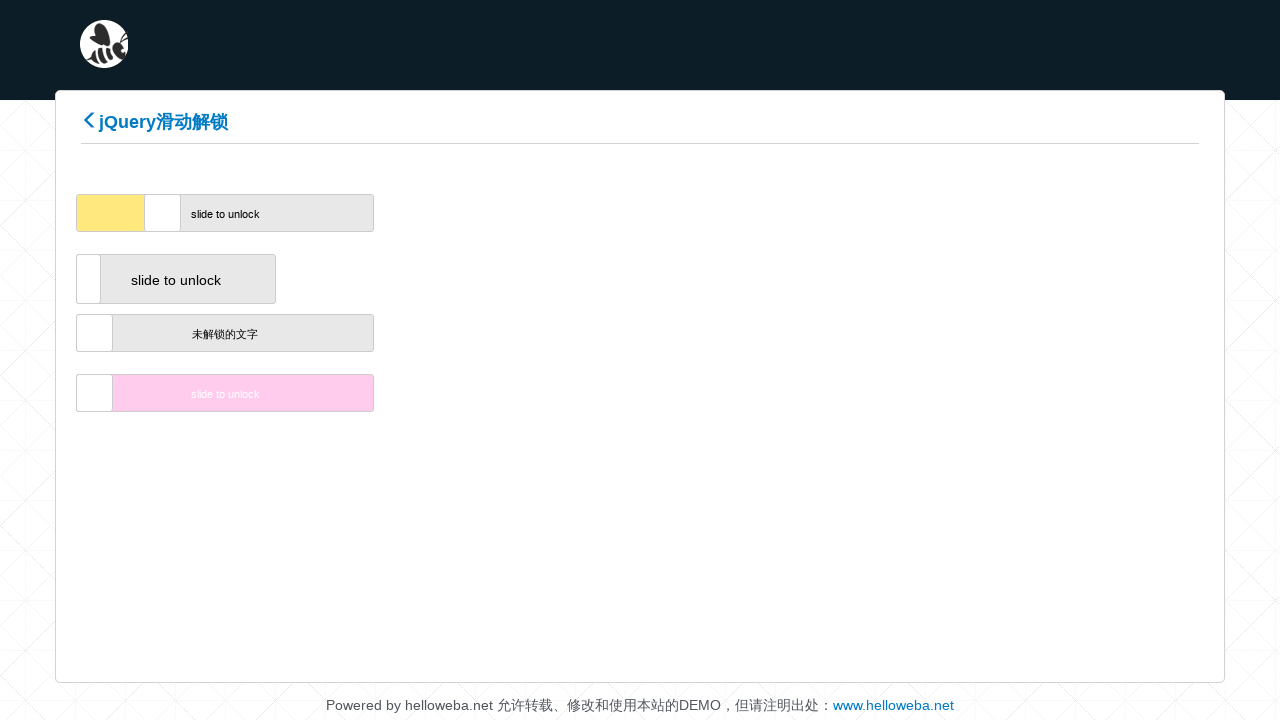

Dragged slider handle to position 70 pixels to the right (iteration 35/200) at (164, 213)
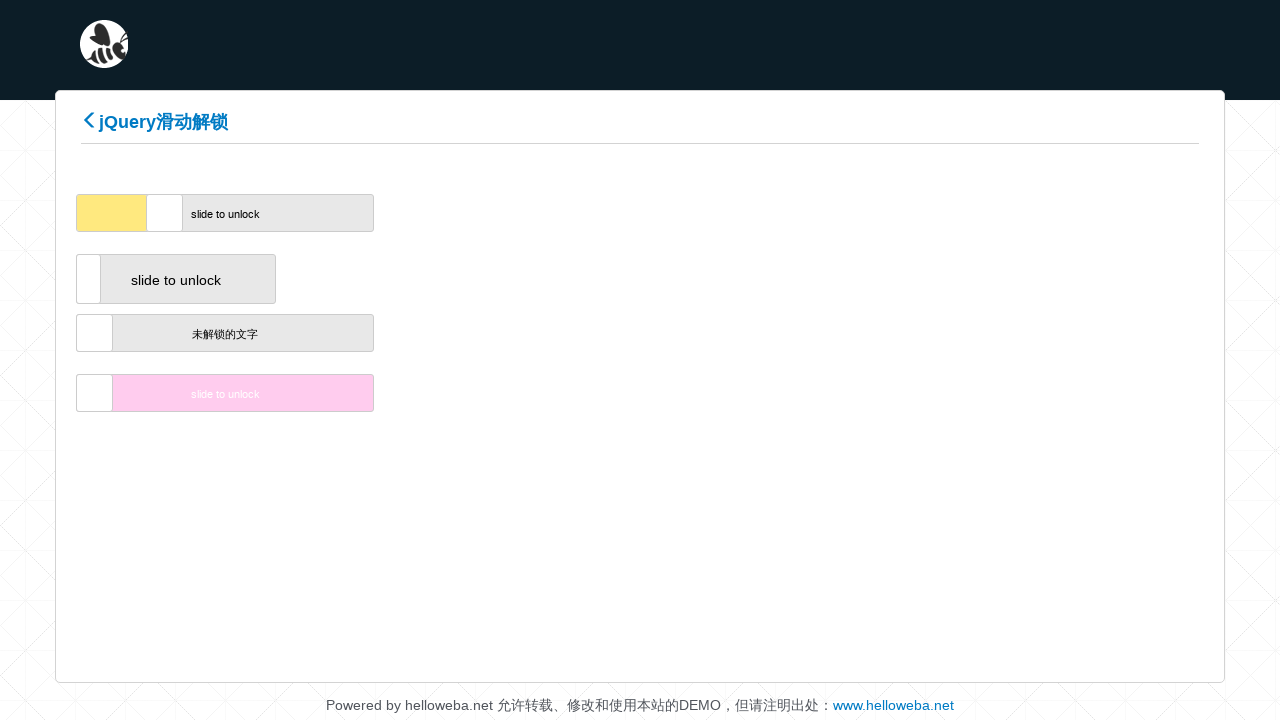

Waited 100ms between drag movements
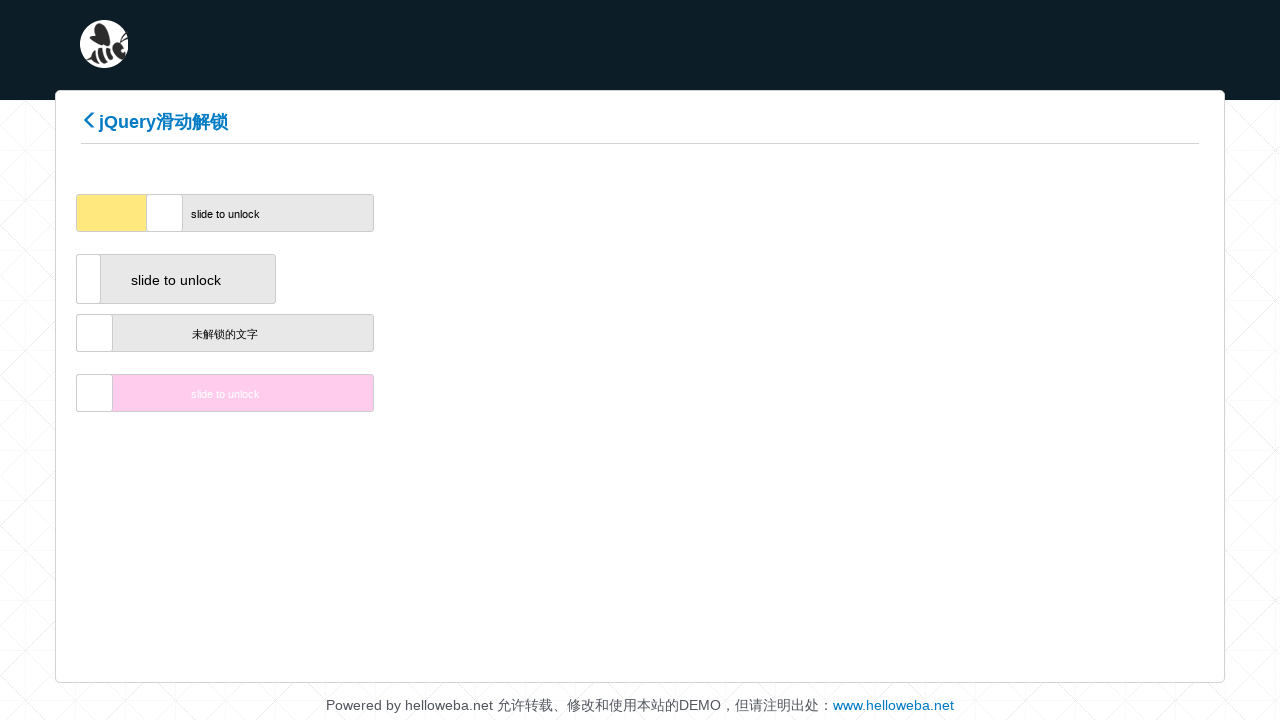

Dragged slider handle to position 72 pixels to the right (iteration 36/200) at (166, 213)
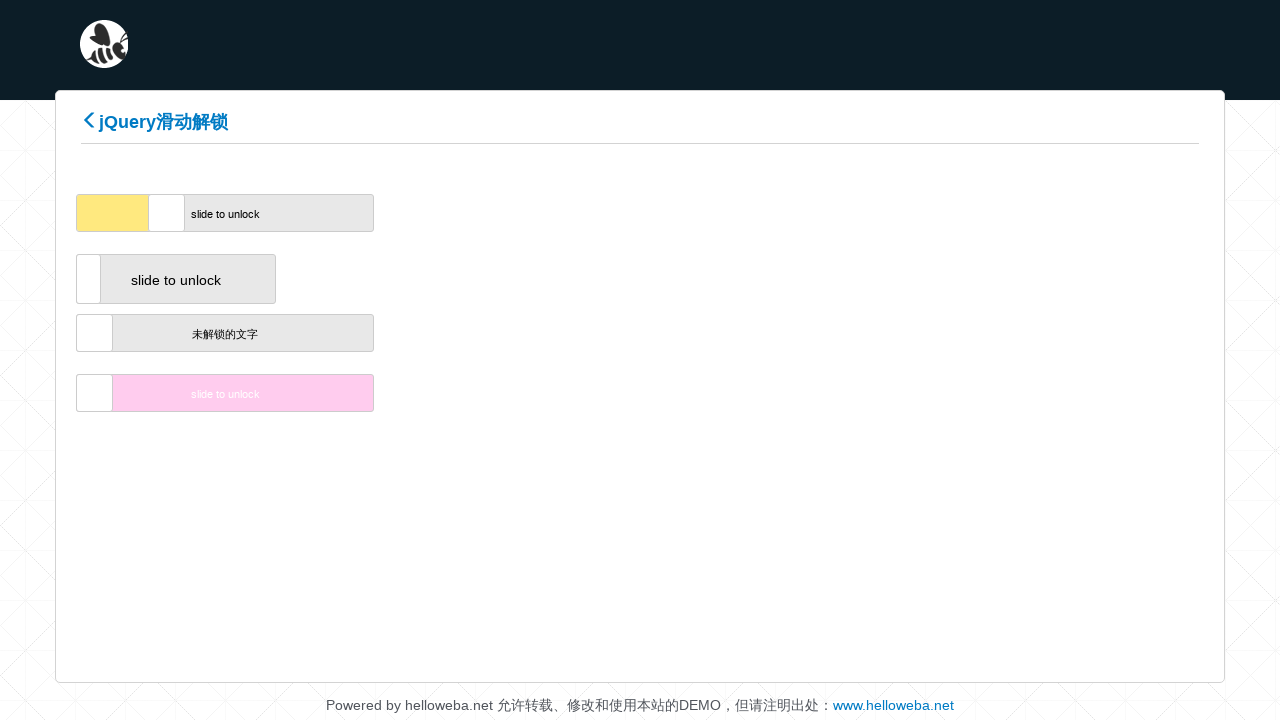

Waited 100ms between drag movements
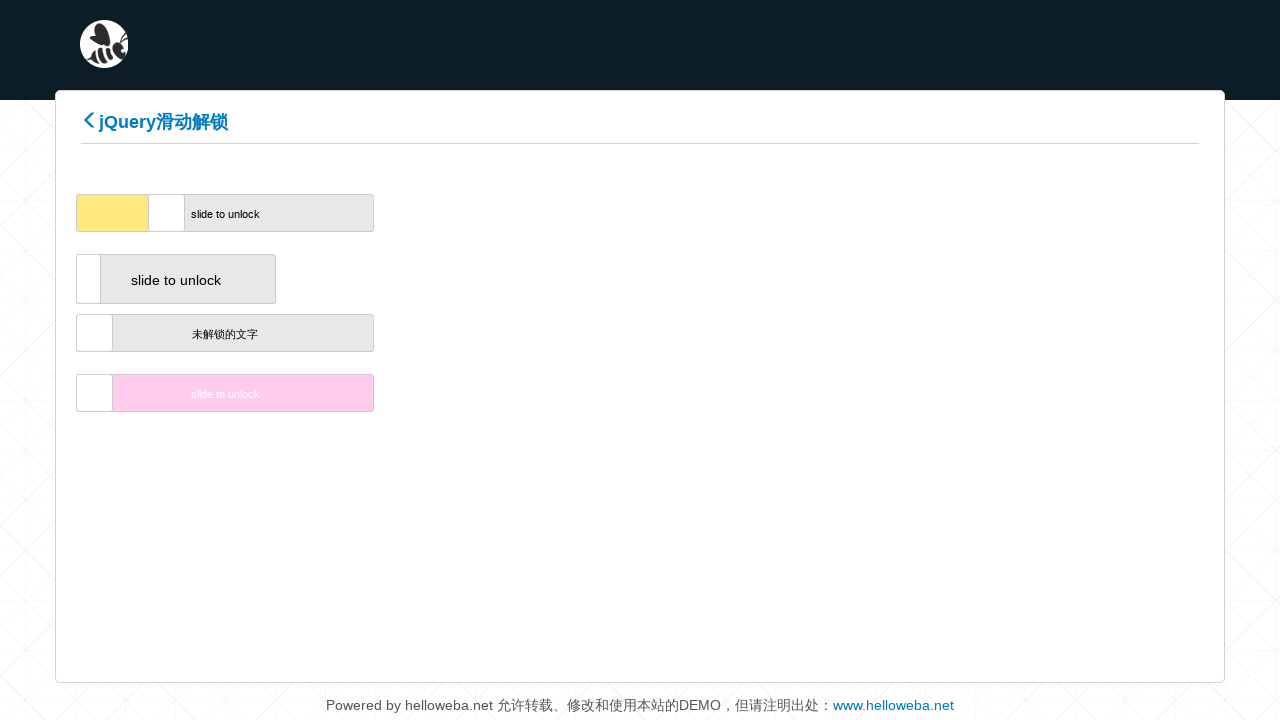

Dragged slider handle to position 74 pixels to the right (iteration 37/200) at (168, 213)
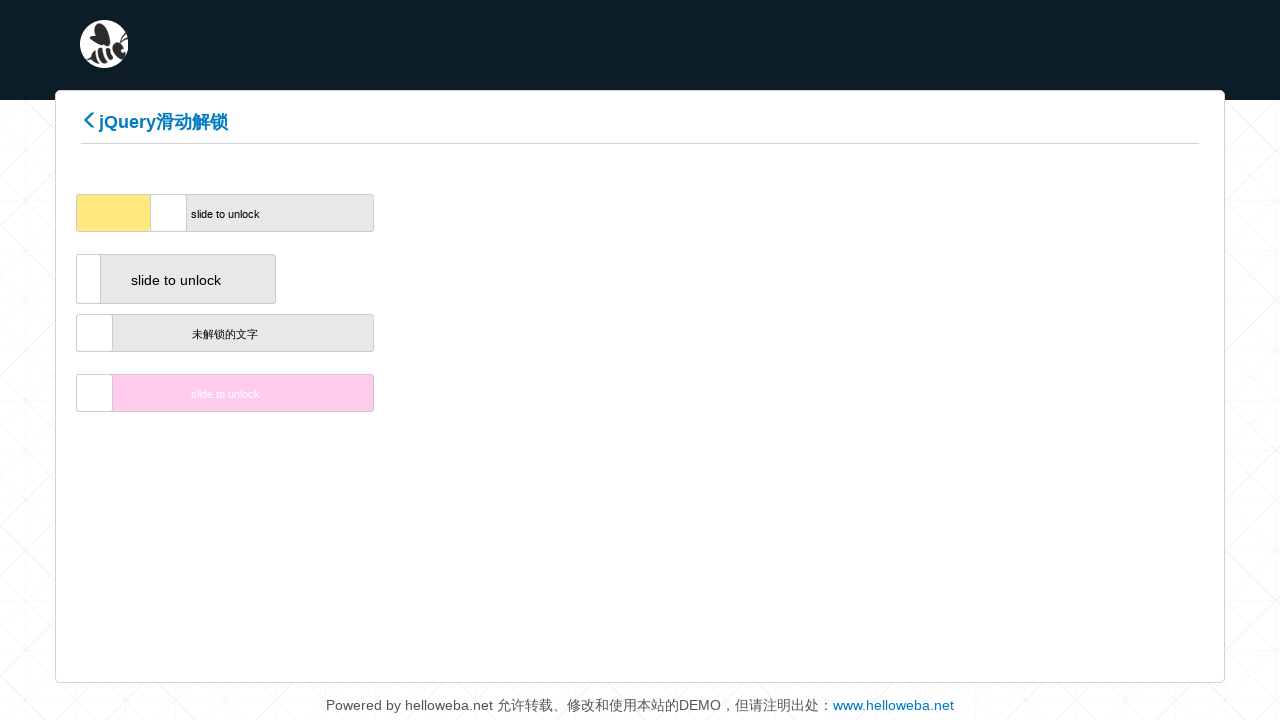

Waited 100ms between drag movements
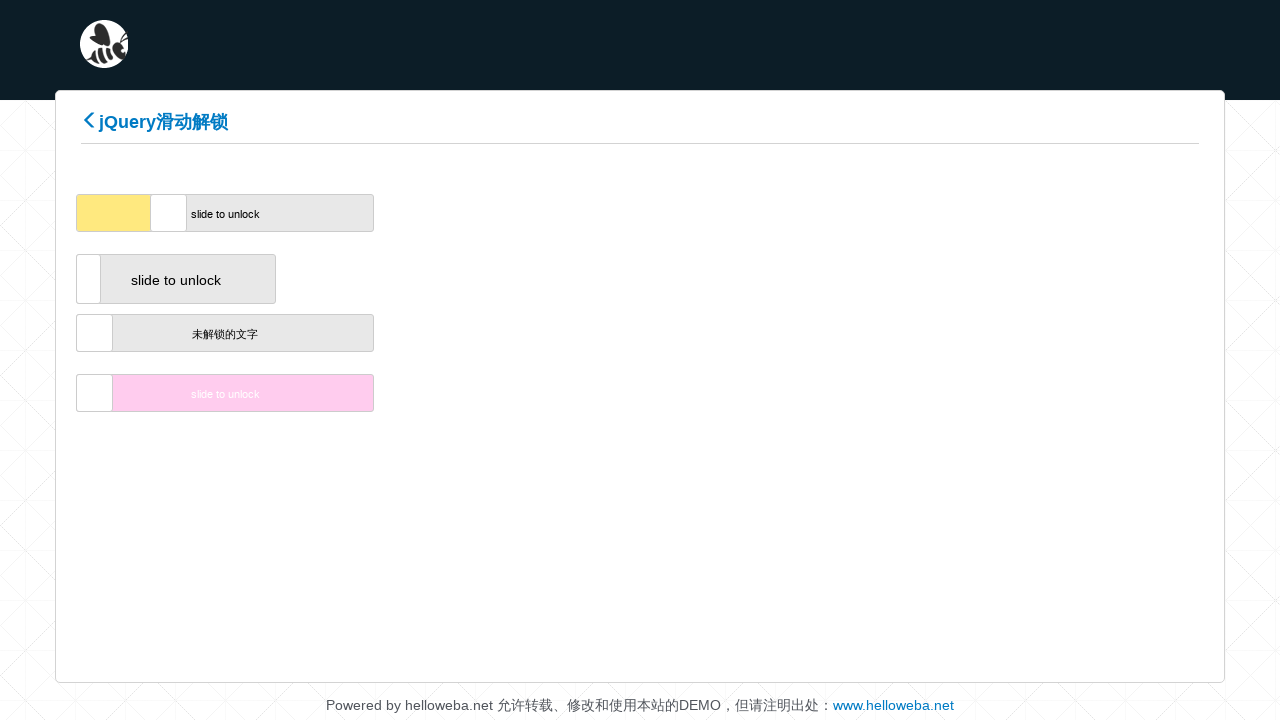

Dragged slider handle to position 76 pixels to the right (iteration 38/200) at (170, 213)
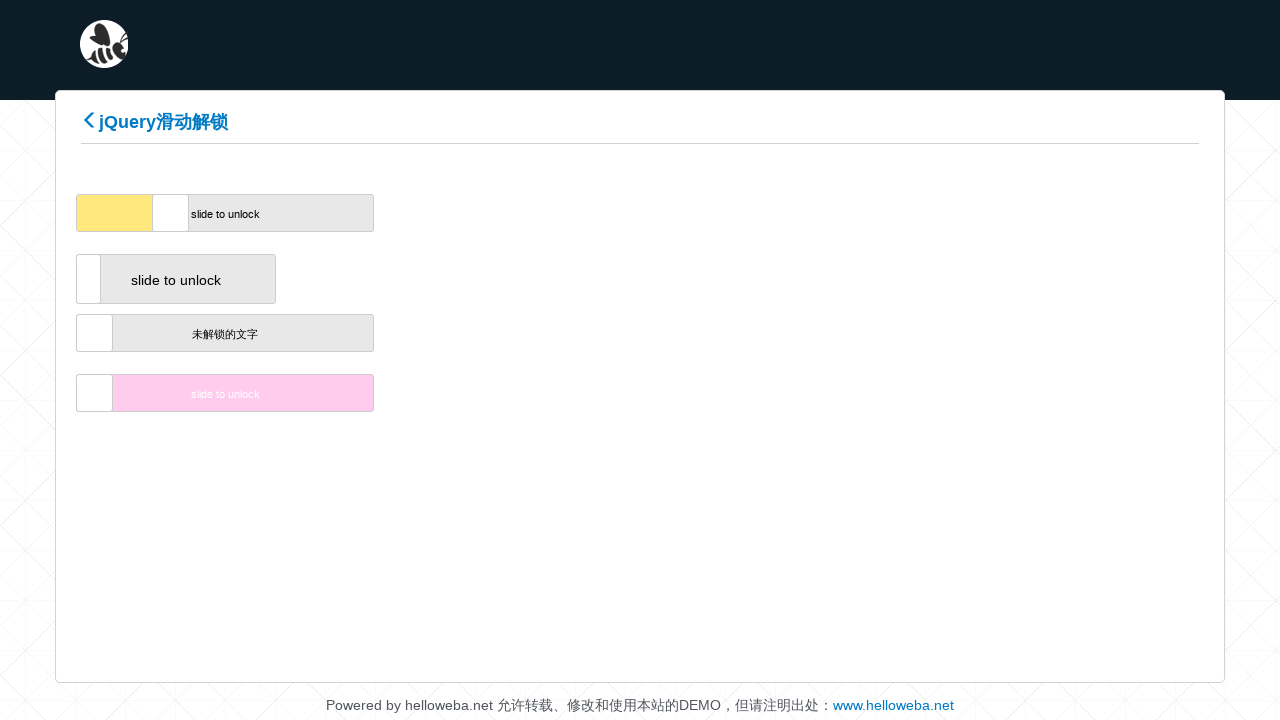

Waited 100ms between drag movements
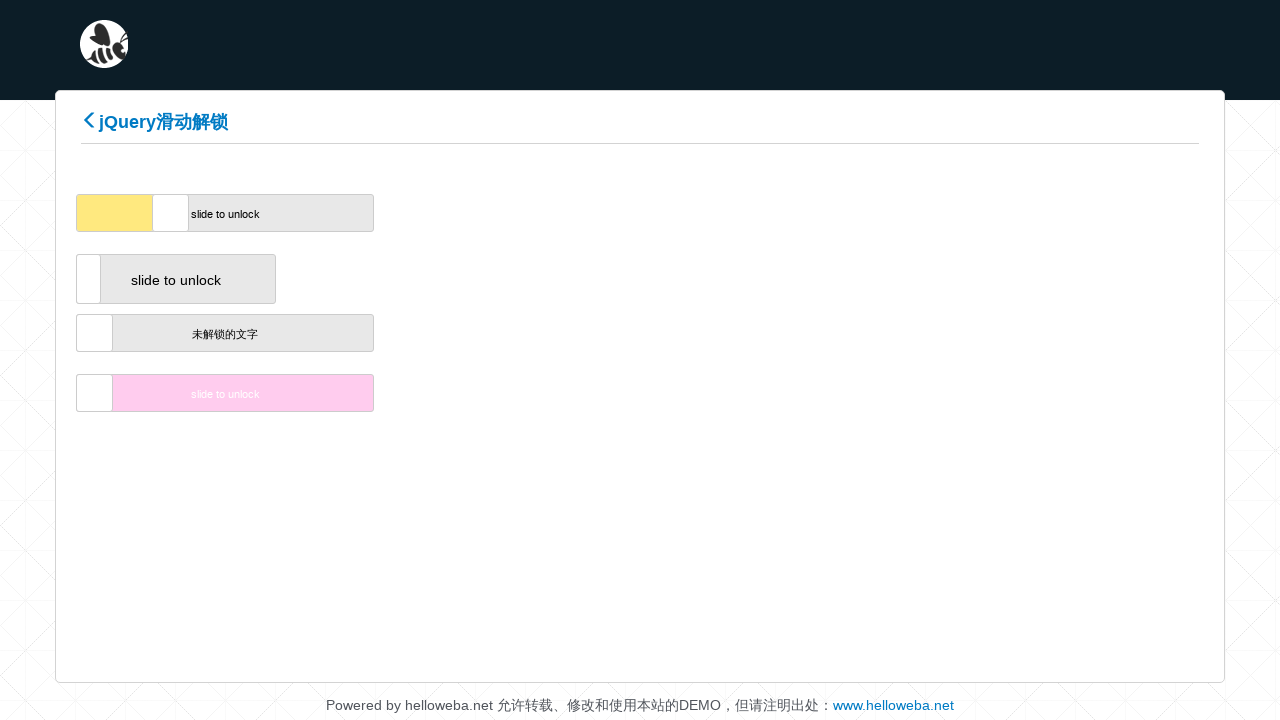

Dragged slider handle to position 78 pixels to the right (iteration 39/200) at (172, 213)
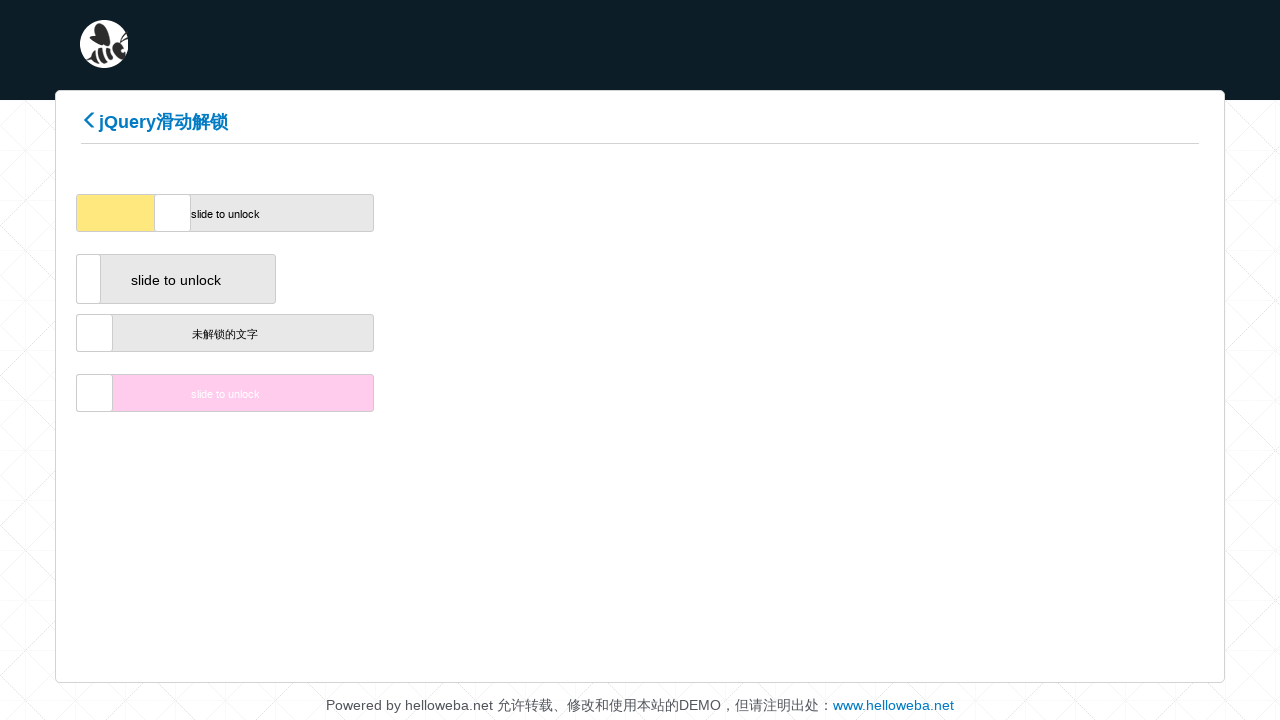

Waited 100ms between drag movements
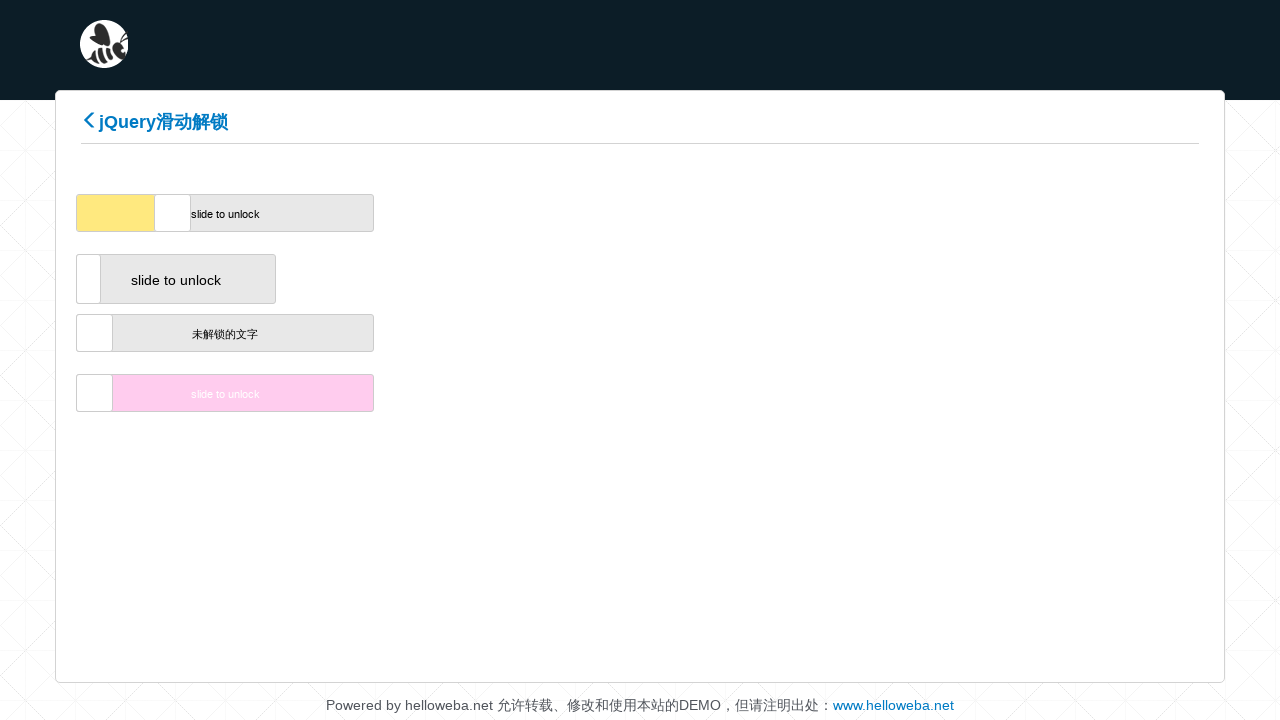

Dragged slider handle to position 80 pixels to the right (iteration 40/200) at (174, 213)
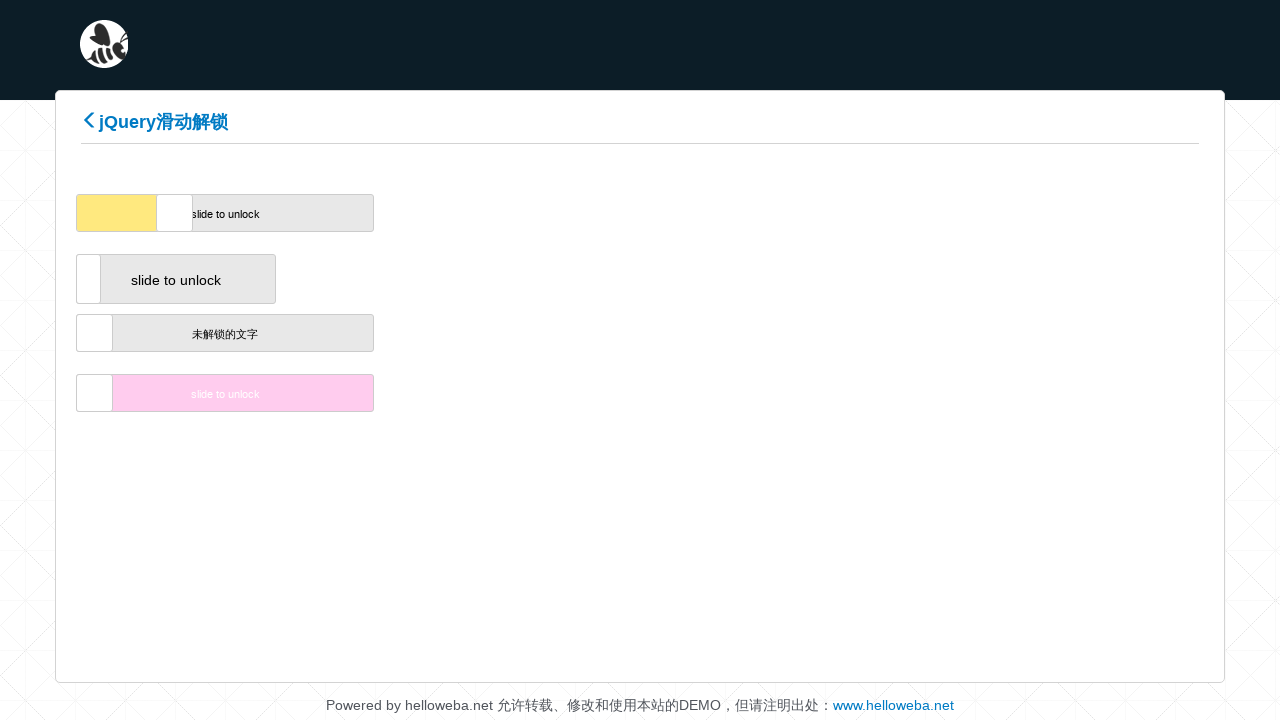

Waited 100ms between drag movements
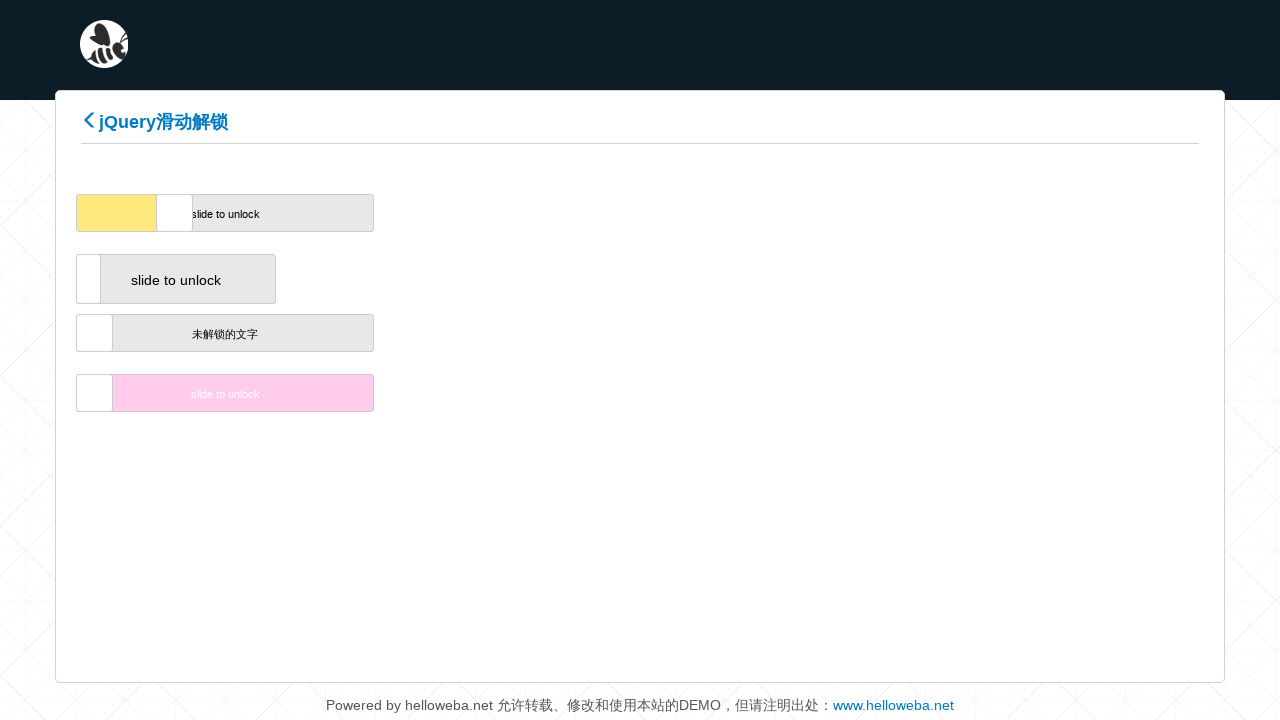

Dragged slider handle to position 82 pixels to the right (iteration 41/200) at (176, 213)
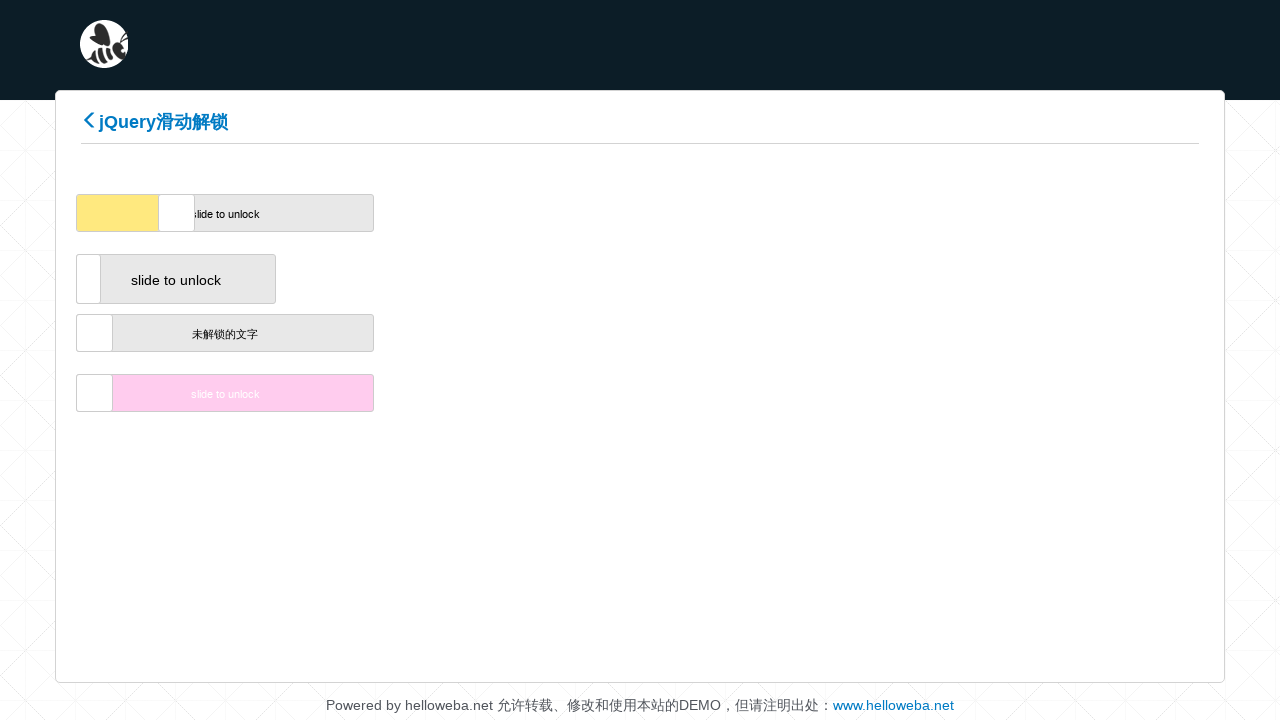

Waited 100ms between drag movements
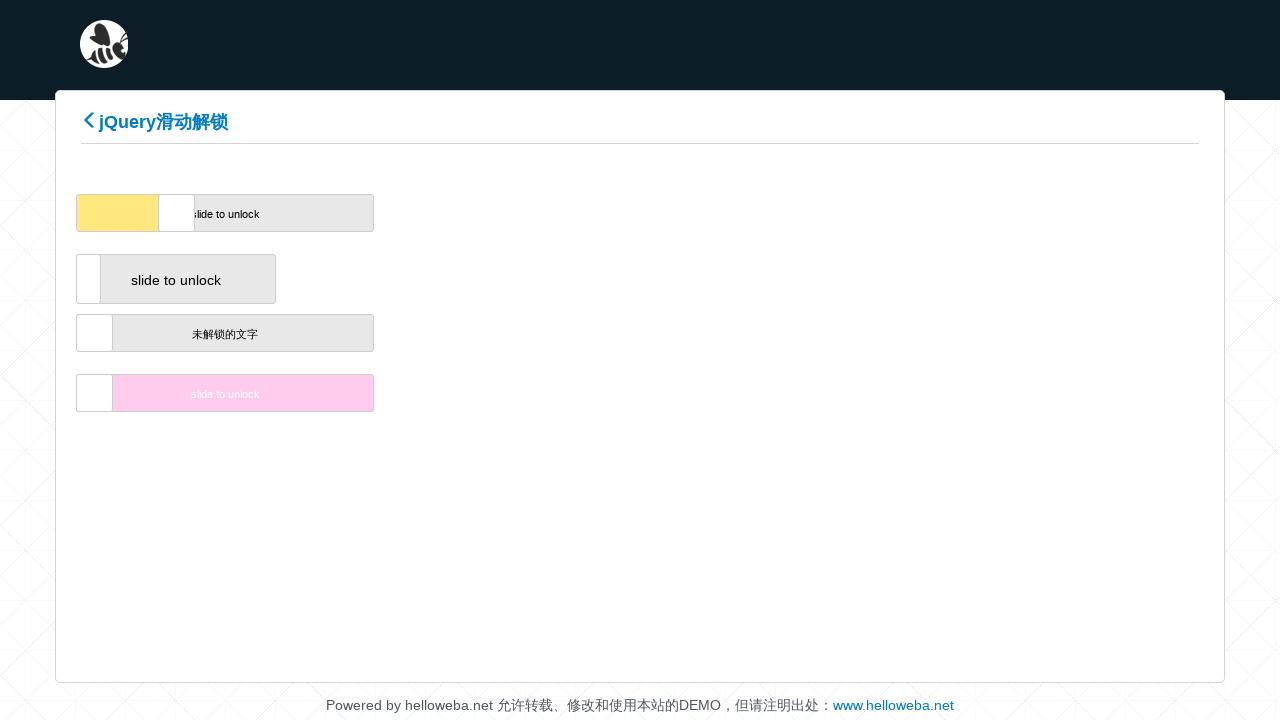

Dragged slider handle to position 84 pixels to the right (iteration 42/200) at (178, 213)
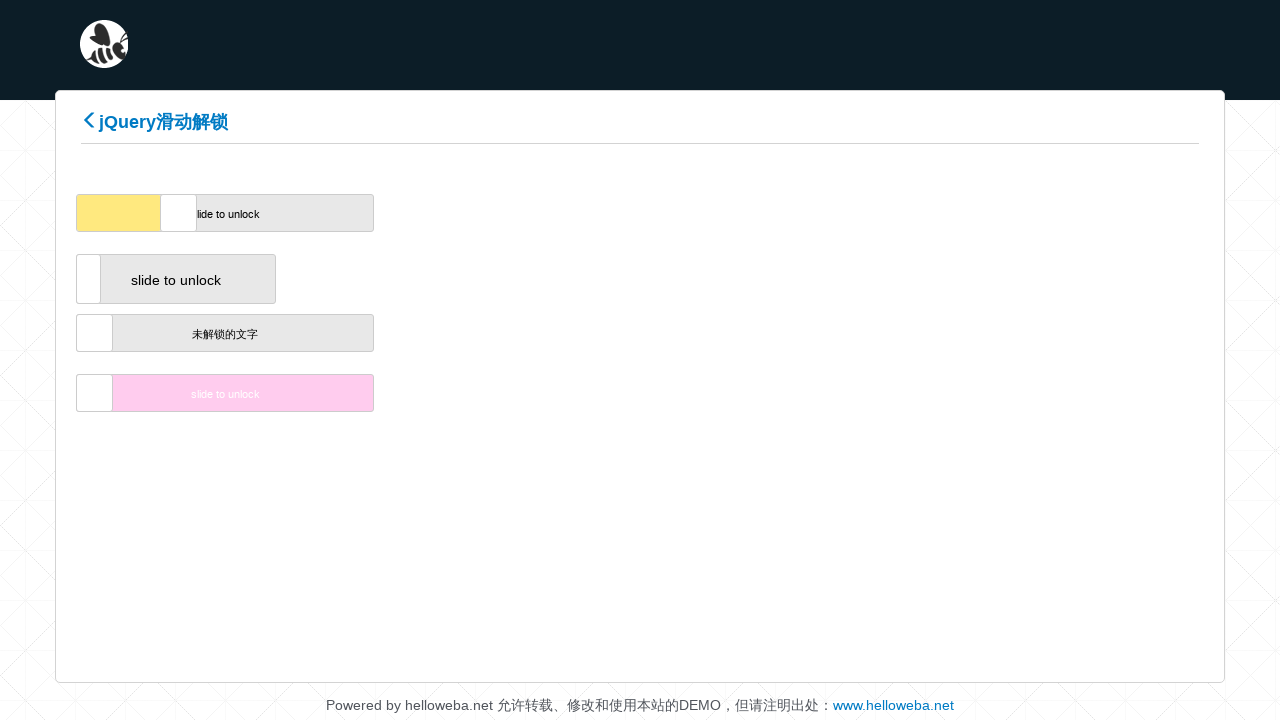

Waited 100ms between drag movements
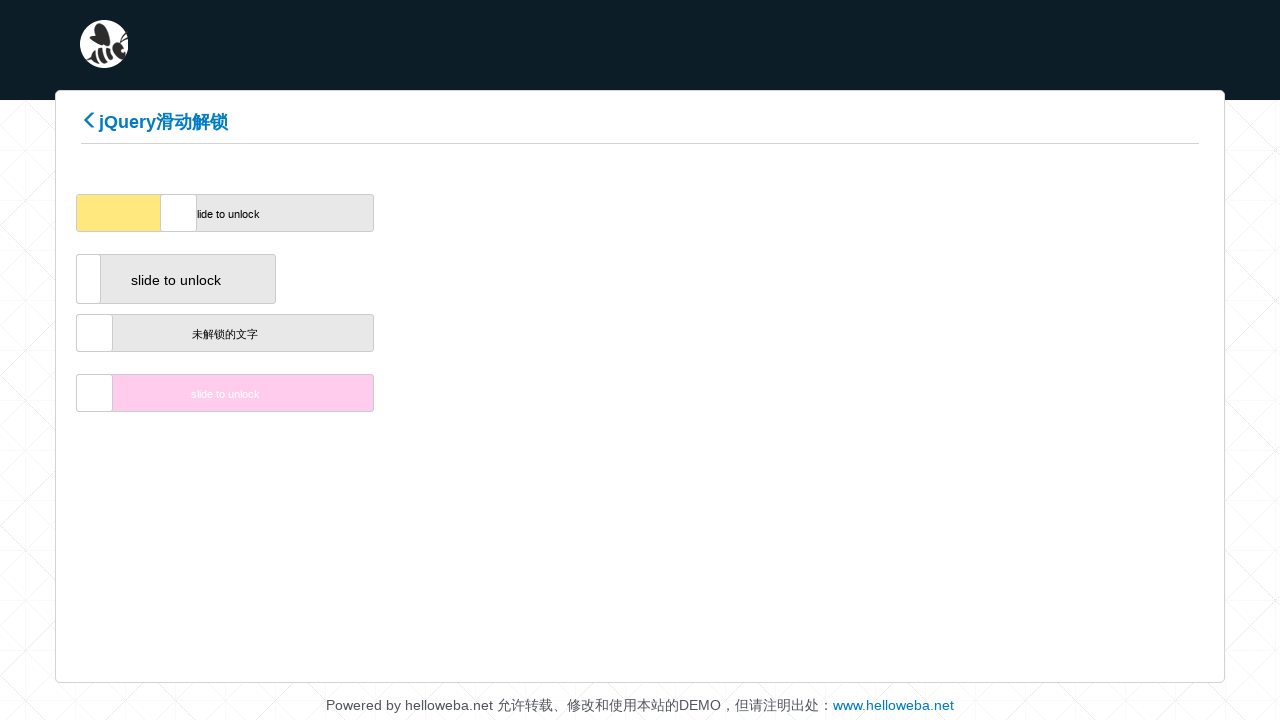

Dragged slider handle to position 86 pixels to the right (iteration 43/200) at (180, 213)
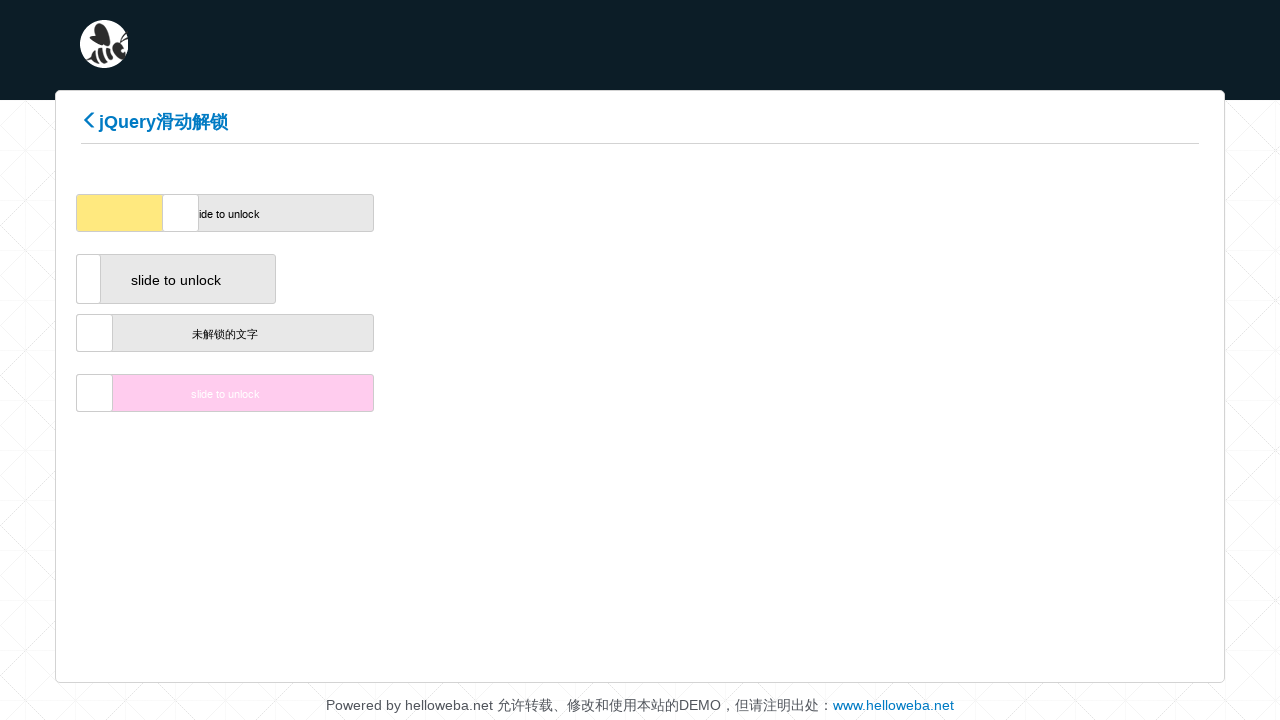

Waited 100ms between drag movements
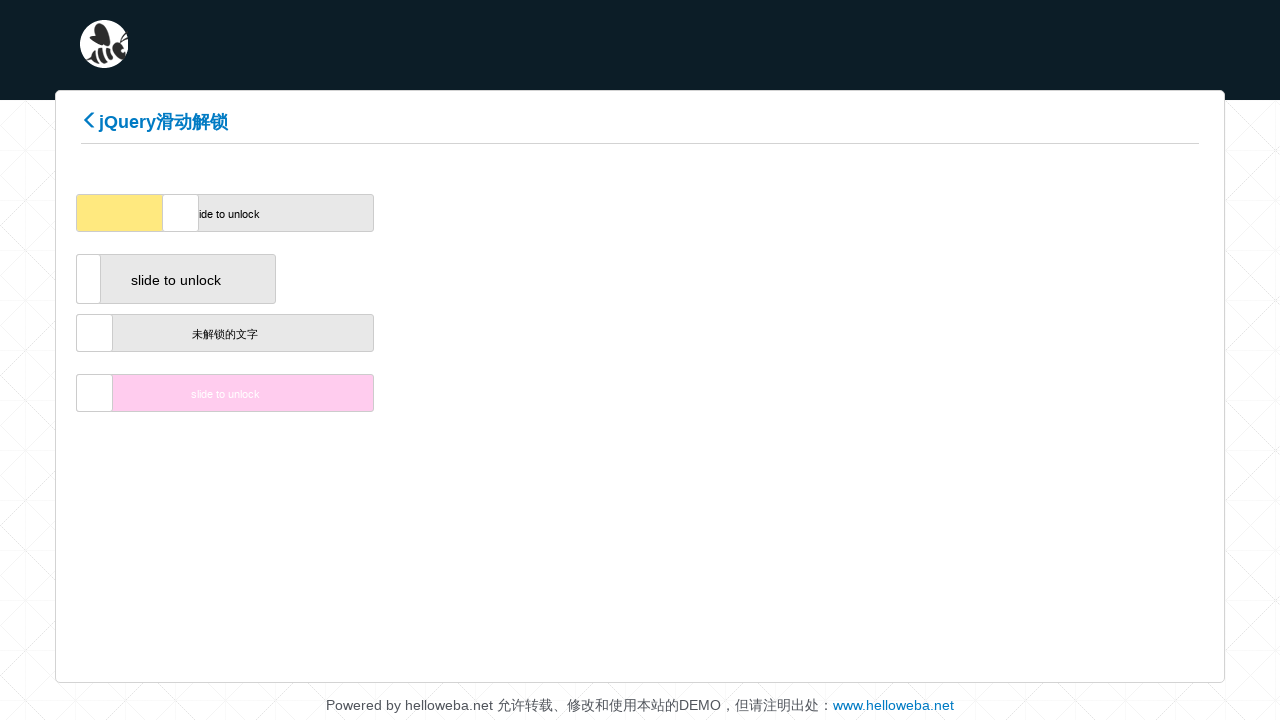

Dragged slider handle to position 88 pixels to the right (iteration 44/200) at (182, 213)
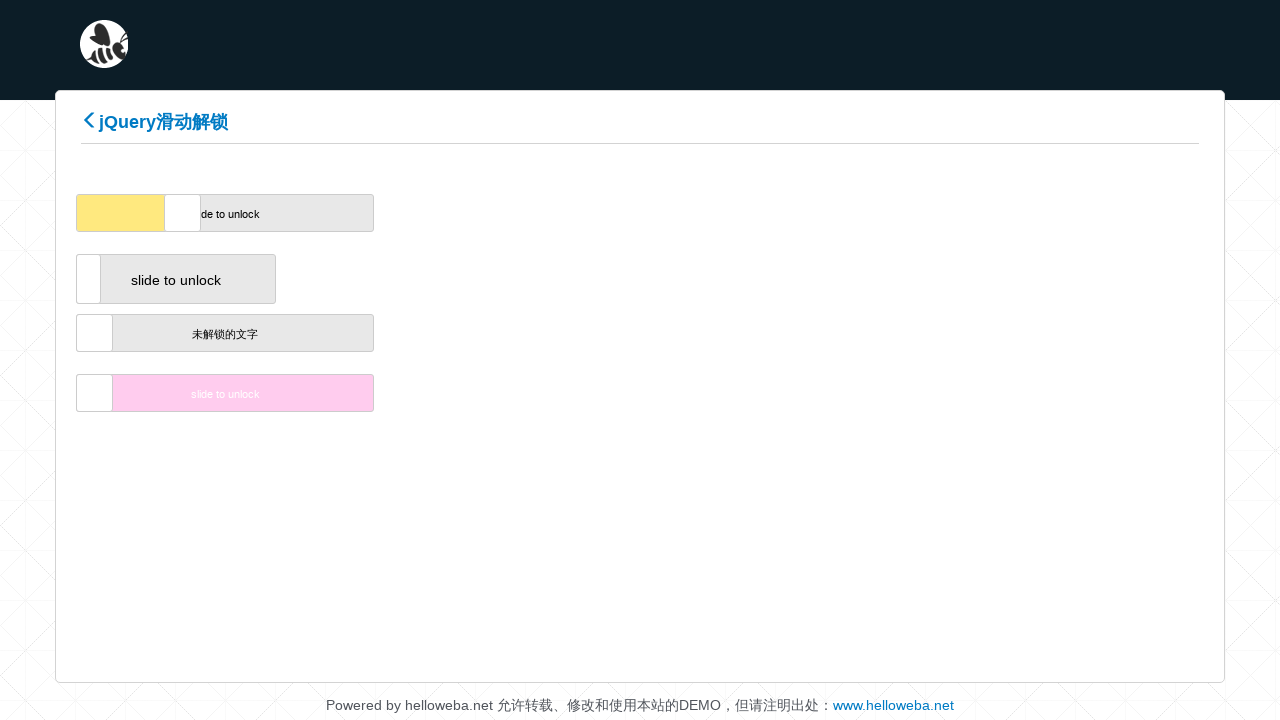

Waited 100ms between drag movements
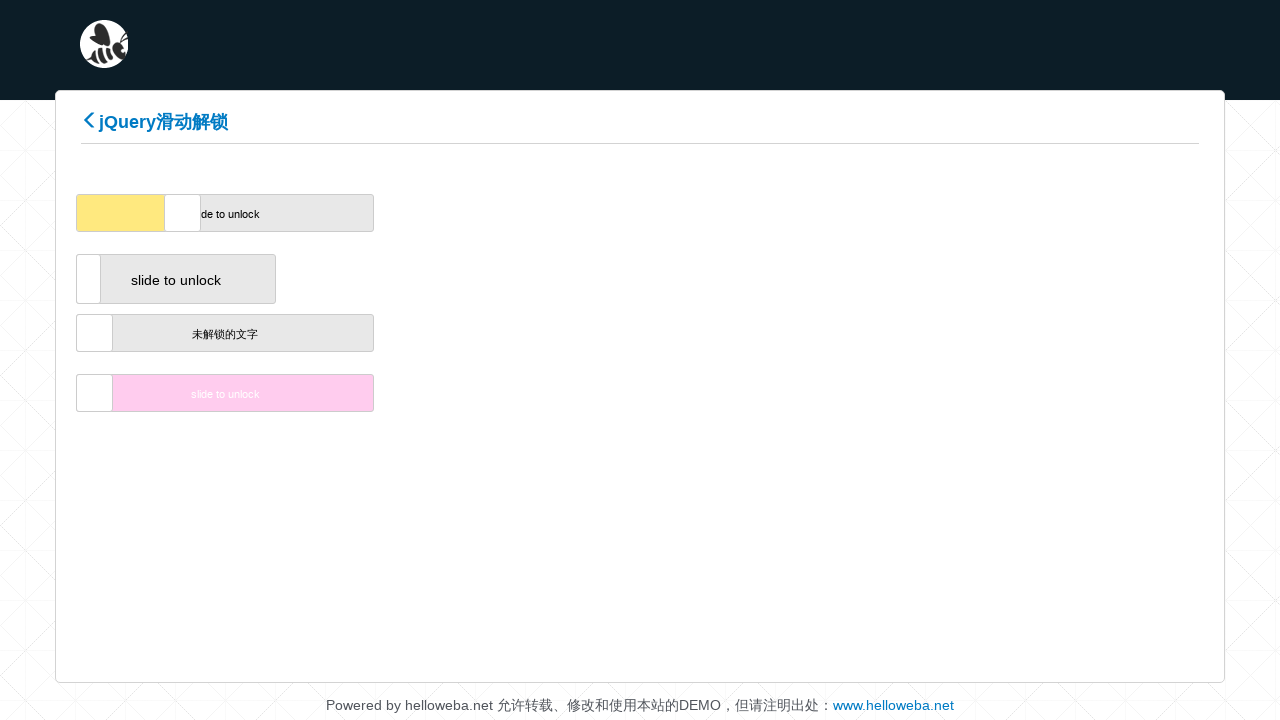

Dragged slider handle to position 90 pixels to the right (iteration 45/200) at (184, 213)
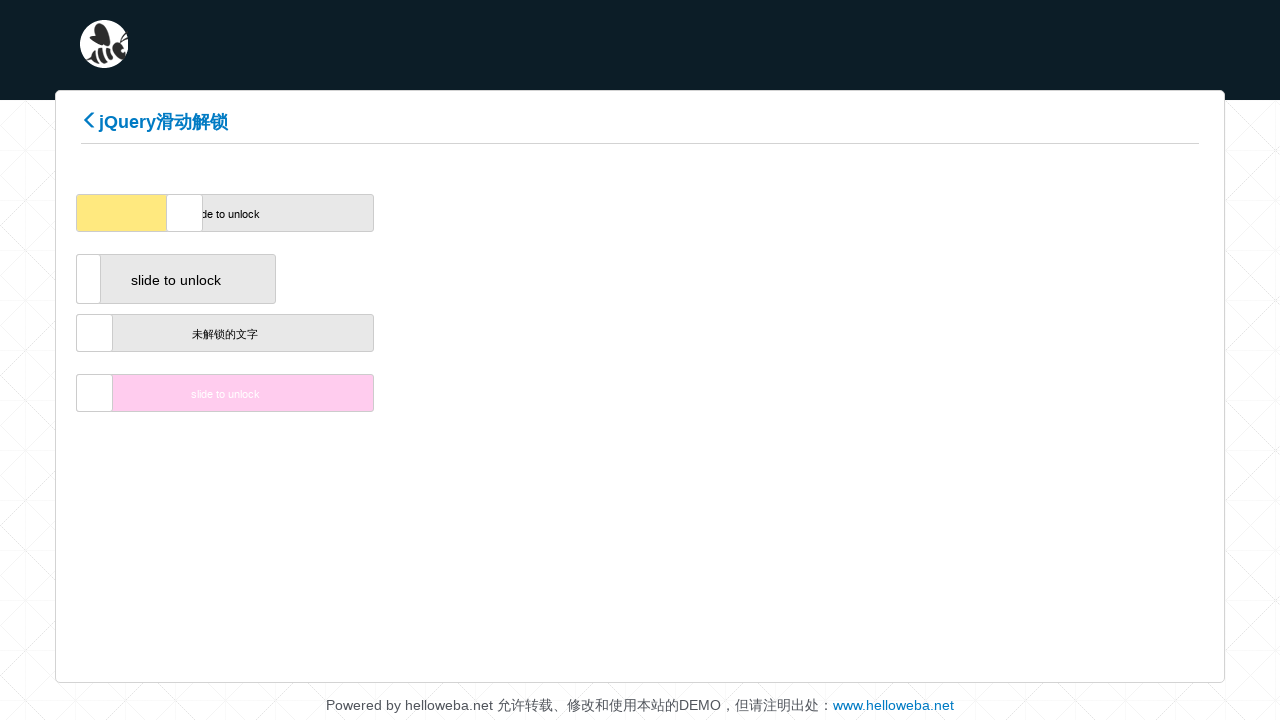

Waited 100ms between drag movements
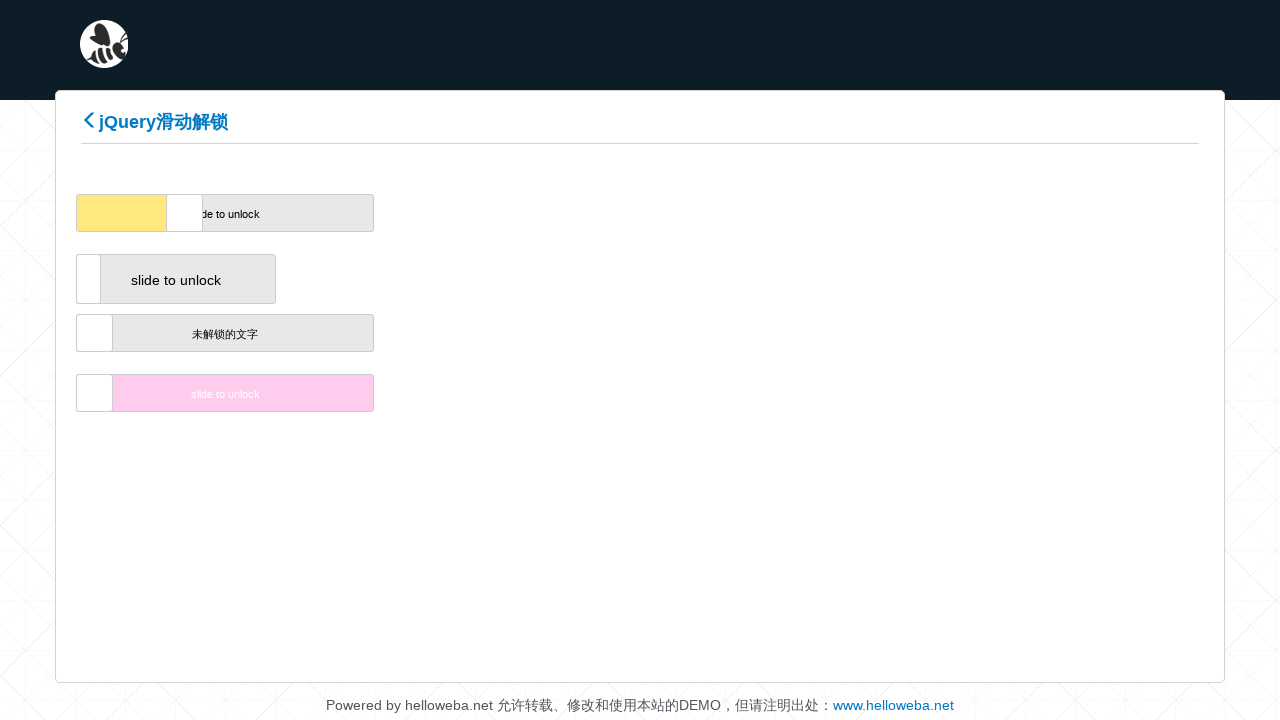

Dragged slider handle to position 92 pixels to the right (iteration 46/200) at (186, 213)
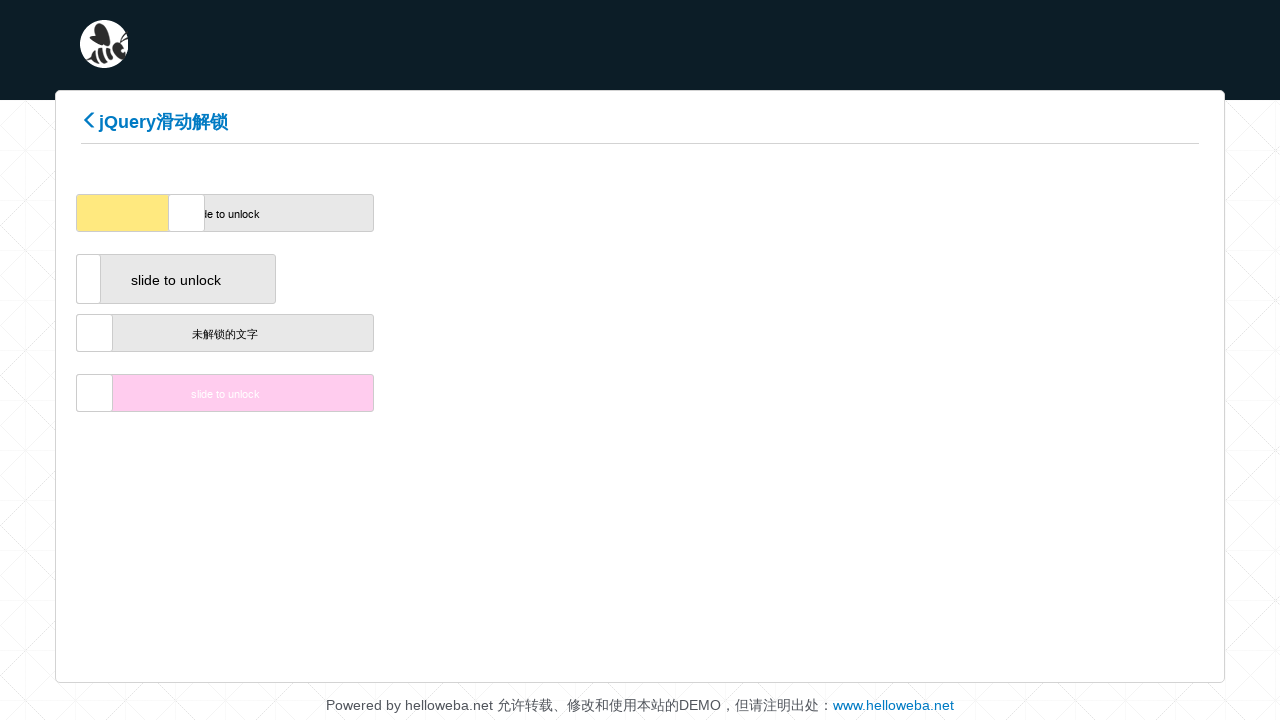

Waited 100ms between drag movements
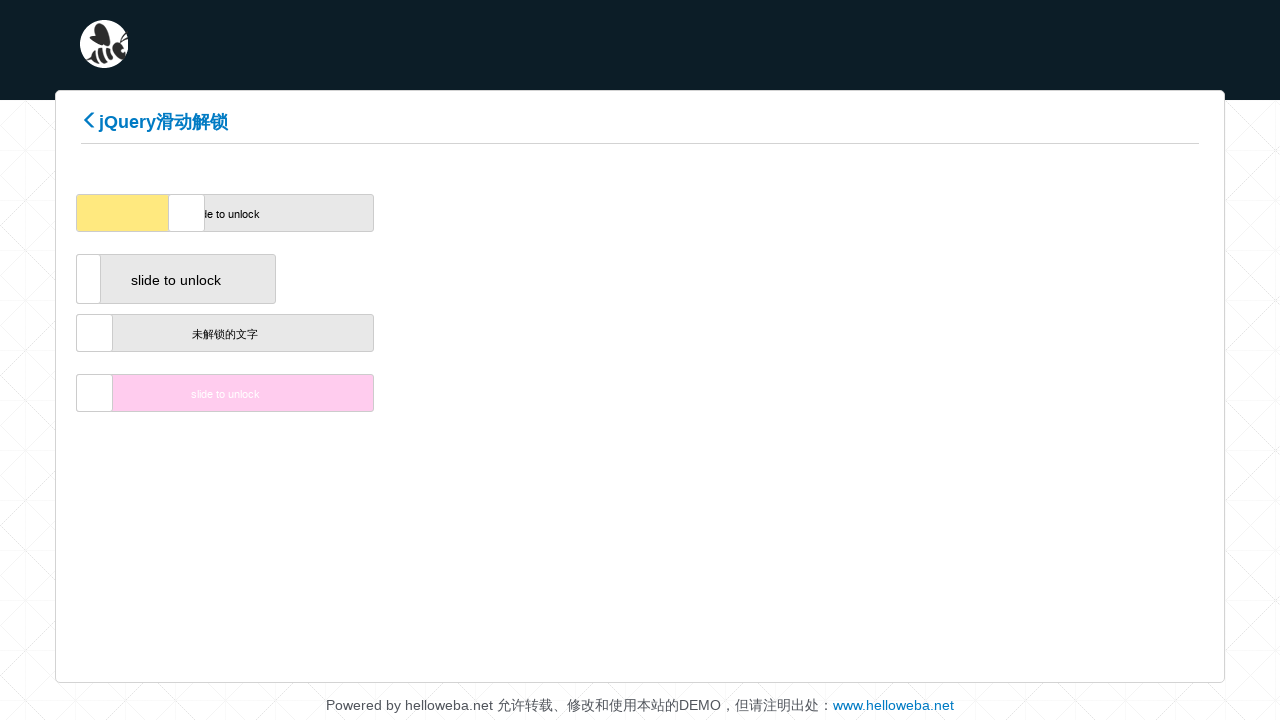

Dragged slider handle to position 94 pixels to the right (iteration 47/200) at (188, 213)
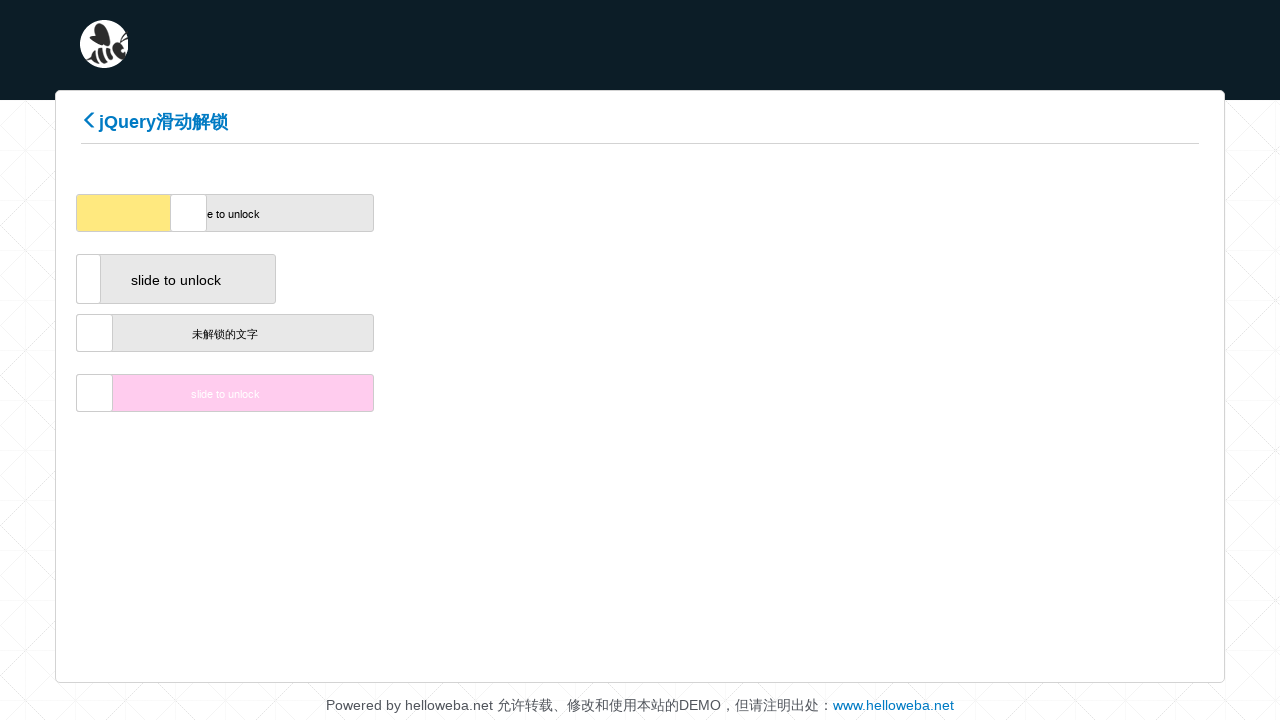

Waited 100ms between drag movements
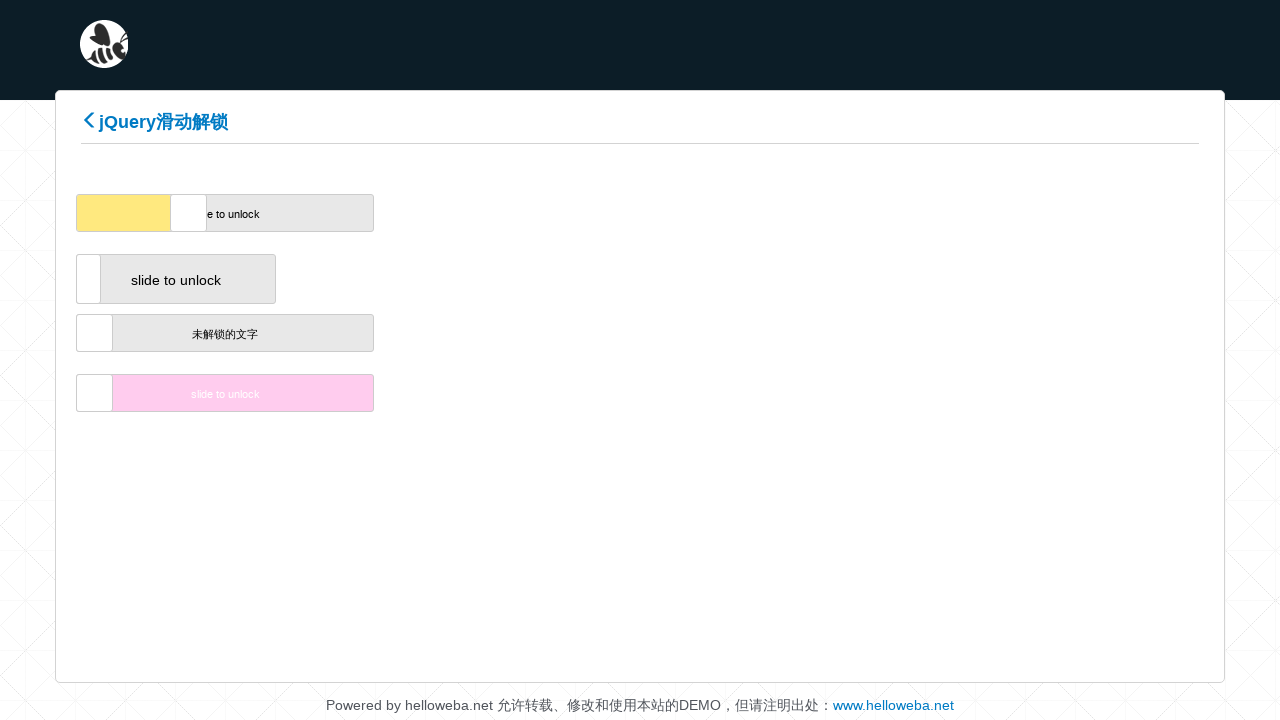

Dragged slider handle to position 96 pixels to the right (iteration 48/200) at (190, 213)
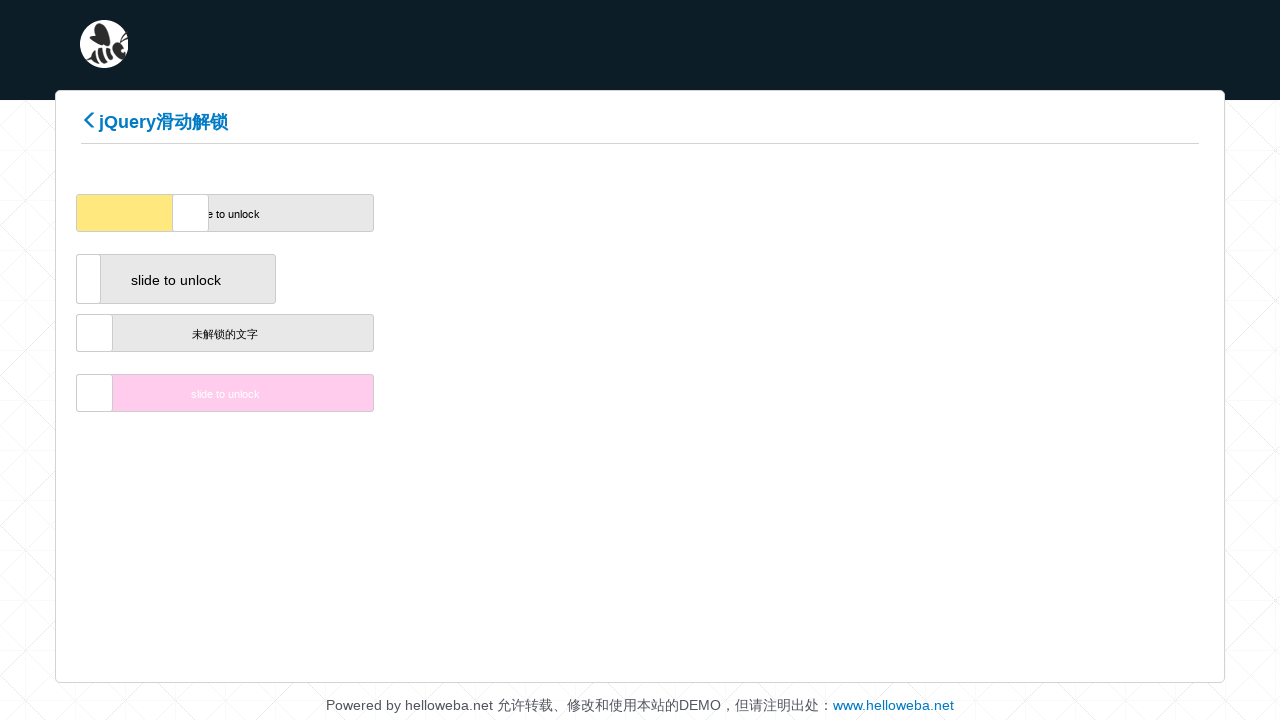

Waited 100ms between drag movements
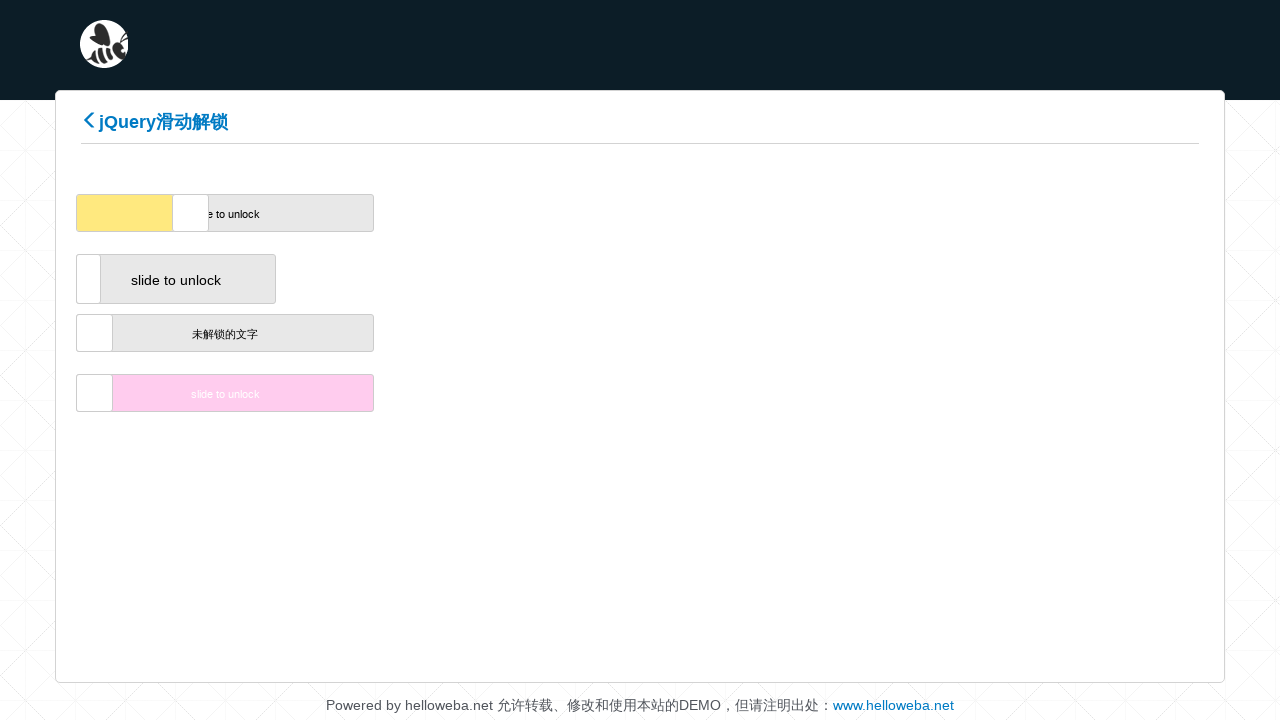

Dragged slider handle to position 98 pixels to the right (iteration 49/200) at (192, 213)
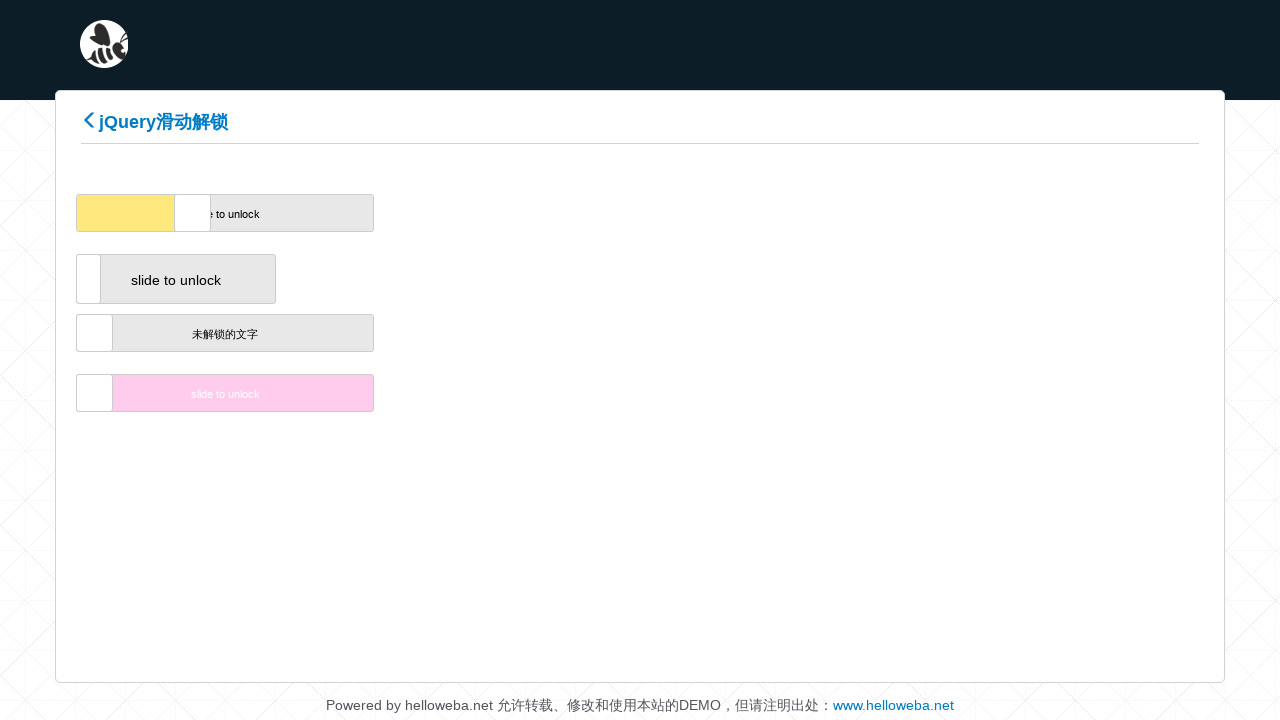

Waited 100ms between drag movements
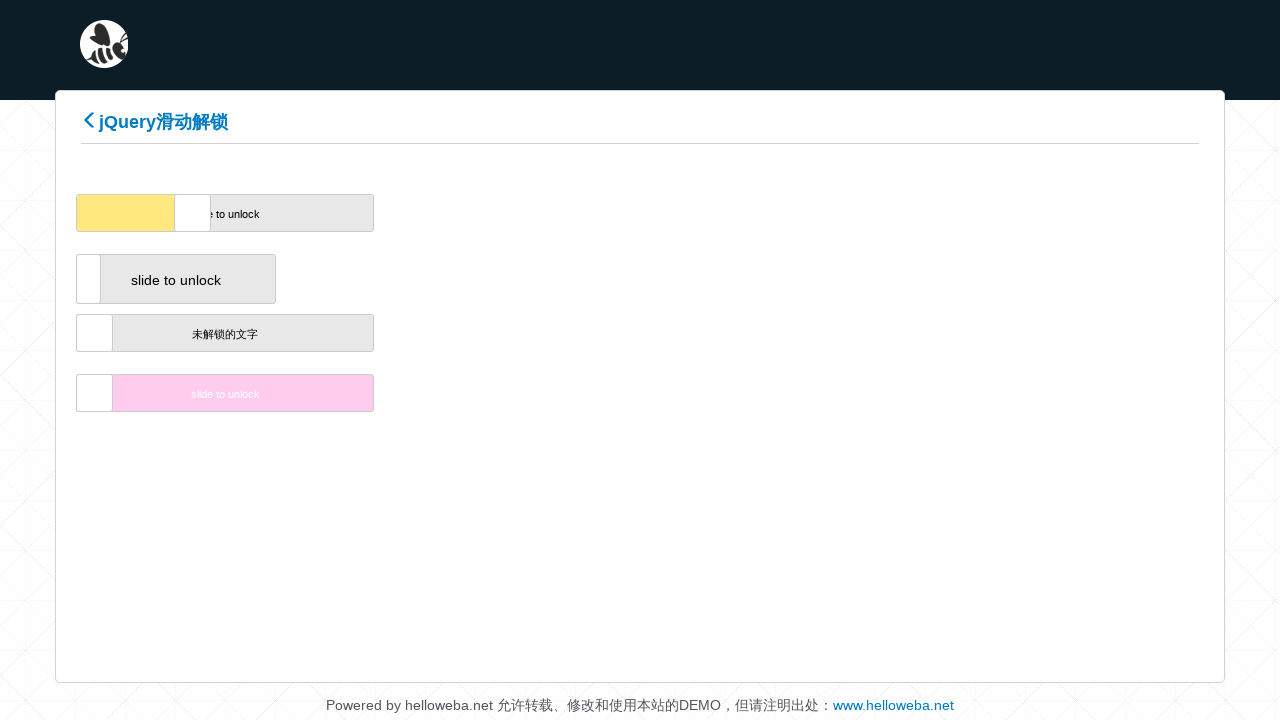

Dragged slider handle to position 100 pixels to the right (iteration 50/200) at (194, 213)
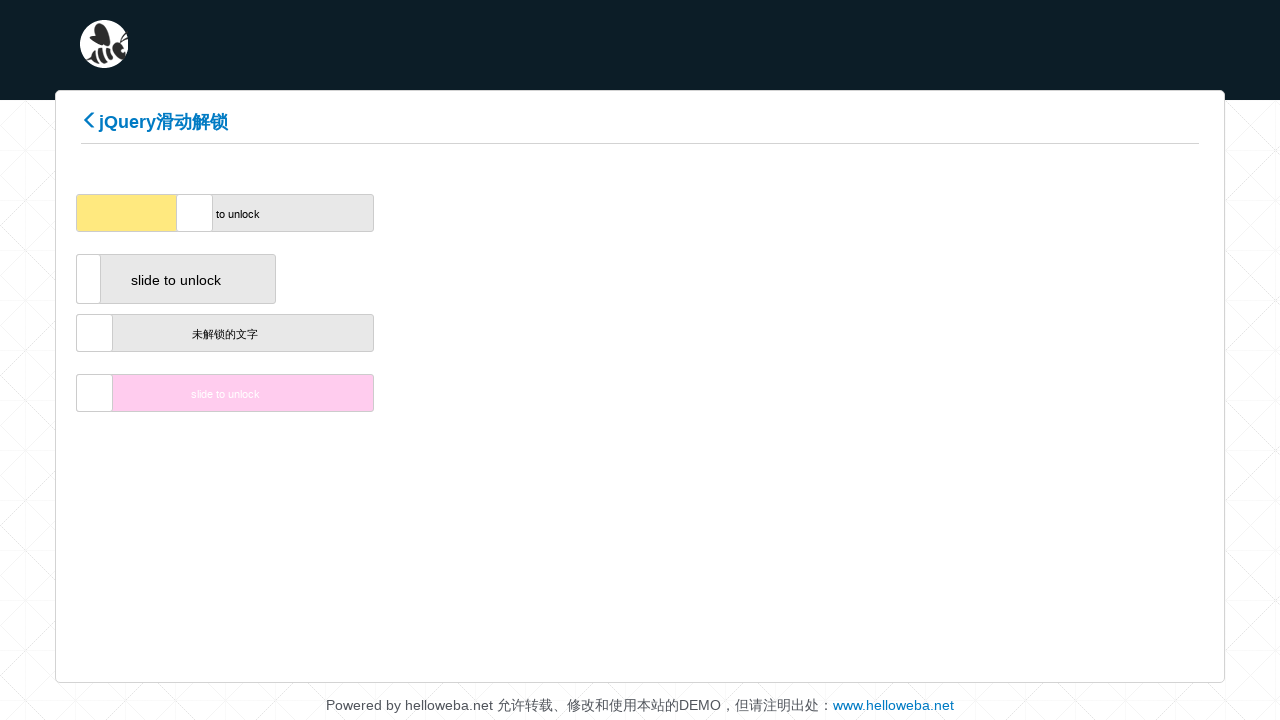

Waited 100ms between drag movements
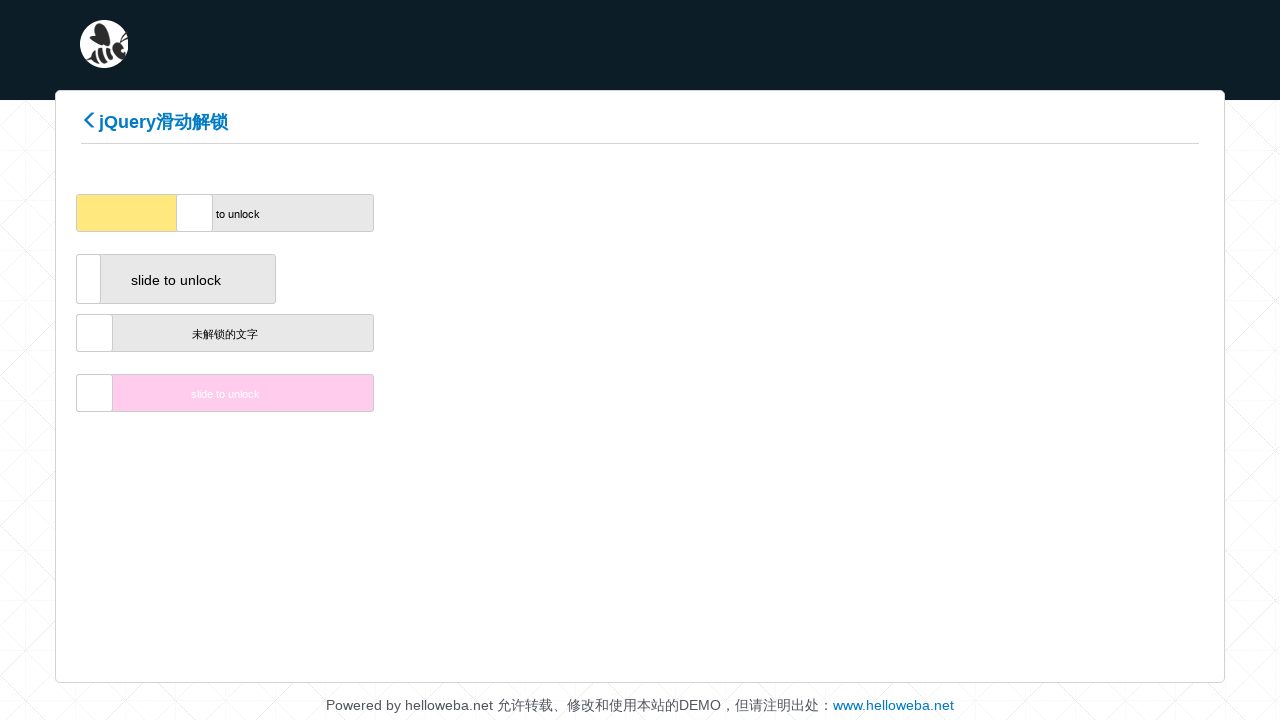

Dragged slider handle to position 102 pixels to the right (iteration 51/200) at (196, 213)
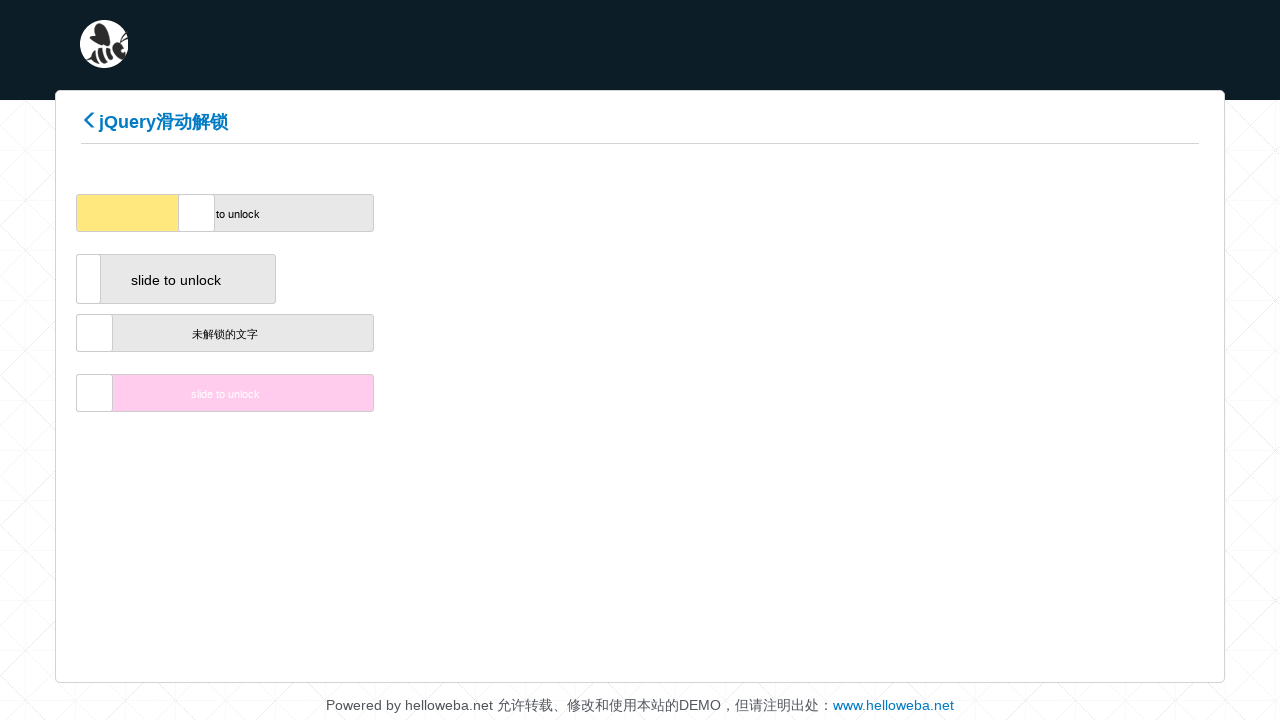

Waited 100ms between drag movements
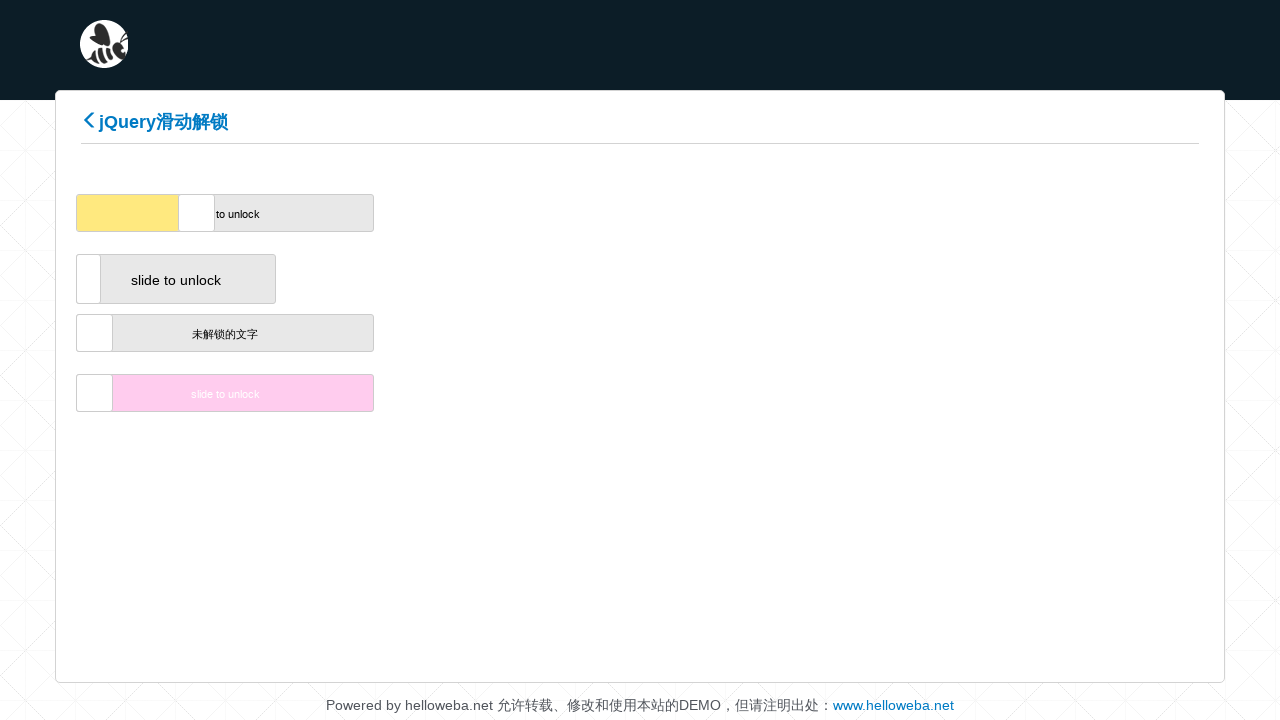

Dragged slider handle to position 104 pixels to the right (iteration 52/200) at (198, 213)
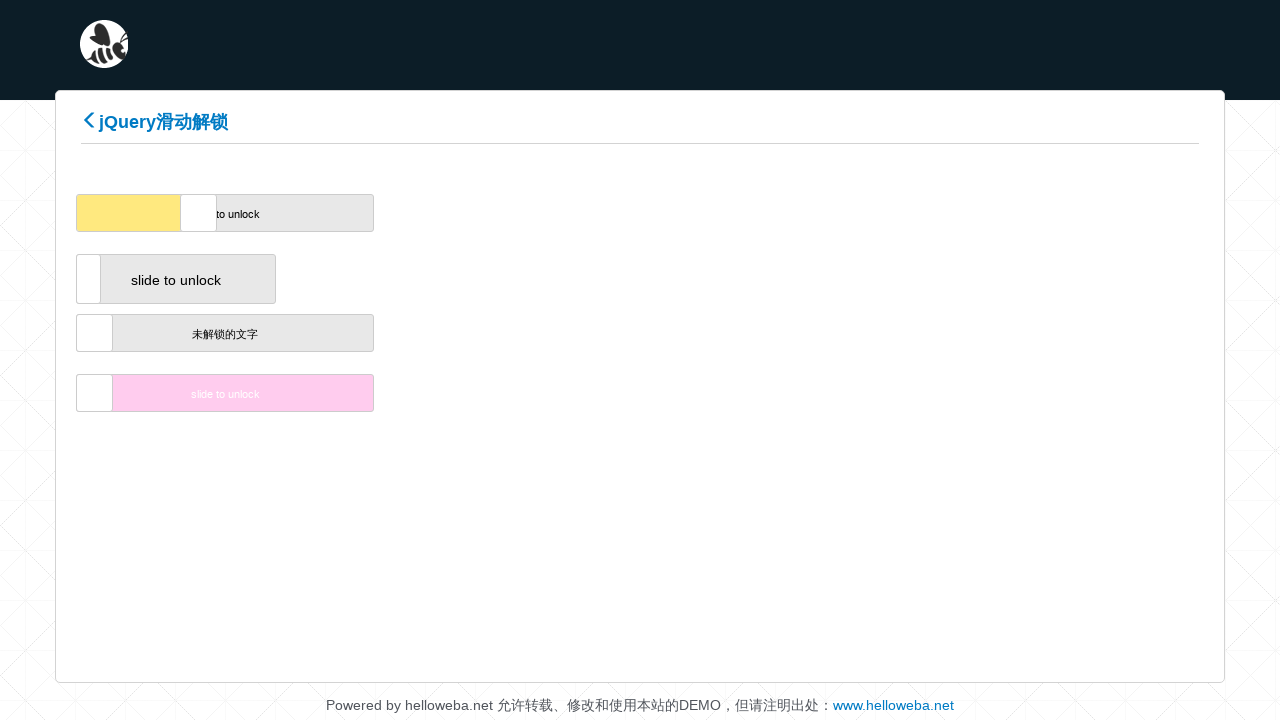

Waited 100ms between drag movements
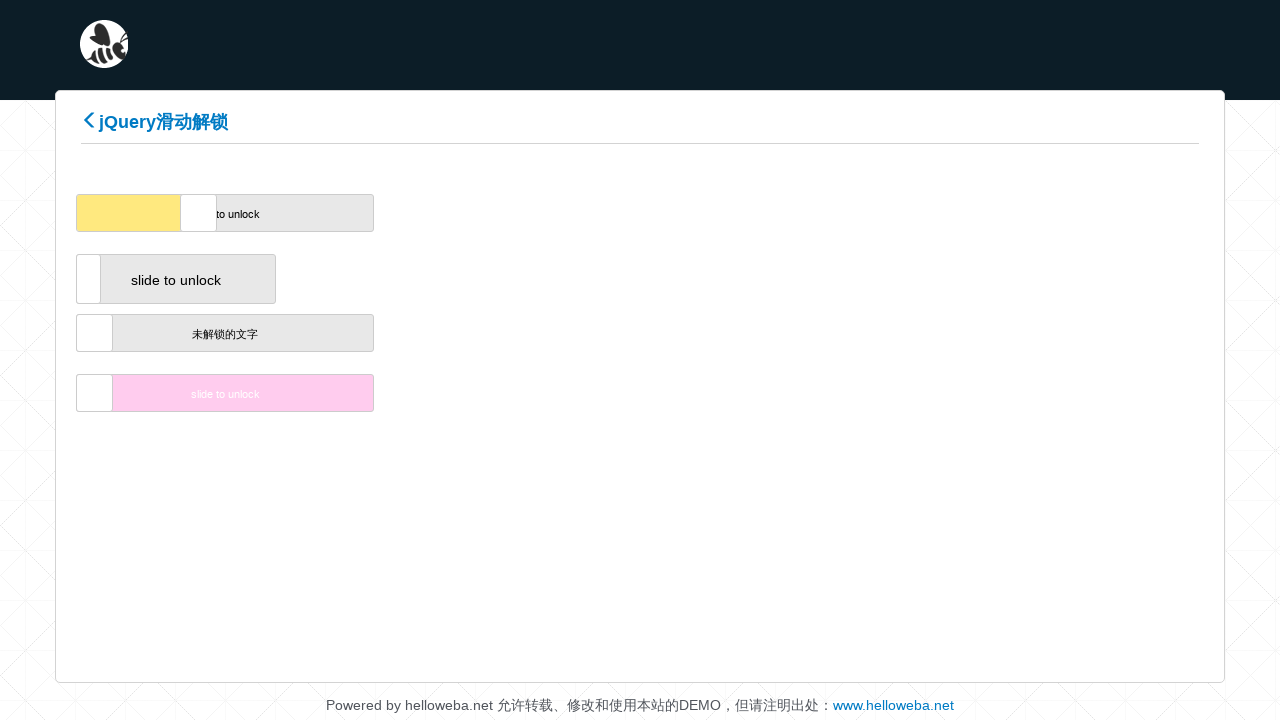

Dragged slider handle to position 106 pixels to the right (iteration 53/200) at (200, 213)
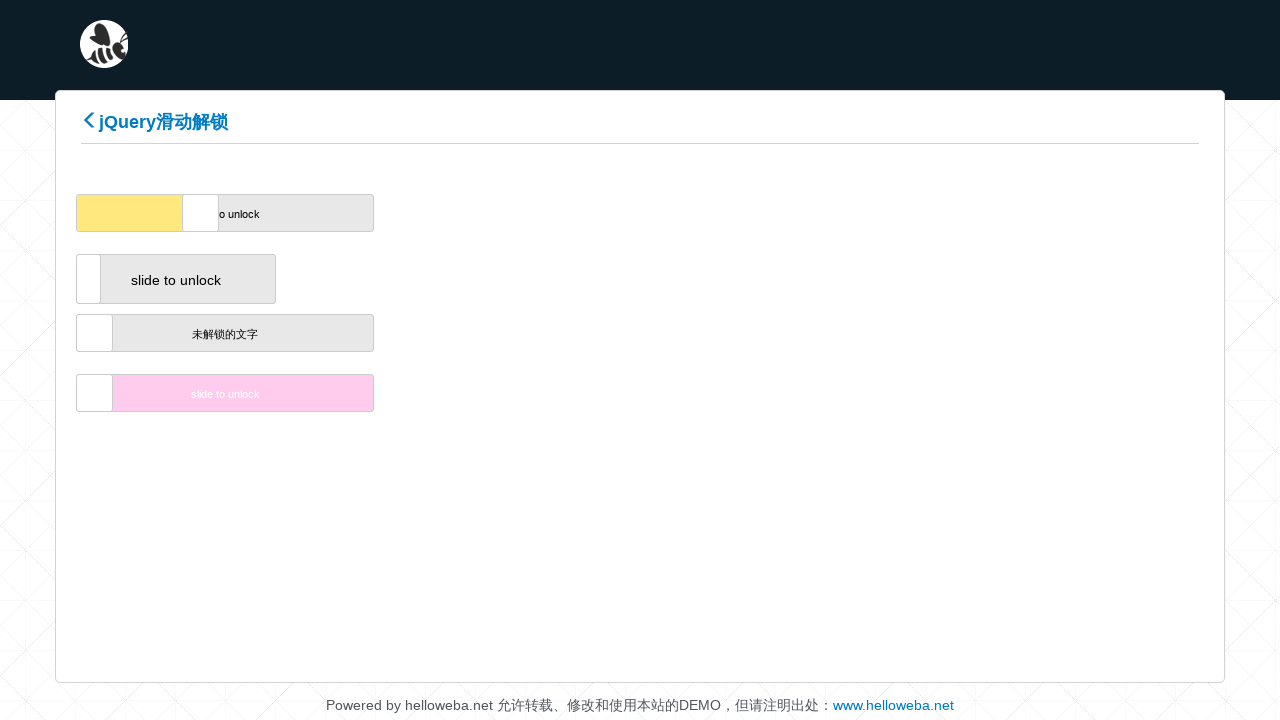

Waited 100ms between drag movements
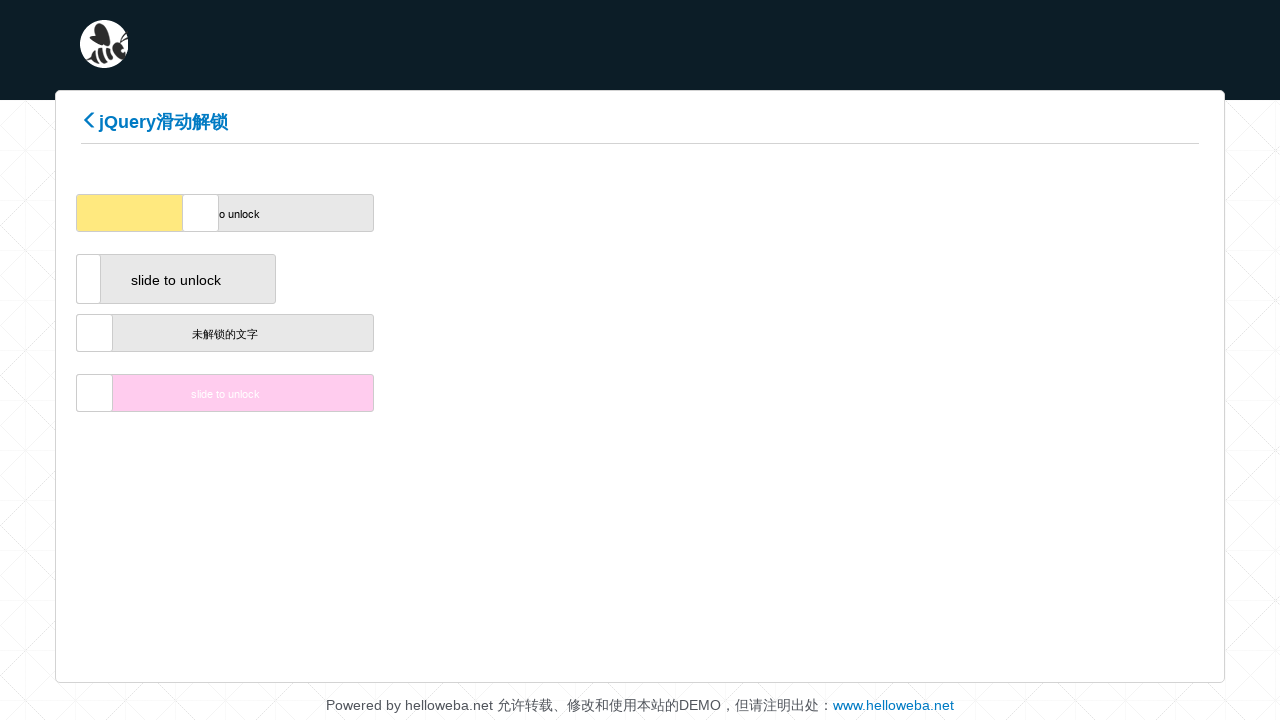

Dragged slider handle to position 108 pixels to the right (iteration 54/200) at (202, 213)
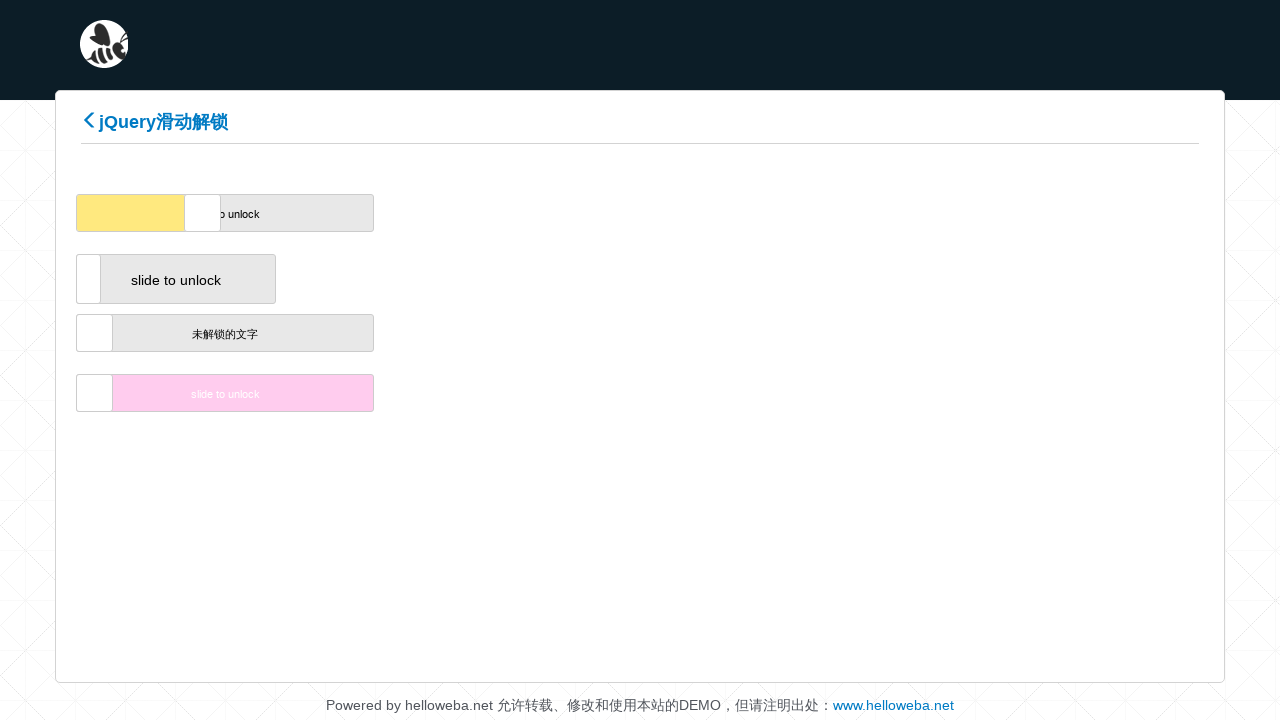

Waited 100ms between drag movements
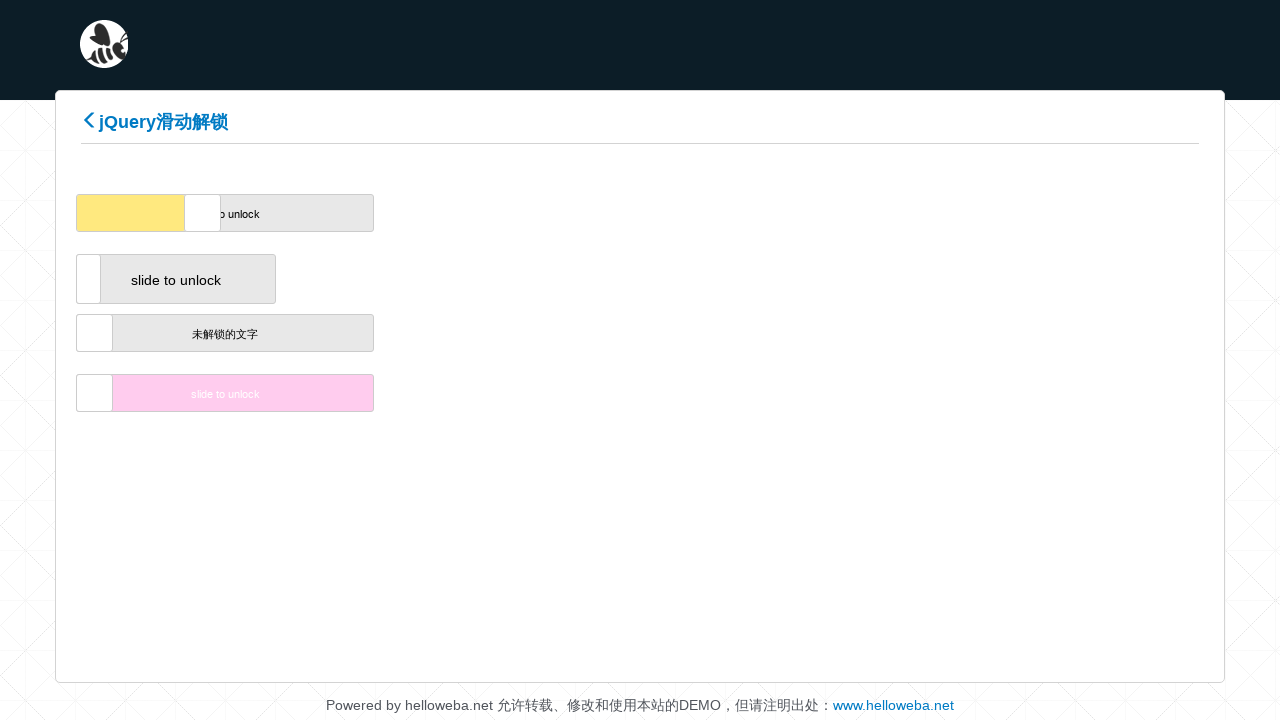

Dragged slider handle to position 110 pixels to the right (iteration 55/200) at (204, 213)
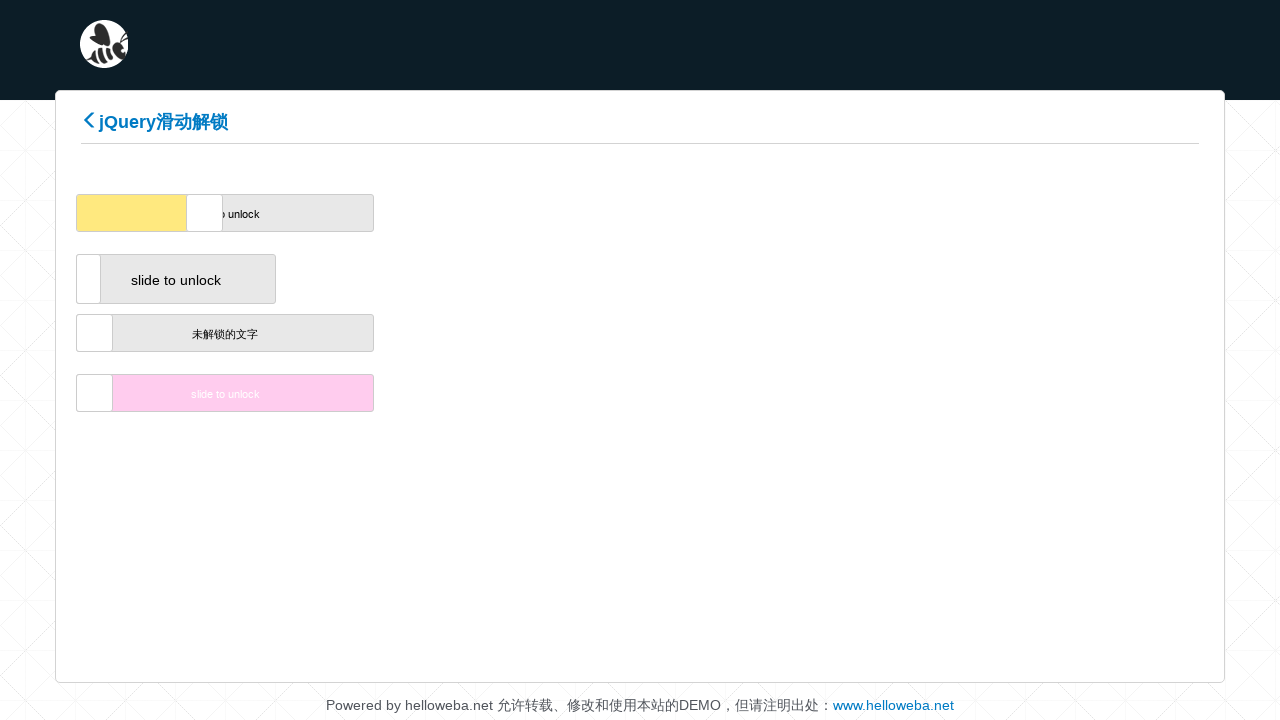

Waited 100ms between drag movements
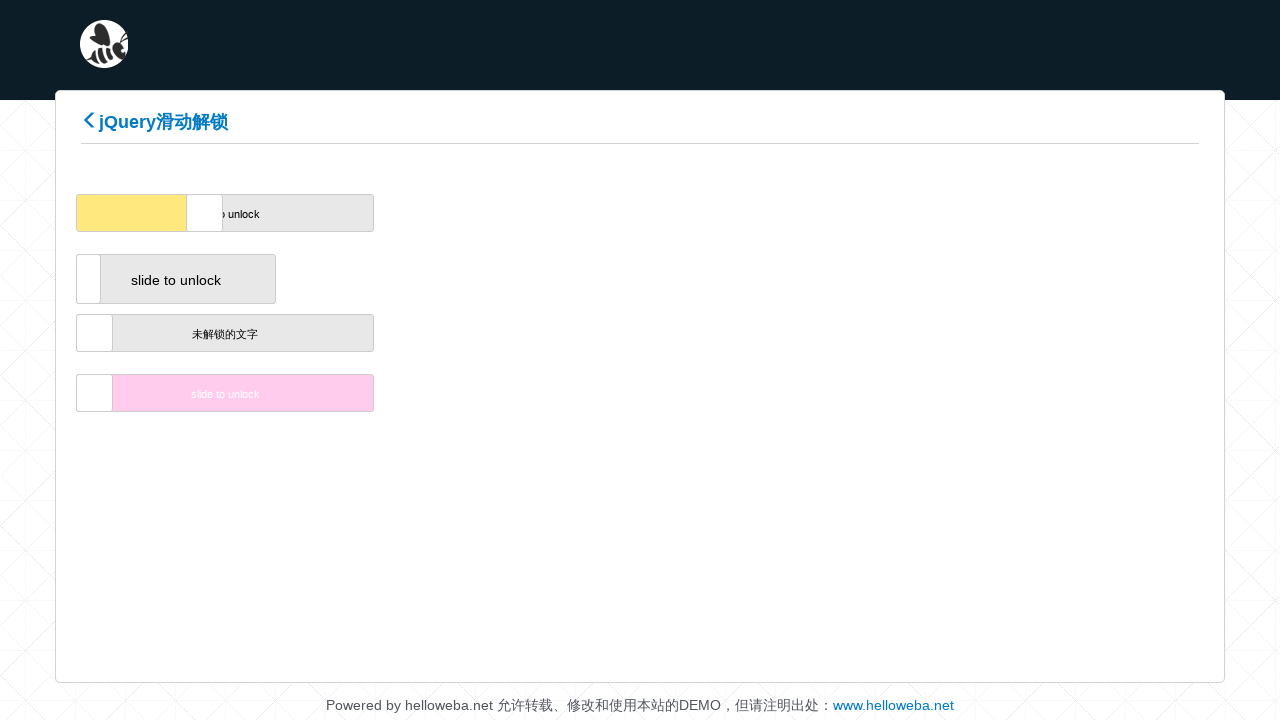

Dragged slider handle to position 112 pixels to the right (iteration 56/200) at (206, 213)
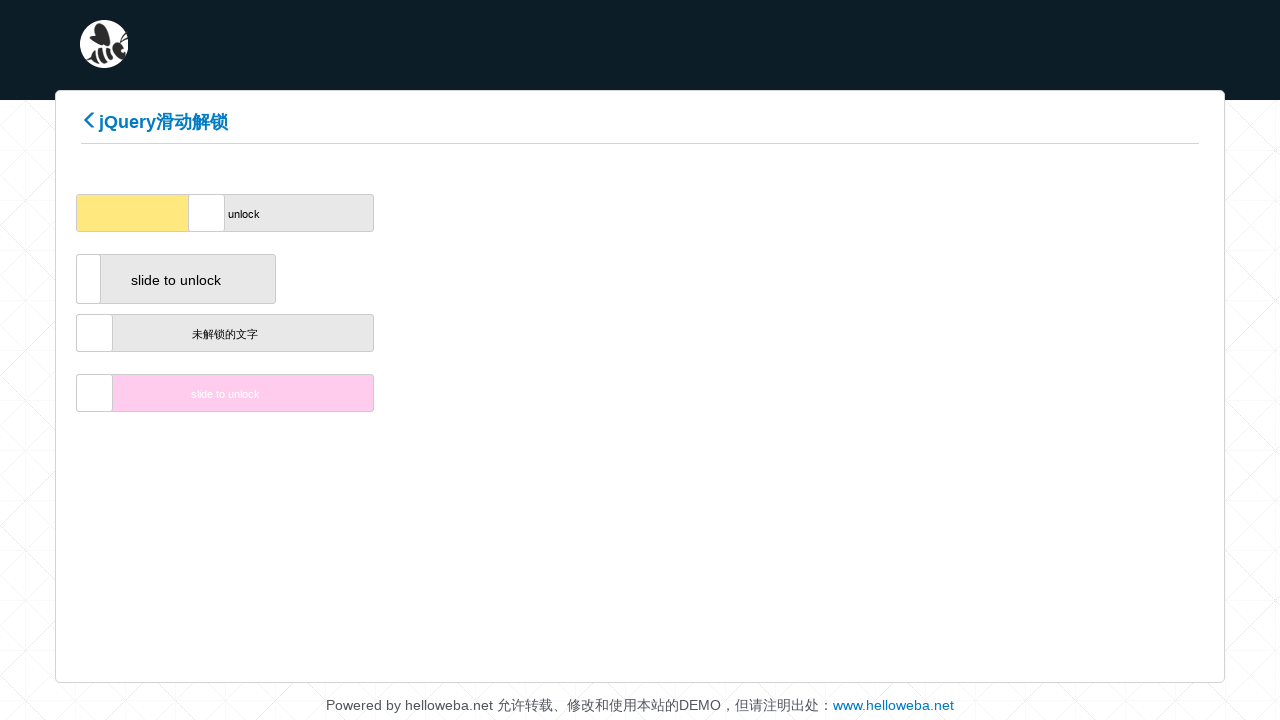

Waited 100ms between drag movements
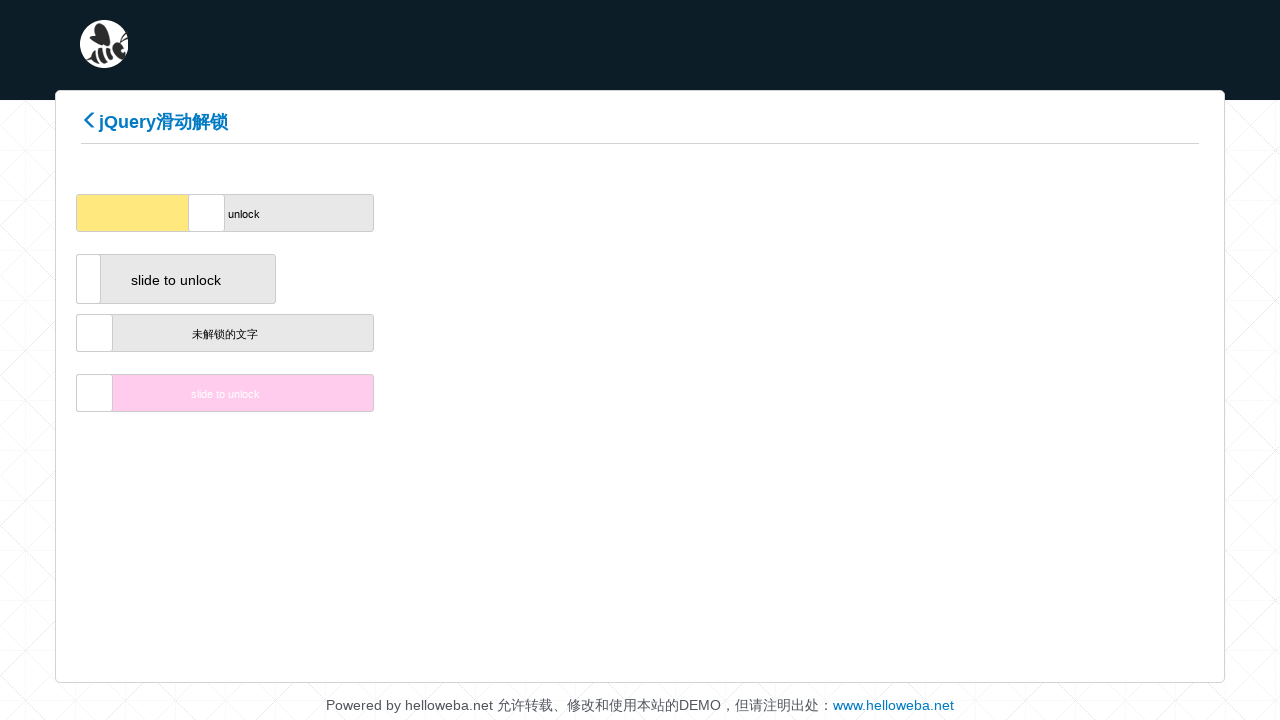

Dragged slider handle to position 114 pixels to the right (iteration 57/200) at (208, 213)
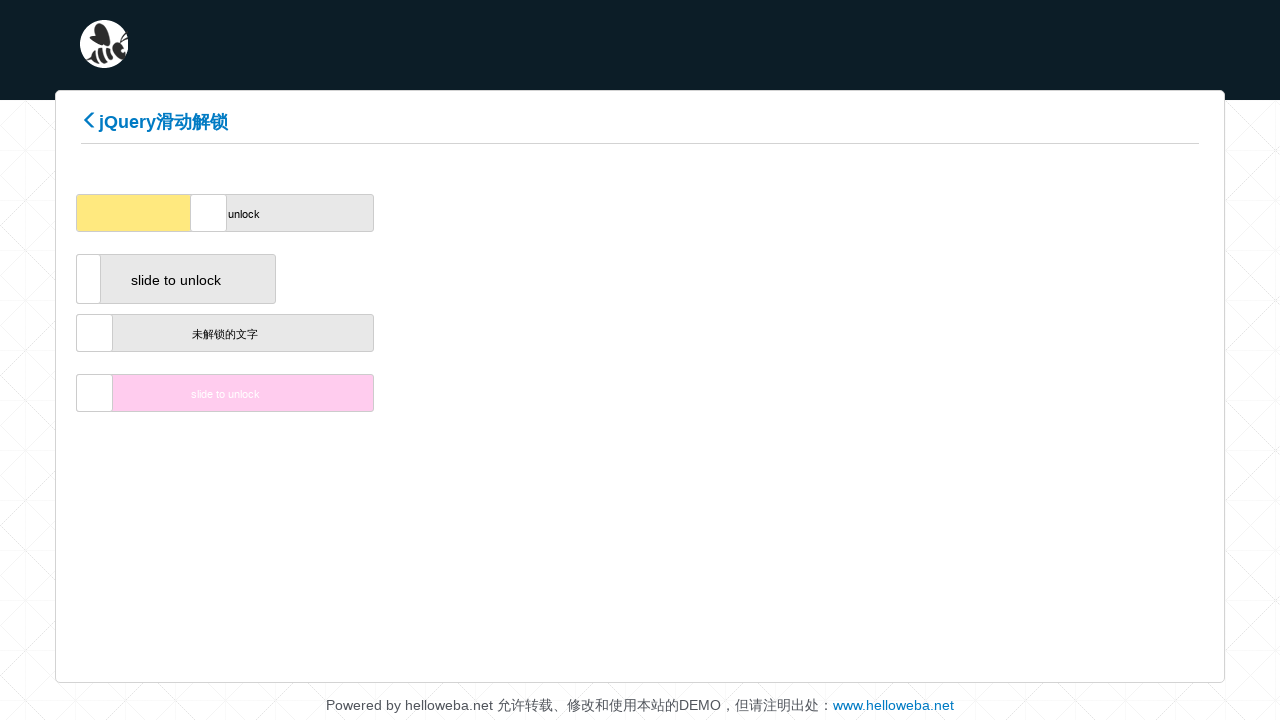

Waited 100ms between drag movements
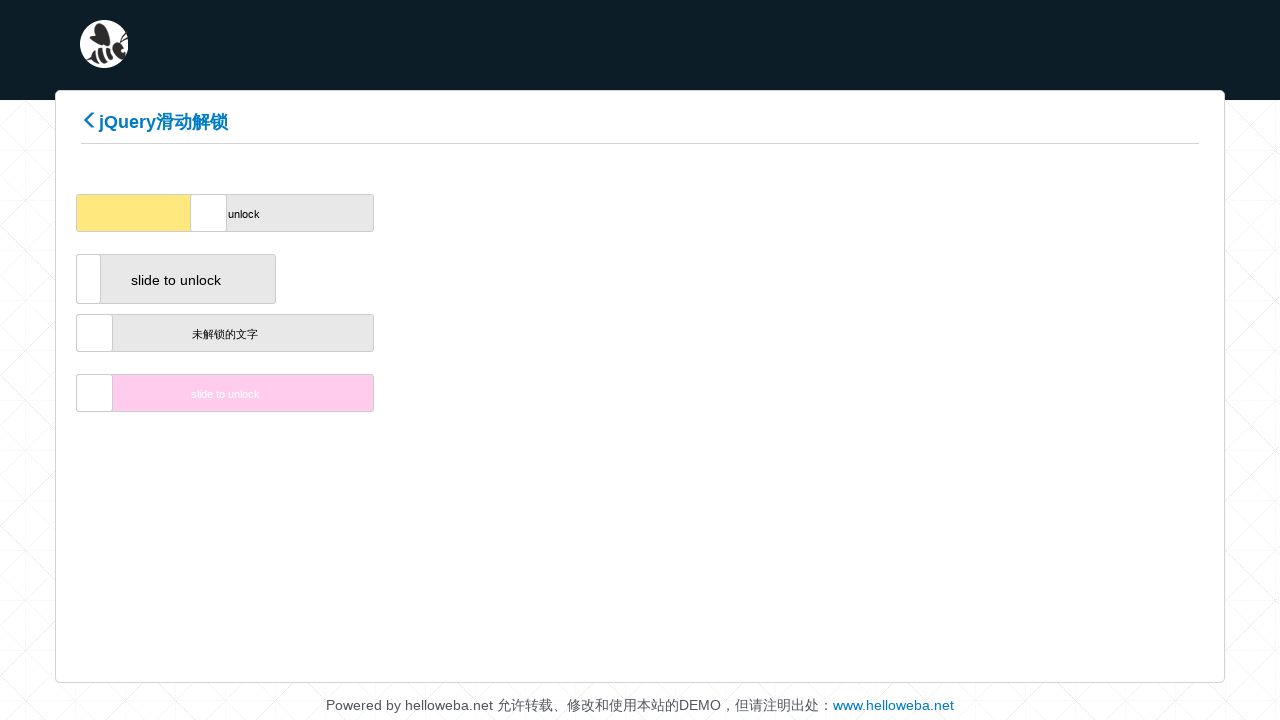

Dragged slider handle to position 116 pixels to the right (iteration 58/200) at (210, 213)
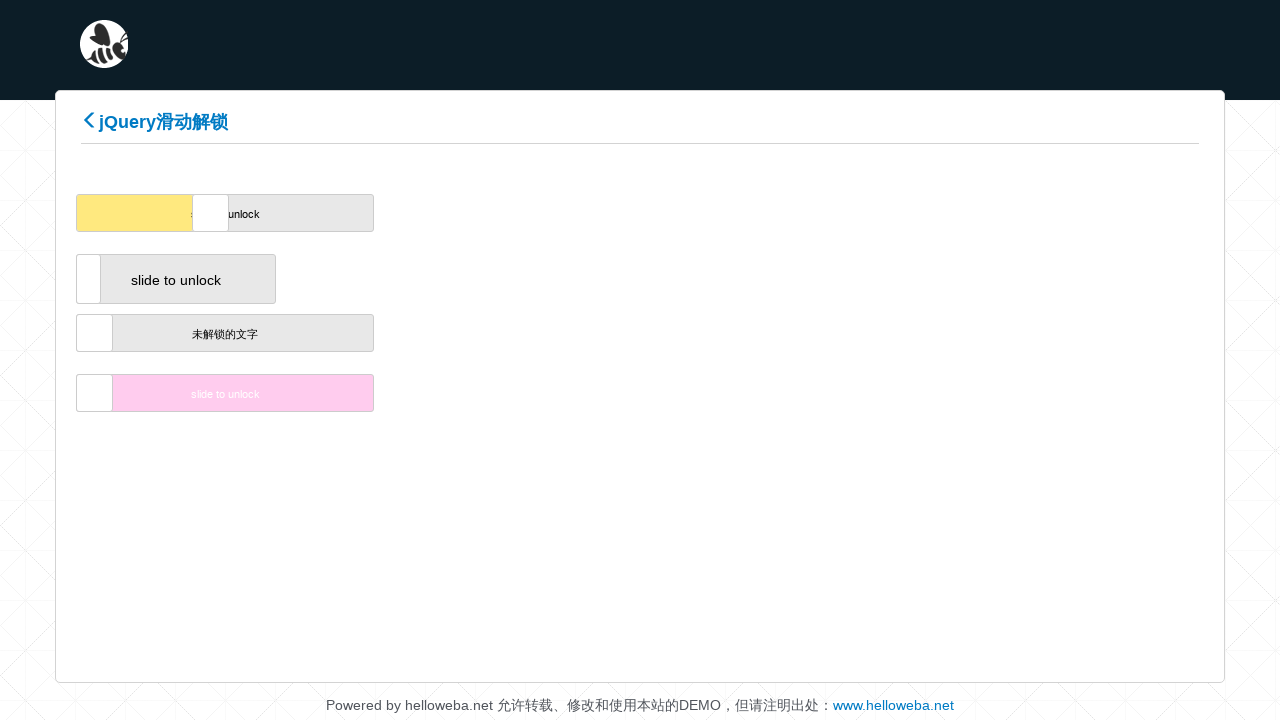

Waited 100ms between drag movements
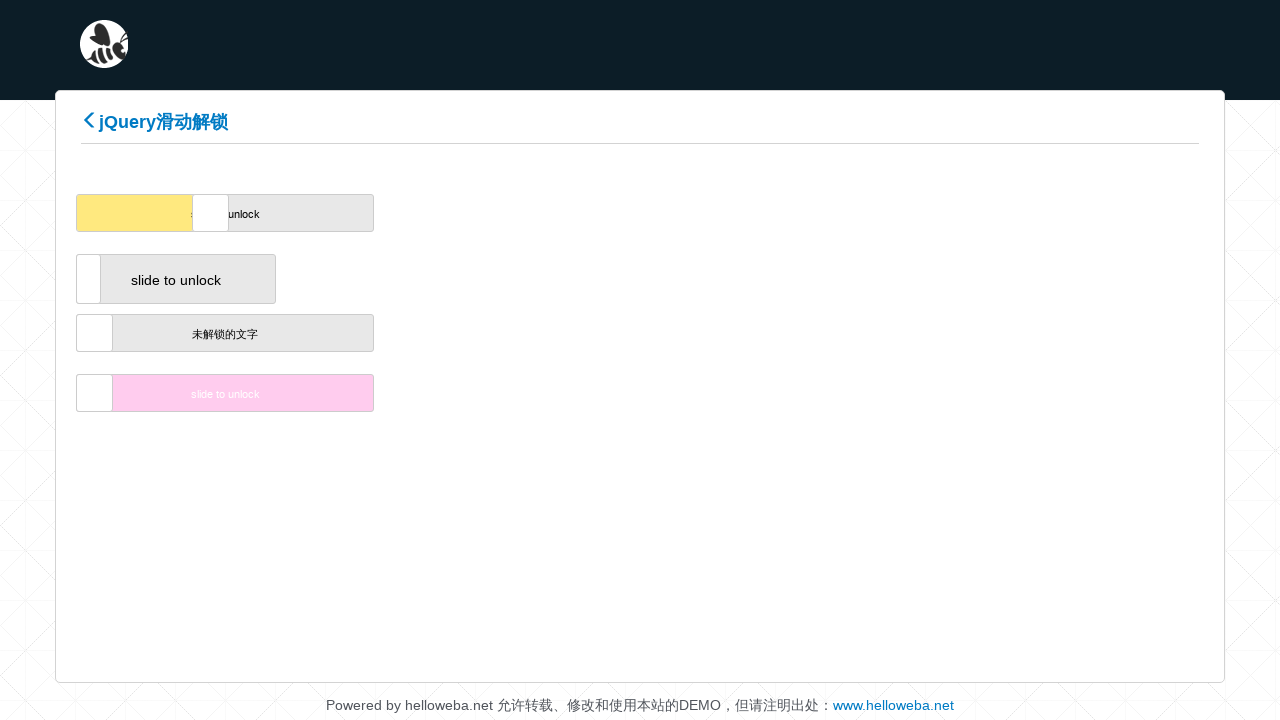

Dragged slider handle to position 118 pixels to the right (iteration 59/200) at (212, 213)
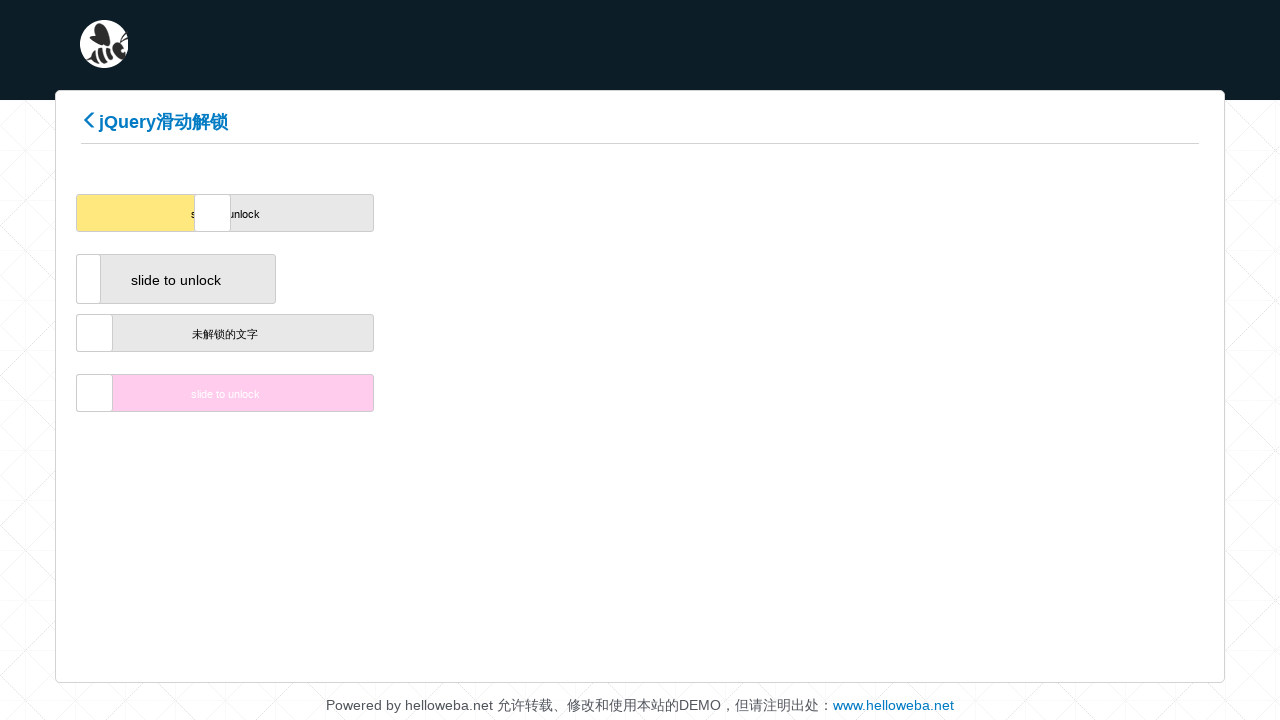

Waited 100ms between drag movements
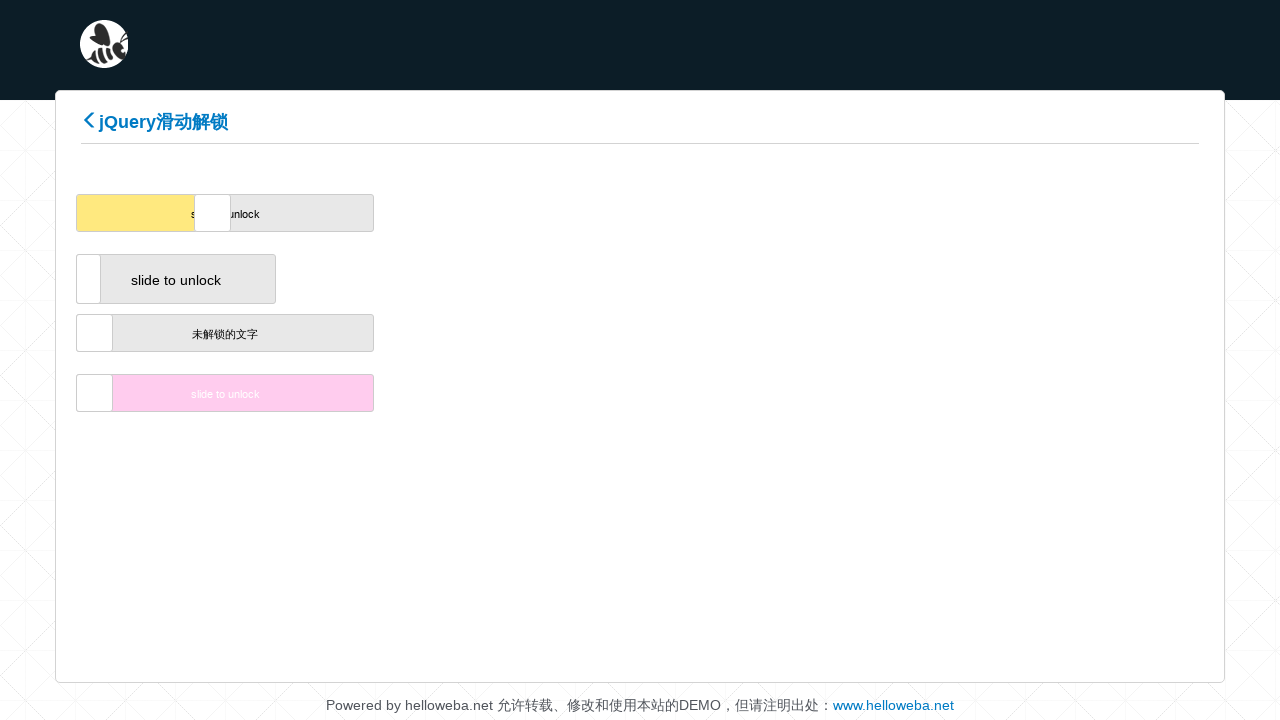

Dragged slider handle to position 120 pixels to the right (iteration 60/200) at (214, 213)
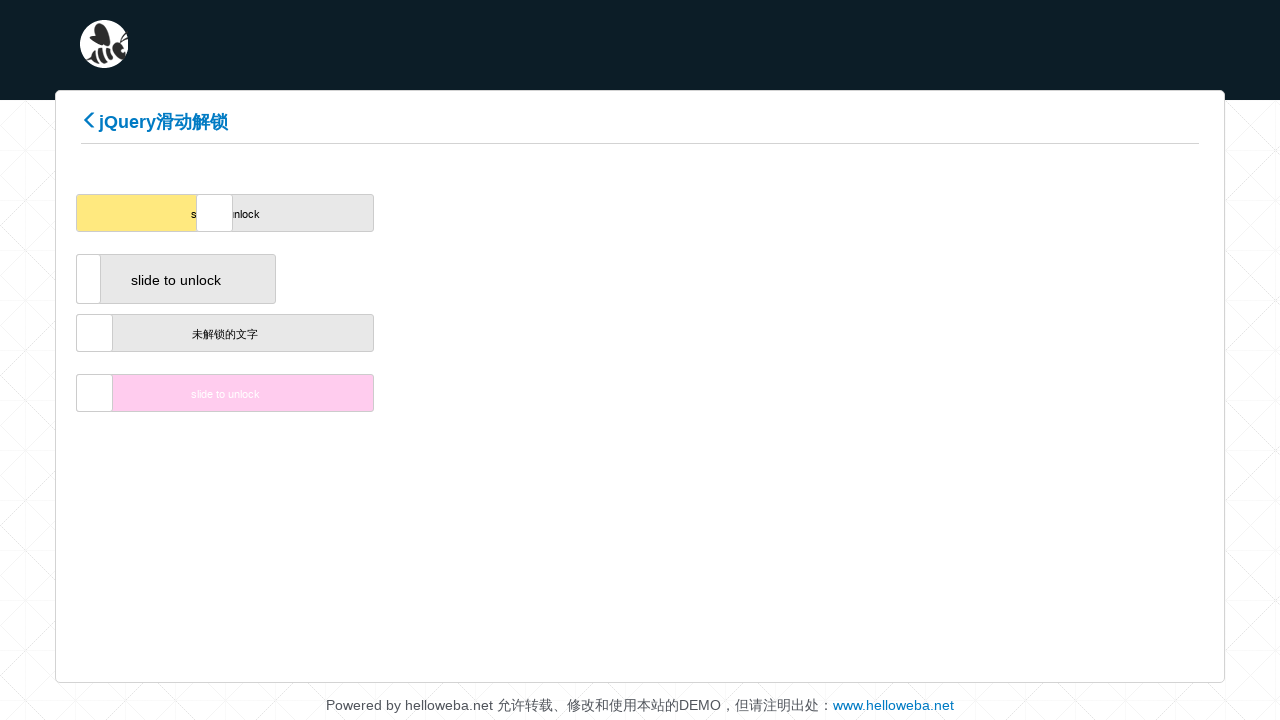

Waited 100ms between drag movements
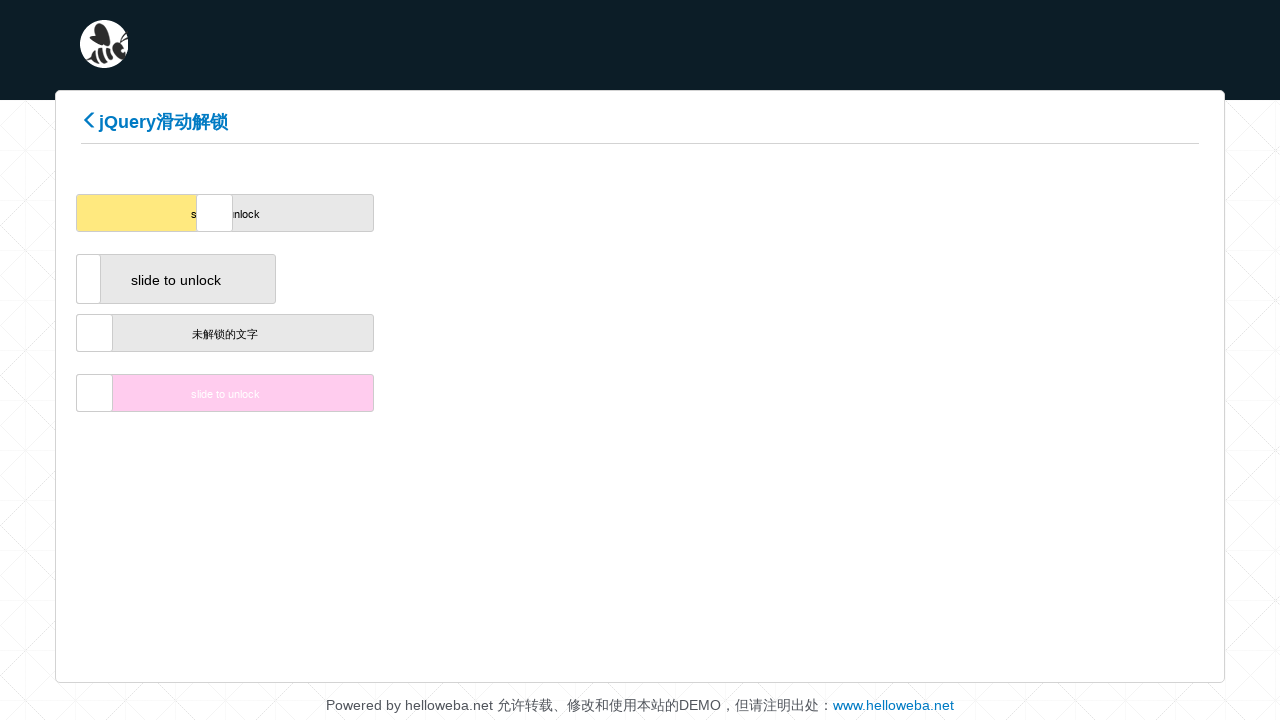

Dragged slider handle to position 122 pixels to the right (iteration 61/200) at (216, 213)
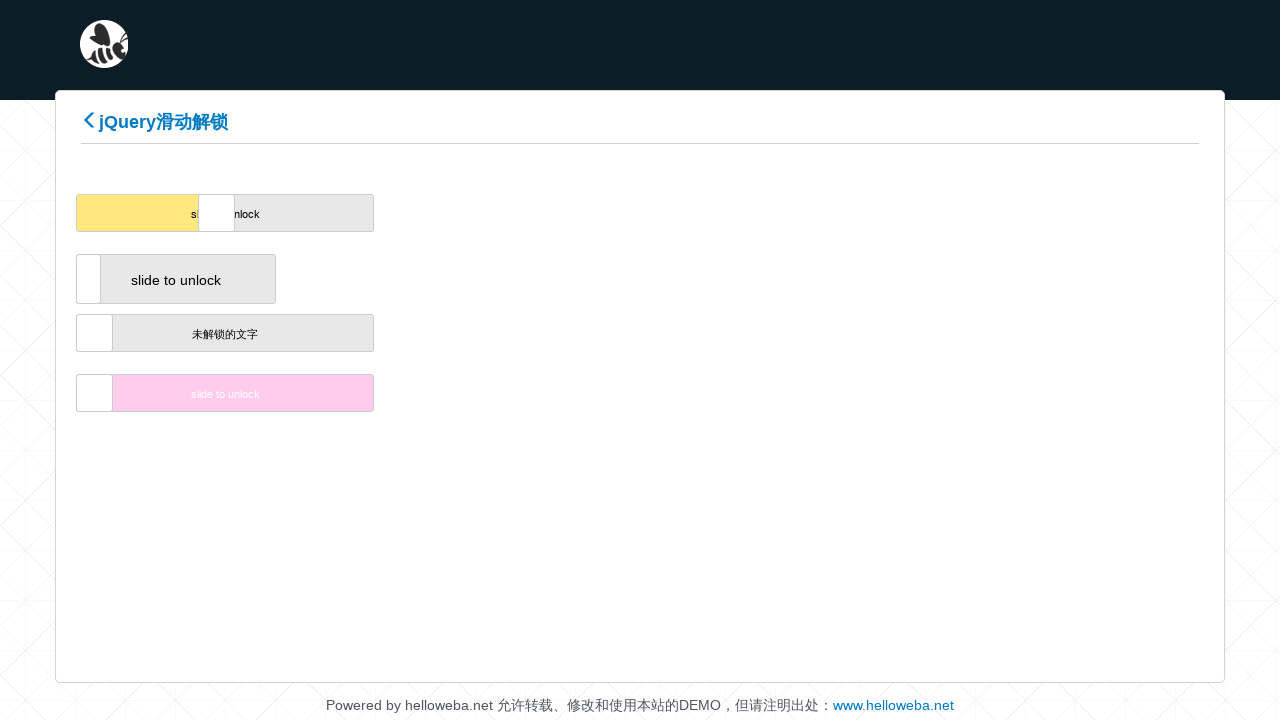

Waited 100ms between drag movements
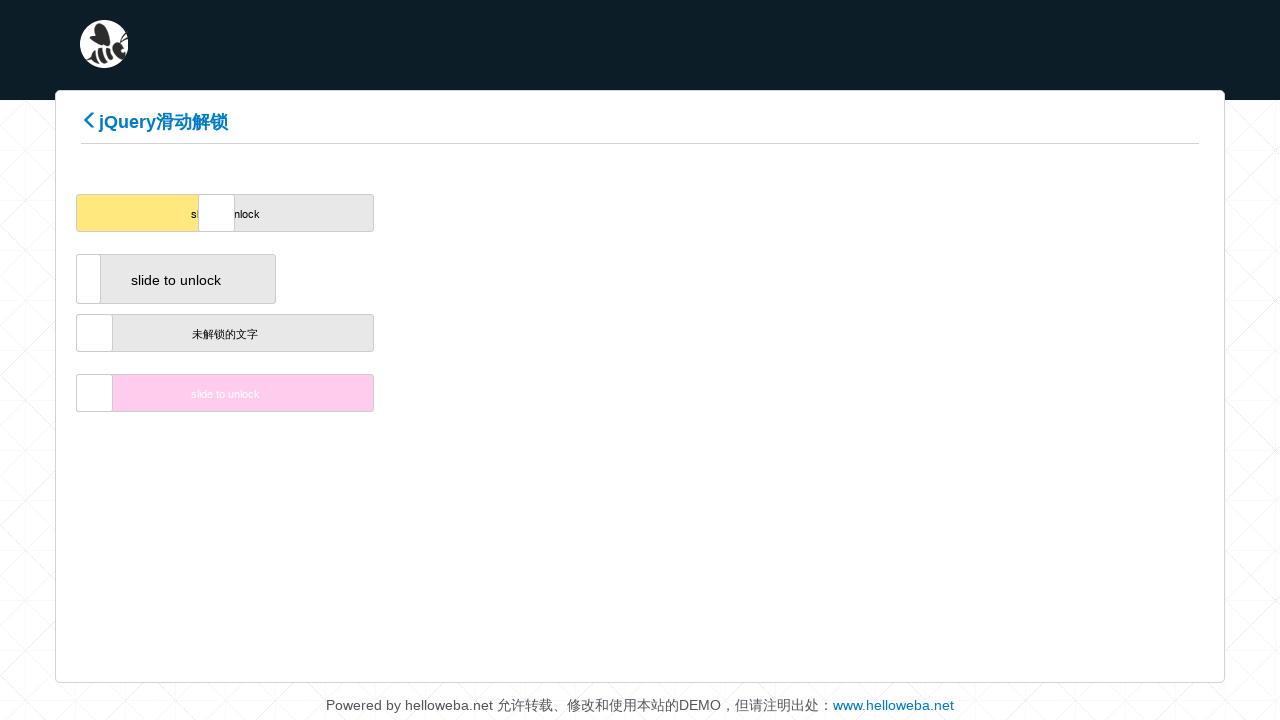

Dragged slider handle to position 124 pixels to the right (iteration 62/200) at (218, 213)
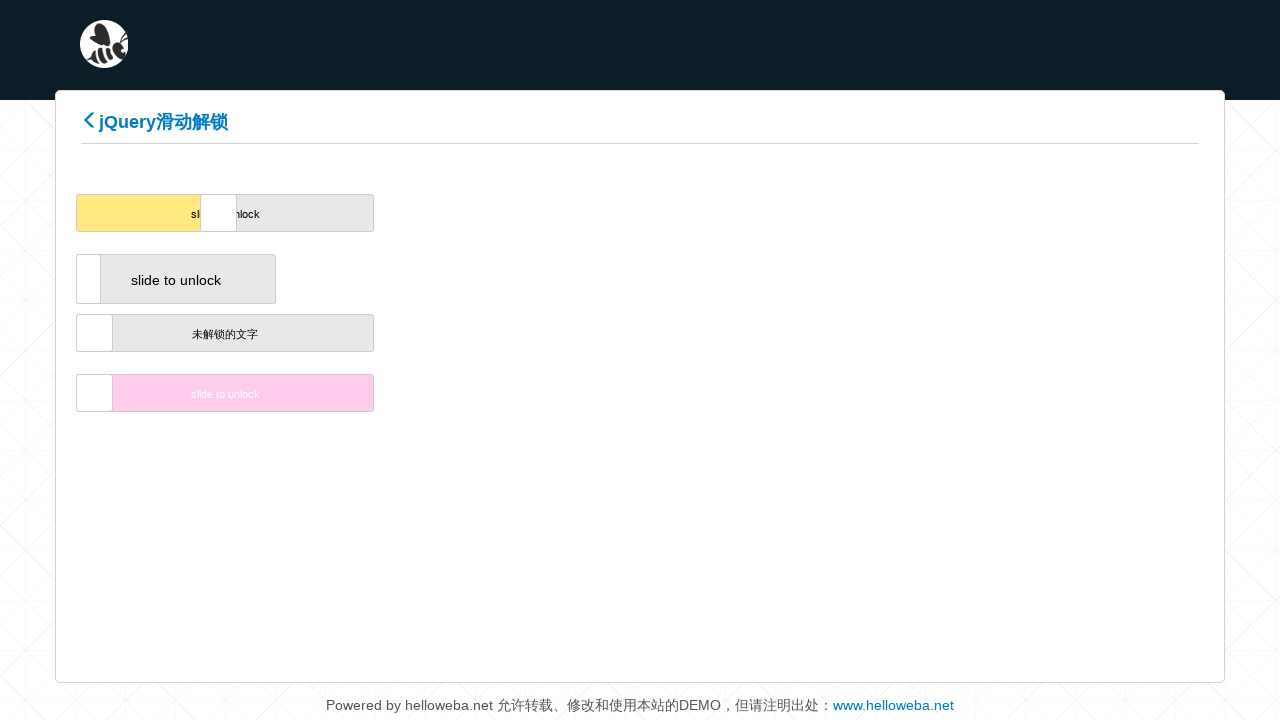

Waited 100ms between drag movements
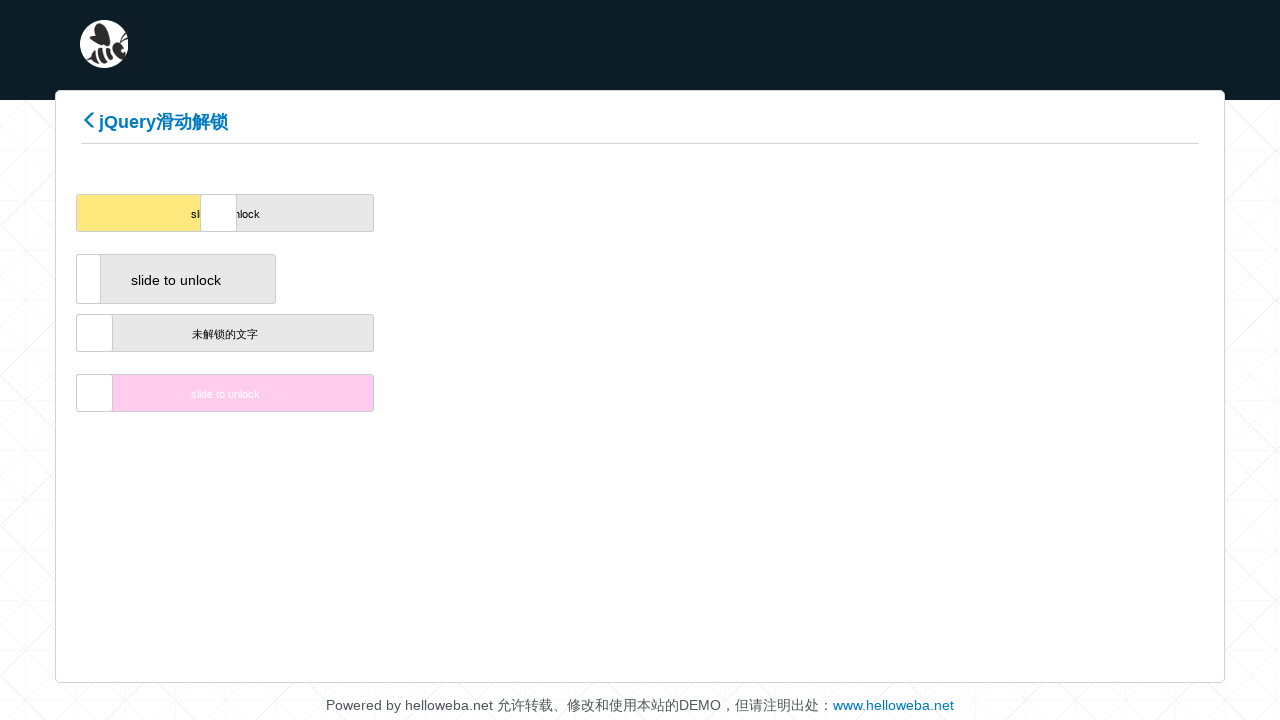

Dragged slider handle to position 126 pixels to the right (iteration 63/200) at (220, 213)
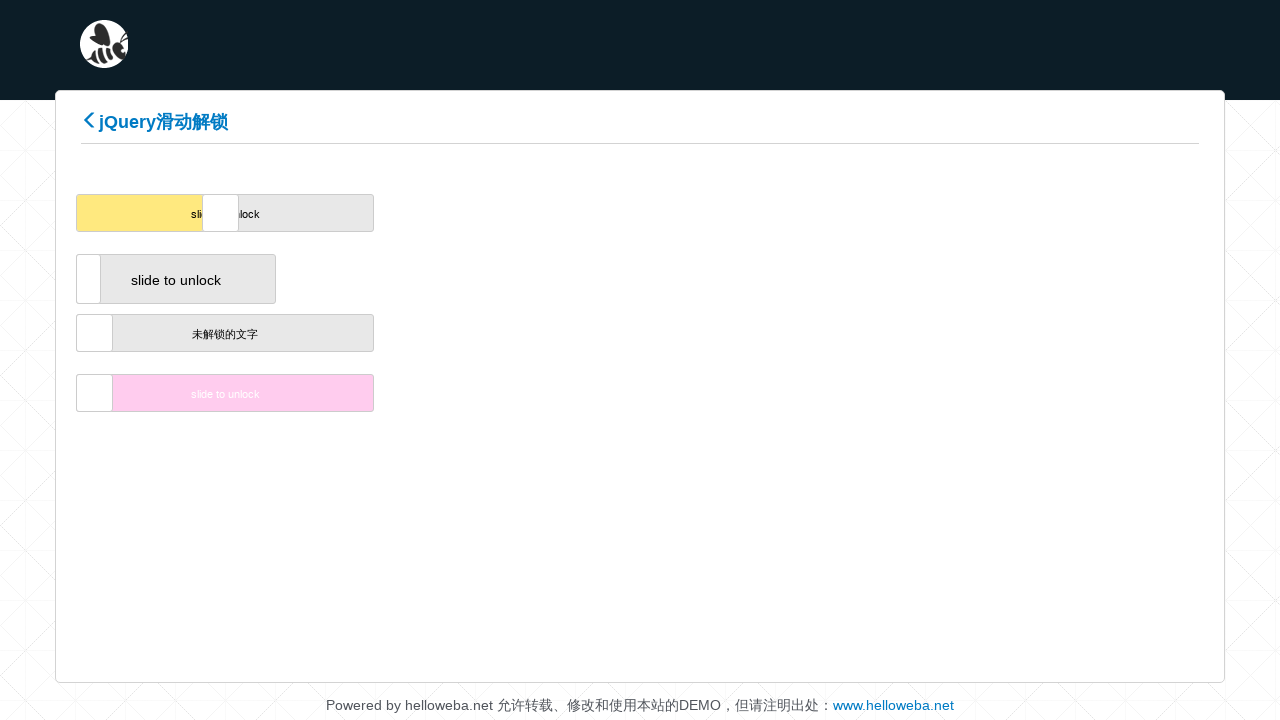

Waited 100ms between drag movements
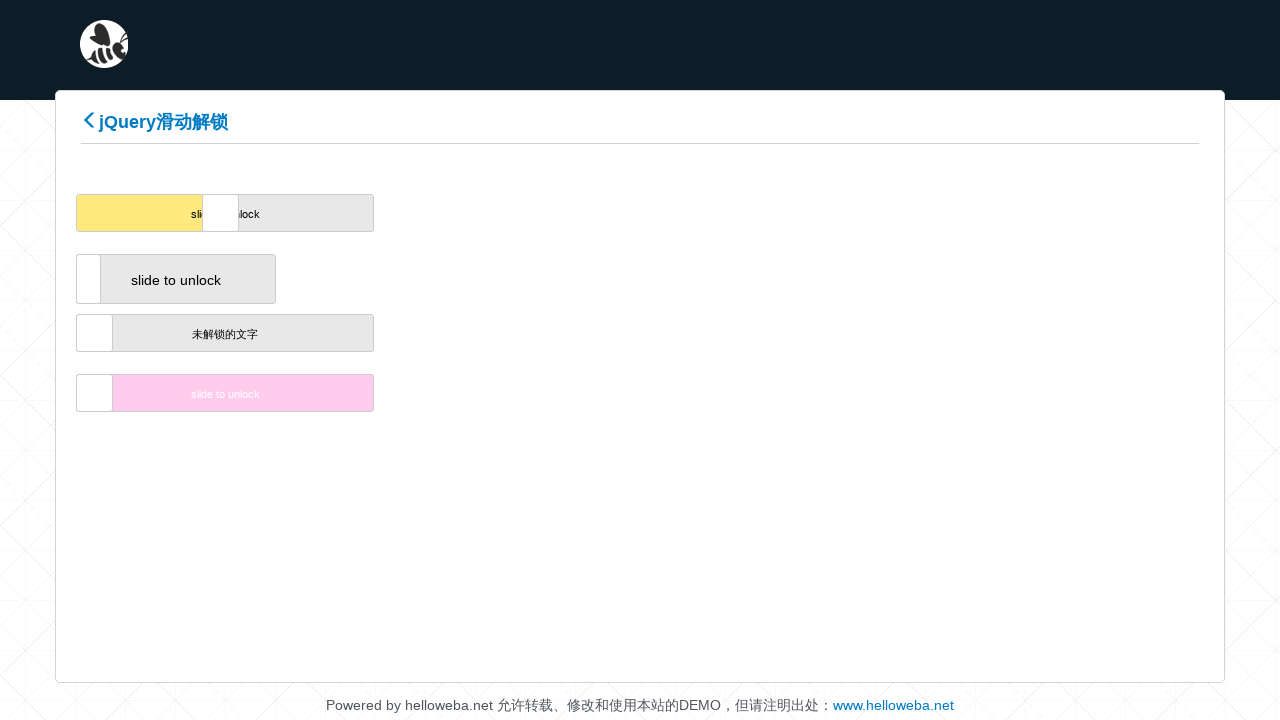

Dragged slider handle to position 128 pixels to the right (iteration 64/200) at (222, 213)
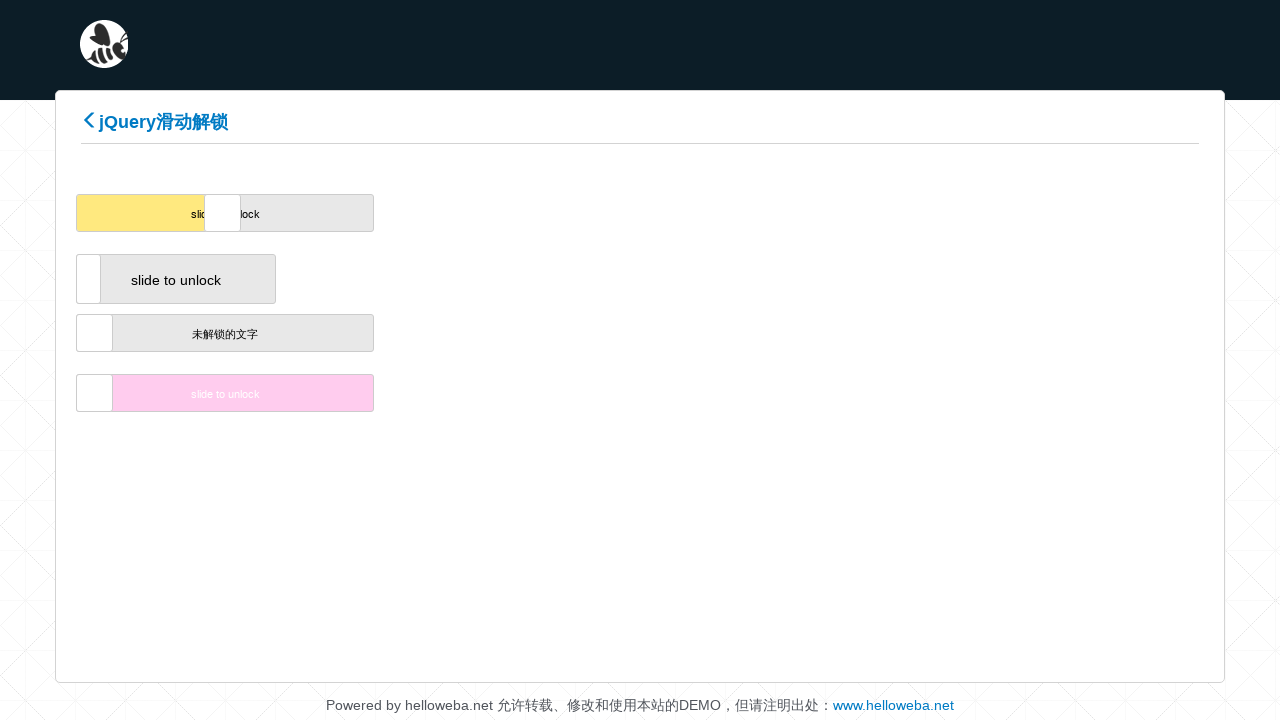

Waited 100ms between drag movements
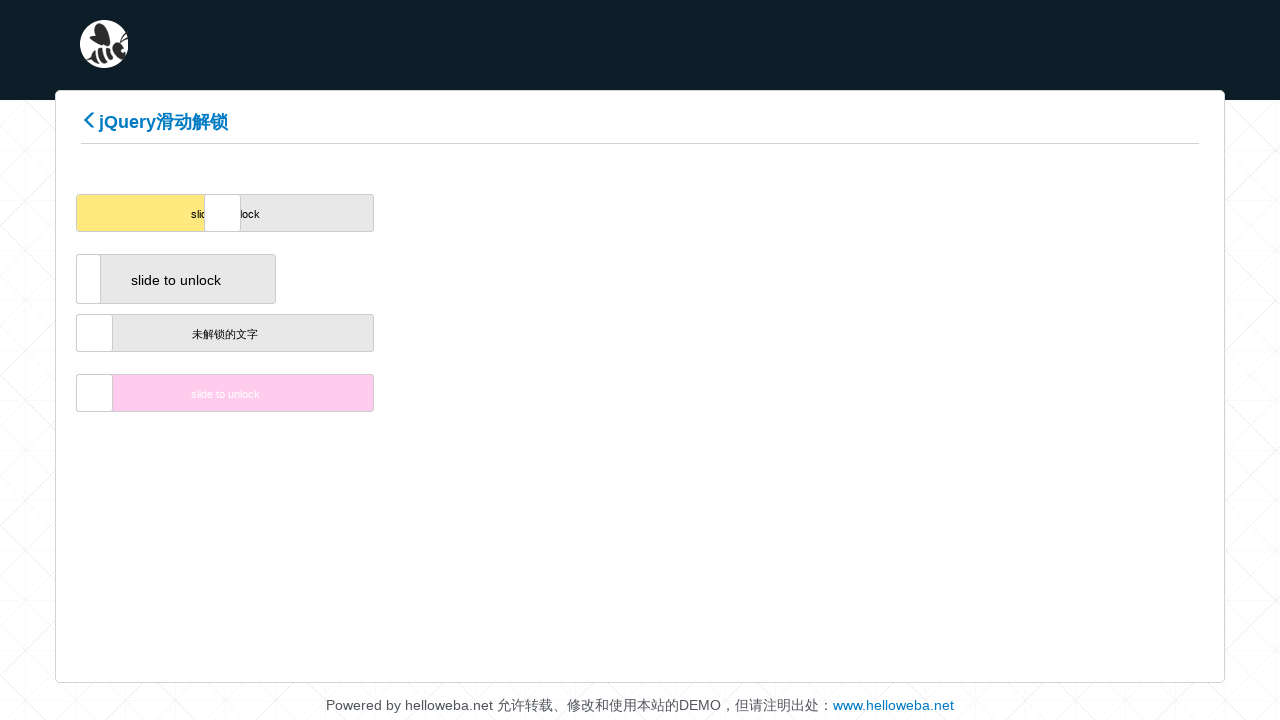

Dragged slider handle to position 130 pixels to the right (iteration 65/200) at (224, 213)
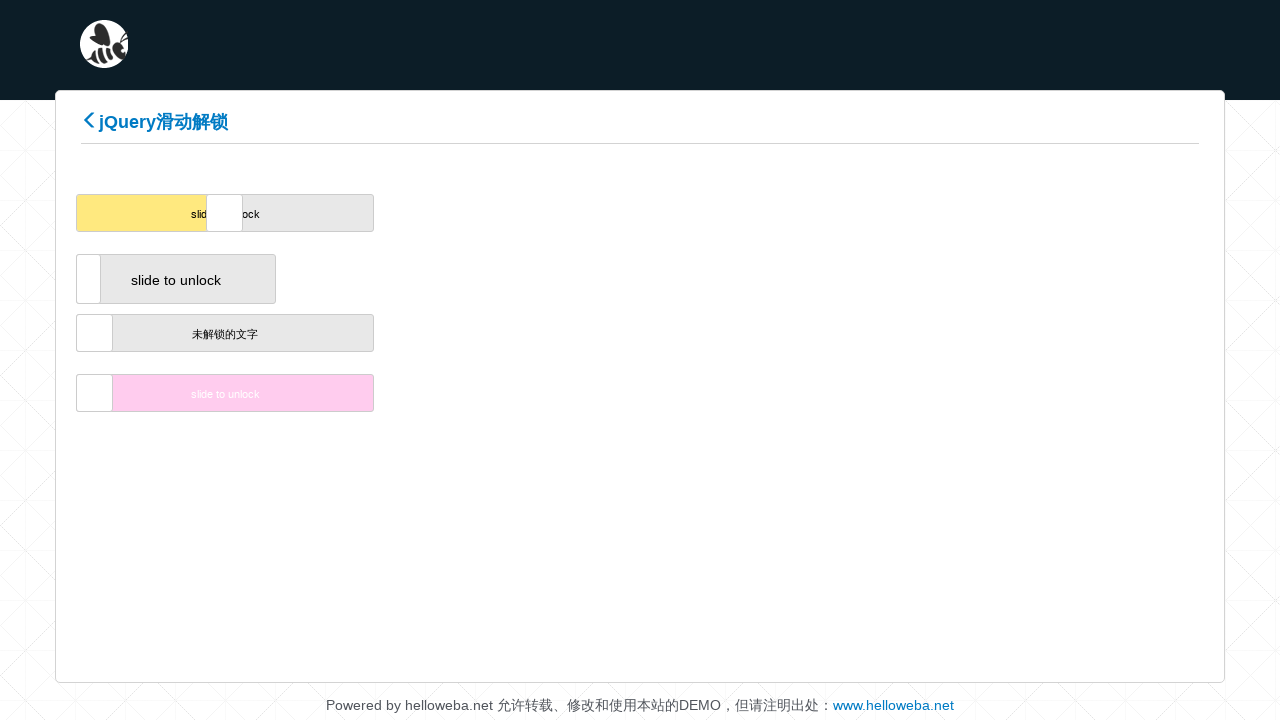

Waited 100ms between drag movements
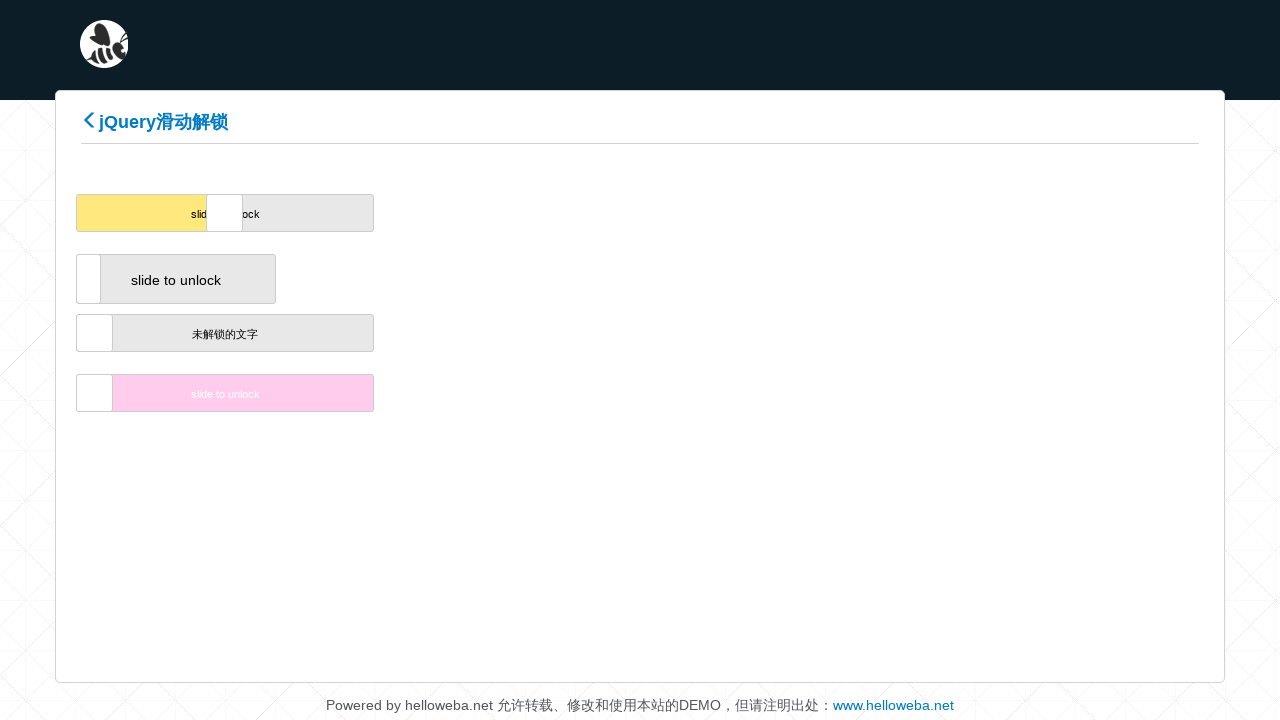

Dragged slider handle to position 132 pixels to the right (iteration 66/200) at (226, 213)
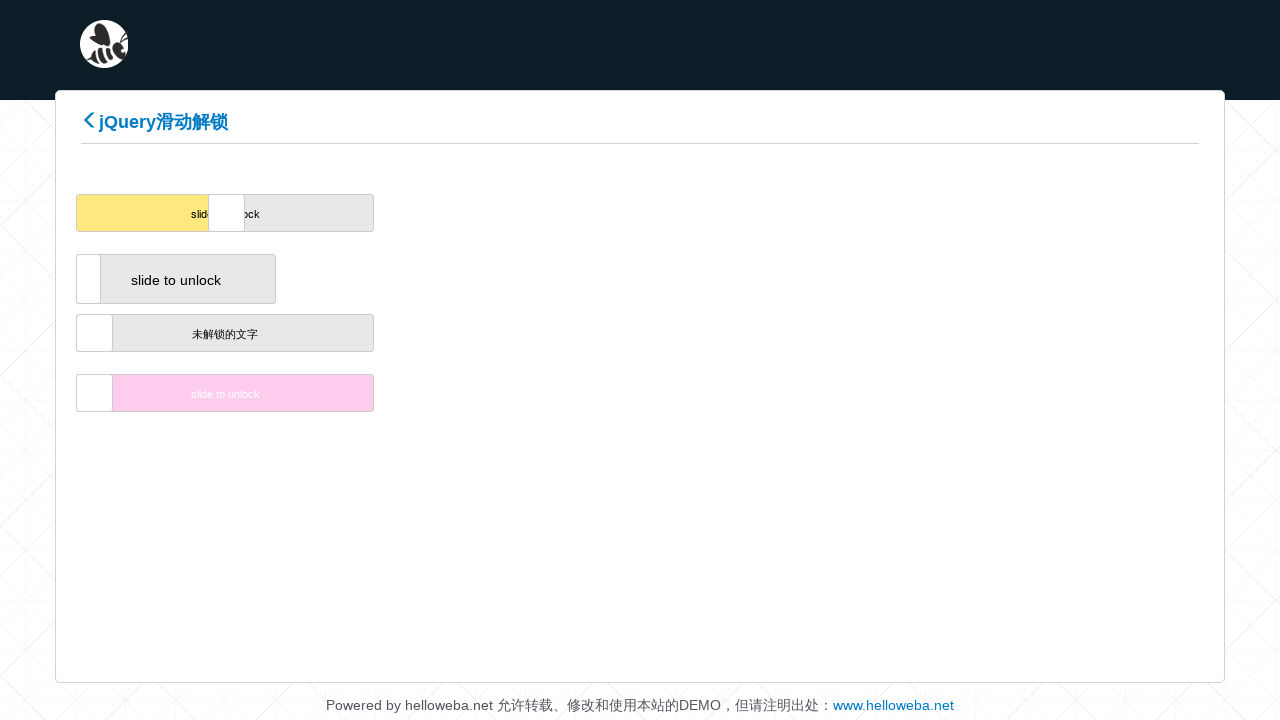

Waited 100ms between drag movements
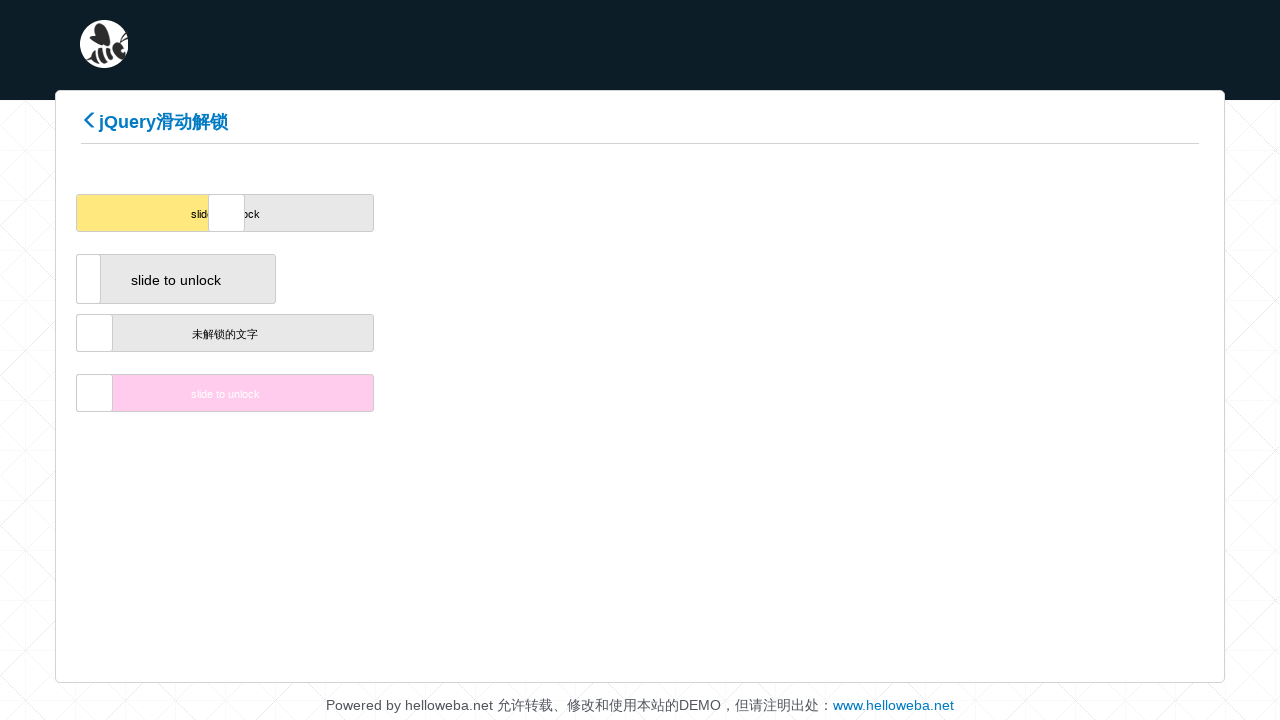

Dragged slider handle to position 134 pixels to the right (iteration 67/200) at (228, 213)
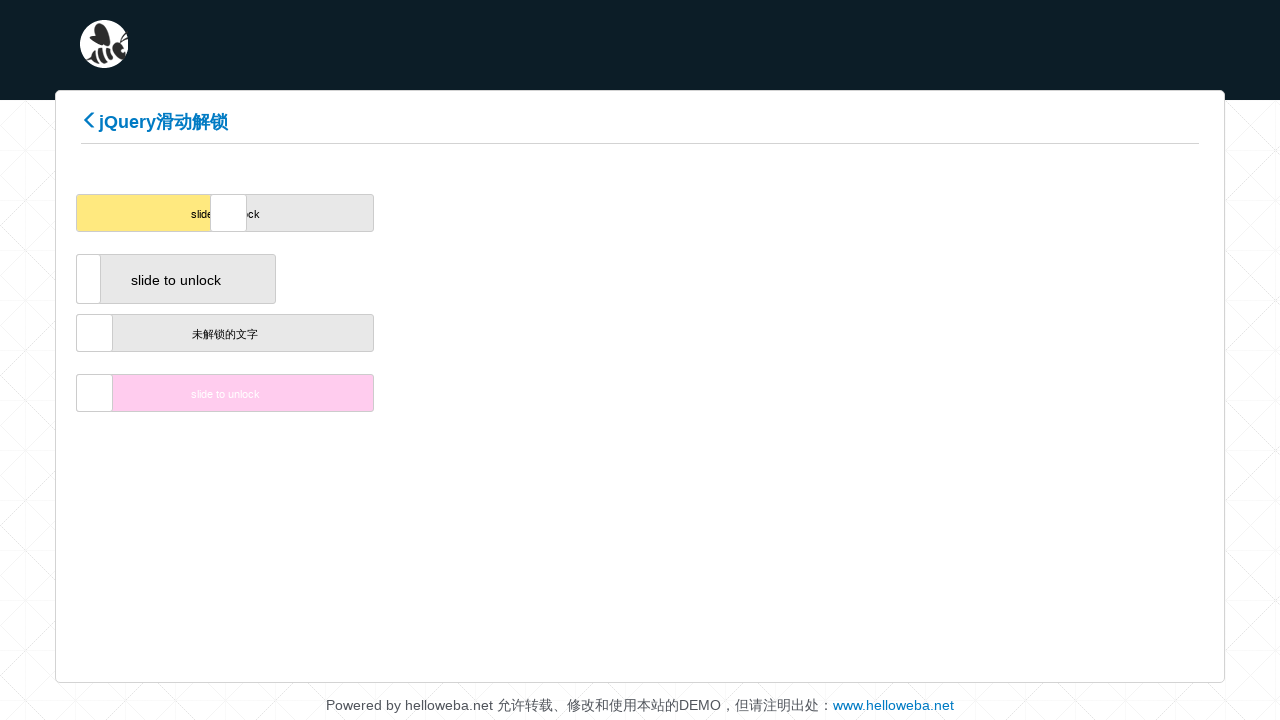

Waited 100ms between drag movements
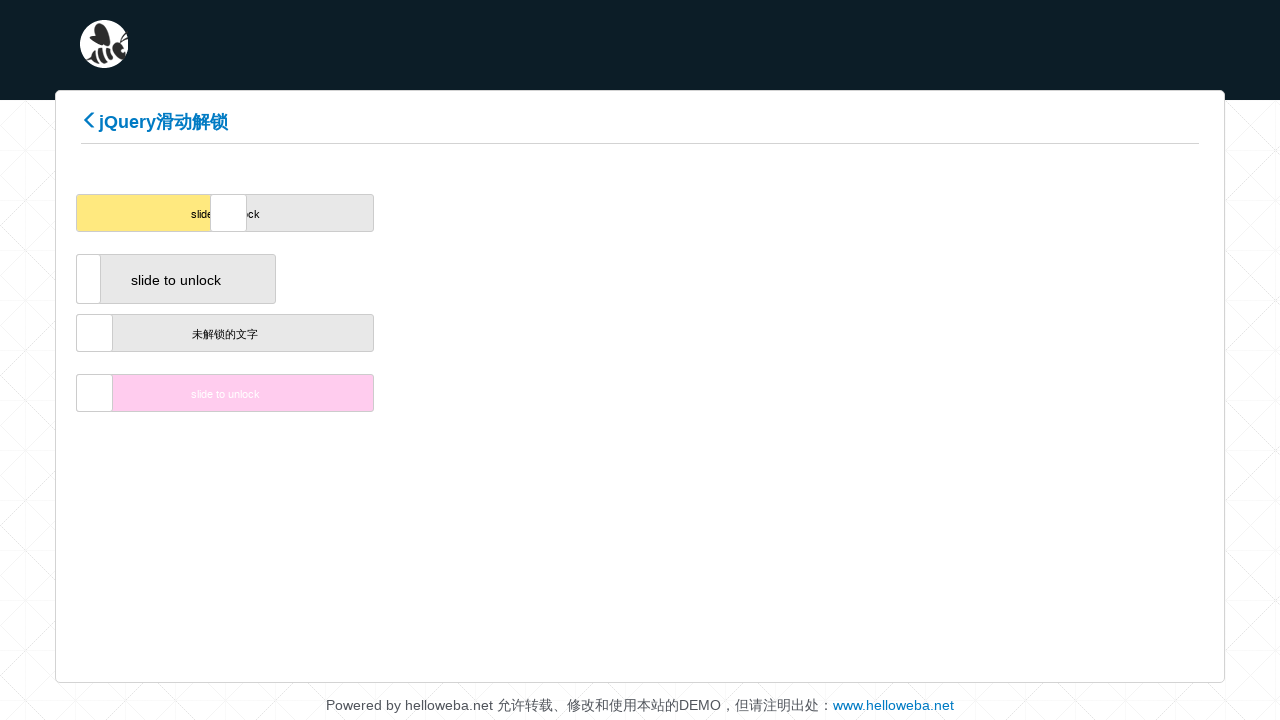

Dragged slider handle to position 136 pixels to the right (iteration 68/200) at (230, 213)
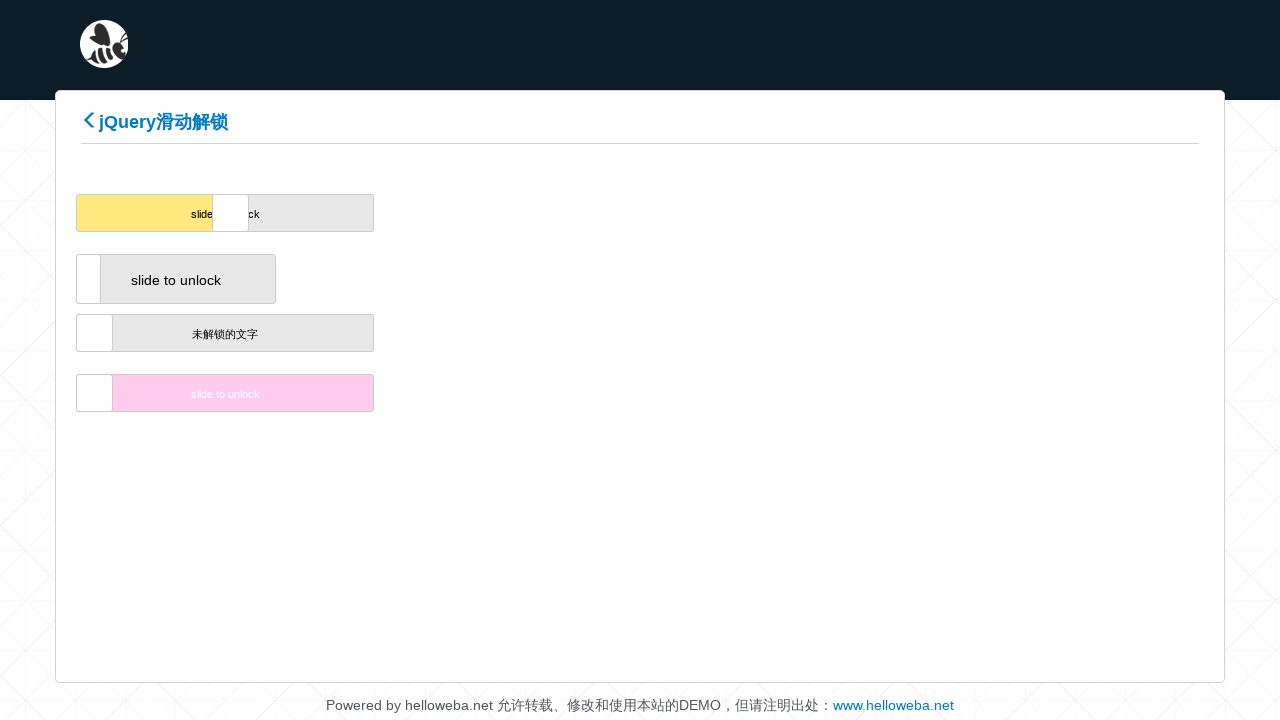

Waited 100ms between drag movements
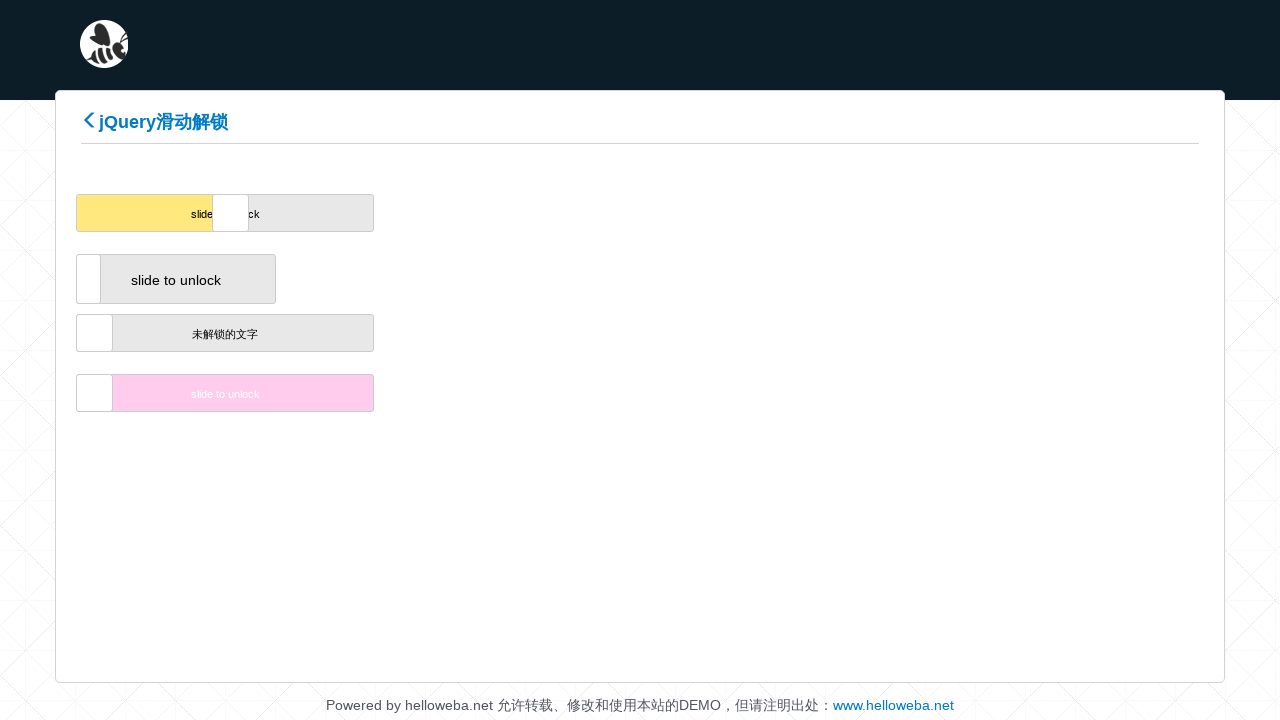

Dragged slider handle to position 138 pixels to the right (iteration 69/200) at (232, 213)
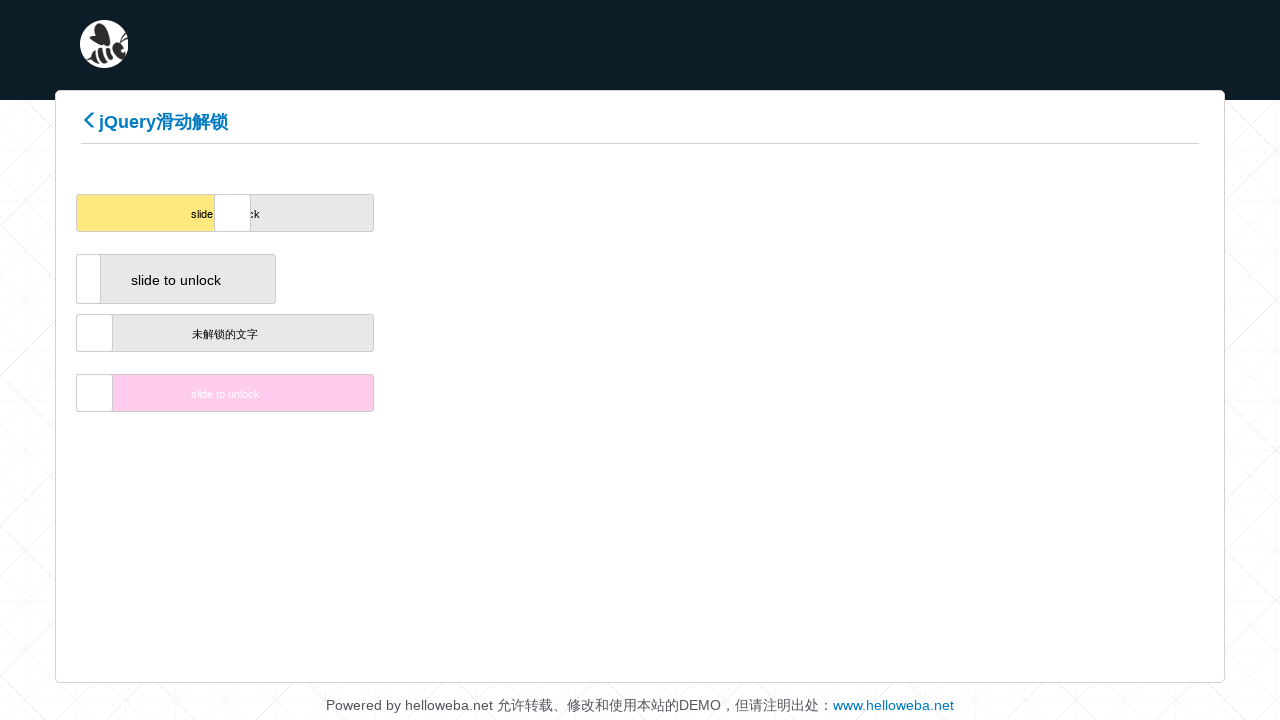

Waited 100ms between drag movements
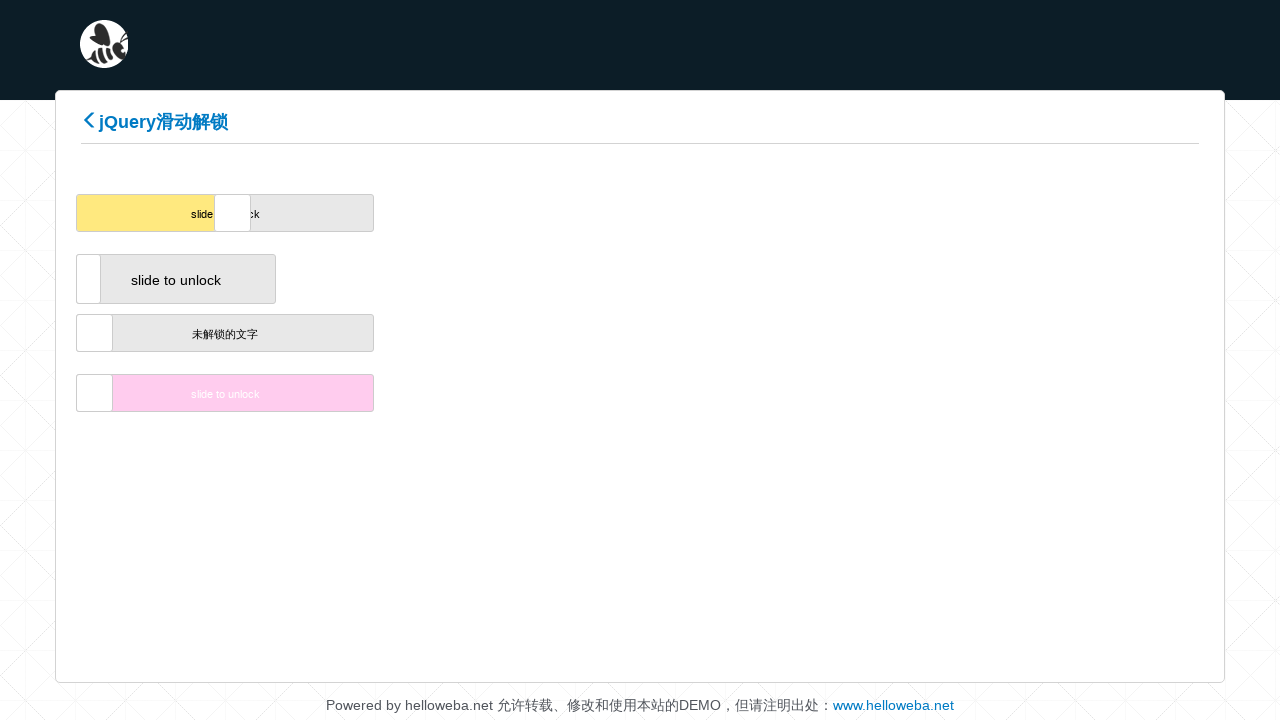

Dragged slider handle to position 140 pixels to the right (iteration 70/200) at (234, 213)
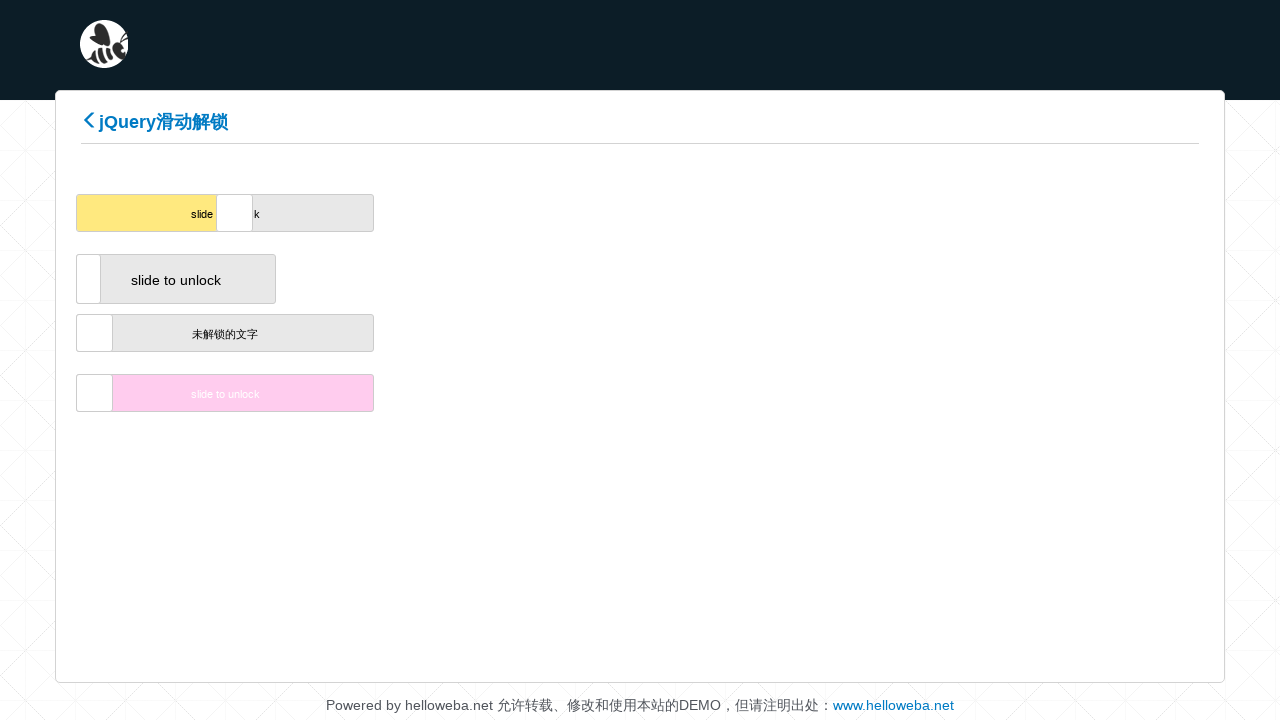

Waited 100ms between drag movements
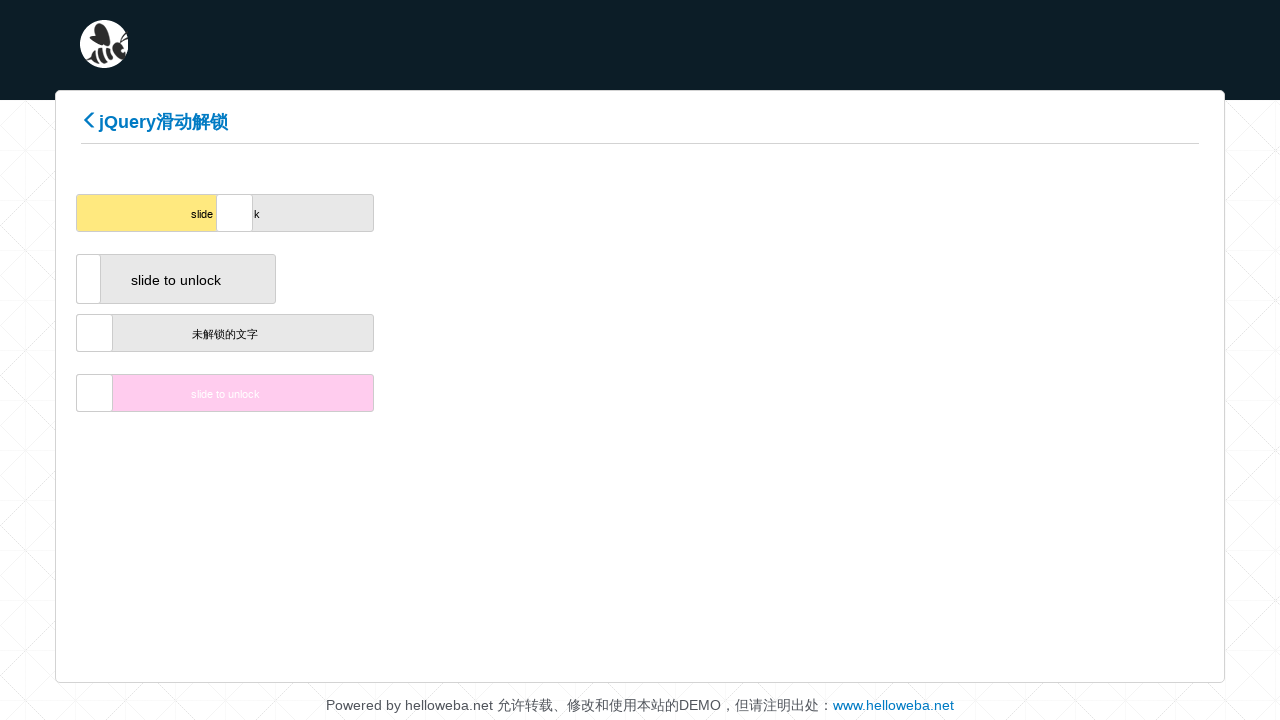

Dragged slider handle to position 142 pixels to the right (iteration 71/200) at (236, 213)
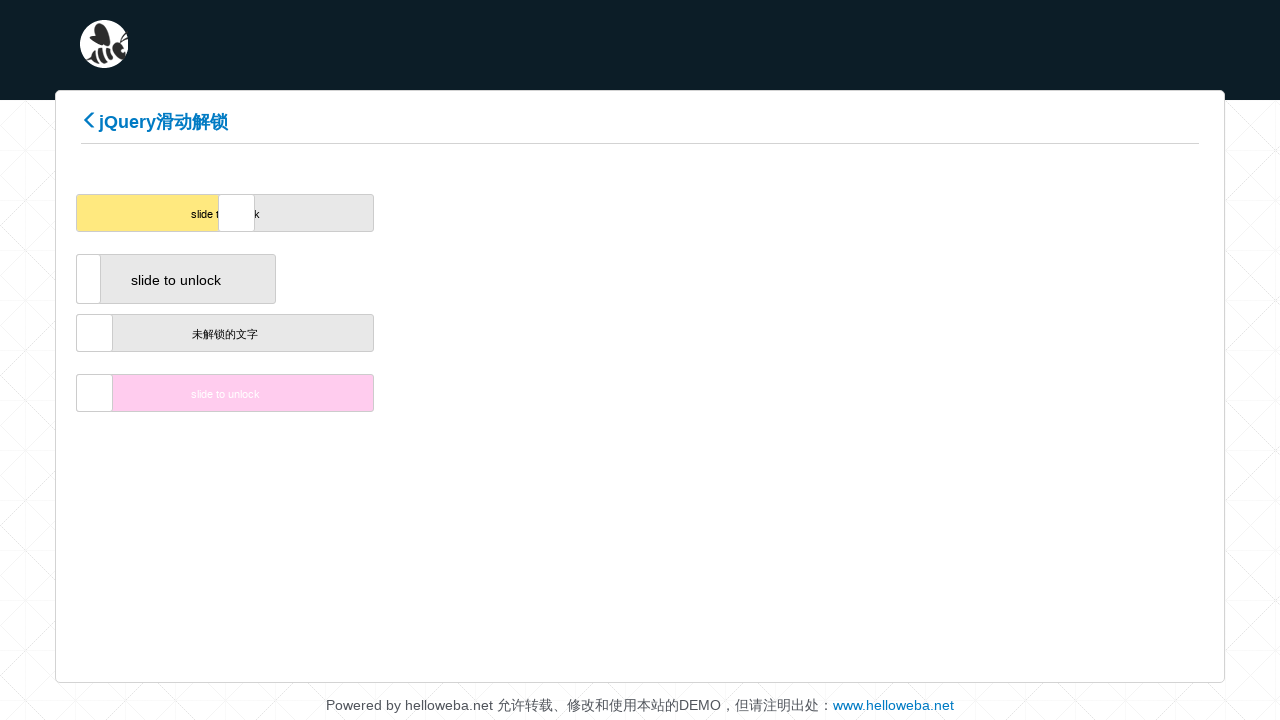

Waited 100ms between drag movements
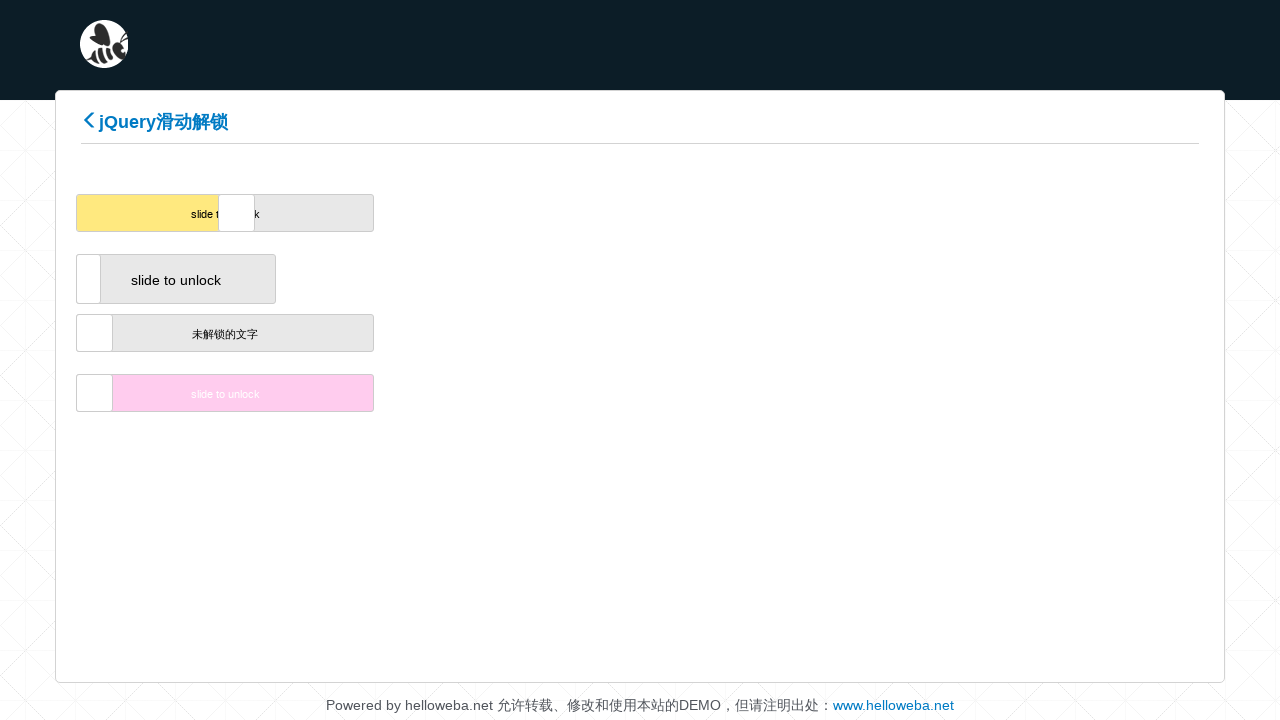

Dragged slider handle to position 144 pixels to the right (iteration 72/200) at (238, 213)
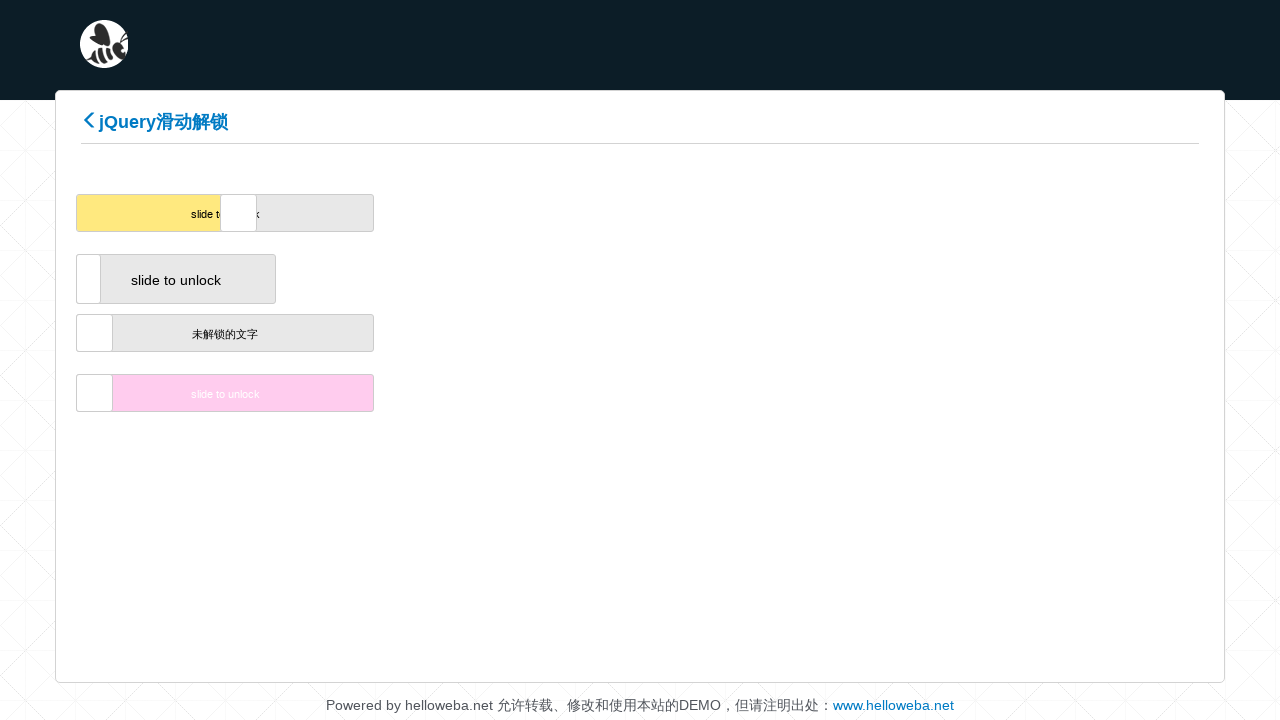

Waited 100ms between drag movements
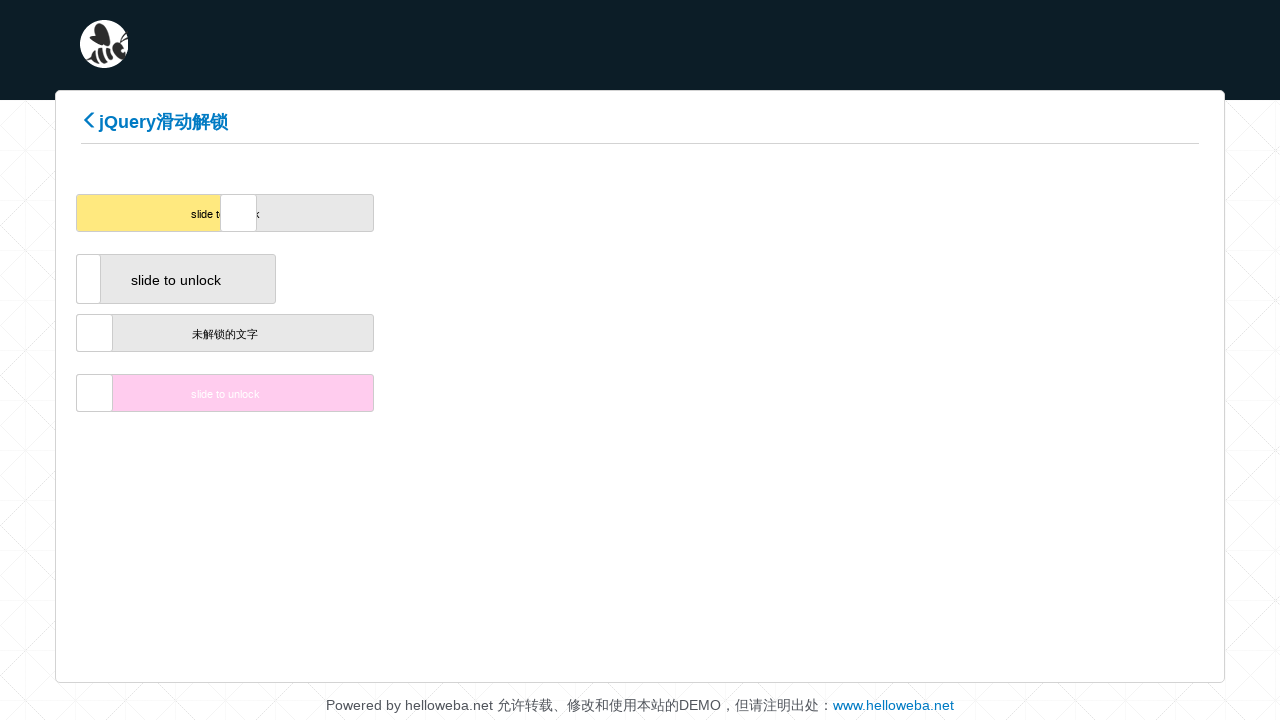

Dragged slider handle to position 146 pixels to the right (iteration 73/200) at (240, 213)
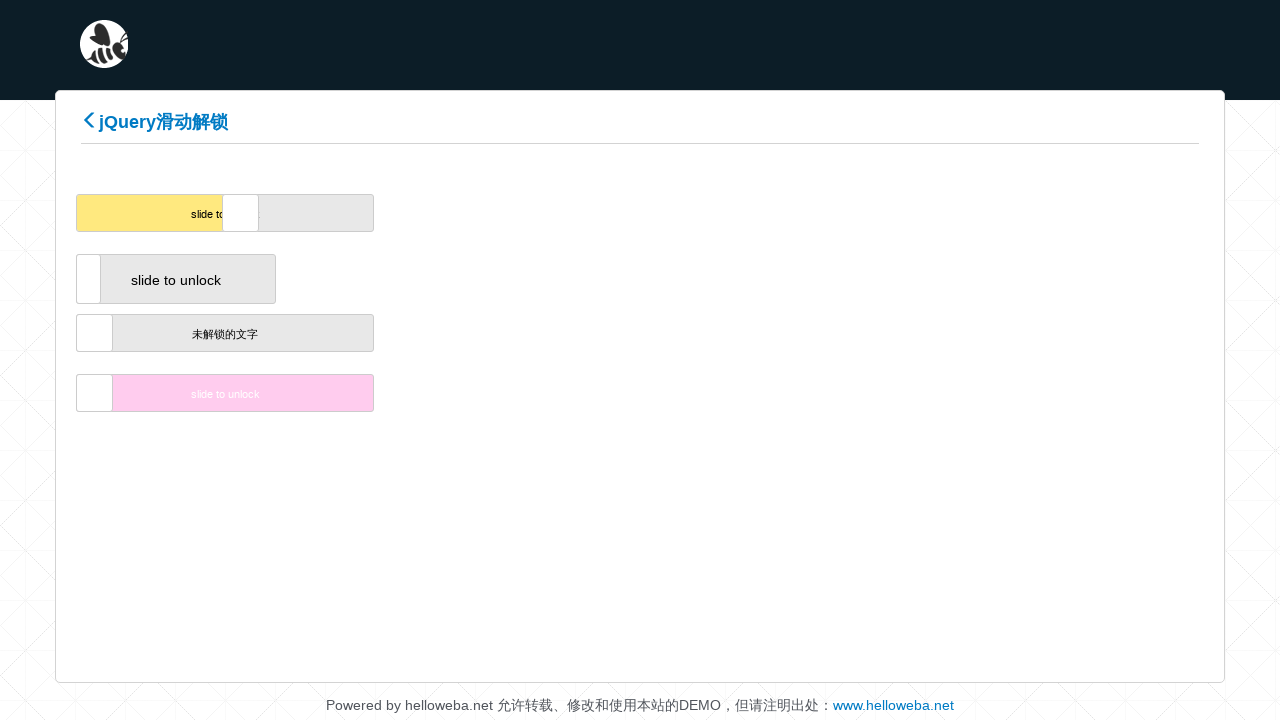

Waited 100ms between drag movements
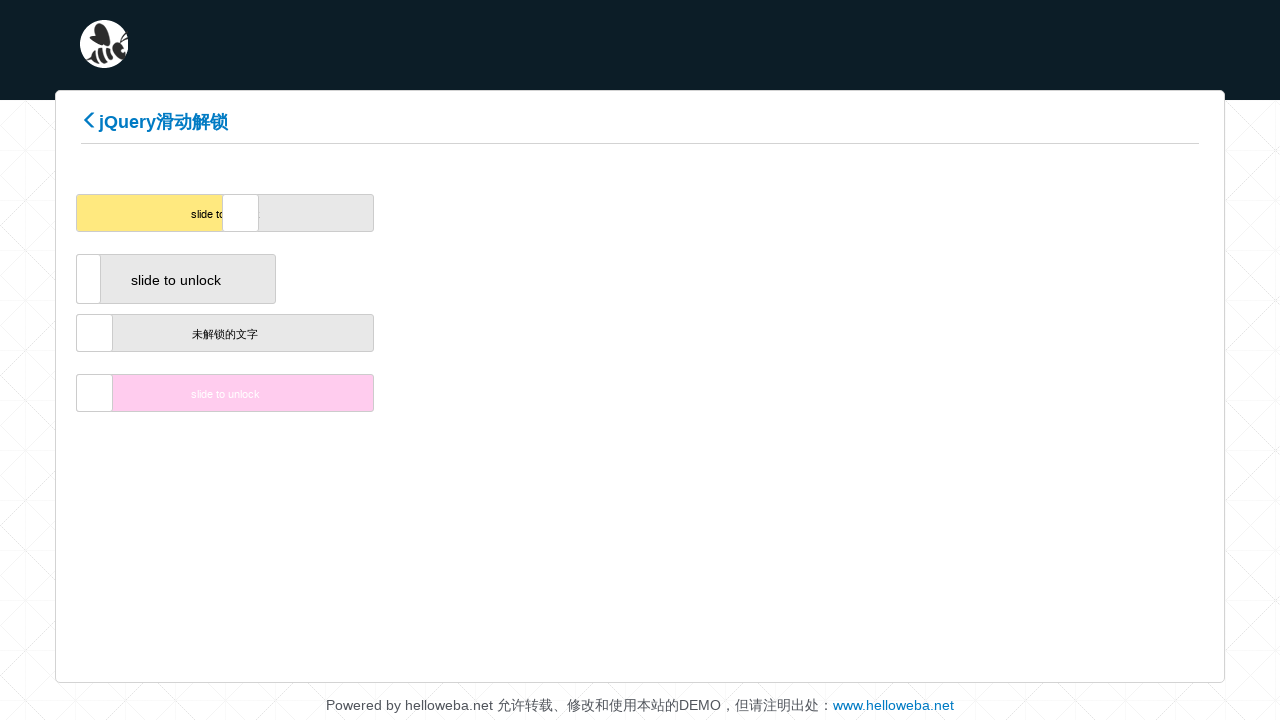

Dragged slider handle to position 148 pixels to the right (iteration 74/200) at (242, 213)
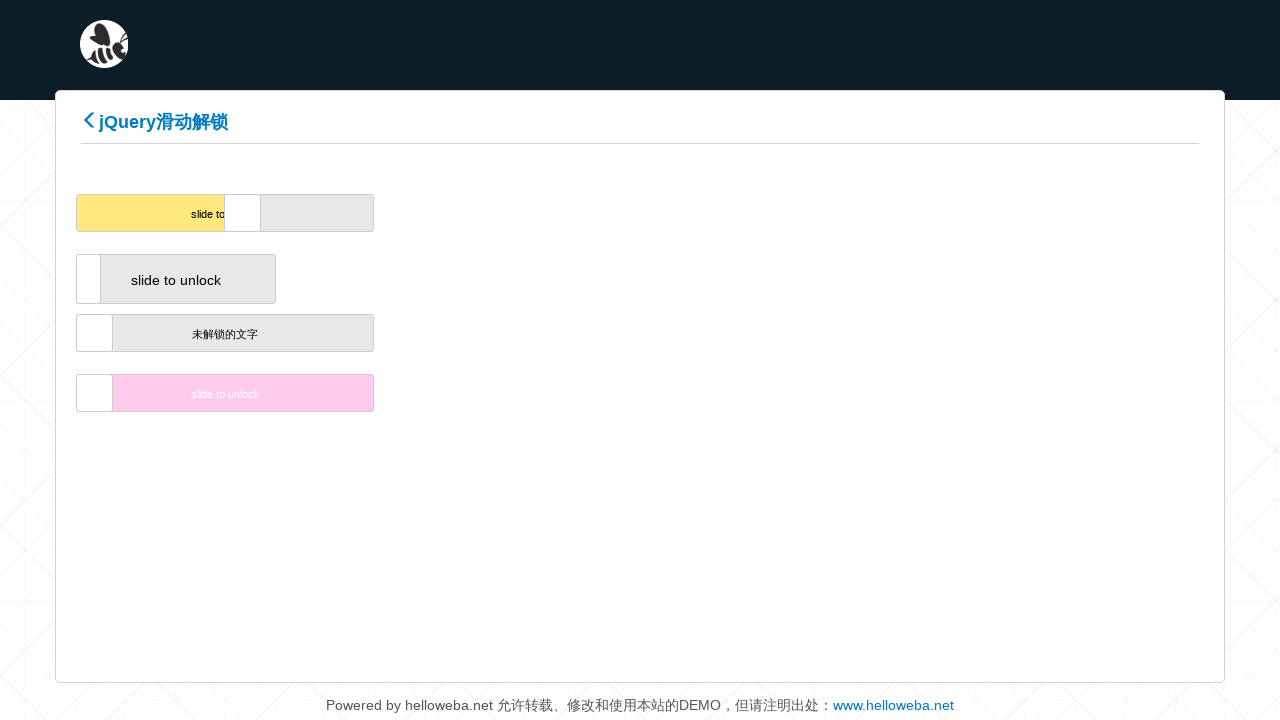

Waited 100ms between drag movements
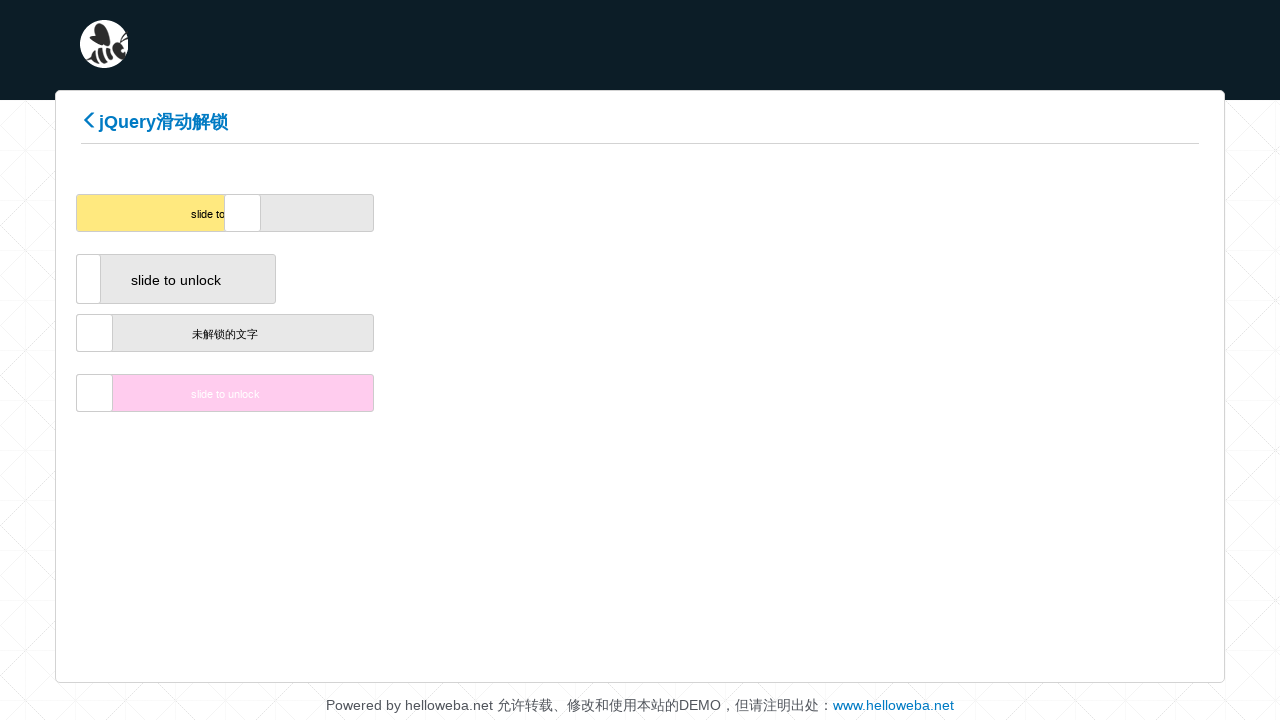

Dragged slider handle to position 150 pixels to the right (iteration 75/200) at (244, 213)
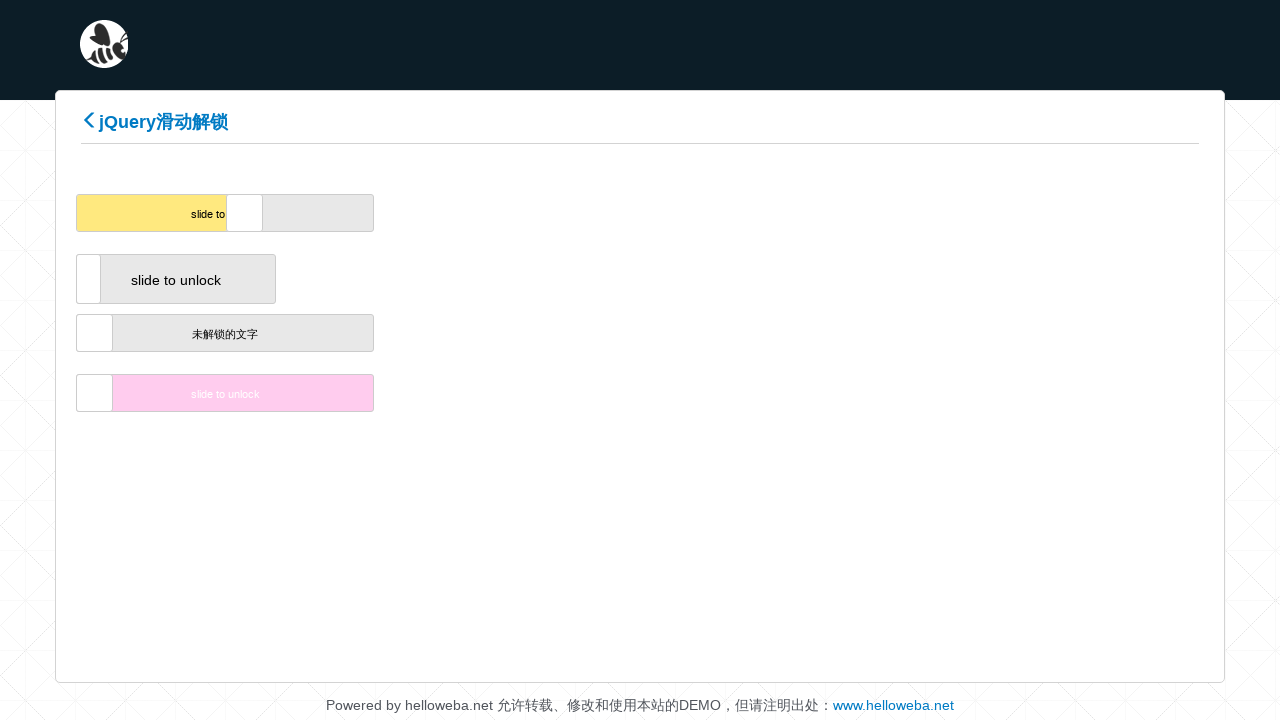

Waited 100ms between drag movements
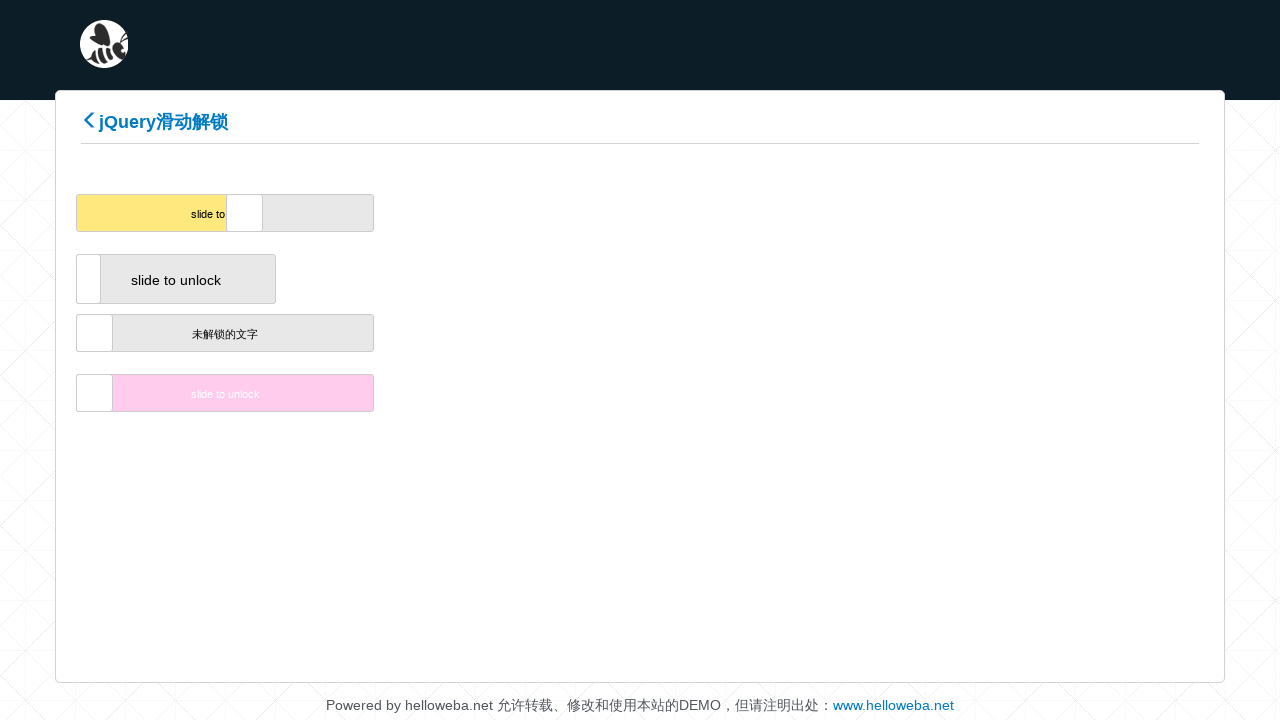

Dragged slider handle to position 152 pixels to the right (iteration 76/200) at (246, 213)
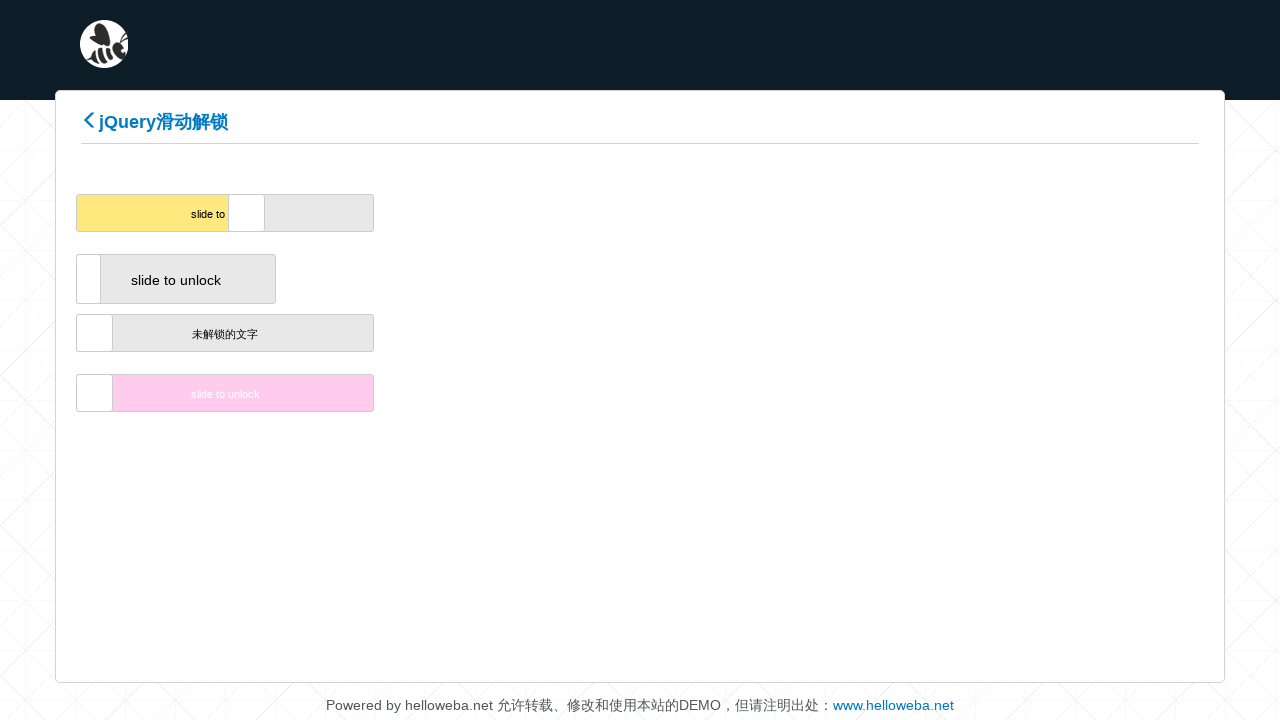

Waited 100ms between drag movements
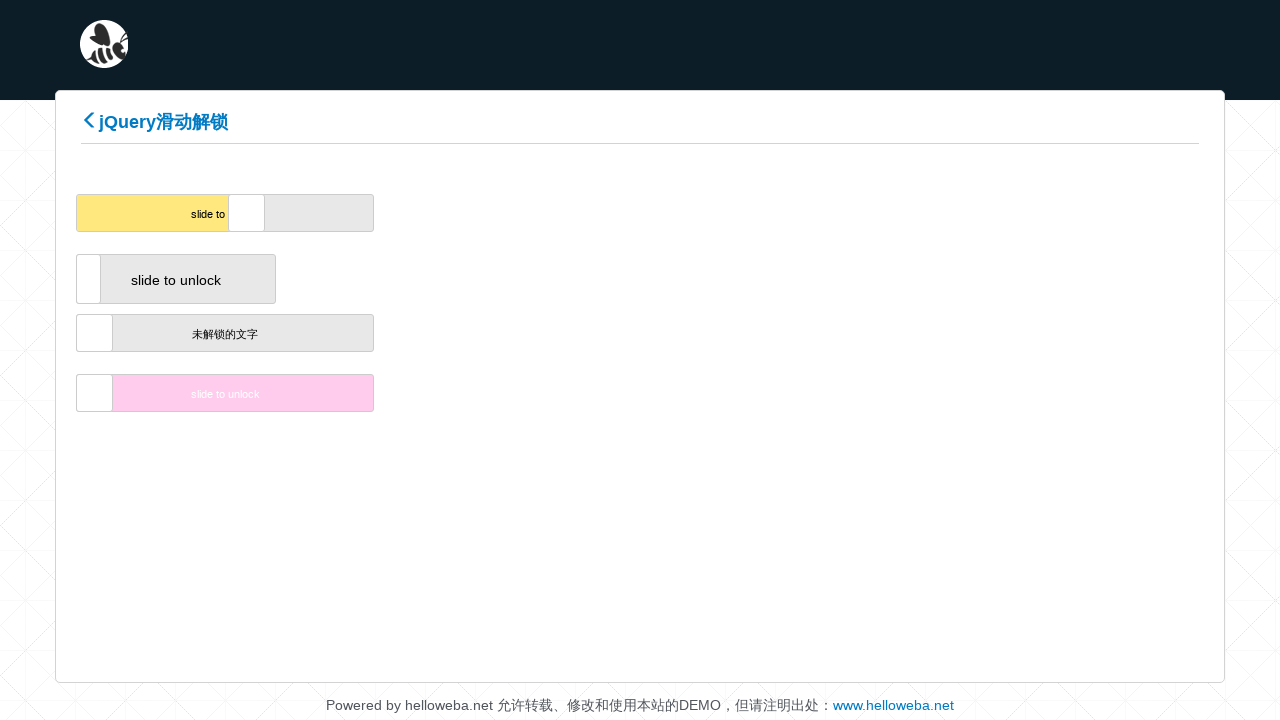

Dragged slider handle to position 154 pixels to the right (iteration 77/200) at (248, 213)
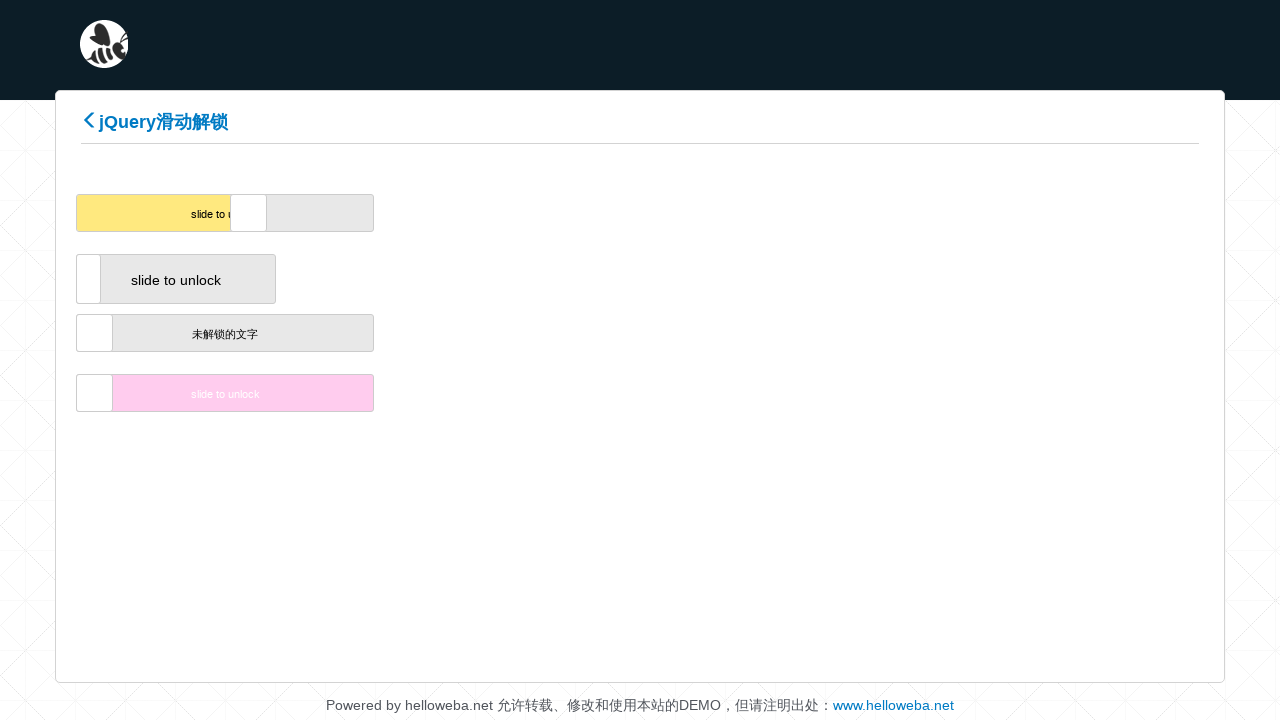

Waited 100ms between drag movements
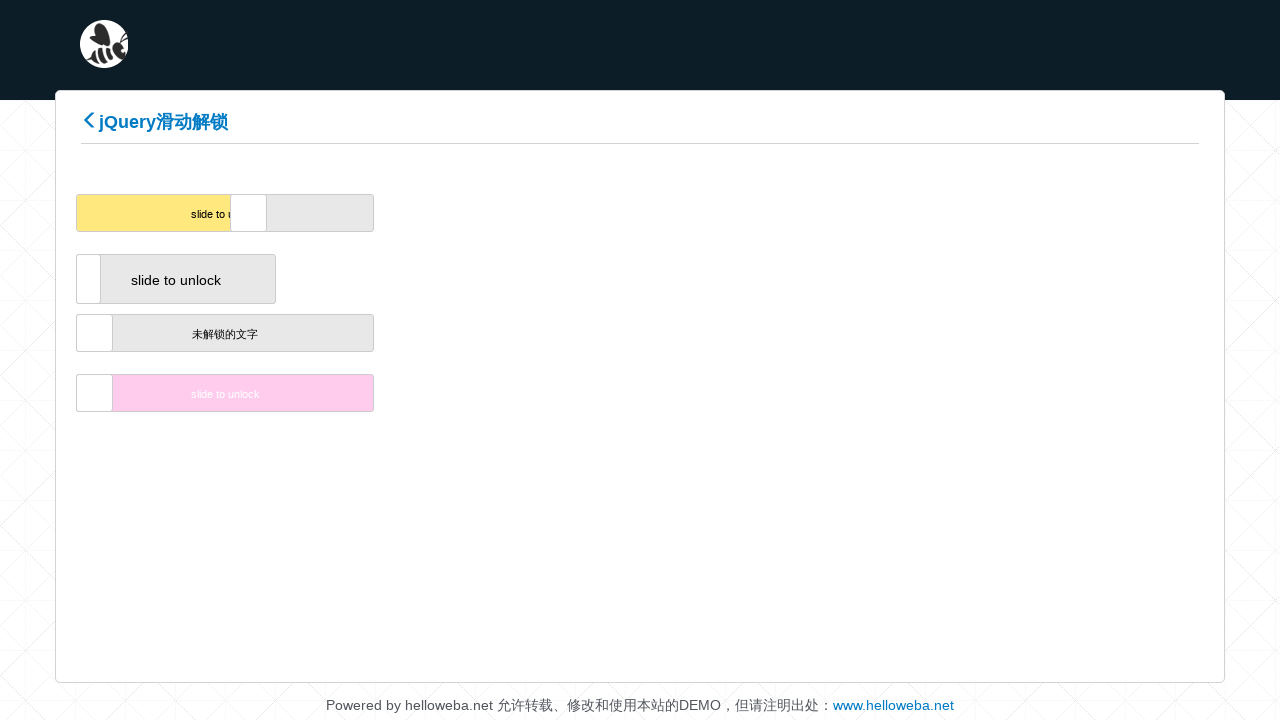

Dragged slider handle to position 156 pixels to the right (iteration 78/200) at (250, 213)
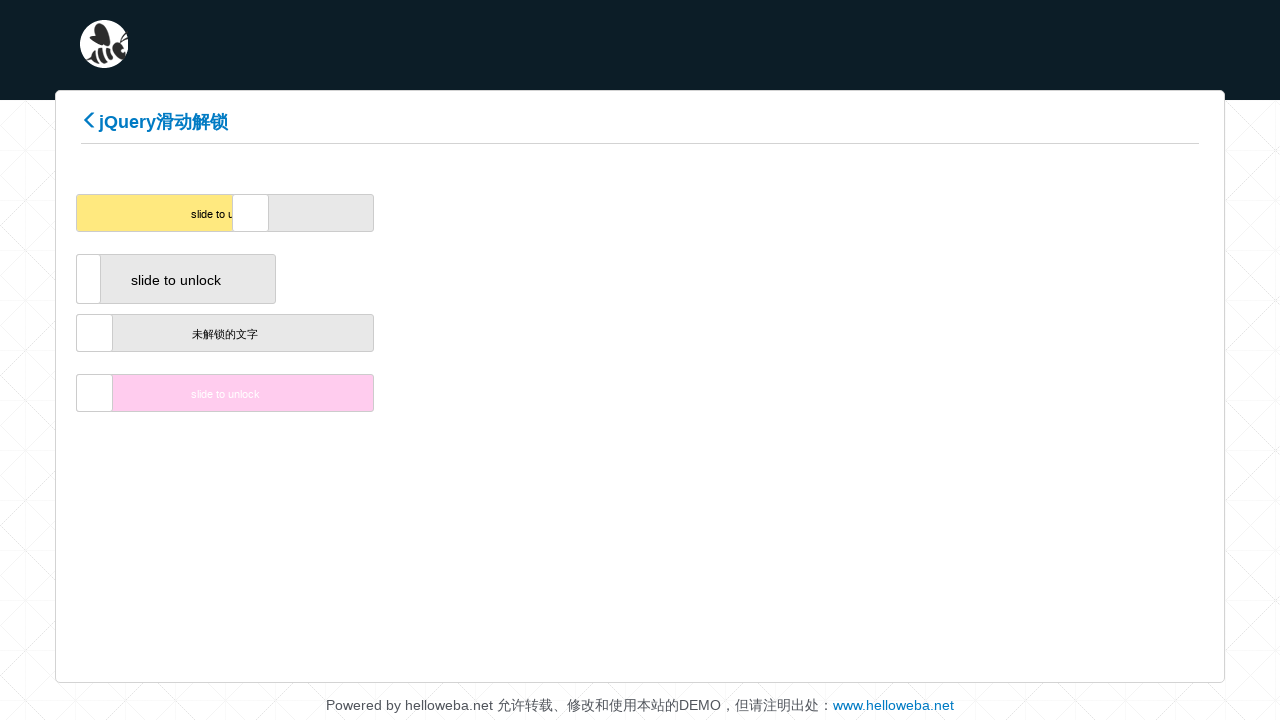

Waited 100ms between drag movements
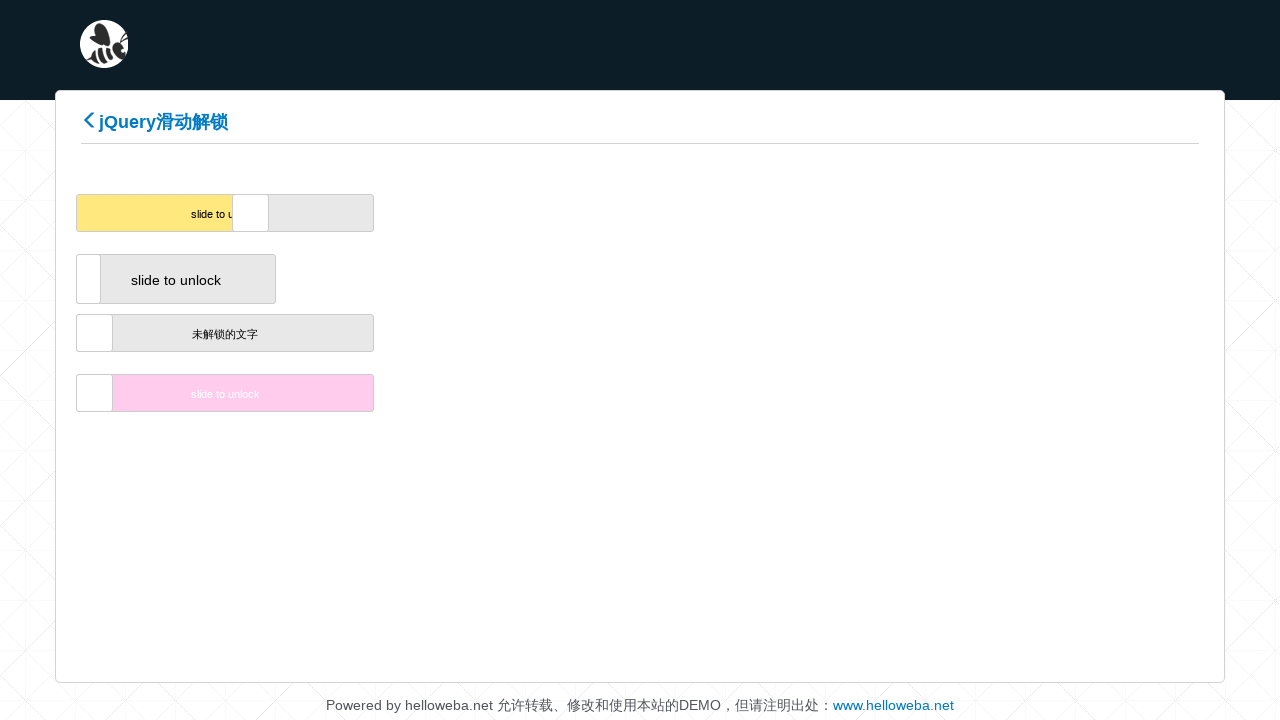

Dragged slider handle to position 158 pixels to the right (iteration 79/200) at (252, 213)
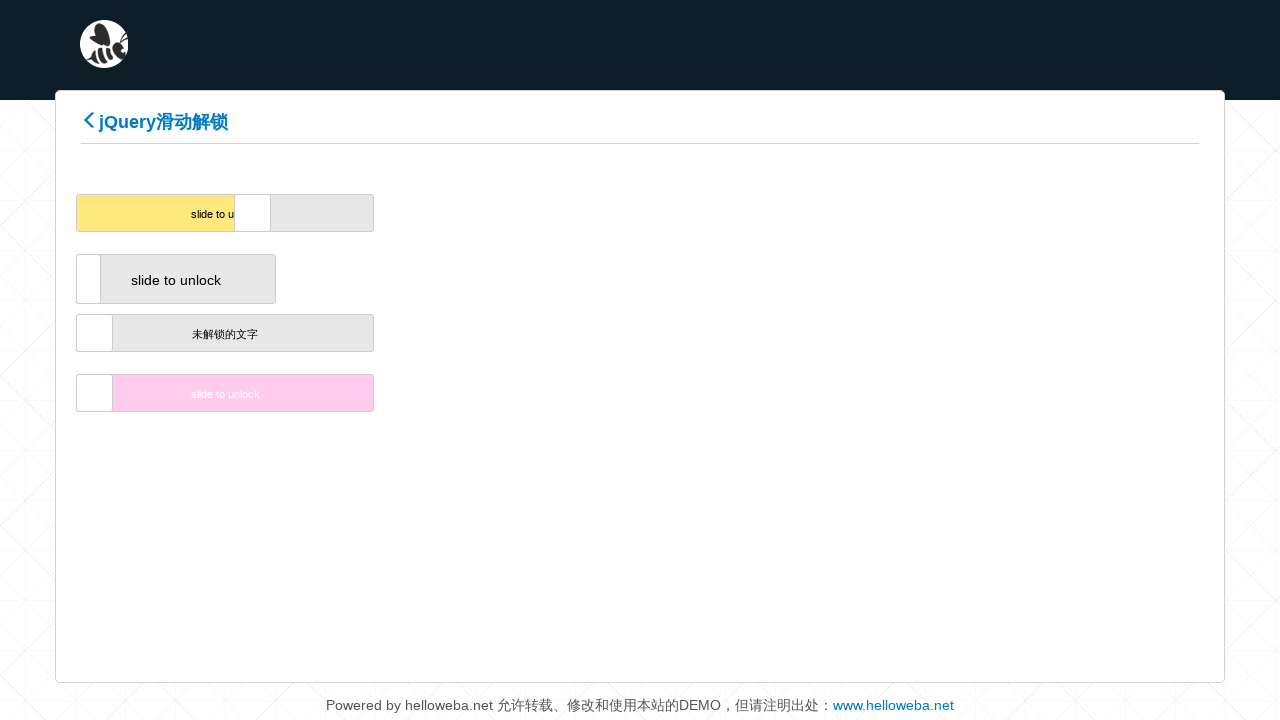

Waited 100ms between drag movements
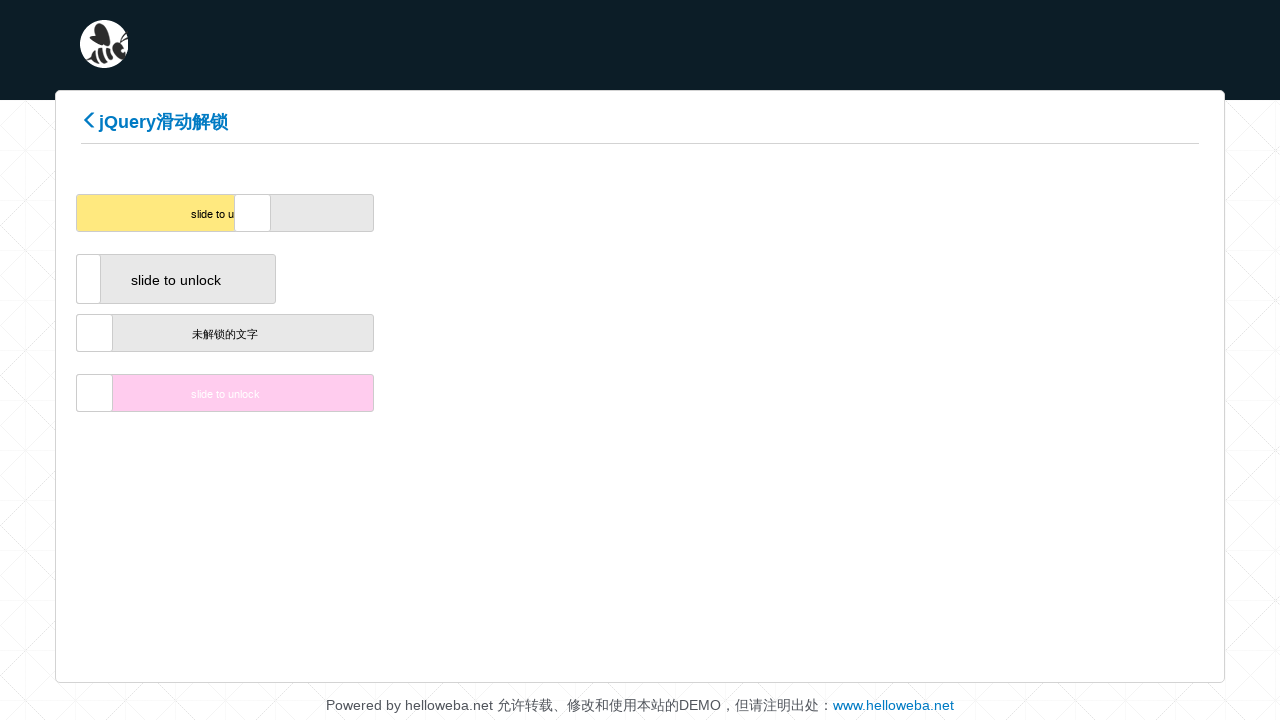

Dragged slider handle to position 160 pixels to the right (iteration 80/200) at (254, 213)
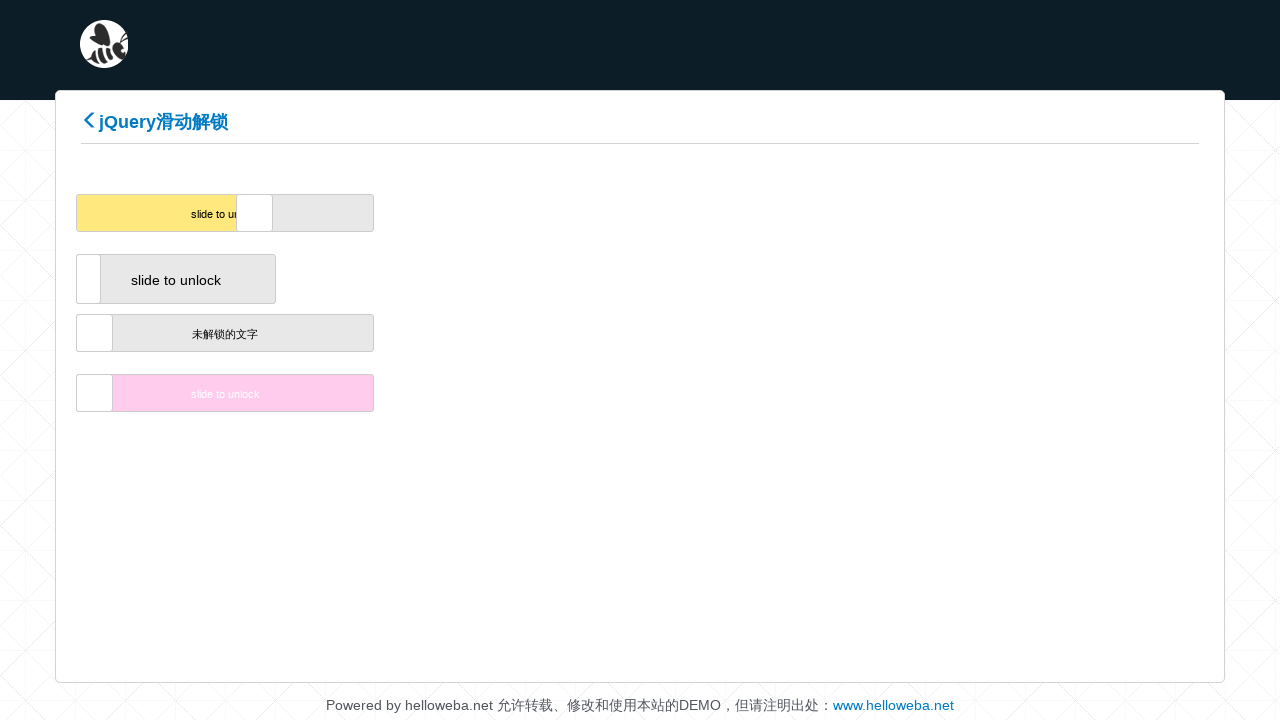

Waited 100ms between drag movements
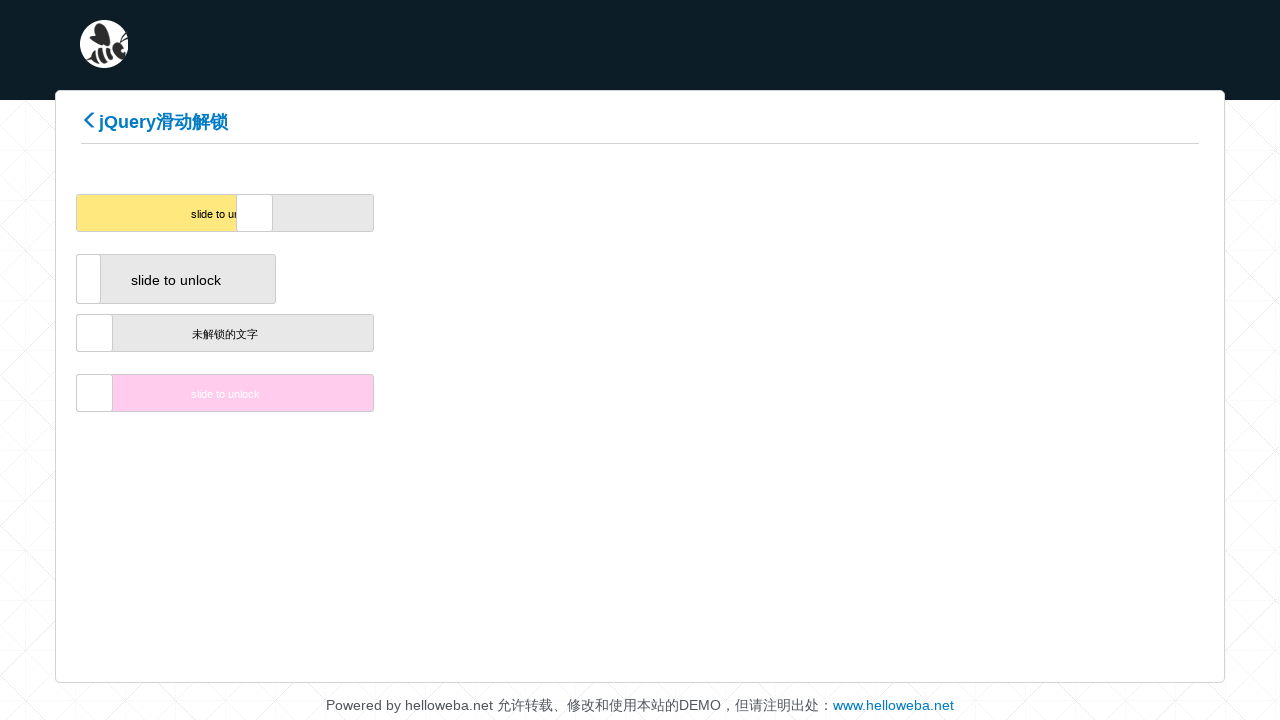

Dragged slider handle to position 162 pixels to the right (iteration 81/200) at (256, 213)
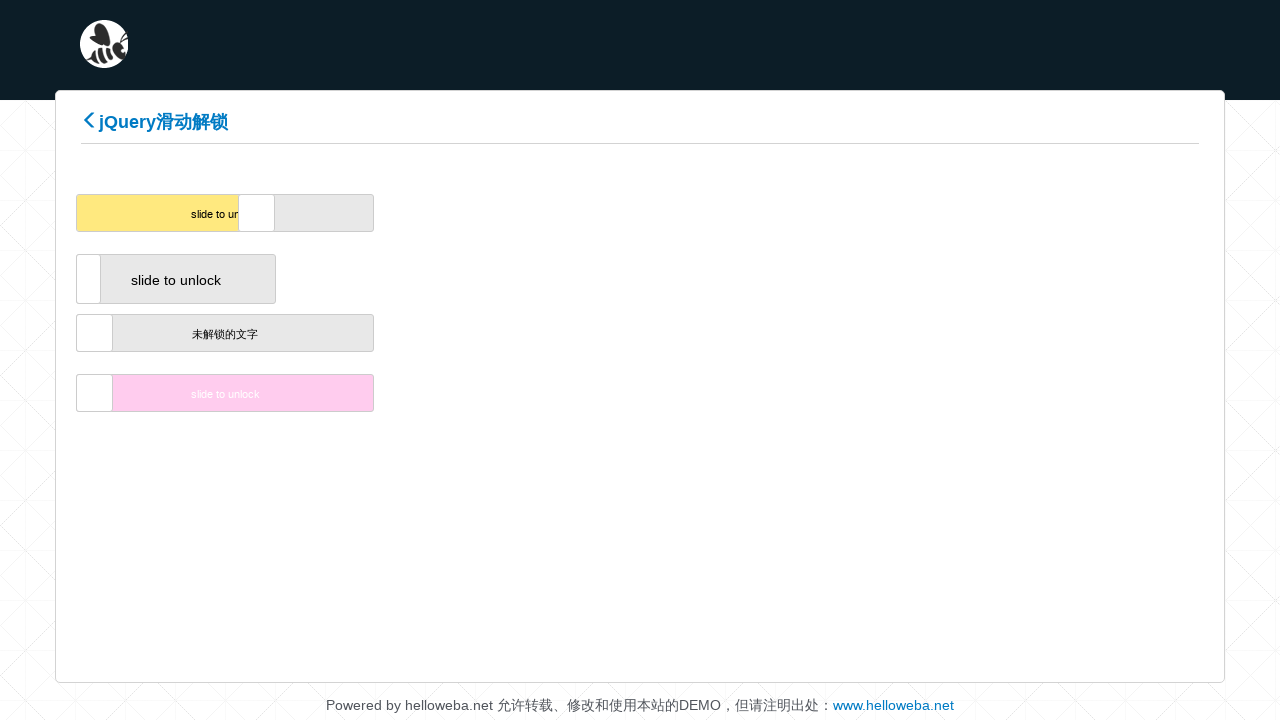

Waited 100ms between drag movements
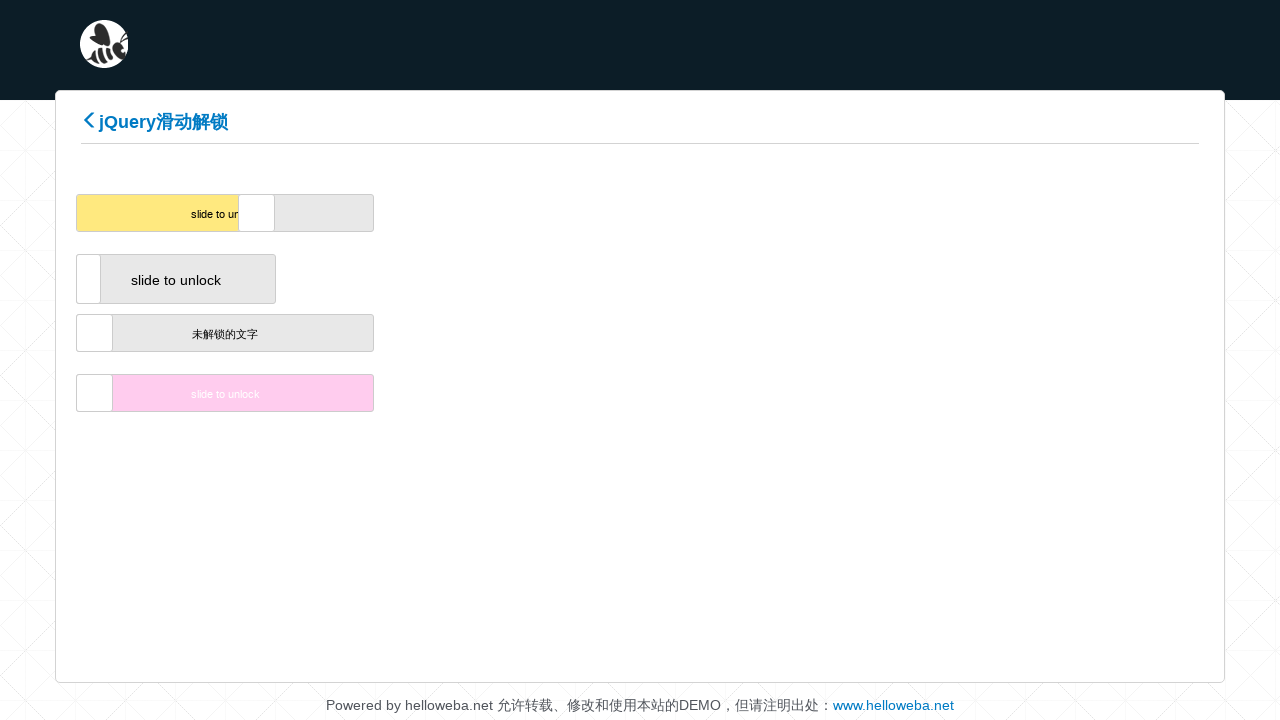

Dragged slider handle to position 164 pixels to the right (iteration 82/200) at (258, 213)
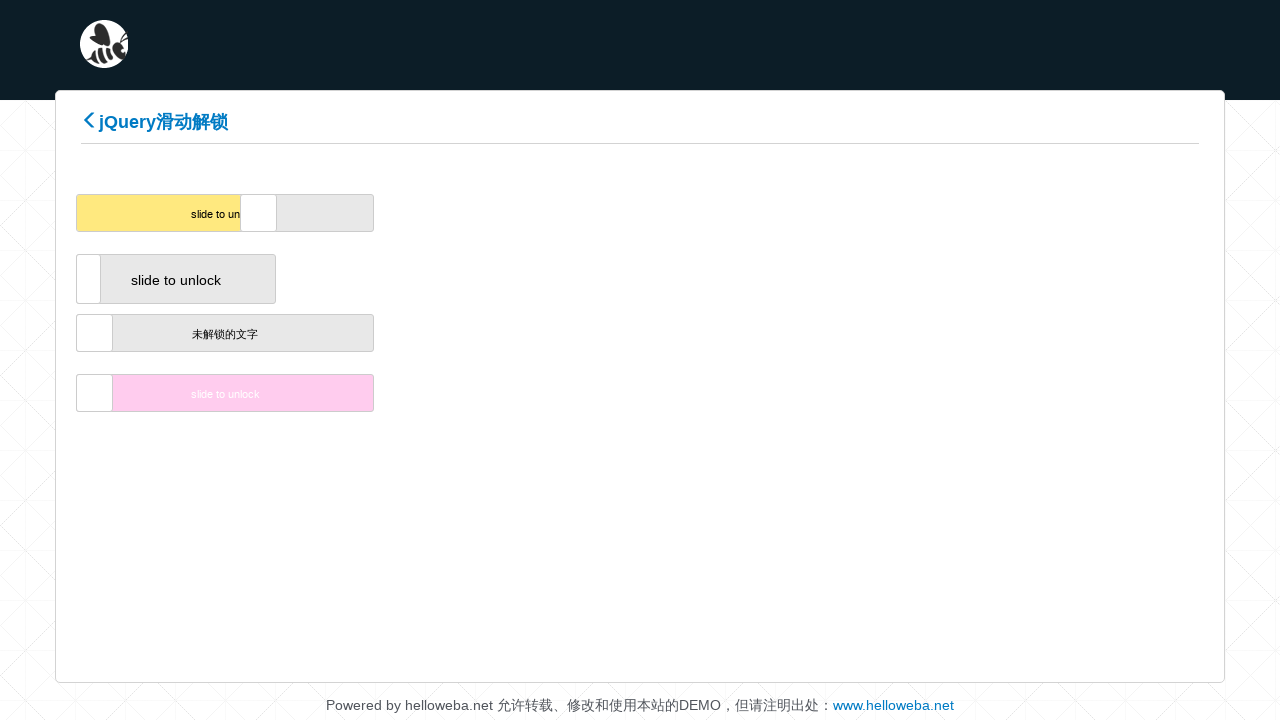

Waited 100ms between drag movements
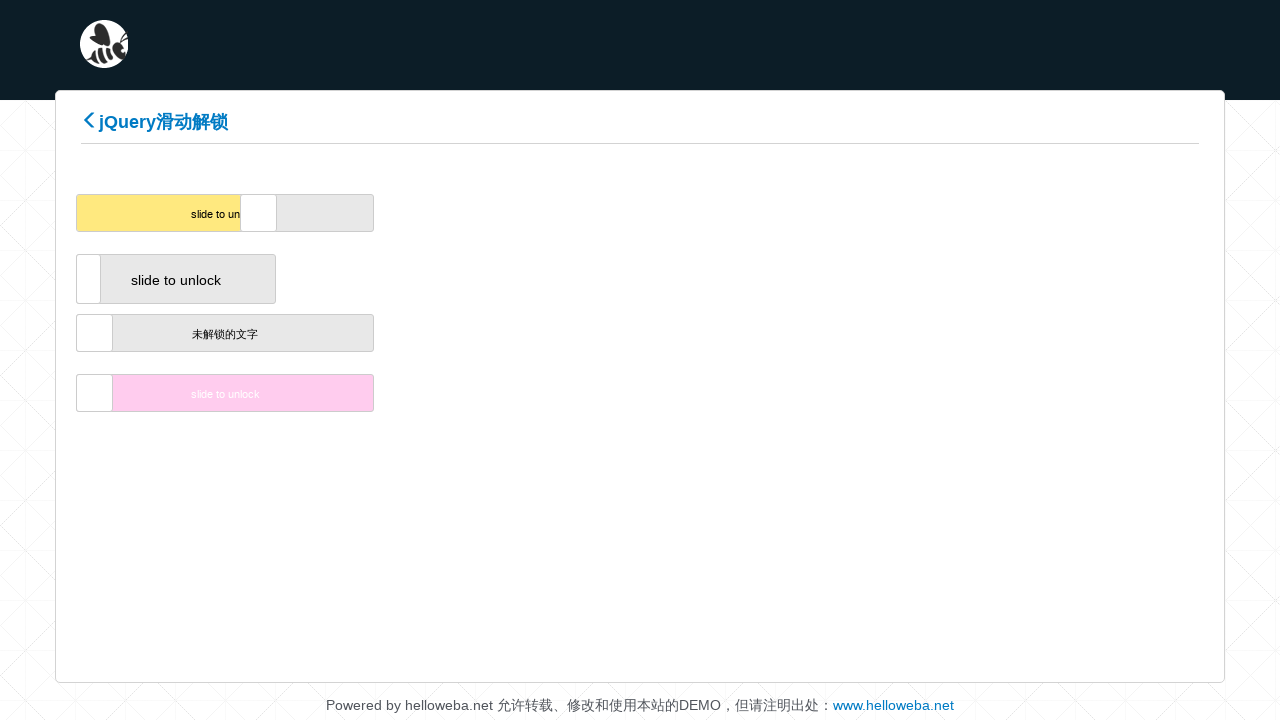

Dragged slider handle to position 166 pixels to the right (iteration 83/200) at (260, 213)
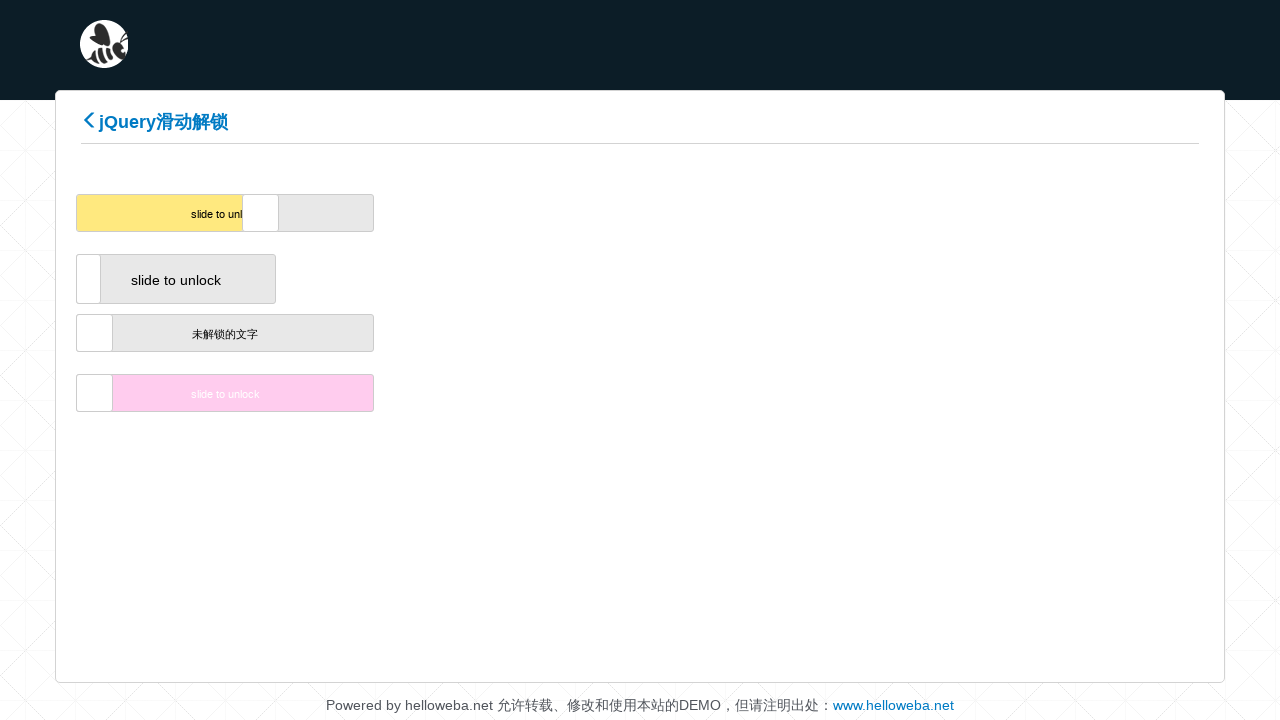

Waited 100ms between drag movements
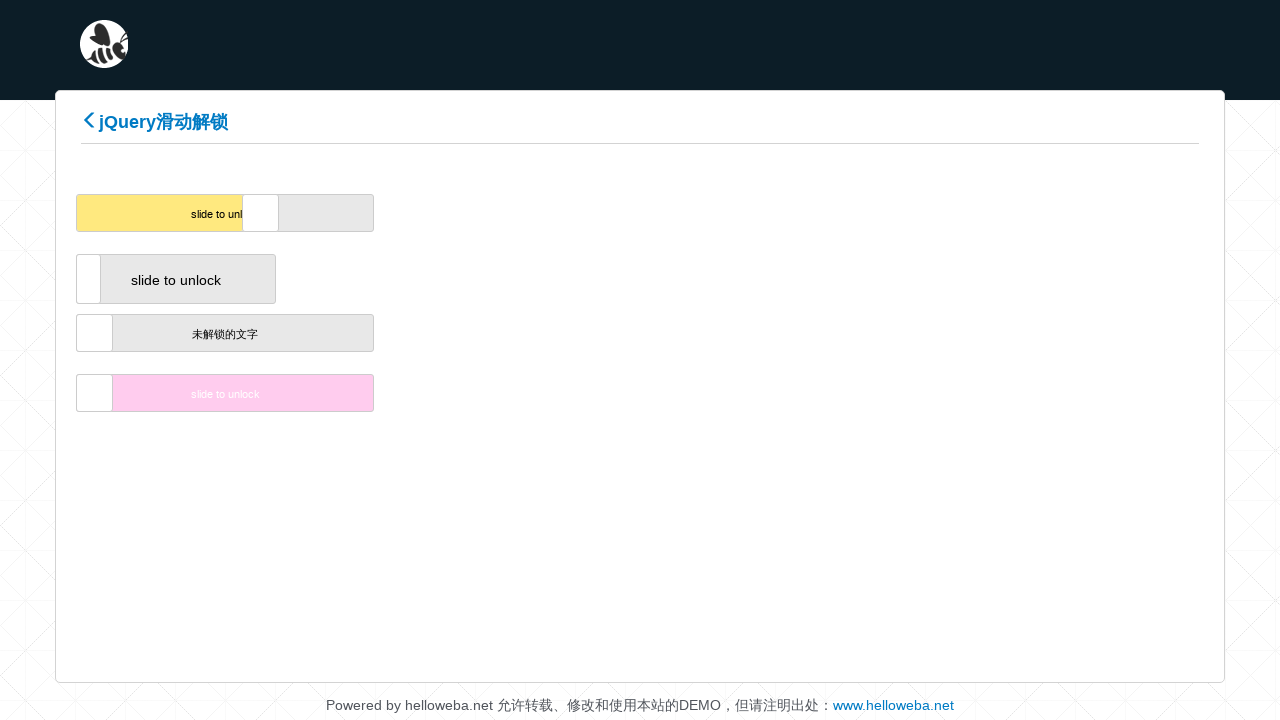

Dragged slider handle to position 168 pixels to the right (iteration 84/200) at (262, 213)
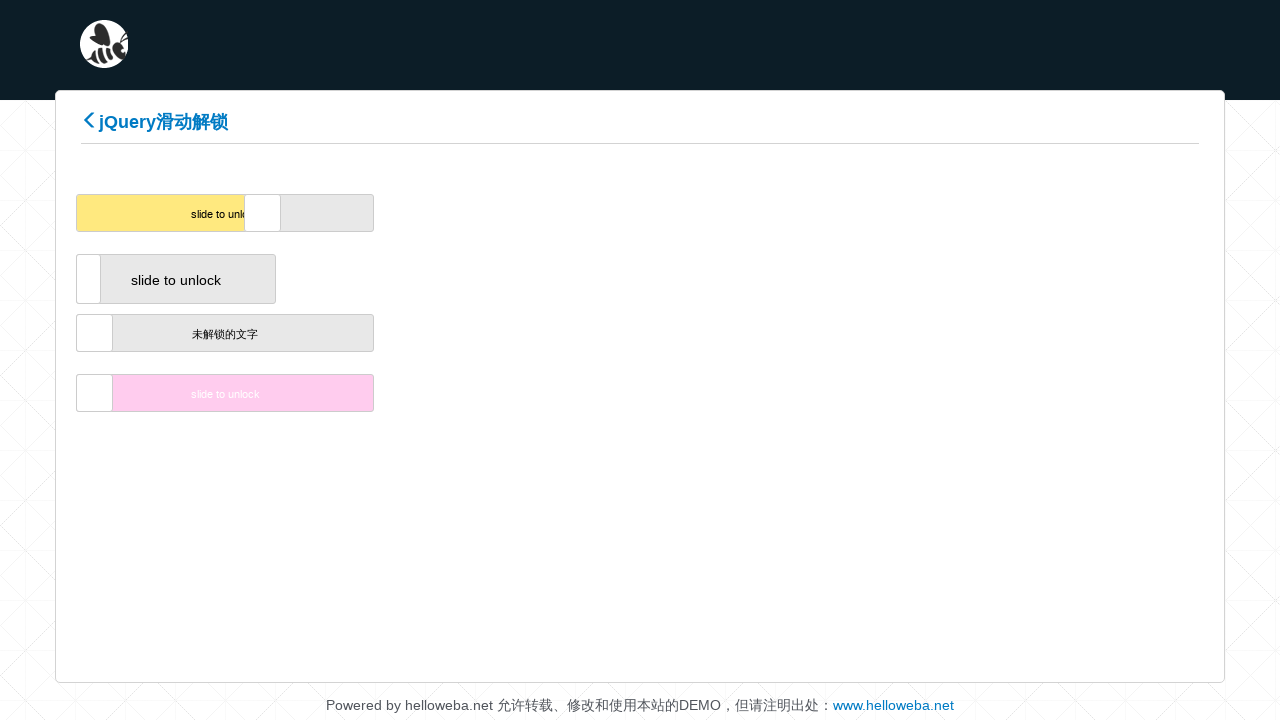

Waited 100ms between drag movements
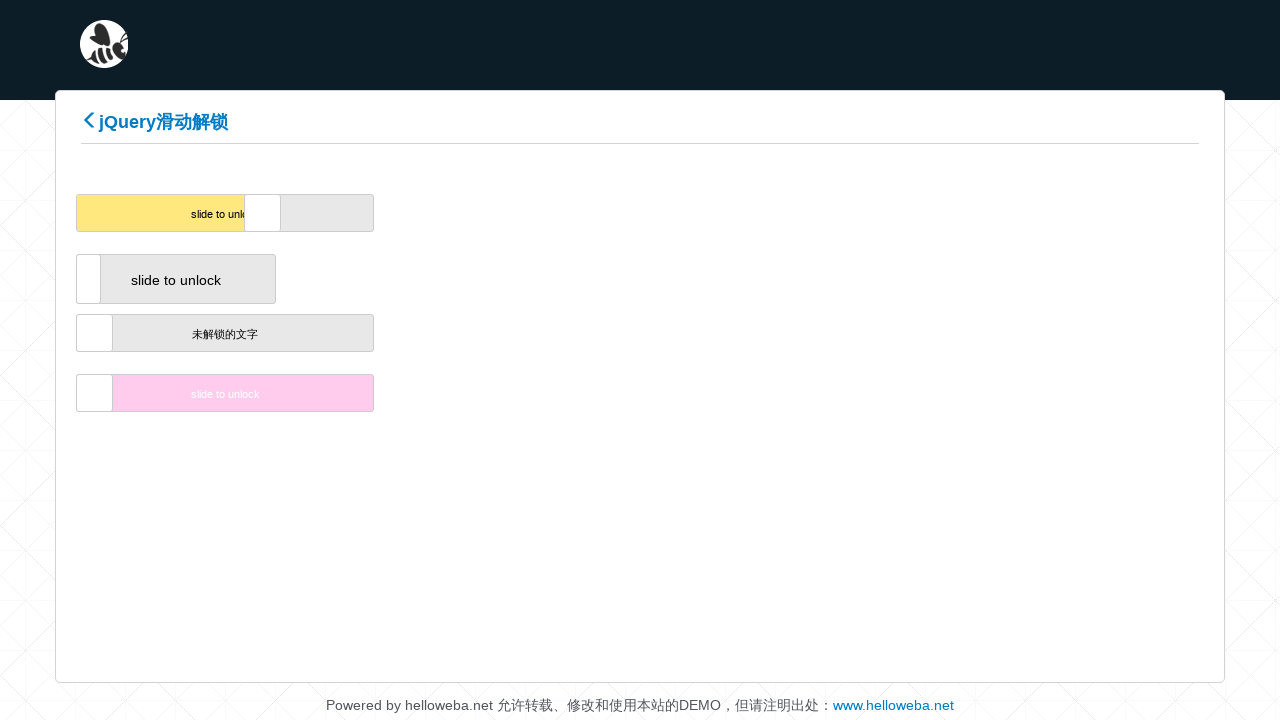

Dragged slider handle to position 170 pixels to the right (iteration 85/200) at (264, 213)
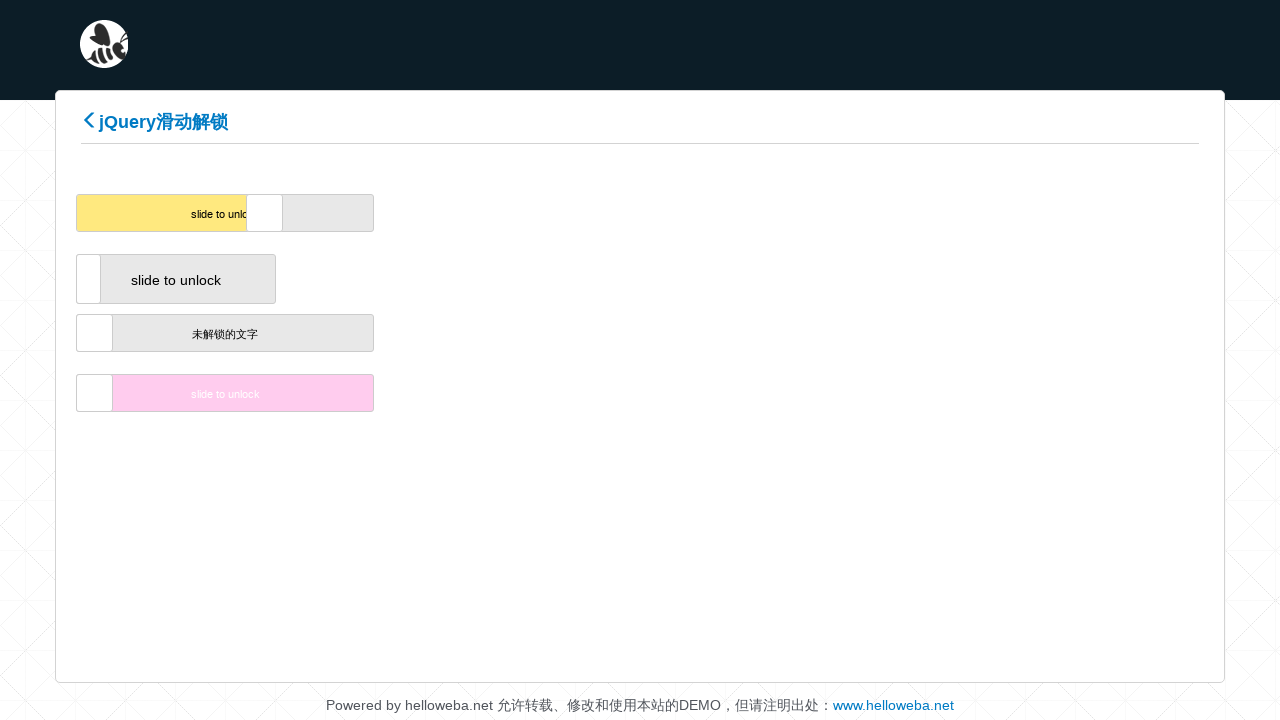

Waited 100ms between drag movements
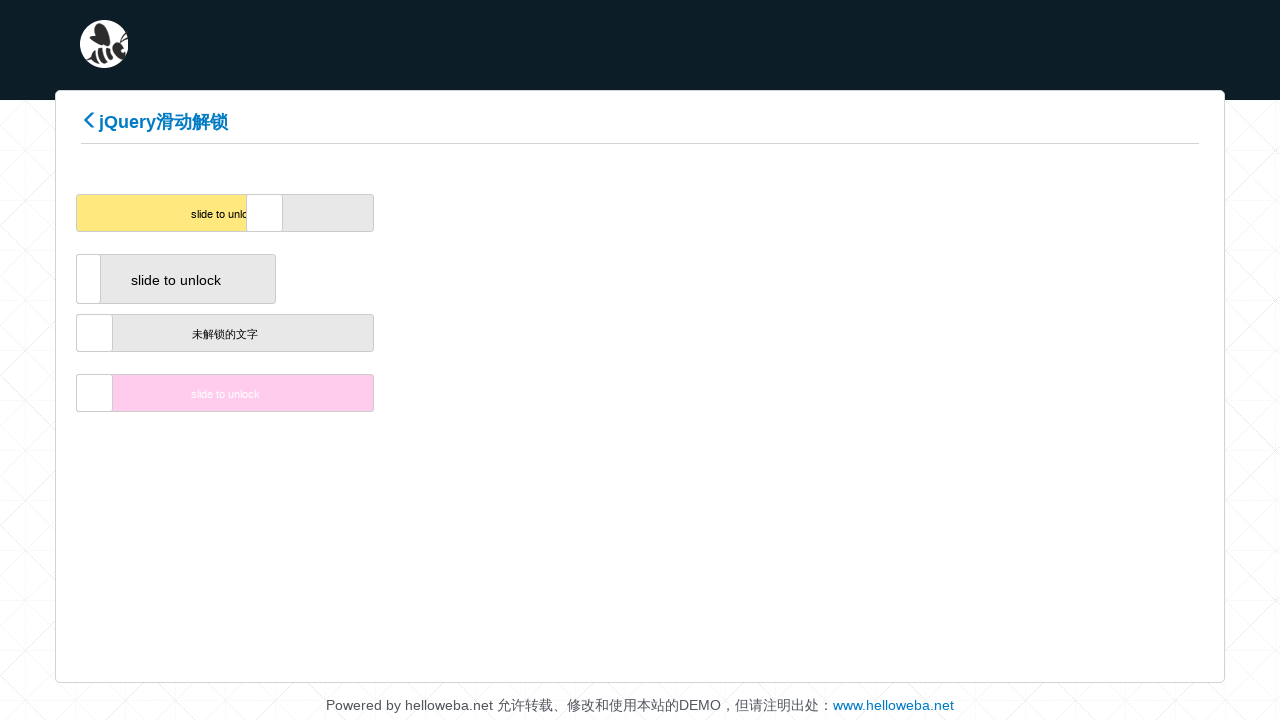

Dragged slider handle to position 172 pixels to the right (iteration 86/200) at (266, 213)
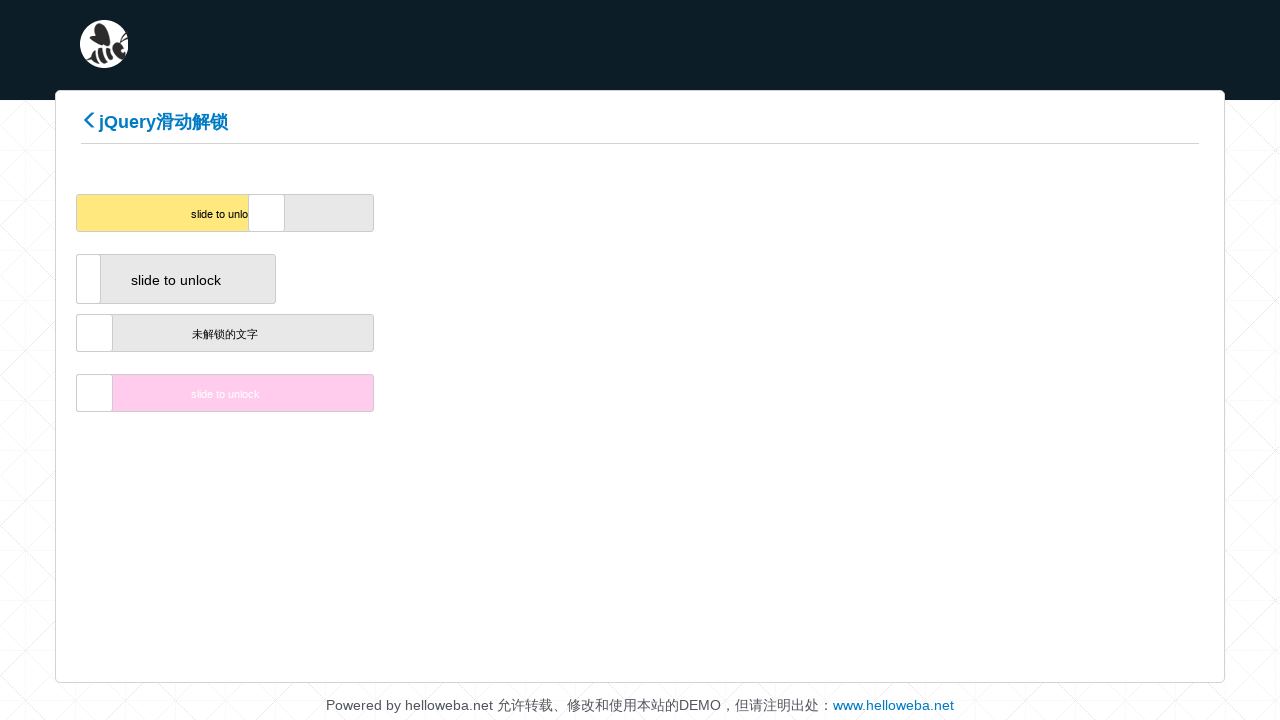

Waited 100ms between drag movements
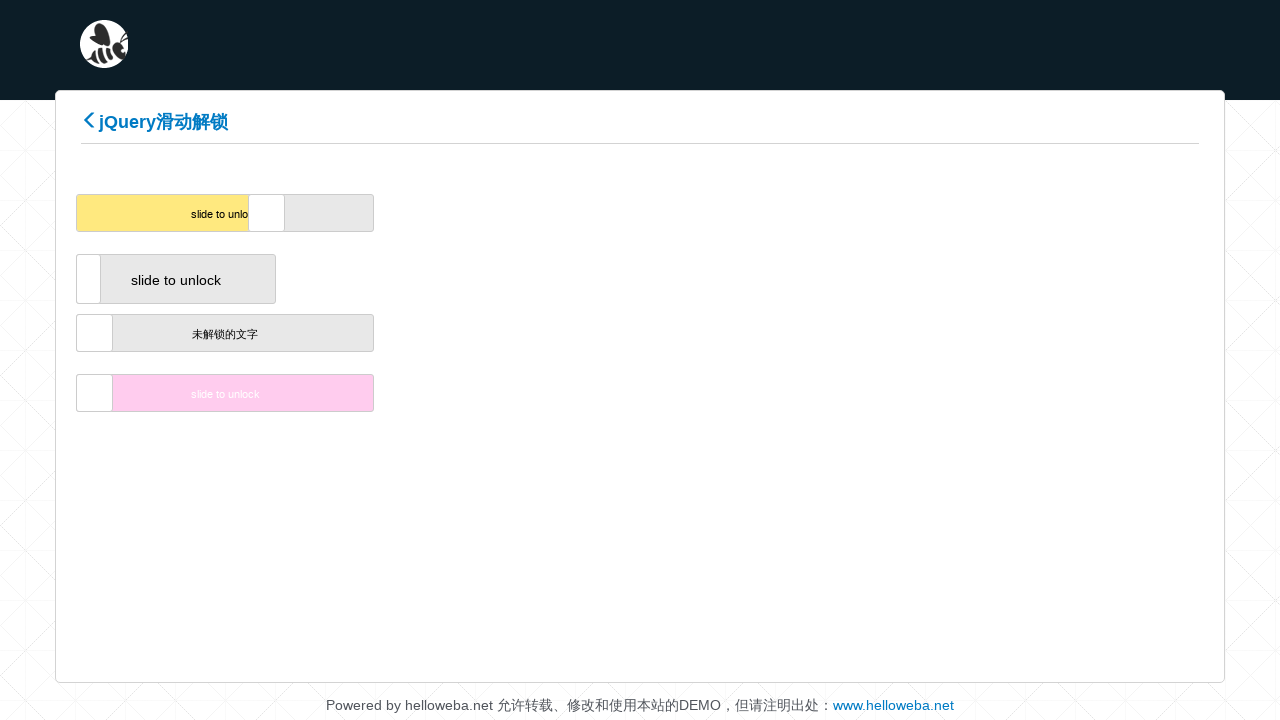

Dragged slider handle to position 174 pixels to the right (iteration 87/200) at (268, 213)
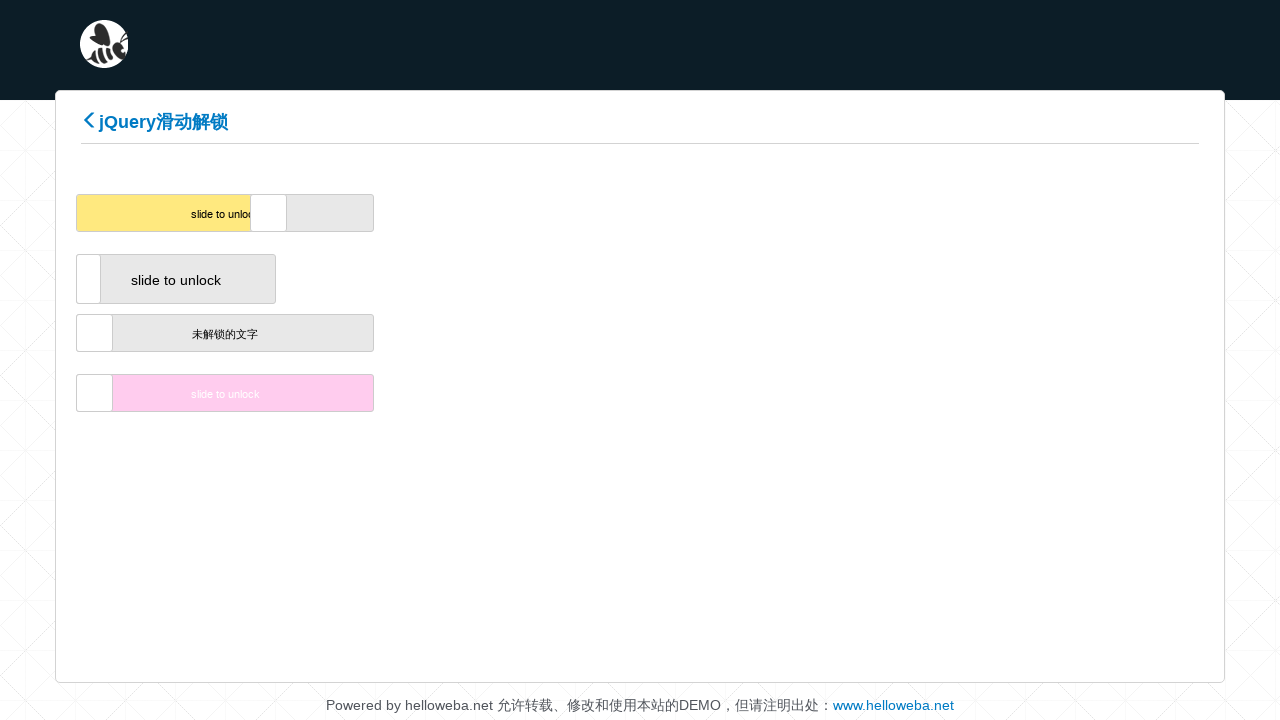

Waited 100ms between drag movements
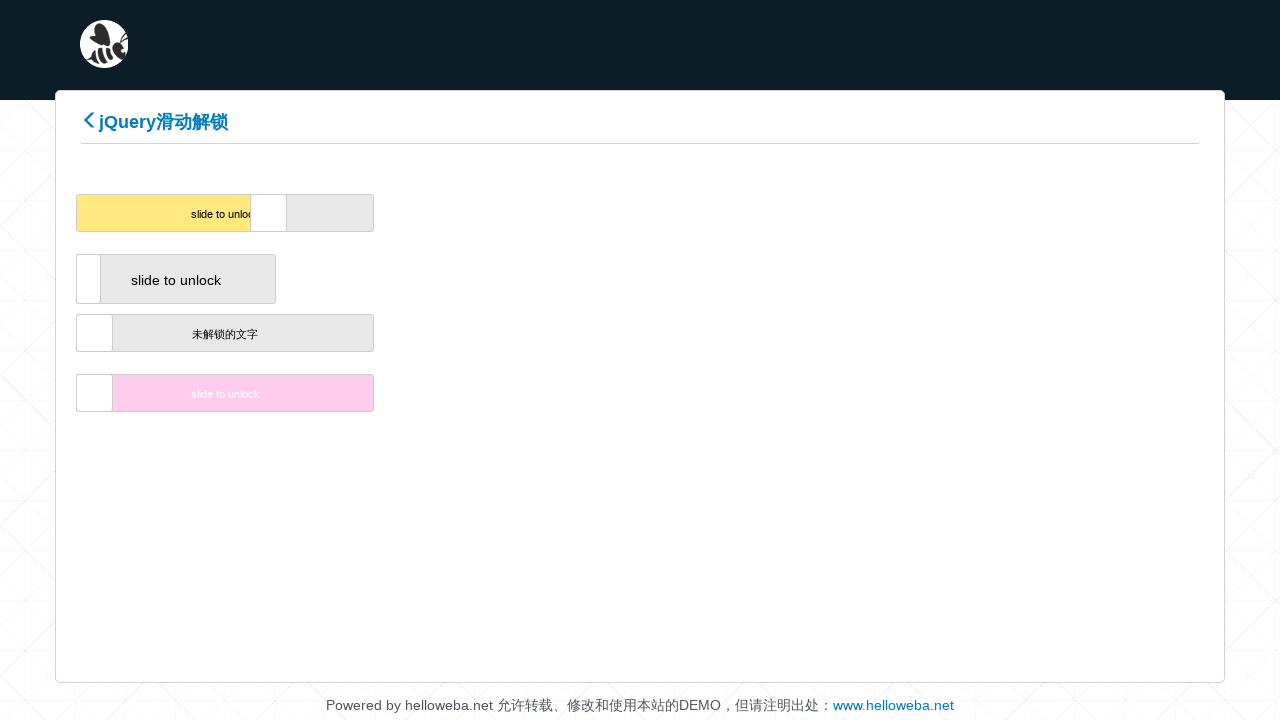

Dragged slider handle to position 176 pixels to the right (iteration 88/200) at (270, 213)
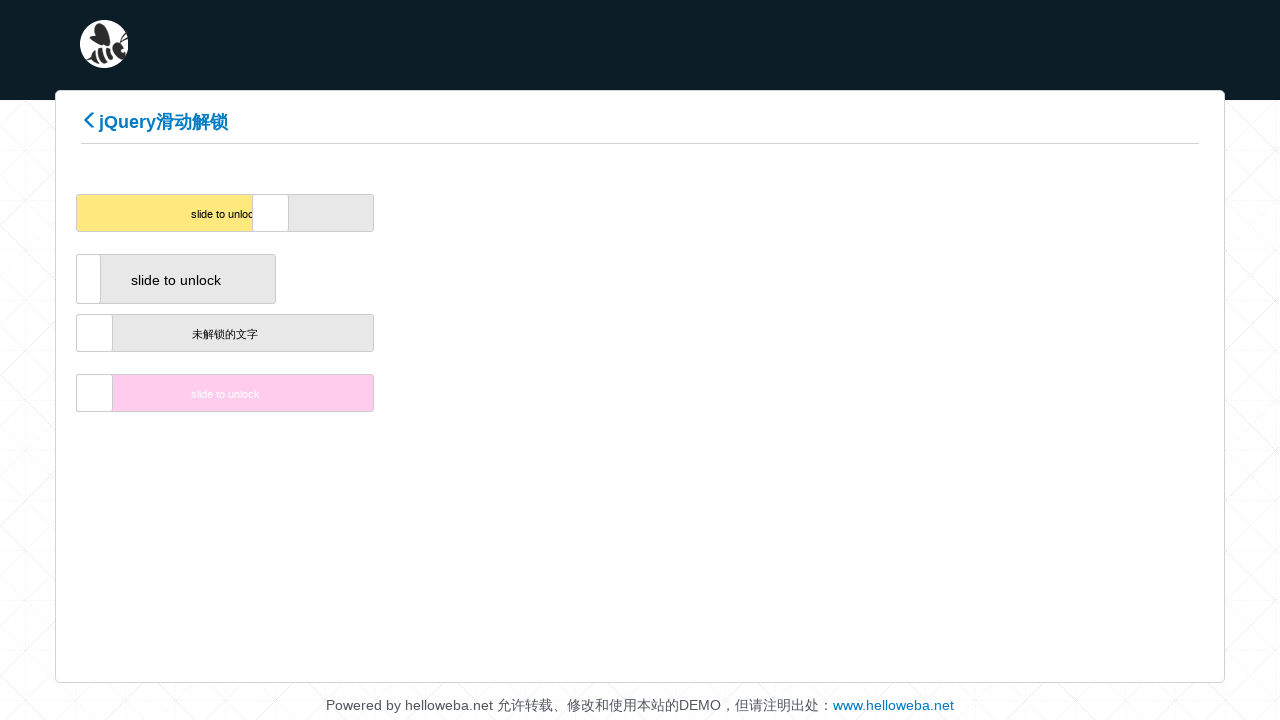

Waited 100ms between drag movements
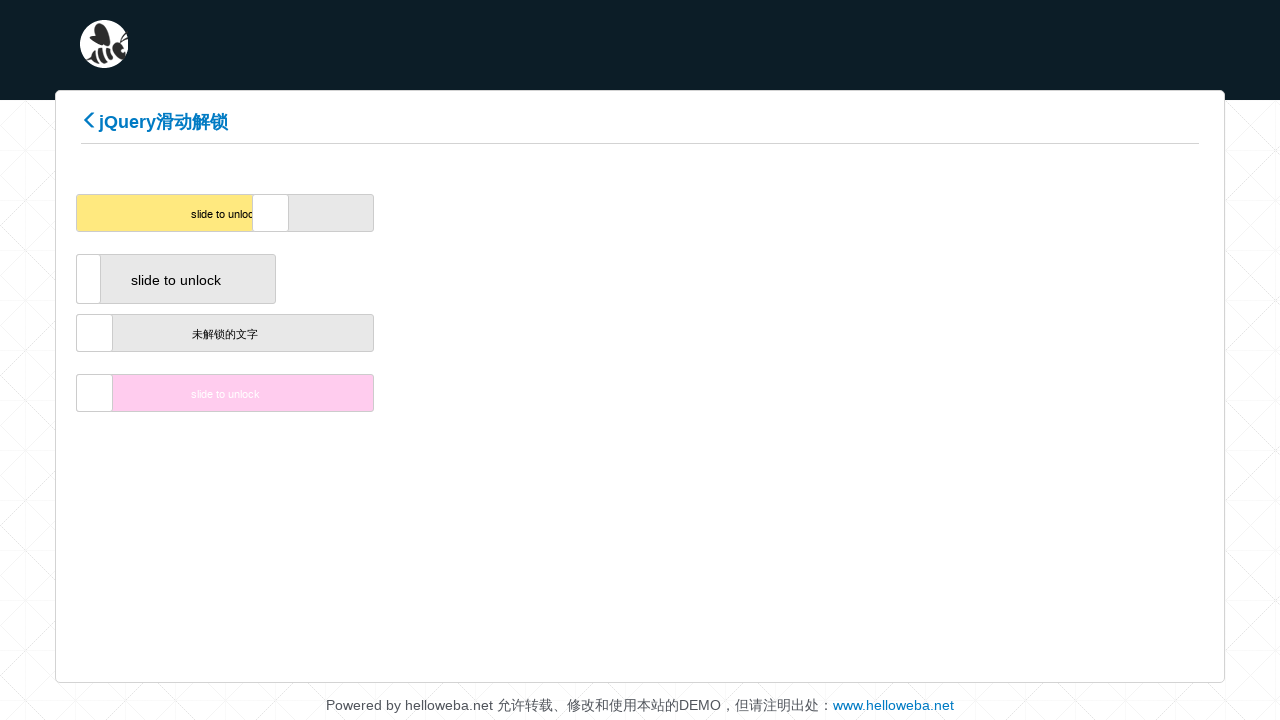

Dragged slider handle to position 178 pixels to the right (iteration 89/200) at (272, 213)
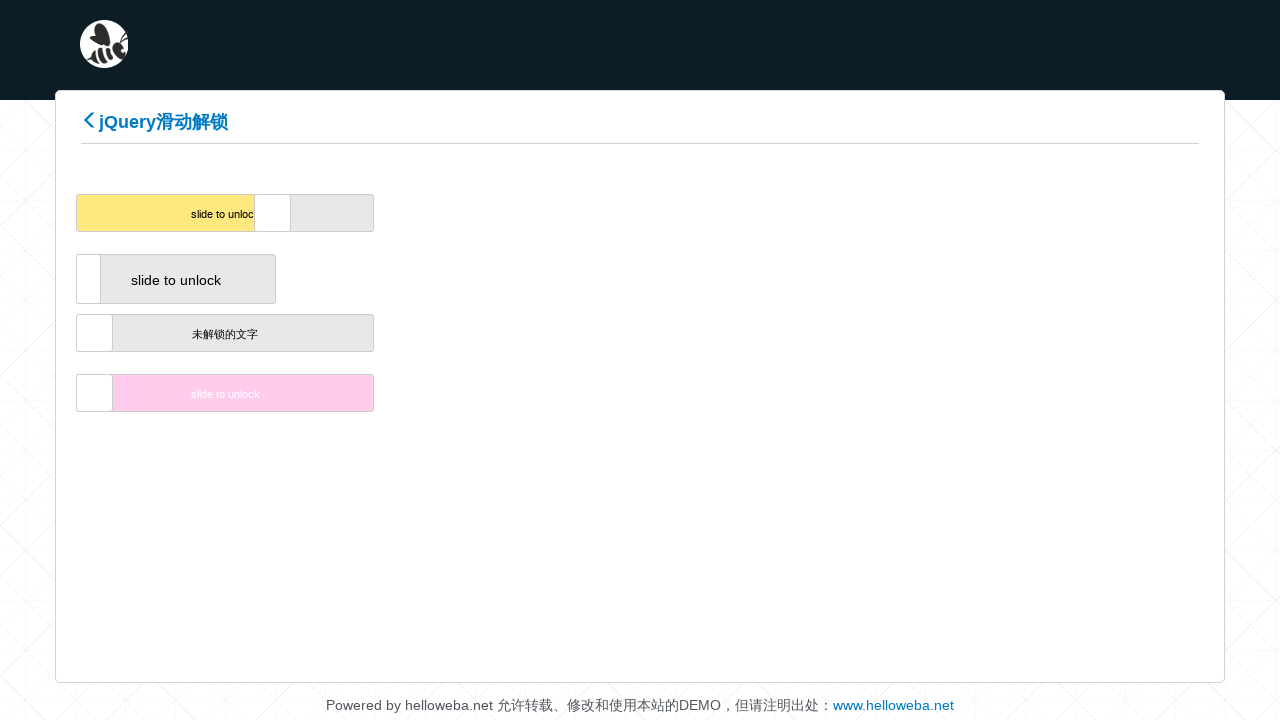

Waited 100ms between drag movements
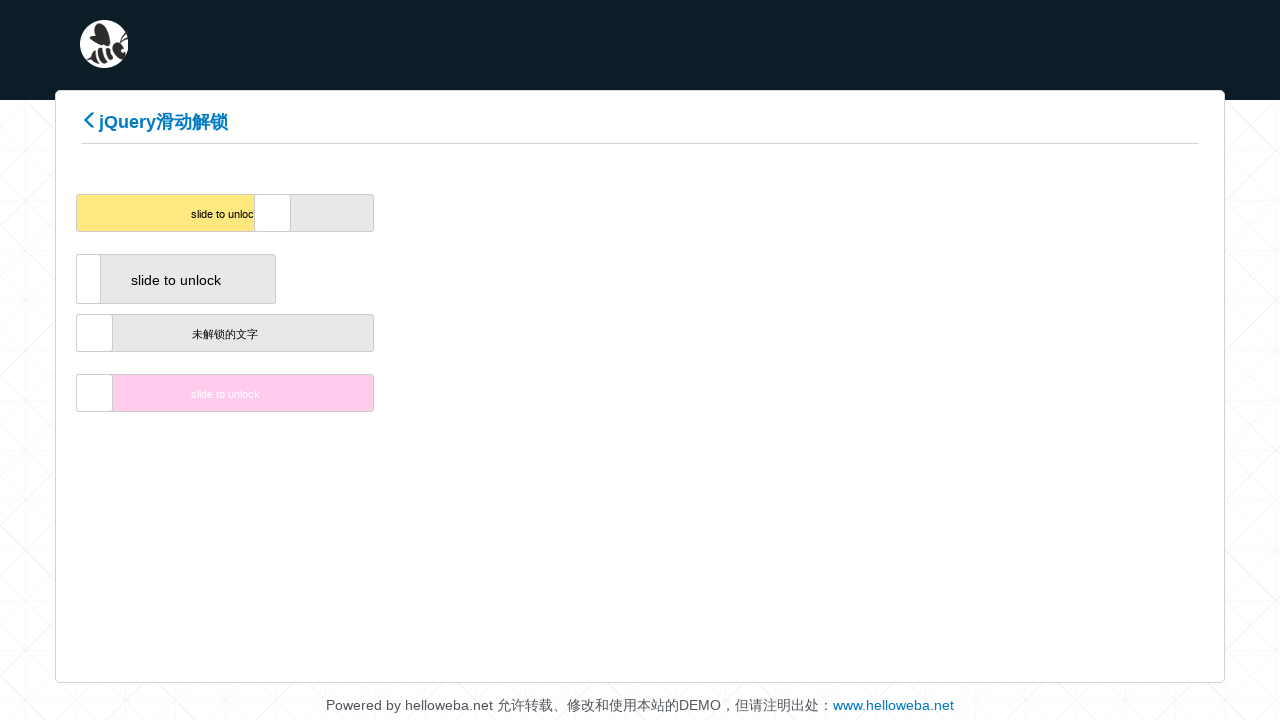

Dragged slider handle to position 180 pixels to the right (iteration 90/200) at (274, 213)
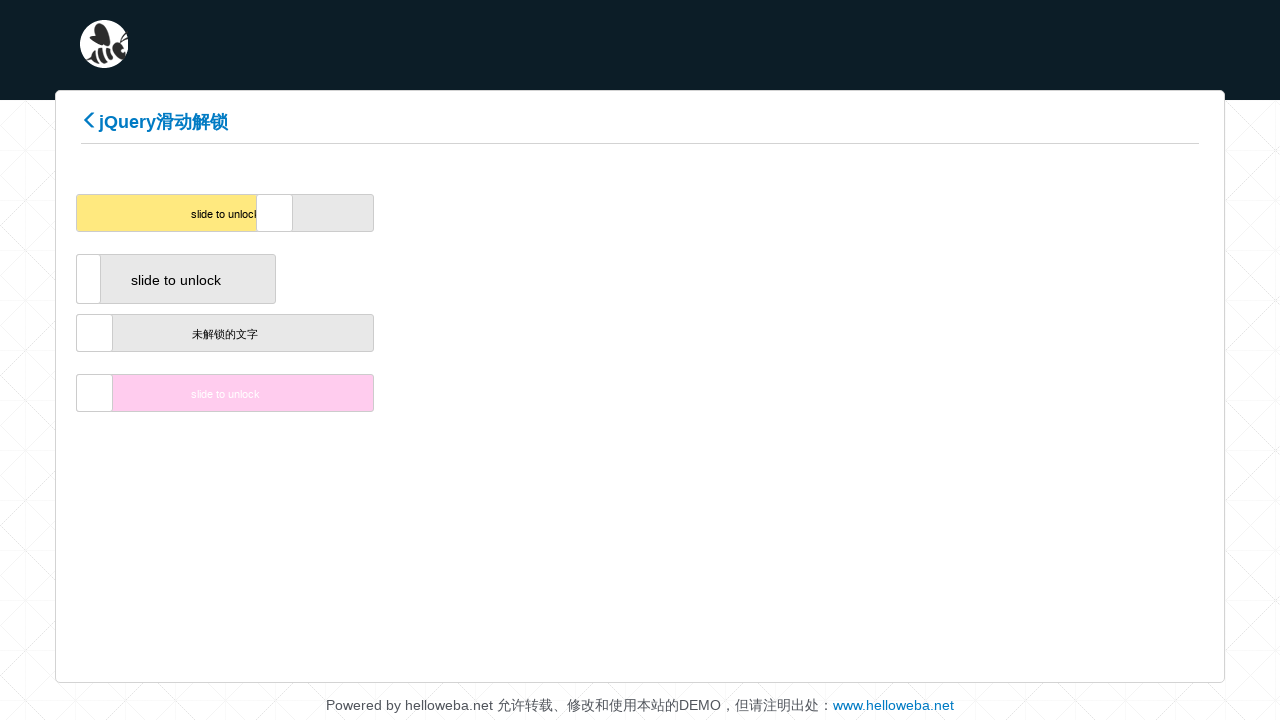

Waited 100ms between drag movements
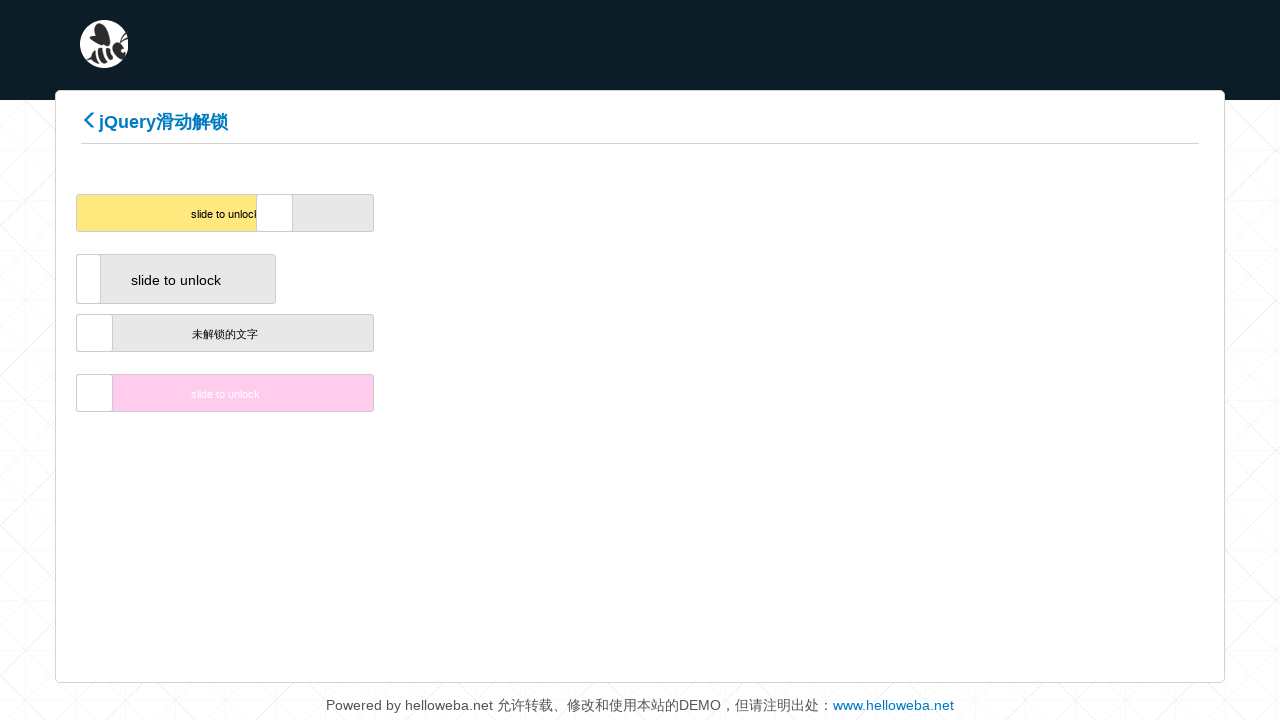

Dragged slider handle to position 182 pixels to the right (iteration 91/200) at (276, 213)
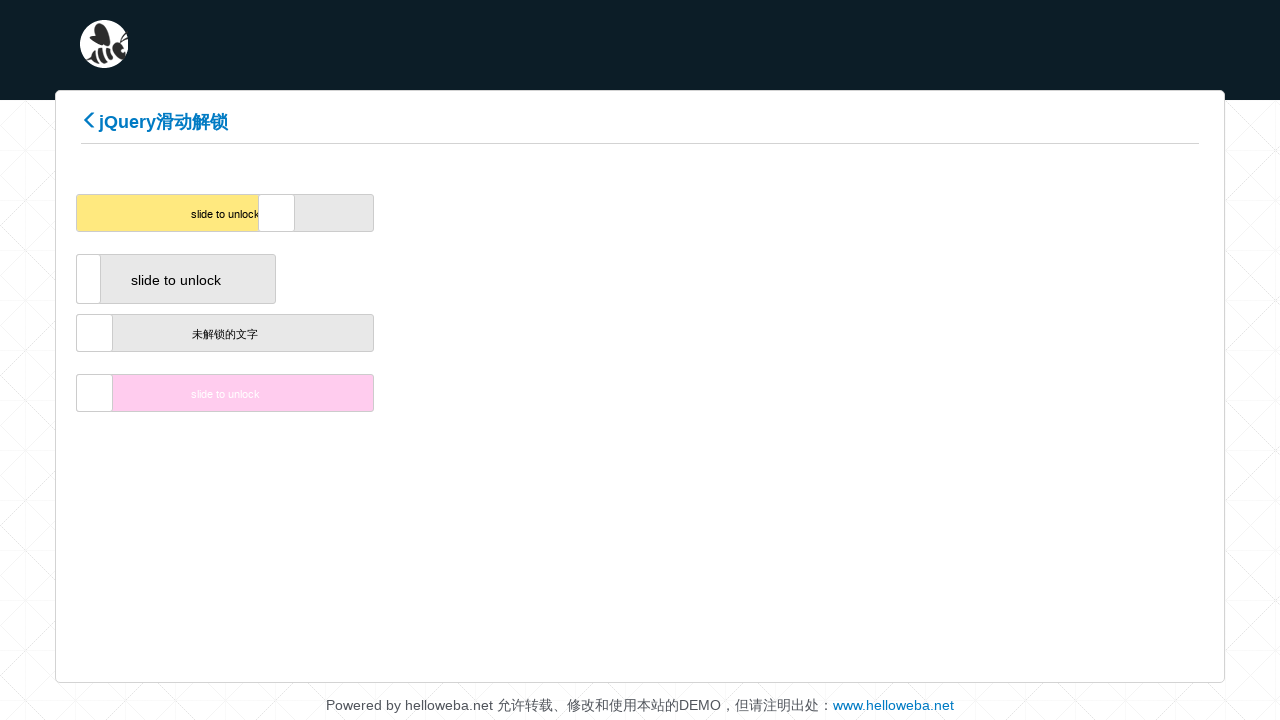

Waited 100ms between drag movements
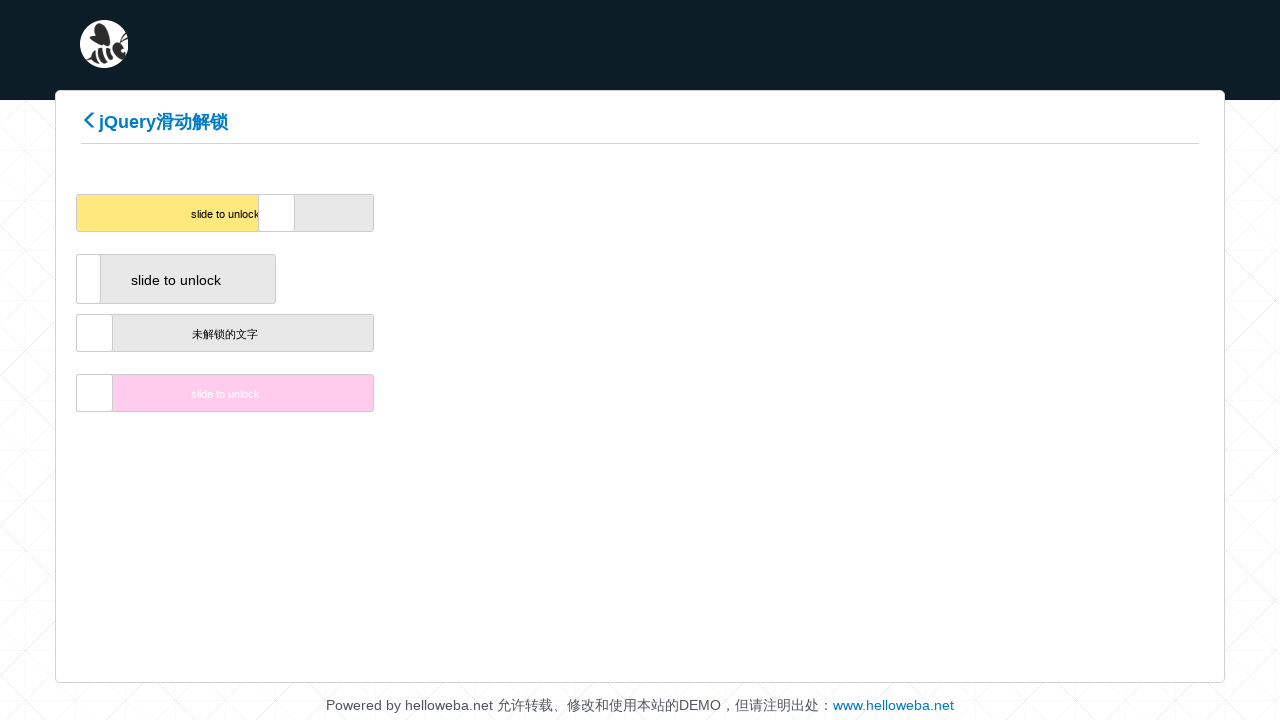

Dragged slider handle to position 184 pixels to the right (iteration 92/200) at (278, 213)
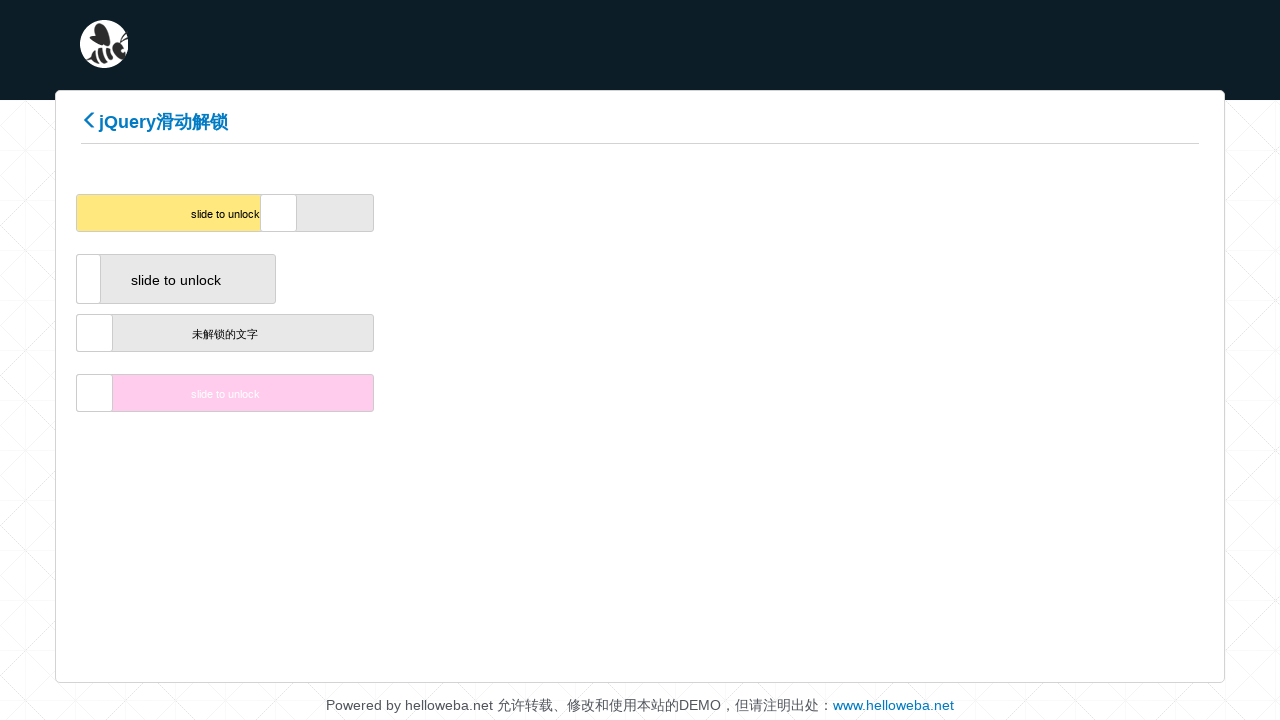

Waited 100ms between drag movements
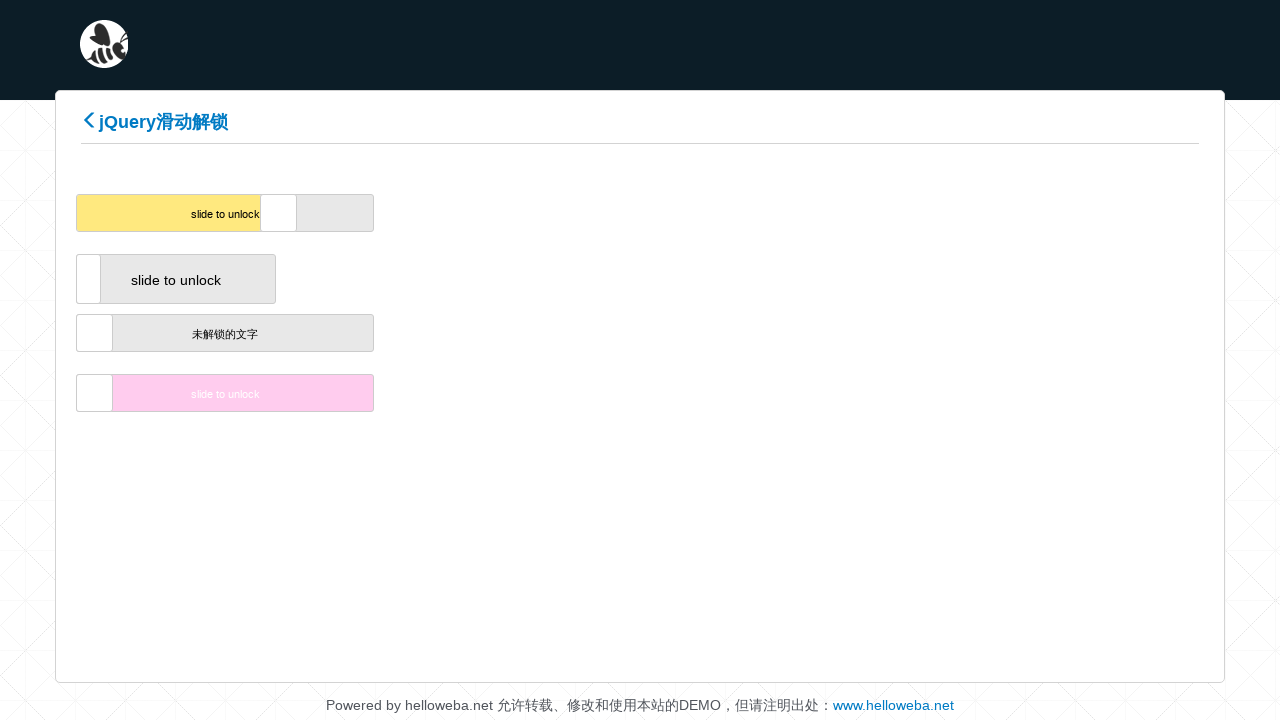

Dragged slider handle to position 186 pixels to the right (iteration 93/200) at (280, 213)
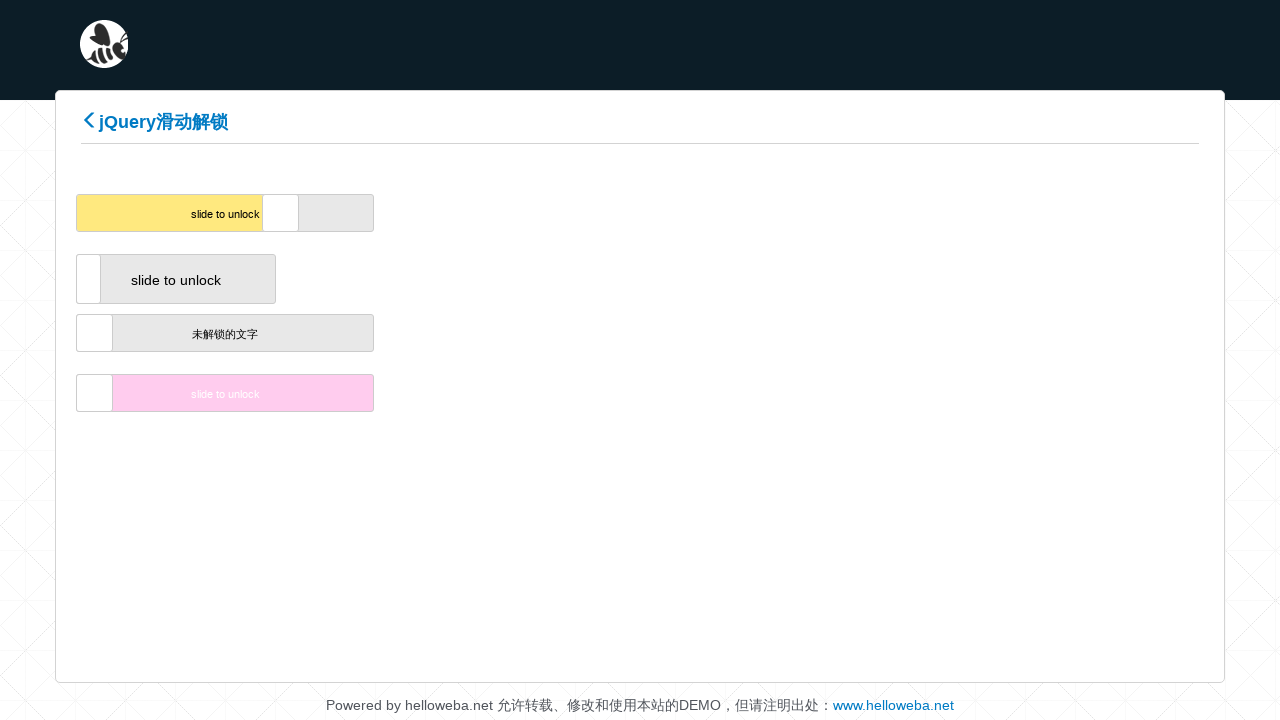

Waited 100ms between drag movements
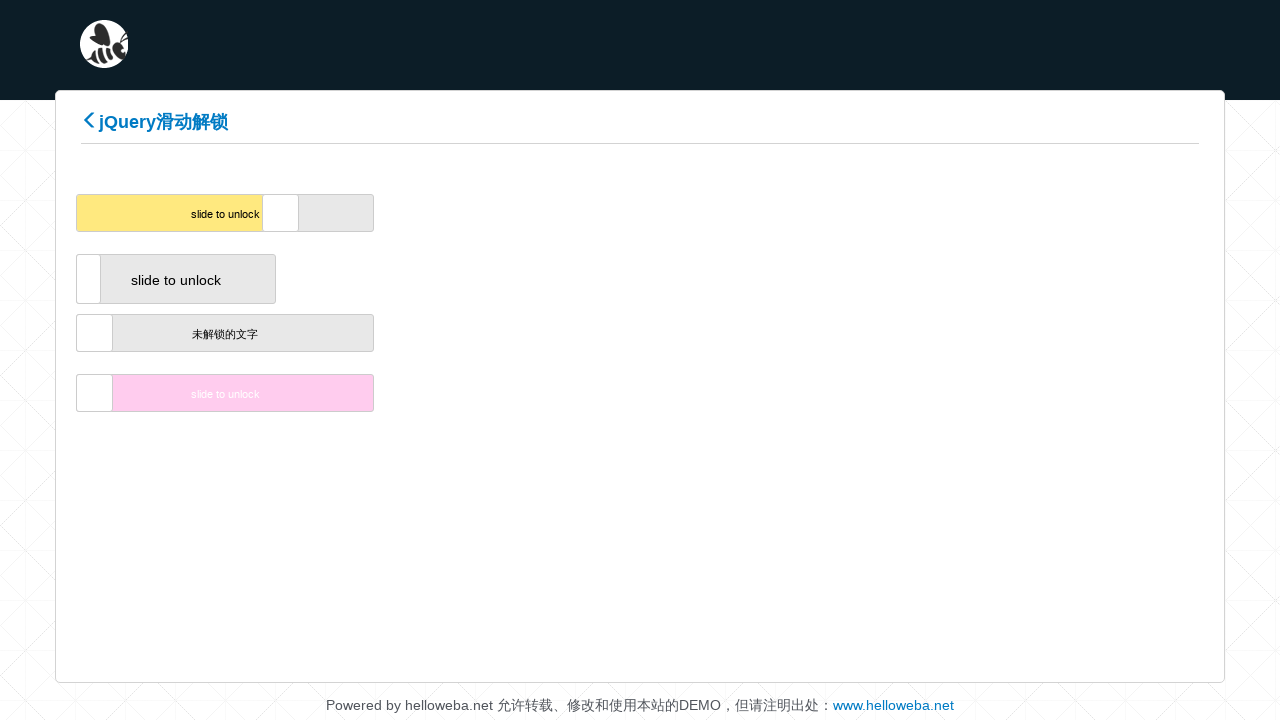

Dragged slider handle to position 188 pixels to the right (iteration 94/200) at (282, 213)
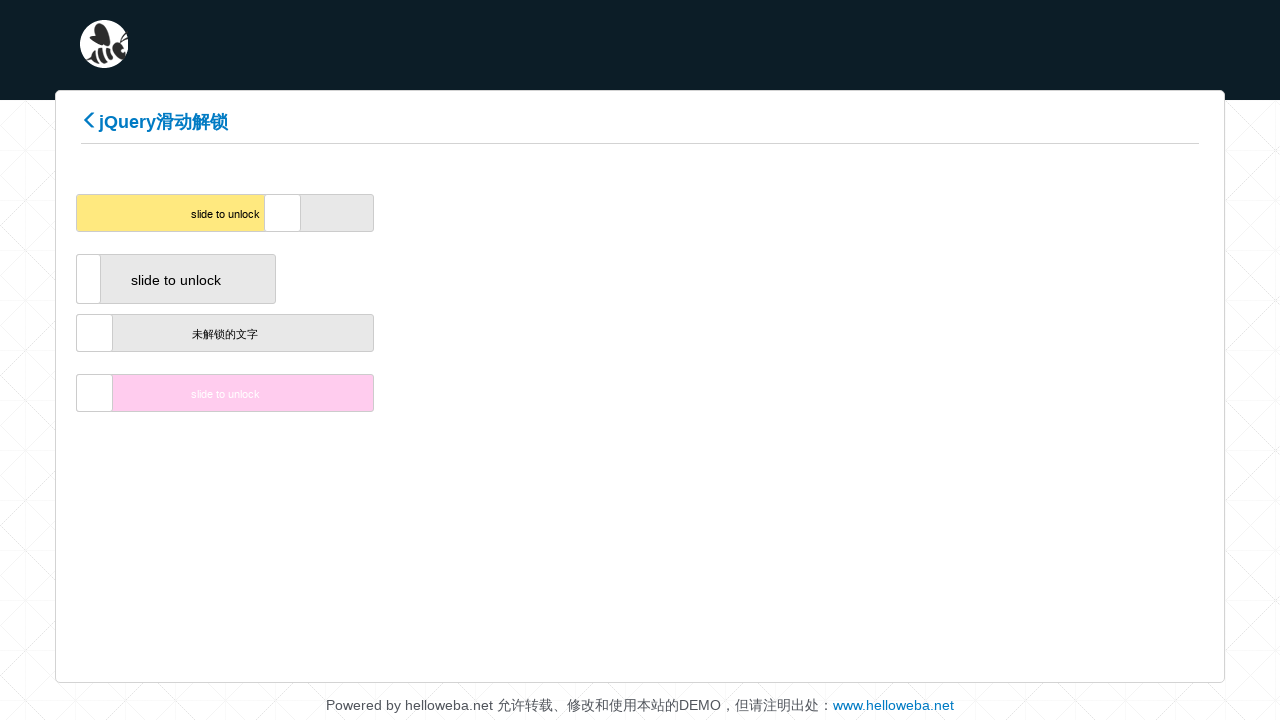

Waited 100ms between drag movements
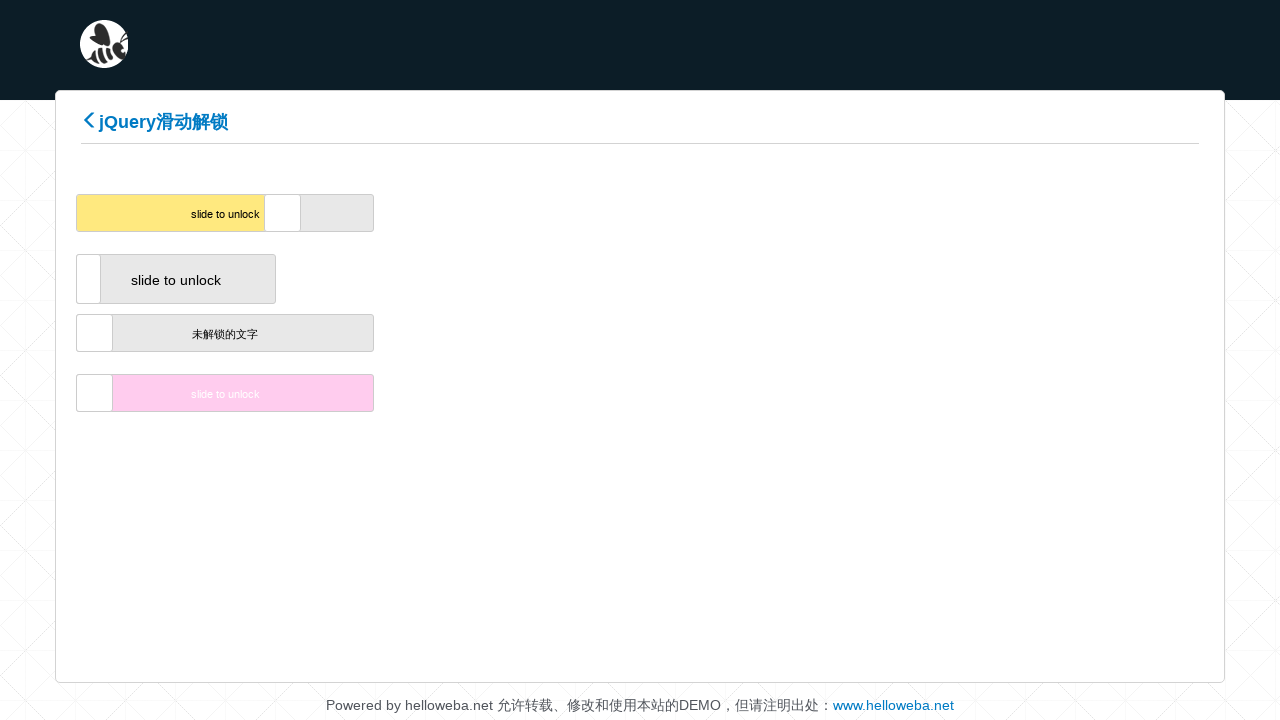

Dragged slider handle to position 190 pixels to the right (iteration 95/200) at (284, 213)
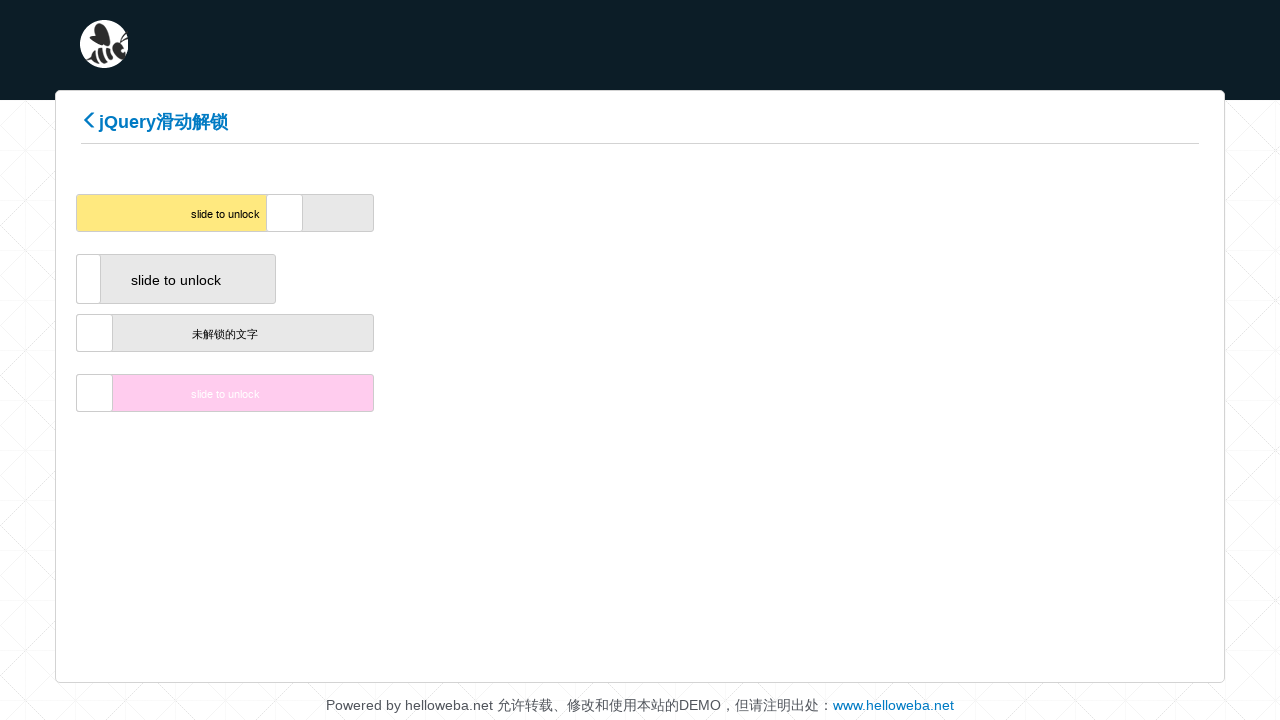

Waited 100ms between drag movements
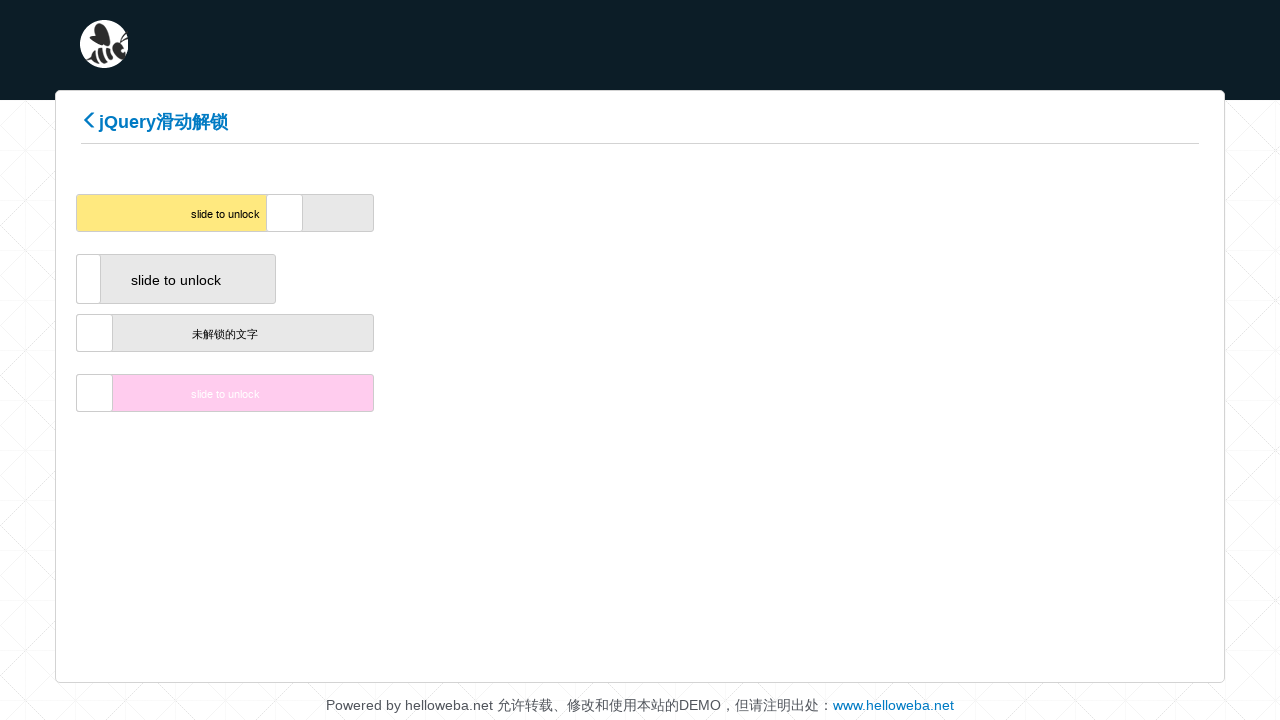

Dragged slider handle to position 192 pixels to the right (iteration 96/200) at (286, 213)
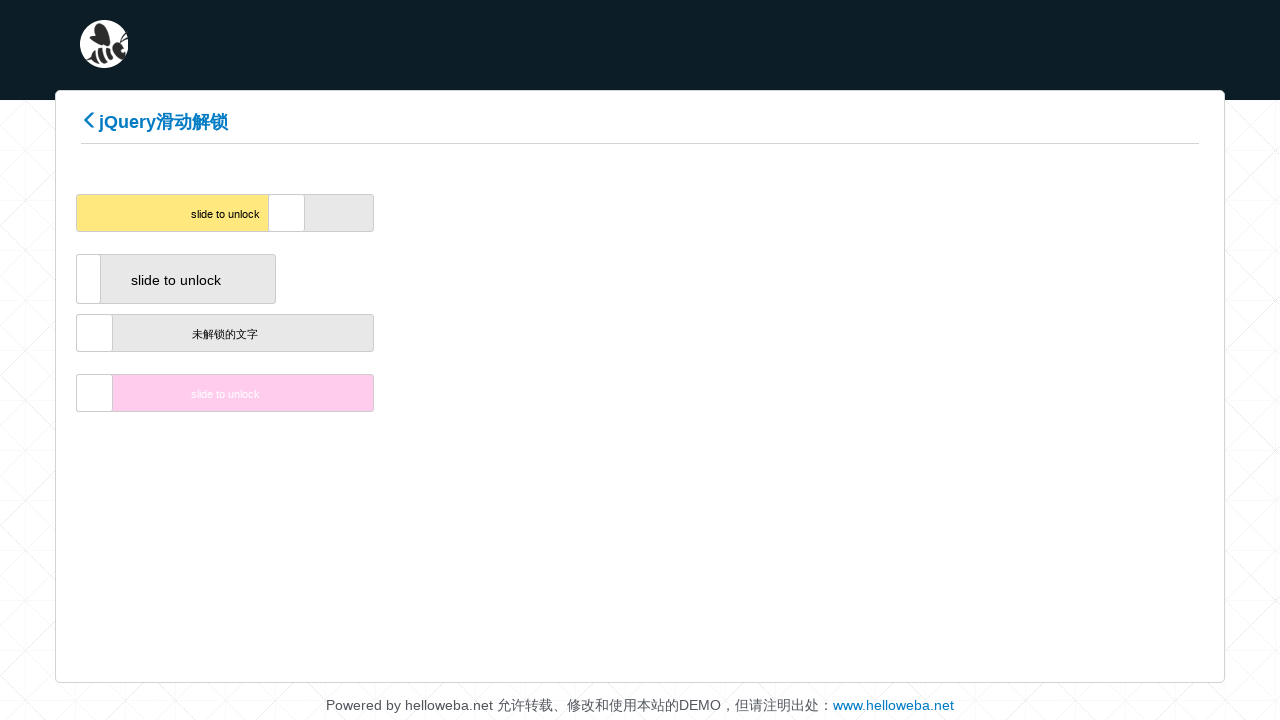

Waited 100ms between drag movements
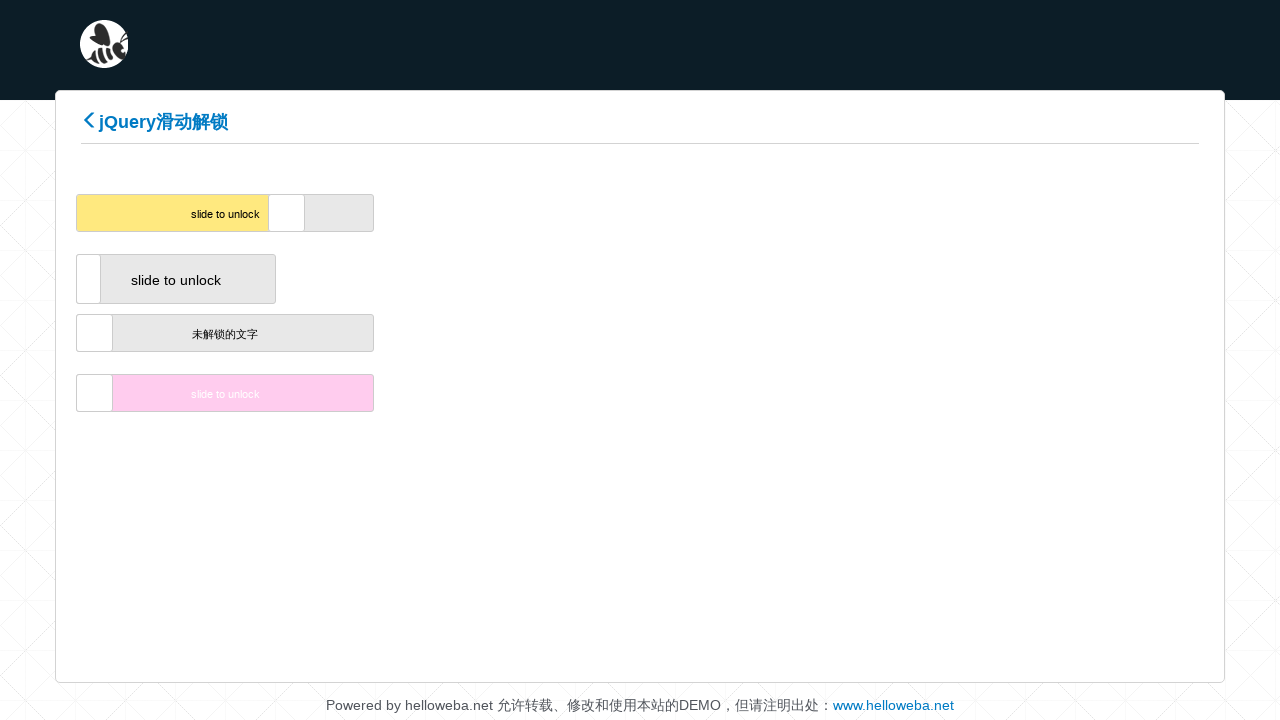

Dragged slider handle to position 194 pixels to the right (iteration 97/200) at (288, 213)
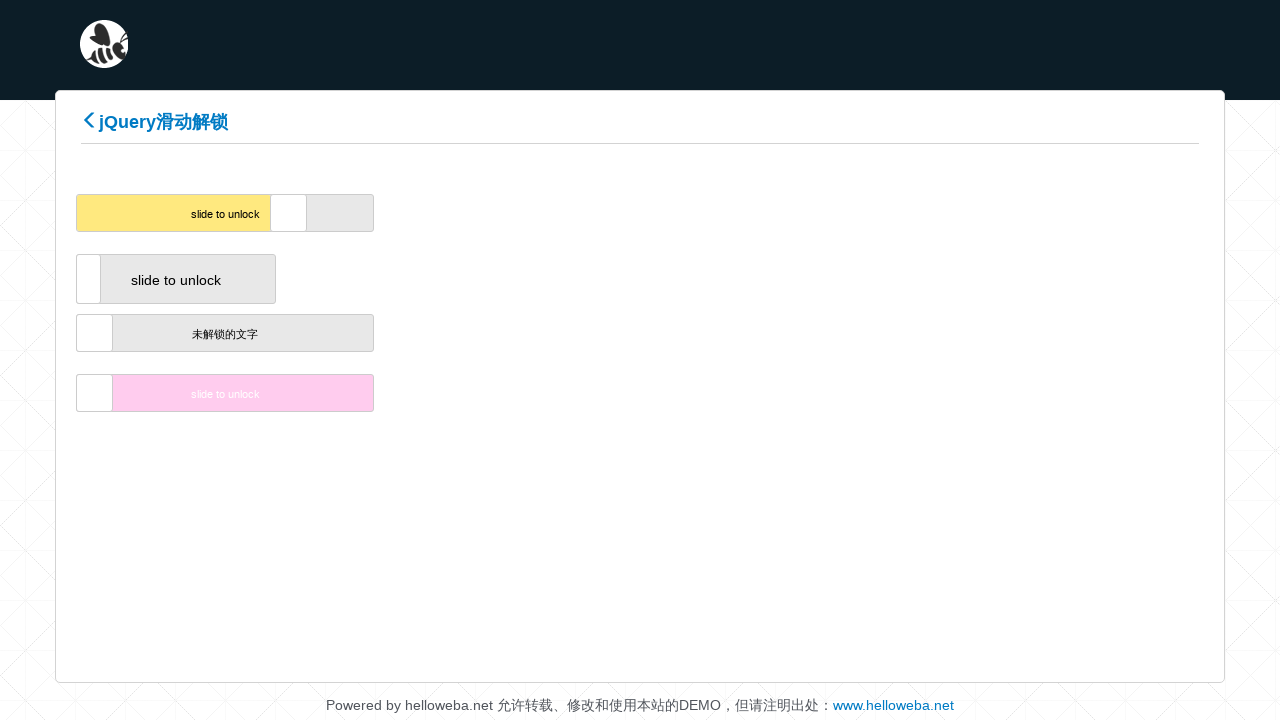

Waited 100ms between drag movements
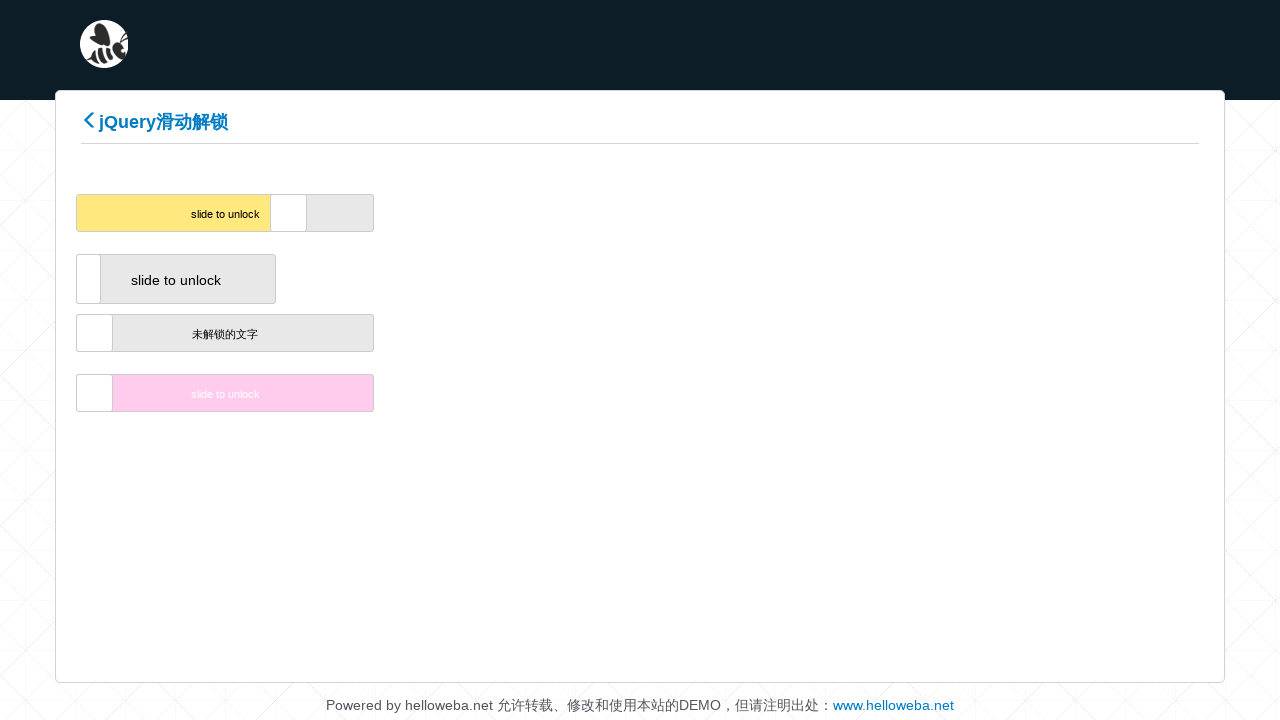

Dragged slider handle to position 196 pixels to the right (iteration 98/200) at (290, 213)
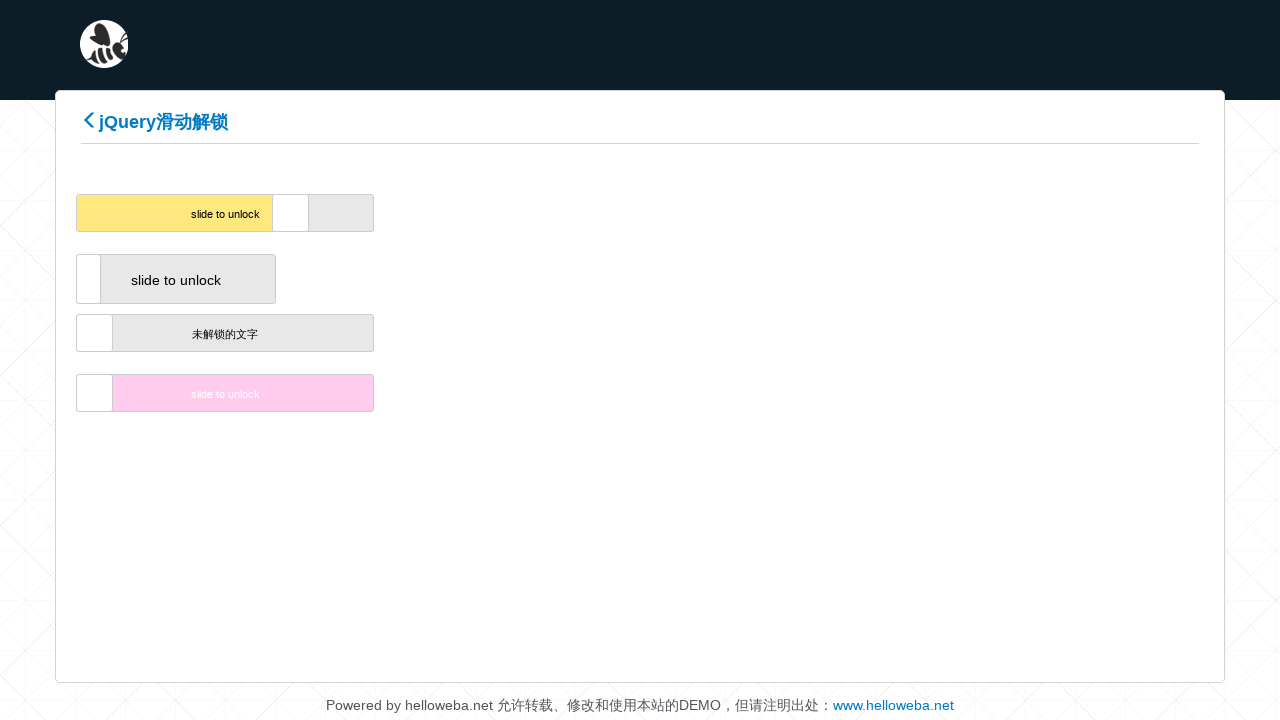

Waited 100ms between drag movements
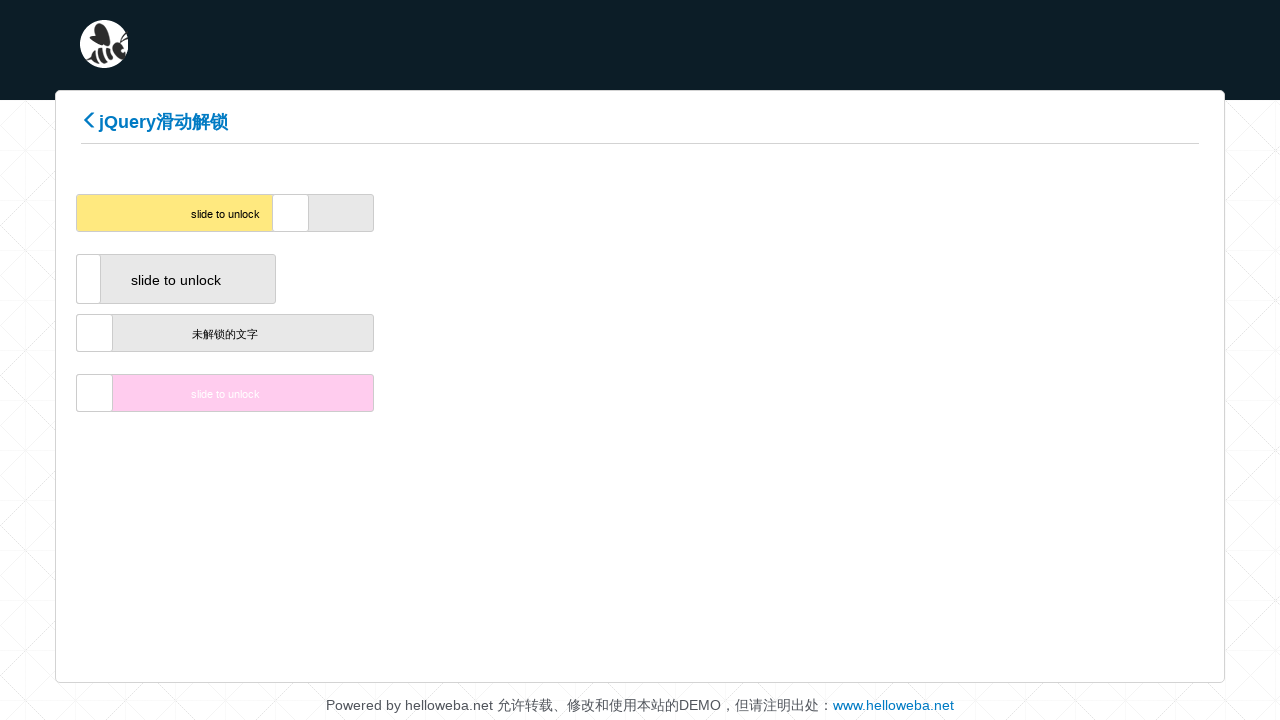

Dragged slider handle to position 198 pixels to the right (iteration 99/200) at (292, 213)
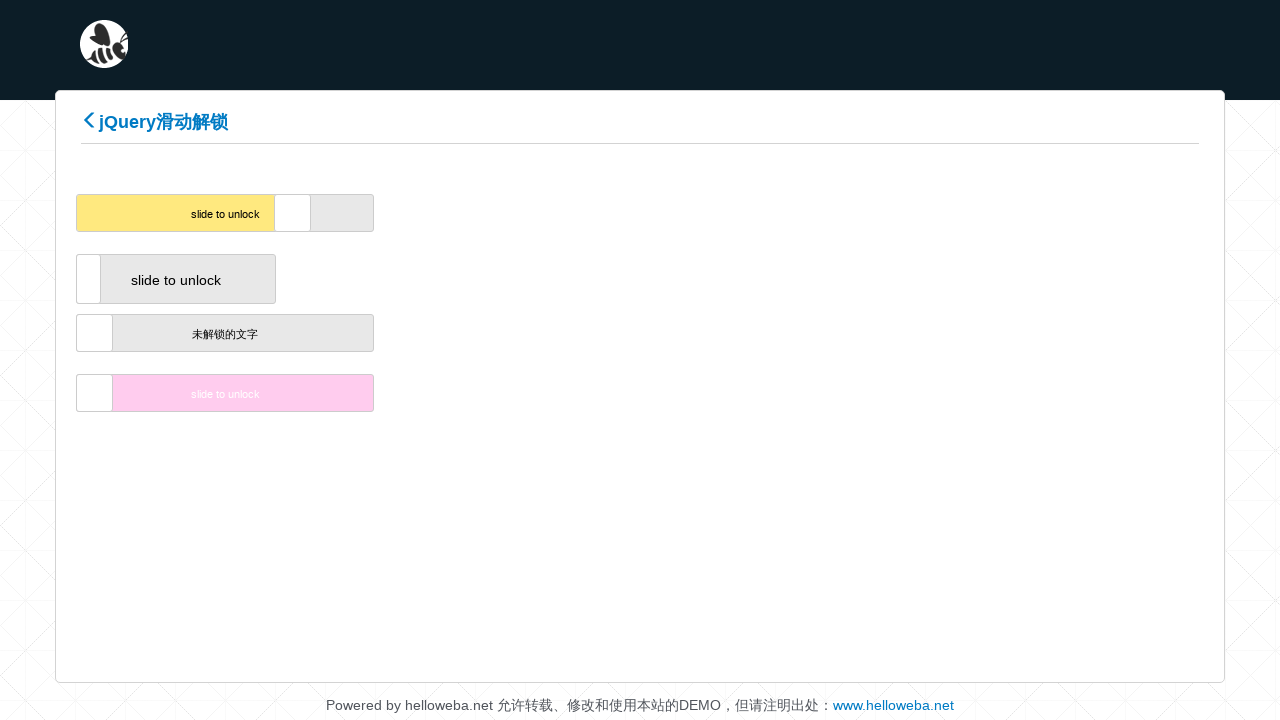

Waited 100ms between drag movements
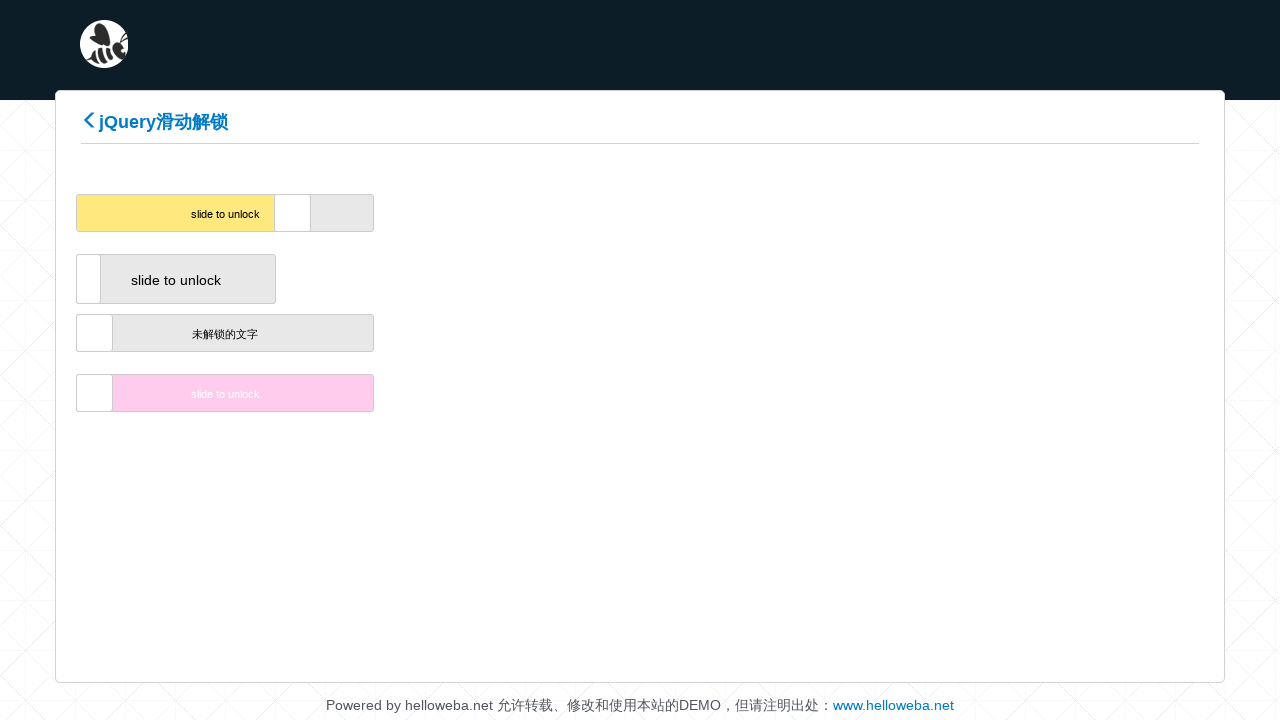

Dragged slider handle to position 200 pixels to the right (iteration 100/200) at (294, 213)
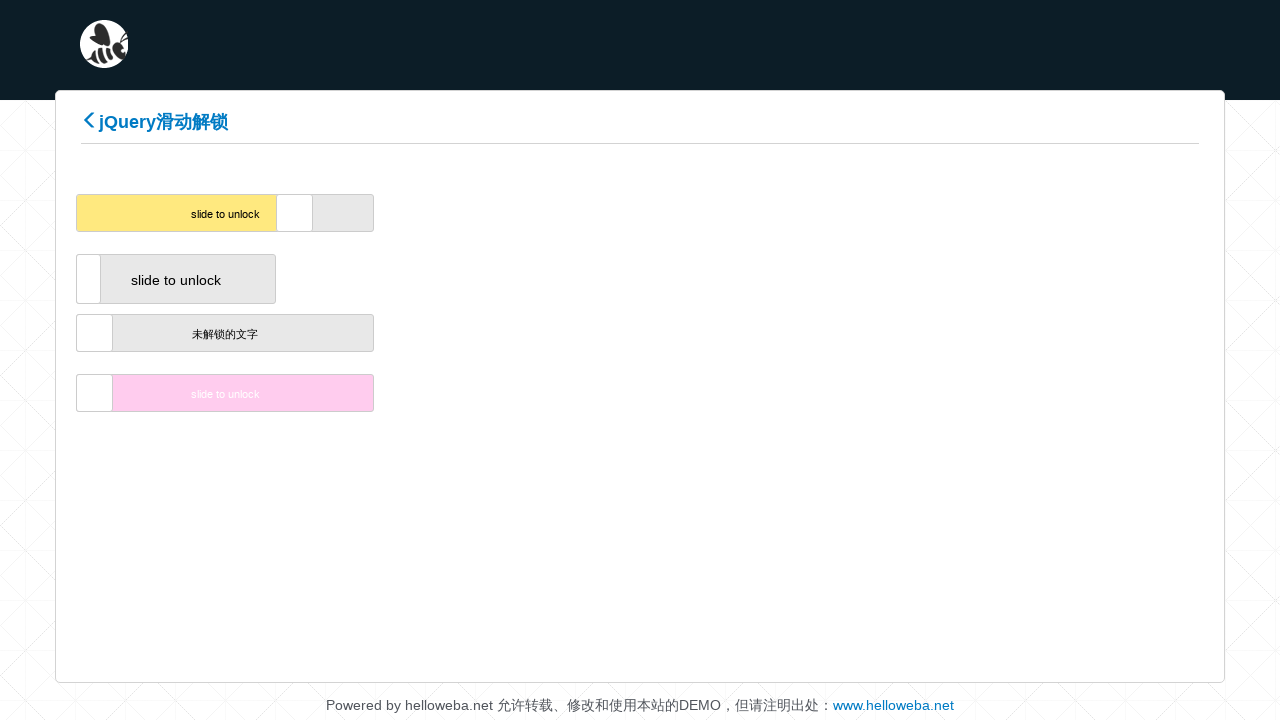

Waited 100ms between drag movements
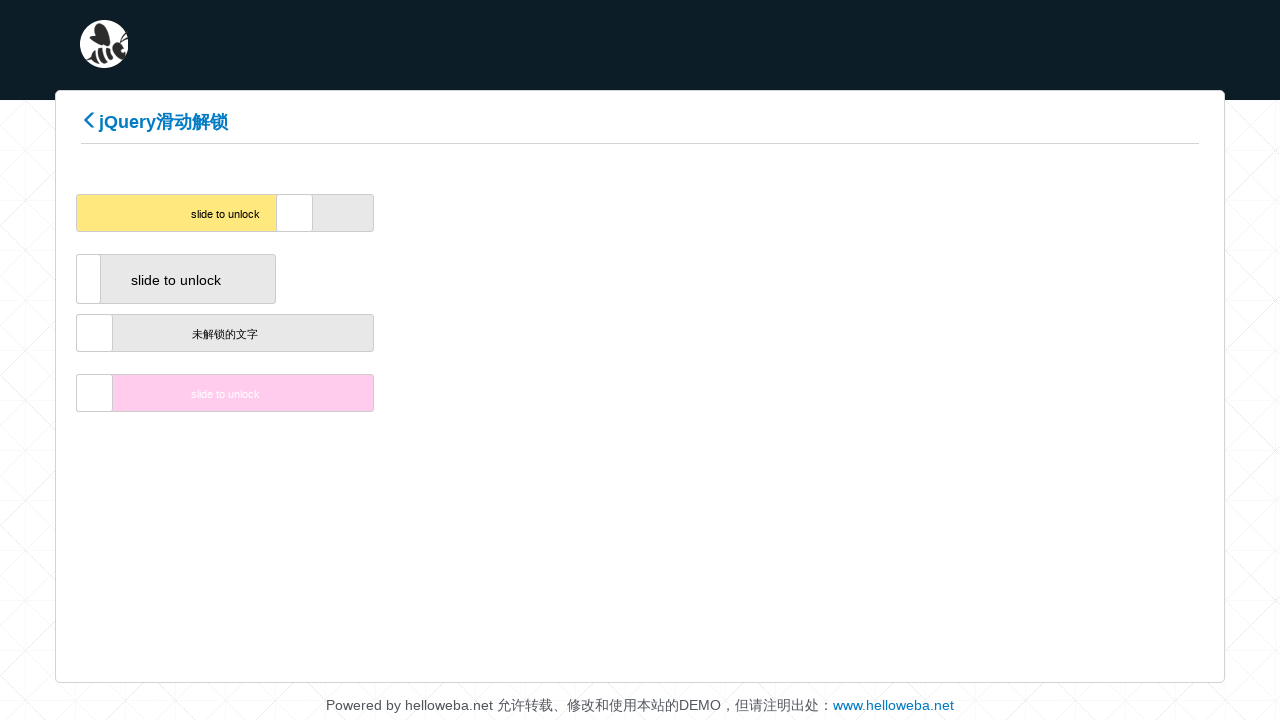

Dragged slider handle to position 202 pixels to the right (iteration 101/200) at (296, 213)
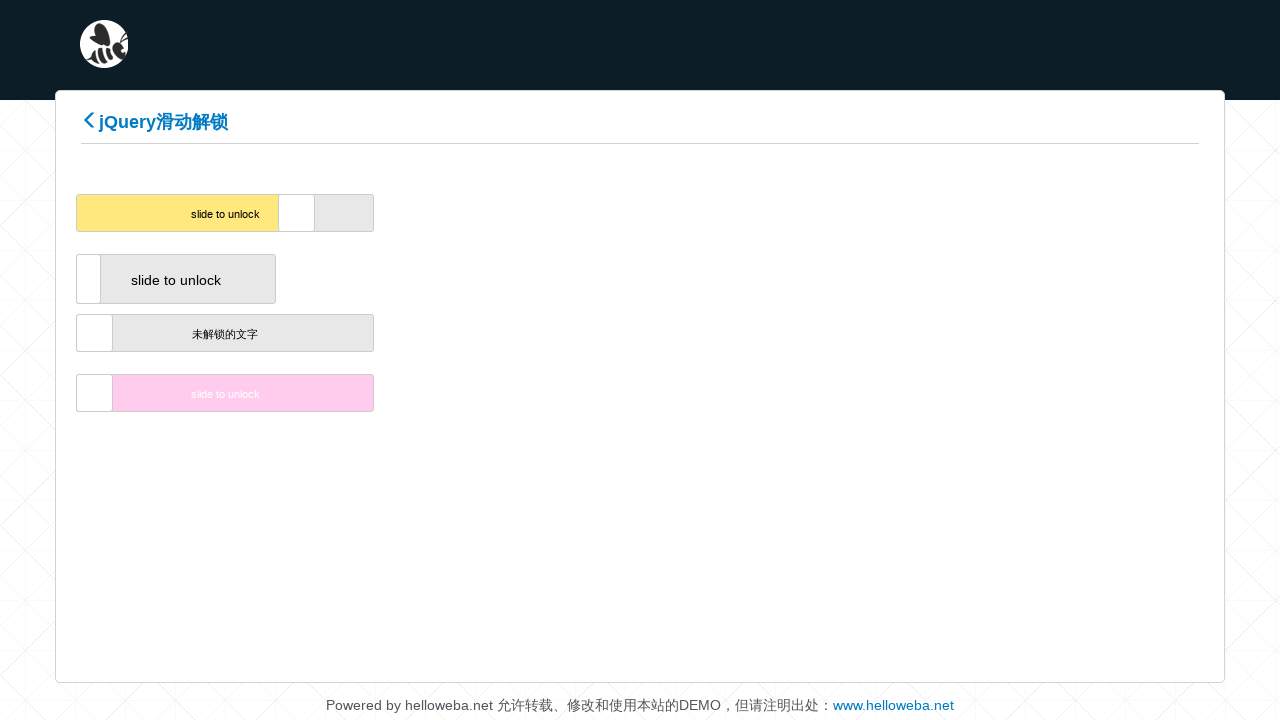

Waited 100ms between drag movements
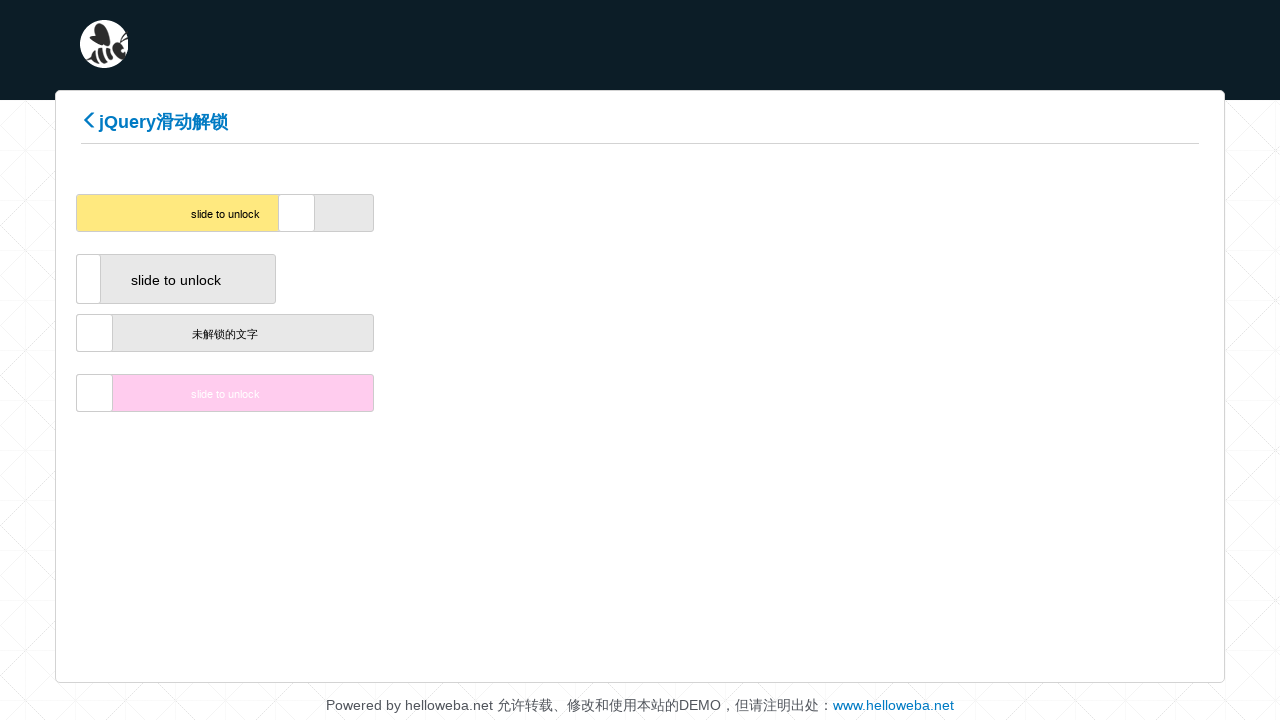

Dragged slider handle to position 204 pixels to the right (iteration 102/200) at (298, 213)
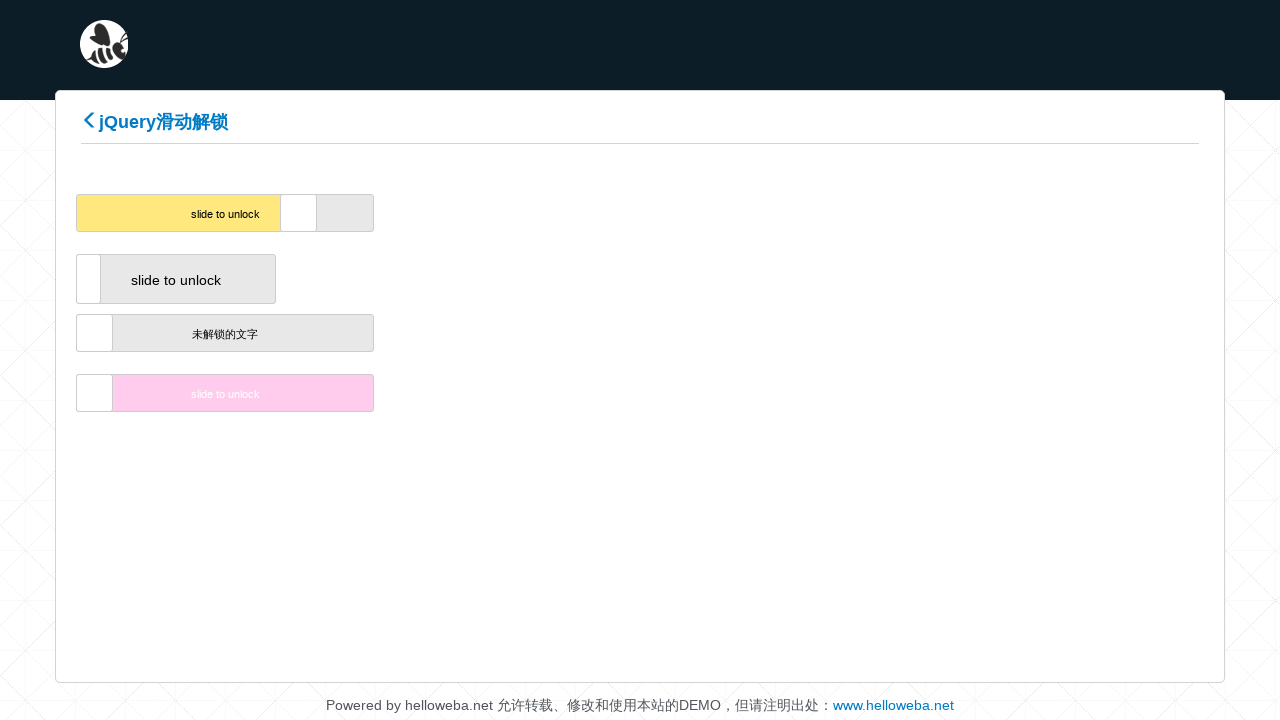

Waited 100ms between drag movements
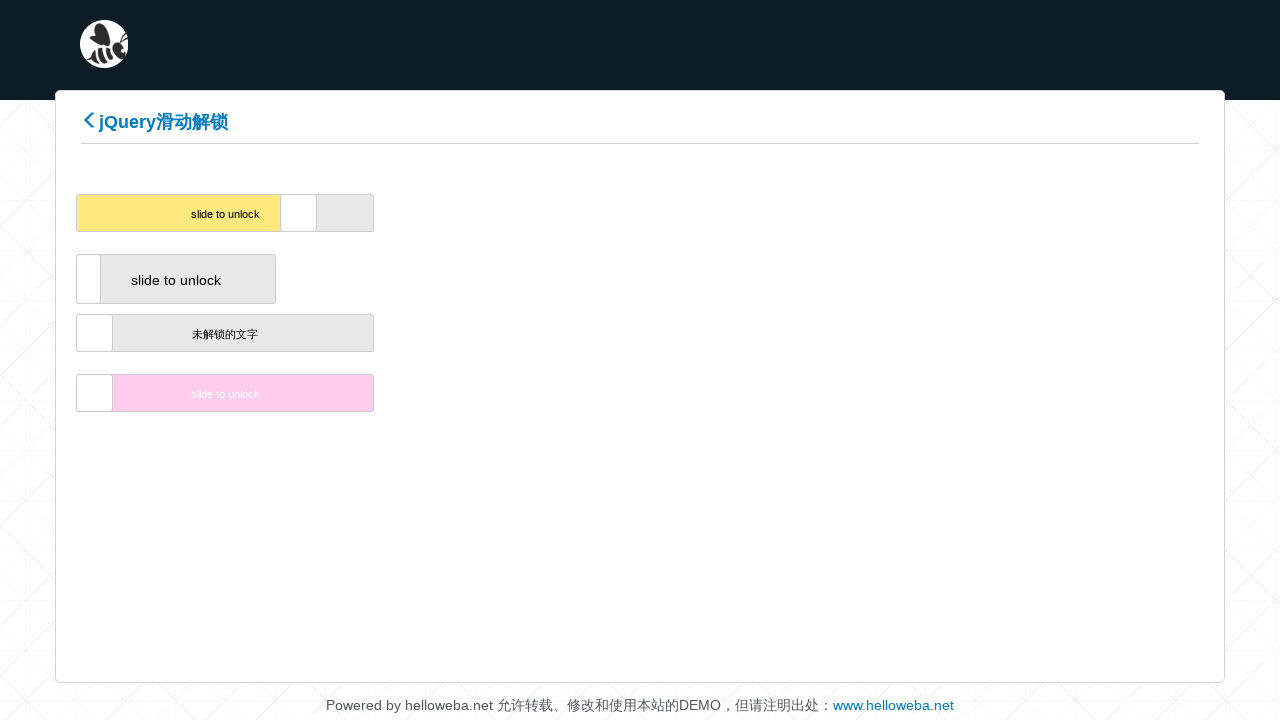

Dragged slider handle to position 206 pixels to the right (iteration 103/200) at (300, 213)
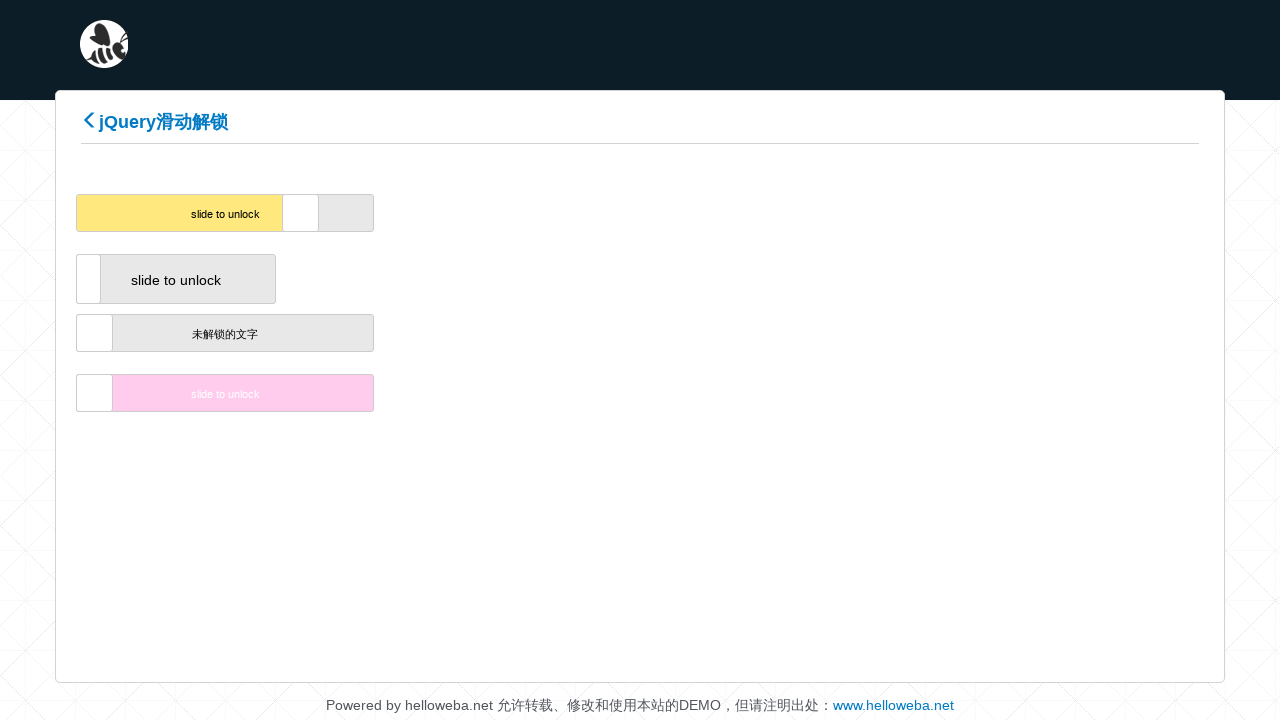

Waited 100ms between drag movements
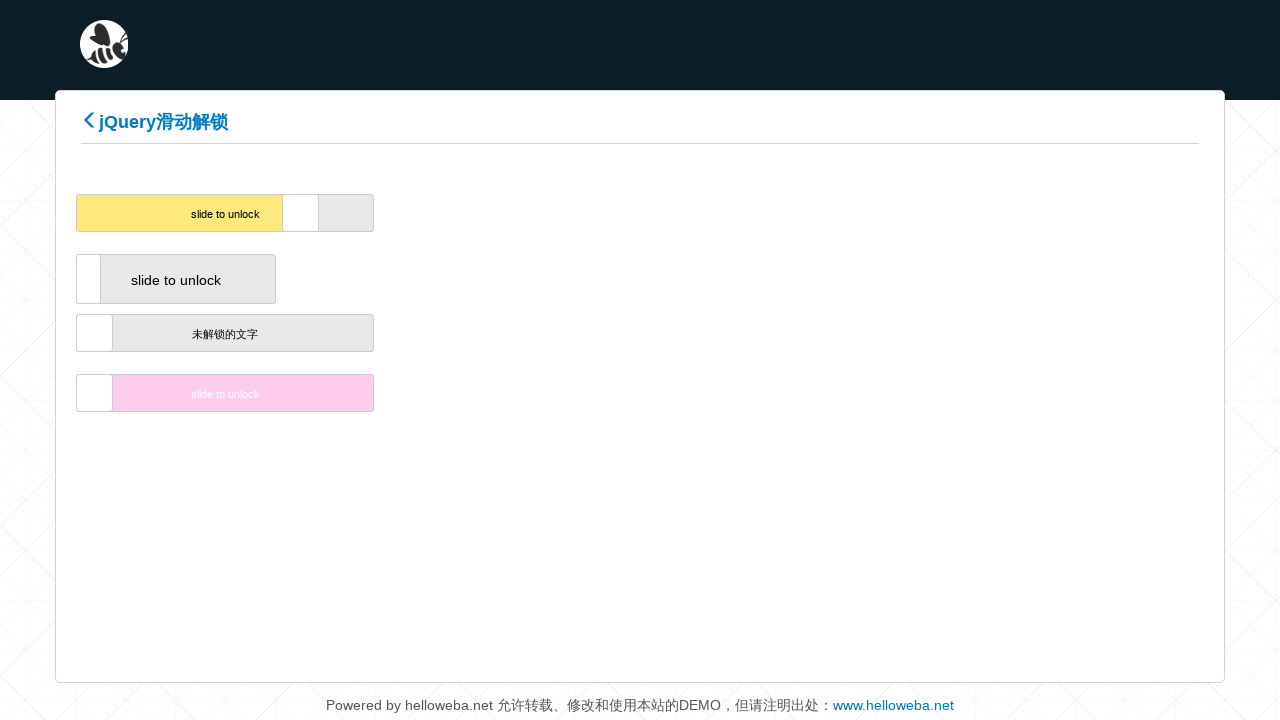

Dragged slider handle to position 208 pixels to the right (iteration 104/200) at (302, 213)
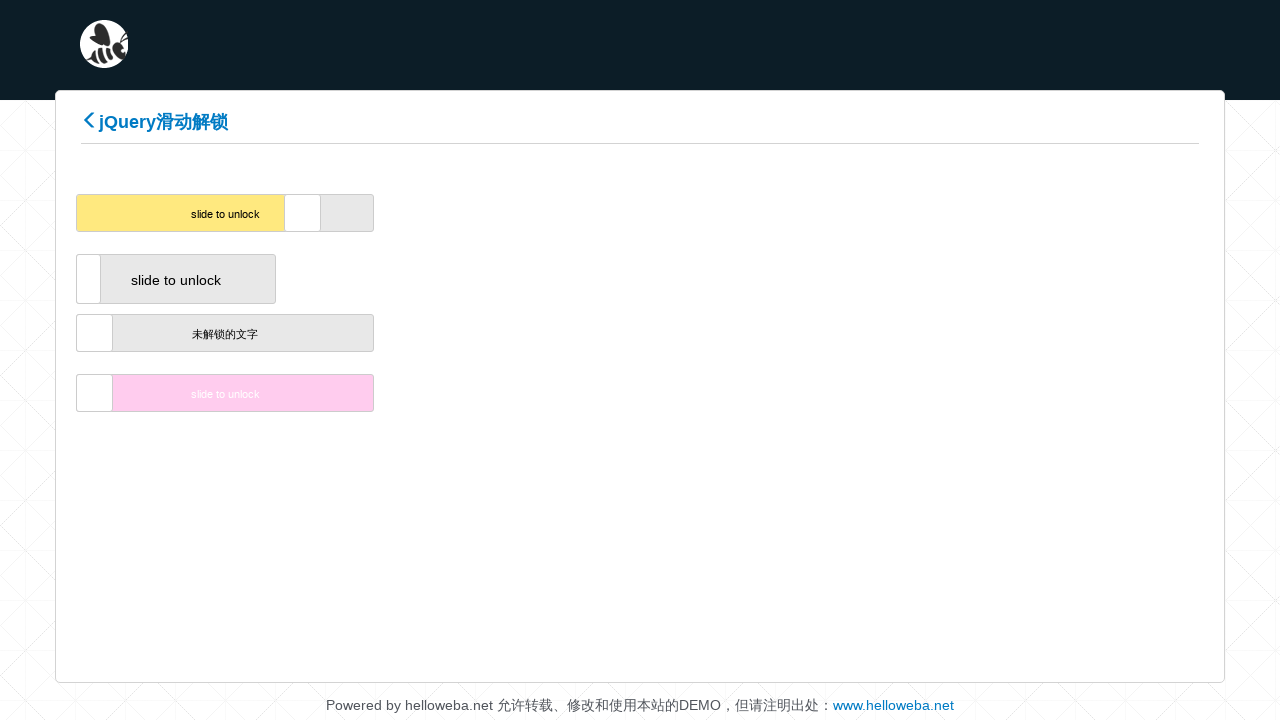

Waited 100ms between drag movements
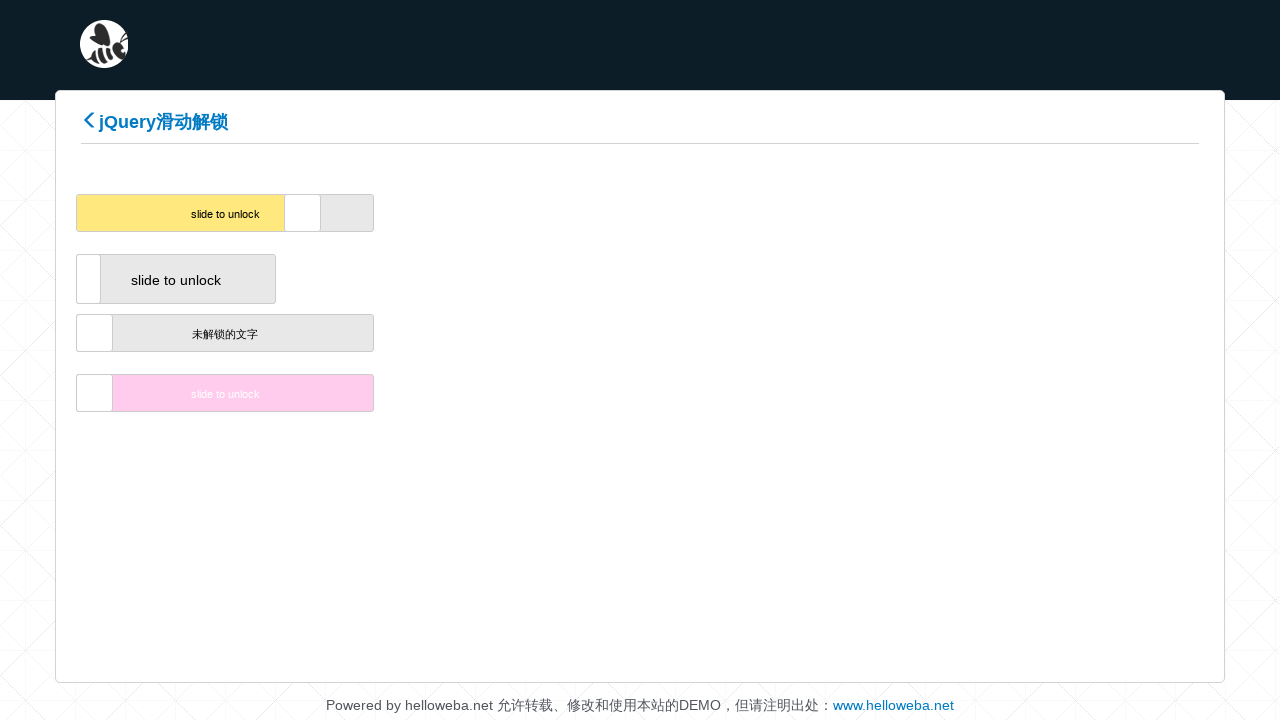

Dragged slider handle to position 210 pixels to the right (iteration 105/200) at (304, 213)
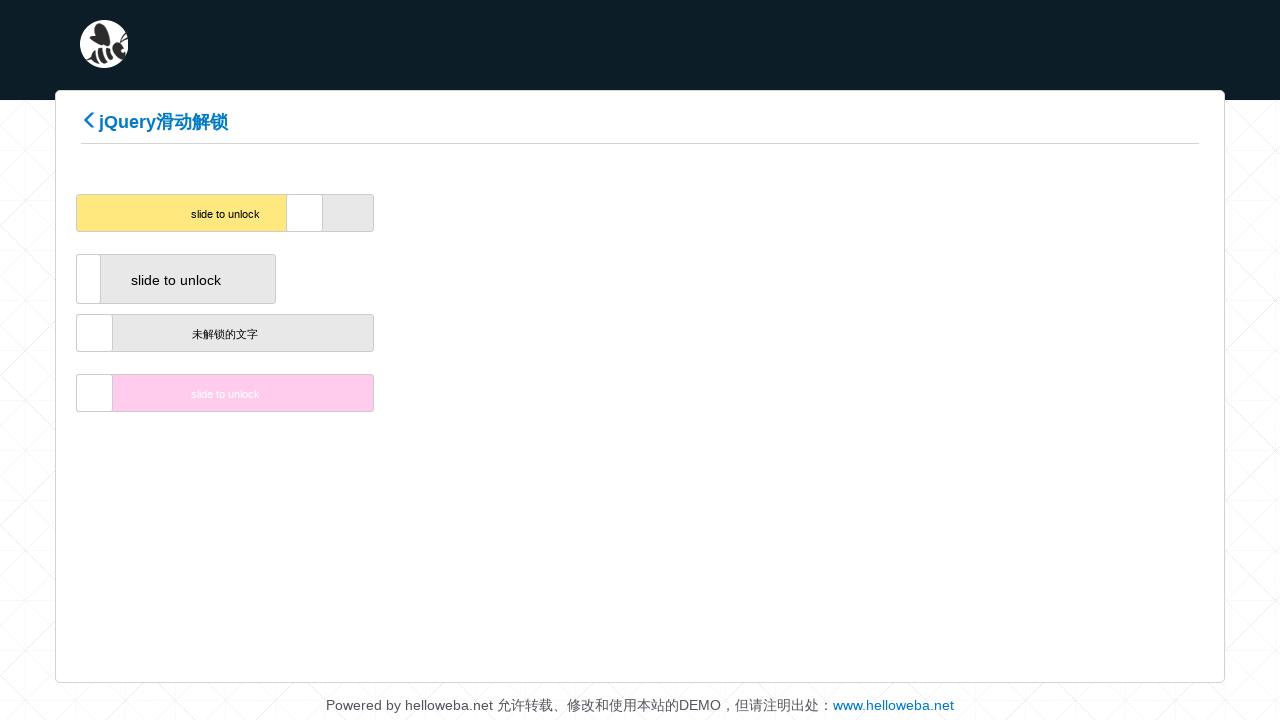

Waited 100ms between drag movements
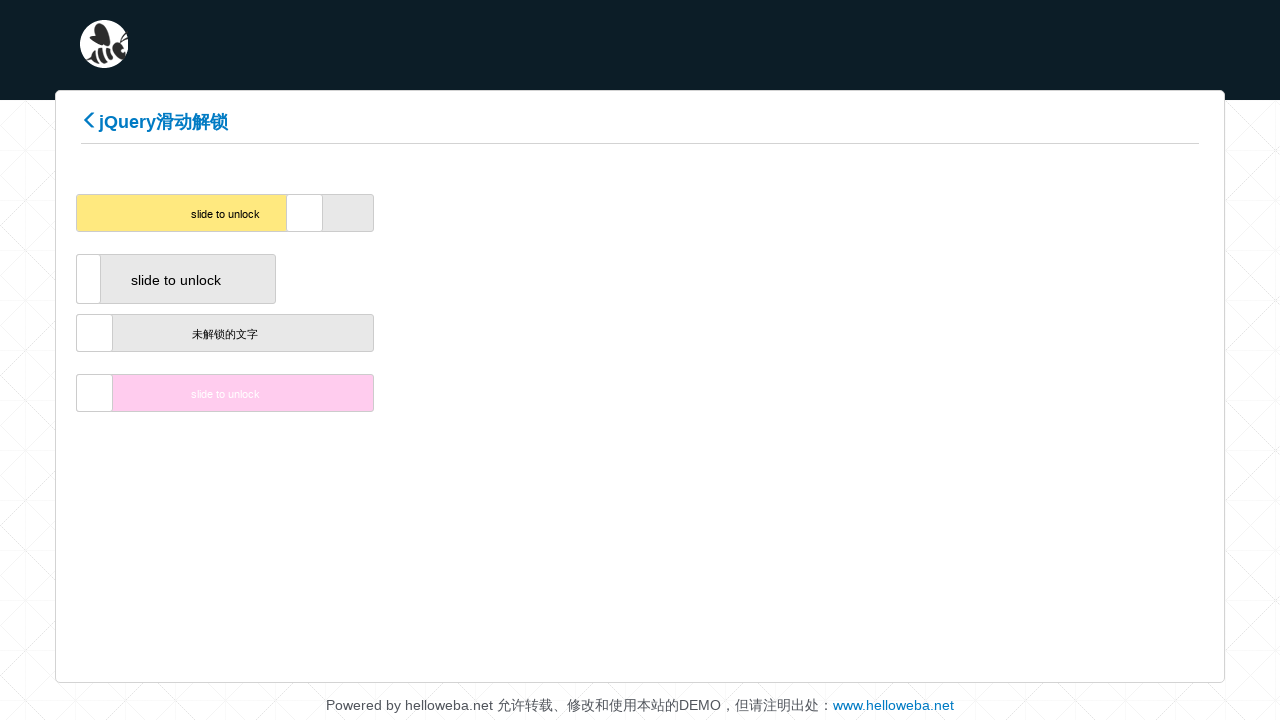

Dragged slider handle to position 212 pixels to the right (iteration 106/200) at (306, 213)
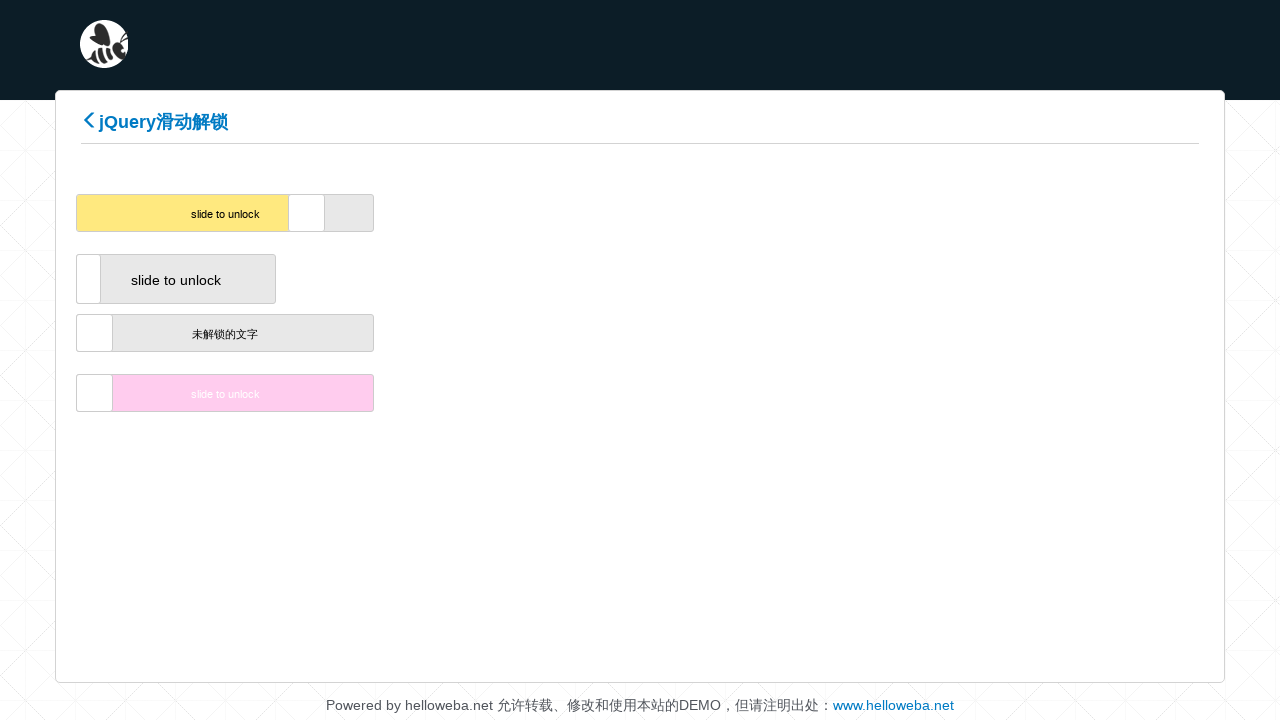

Waited 100ms between drag movements
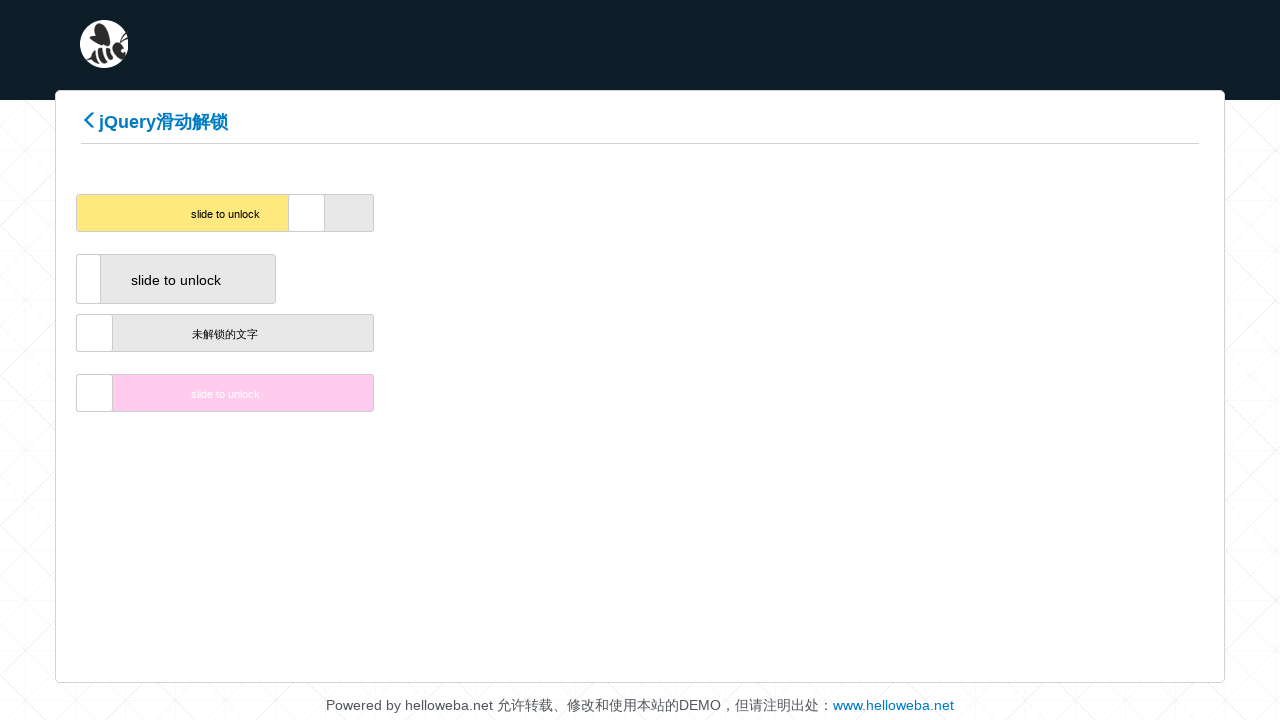

Dragged slider handle to position 214 pixels to the right (iteration 107/200) at (308, 213)
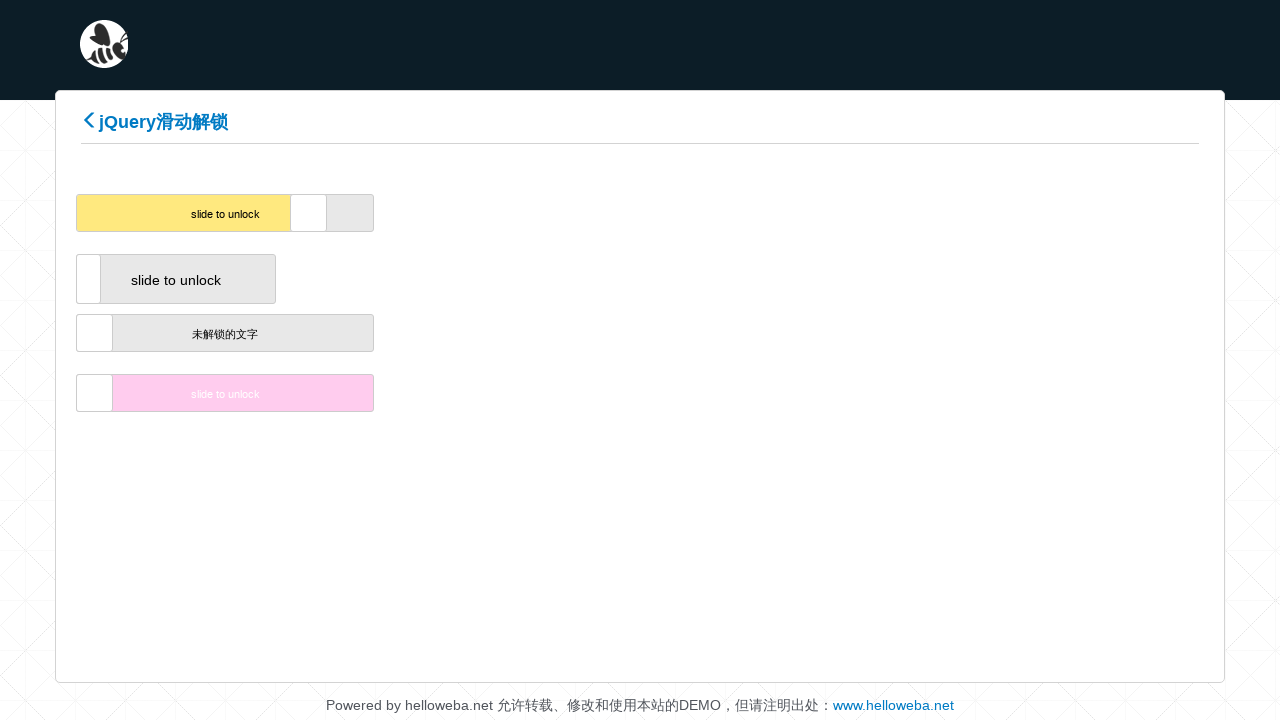

Waited 100ms between drag movements
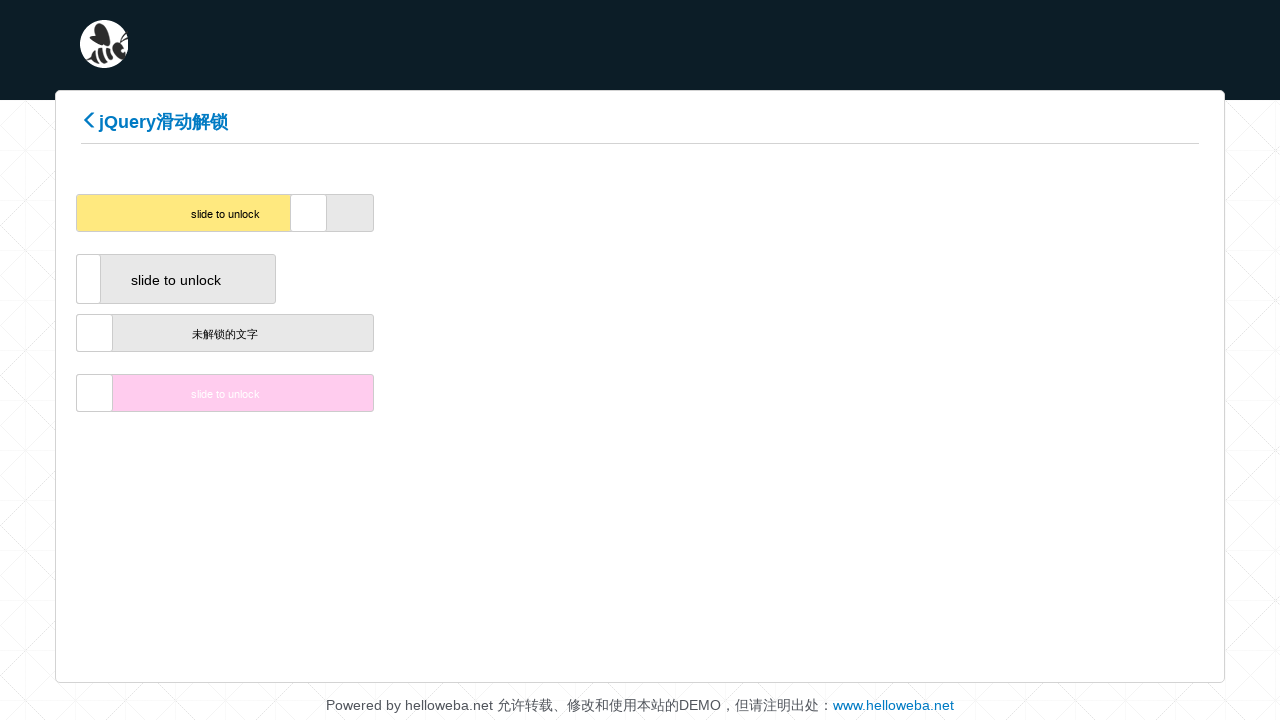

Dragged slider handle to position 216 pixels to the right (iteration 108/200) at (310, 213)
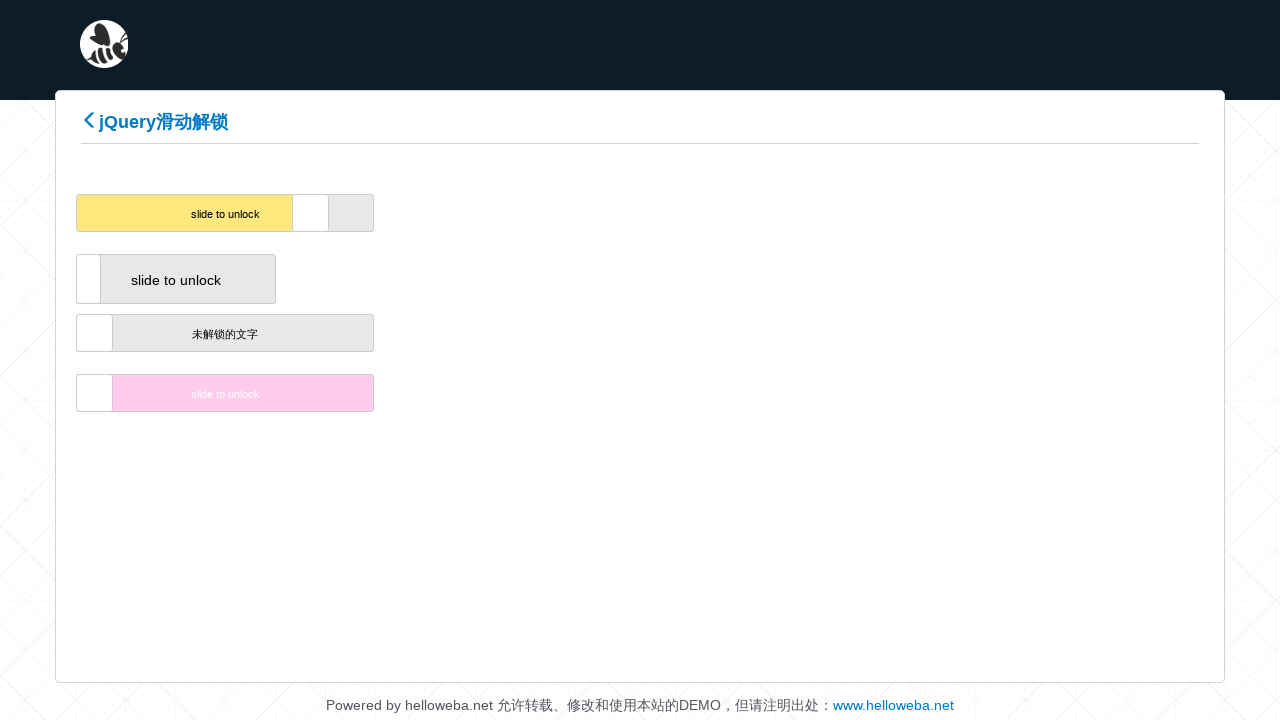

Waited 100ms between drag movements
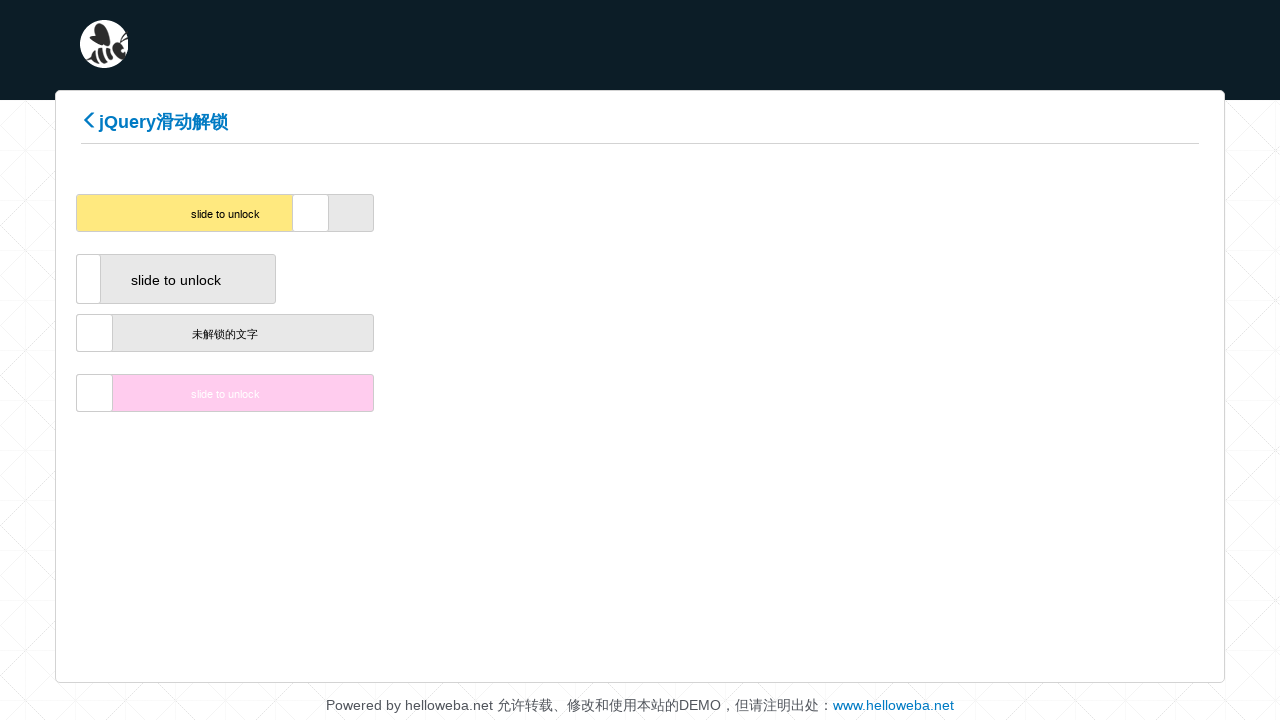

Dragged slider handle to position 218 pixels to the right (iteration 109/200) at (312, 213)
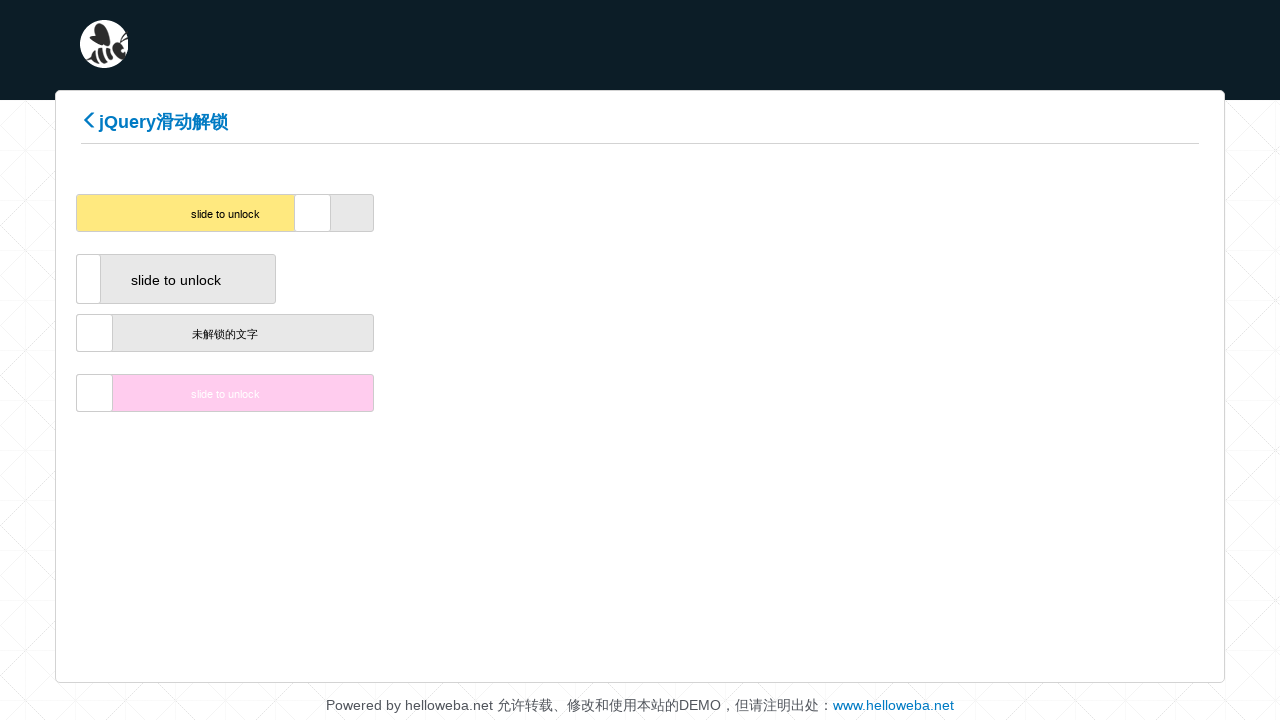

Waited 100ms between drag movements
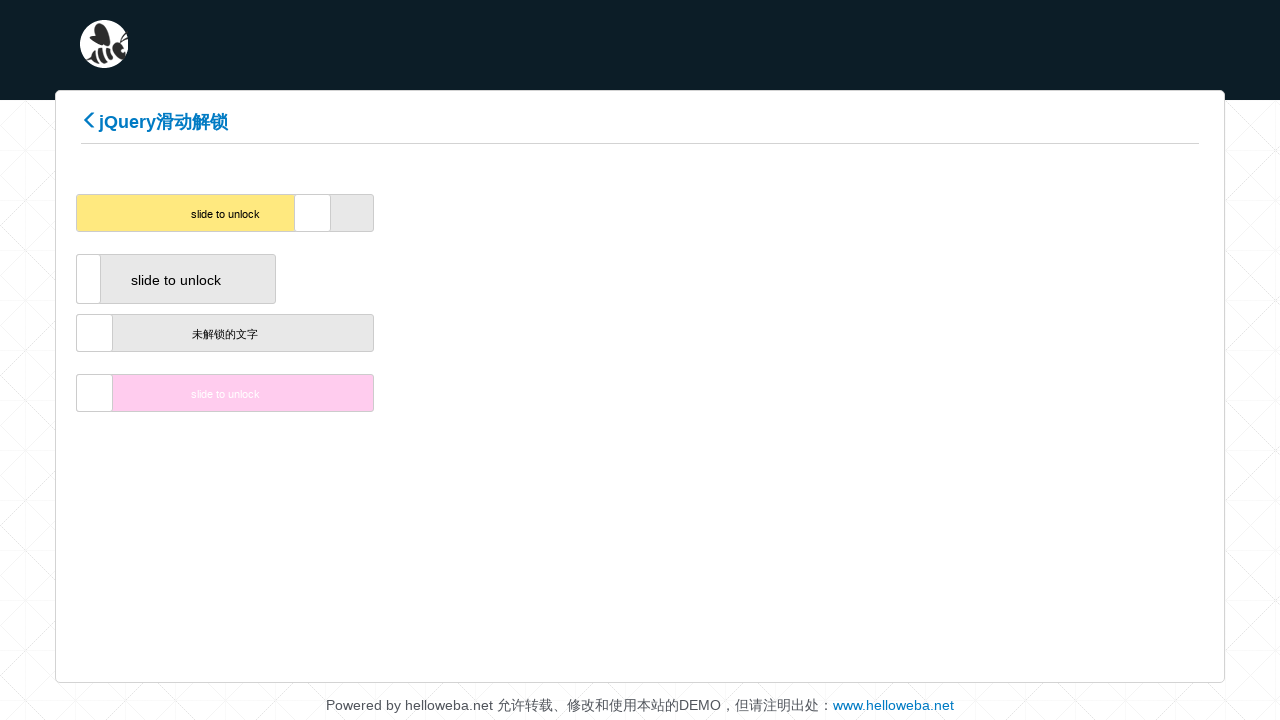

Dragged slider handle to position 220 pixels to the right (iteration 110/200) at (314, 213)
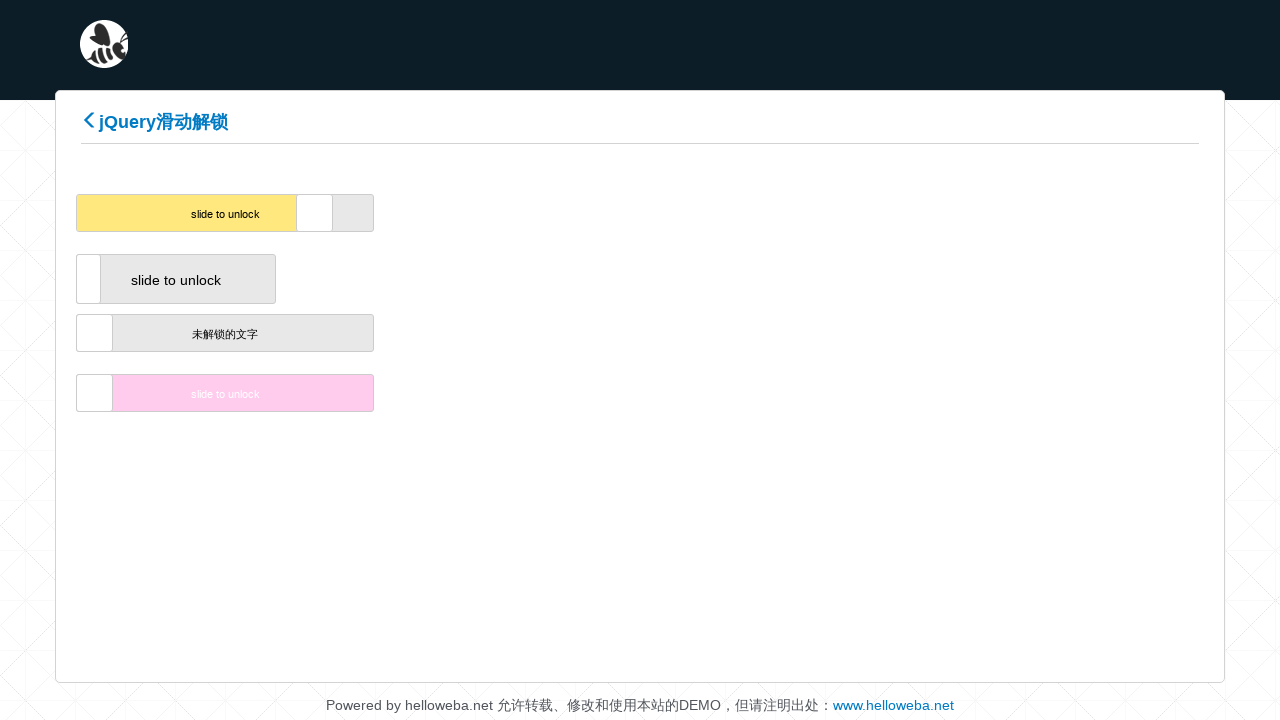

Waited 100ms between drag movements
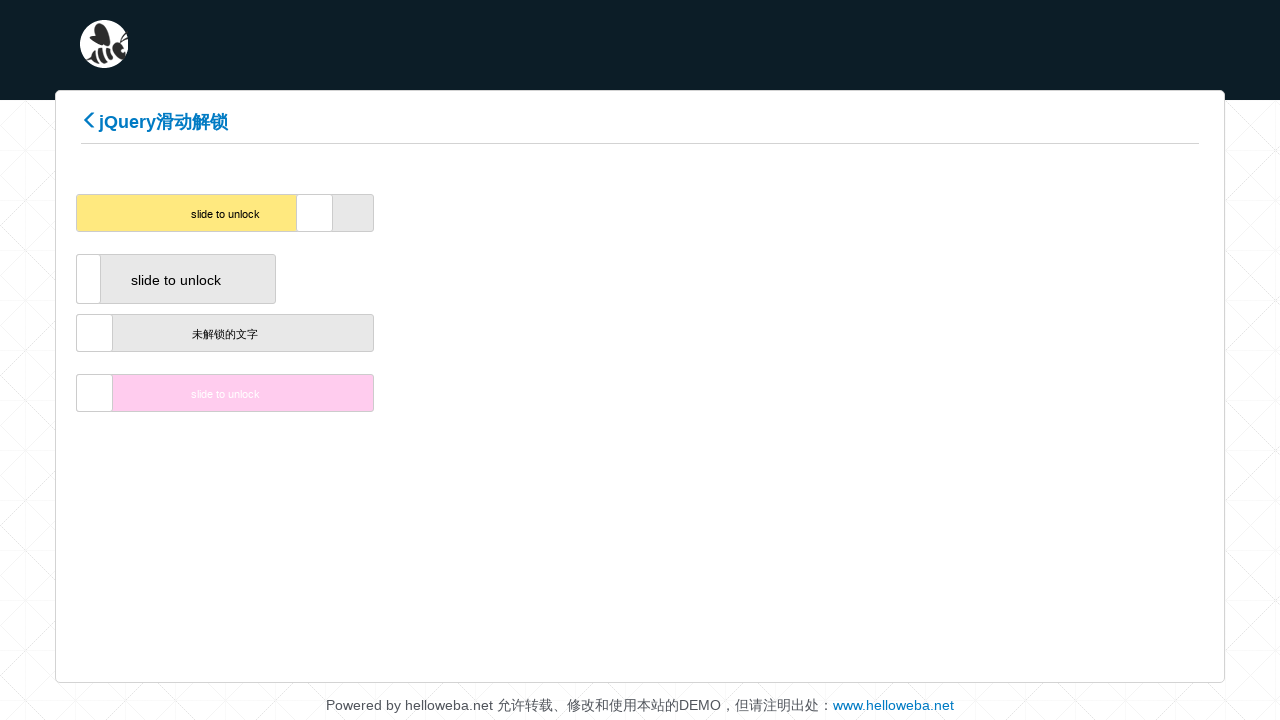

Dragged slider handle to position 222 pixels to the right (iteration 111/200) at (316, 213)
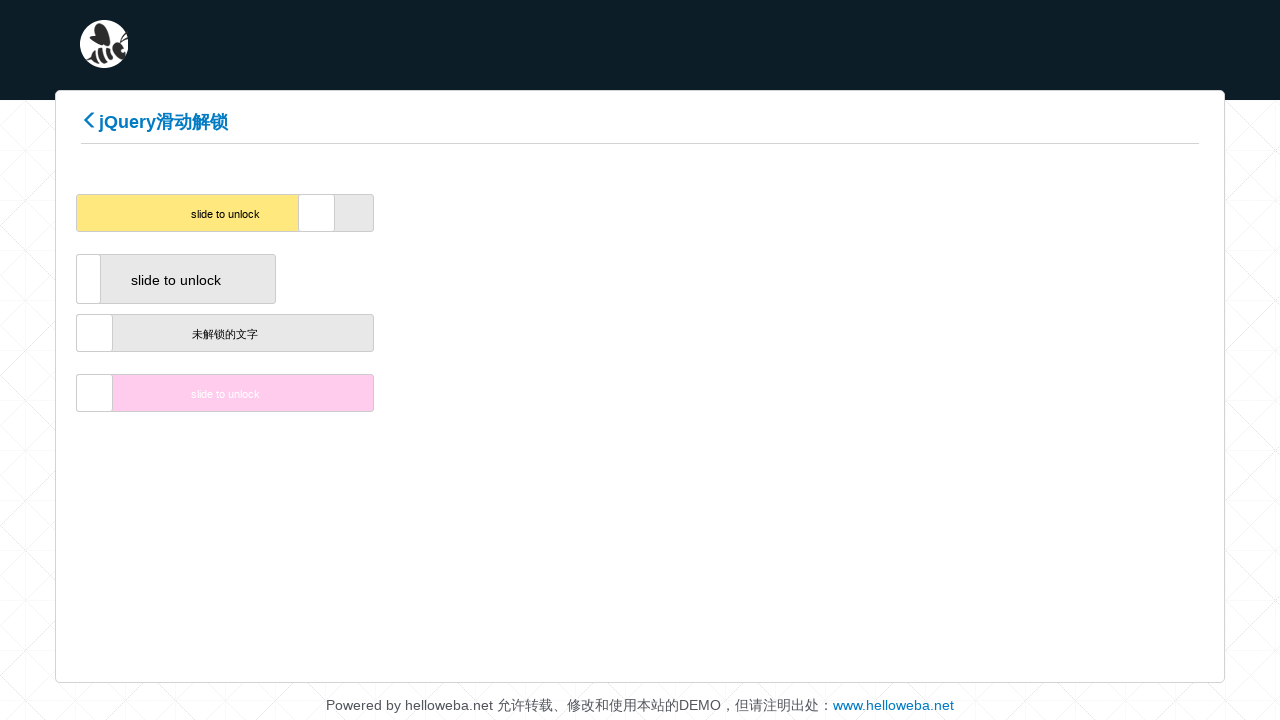

Waited 100ms between drag movements
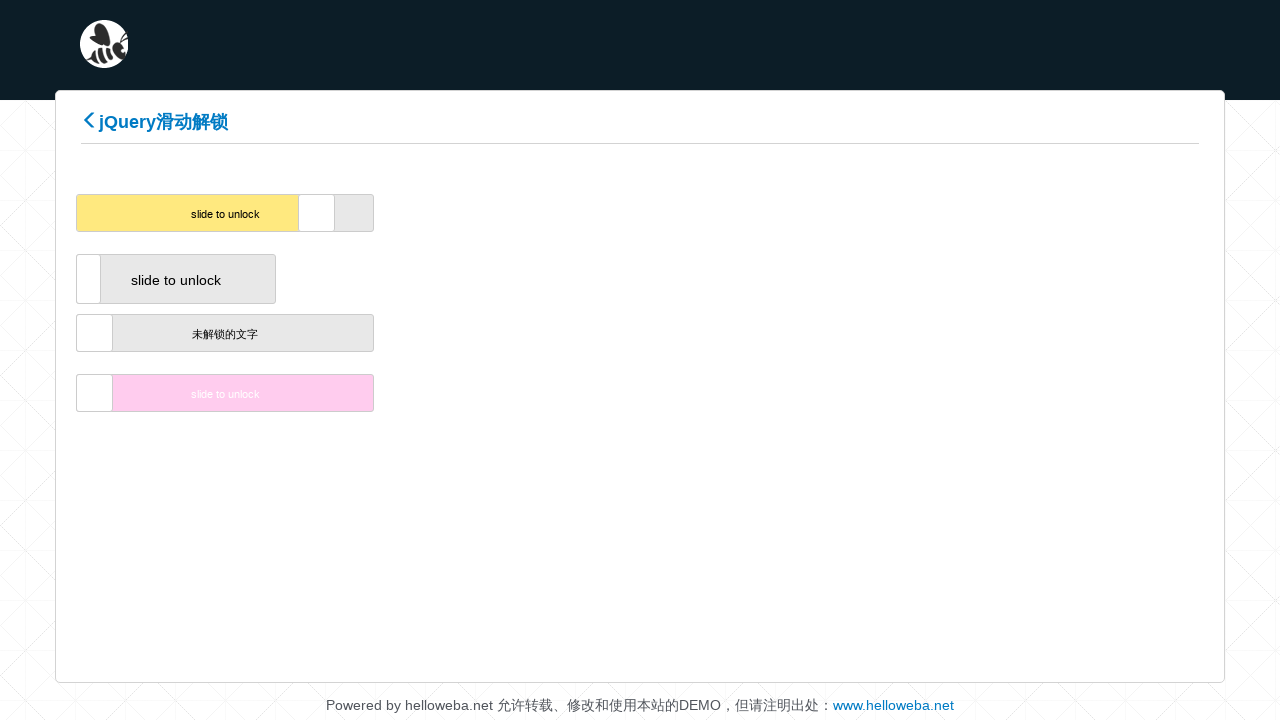

Dragged slider handle to position 224 pixels to the right (iteration 112/200) at (318, 213)
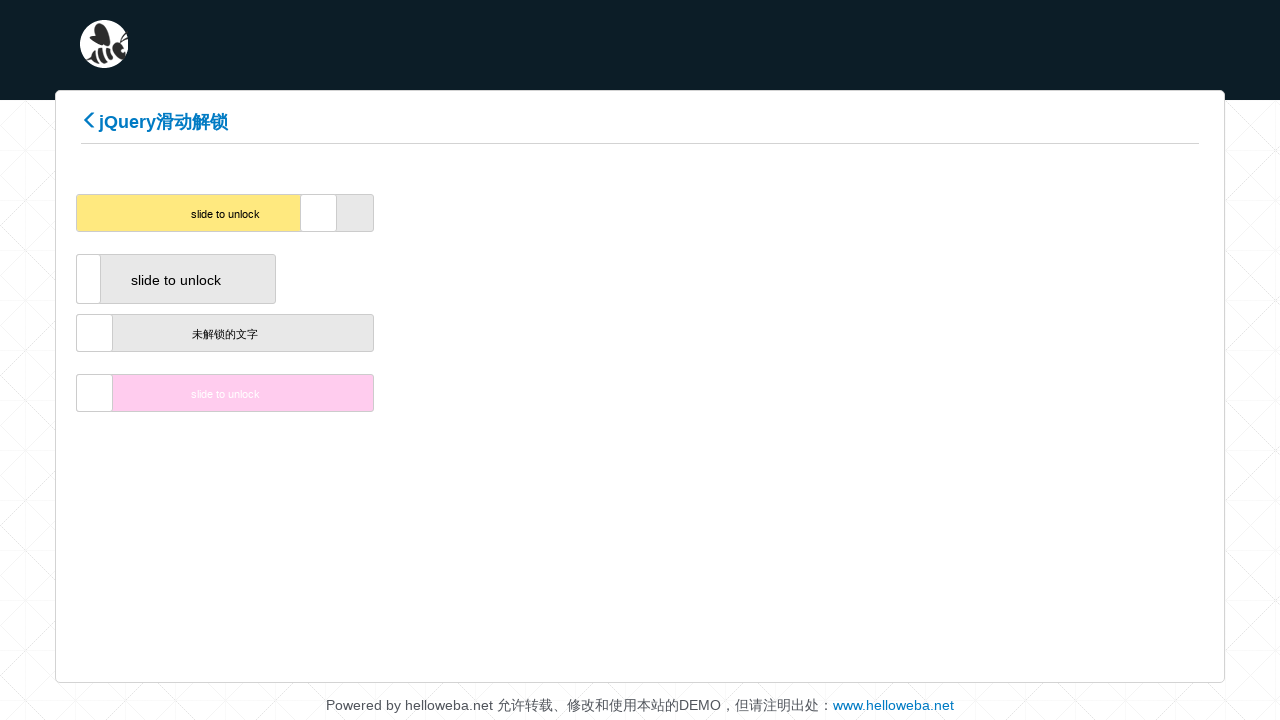

Waited 100ms between drag movements
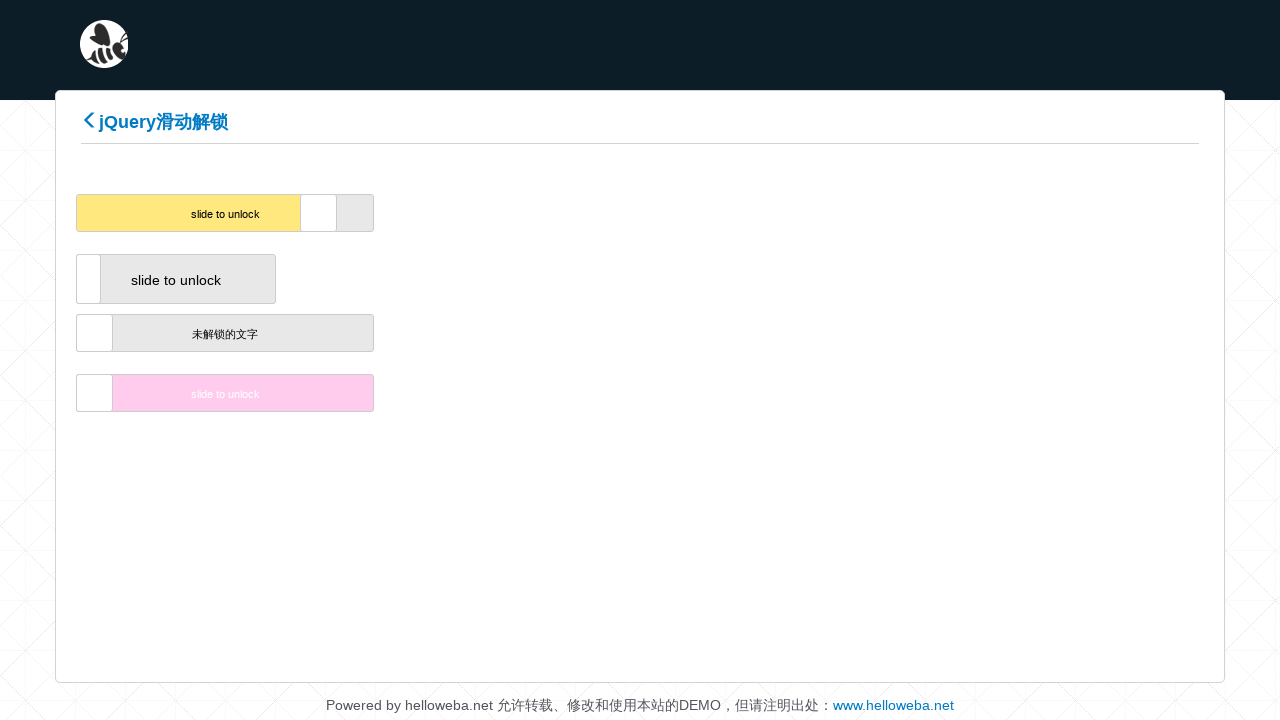

Dragged slider handle to position 226 pixels to the right (iteration 113/200) at (320, 213)
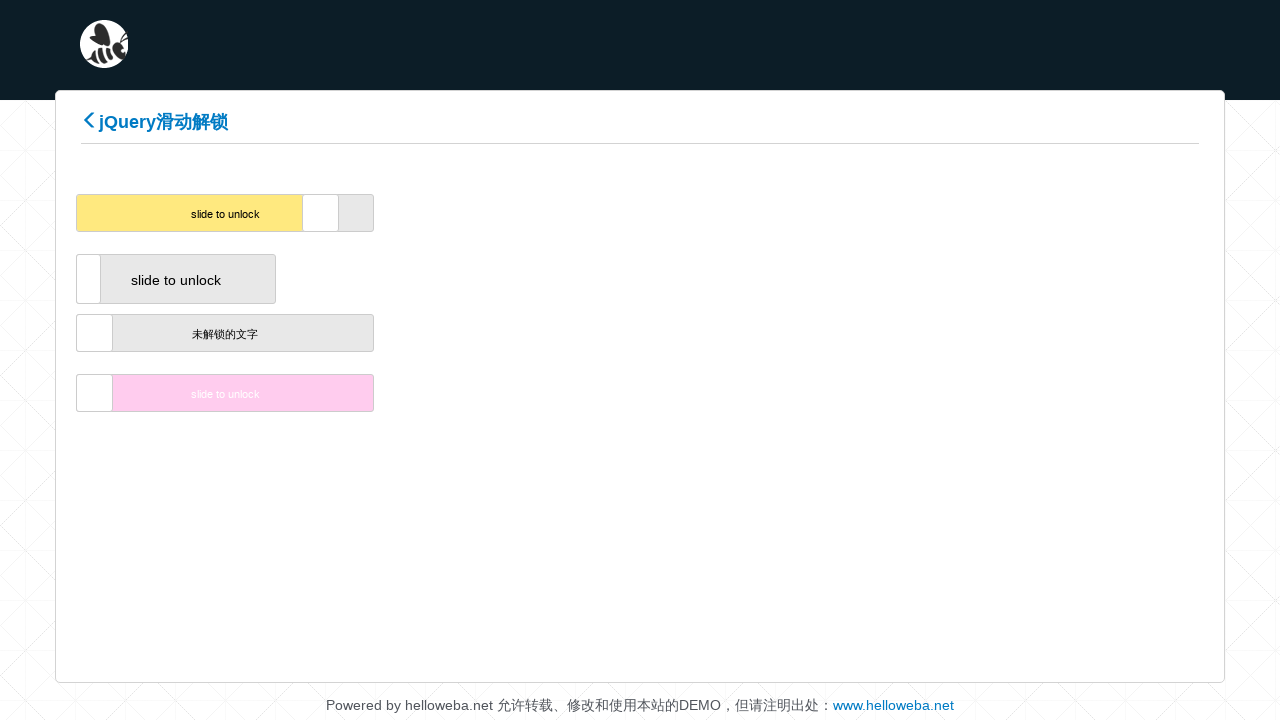

Waited 100ms between drag movements
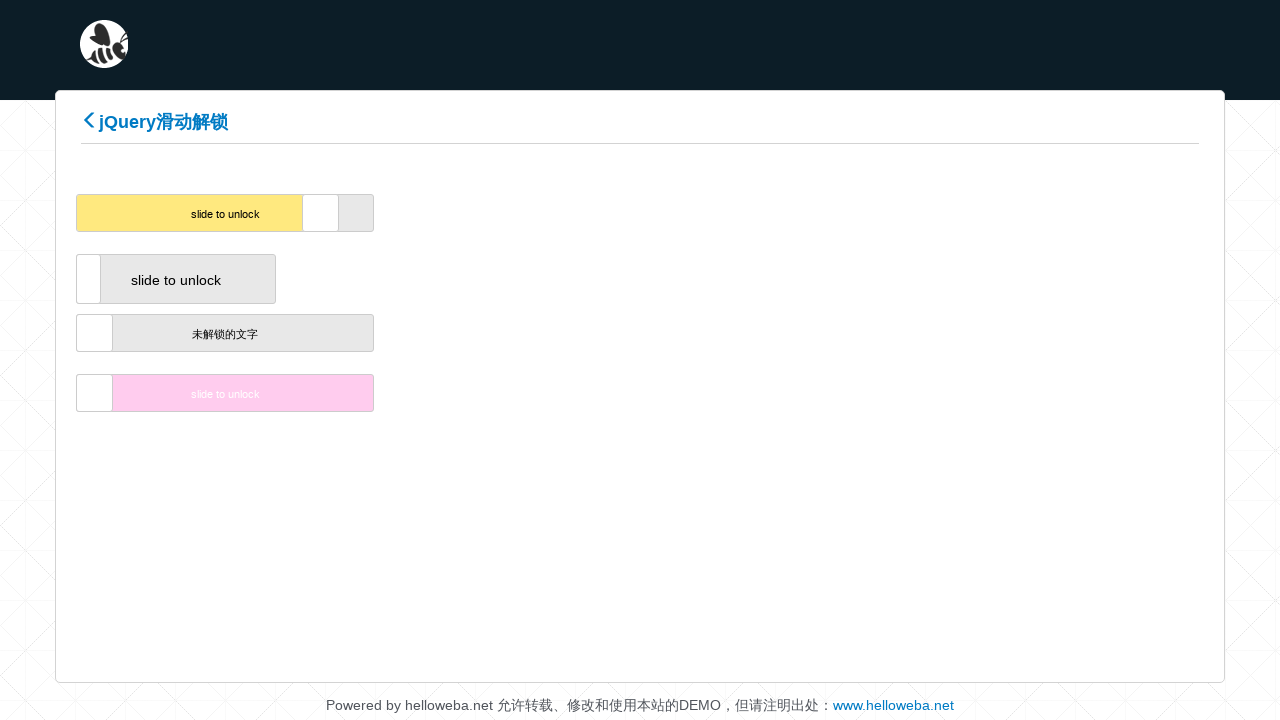

Dragged slider handle to position 228 pixels to the right (iteration 114/200) at (322, 213)
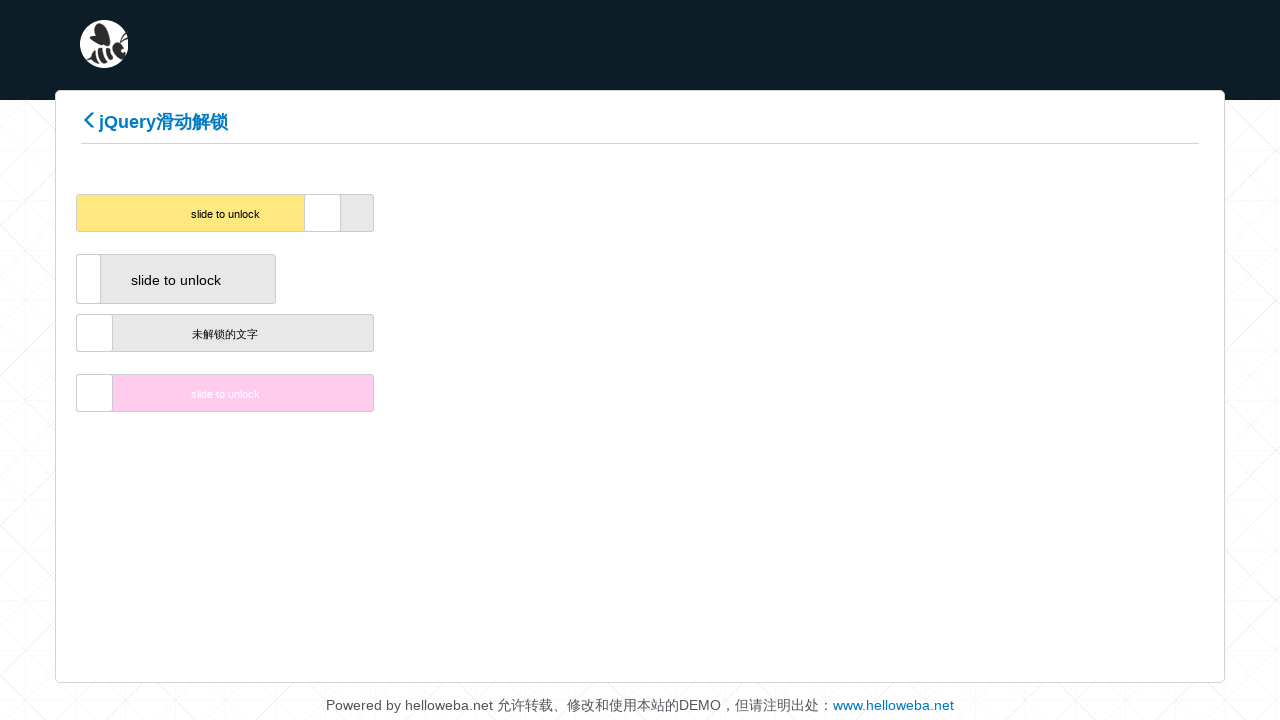

Waited 100ms between drag movements
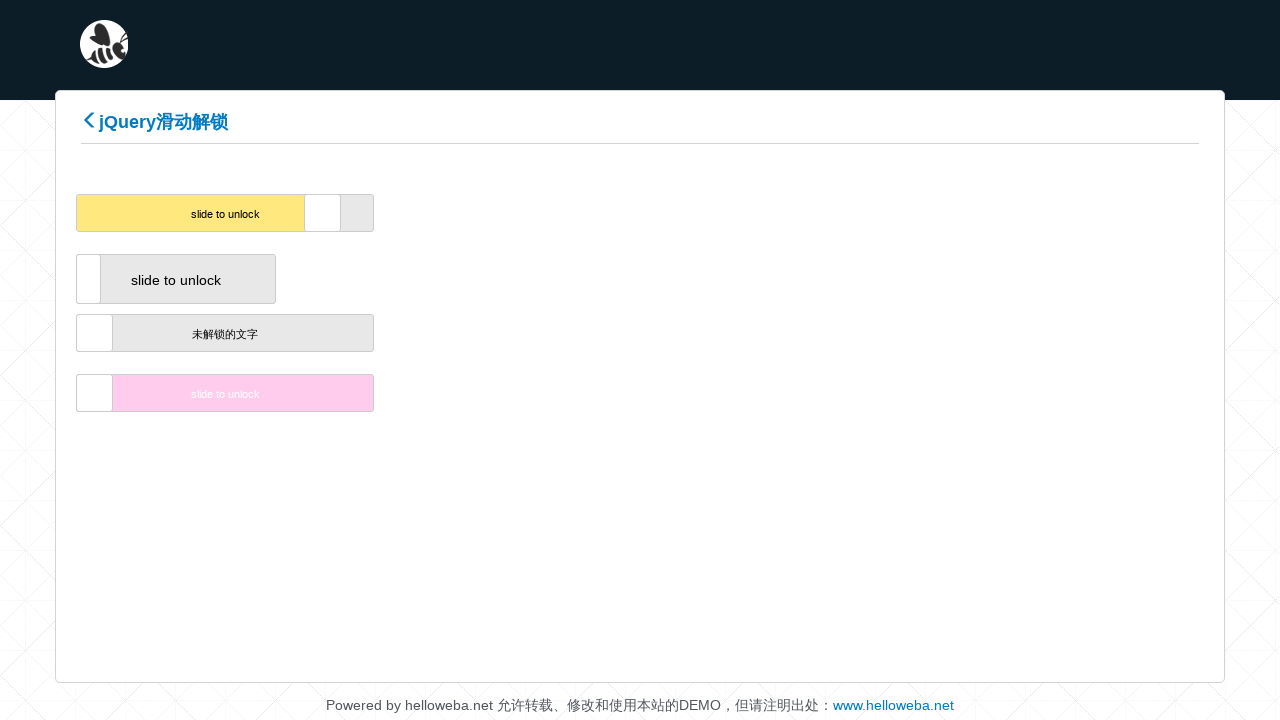

Dragged slider handle to position 230 pixels to the right (iteration 115/200) at (324, 213)
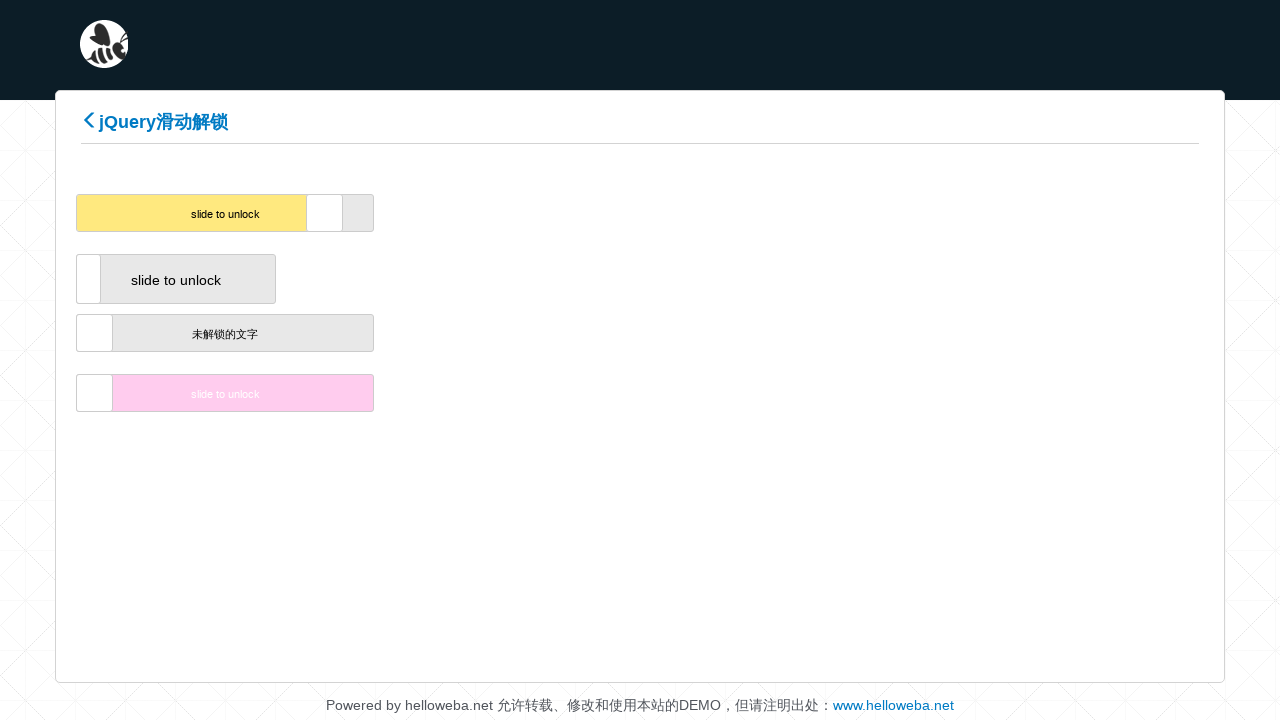

Waited 100ms between drag movements
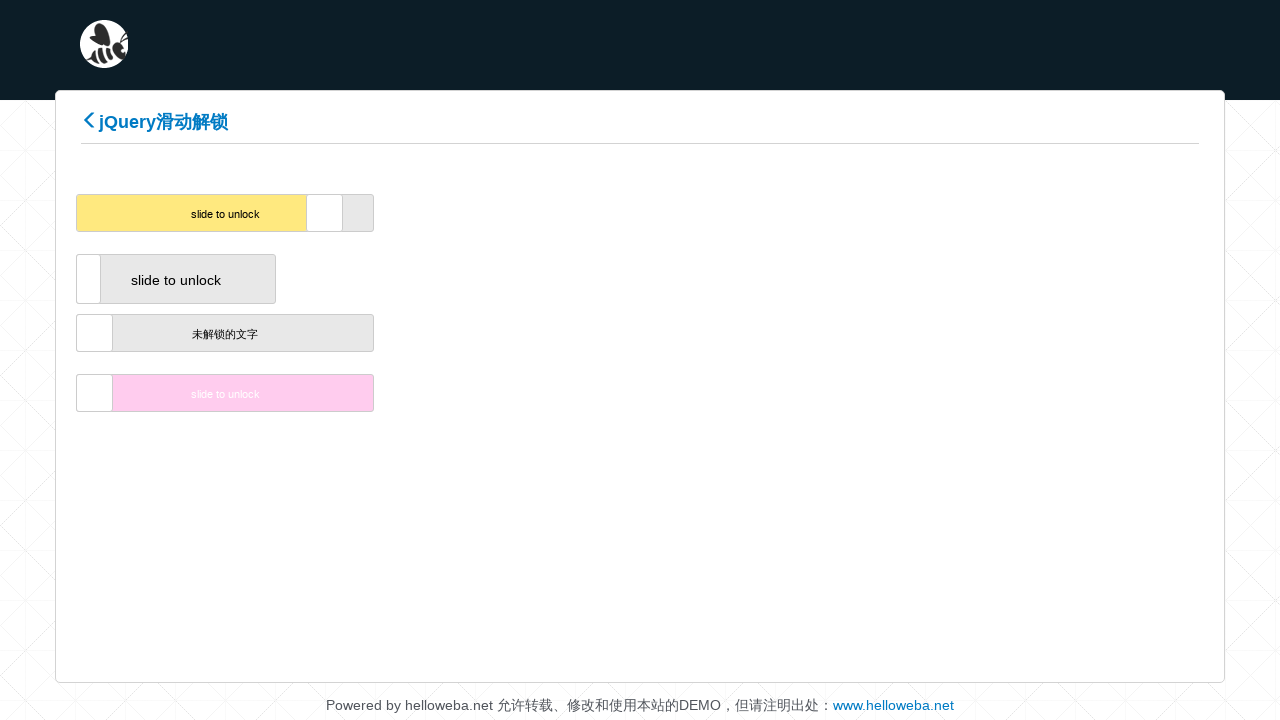

Dragged slider handle to position 232 pixels to the right (iteration 116/200) at (326, 213)
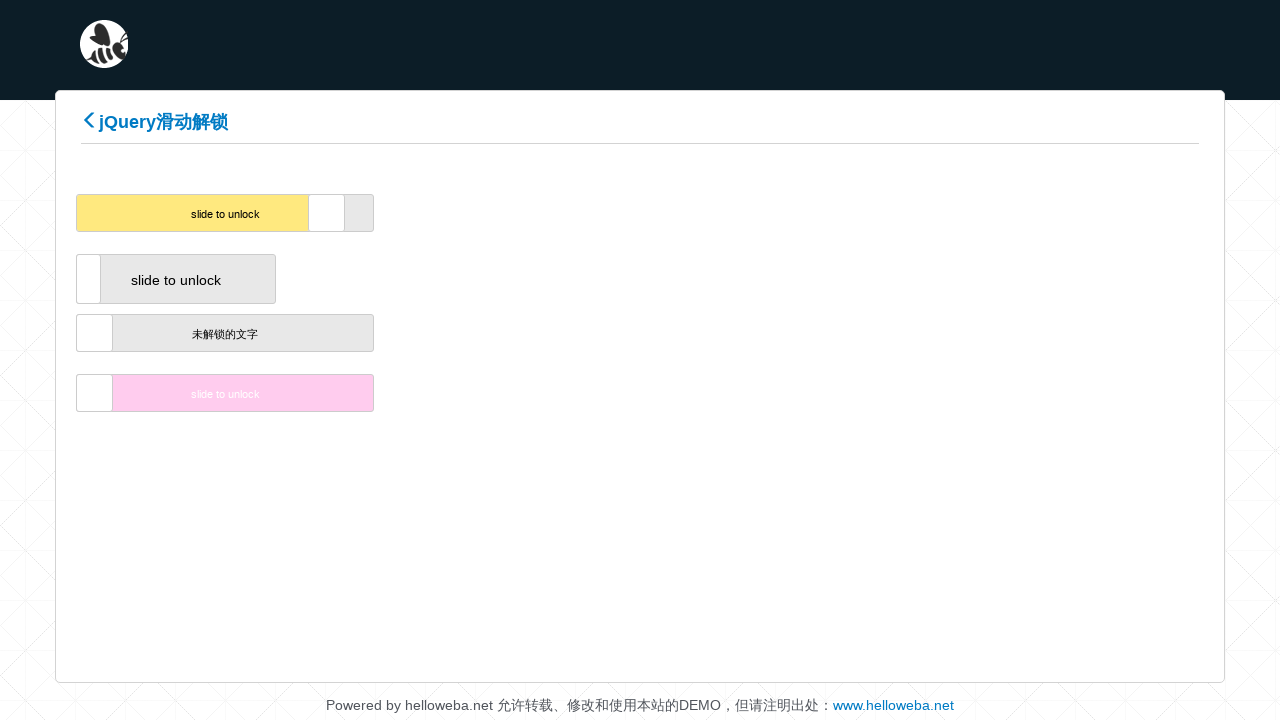

Waited 100ms between drag movements
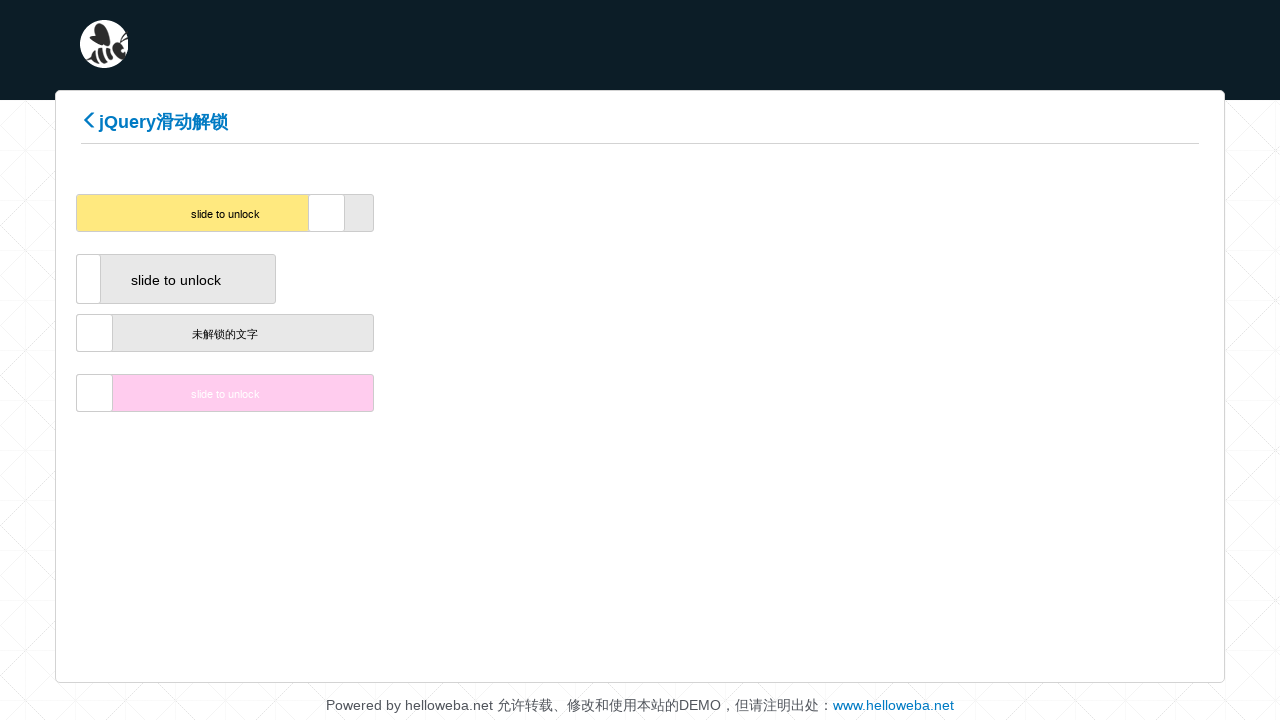

Dragged slider handle to position 234 pixels to the right (iteration 117/200) at (328, 213)
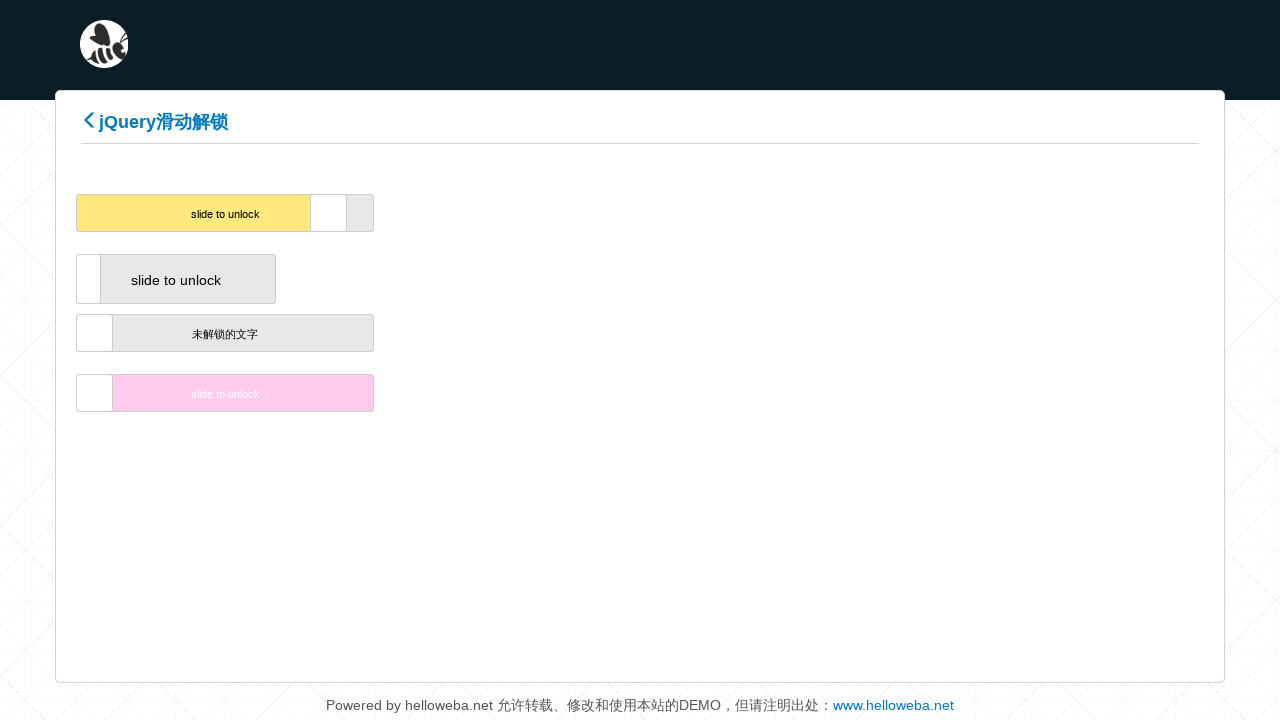

Waited 100ms between drag movements
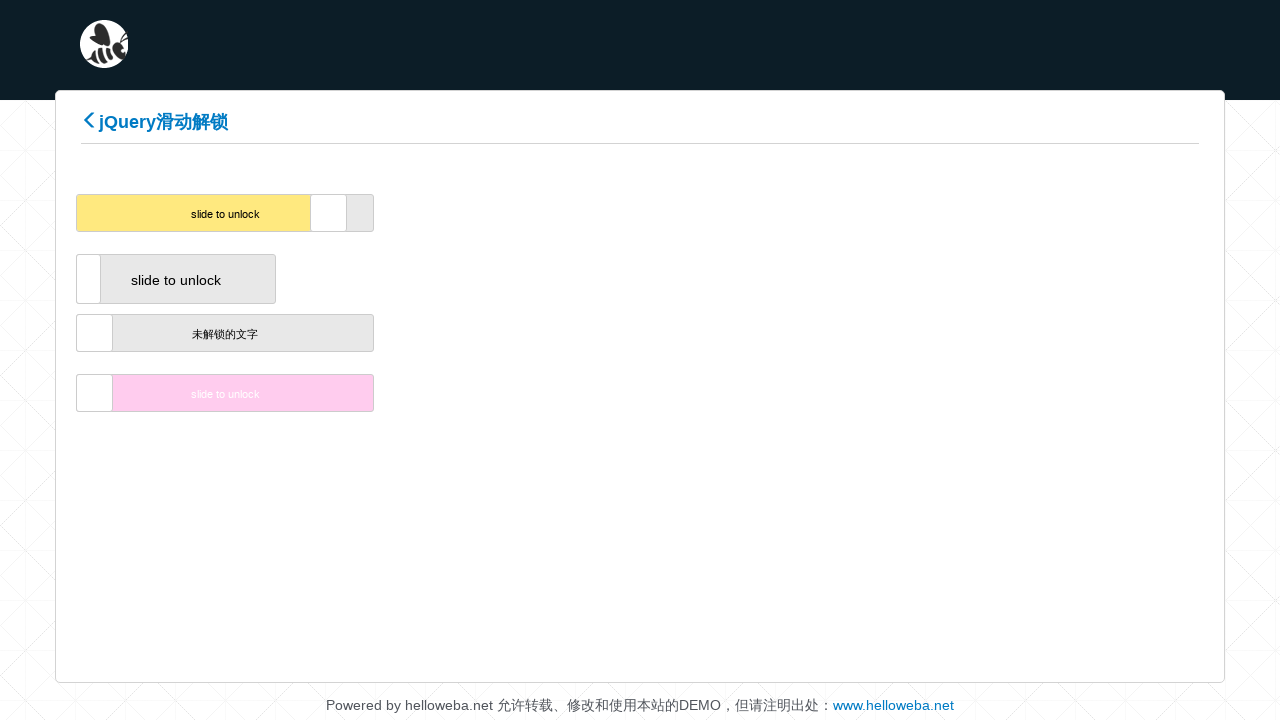

Dragged slider handle to position 236 pixels to the right (iteration 118/200) at (330, 213)
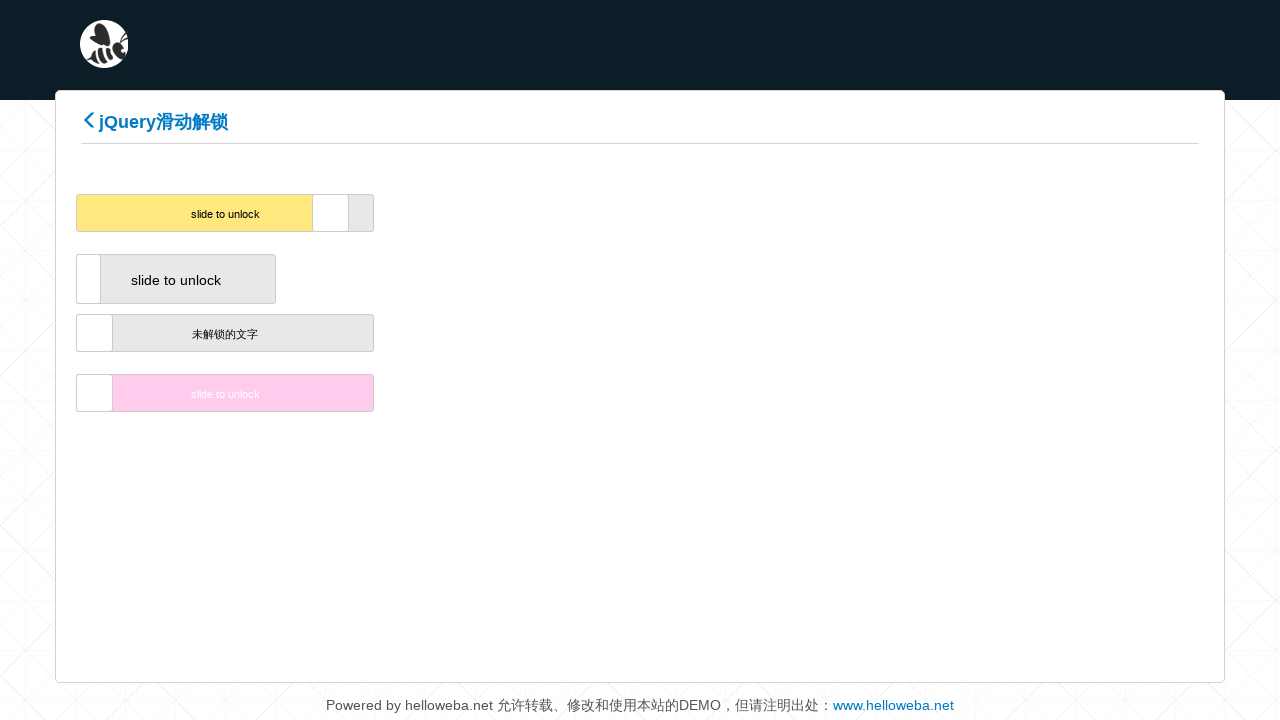

Waited 100ms between drag movements
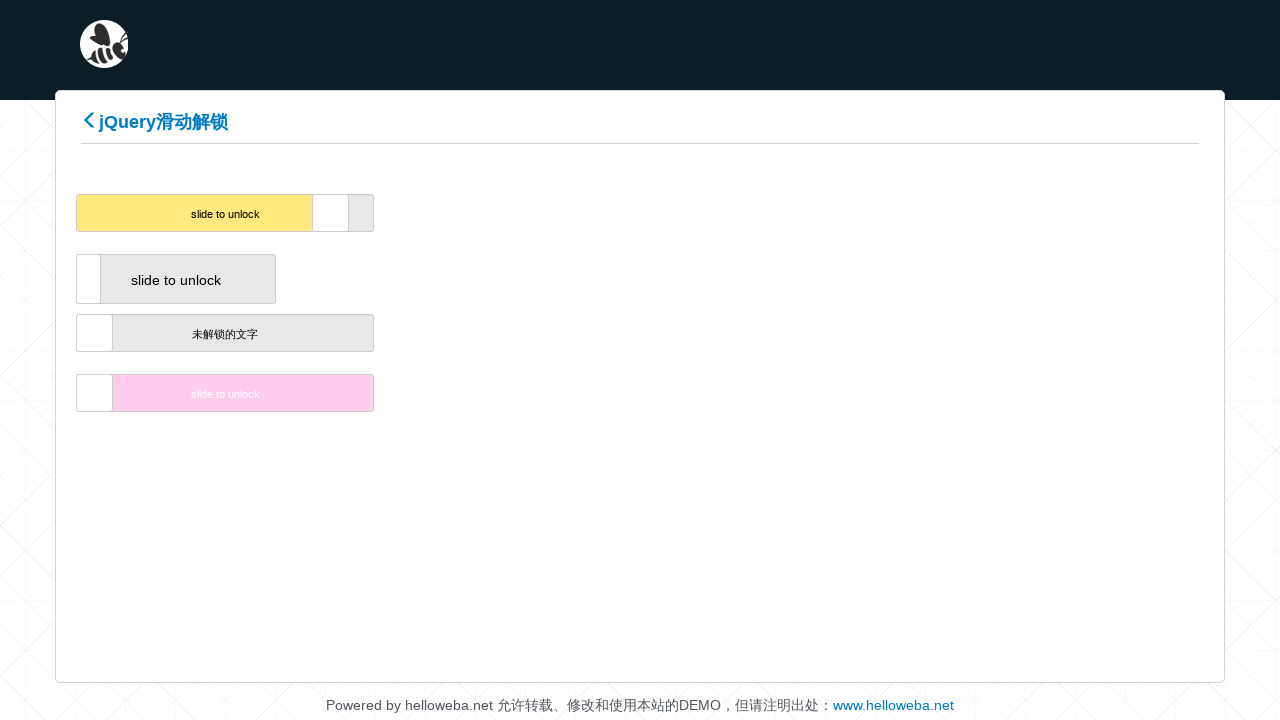

Dragged slider handle to position 238 pixels to the right (iteration 119/200) at (332, 213)
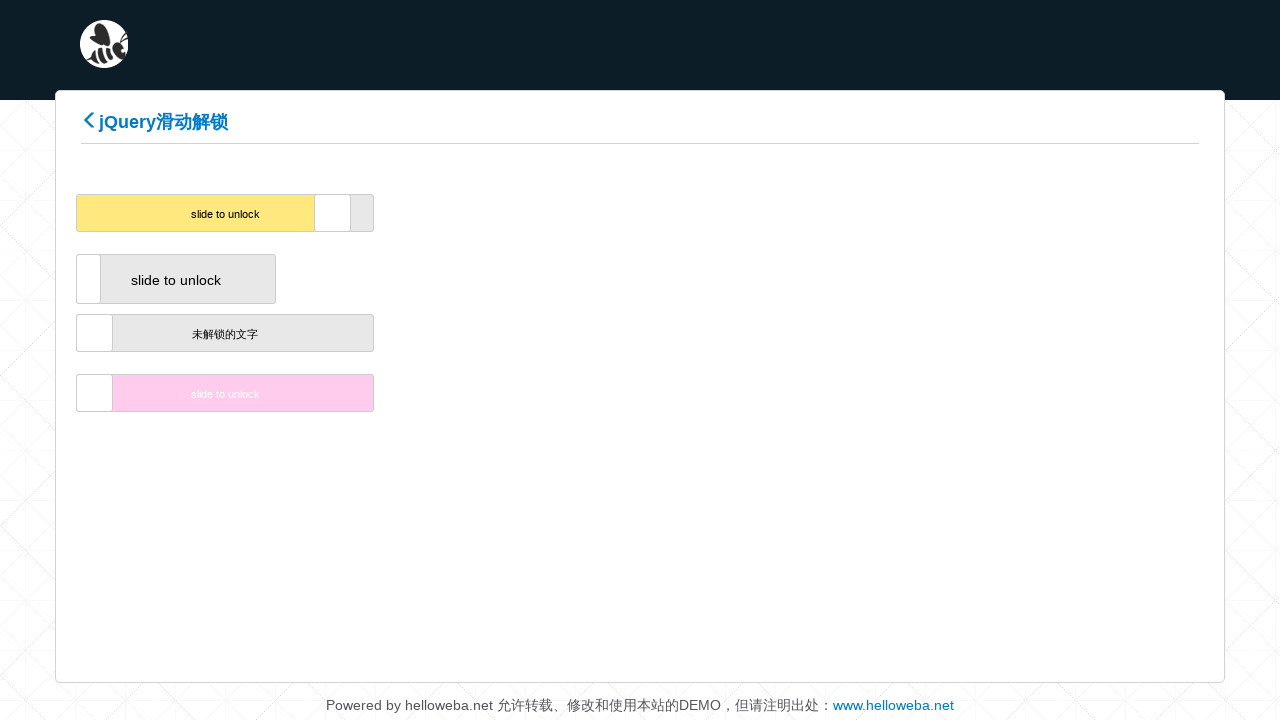

Waited 100ms between drag movements
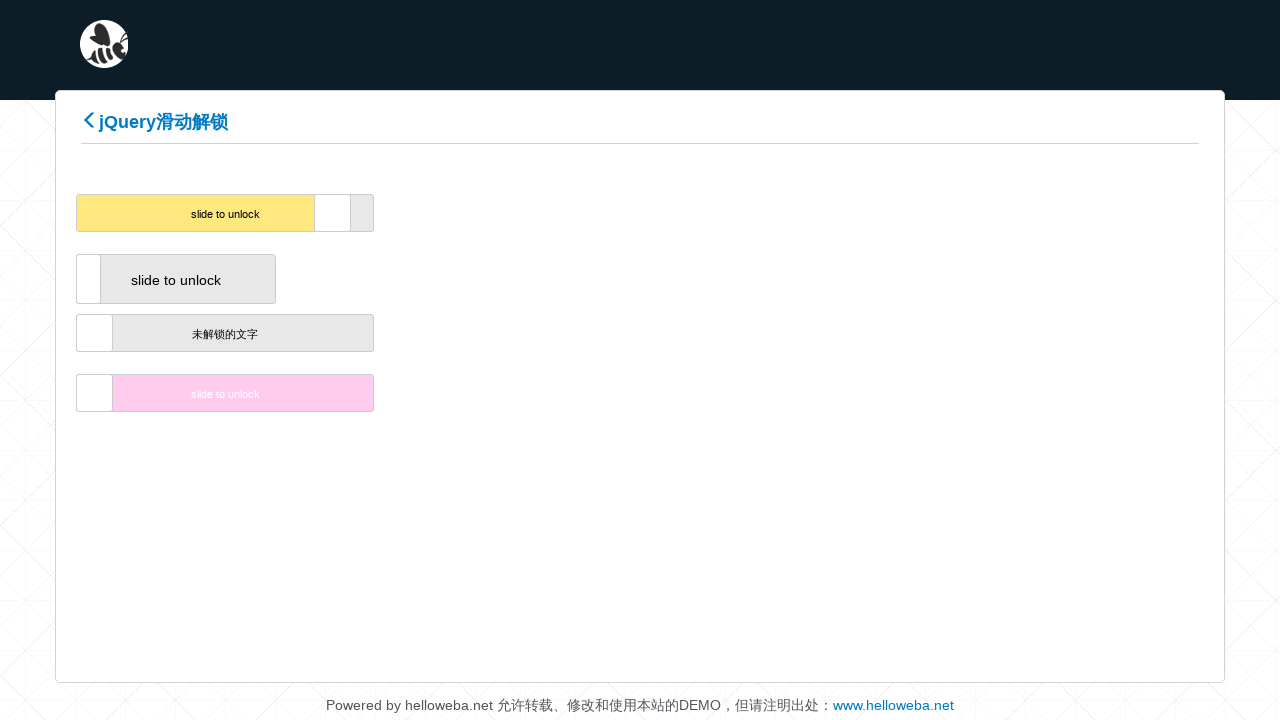

Dragged slider handle to position 240 pixels to the right (iteration 120/200) at (334, 213)
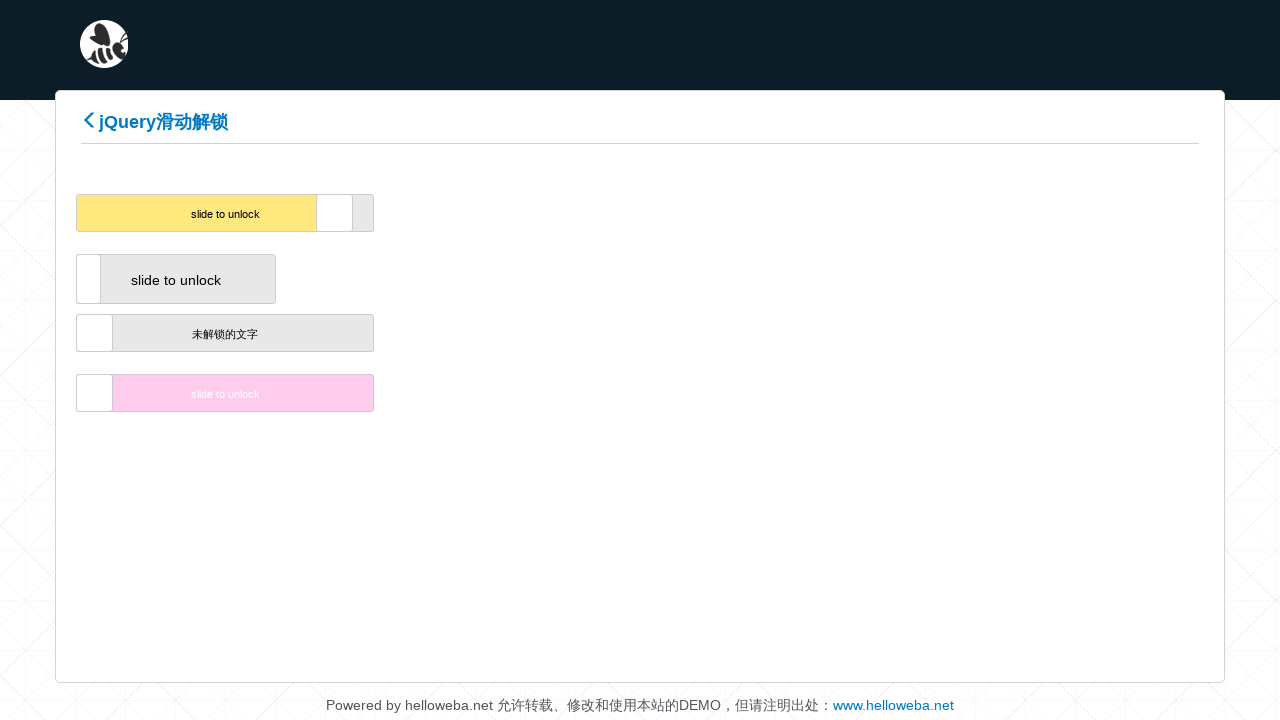

Waited 100ms between drag movements
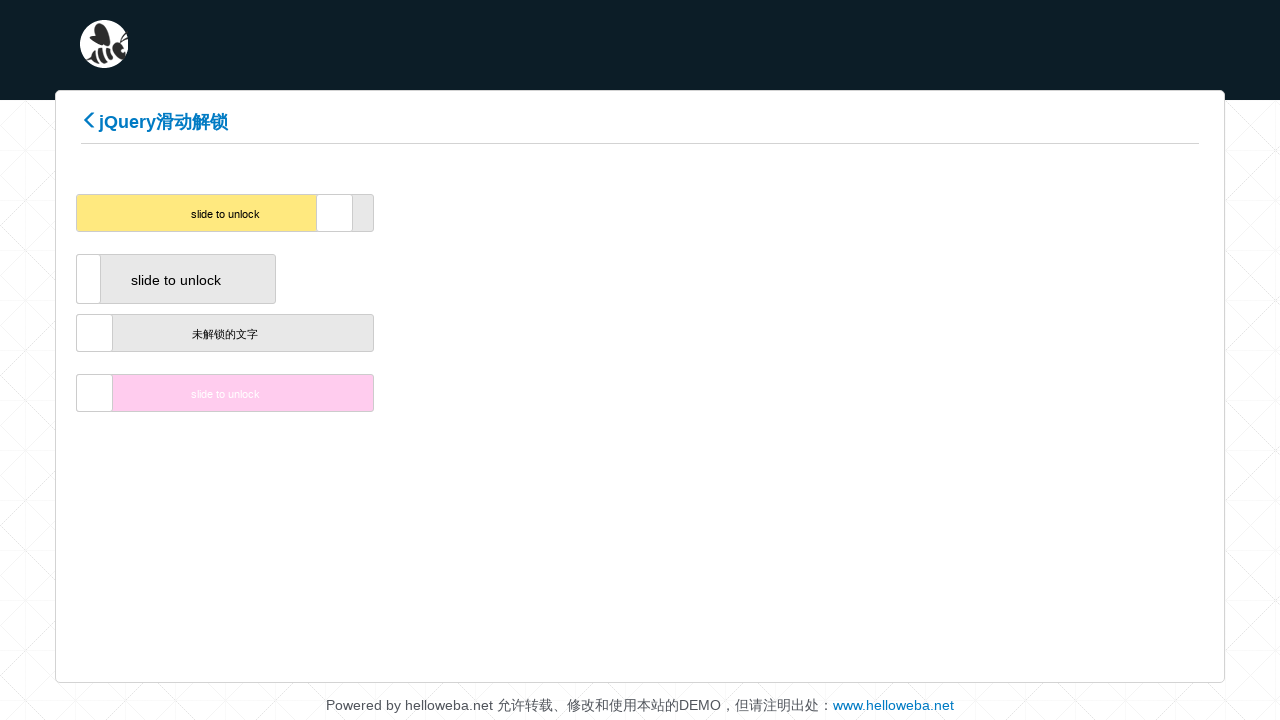

Dragged slider handle to position 242 pixels to the right (iteration 121/200) at (336, 213)
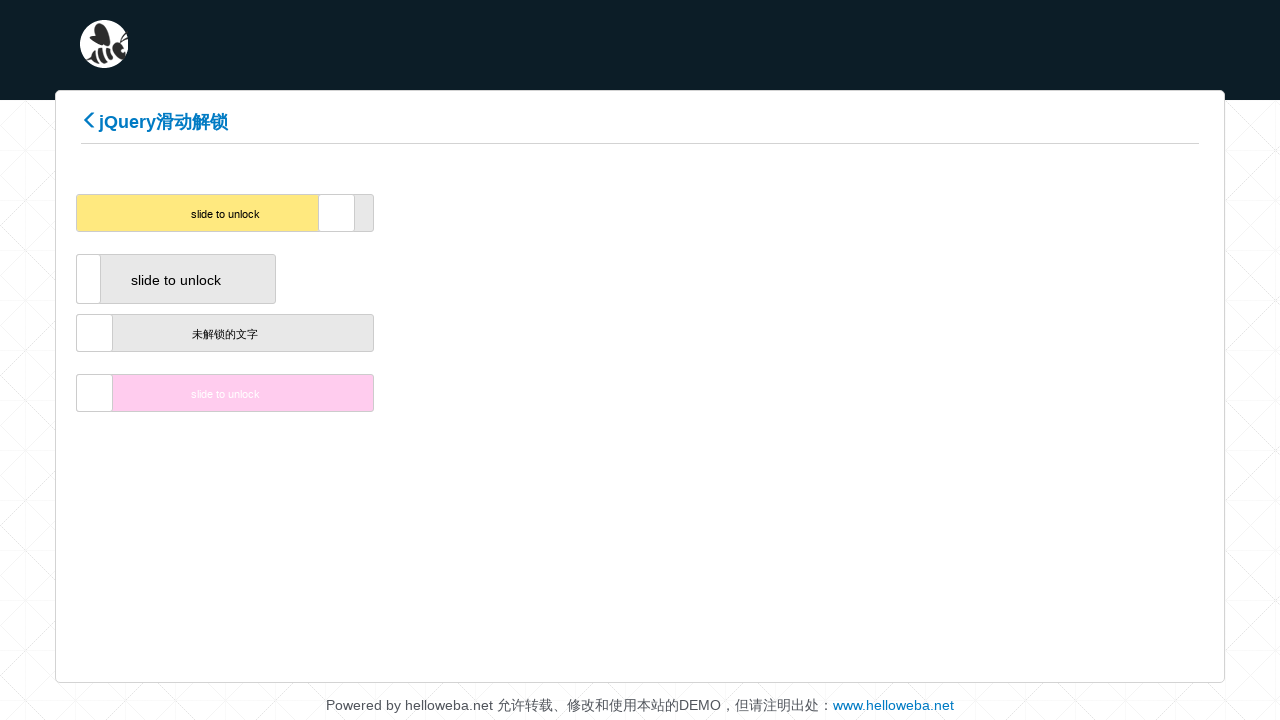

Waited 100ms between drag movements
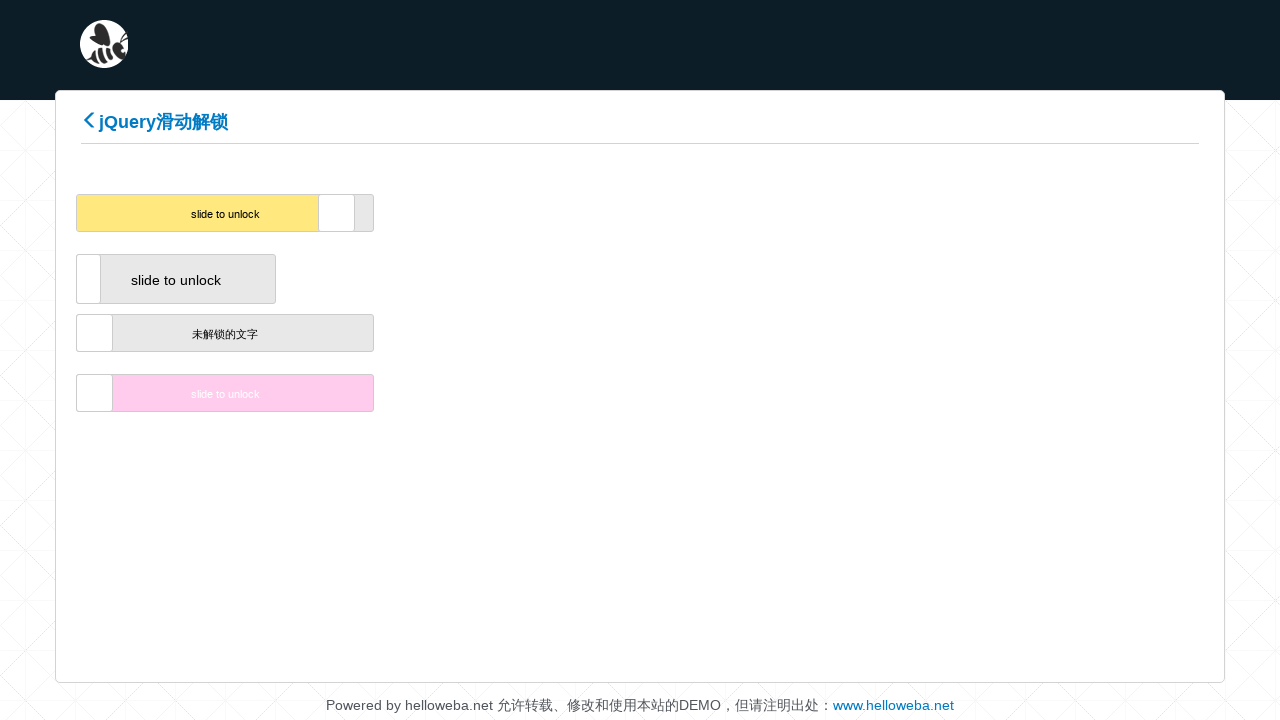

Dragged slider handle to position 244 pixels to the right (iteration 122/200) at (338, 213)
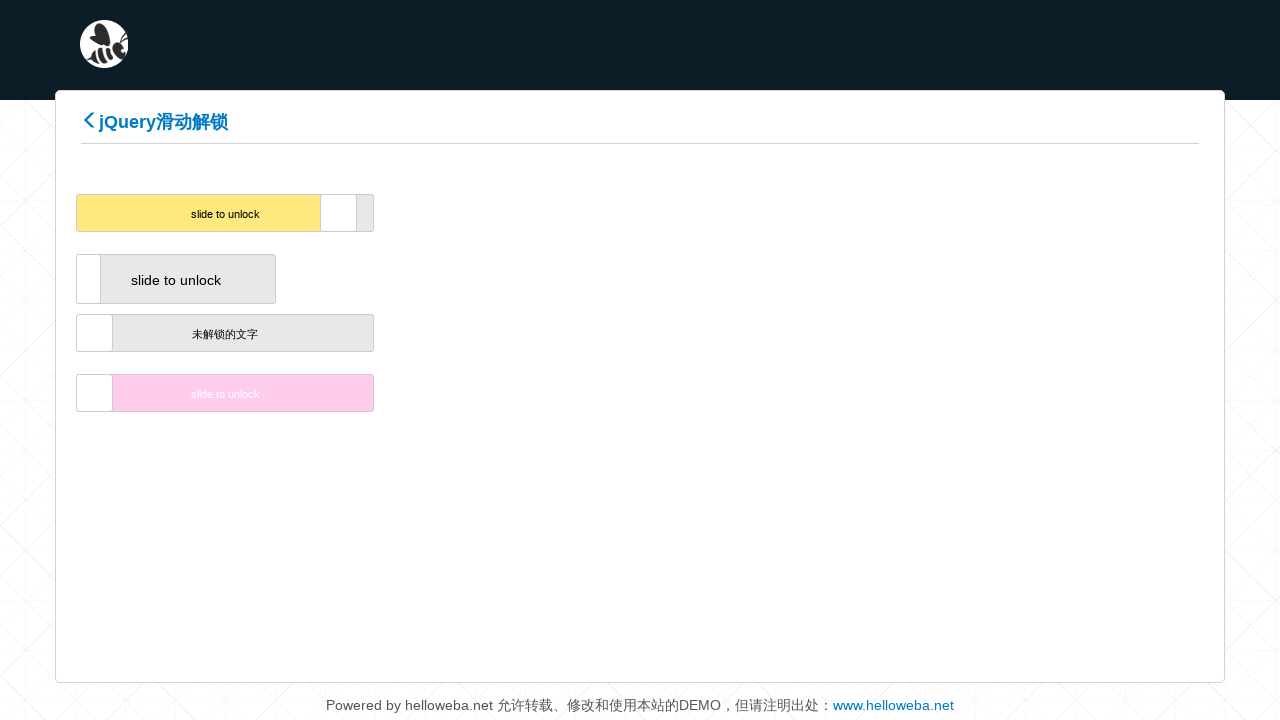

Waited 100ms between drag movements
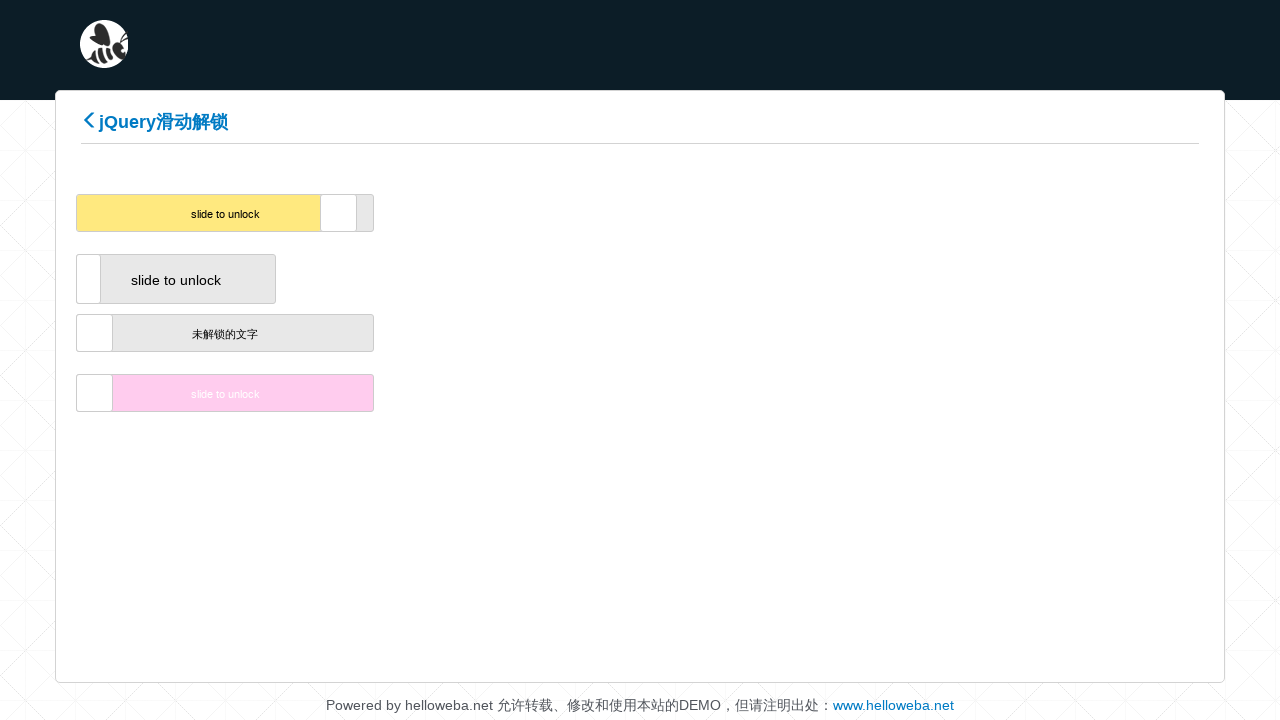

Dragged slider handle to position 246 pixels to the right (iteration 123/200) at (340, 213)
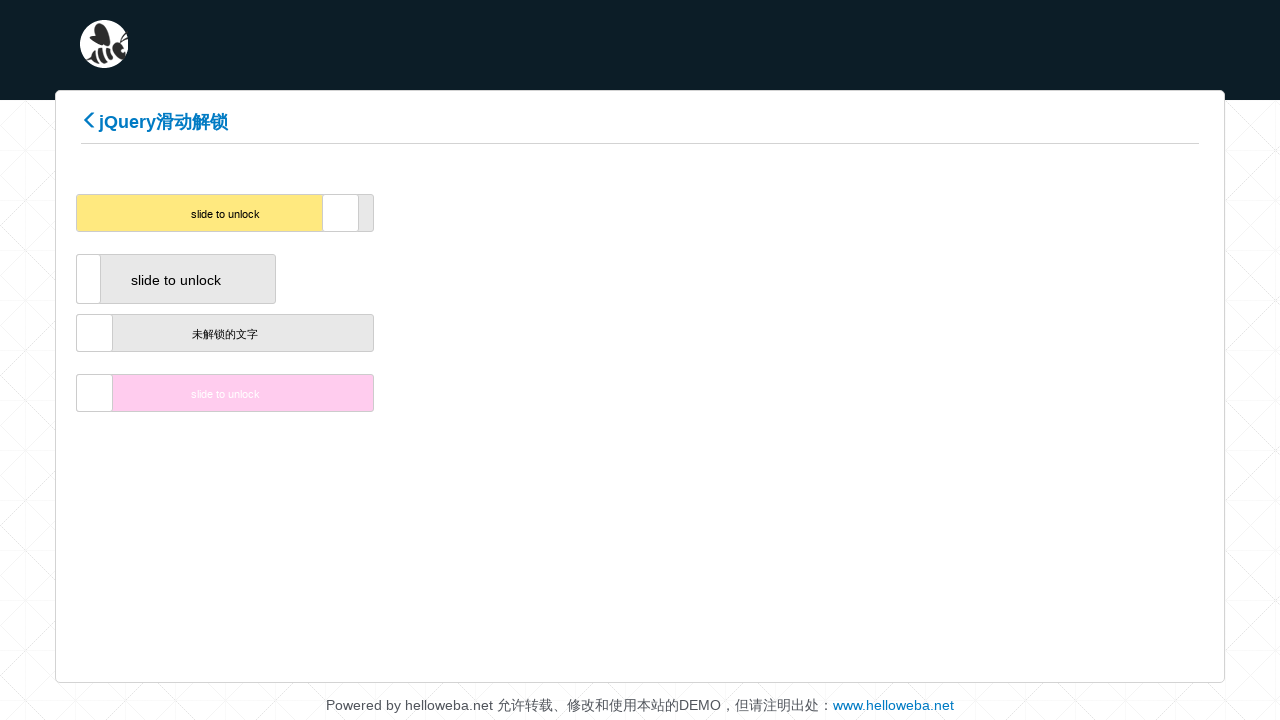

Waited 100ms between drag movements
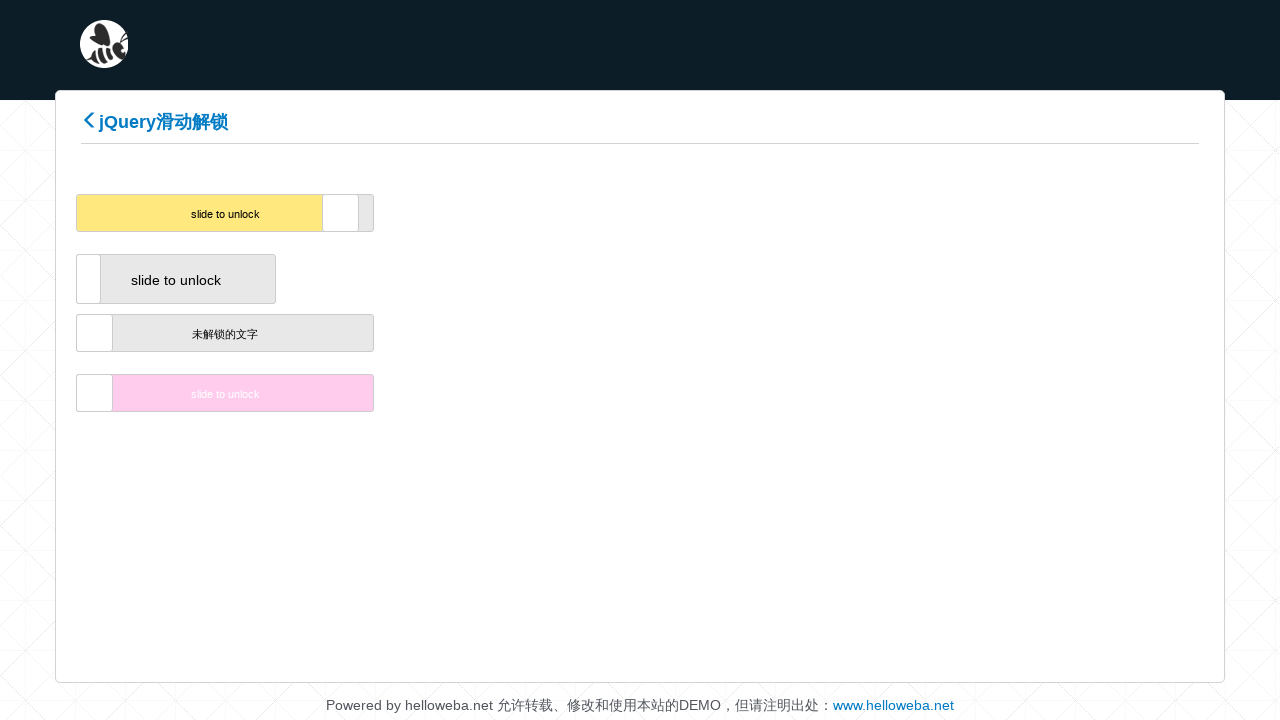

Dragged slider handle to position 248 pixels to the right (iteration 124/200) at (342, 213)
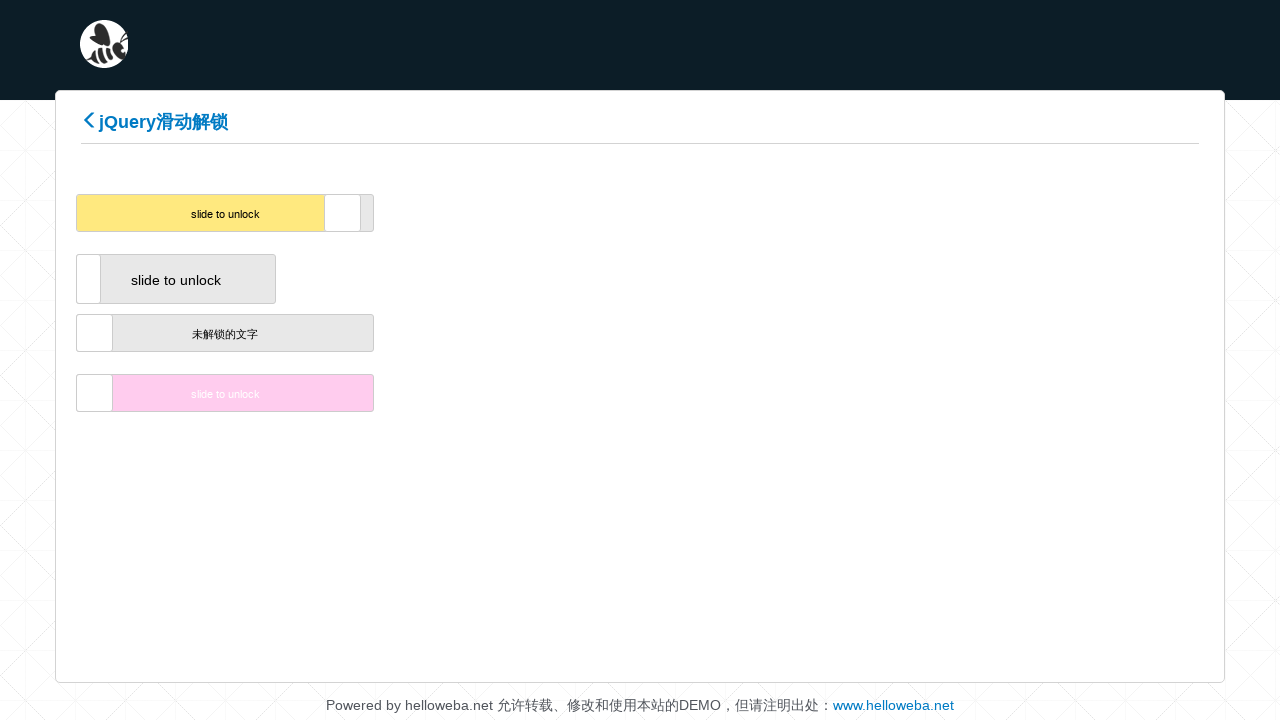

Waited 100ms between drag movements
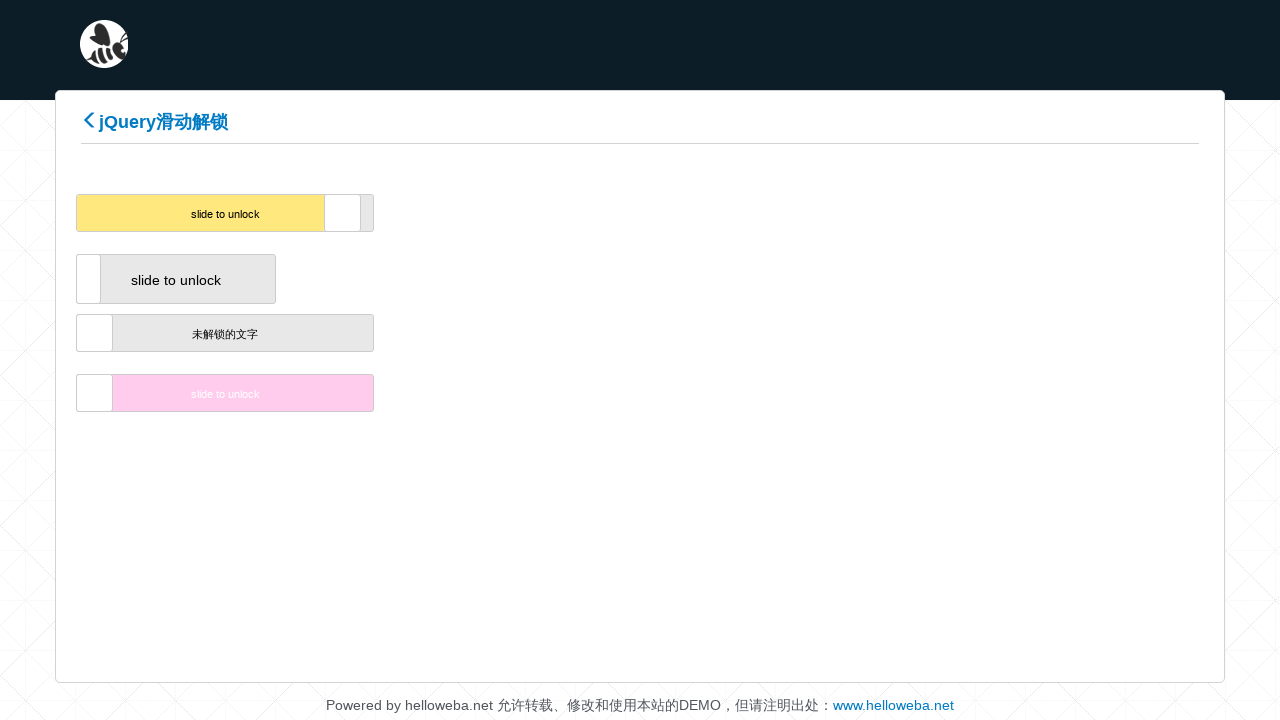

Dragged slider handle to position 250 pixels to the right (iteration 125/200) at (344, 213)
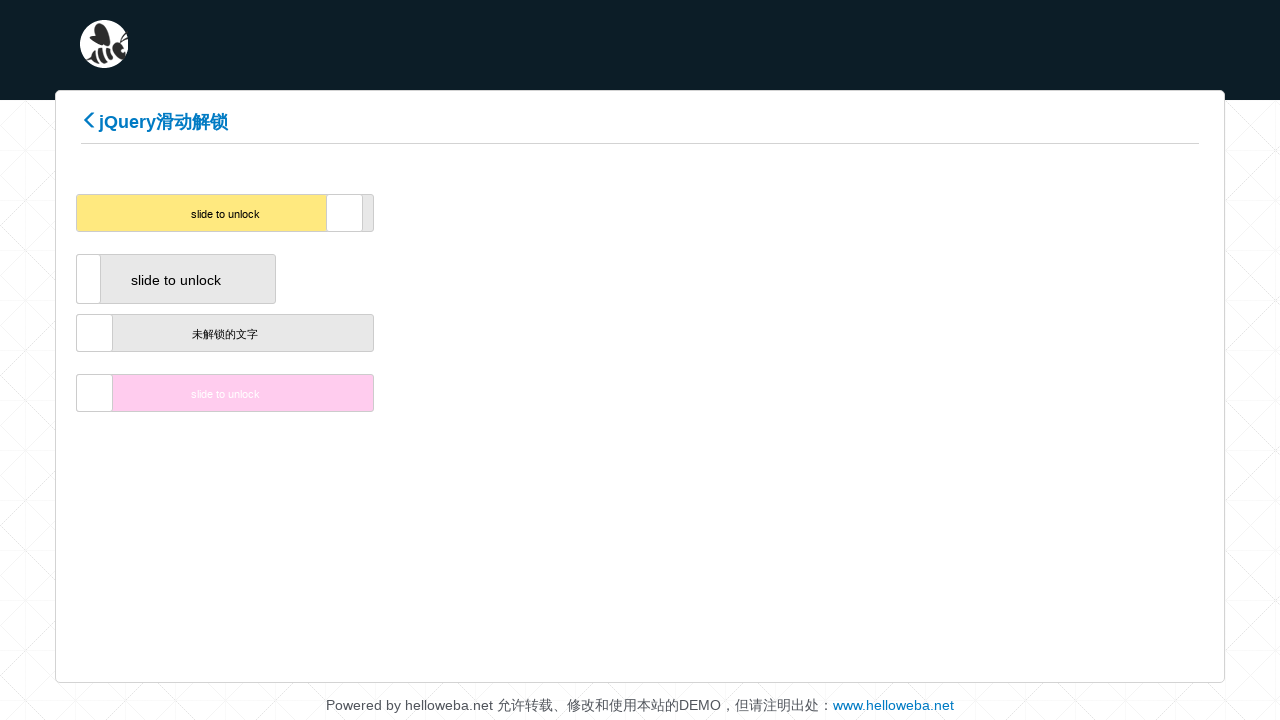

Waited 100ms between drag movements
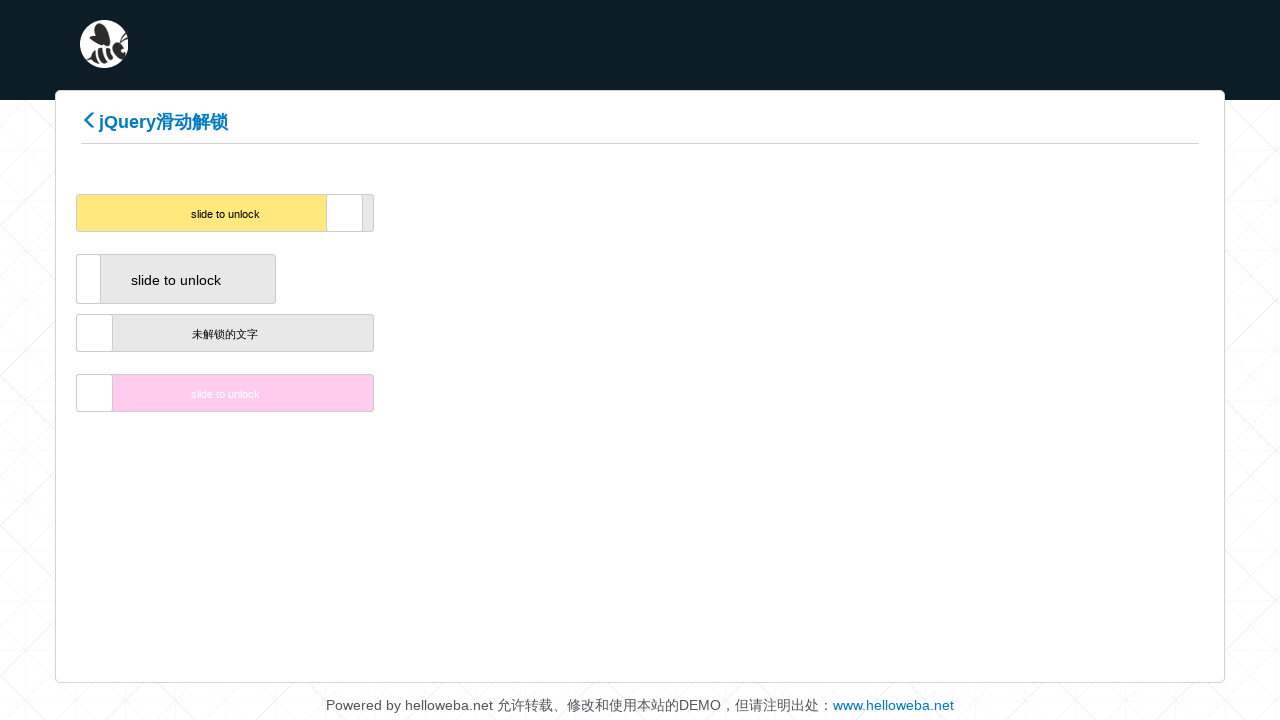

Dragged slider handle to position 252 pixels to the right (iteration 126/200) at (346, 213)
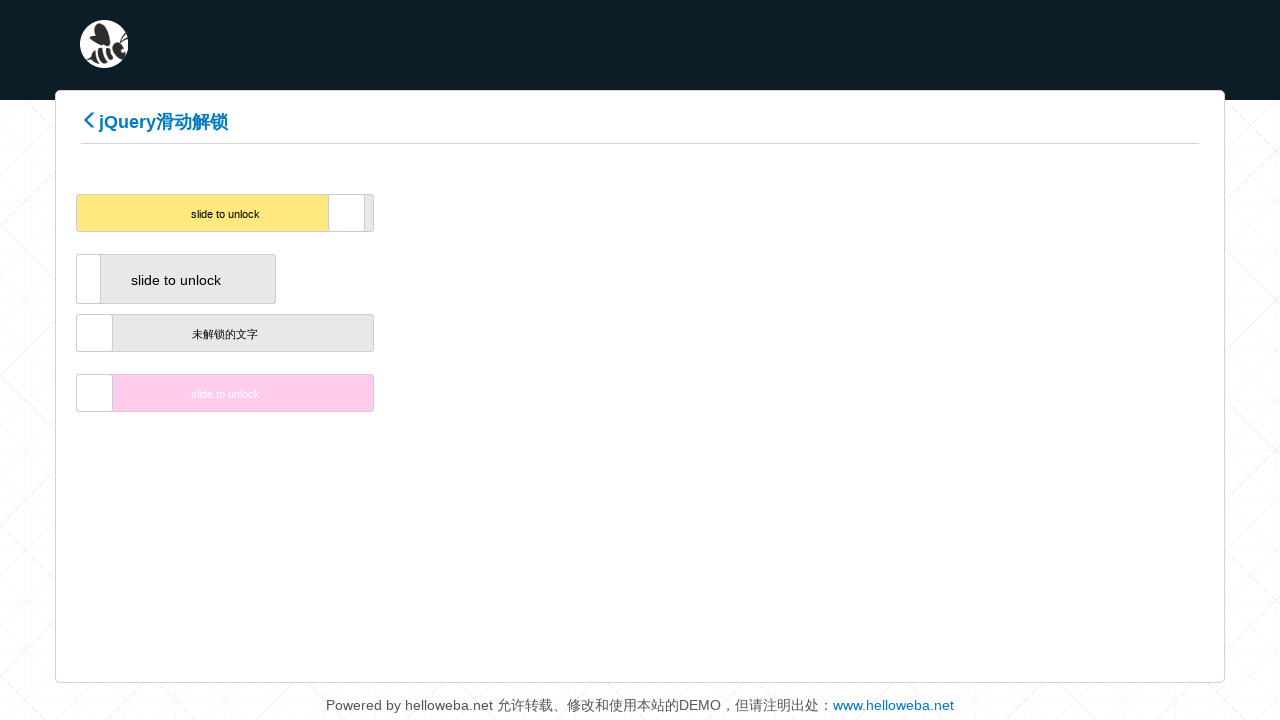

Waited 100ms between drag movements
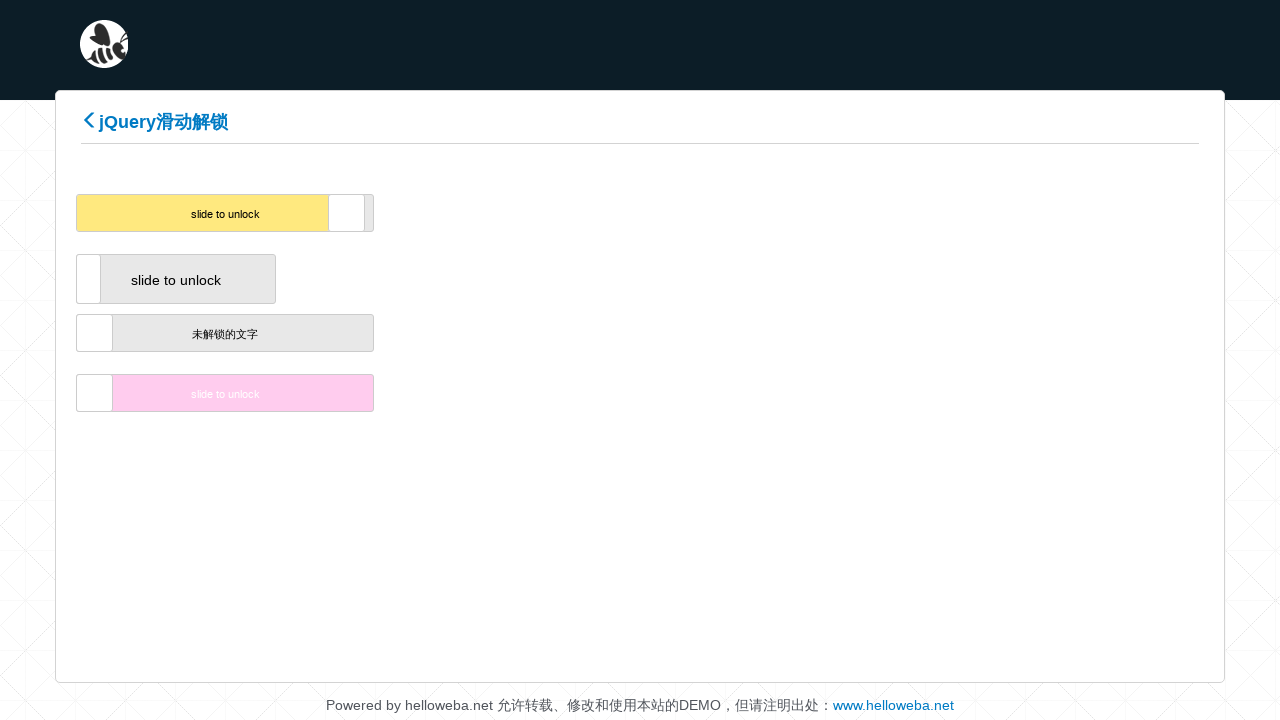

Dragged slider handle to position 254 pixels to the right (iteration 127/200) at (348, 213)
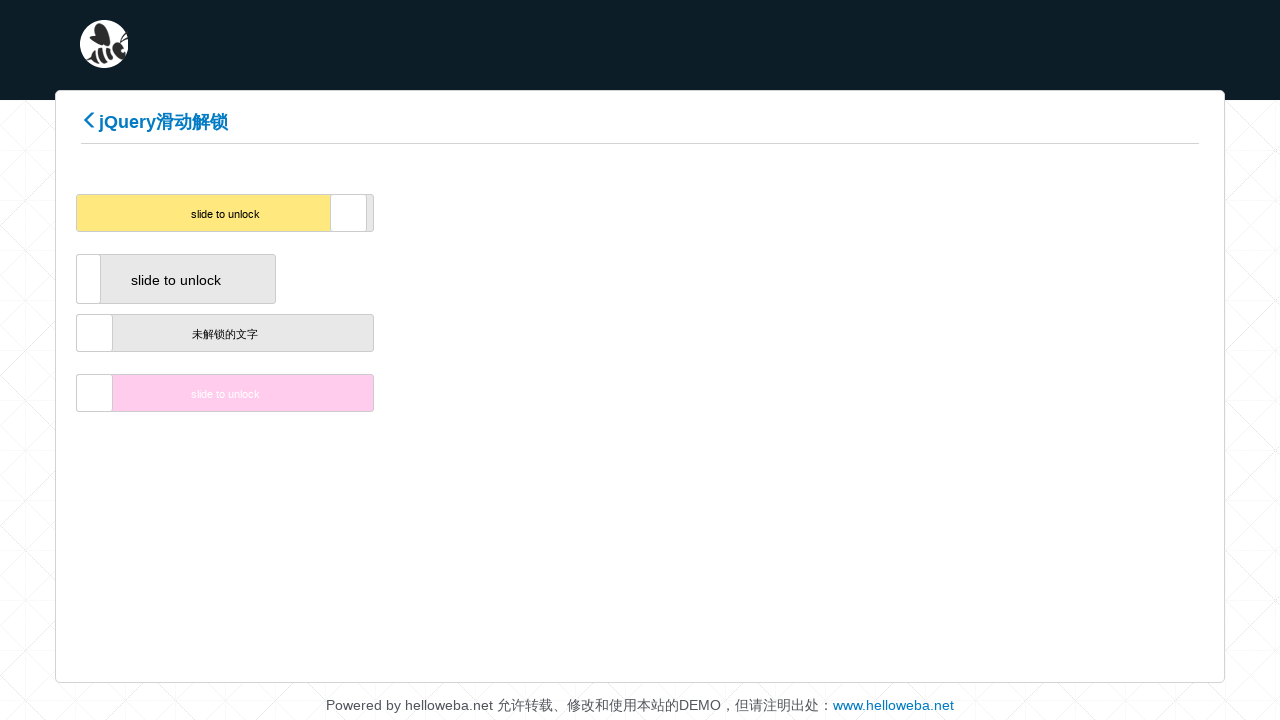

Waited 100ms between drag movements
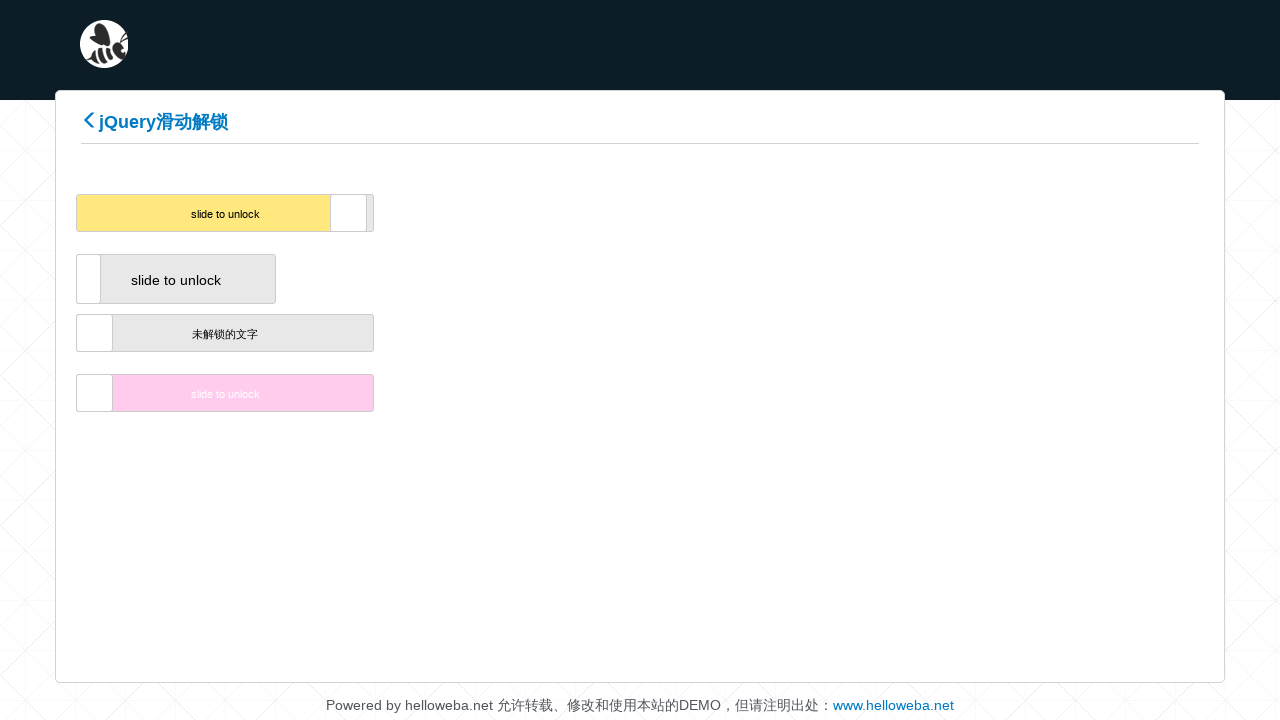

Dragged slider handle to position 256 pixels to the right (iteration 128/200) at (350, 213)
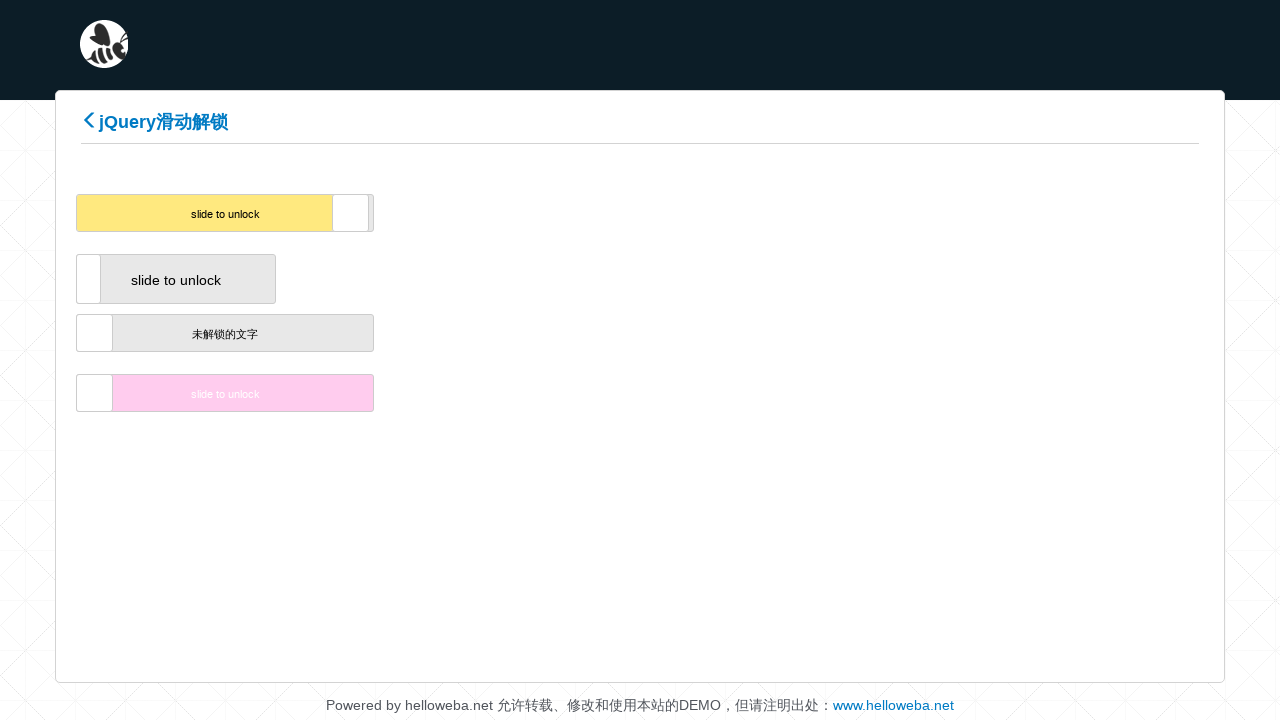

Waited 100ms between drag movements
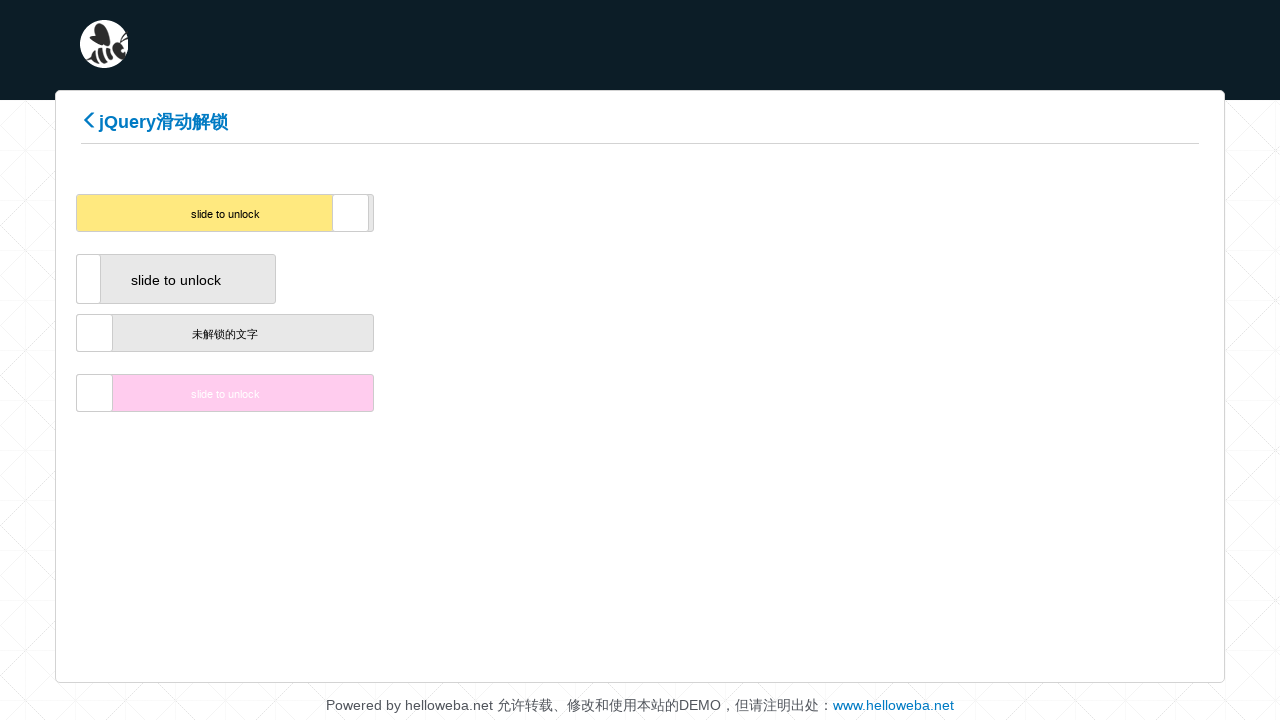

Dragged slider handle to position 258 pixels to the right (iteration 129/200) at (352, 213)
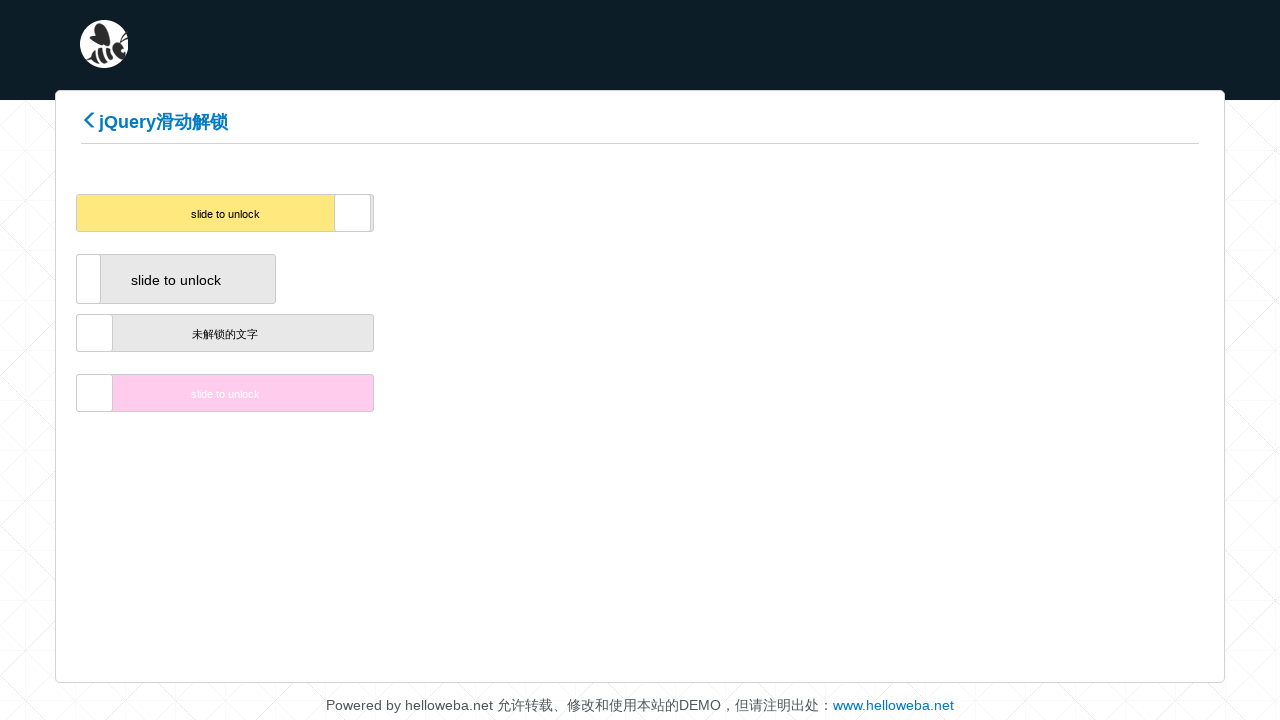

Waited 100ms between drag movements
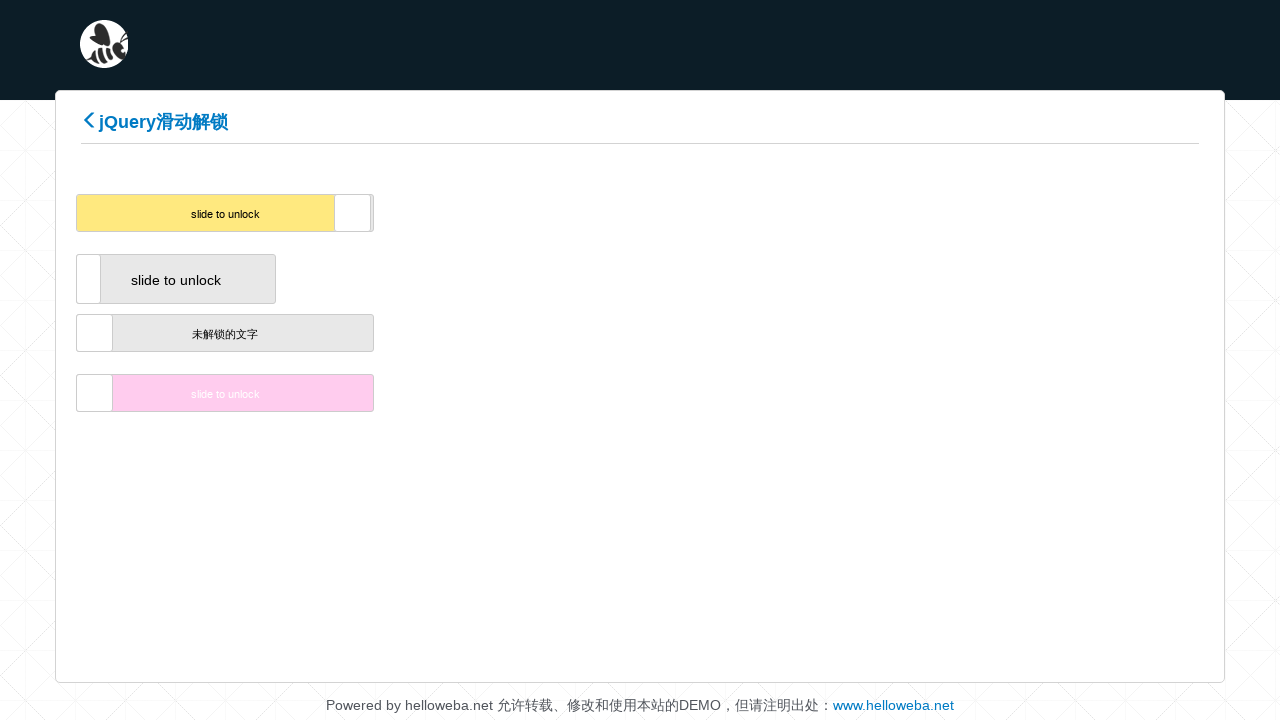

Dragged slider handle to position 260 pixels to the right (iteration 130/200) at (354, 213)
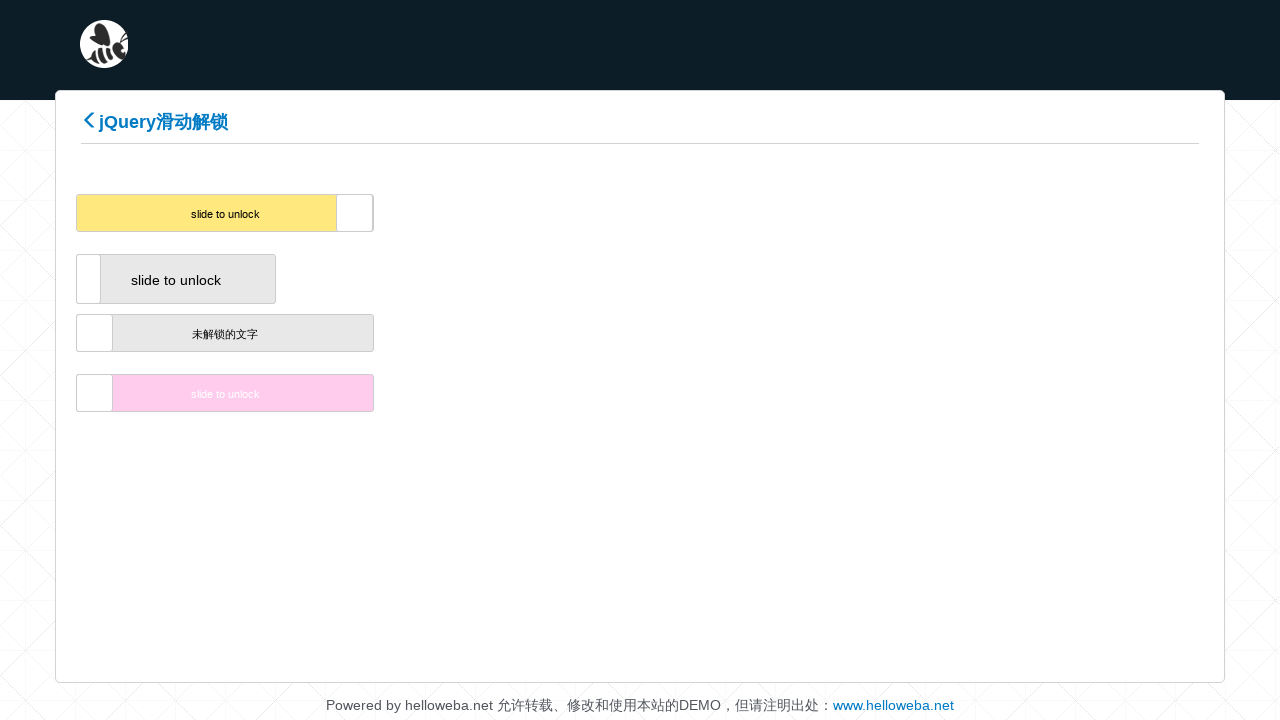

Waited 100ms between drag movements
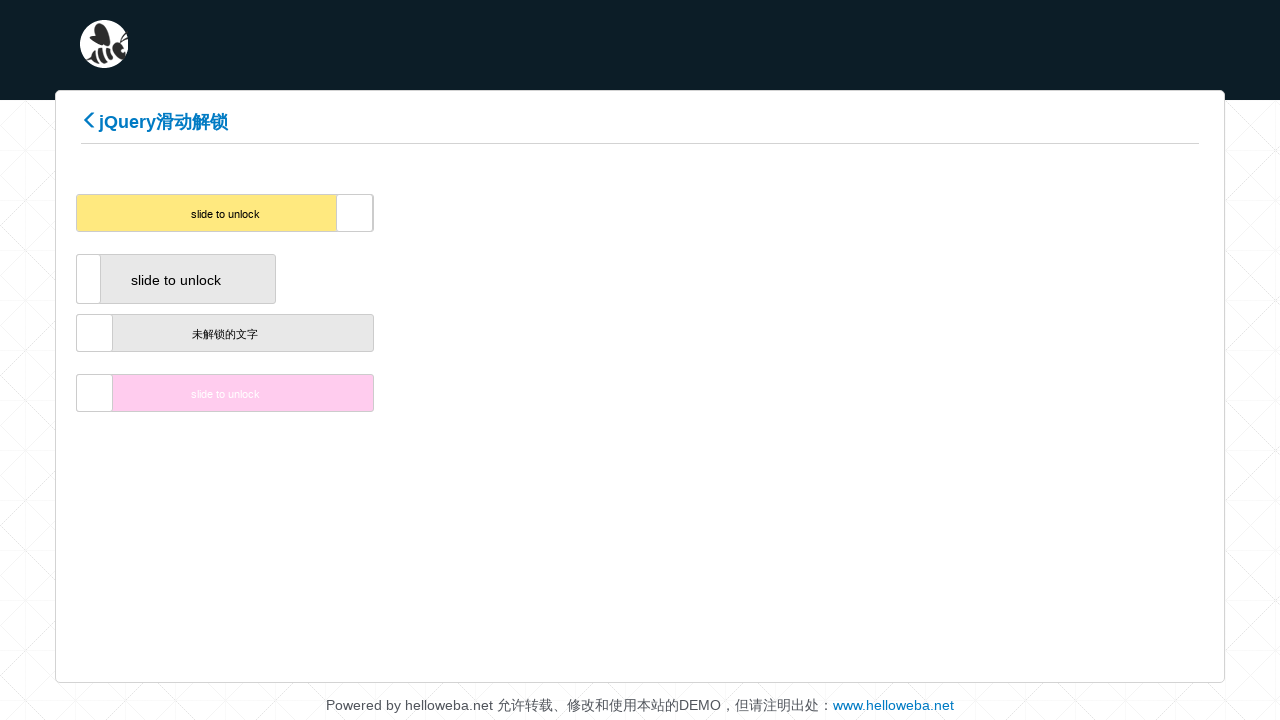

Dragged slider handle to position 262 pixels to the right (iteration 131/200) at (356, 213)
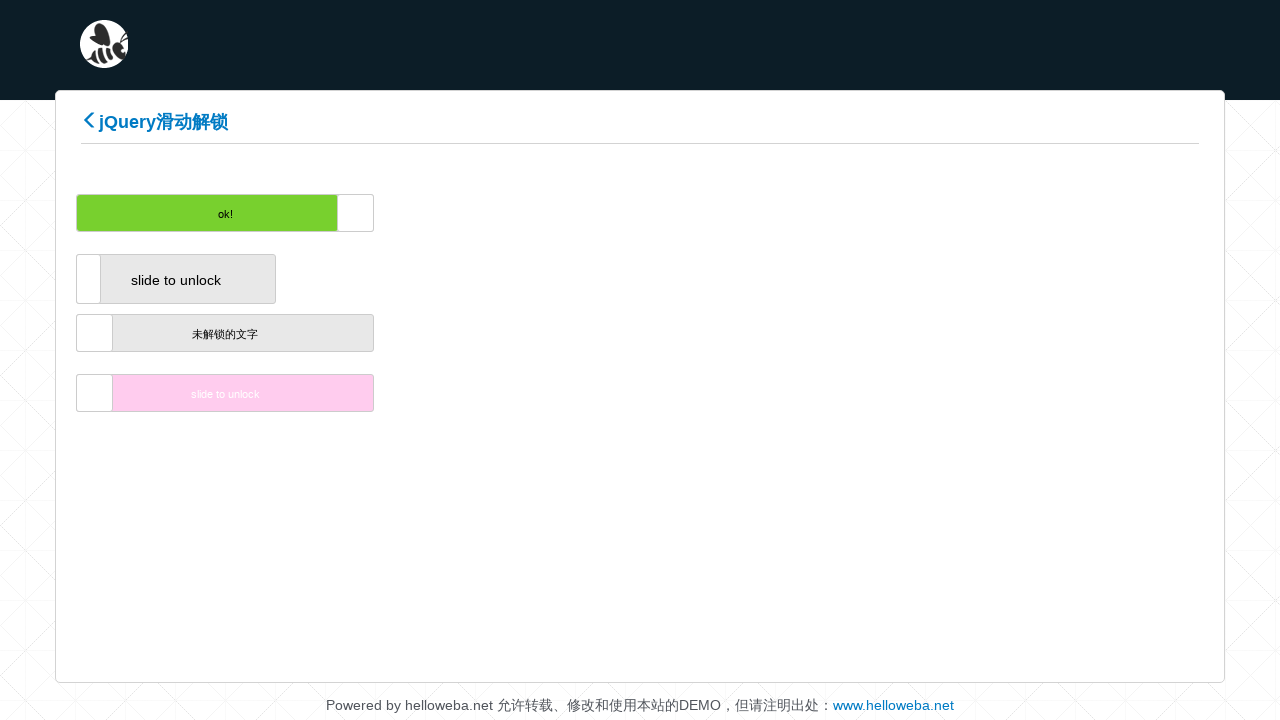

Waited 100ms between drag movements
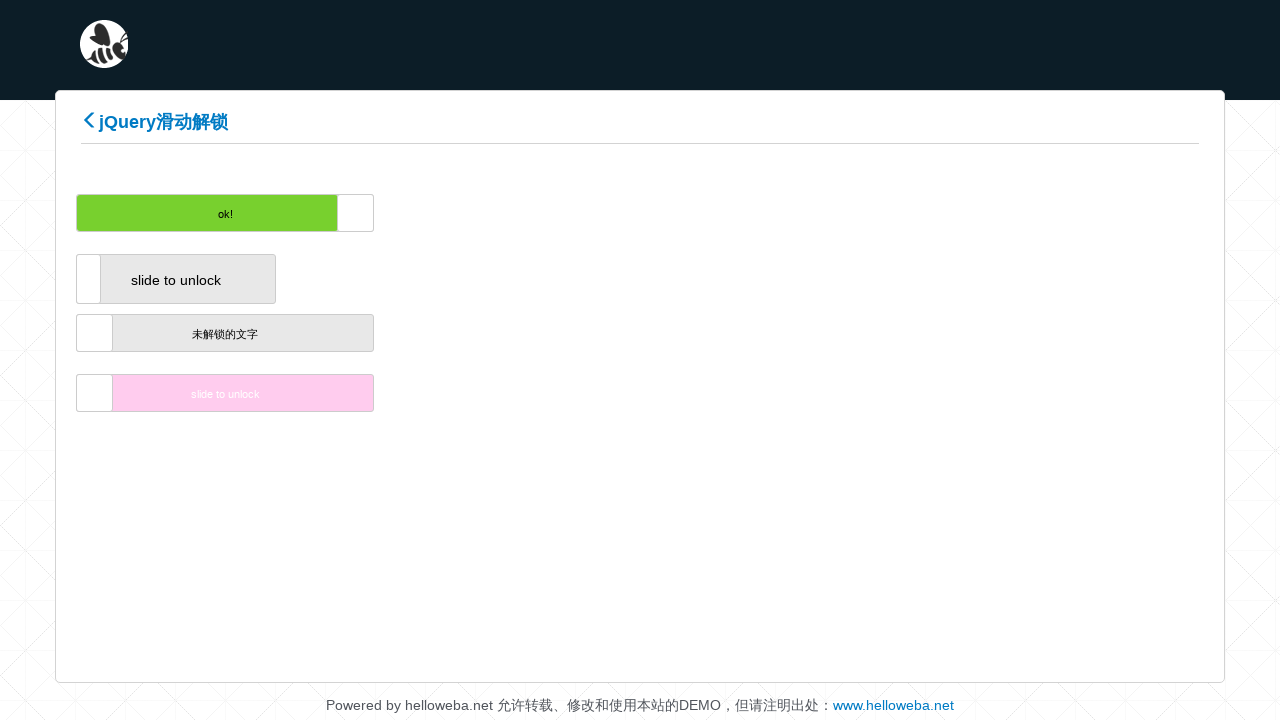

Dragged slider handle to position 264 pixels to the right (iteration 132/200) at (358, 213)
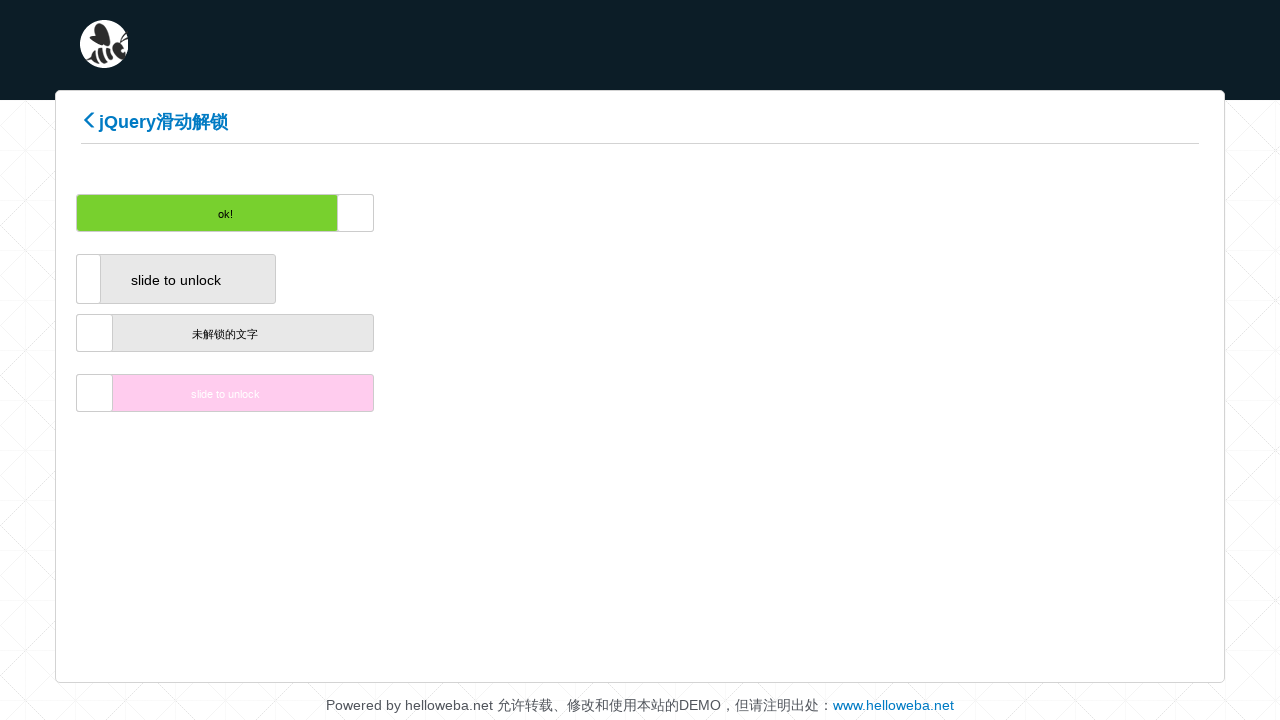

Waited 100ms between drag movements
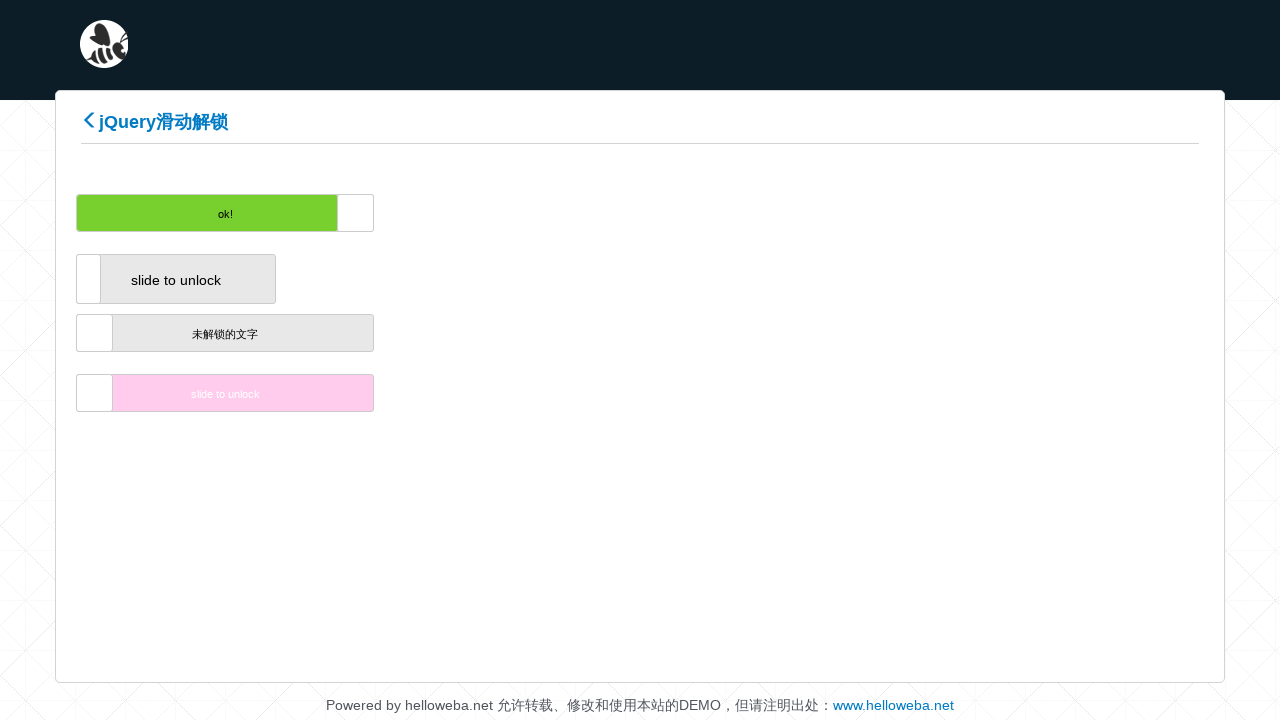

Dragged slider handle to position 266 pixels to the right (iteration 133/200) at (360, 213)
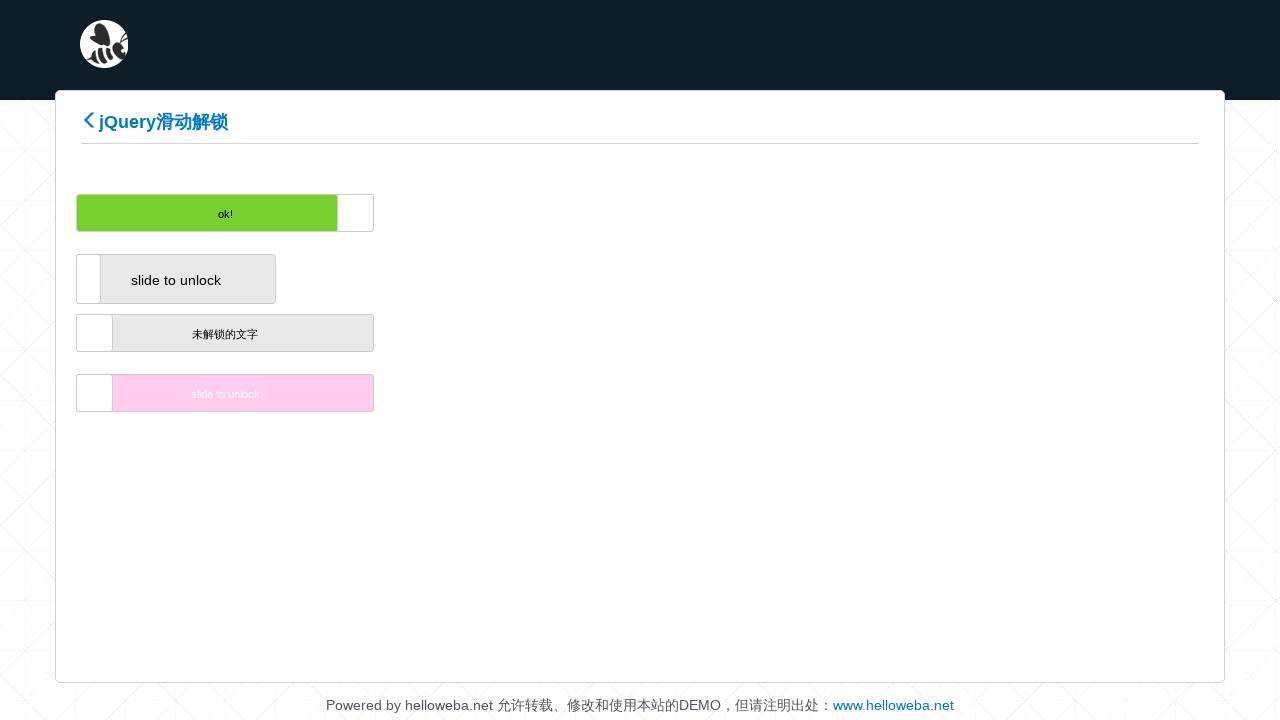

Waited 100ms between drag movements
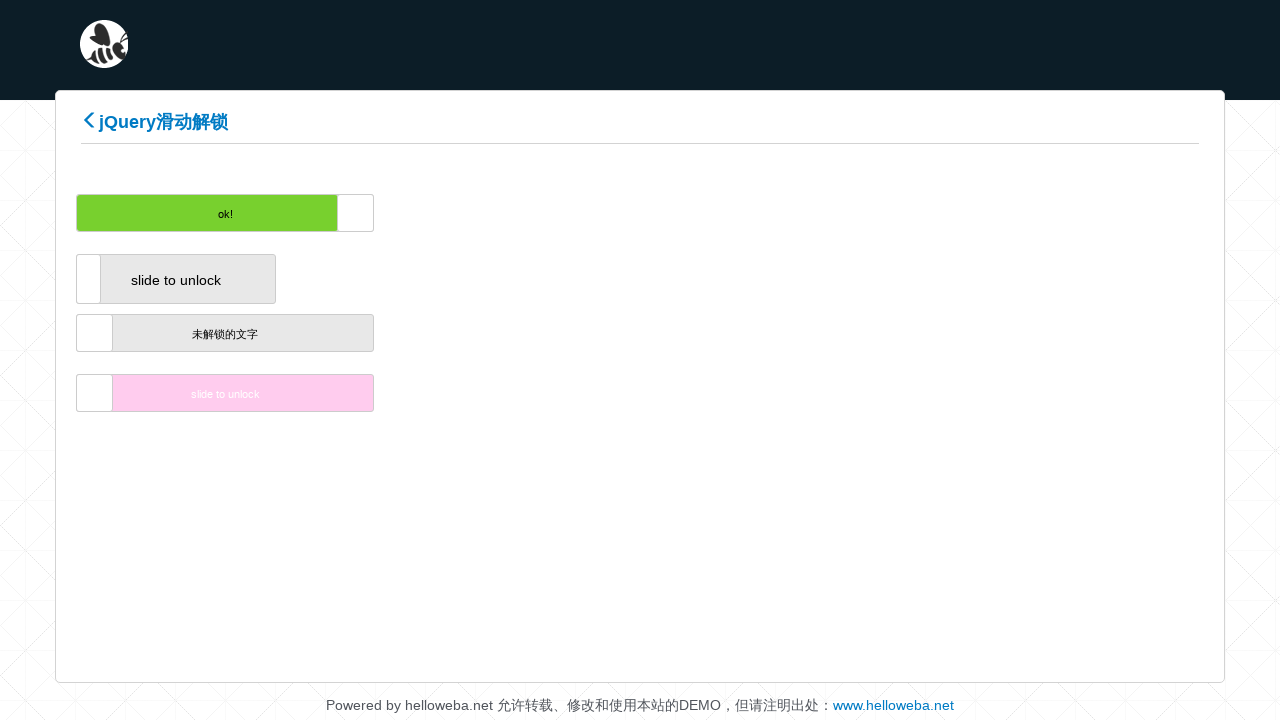

Dragged slider handle to position 268 pixels to the right (iteration 134/200) at (362, 213)
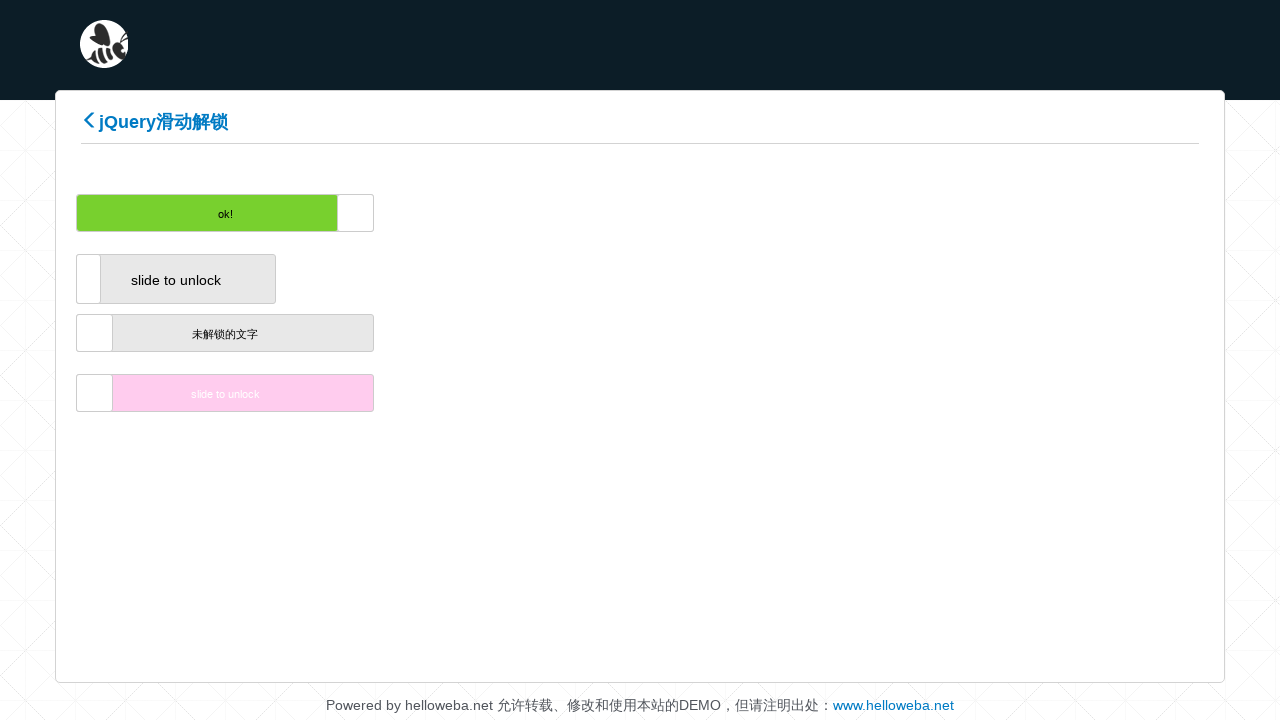

Waited 100ms between drag movements
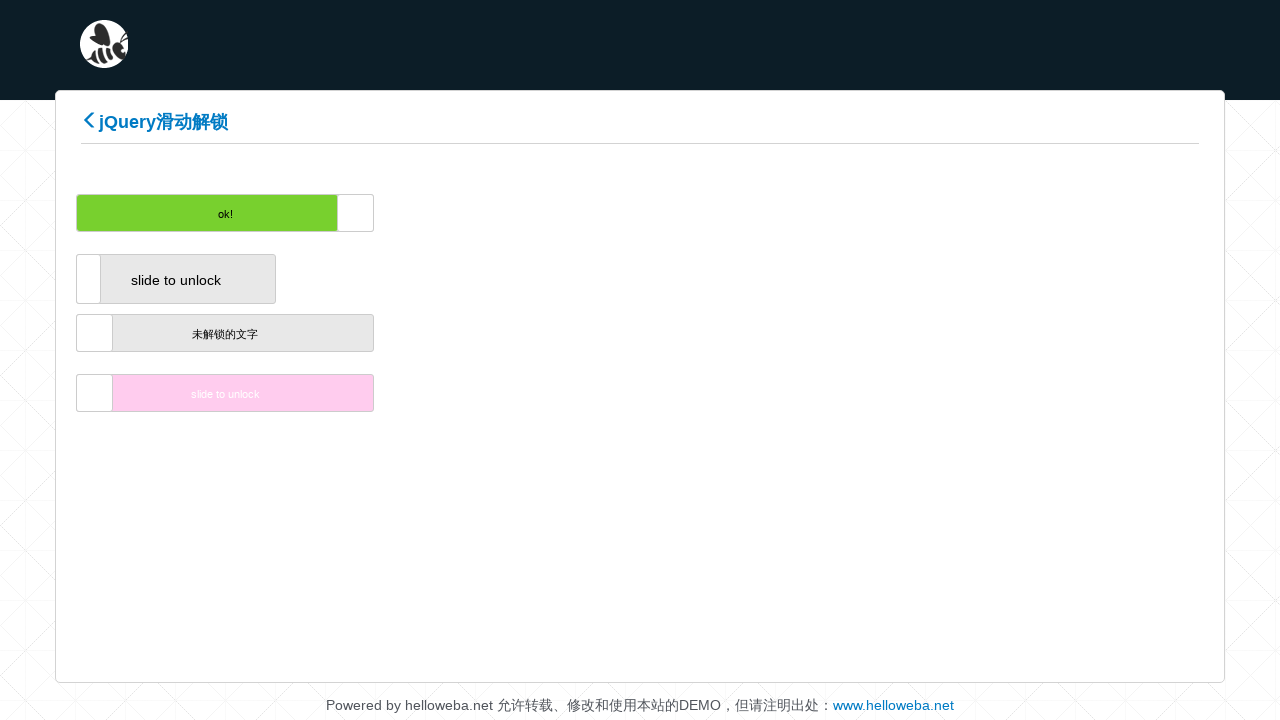

Dragged slider handle to position 270 pixels to the right (iteration 135/200) at (364, 213)
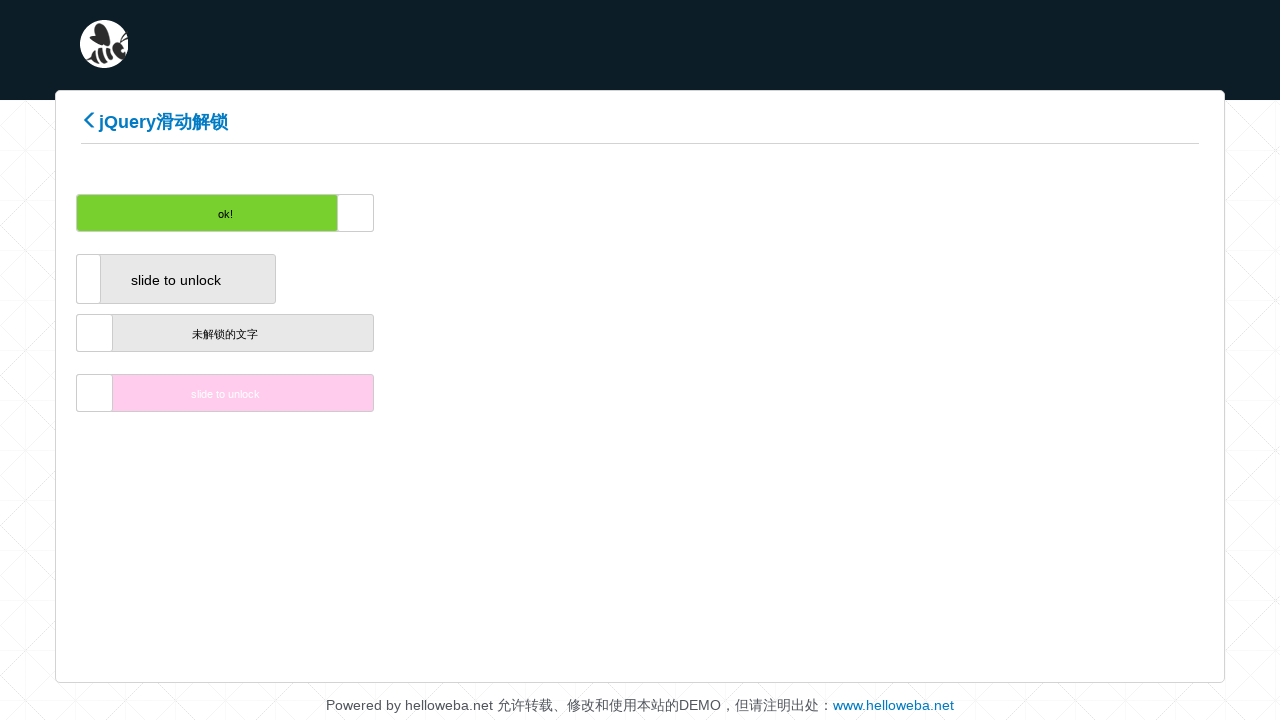

Waited 100ms between drag movements
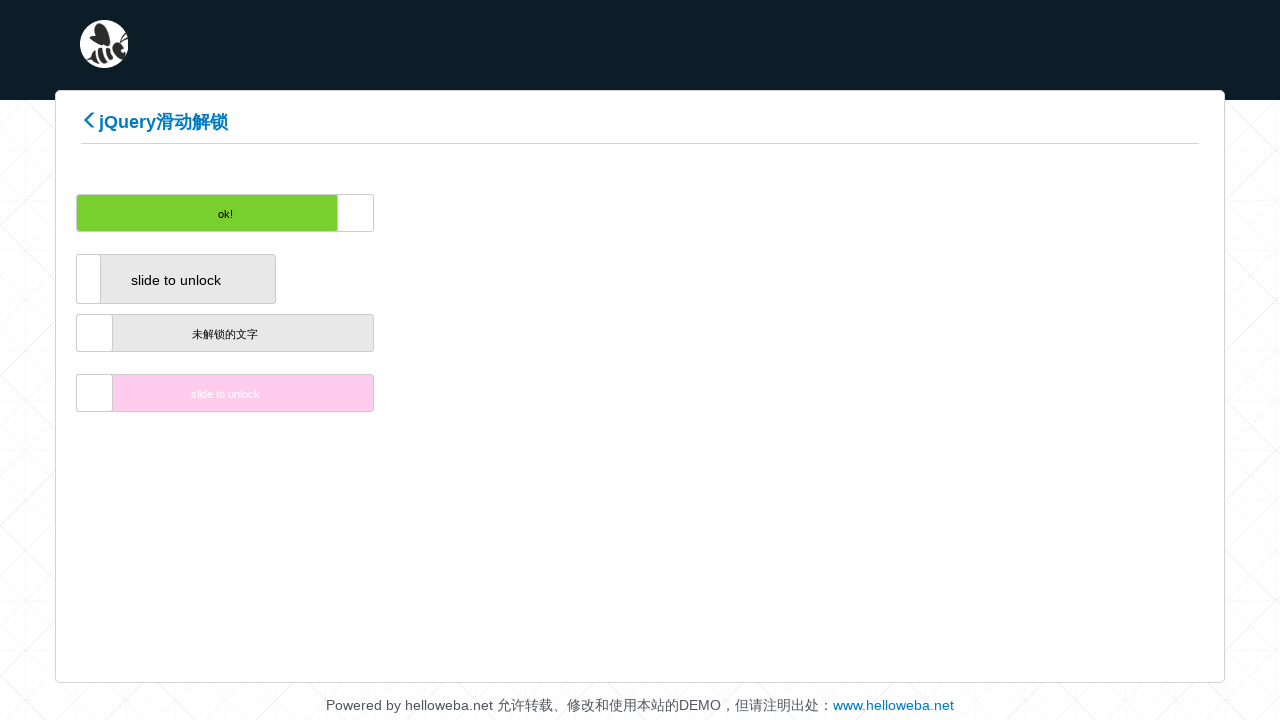

Dragged slider handle to position 272 pixels to the right (iteration 136/200) at (366, 213)
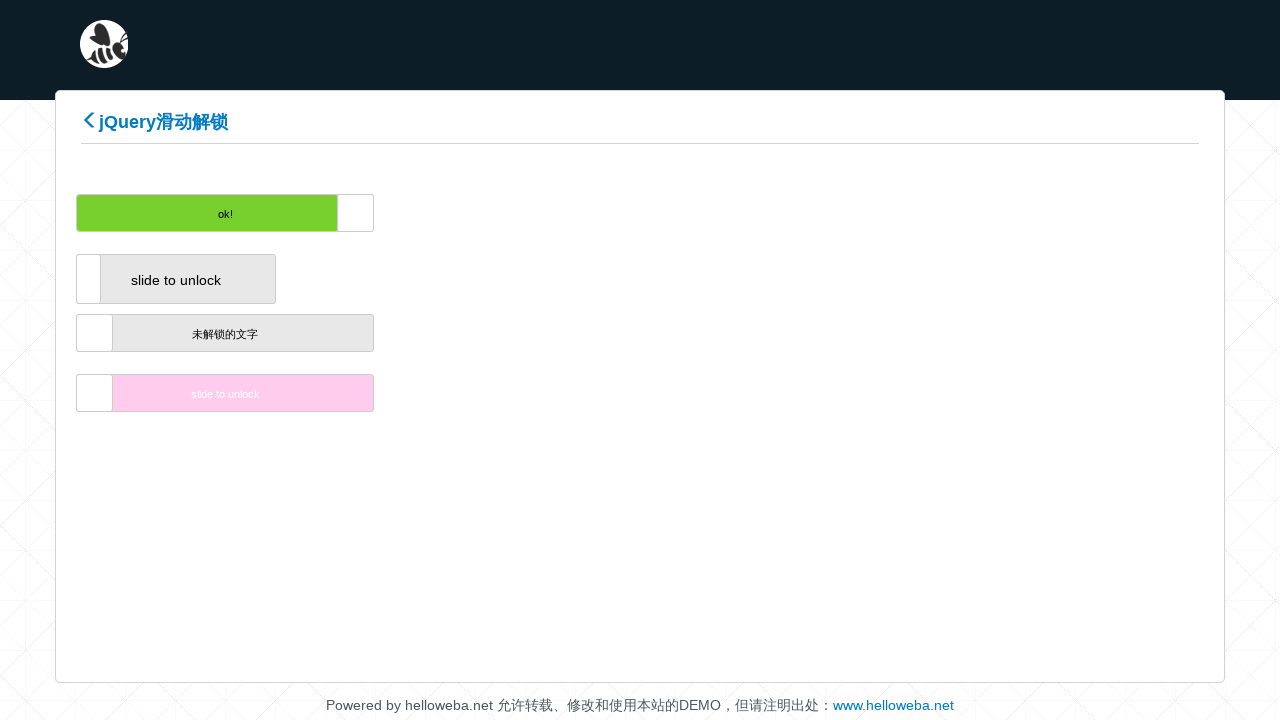

Waited 100ms between drag movements
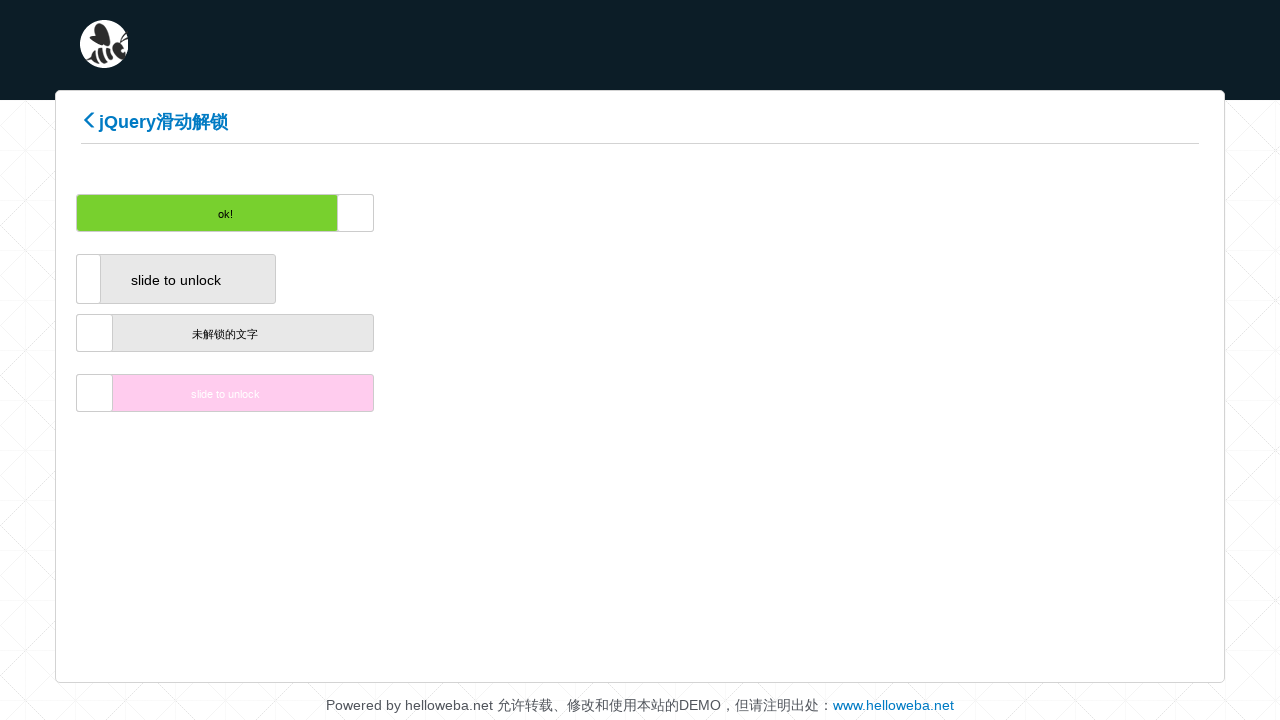

Dragged slider handle to position 274 pixels to the right (iteration 137/200) at (368, 213)
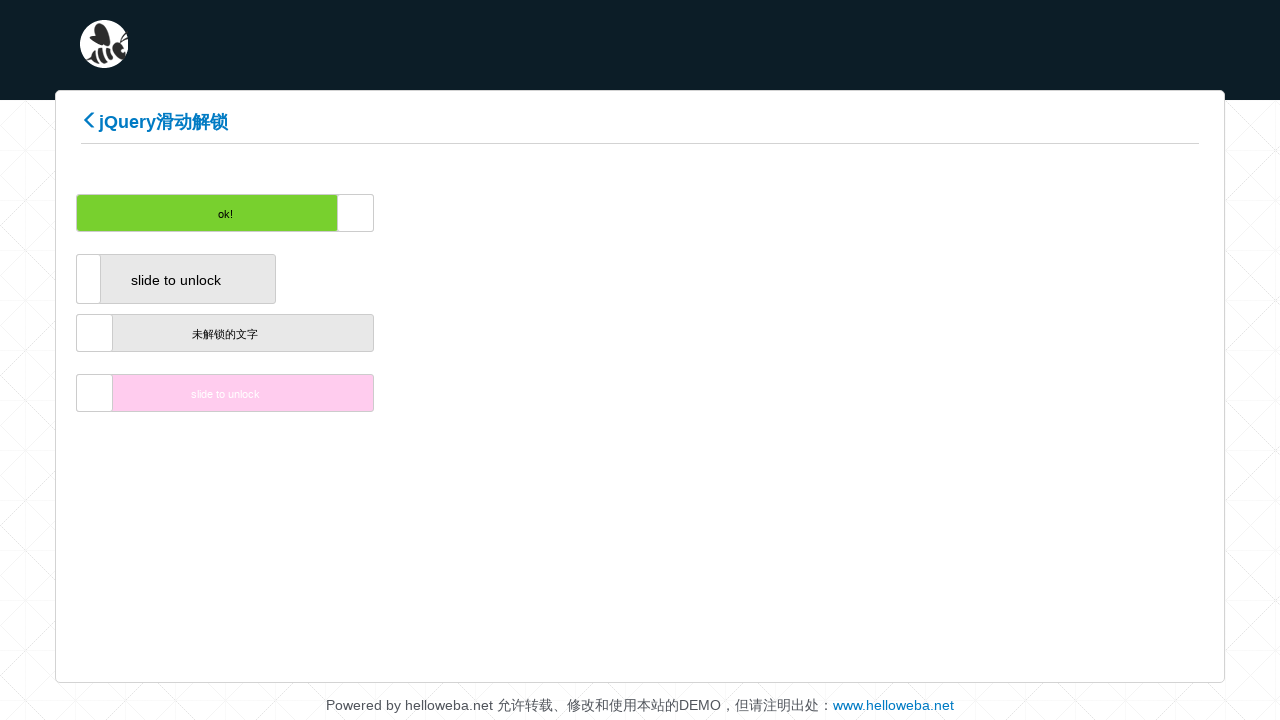

Waited 100ms between drag movements
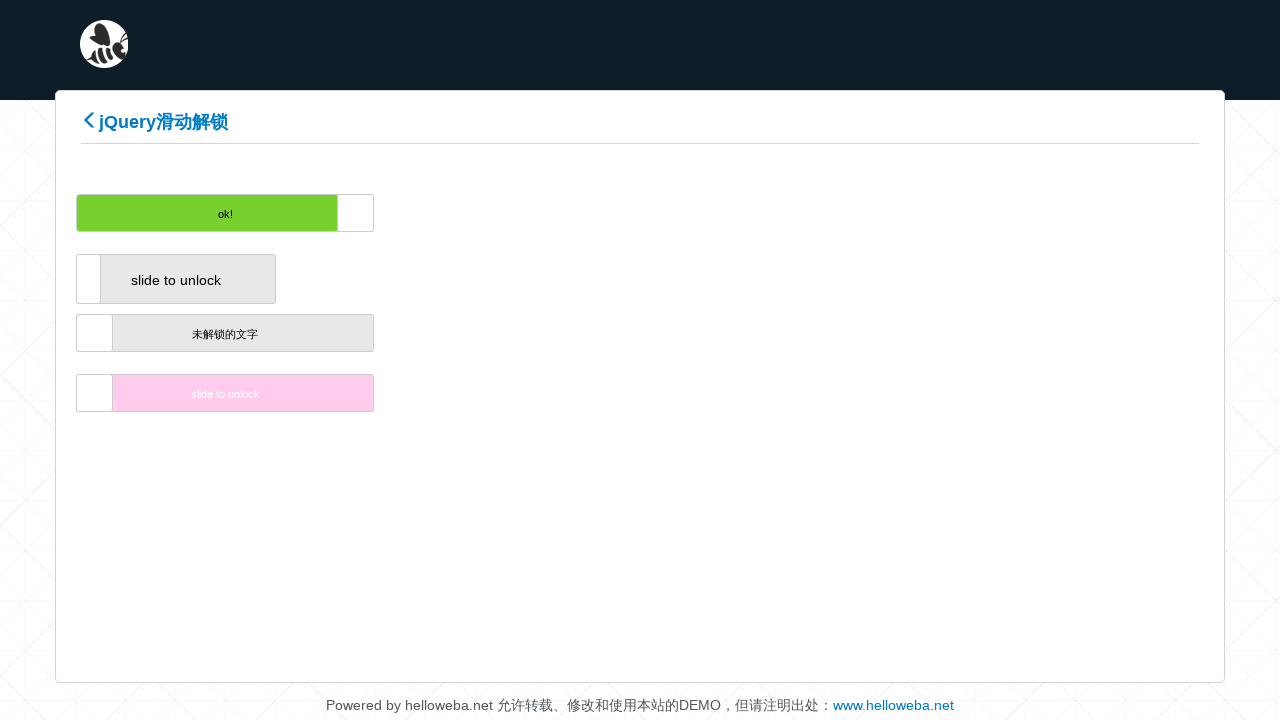

Dragged slider handle to position 276 pixels to the right (iteration 138/200) at (370, 213)
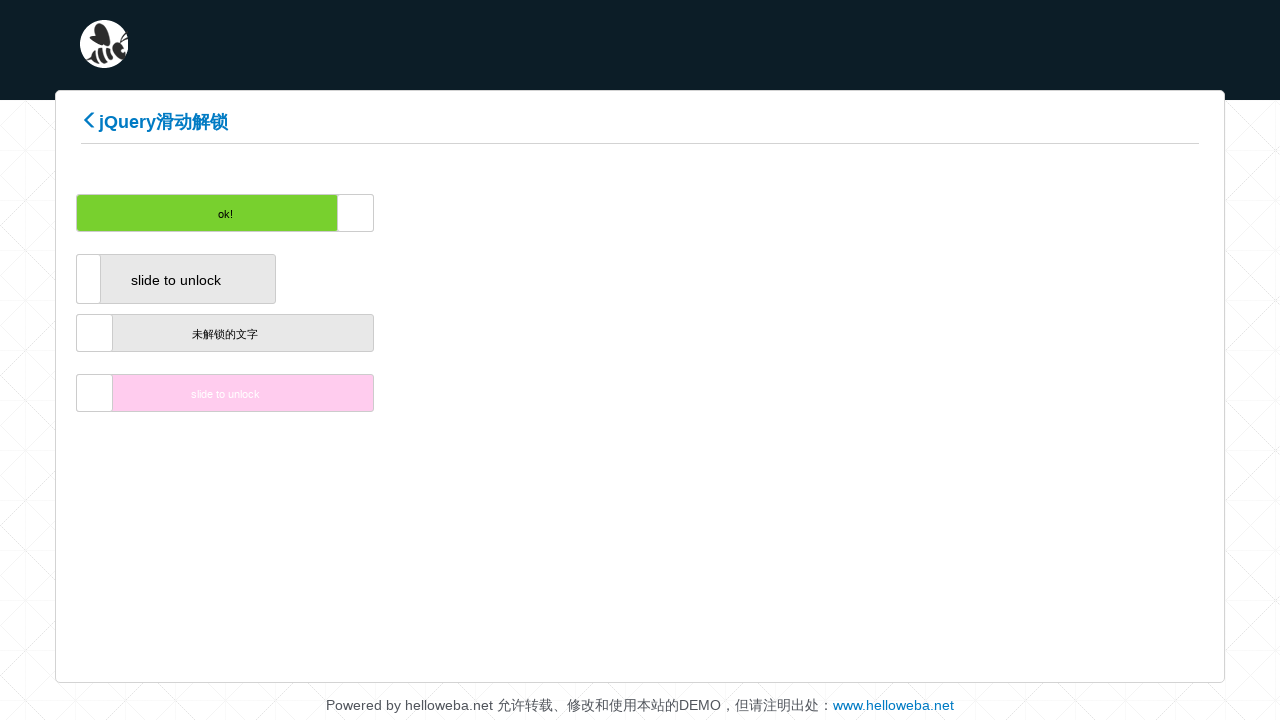

Waited 100ms between drag movements
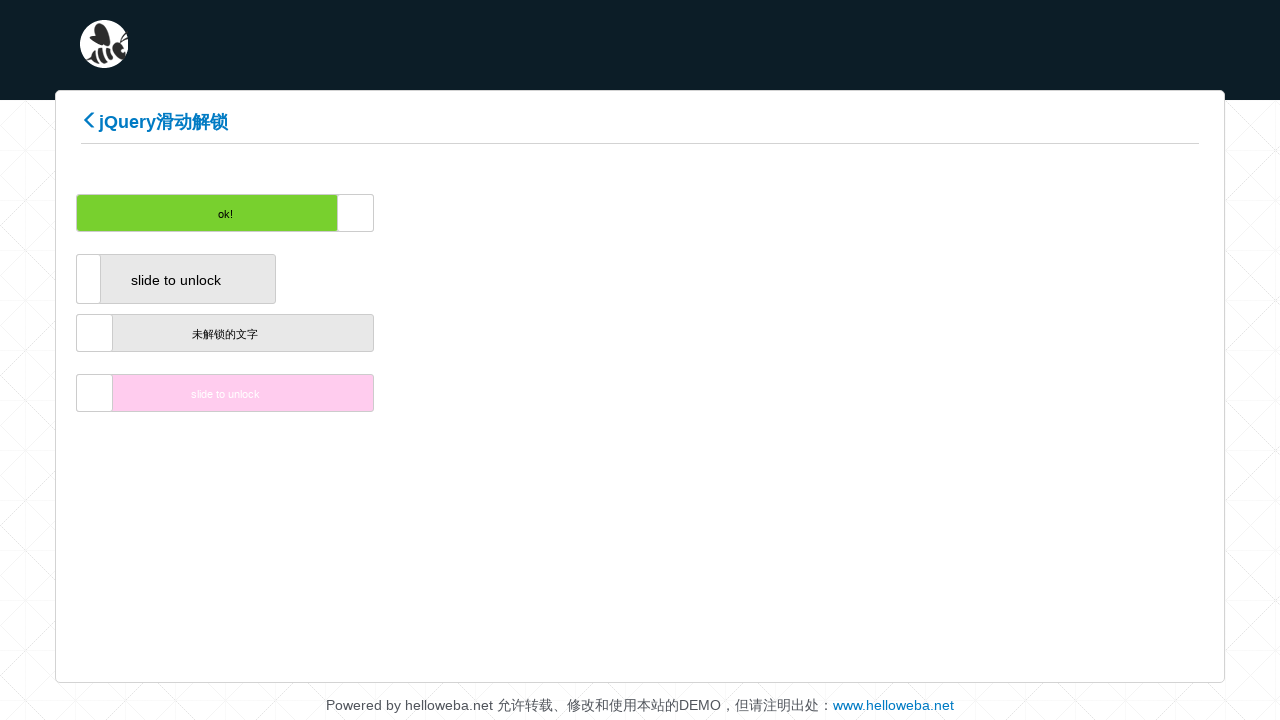

Dragged slider handle to position 278 pixels to the right (iteration 139/200) at (372, 213)
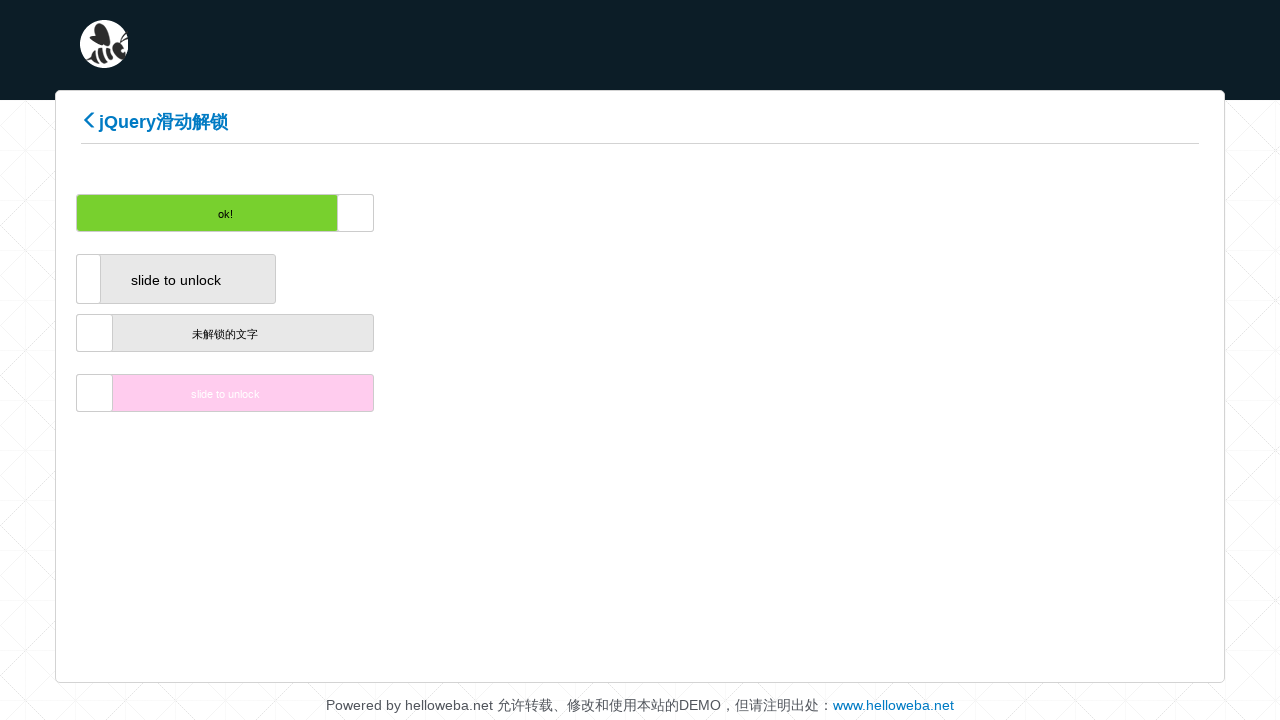

Waited 100ms between drag movements
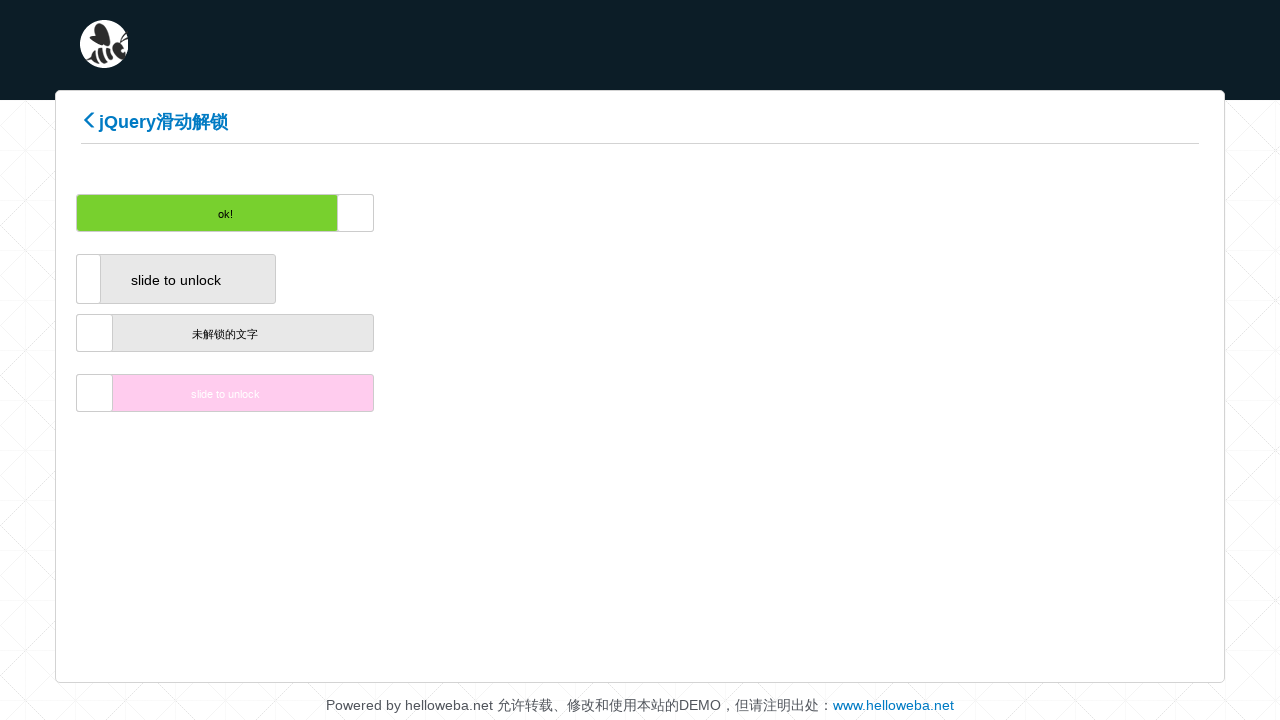

Dragged slider handle to position 280 pixels to the right (iteration 140/200) at (374, 213)
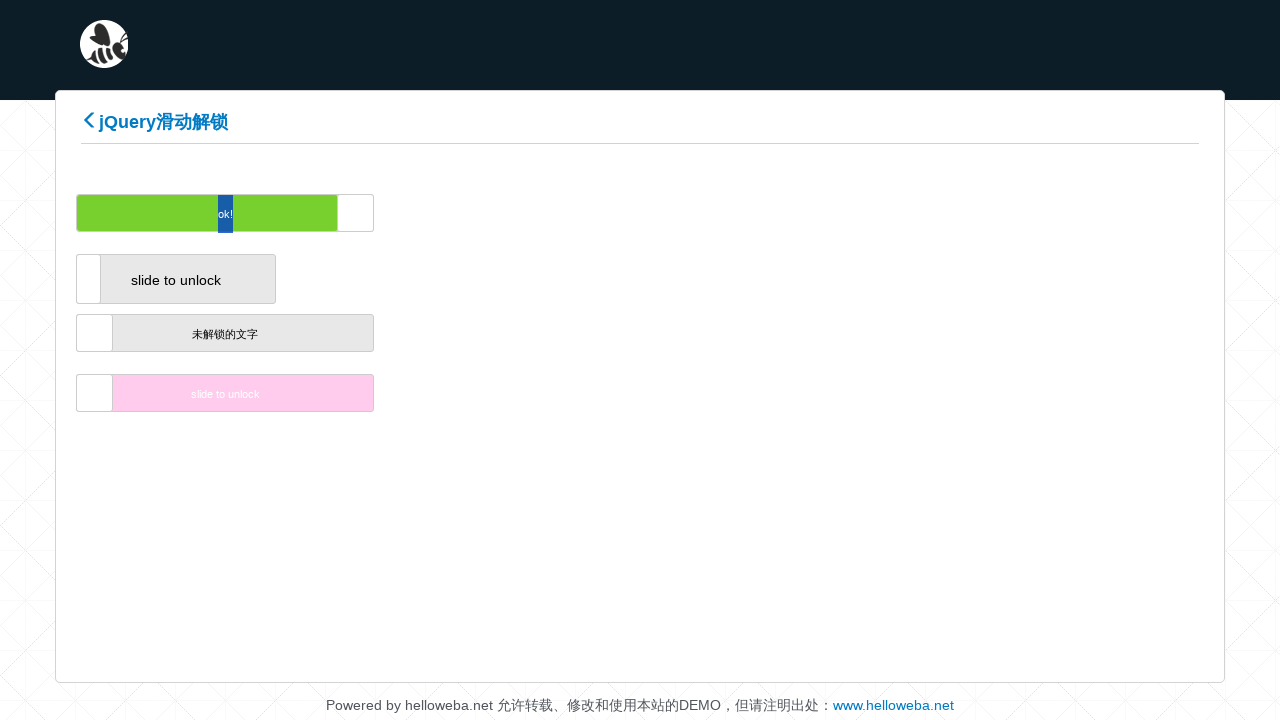

Waited 100ms between drag movements
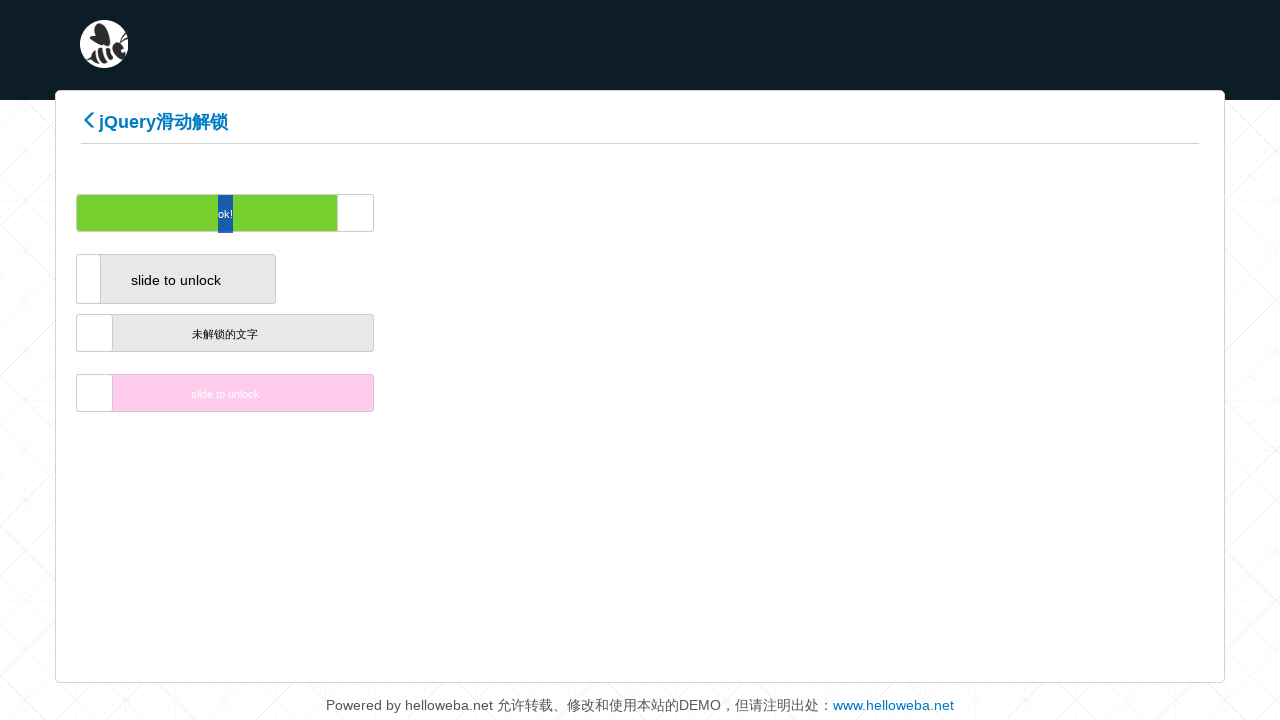

Dragged slider handle to position 282 pixels to the right (iteration 141/200) at (376, 213)
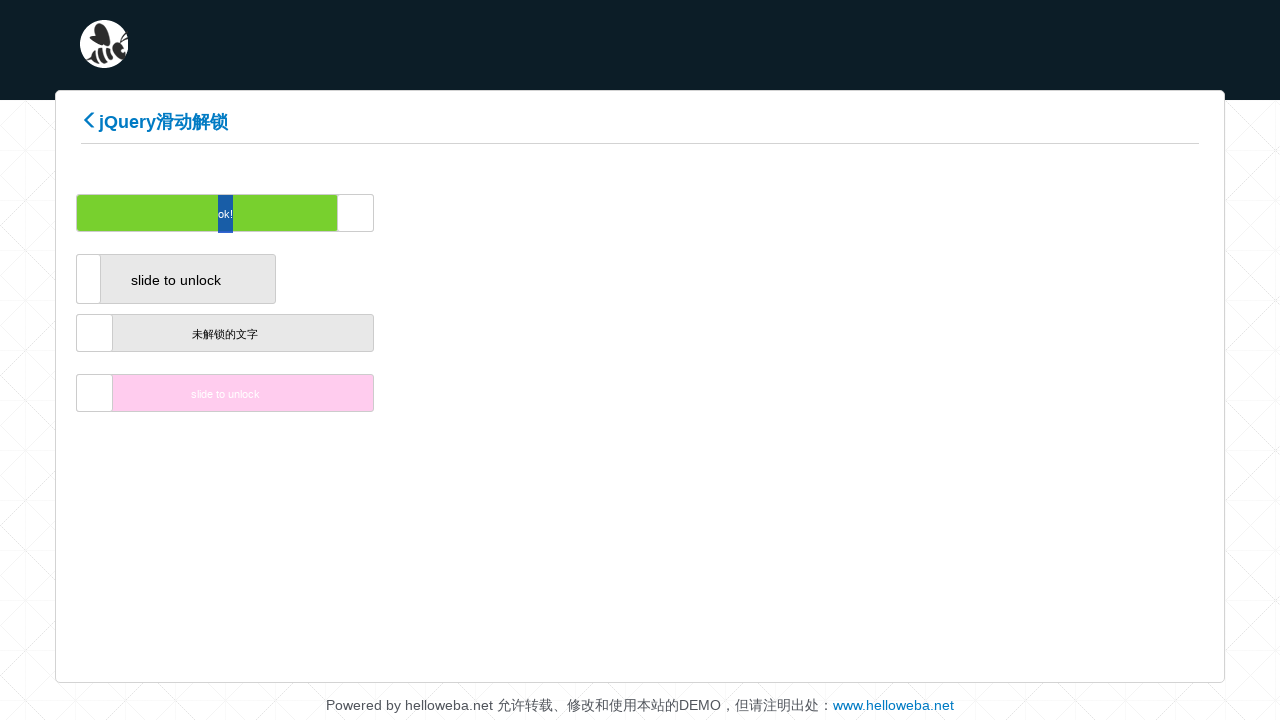

Waited 100ms between drag movements
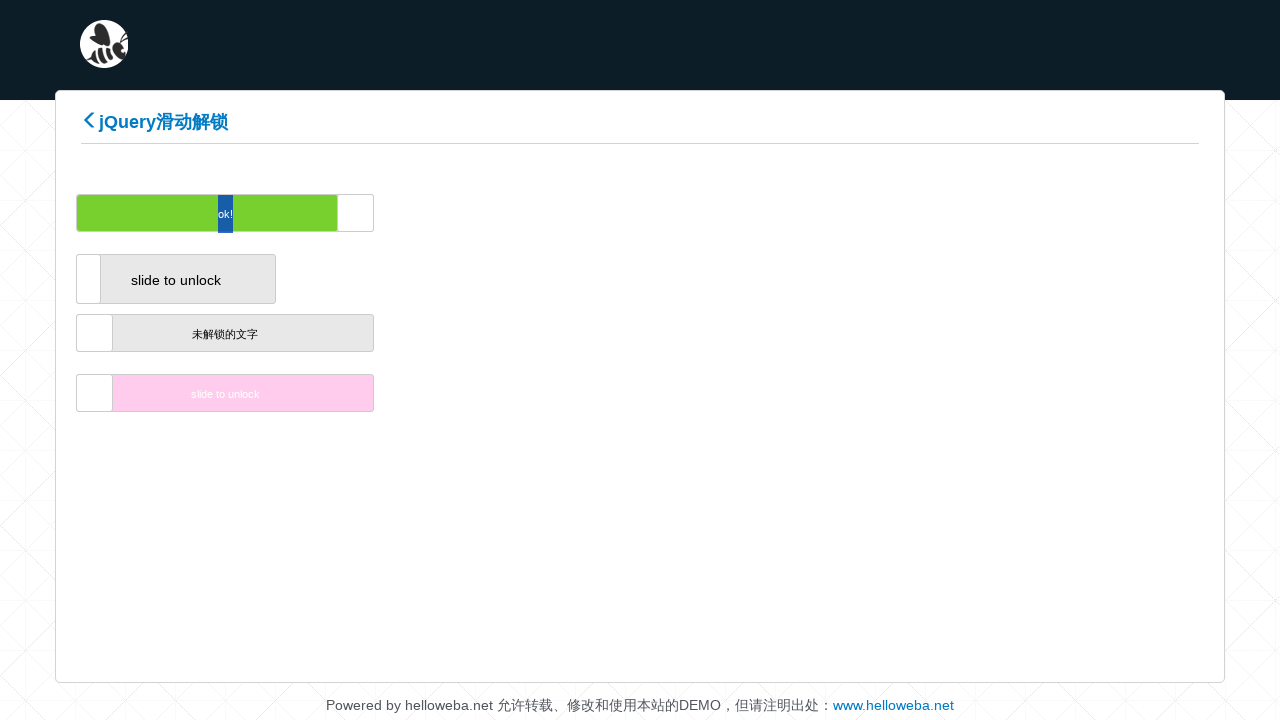

Dragged slider handle to position 284 pixels to the right (iteration 142/200) at (378, 213)
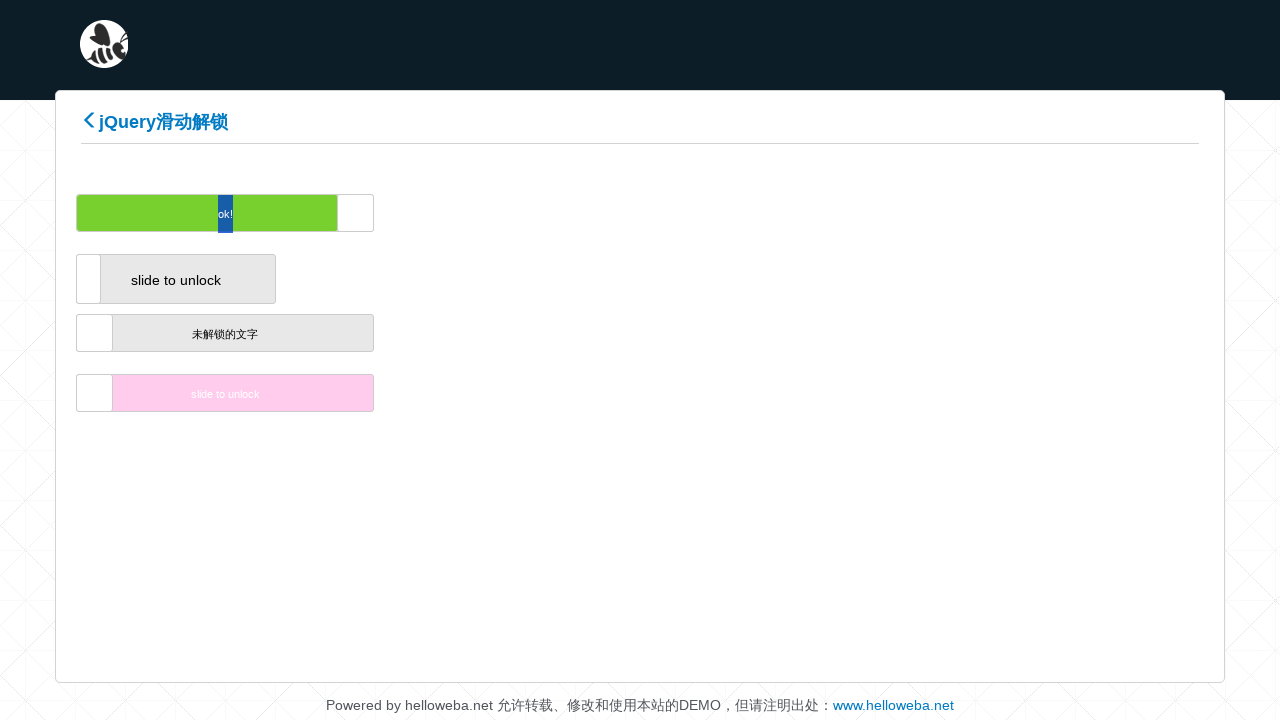

Waited 100ms between drag movements
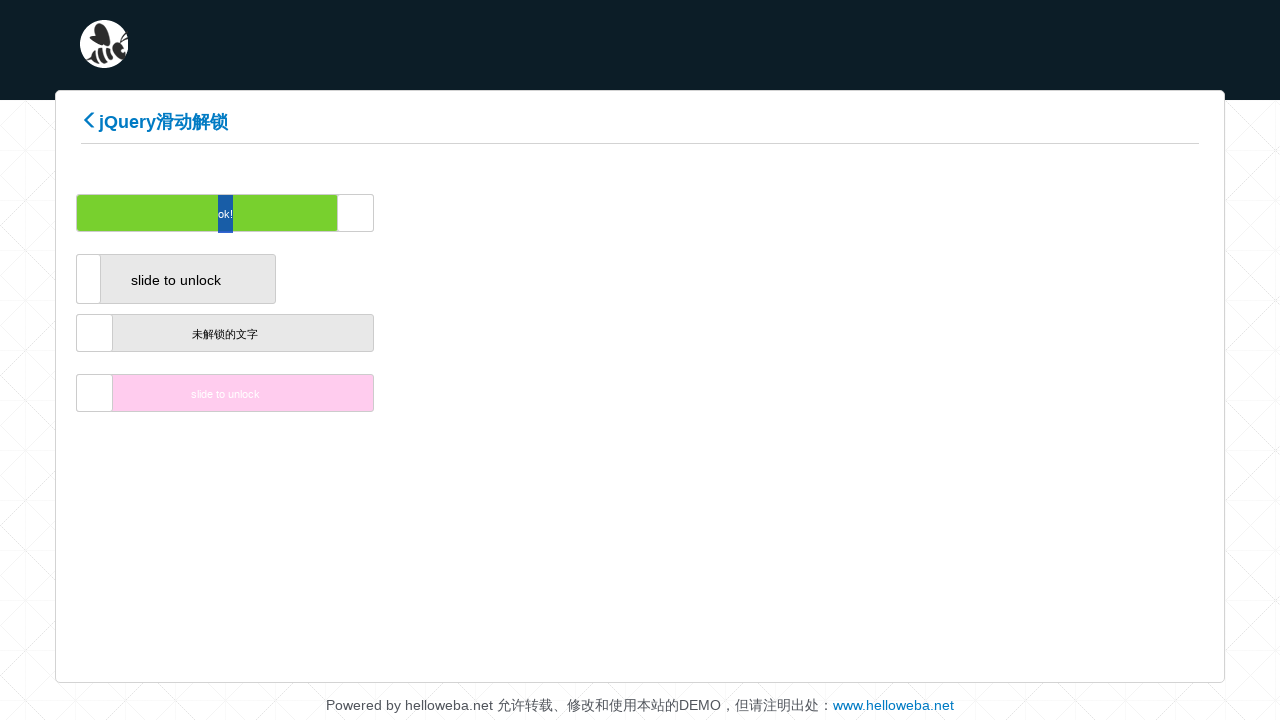

Dragged slider handle to position 286 pixels to the right (iteration 143/200) at (380, 213)
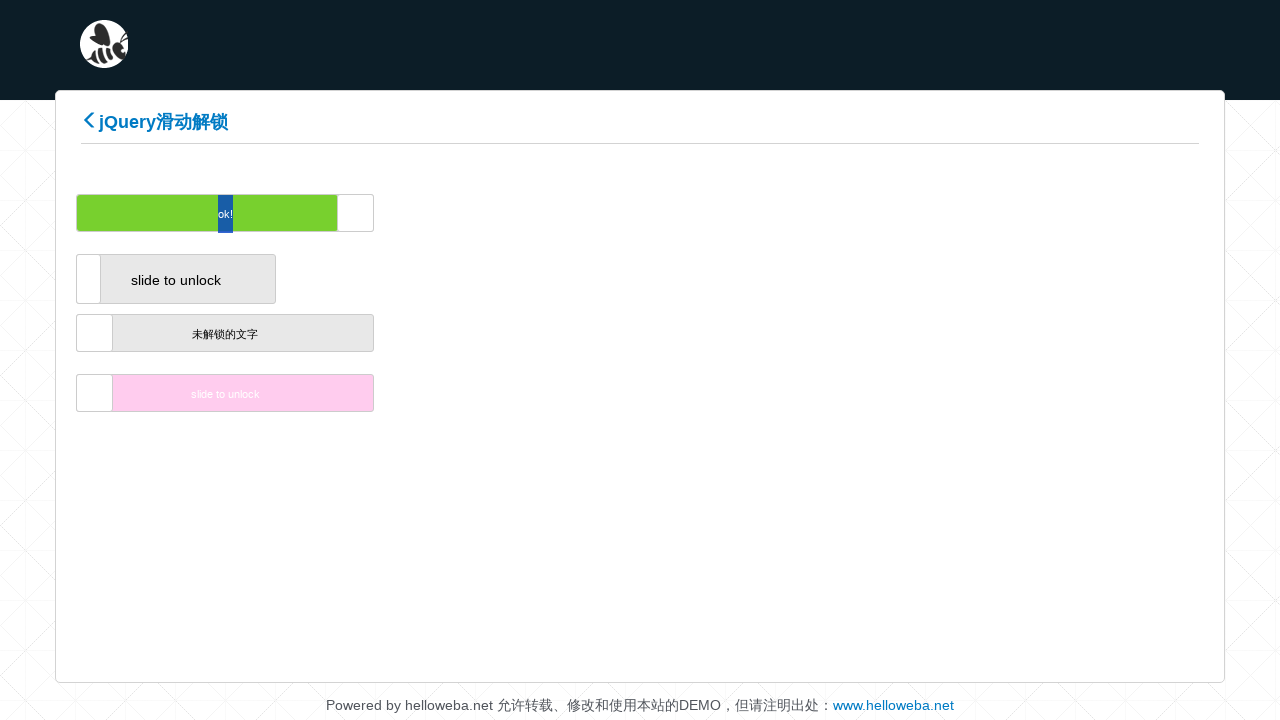

Waited 100ms between drag movements
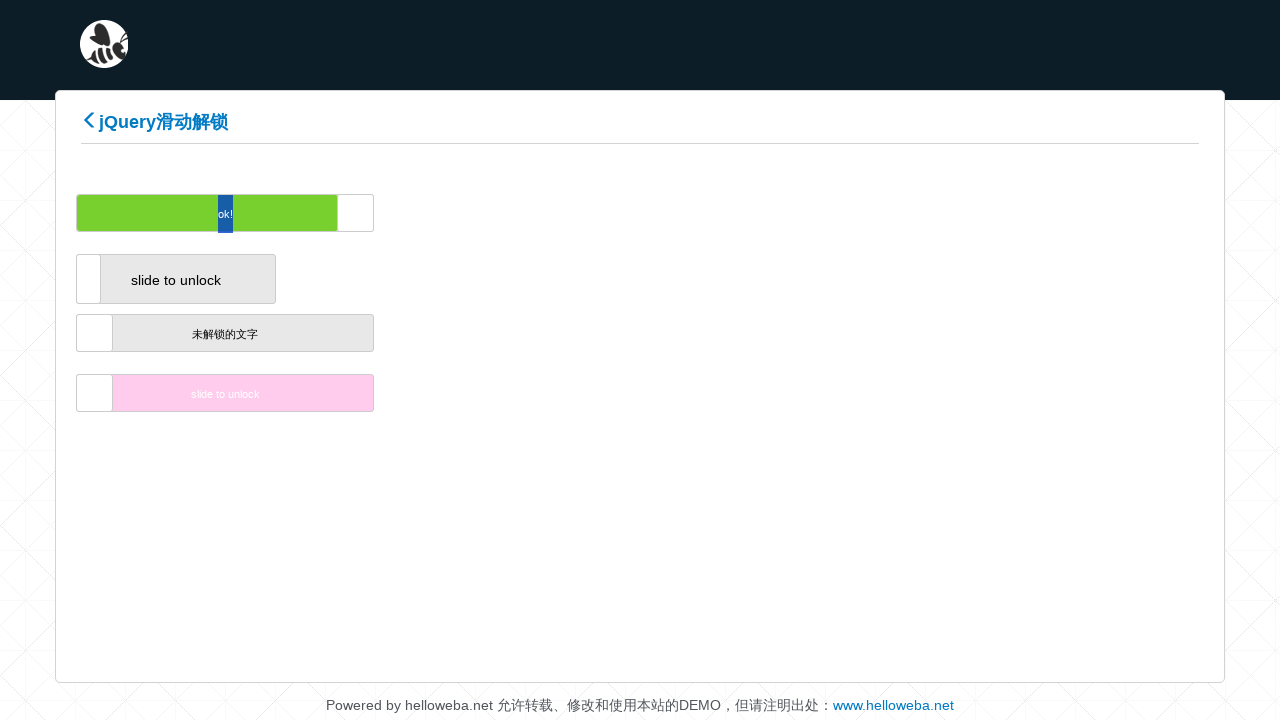

Dragged slider handle to position 288 pixels to the right (iteration 144/200) at (382, 213)
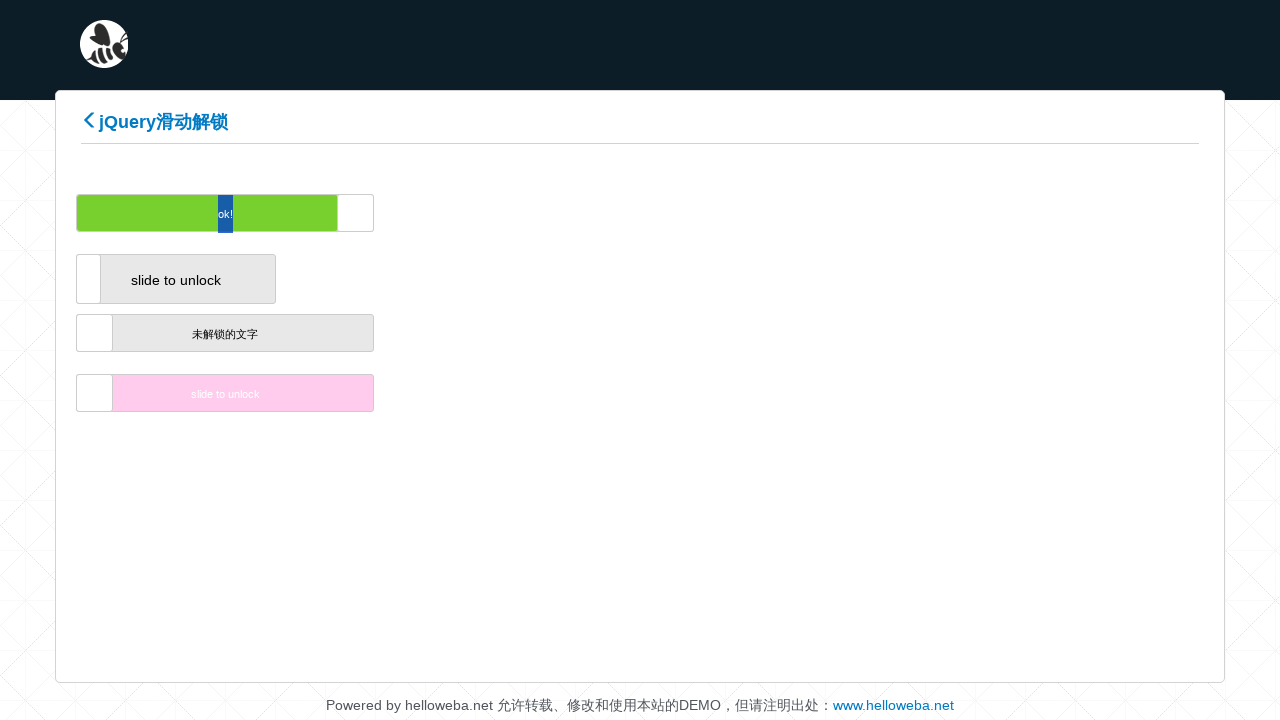

Waited 100ms between drag movements
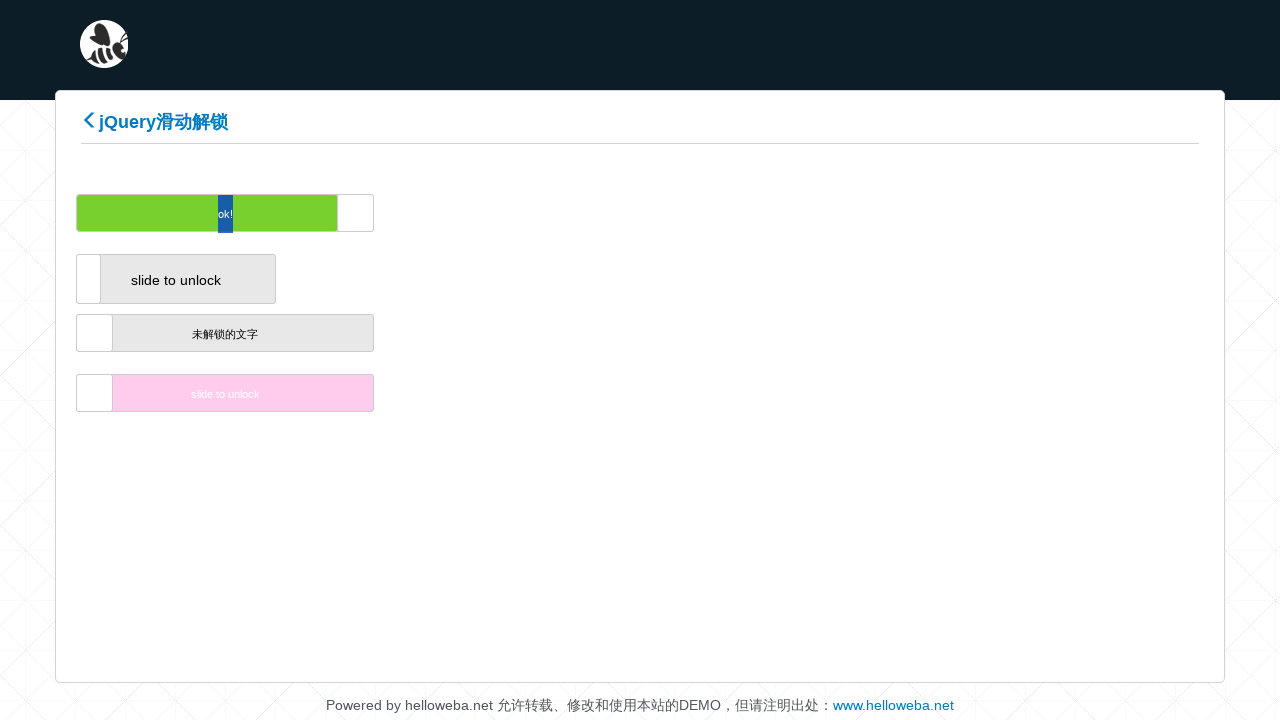

Dragged slider handle to position 290 pixels to the right (iteration 145/200) at (384, 213)
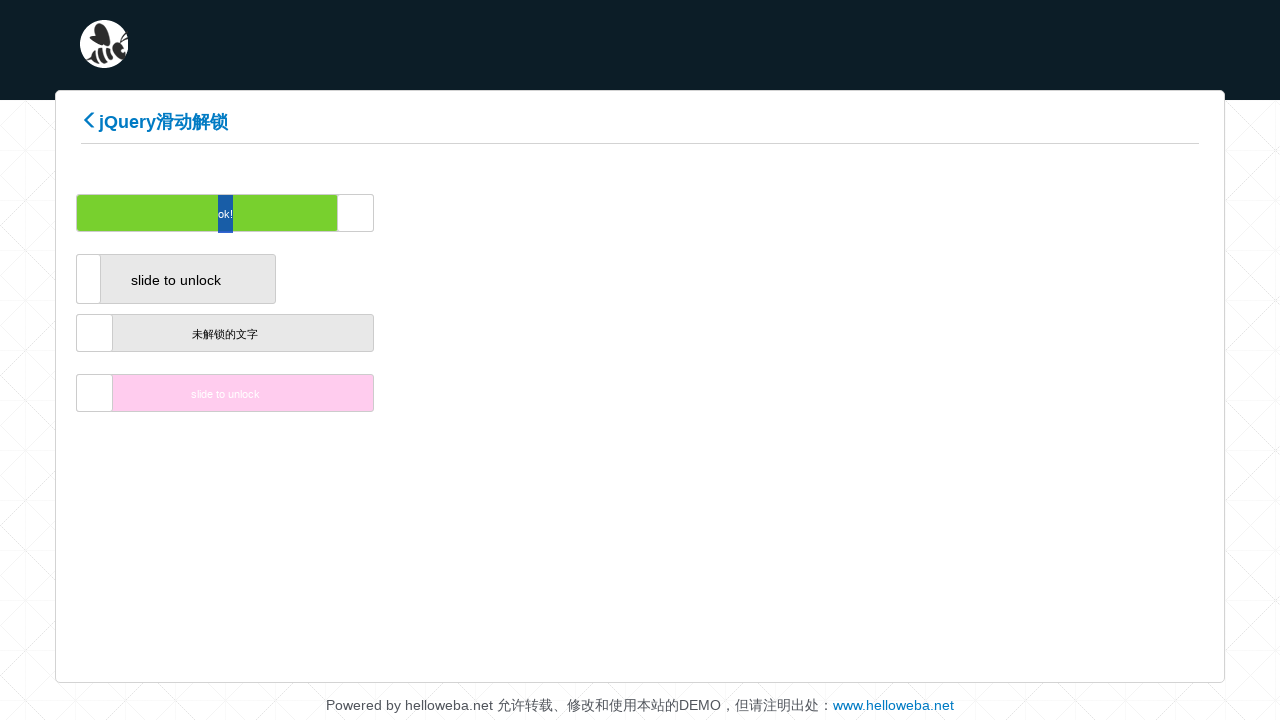

Waited 100ms between drag movements
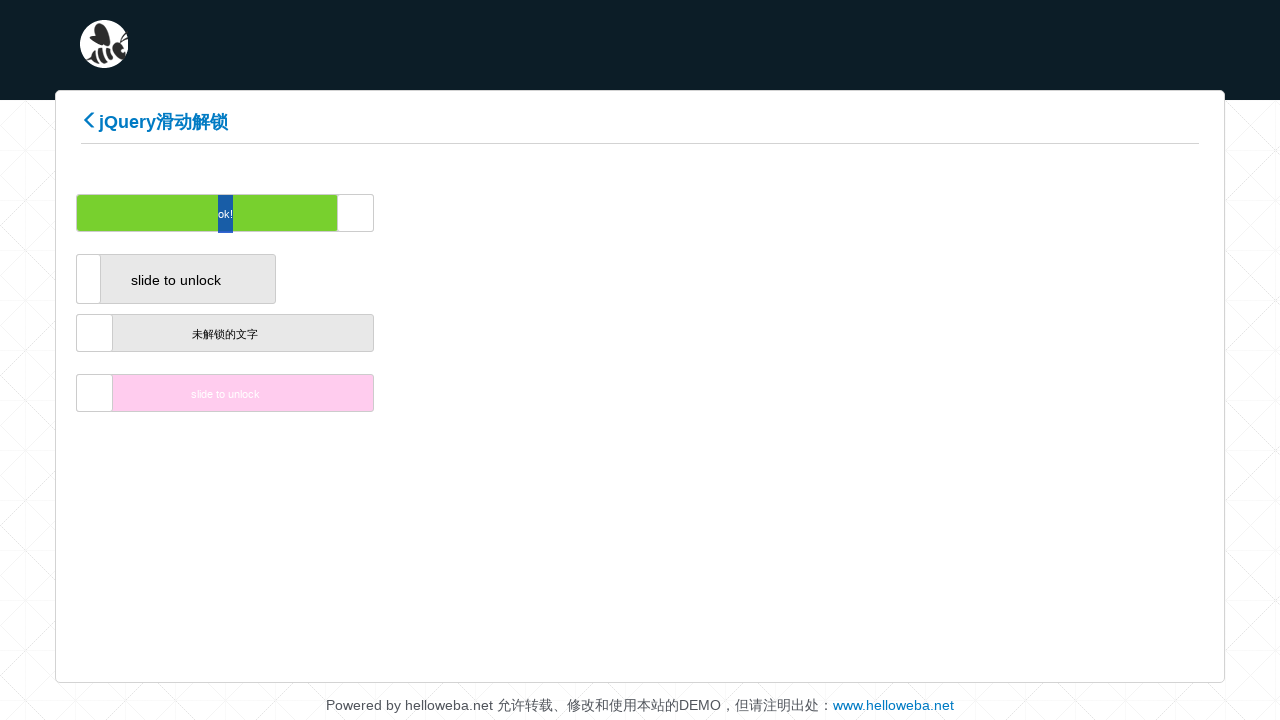

Dragged slider handle to position 292 pixels to the right (iteration 146/200) at (386, 213)
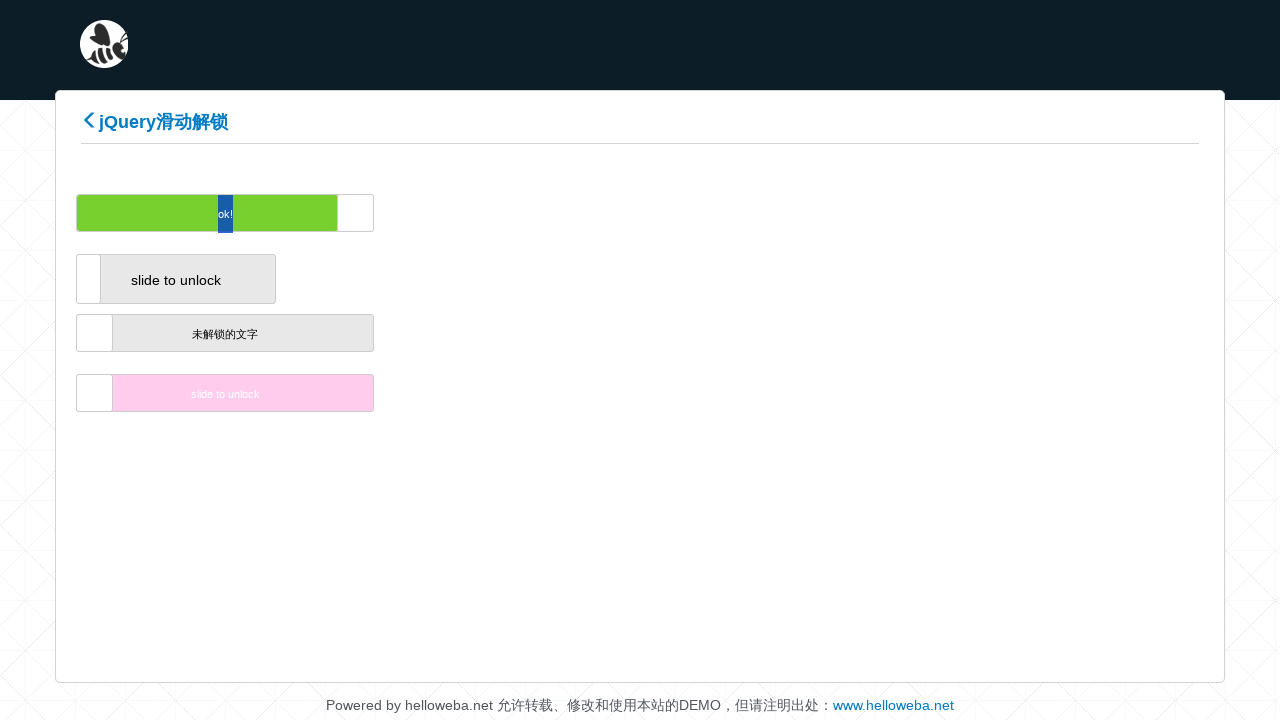

Waited 100ms between drag movements
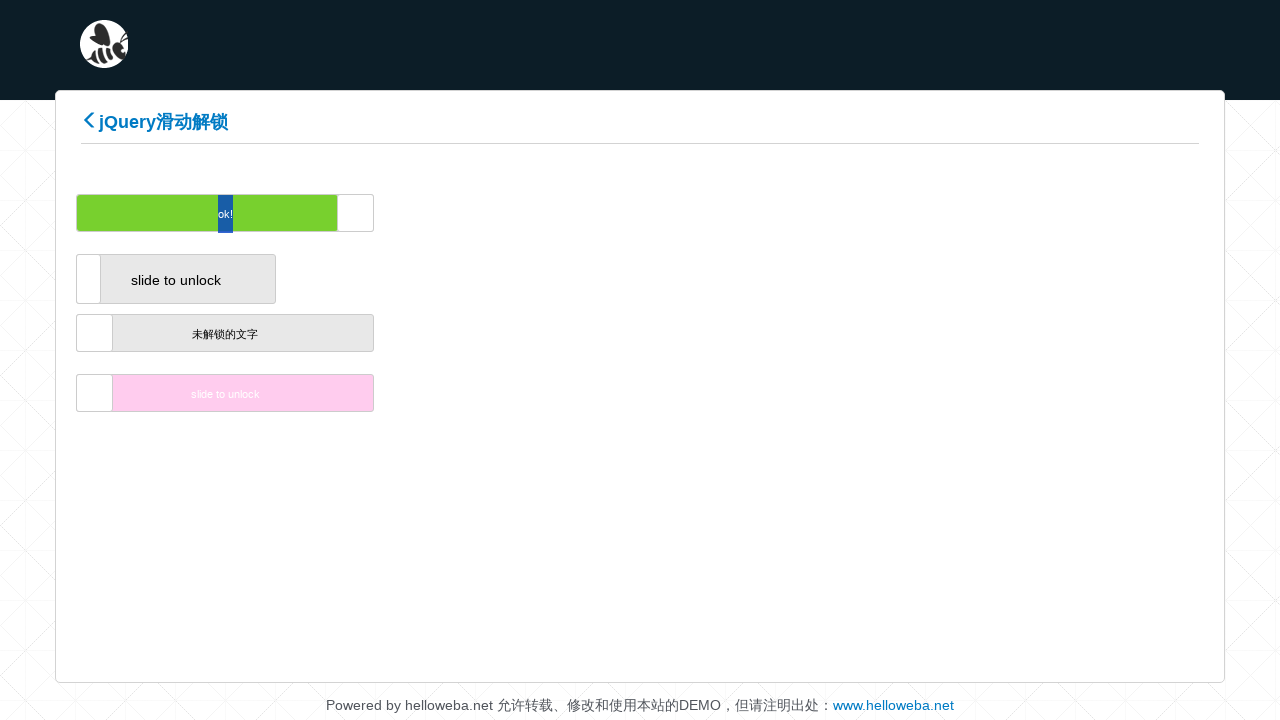

Dragged slider handle to position 294 pixels to the right (iteration 147/200) at (388, 213)
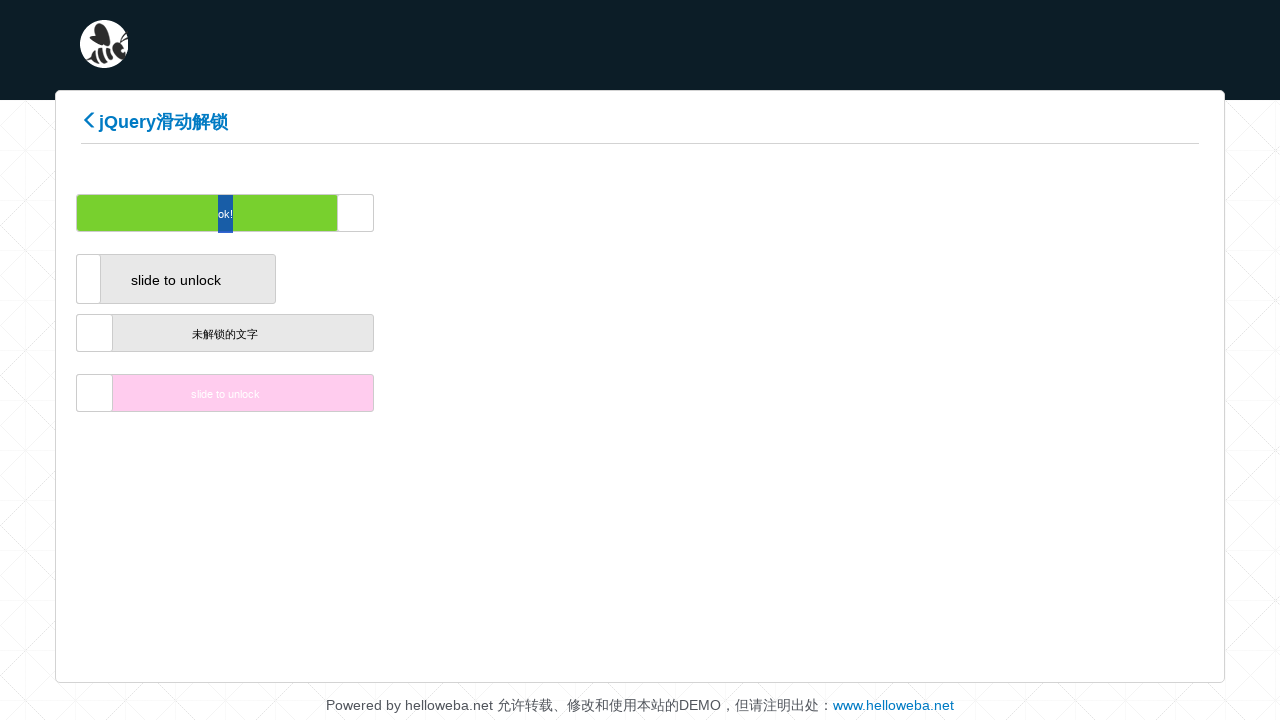

Waited 100ms between drag movements
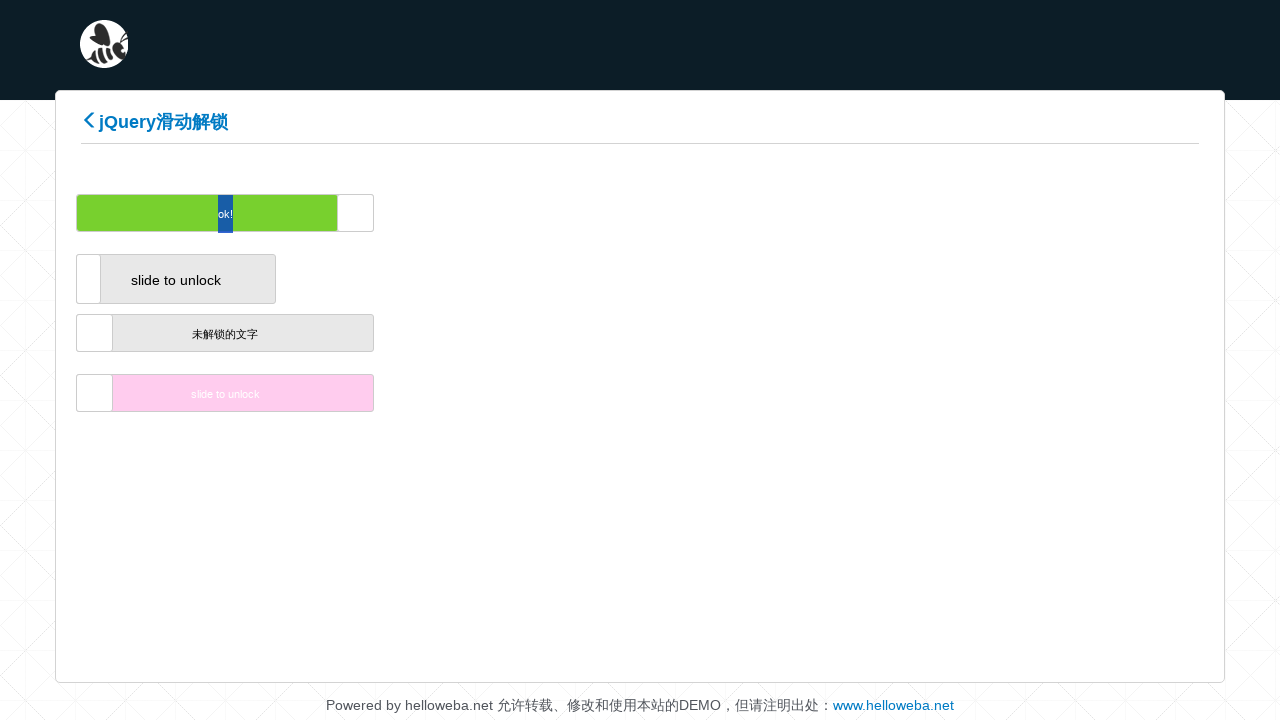

Dragged slider handle to position 296 pixels to the right (iteration 148/200) at (390, 213)
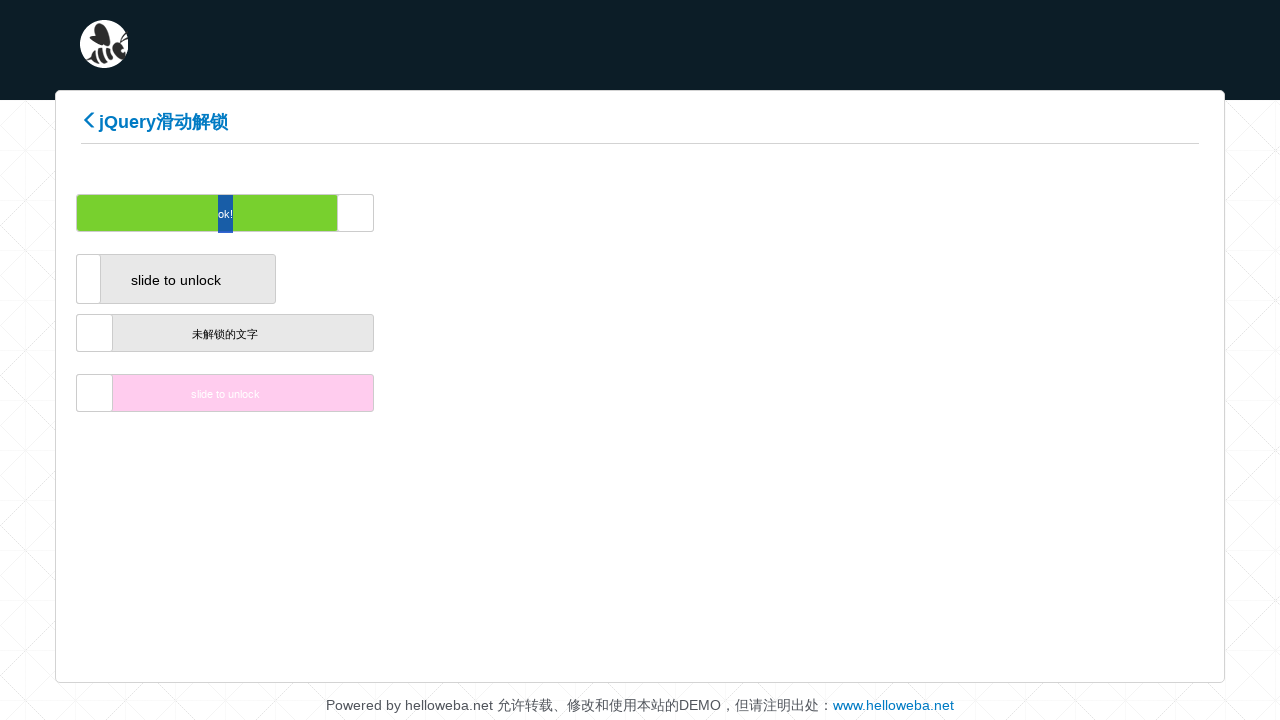

Waited 100ms between drag movements
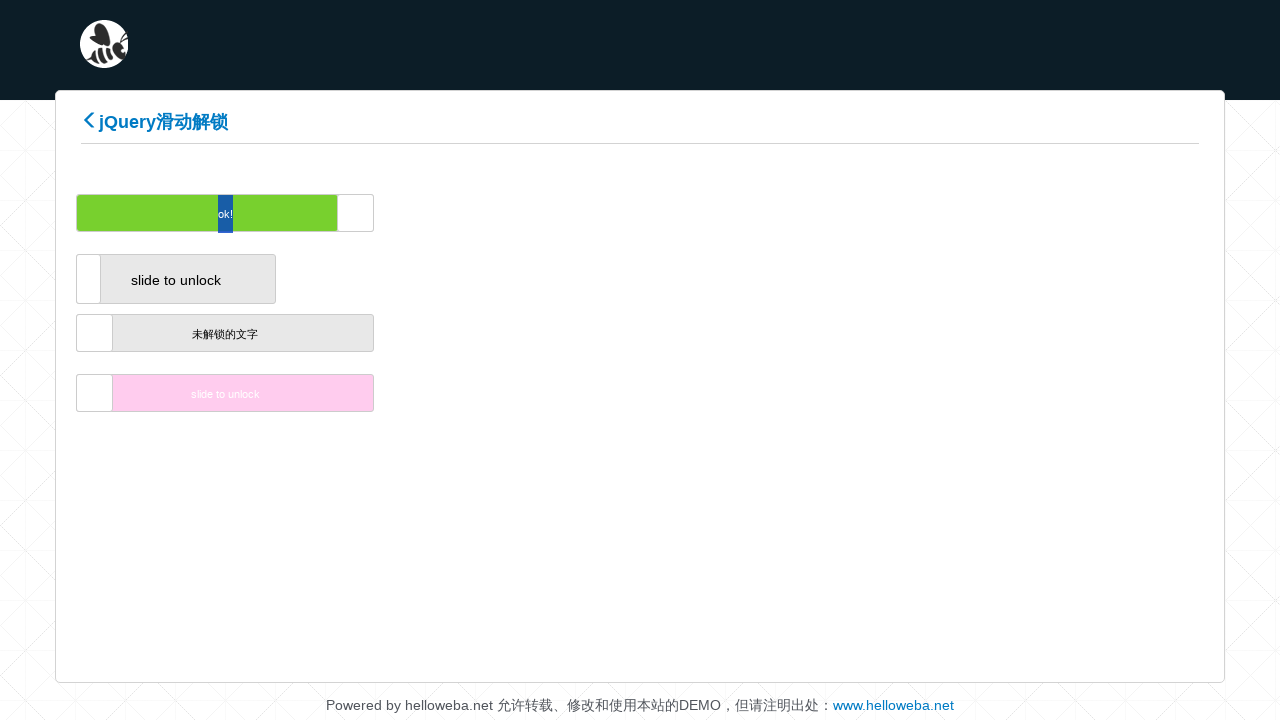

Dragged slider handle to position 298 pixels to the right (iteration 149/200) at (392, 213)
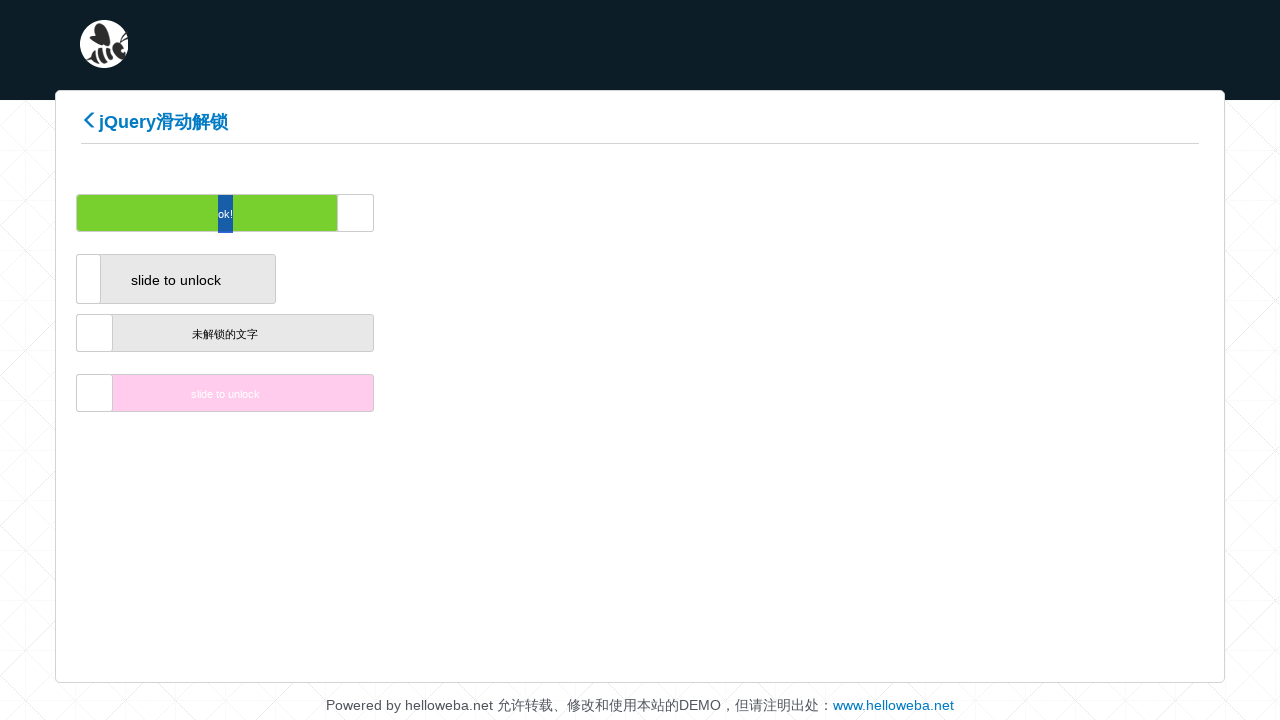

Waited 100ms between drag movements
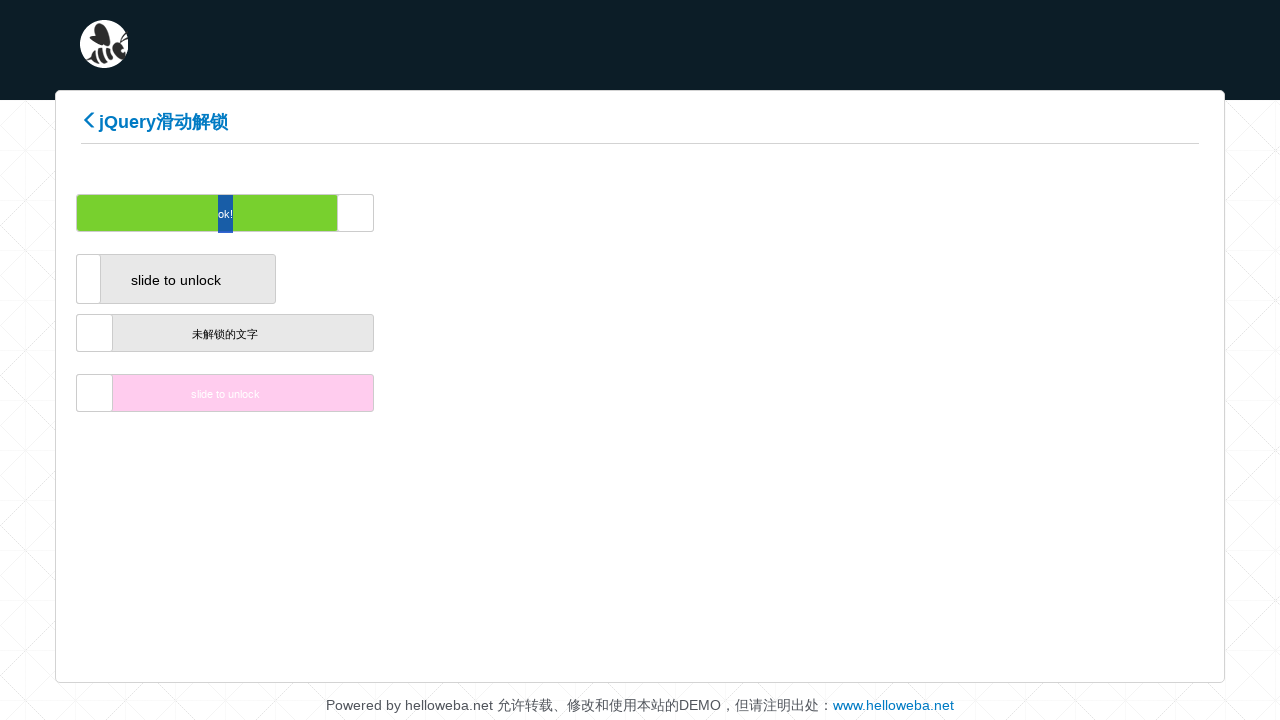

Dragged slider handle to position 300 pixels to the right (iteration 150/200) at (394, 213)
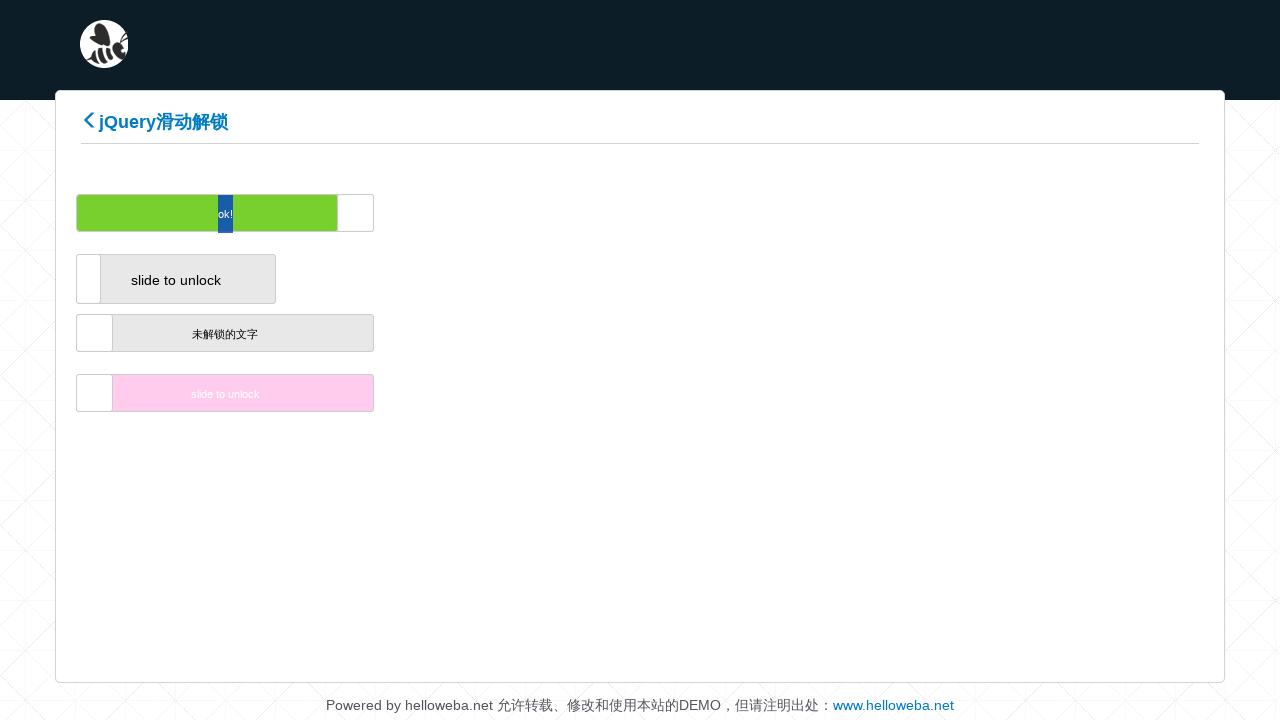

Waited 100ms between drag movements
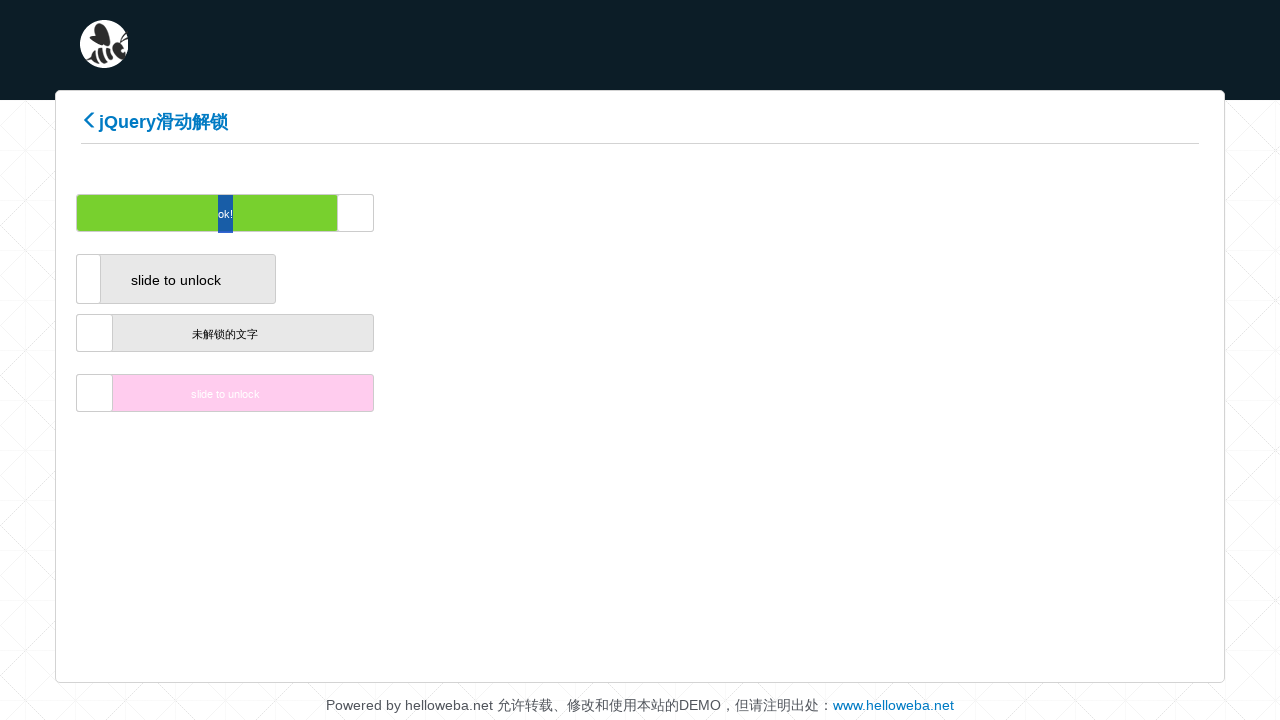

Dragged slider handle to position 302 pixels to the right (iteration 151/200) at (396, 213)
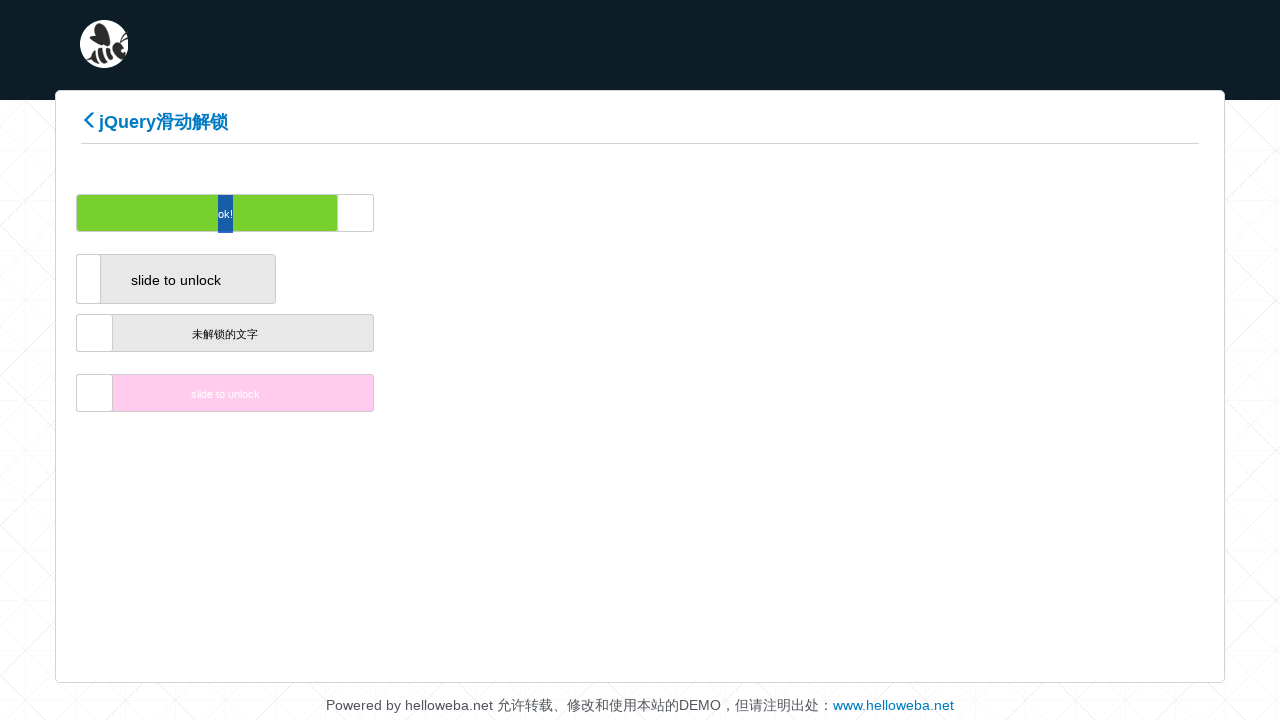

Waited 100ms between drag movements
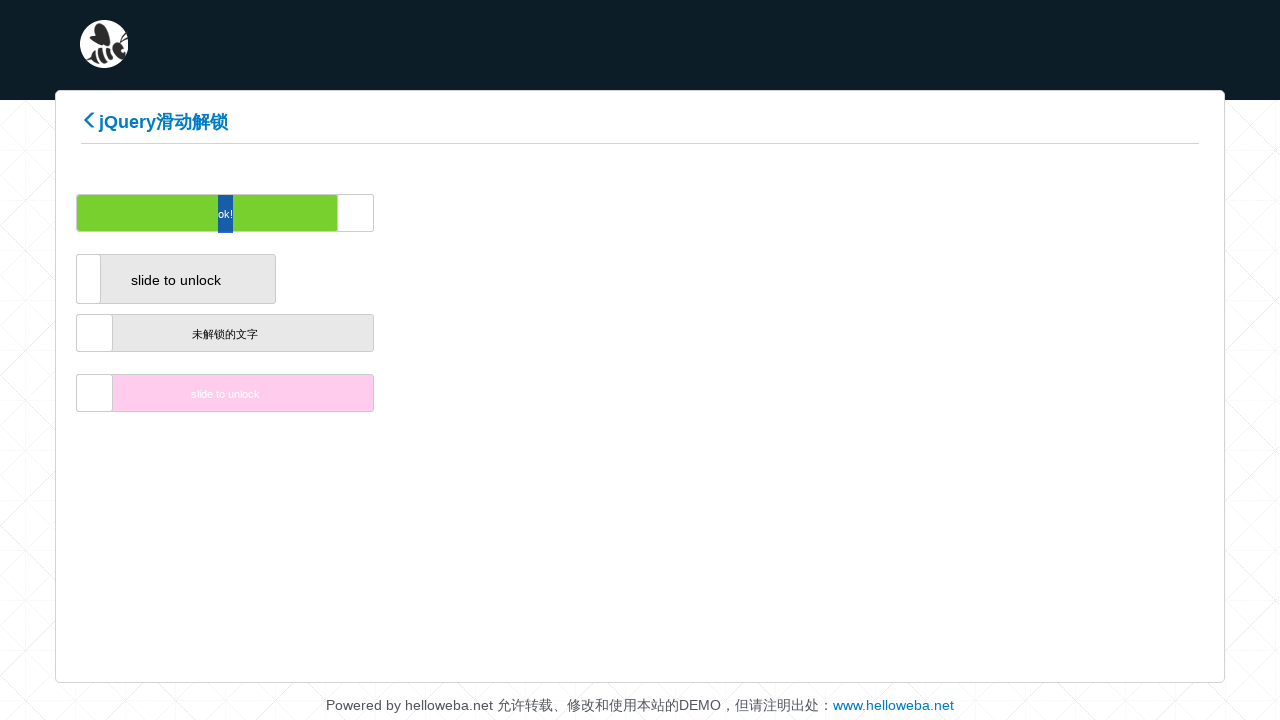

Dragged slider handle to position 304 pixels to the right (iteration 152/200) at (398, 213)
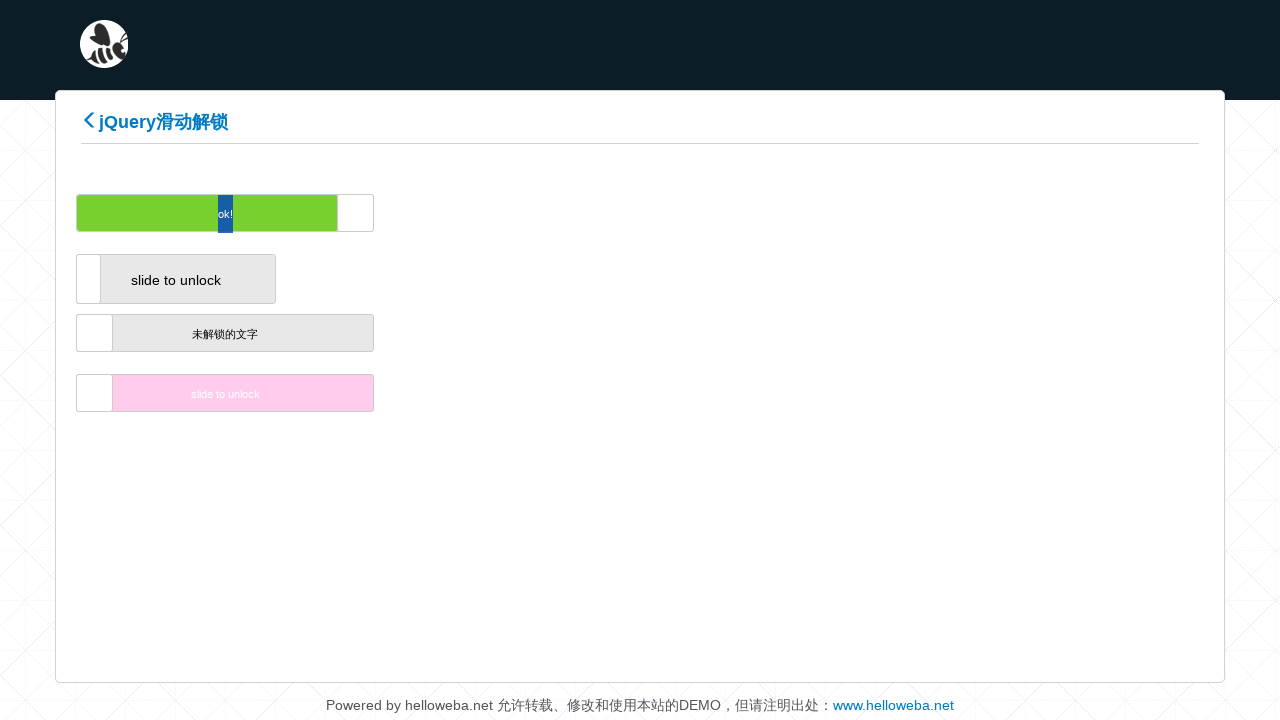

Waited 100ms between drag movements
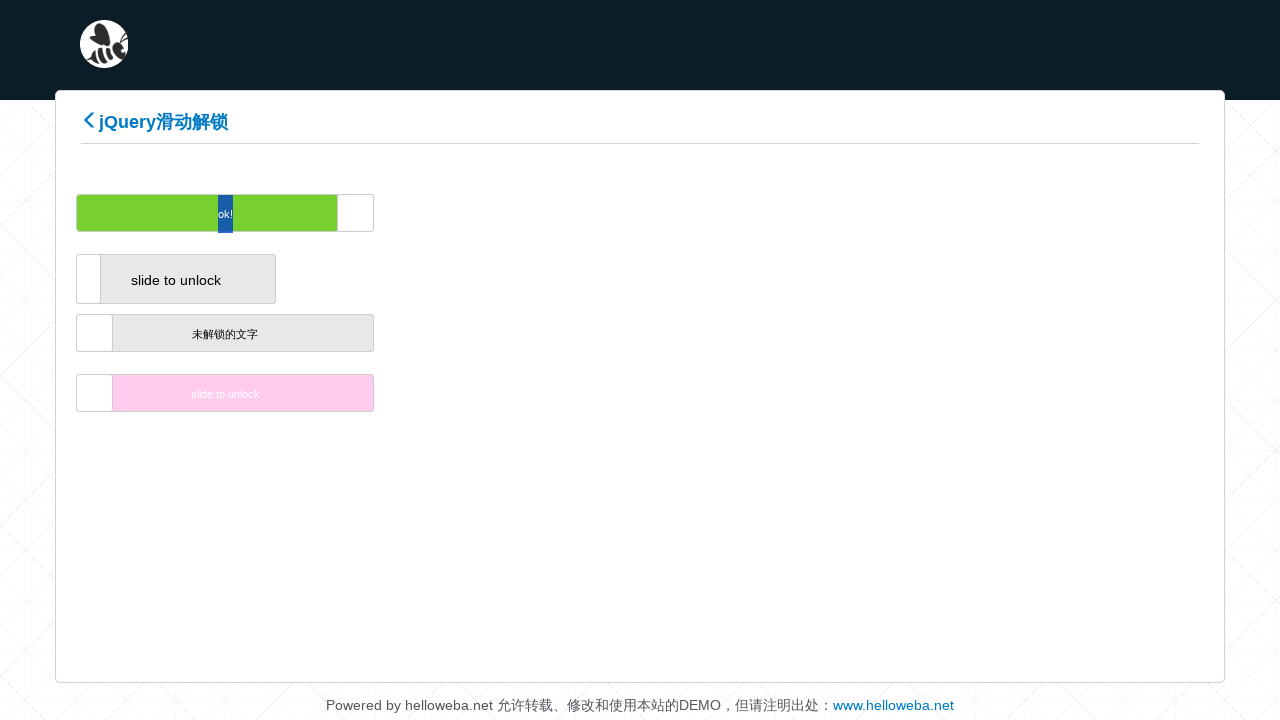

Dragged slider handle to position 306 pixels to the right (iteration 153/200) at (400, 213)
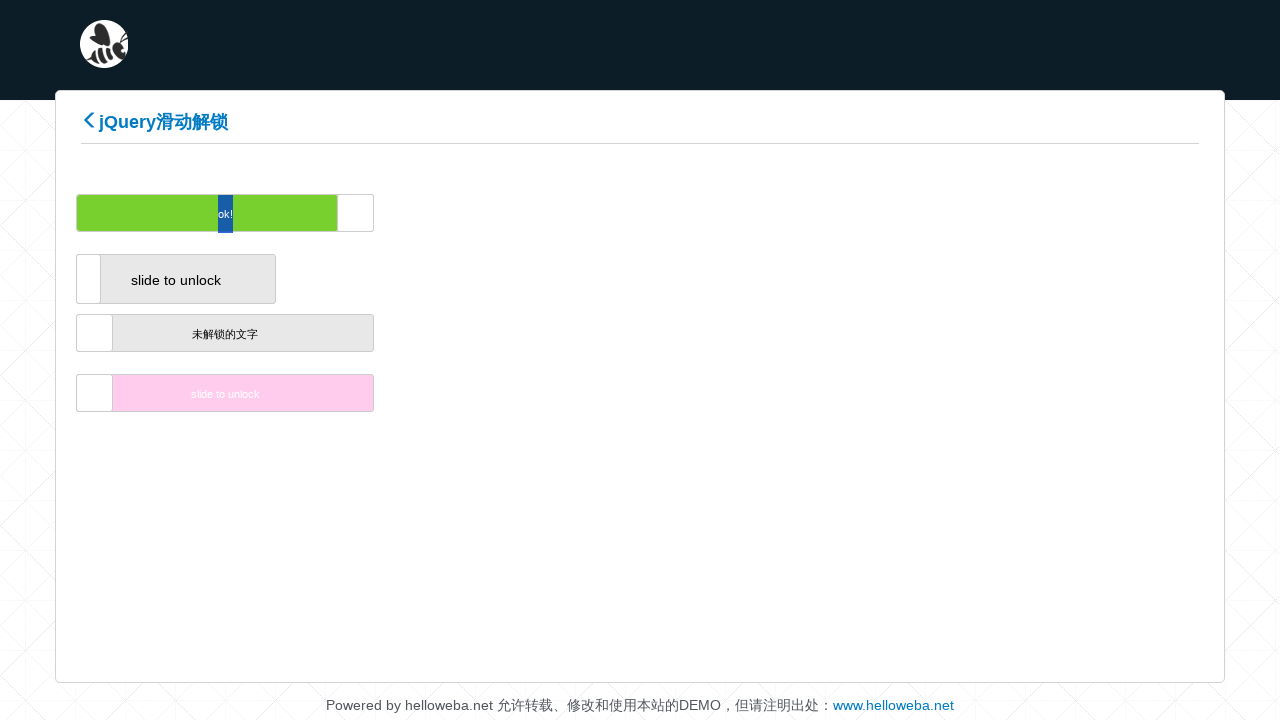

Waited 100ms between drag movements
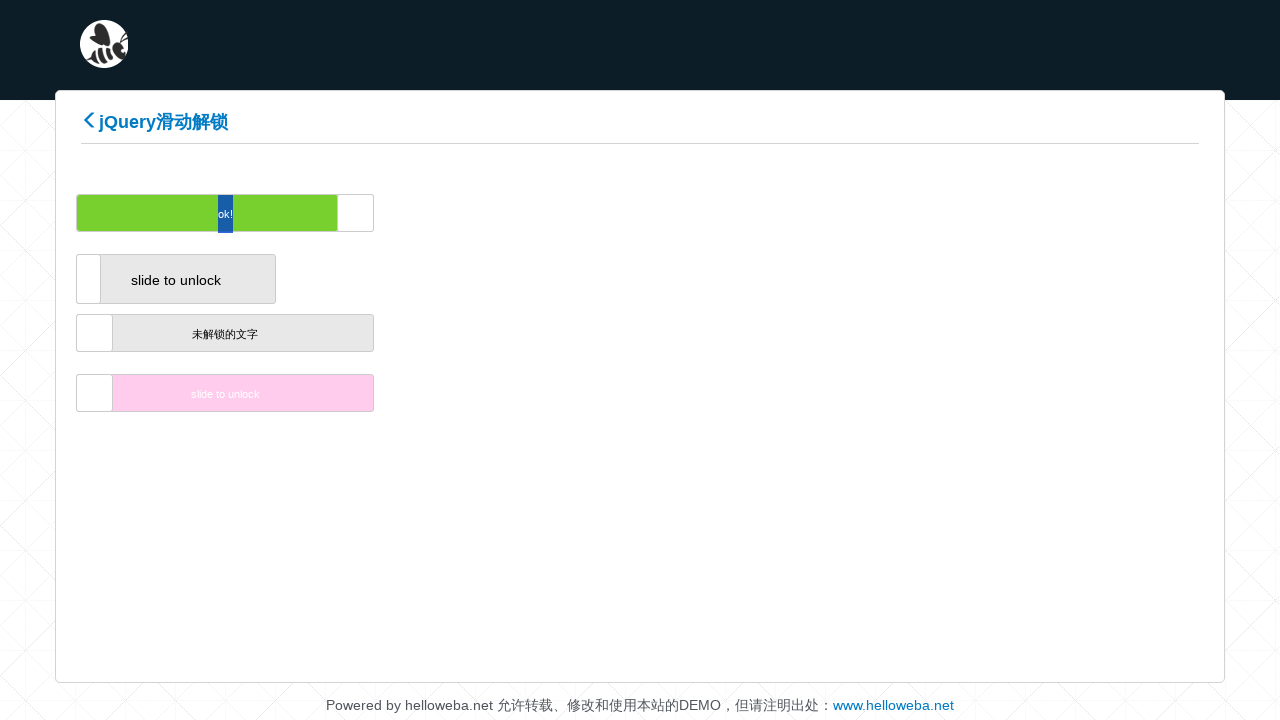

Dragged slider handle to position 308 pixels to the right (iteration 154/200) at (402, 213)
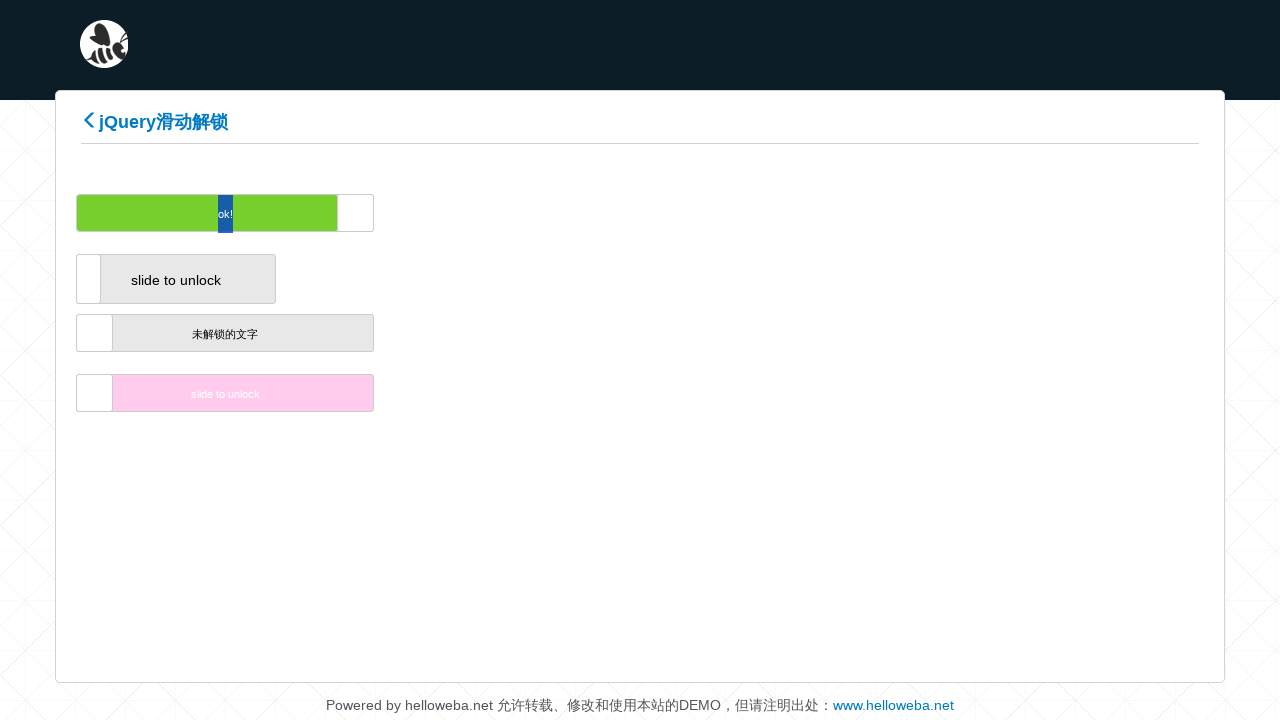

Waited 100ms between drag movements
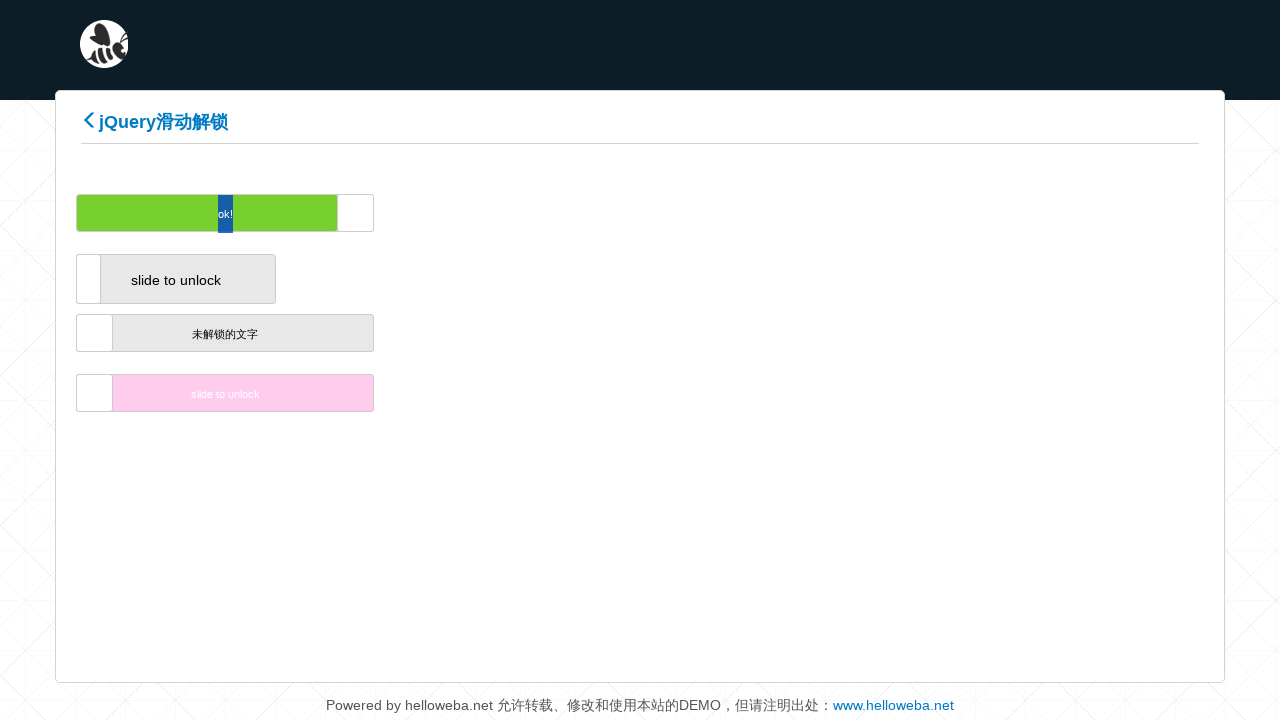

Dragged slider handle to position 310 pixels to the right (iteration 155/200) at (404, 213)
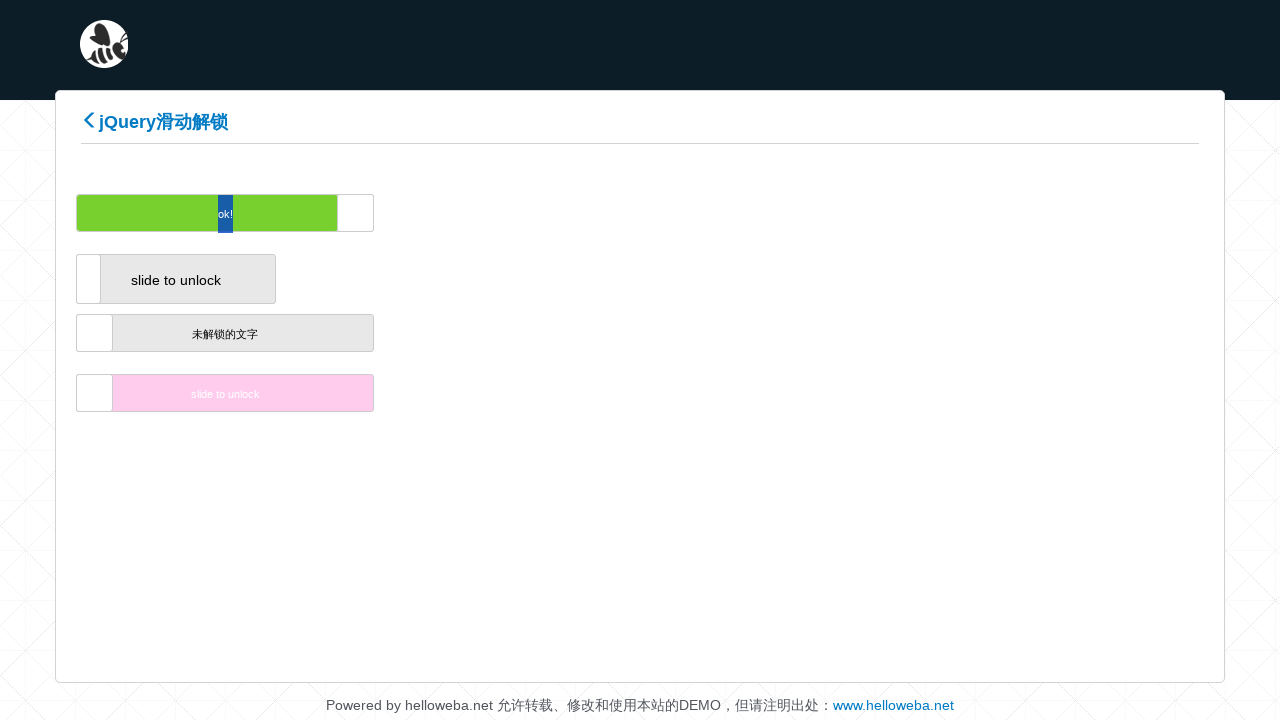

Waited 100ms between drag movements
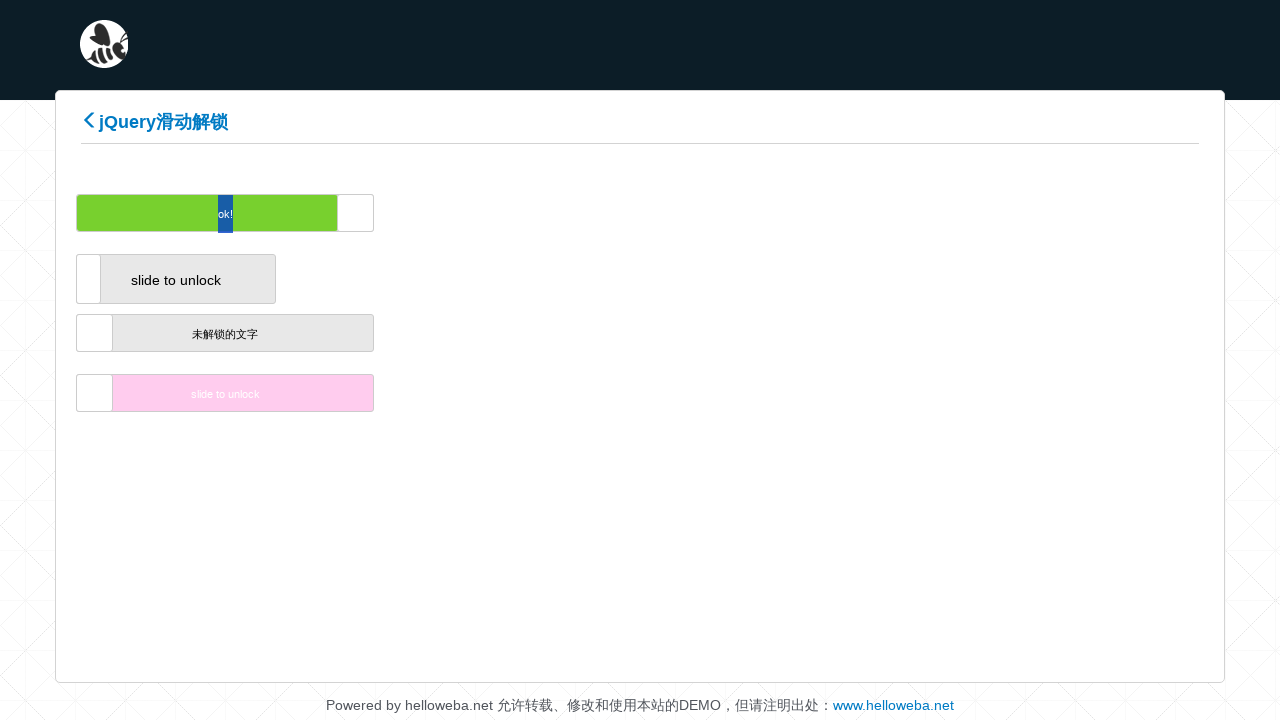

Dragged slider handle to position 312 pixels to the right (iteration 156/200) at (406, 213)
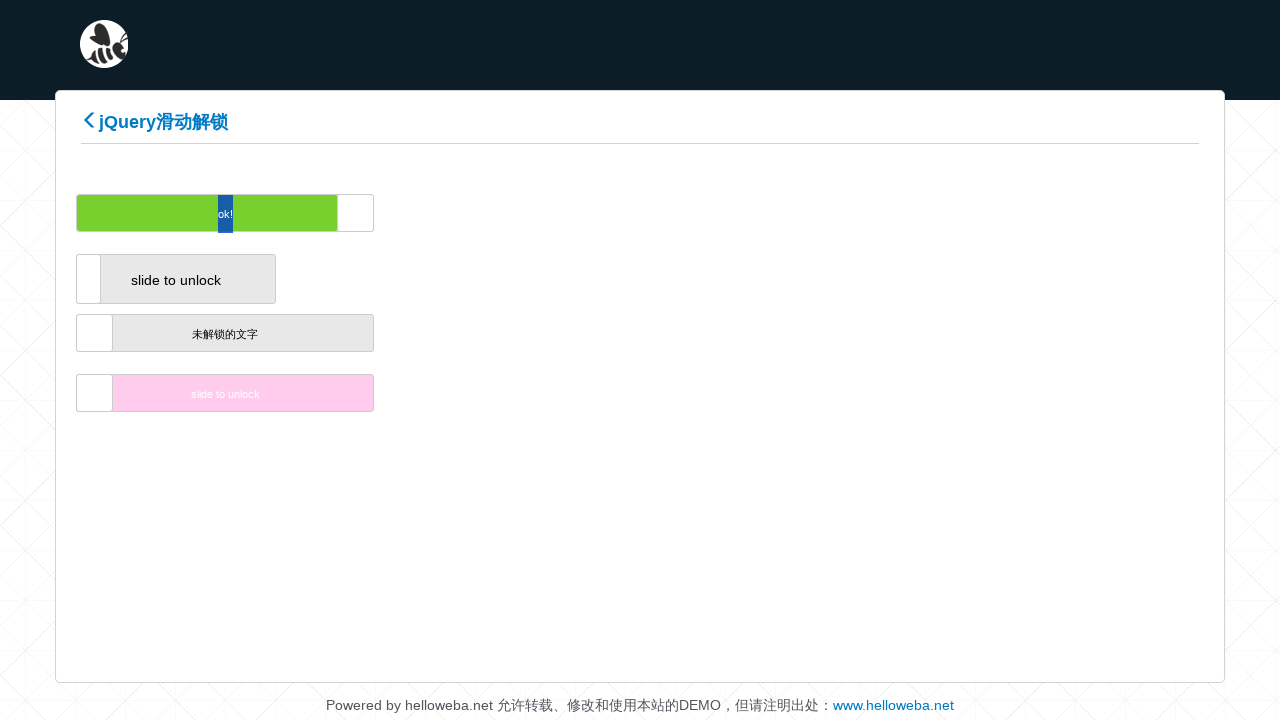

Waited 100ms between drag movements
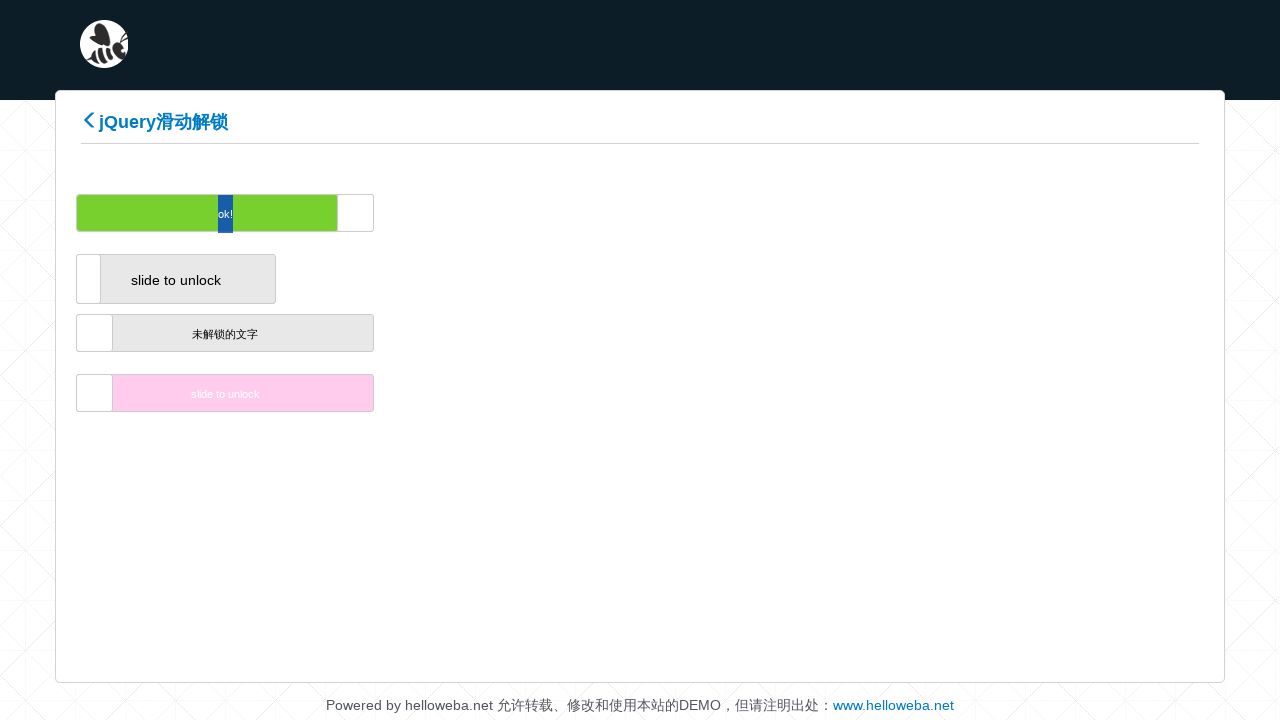

Dragged slider handle to position 314 pixels to the right (iteration 157/200) at (408, 213)
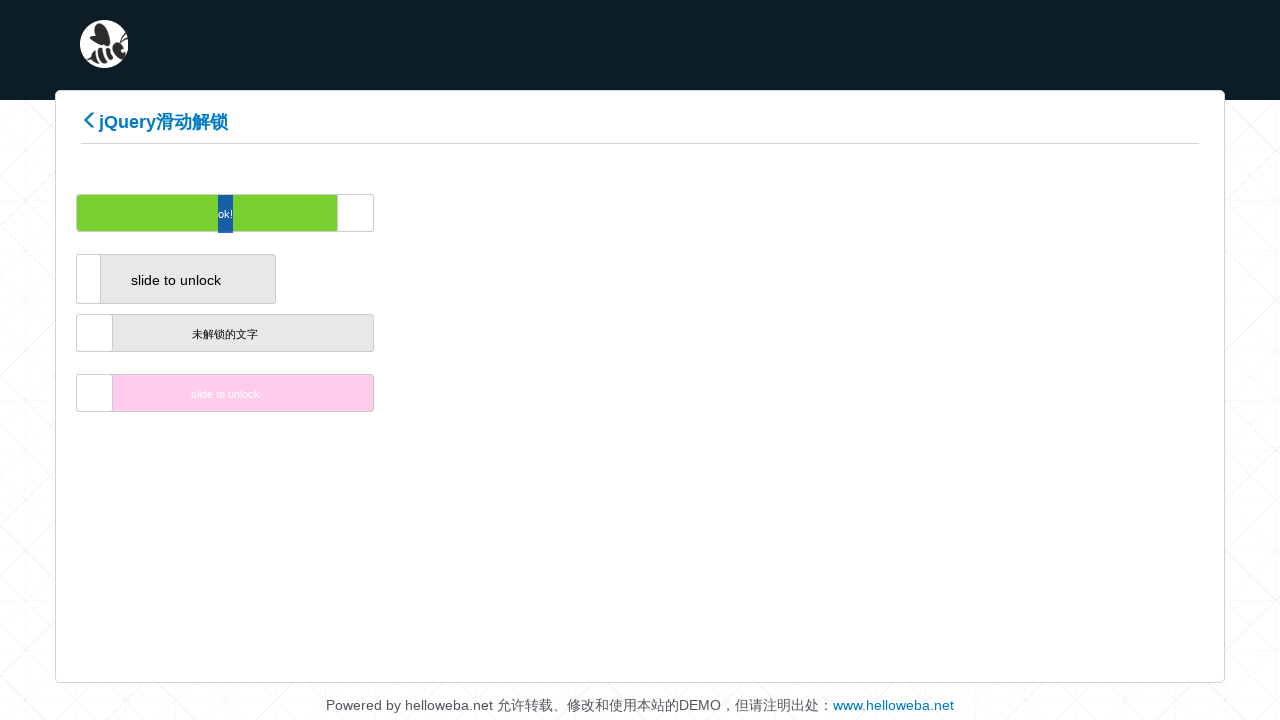

Waited 100ms between drag movements
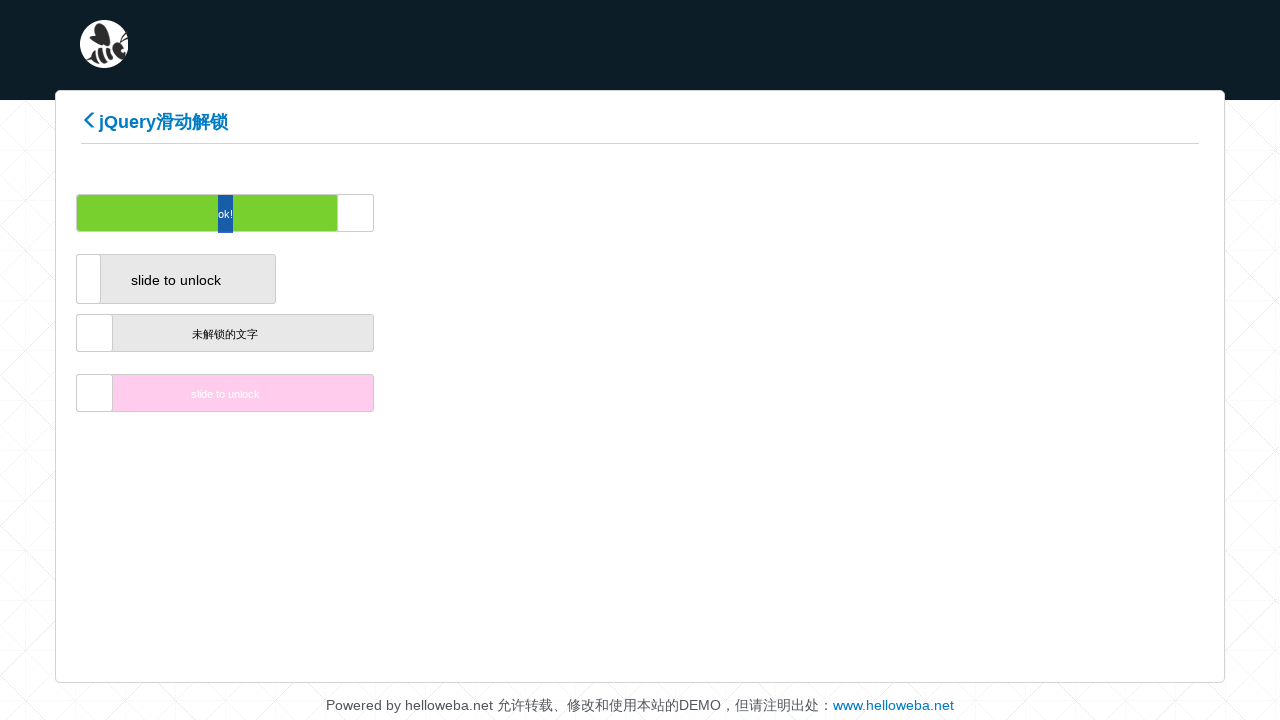

Dragged slider handle to position 316 pixels to the right (iteration 158/200) at (410, 213)
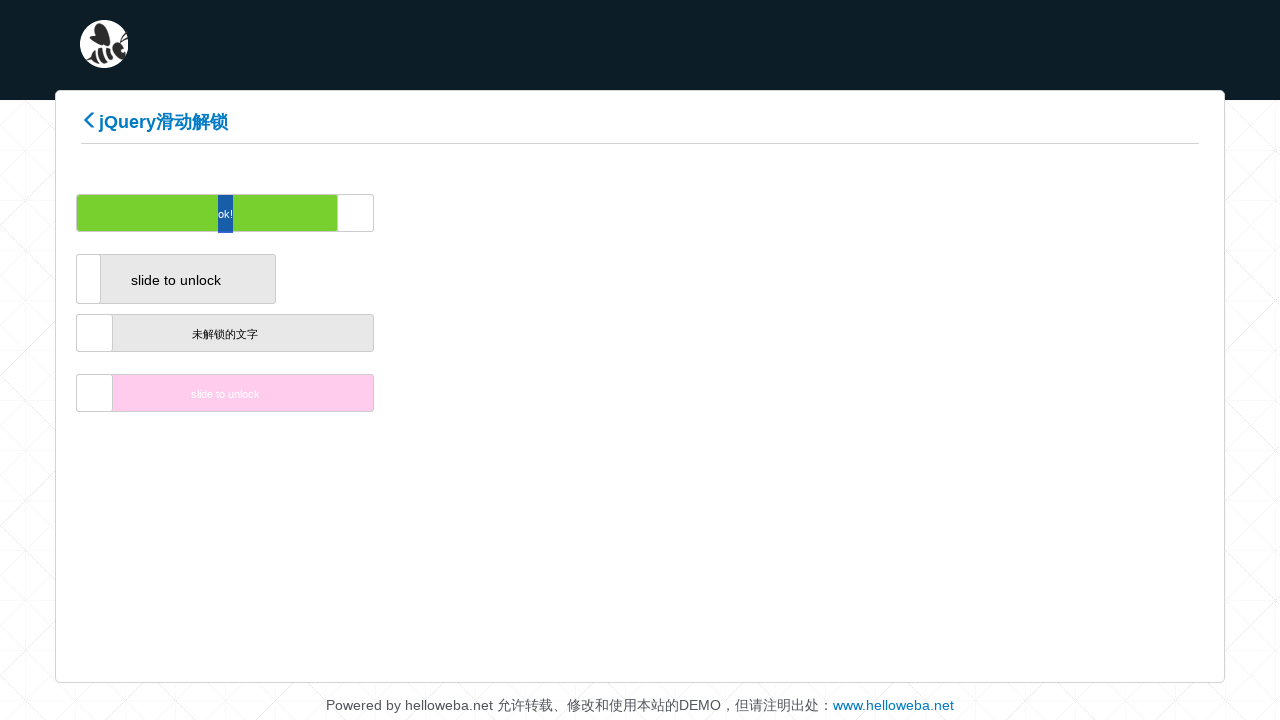

Waited 100ms between drag movements
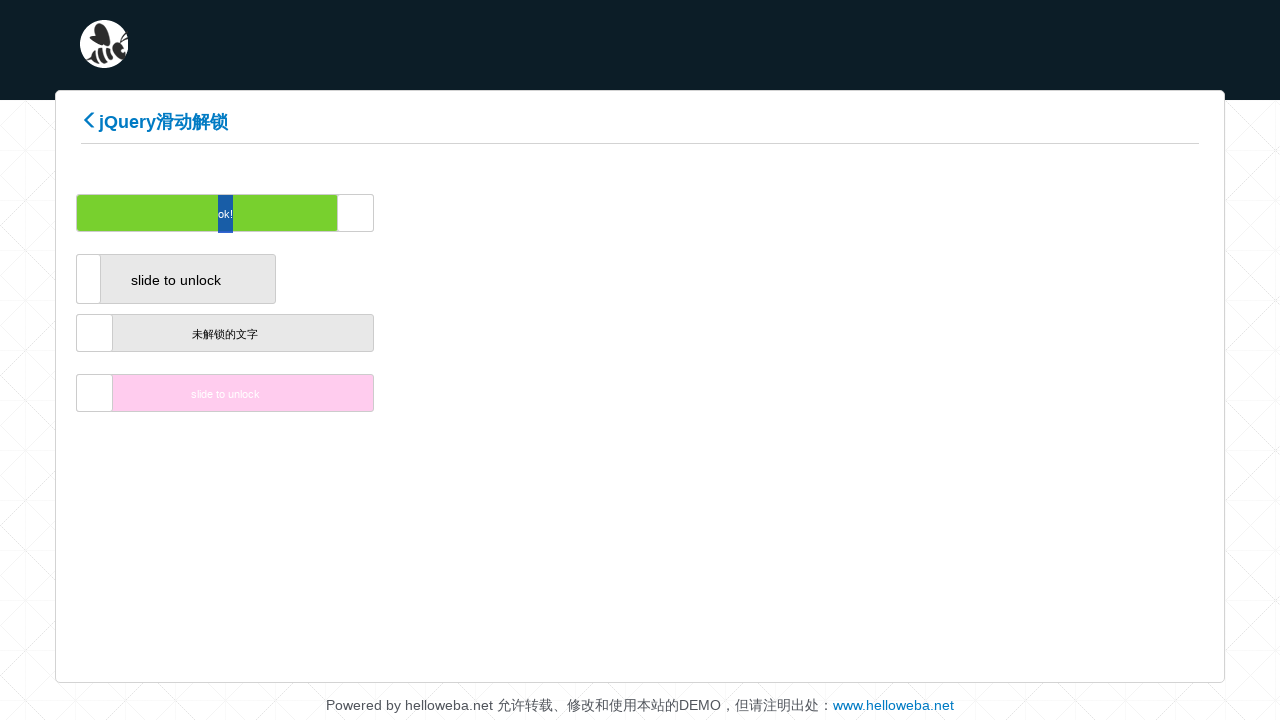

Dragged slider handle to position 318 pixels to the right (iteration 159/200) at (412, 213)
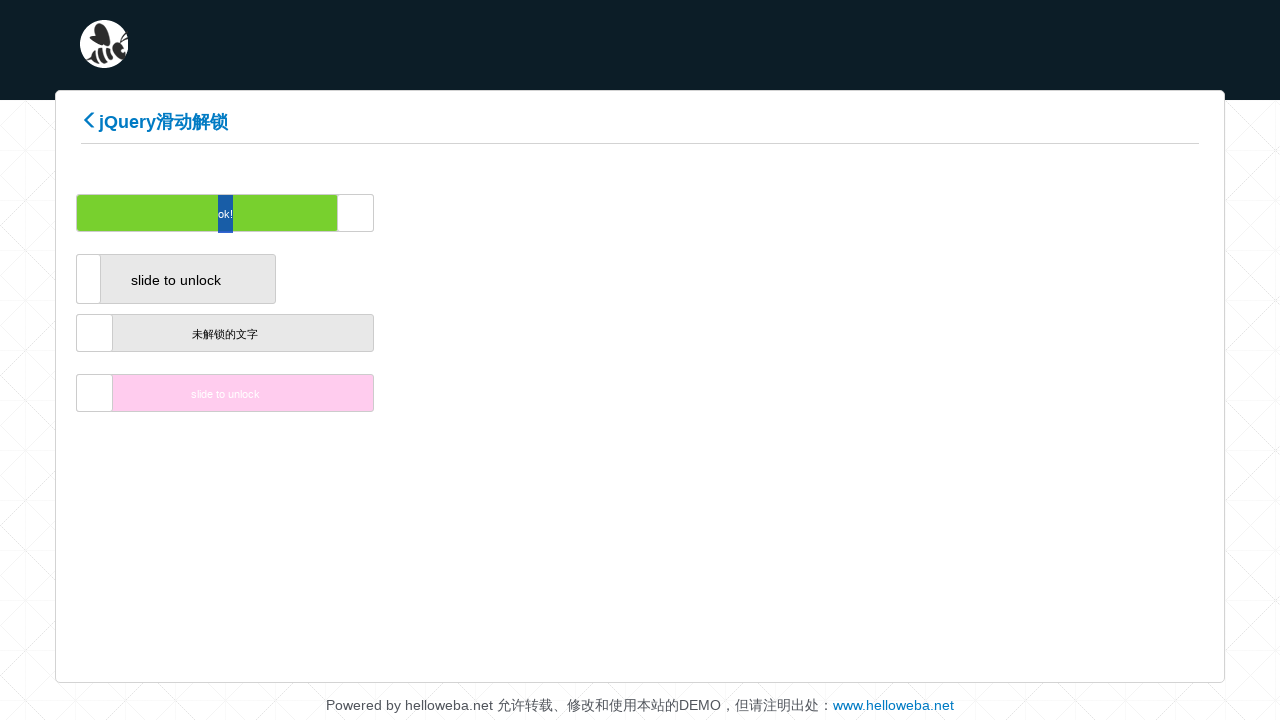

Waited 100ms between drag movements
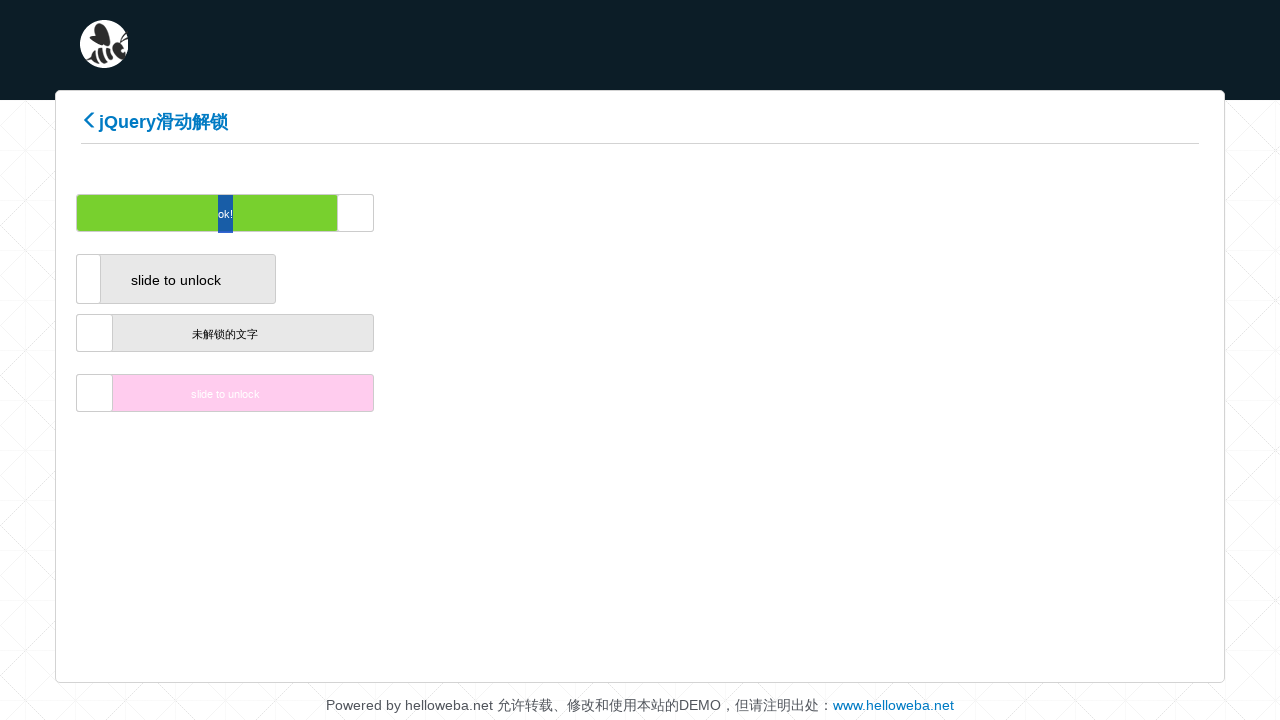

Dragged slider handle to position 320 pixels to the right (iteration 160/200) at (414, 213)
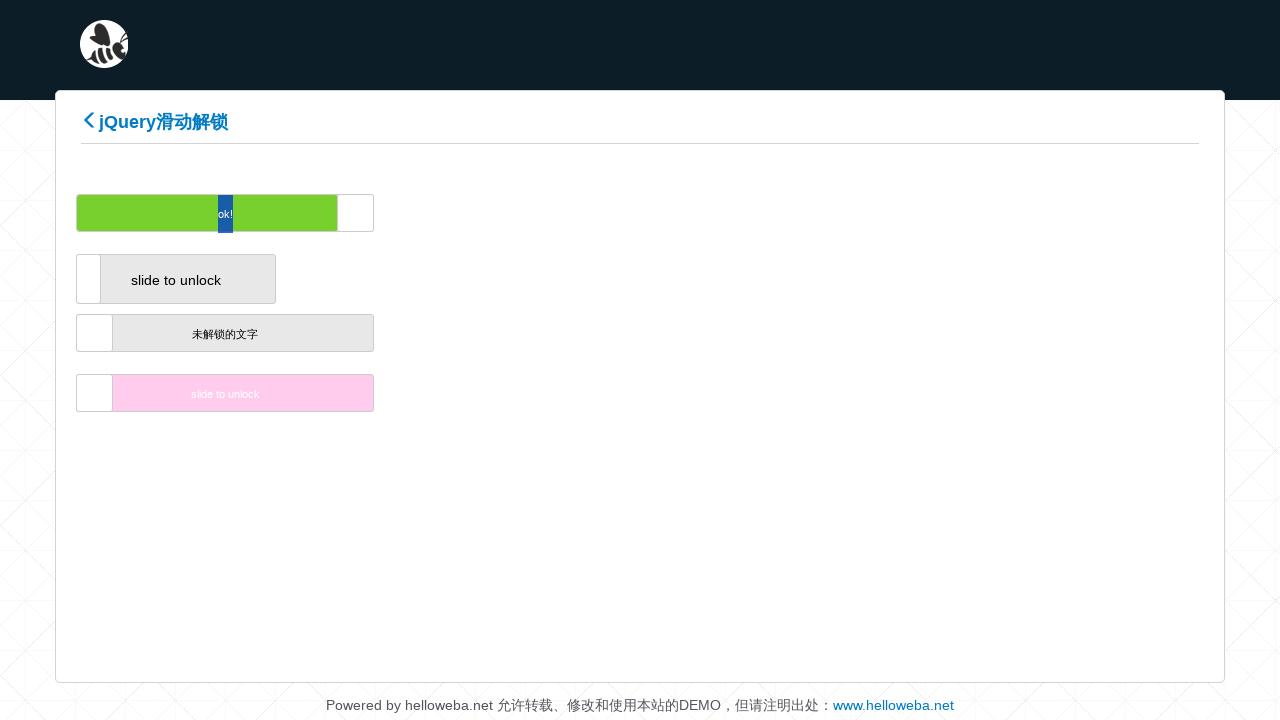

Waited 100ms between drag movements
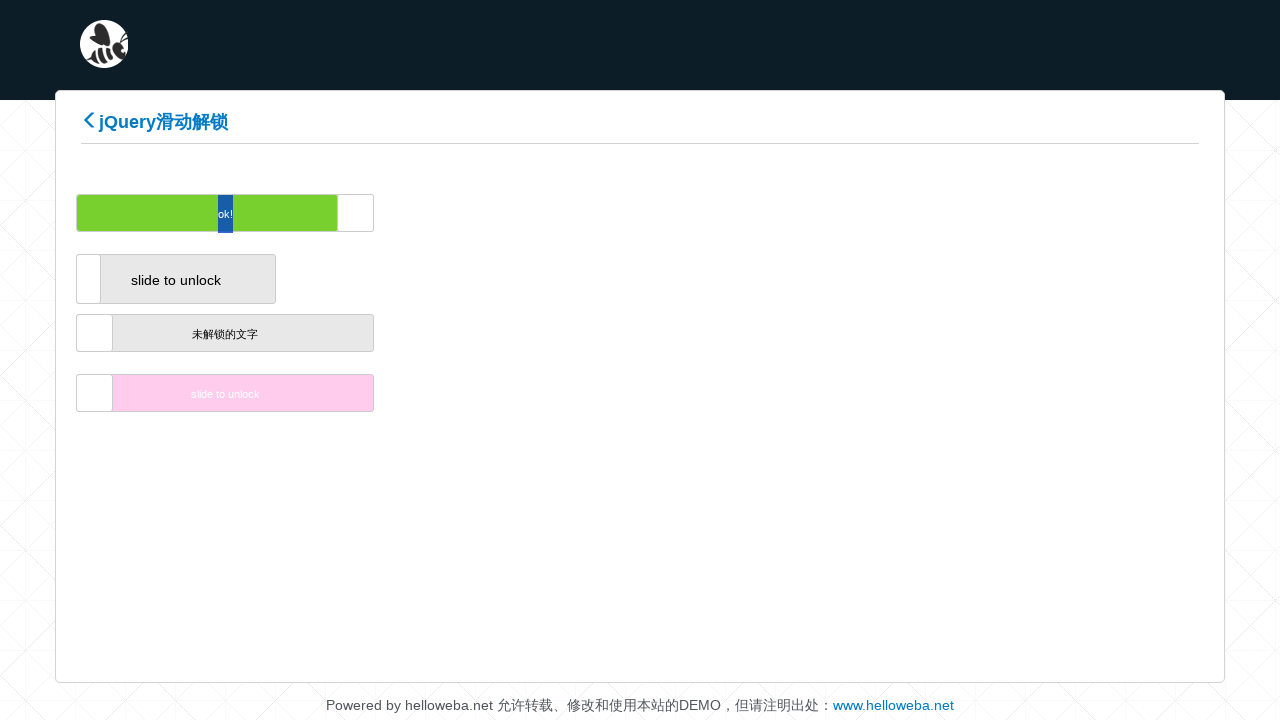

Dragged slider handle to position 322 pixels to the right (iteration 161/200) at (416, 213)
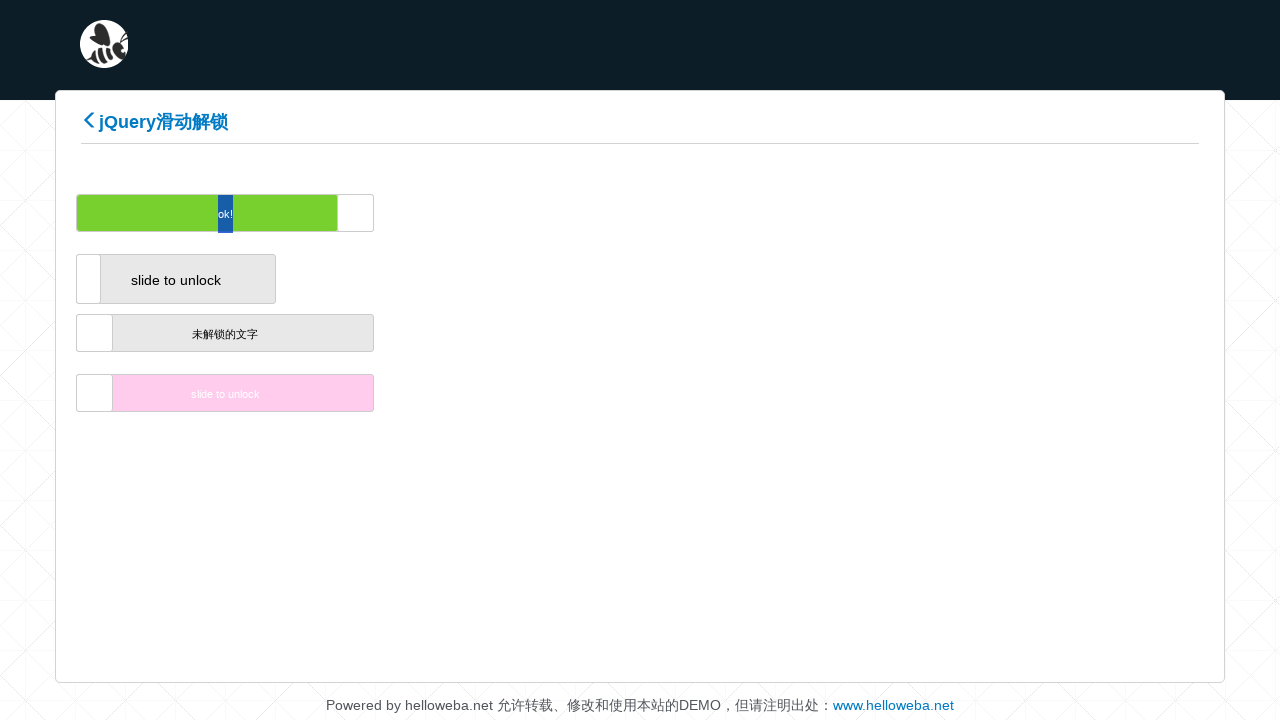

Waited 100ms between drag movements
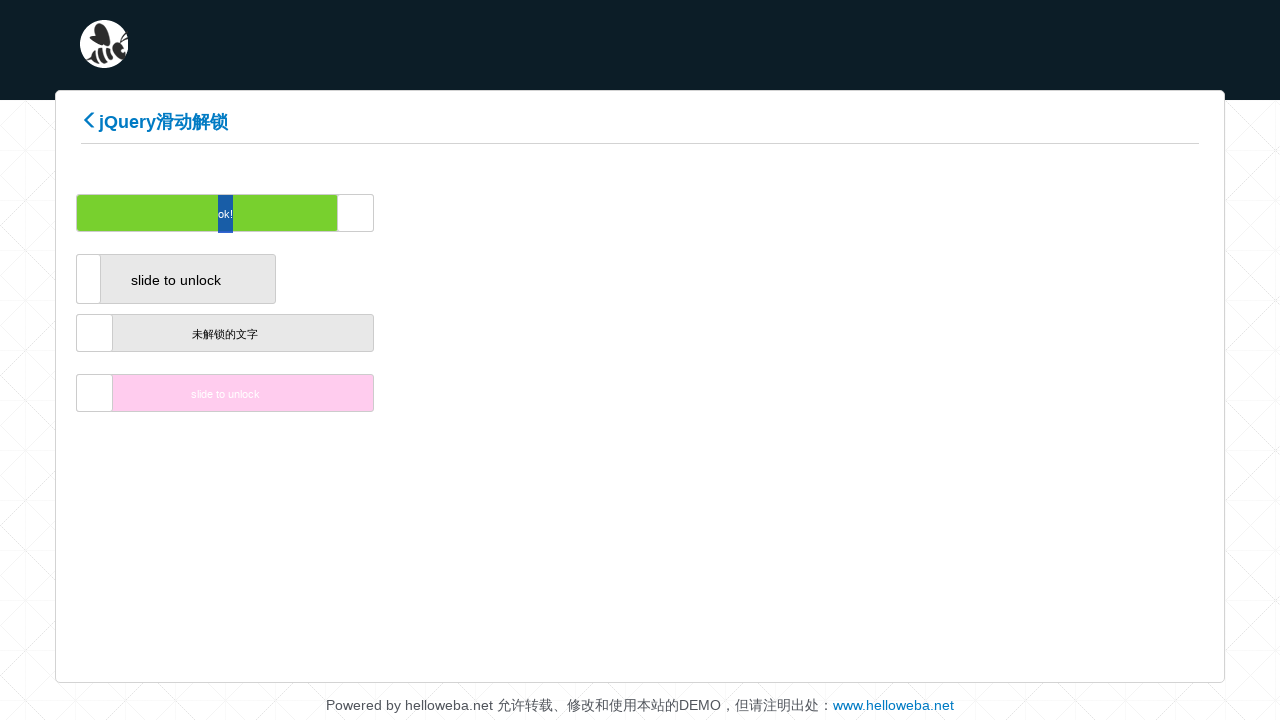

Dragged slider handle to position 324 pixels to the right (iteration 162/200) at (418, 213)
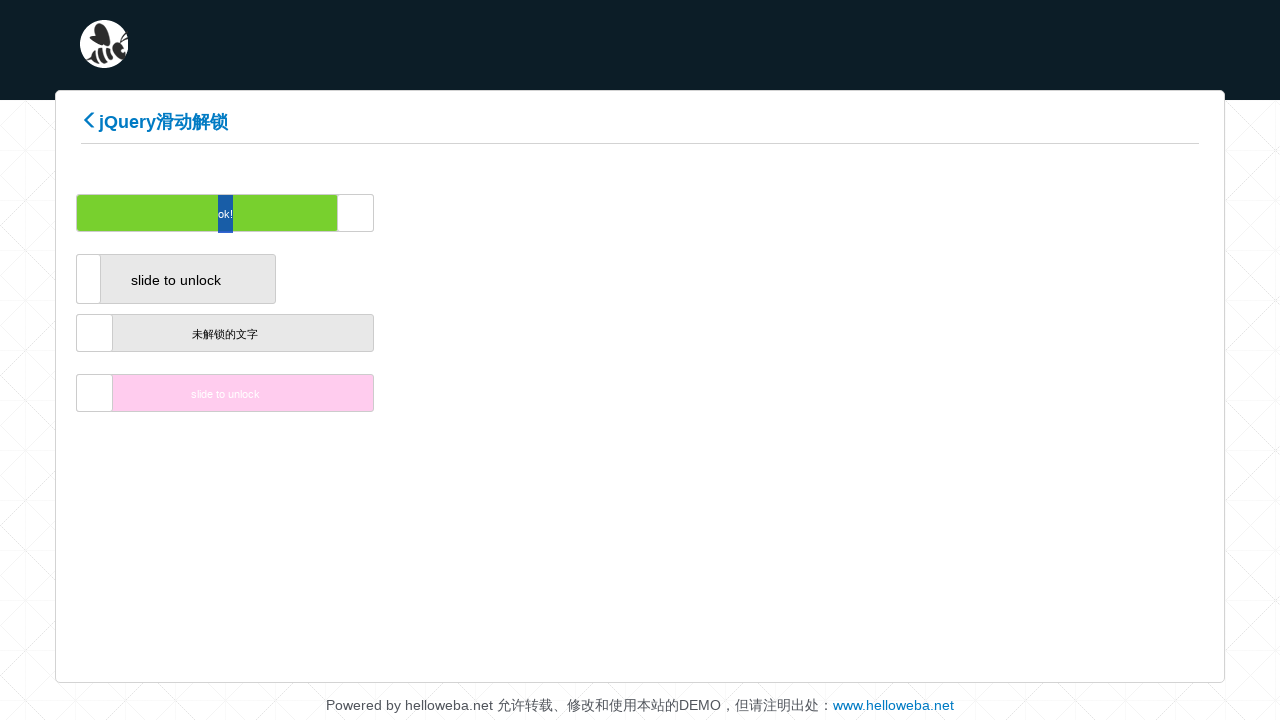

Waited 100ms between drag movements
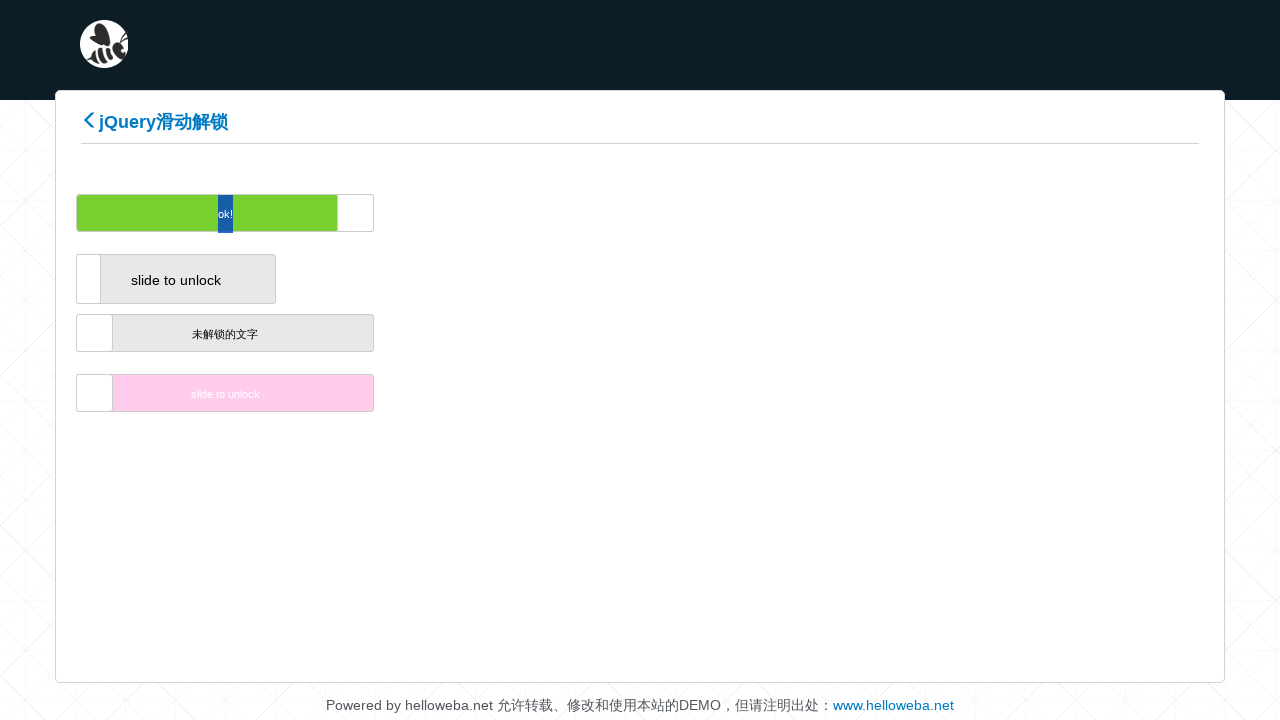

Dragged slider handle to position 326 pixels to the right (iteration 163/200) at (420, 213)
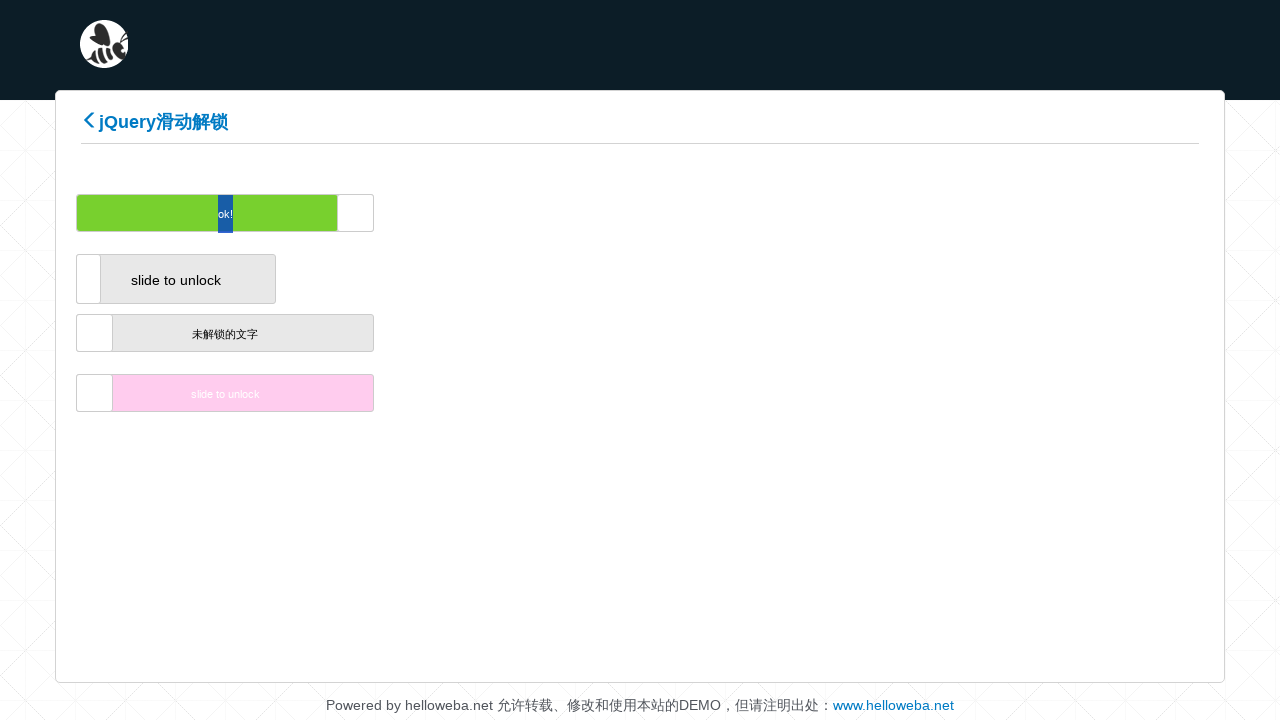

Waited 100ms between drag movements
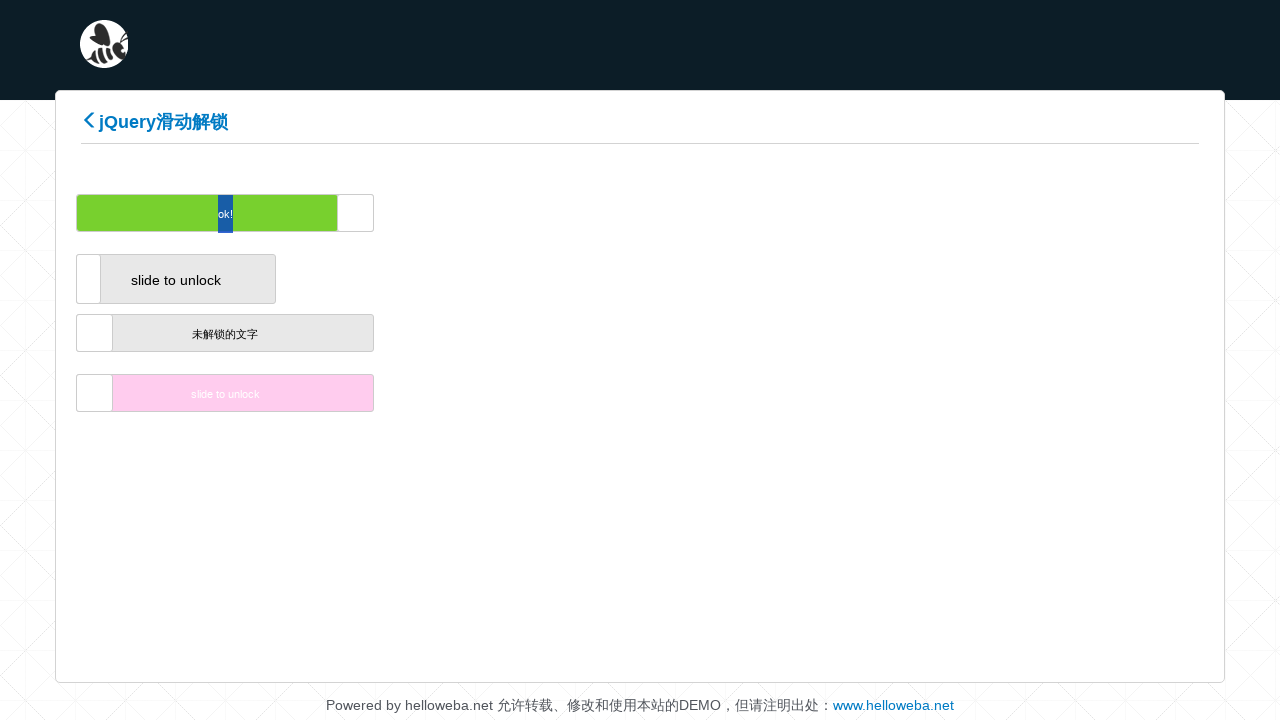

Dragged slider handle to position 328 pixels to the right (iteration 164/200) at (422, 213)
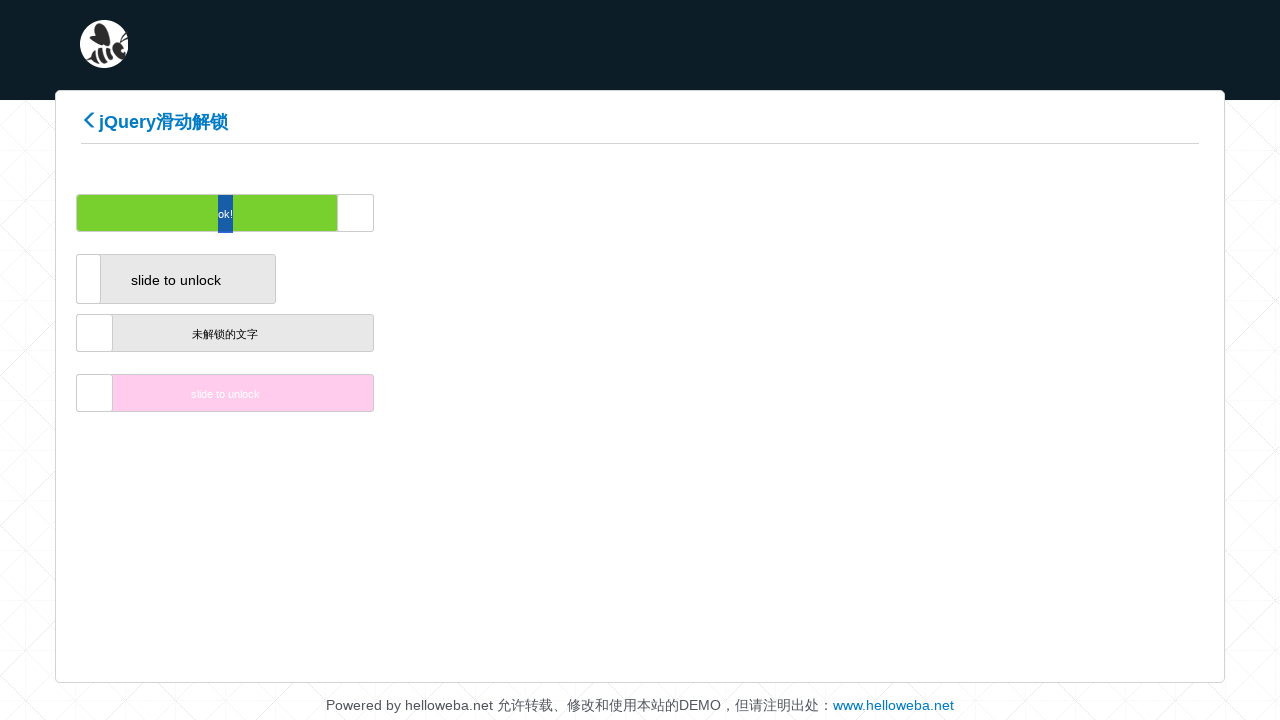

Waited 100ms between drag movements
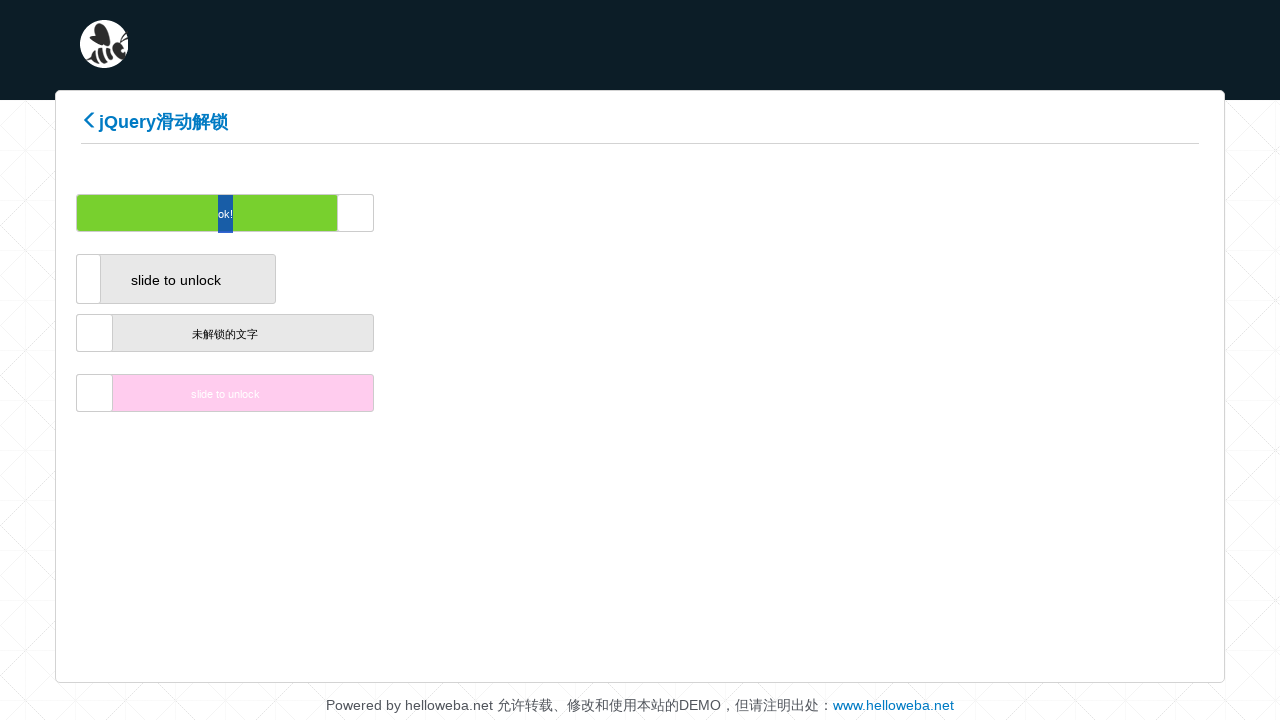

Dragged slider handle to position 330 pixels to the right (iteration 165/200) at (424, 213)
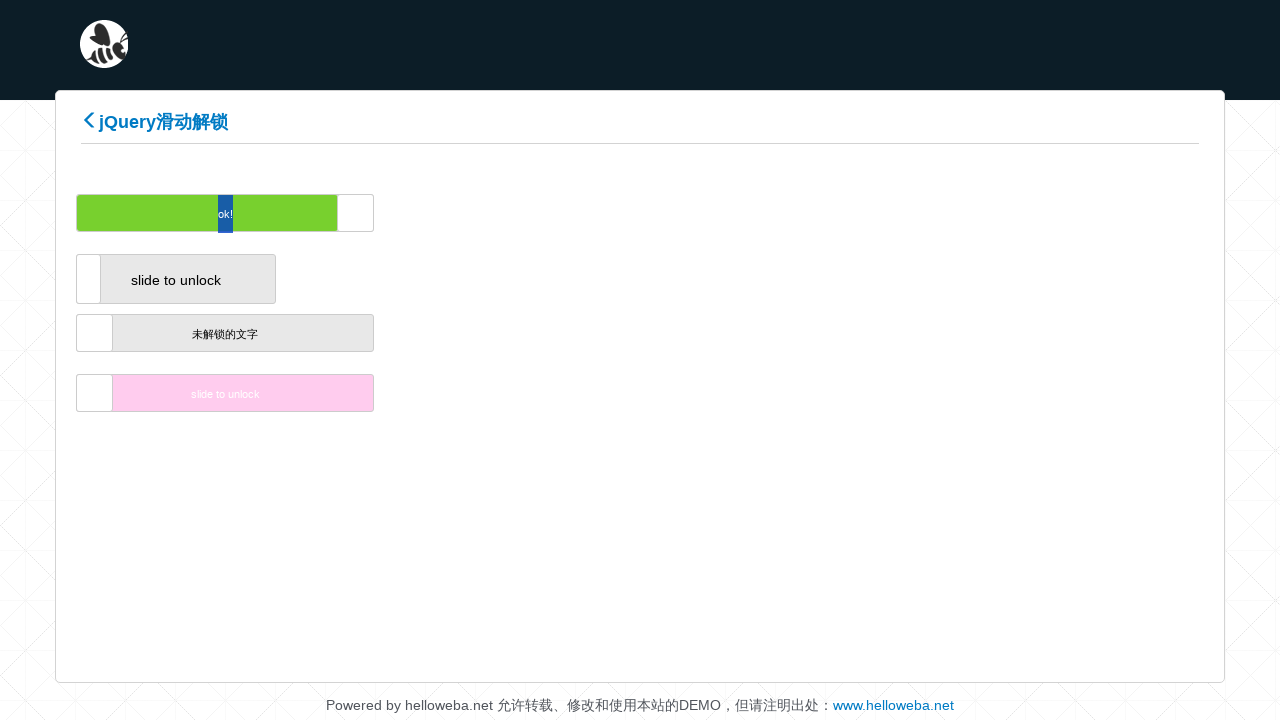

Waited 100ms between drag movements
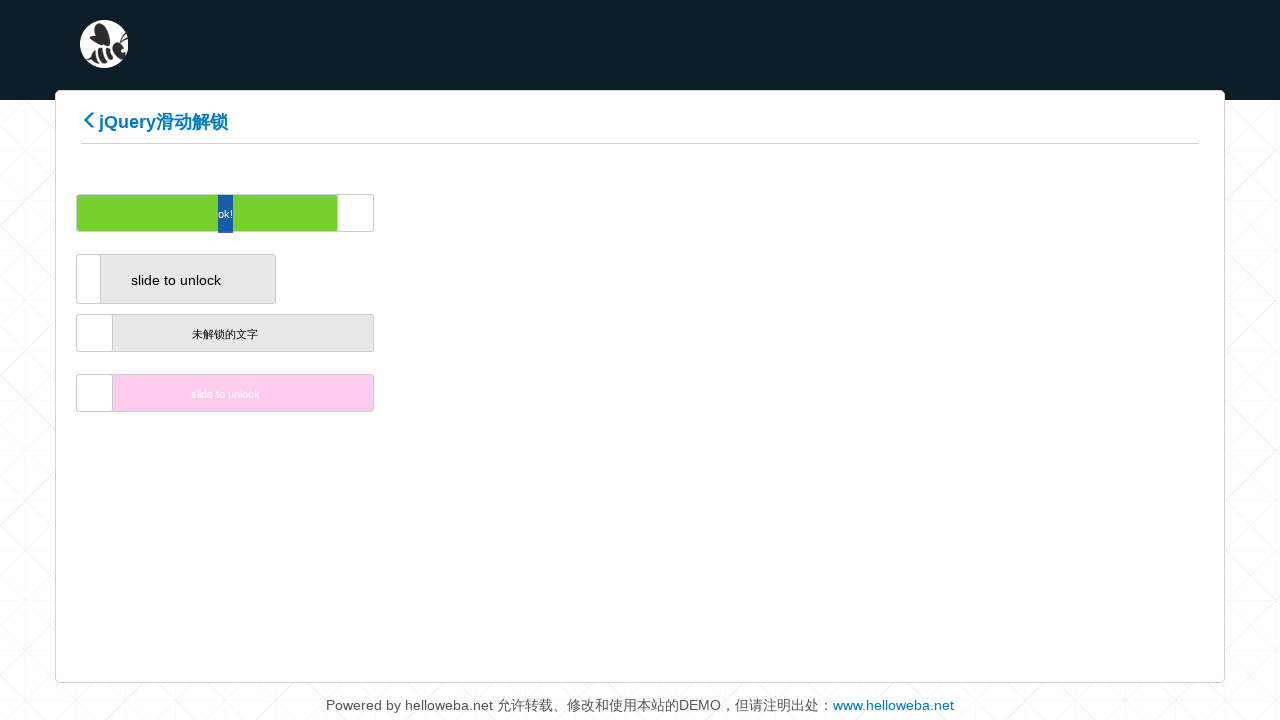

Dragged slider handle to position 332 pixels to the right (iteration 166/200) at (426, 213)
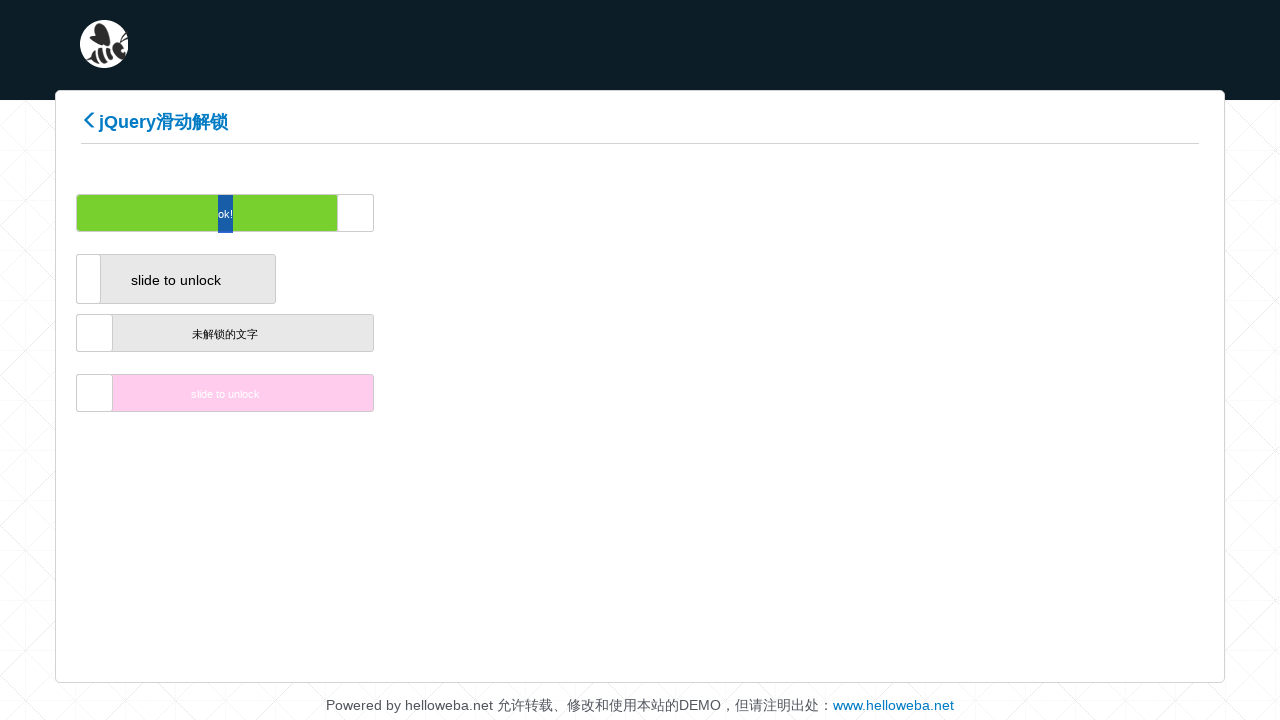

Waited 100ms between drag movements
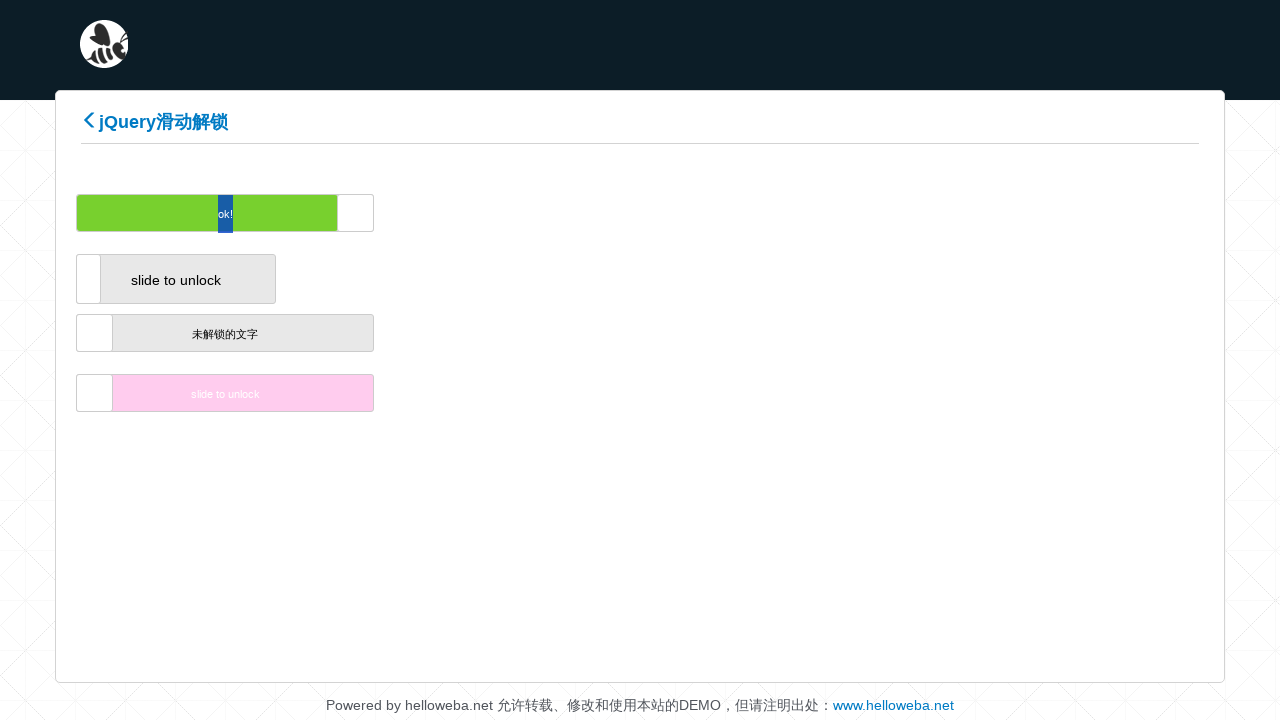

Dragged slider handle to position 334 pixels to the right (iteration 167/200) at (428, 213)
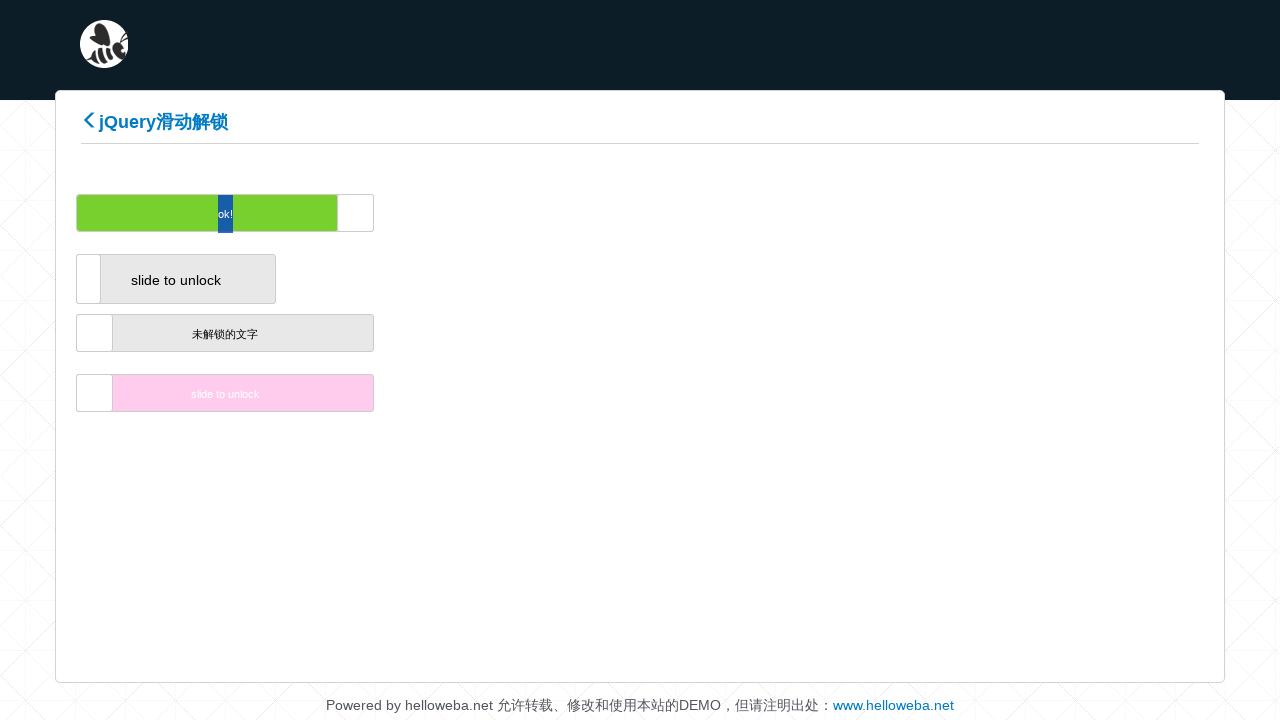

Waited 100ms between drag movements
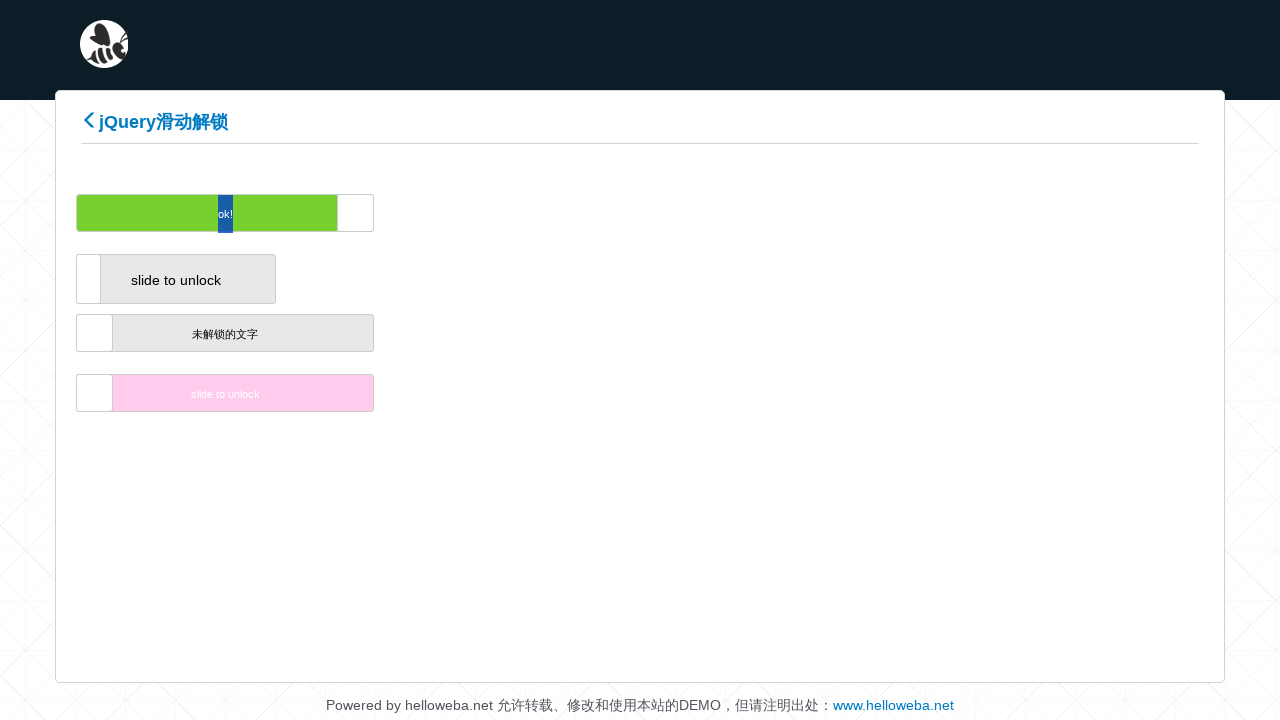

Dragged slider handle to position 336 pixels to the right (iteration 168/200) at (430, 213)
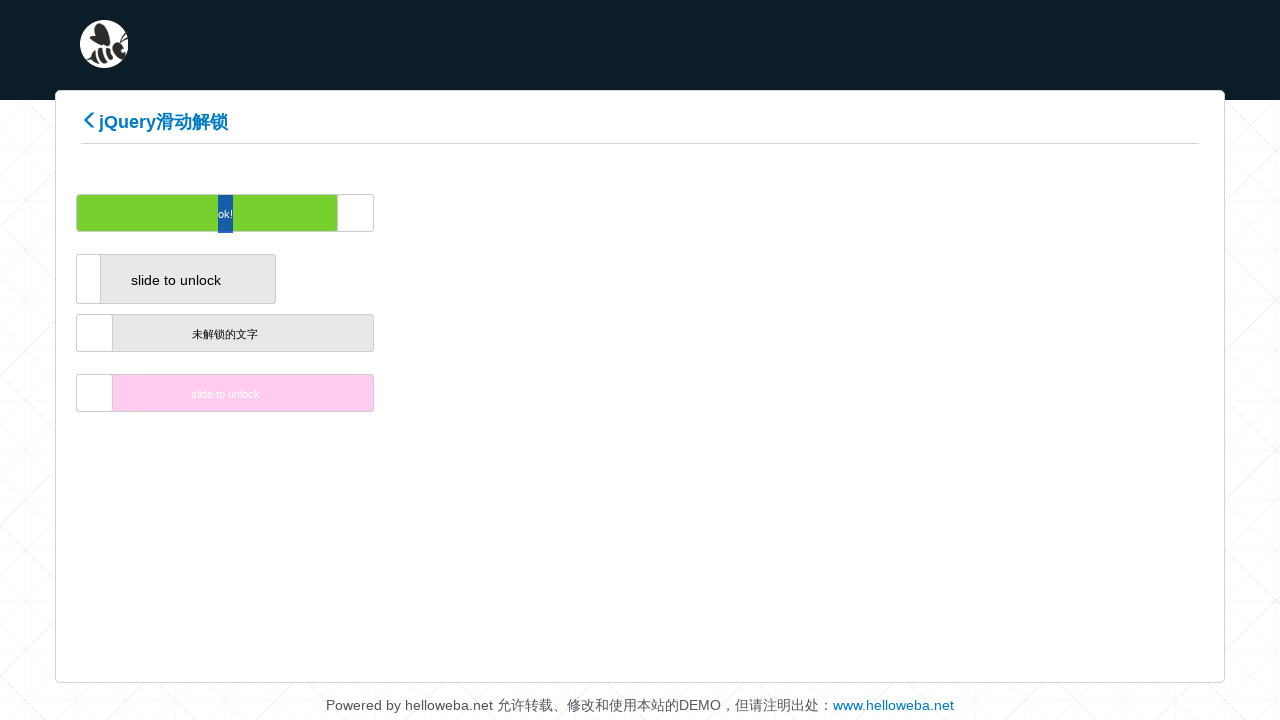

Waited 100ms between drag movements
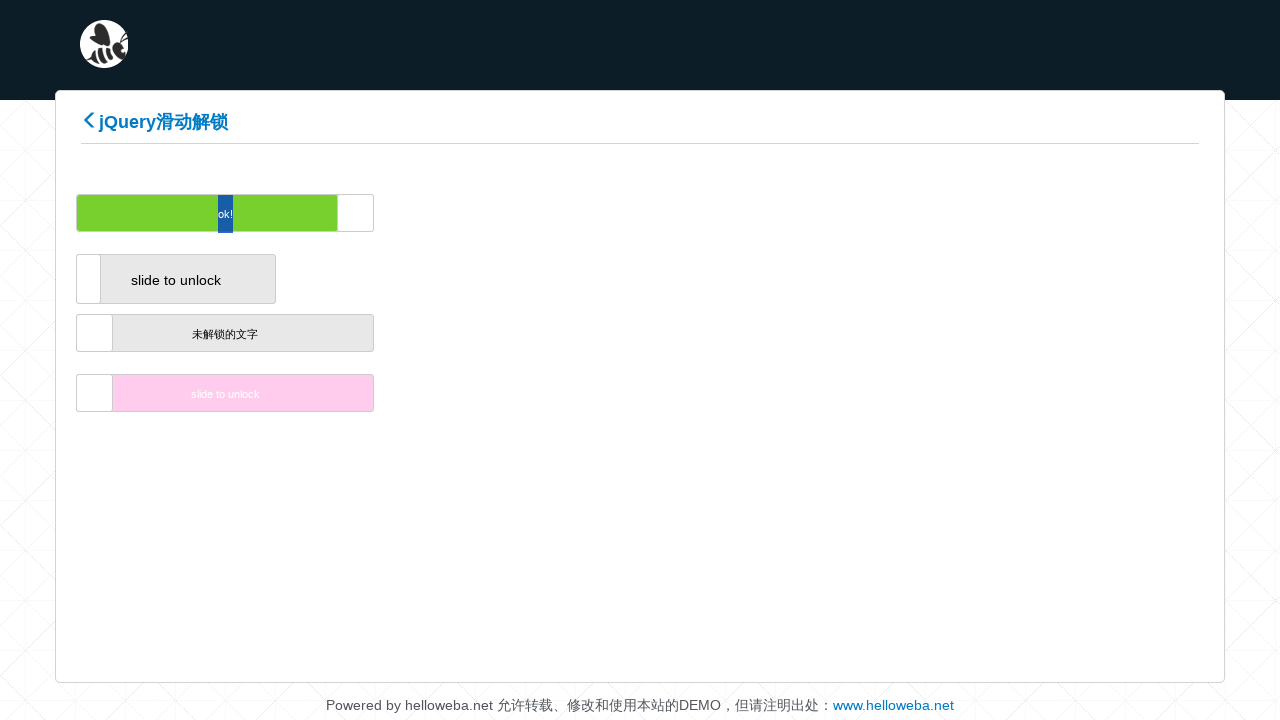

Dragged slider handle to position 338 pixels to the right (iteration 169/200) at (432, 213)
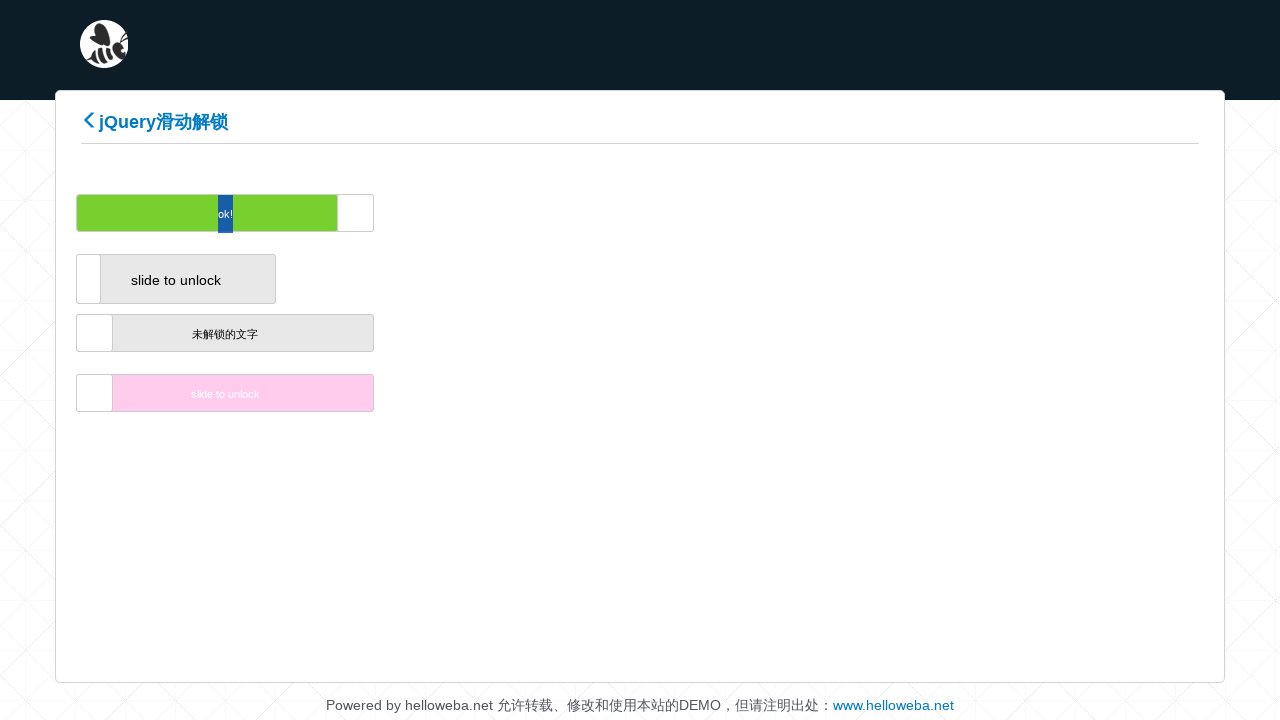

Waited 100ms between drag movements
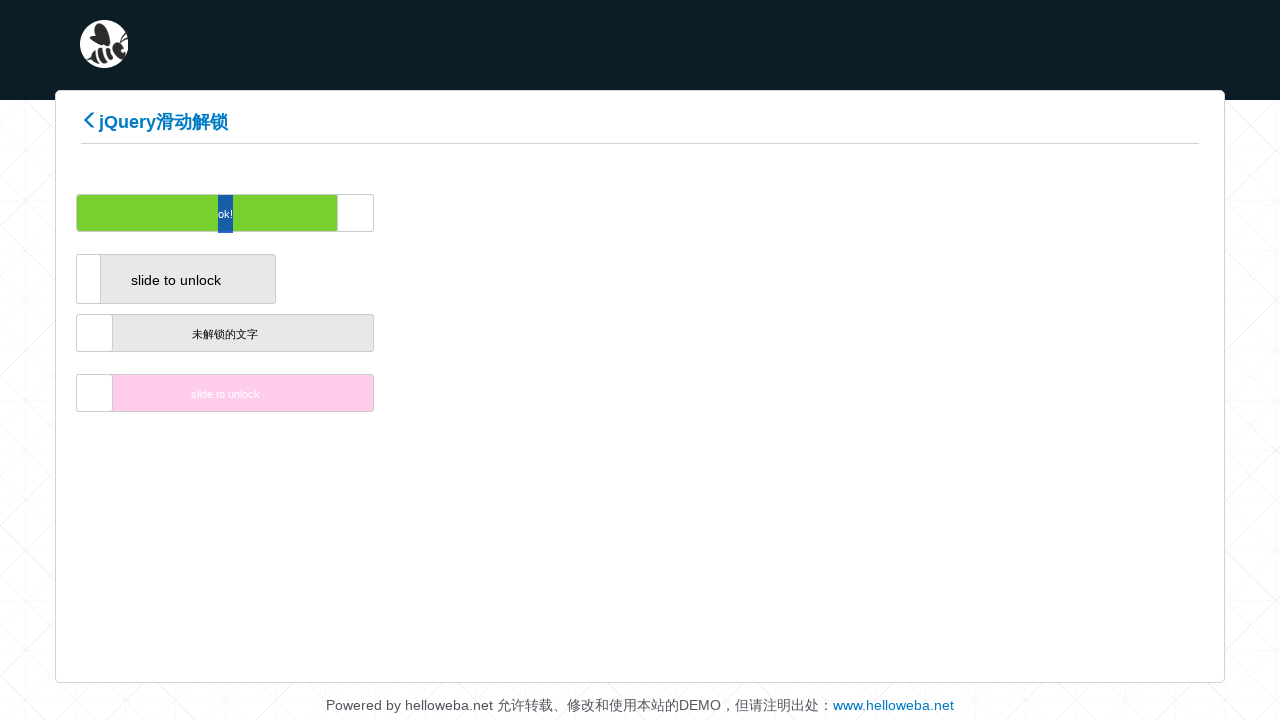

Dragged slider handle to position 340 pixels to the right (iteration 170/200) at (434, 213)
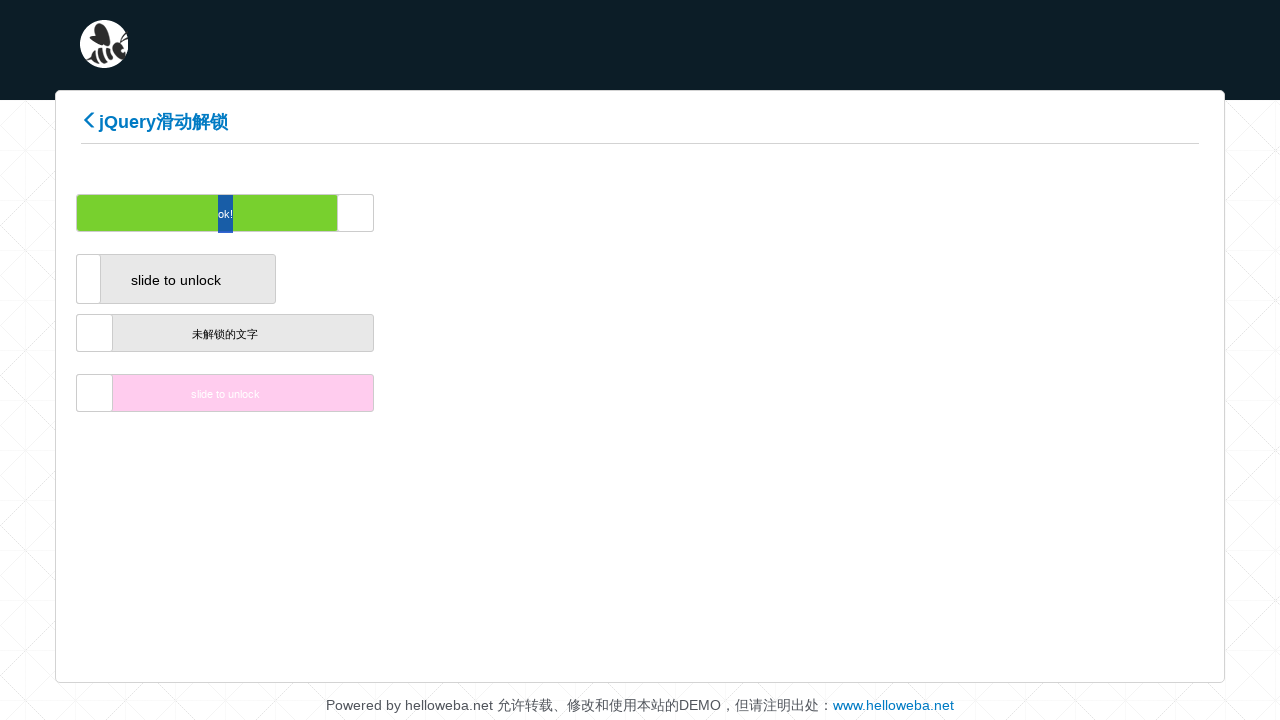

Waited 100ms between drag movements
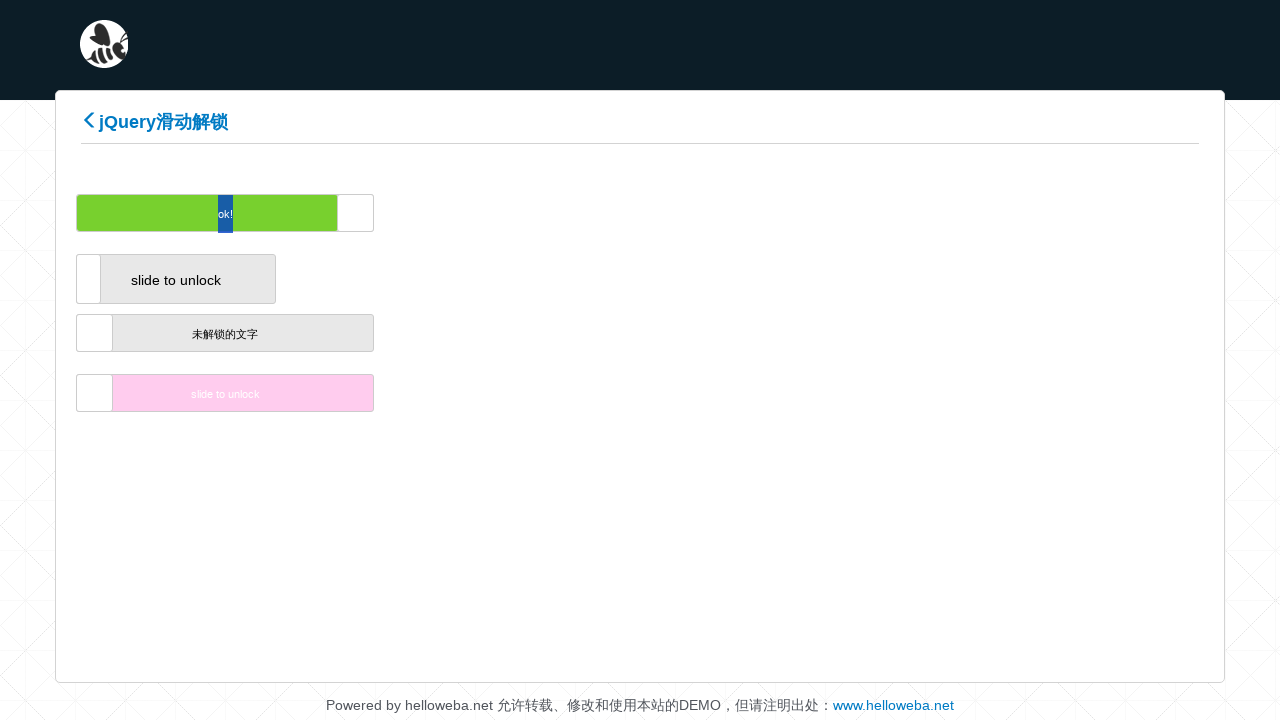

Dragged slider handle to position 342 pixels to the right (iteration 171/200) at (436, 213)
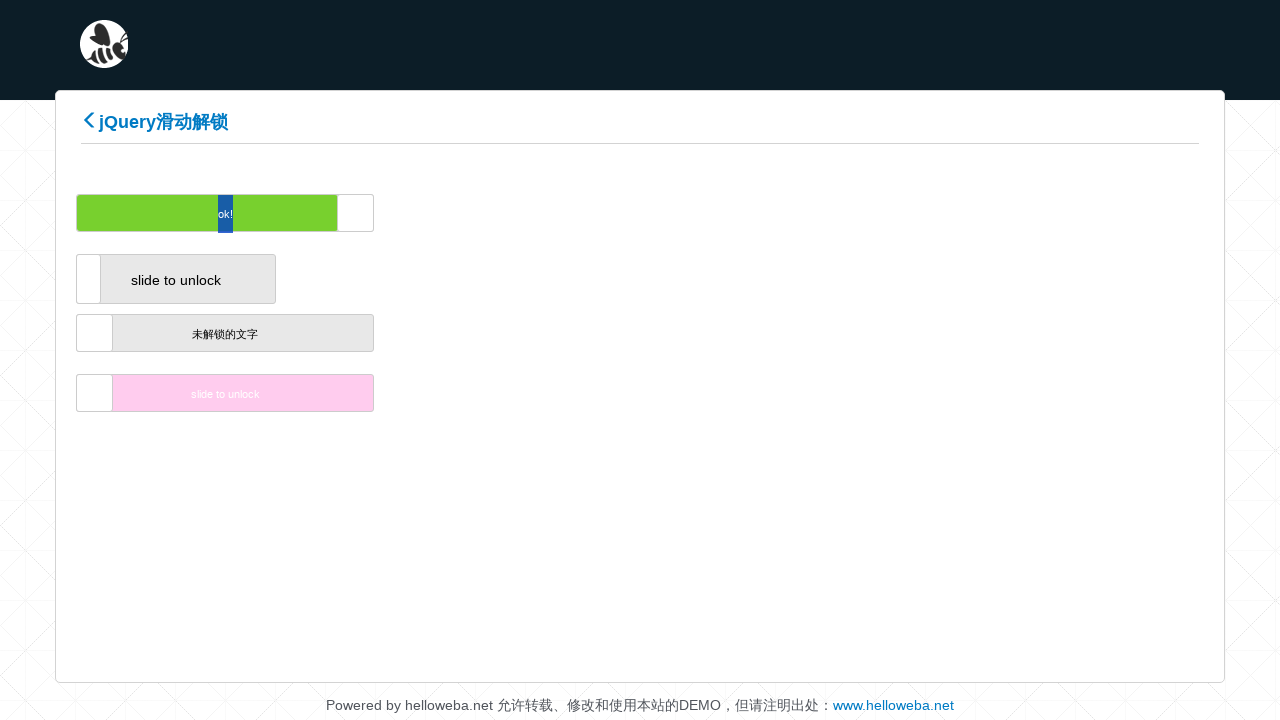

Waited 100ms between drag movements
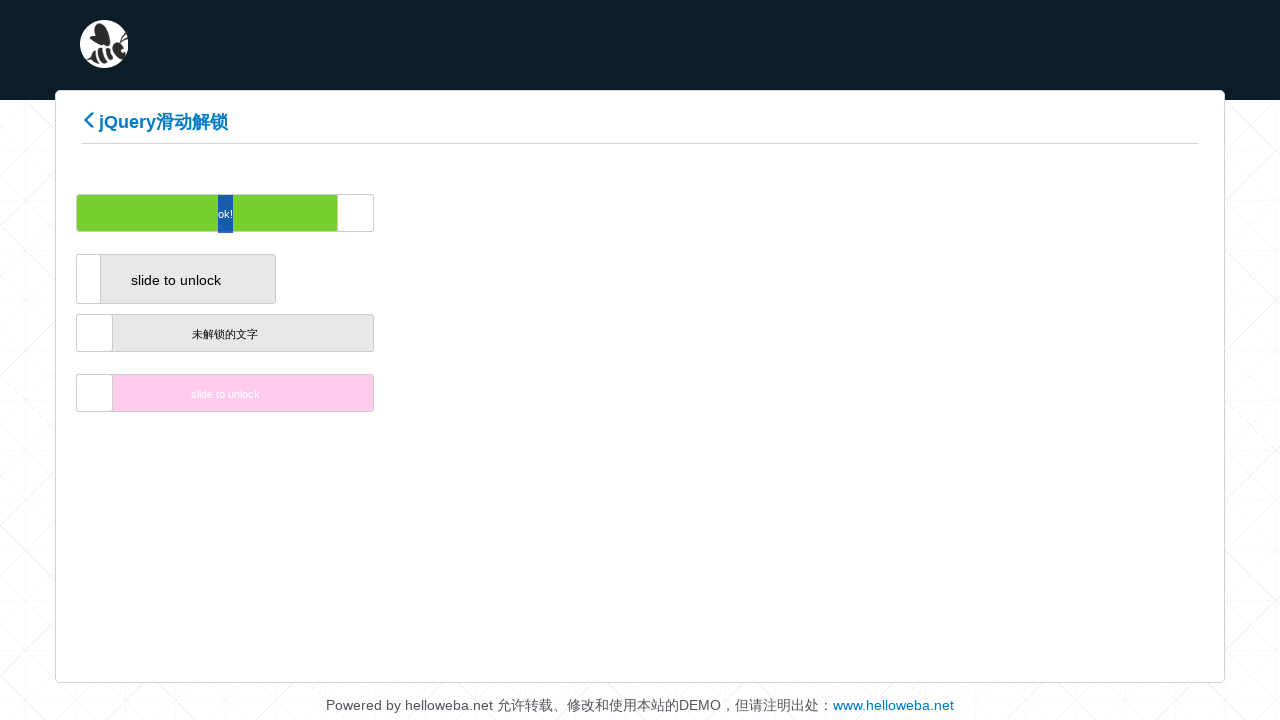

Dragged slider handle to position 344 pixels to the right (iteration 172/200) at (438, 213)
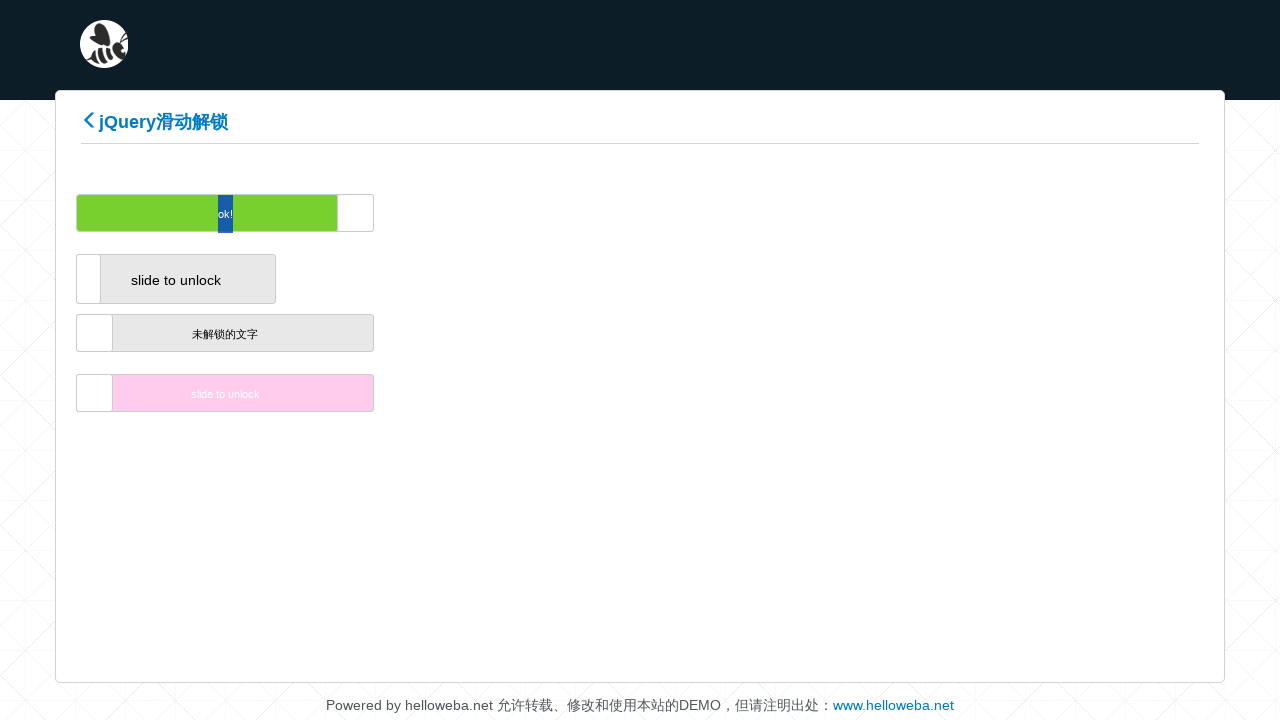

Waited 100ms between drag movements
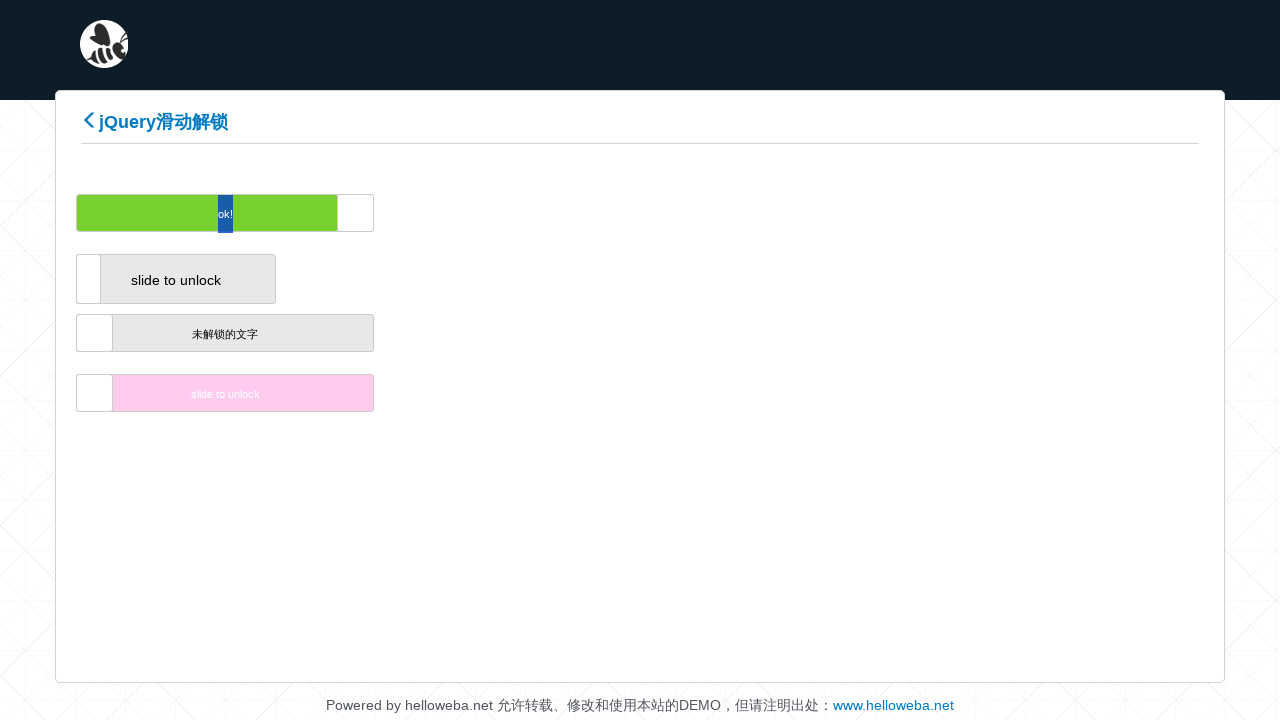

Dragged slider handle to position 346 pixels to the right (iteration 173/200) at (440, 213)
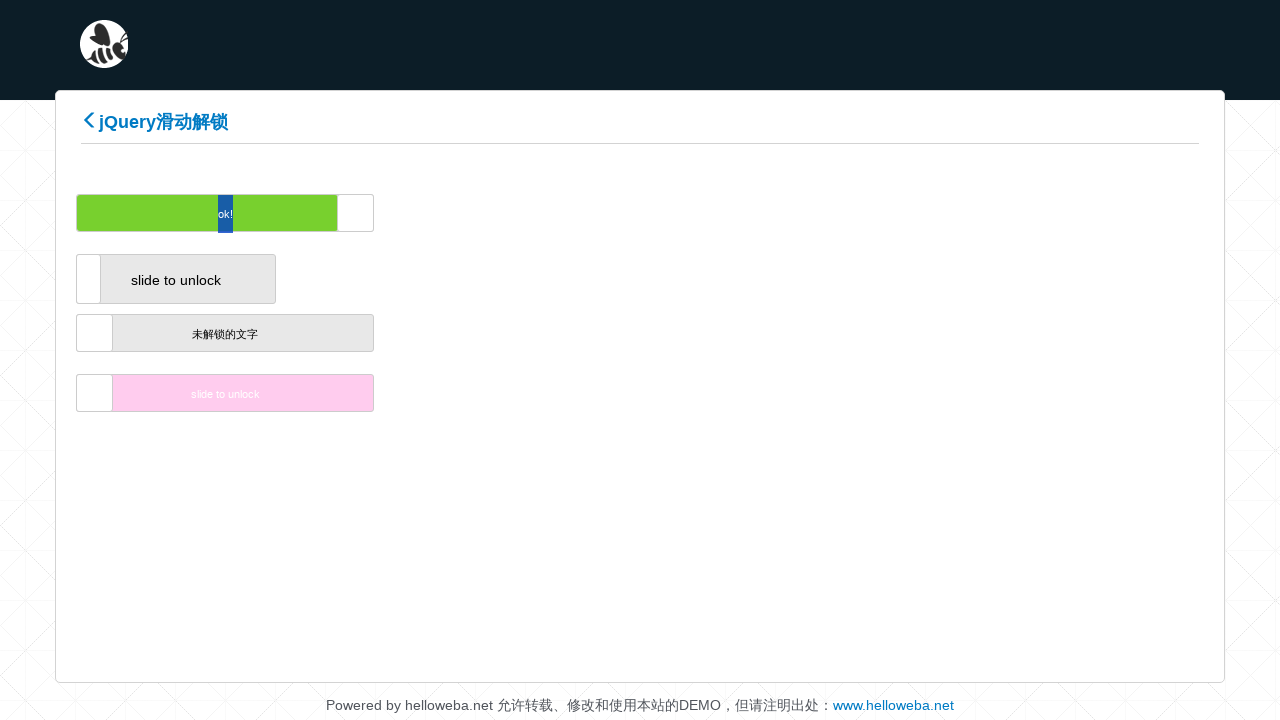

Waited 100ms between drag movements
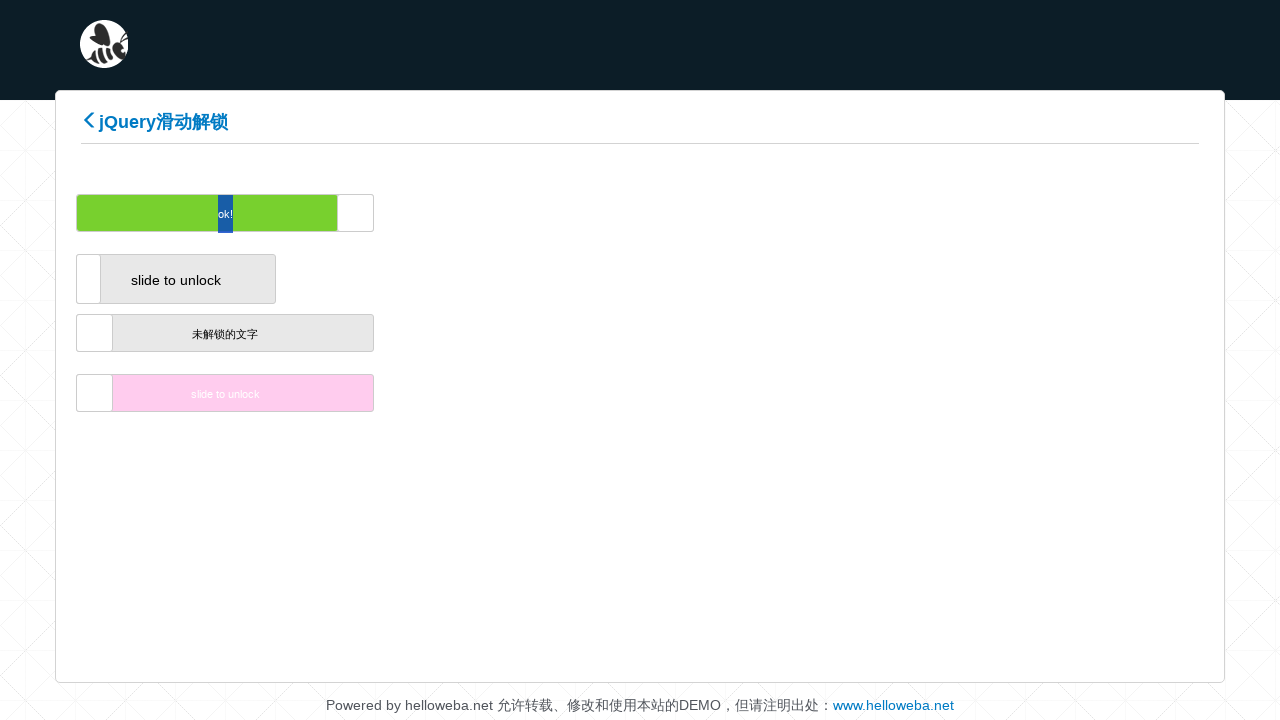

Dragged slider handle to position 348 pixels to the right (iteration 174/200) at (442, 213)
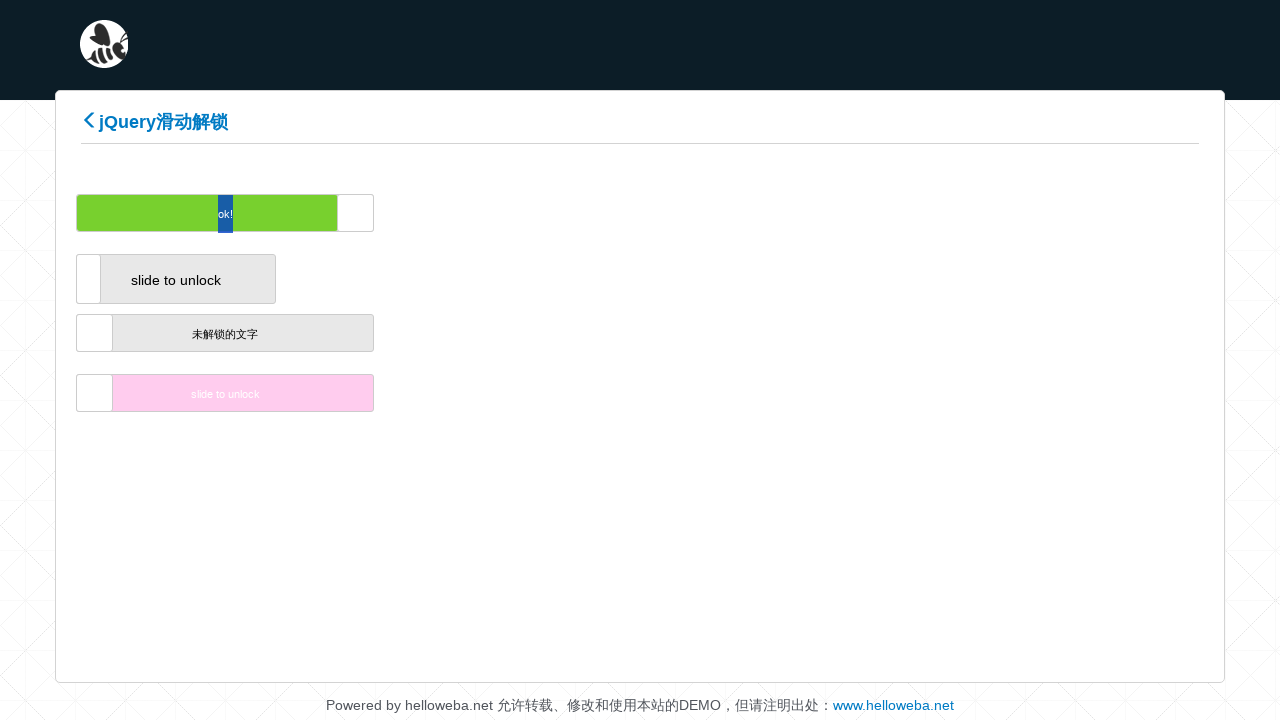

Waited 100ms between drag movements
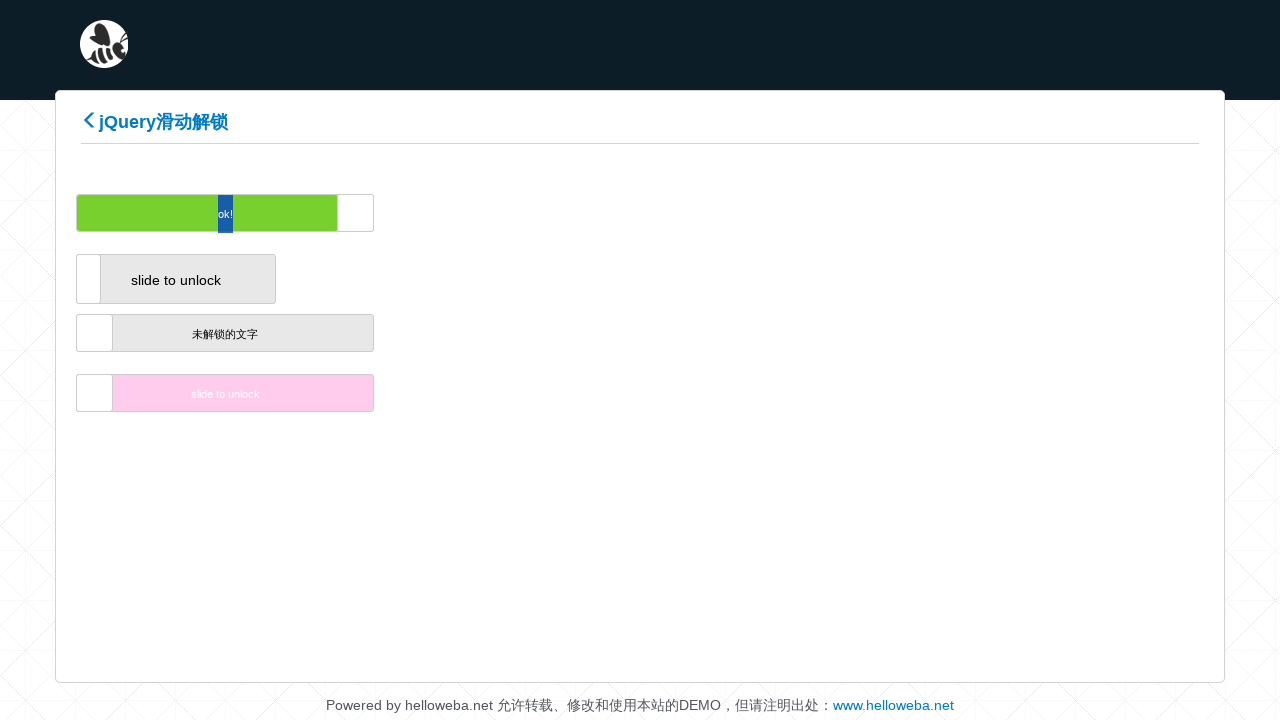

Dragged slider handle to position 350 pixels to the right (iteration 175/200) at (444, 213)
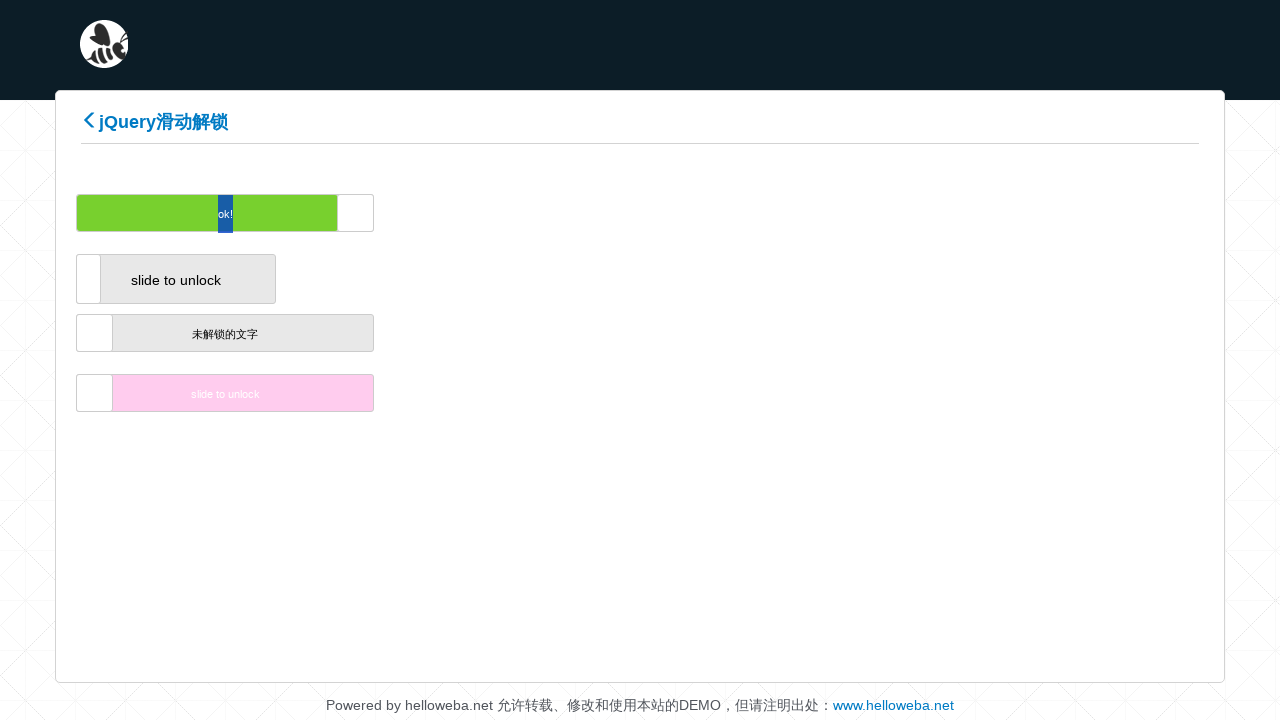

Waited 100ms between drag movements
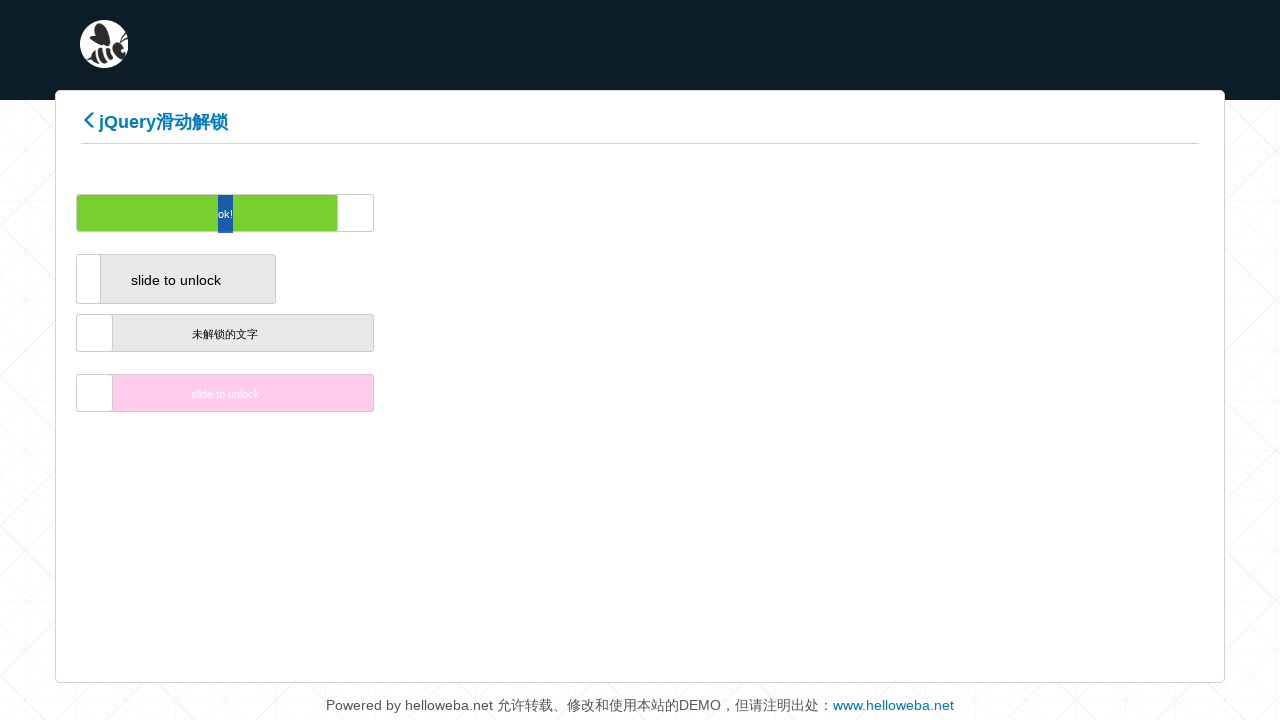

Dragged slider handle to position 352 pixels to the right (iteration 176/200) at (446, 213)
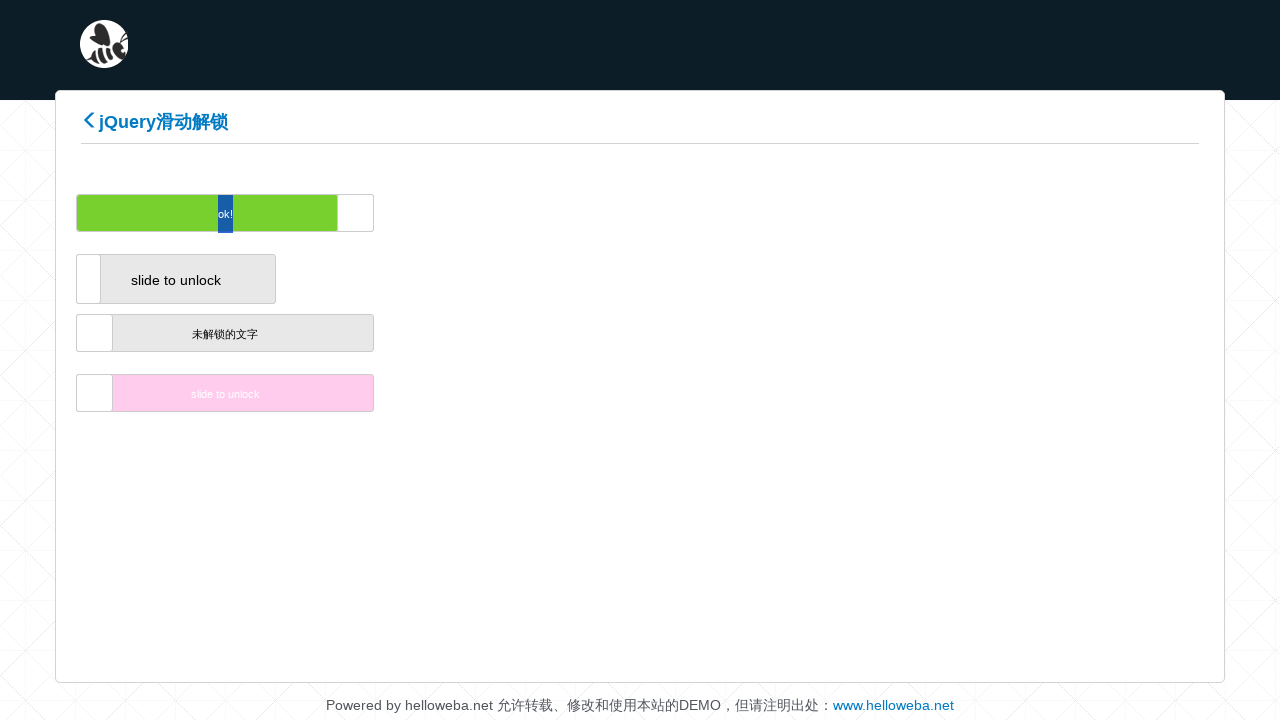

Waited 100ms between drag movements
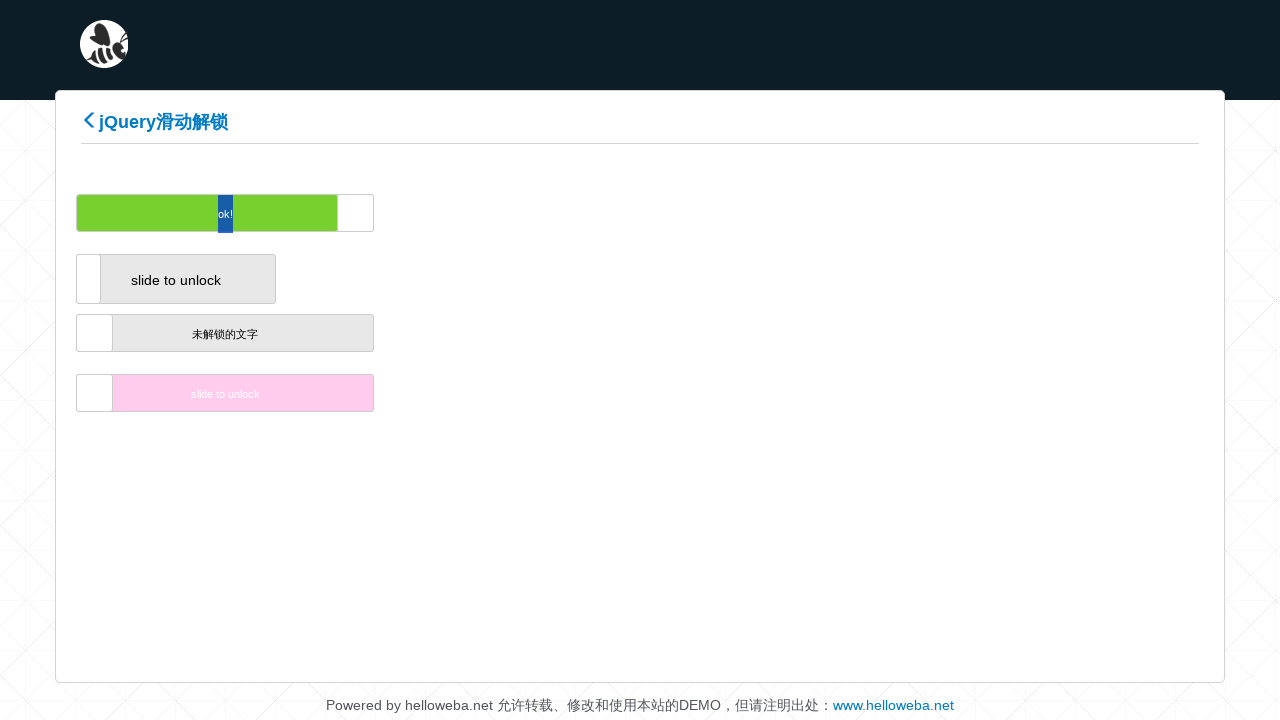

Dragged slider handle to position 354 pixels to the right (iteration 177/200) at (448, 213)
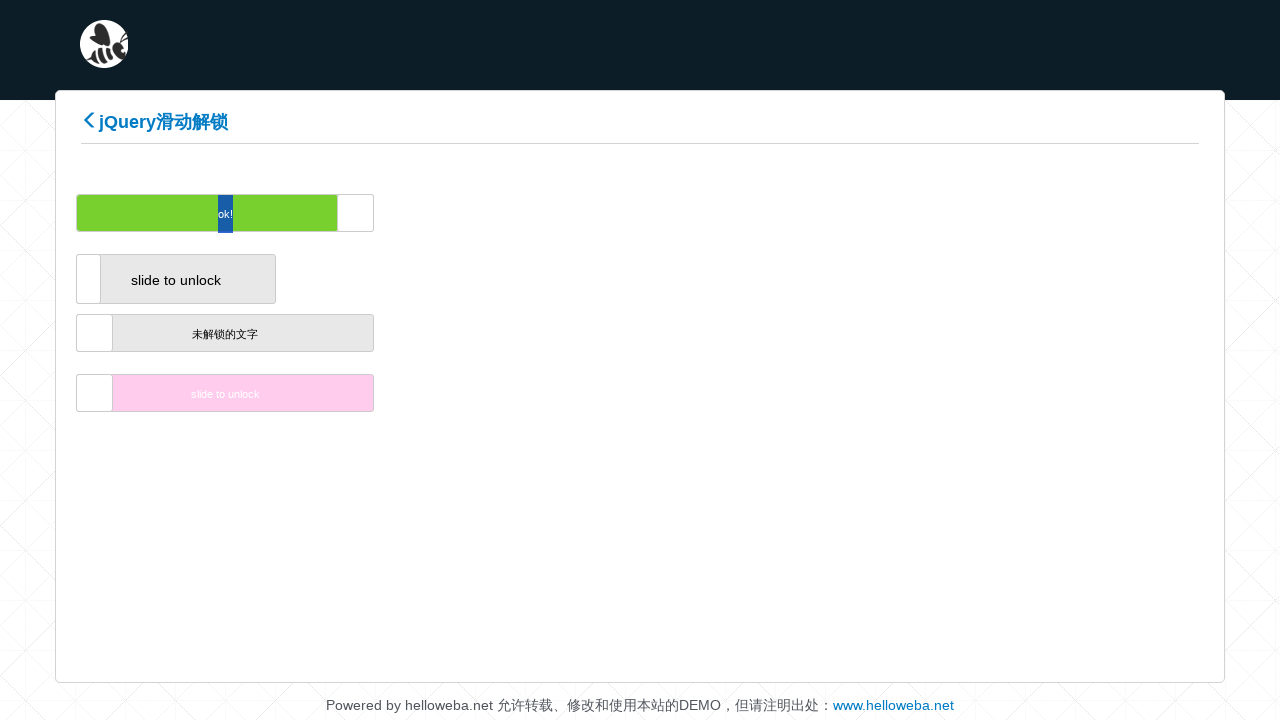

Waited 100ms between drag movements
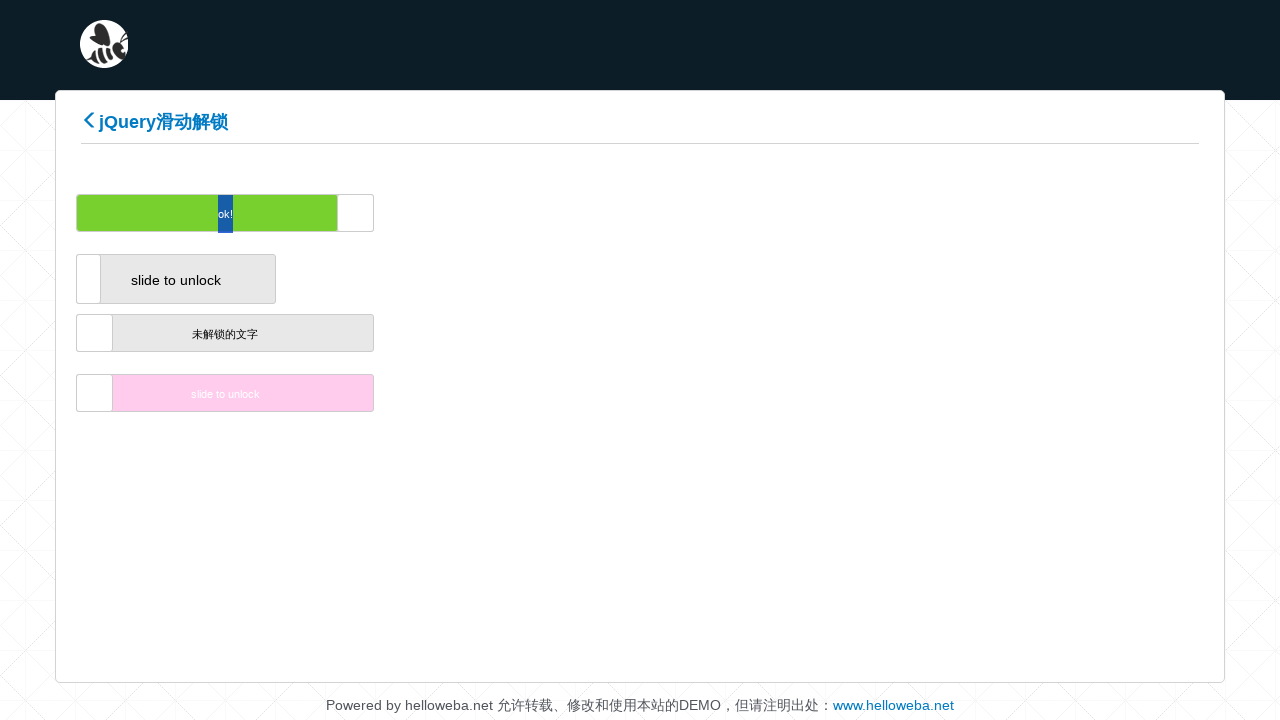

Dragged slider handle to position 356 pixels to the right (iteration 178/200) at (450, 213)
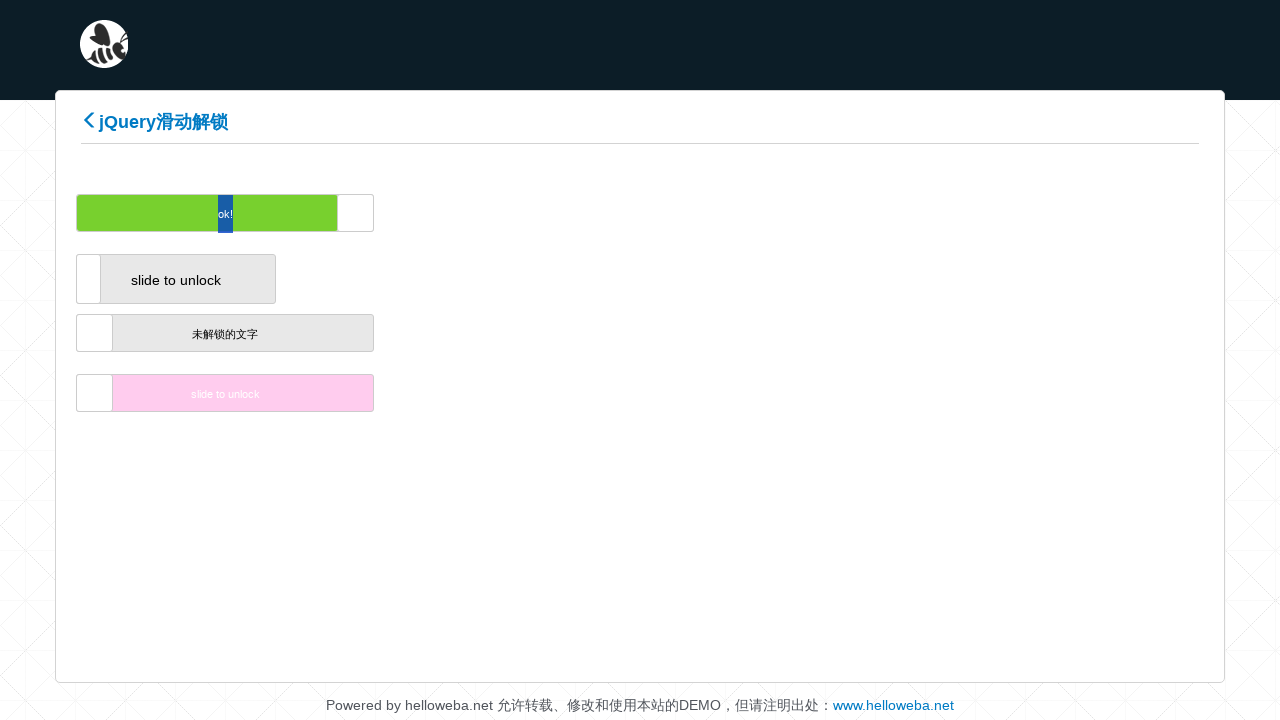

Waited 100ms between drag movements
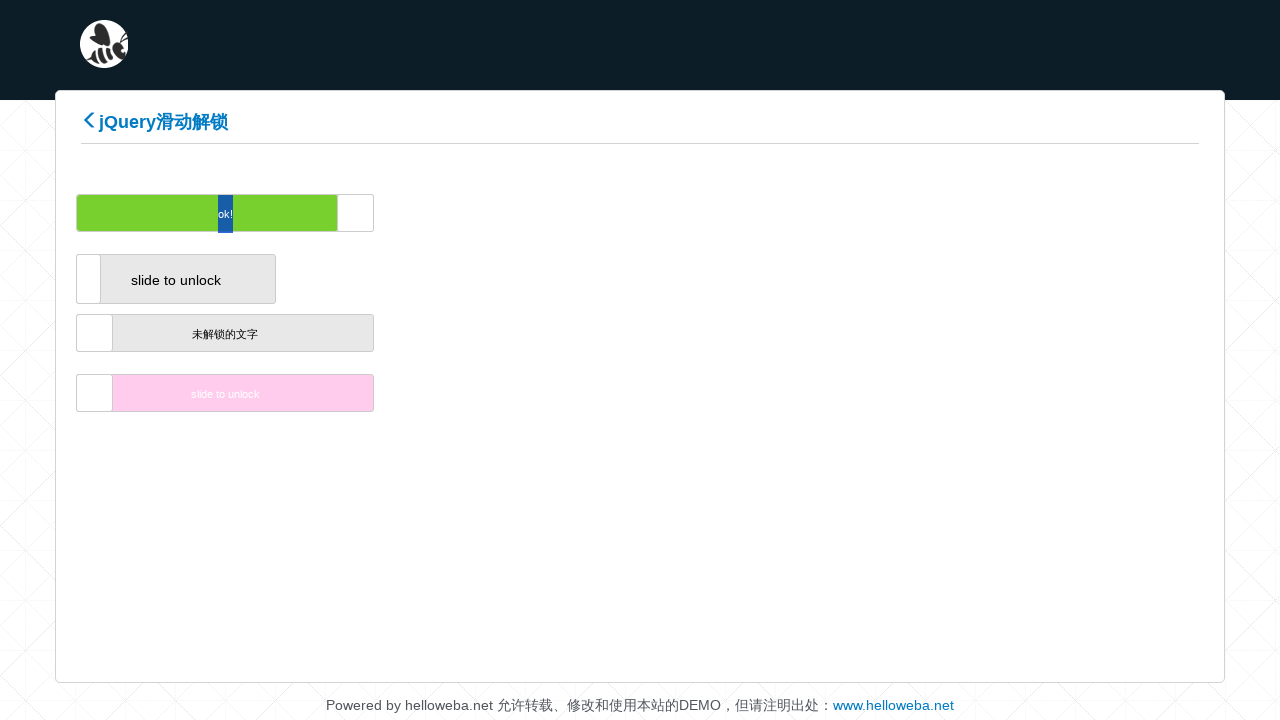

Dragged slider handle to position 358 pixels to the right (iteration 179/200) at (452, 213)
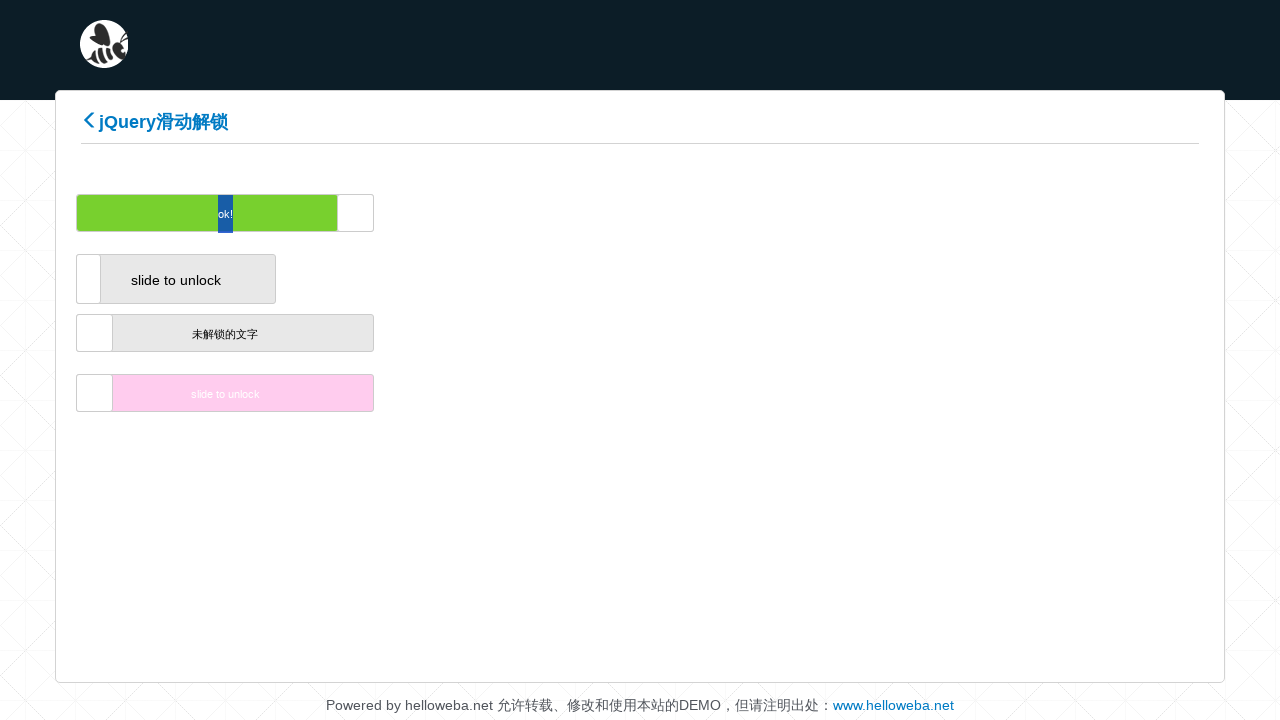

Waited 100ms between drag movements
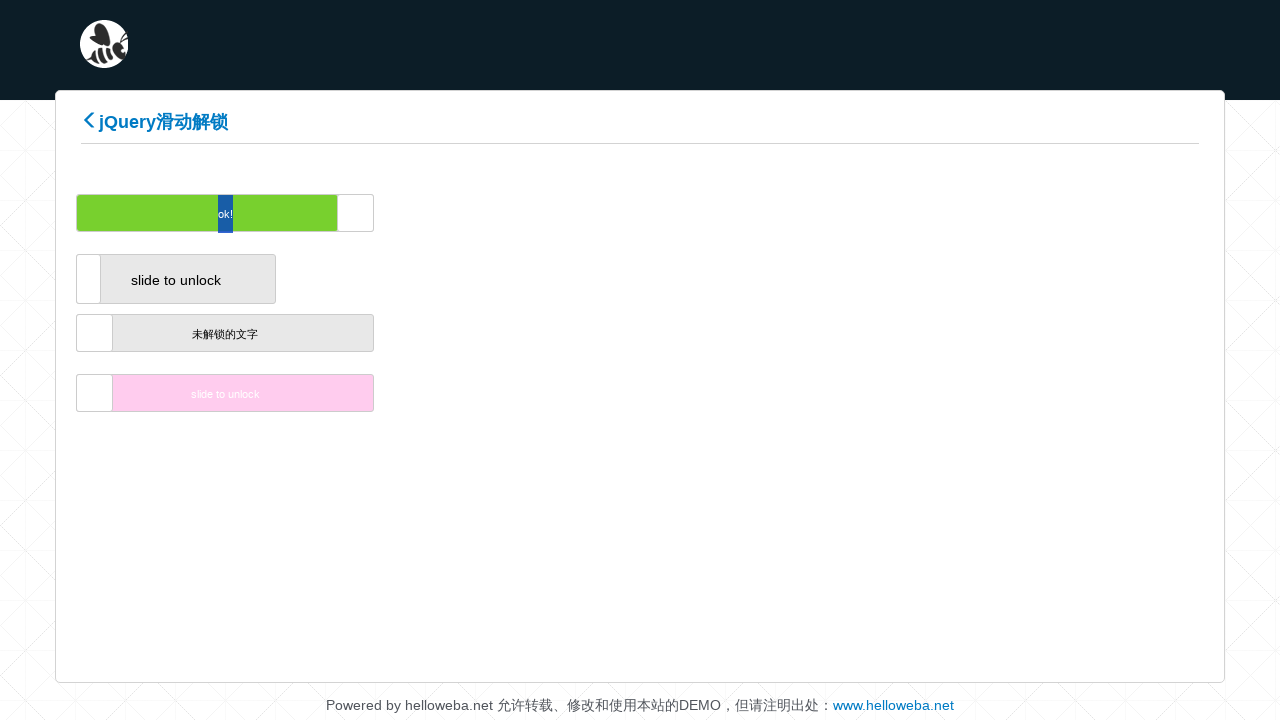

Dragged slider handle to position 360 pixels to the right (iteration 180/200) at (454, 213)
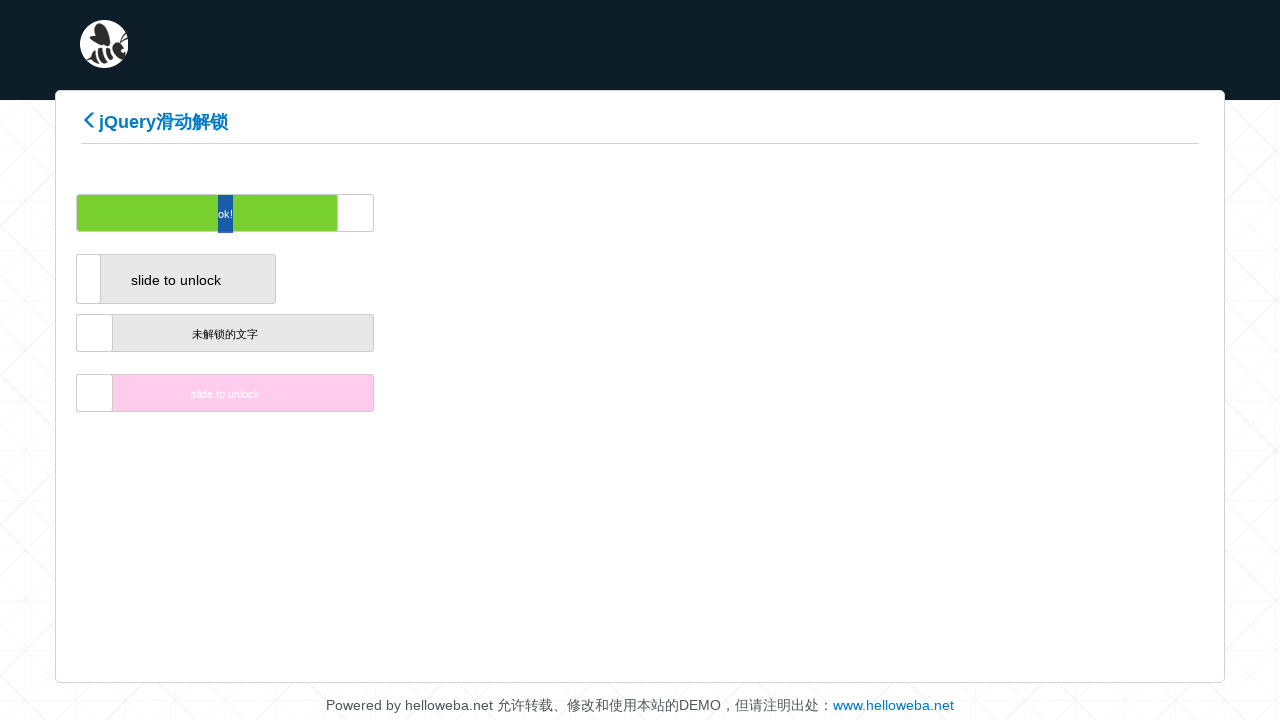

Waited 100ms between drag movements
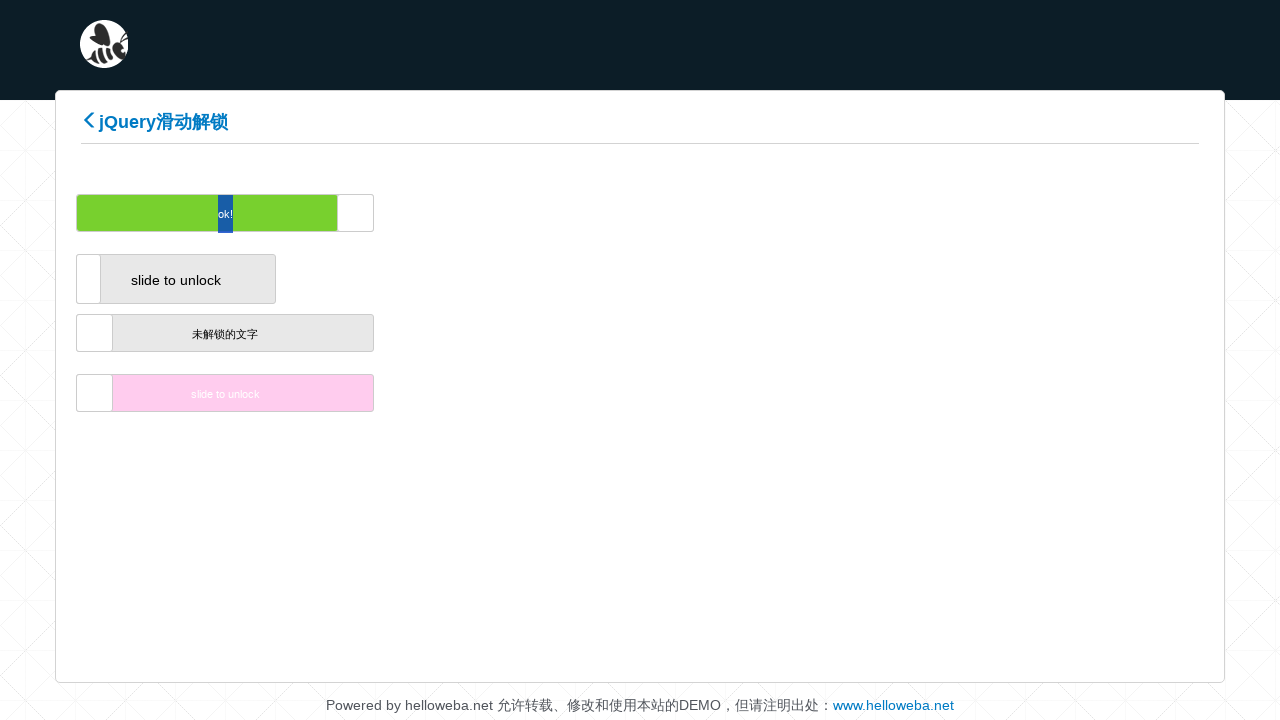

Dragged slider handle to position 362 pixels to the right (iteration 181/200) at (456, 213)
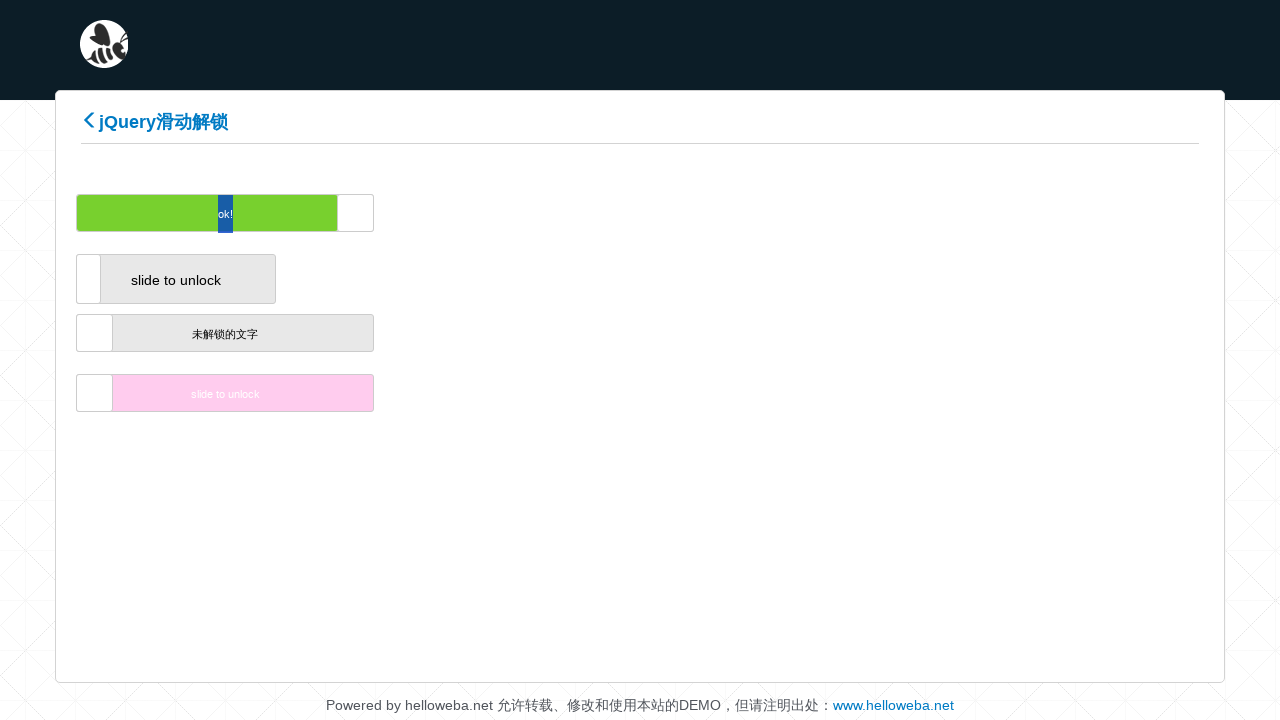

Waited 100ms between drag movements
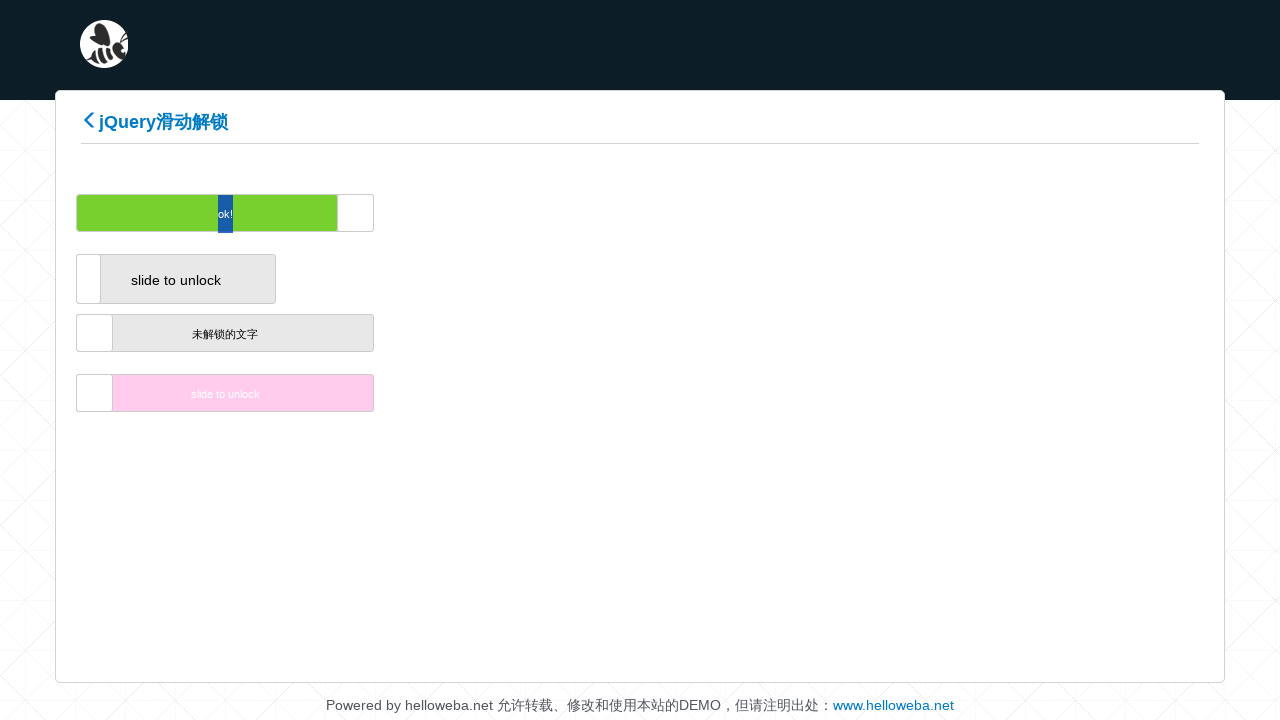

Dragged slider handle to position 364 pixels to the right (iteration 182/200) at (458, 213)
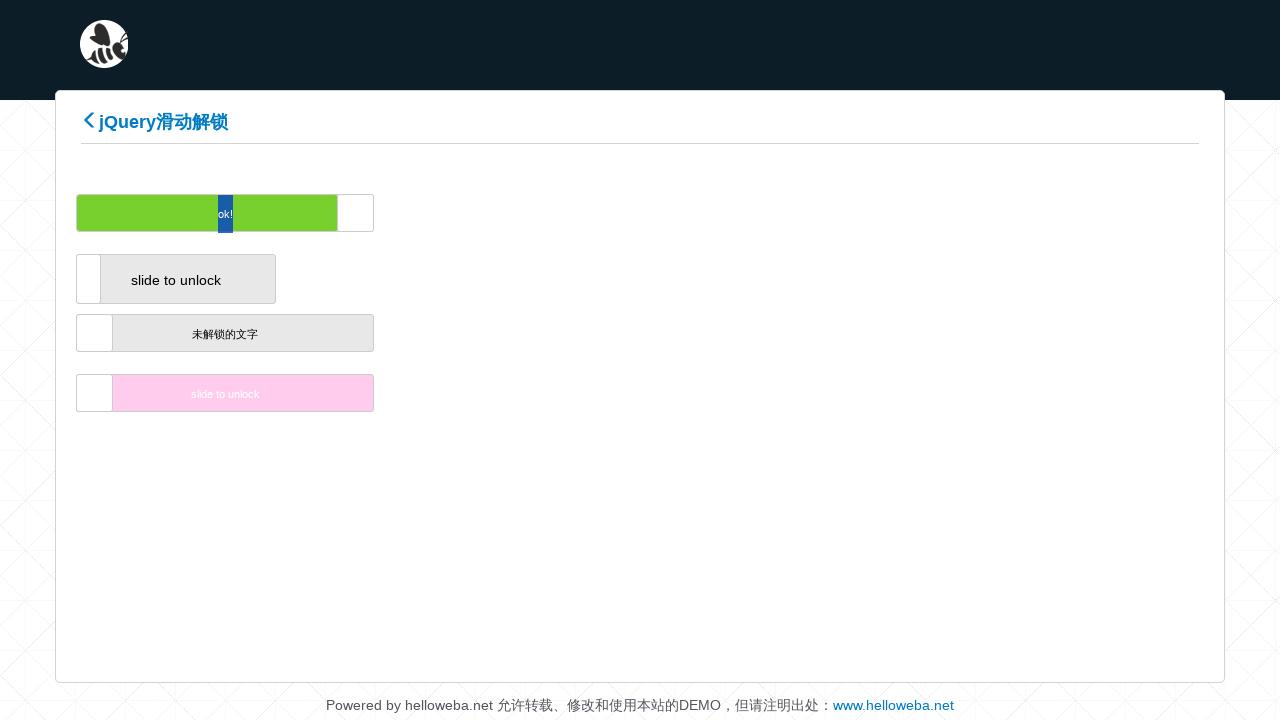

Waited 100ms between drag movements
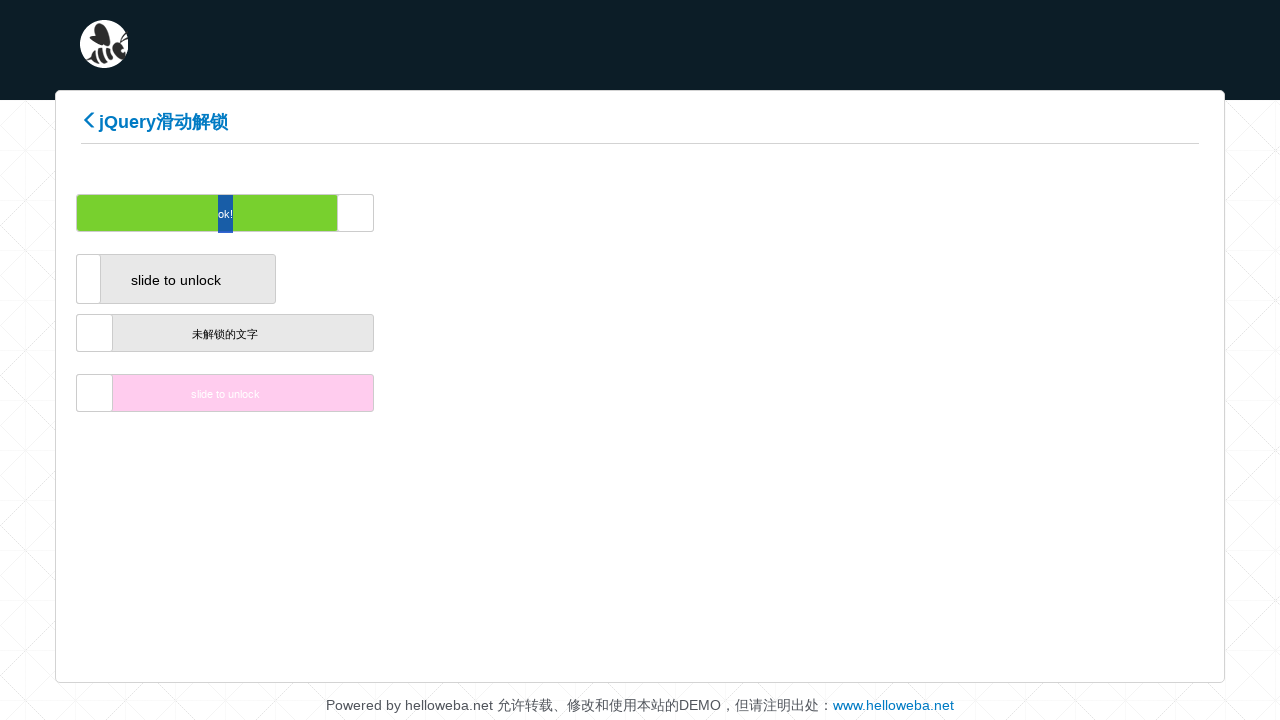

Dragged slider handle to position 366 pixels to the right (iteration 183/200) at (460, 213)
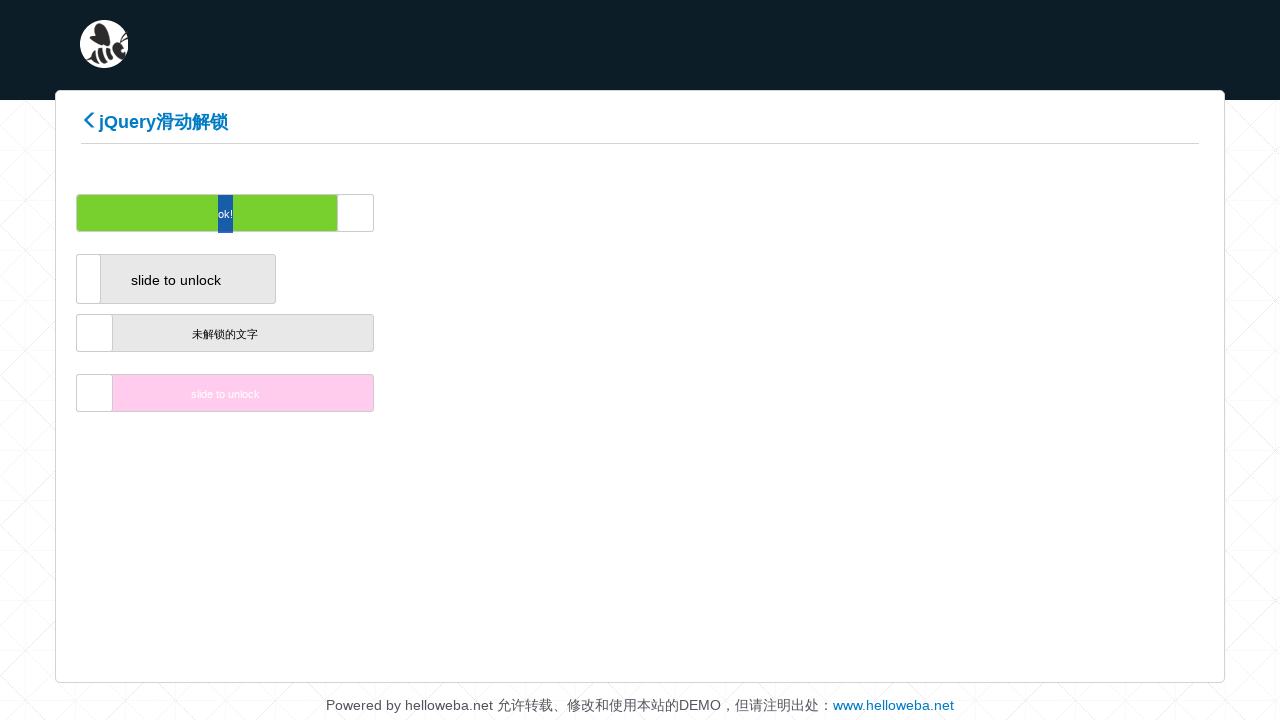

Waited 100ms between drag movements
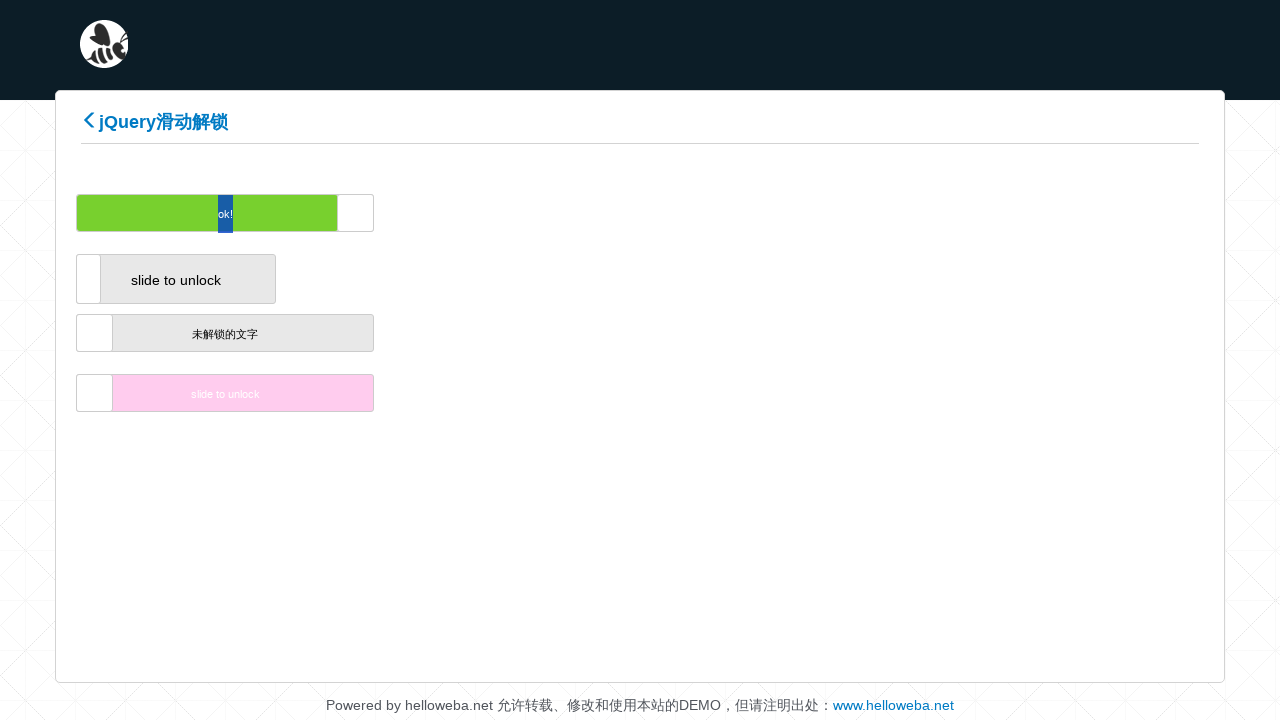

Dragged slider handle to position 368 pixels to the right (iteration 184/200) at (462, 213)
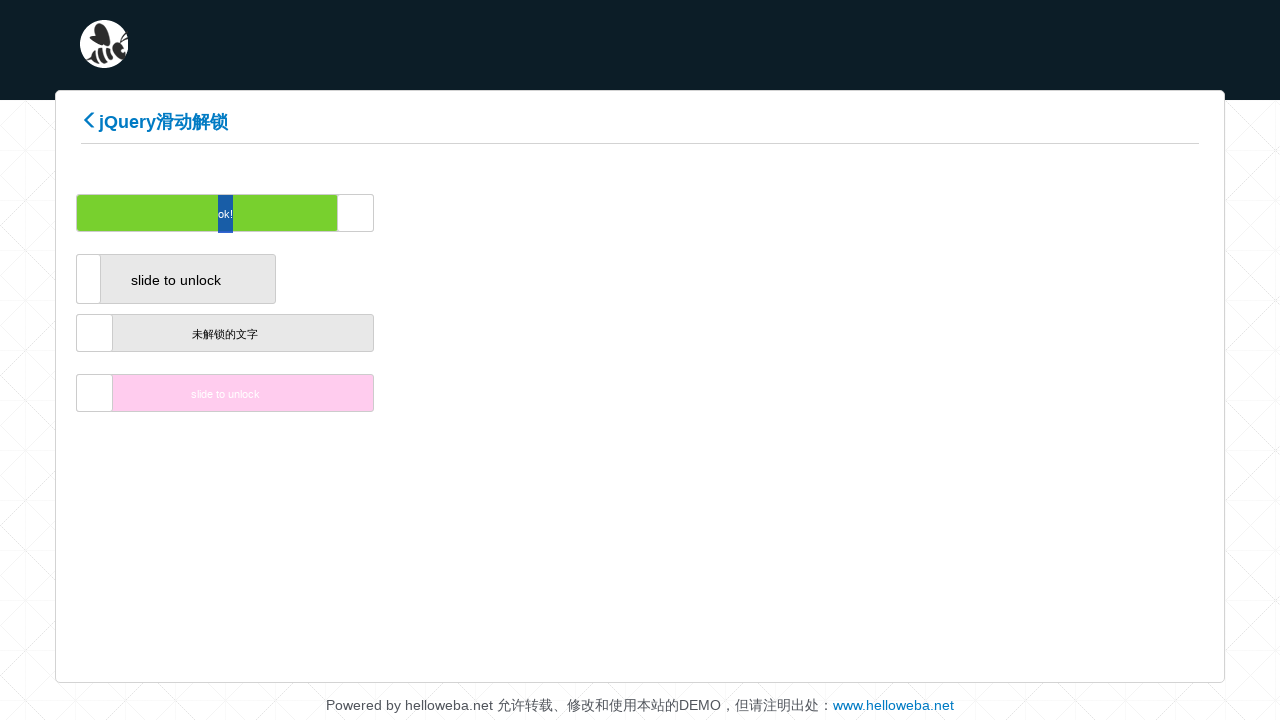

Waited 100ms between drag movements
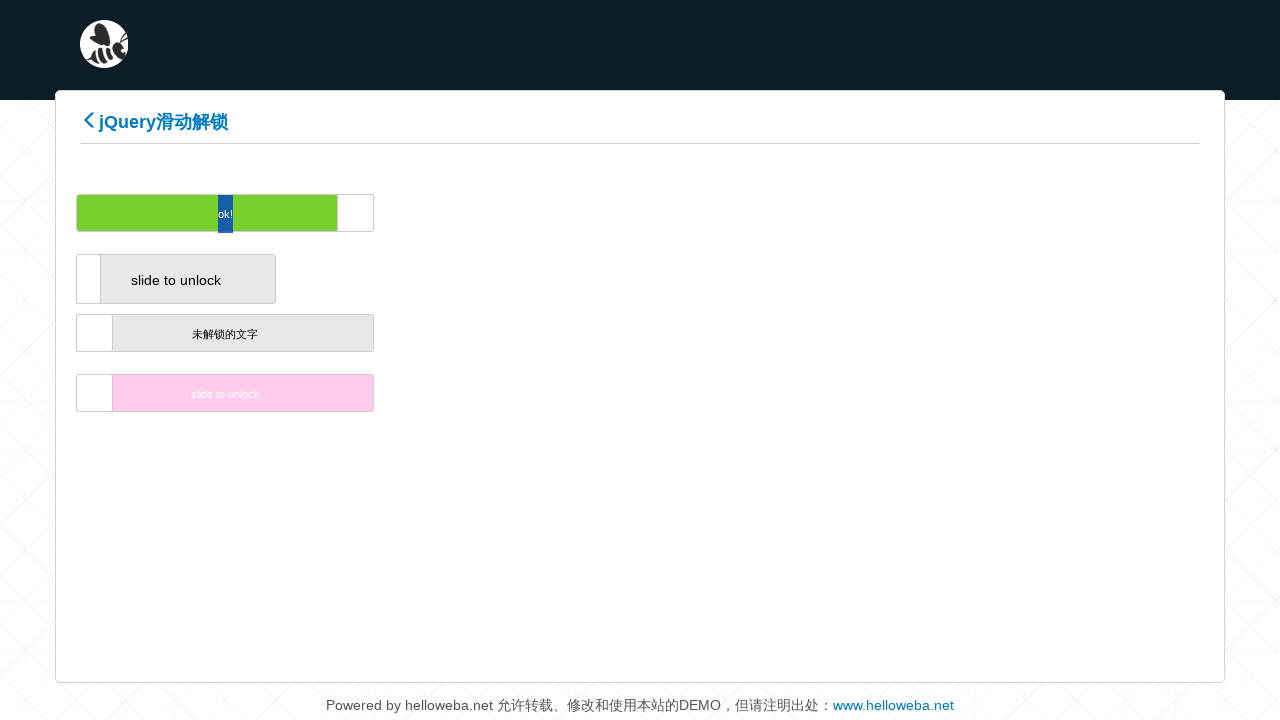

Dragged slider handle to position 370 pixels to the right (iteration 185/200) at (464, 213)
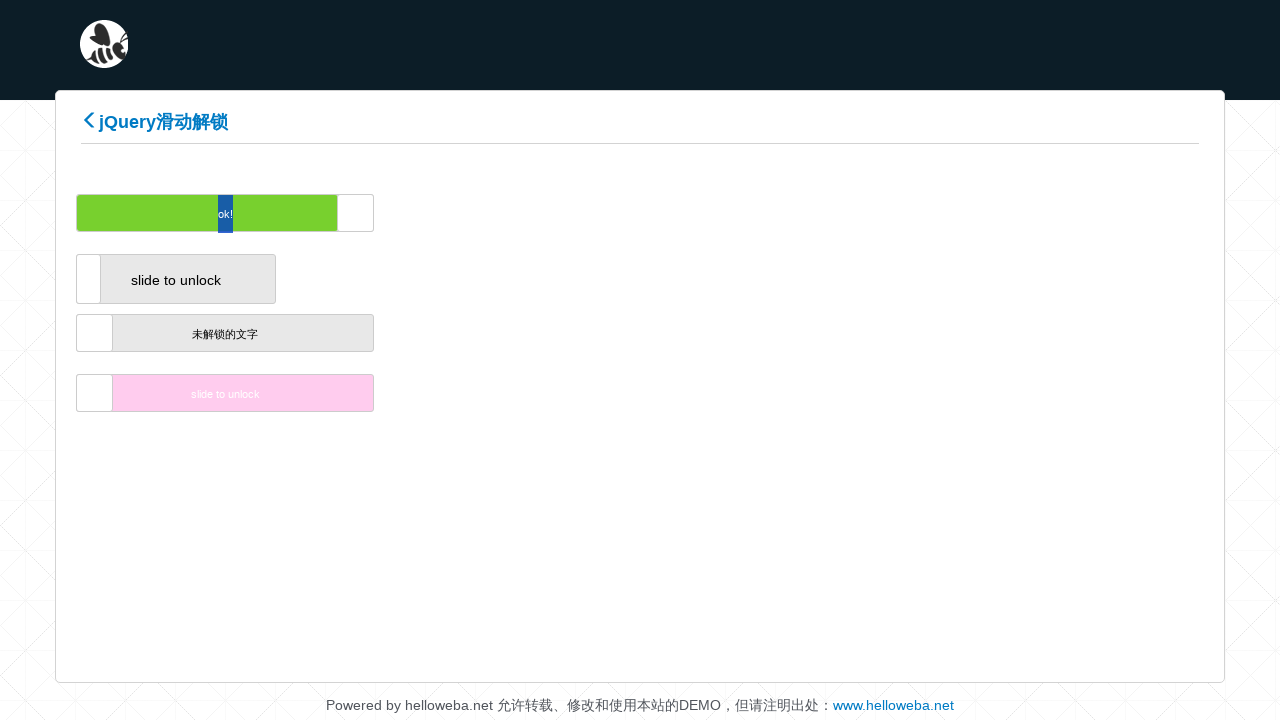

Waited 100ms between drag movements
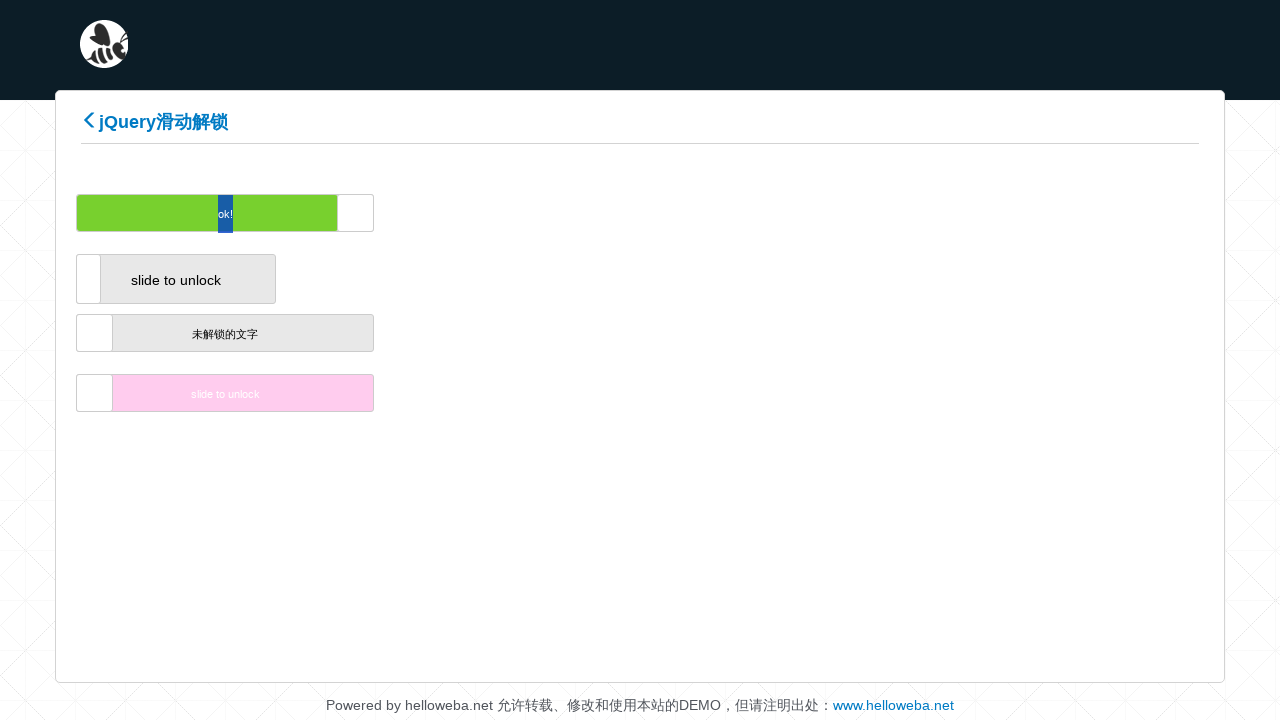

Dragged slider handle to position 372 pixels to the right (iteration 186/200) at (466, 213)
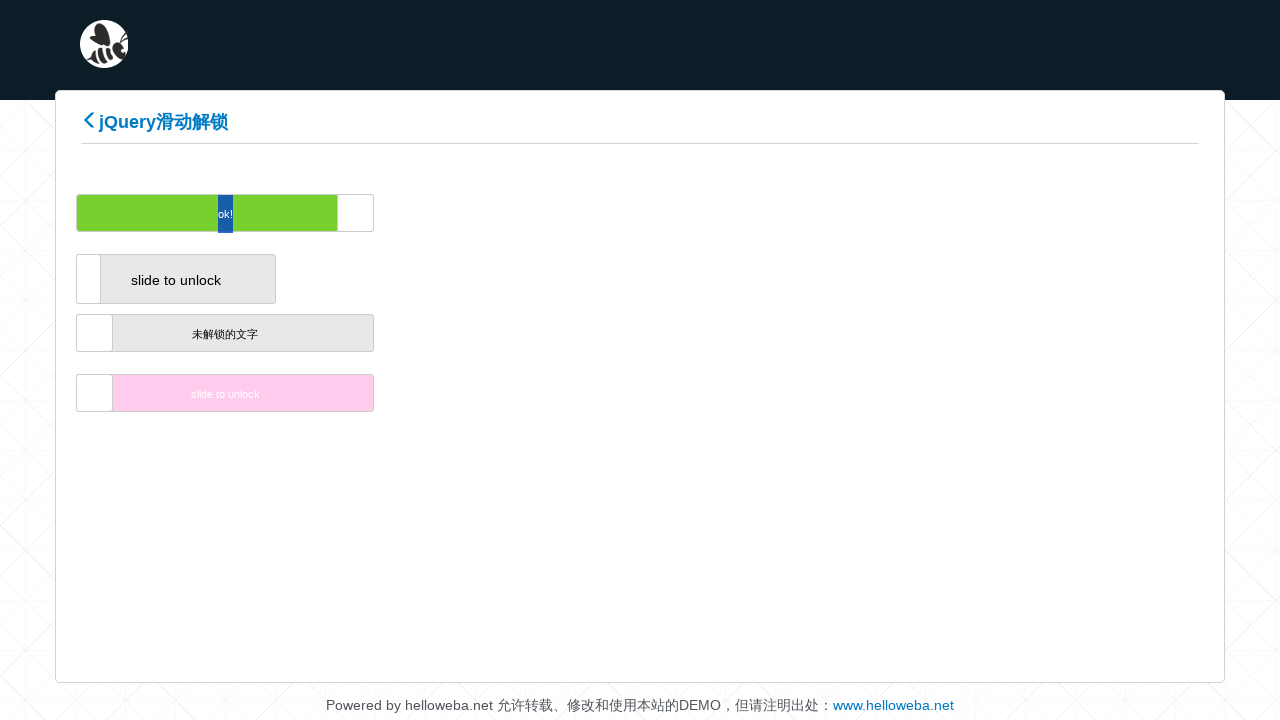

Waited 100ms between drag movements
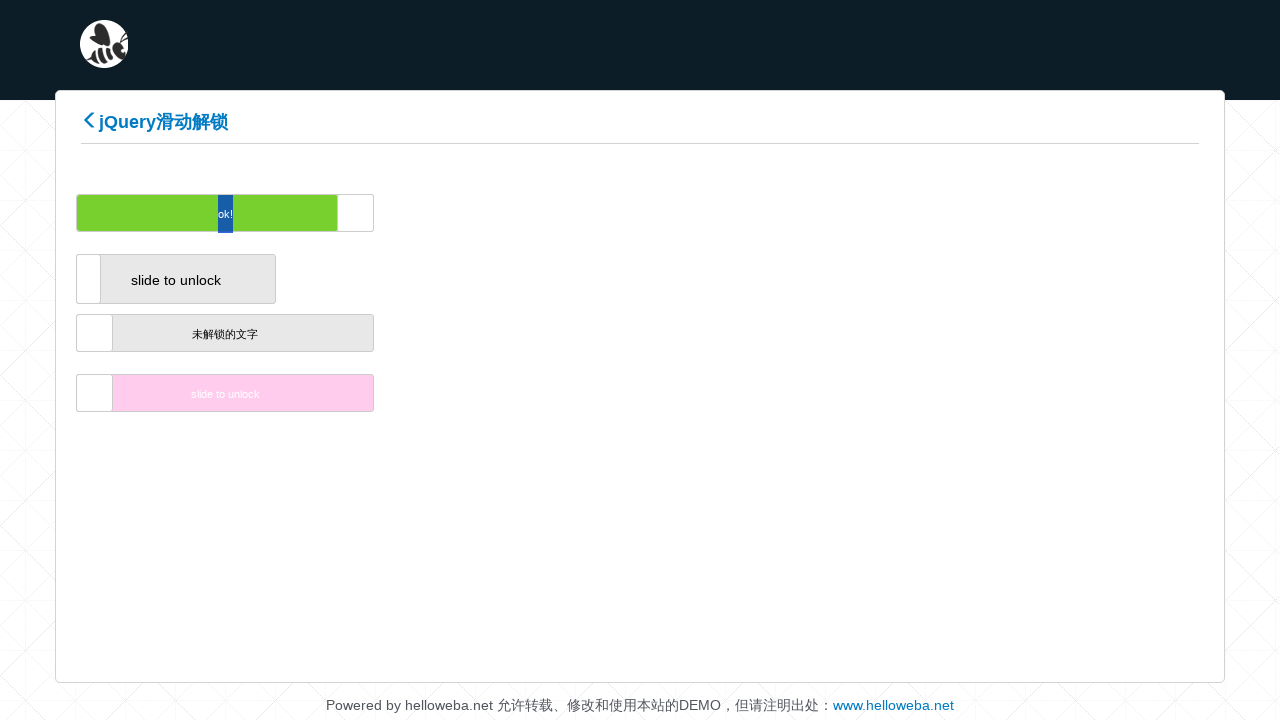

Dragged slider handle to position 374 pixels to the right (iteration 187/200) at (468, 213)
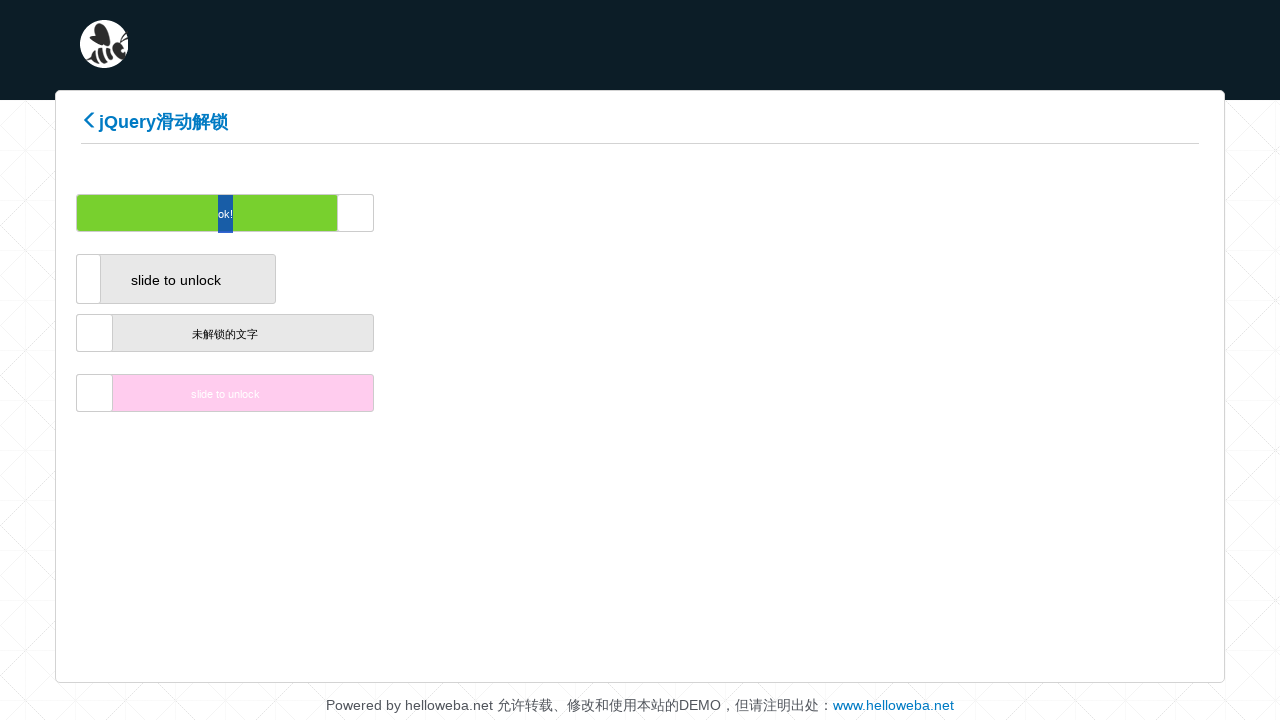

Waited 100ms between drag movements
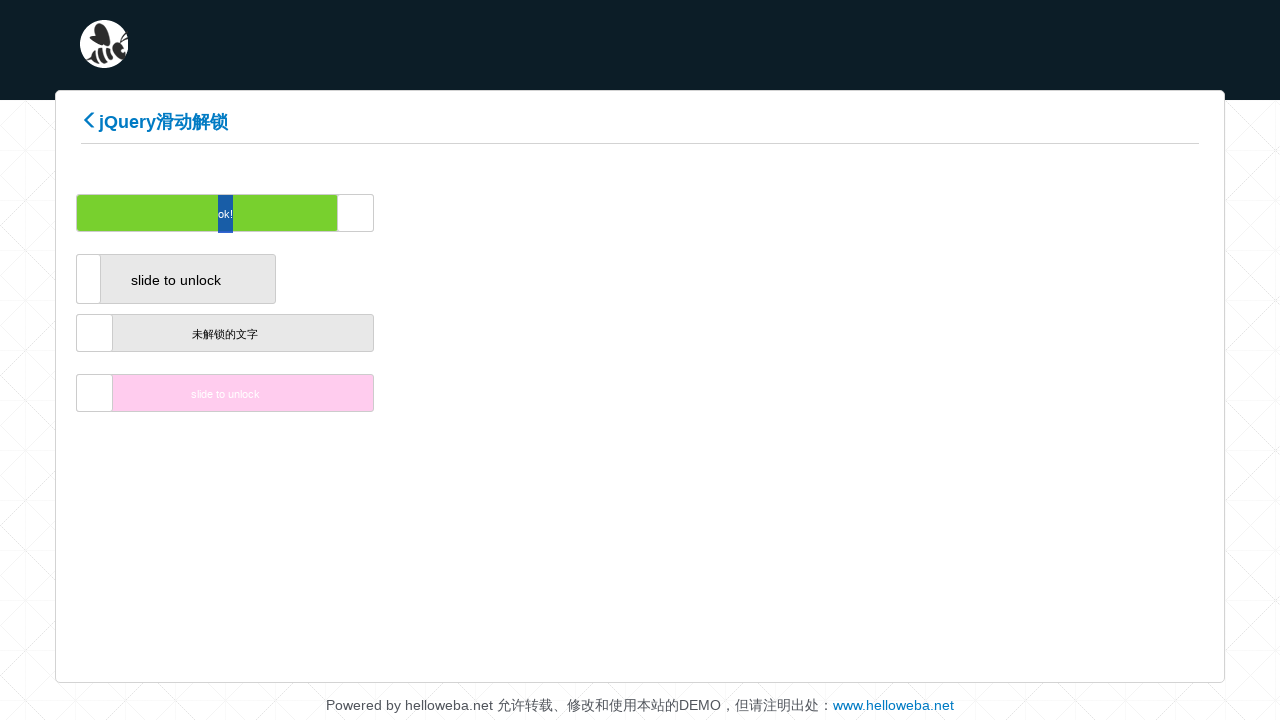

Dragged slider handle to position 376 pixels to the right (iteration 188/200) at (470, 213)
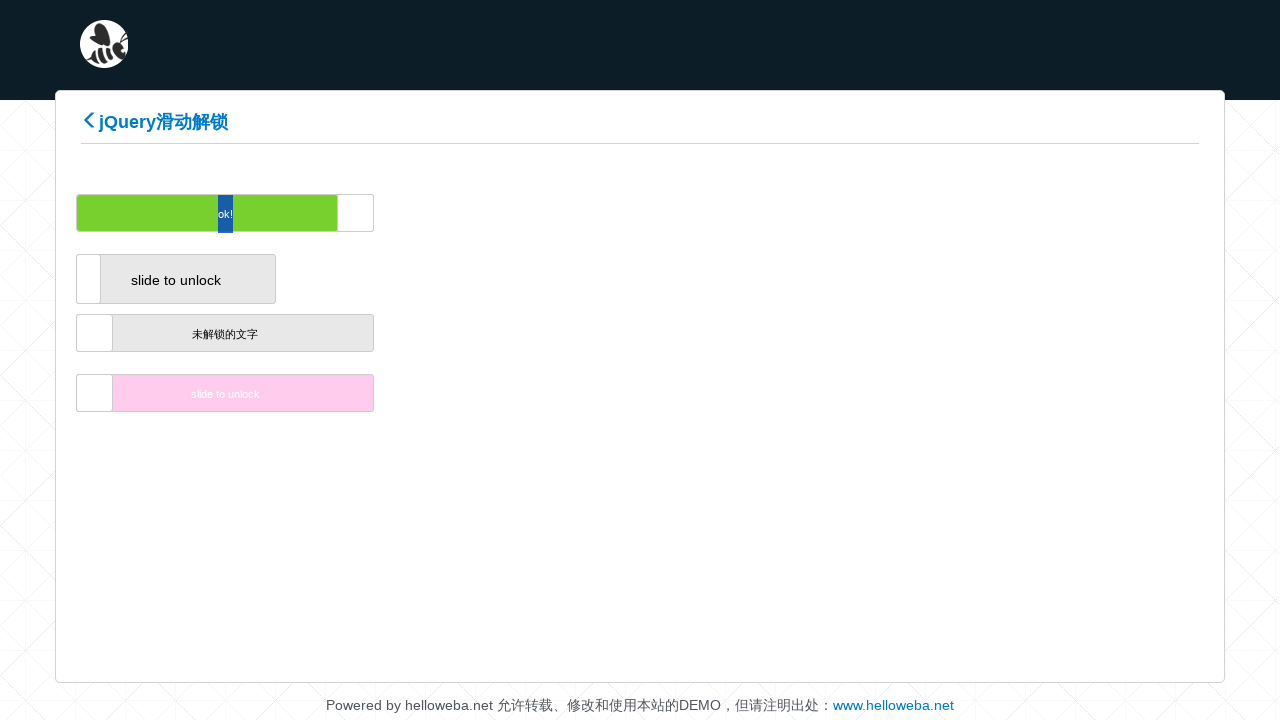

Waited 100ms between drag movements
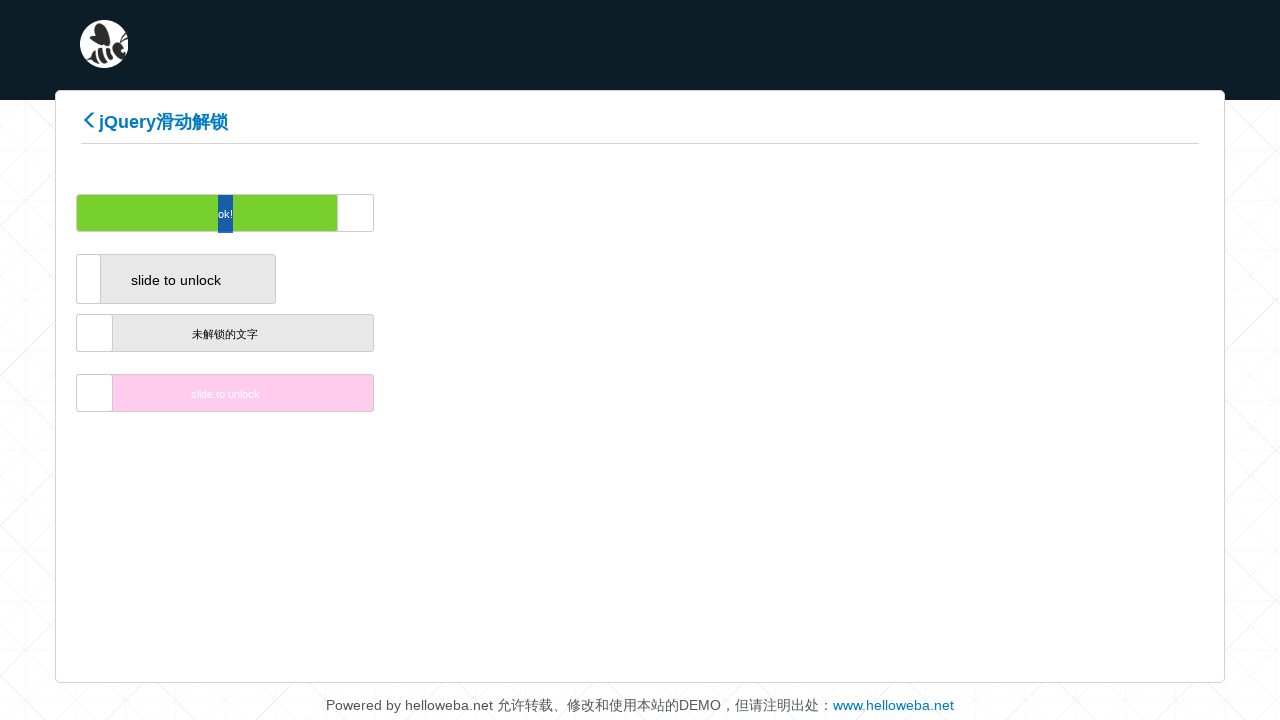

Dragged slider handle to position 378 pixels to the right (iteration 189/200) at (472, 213)
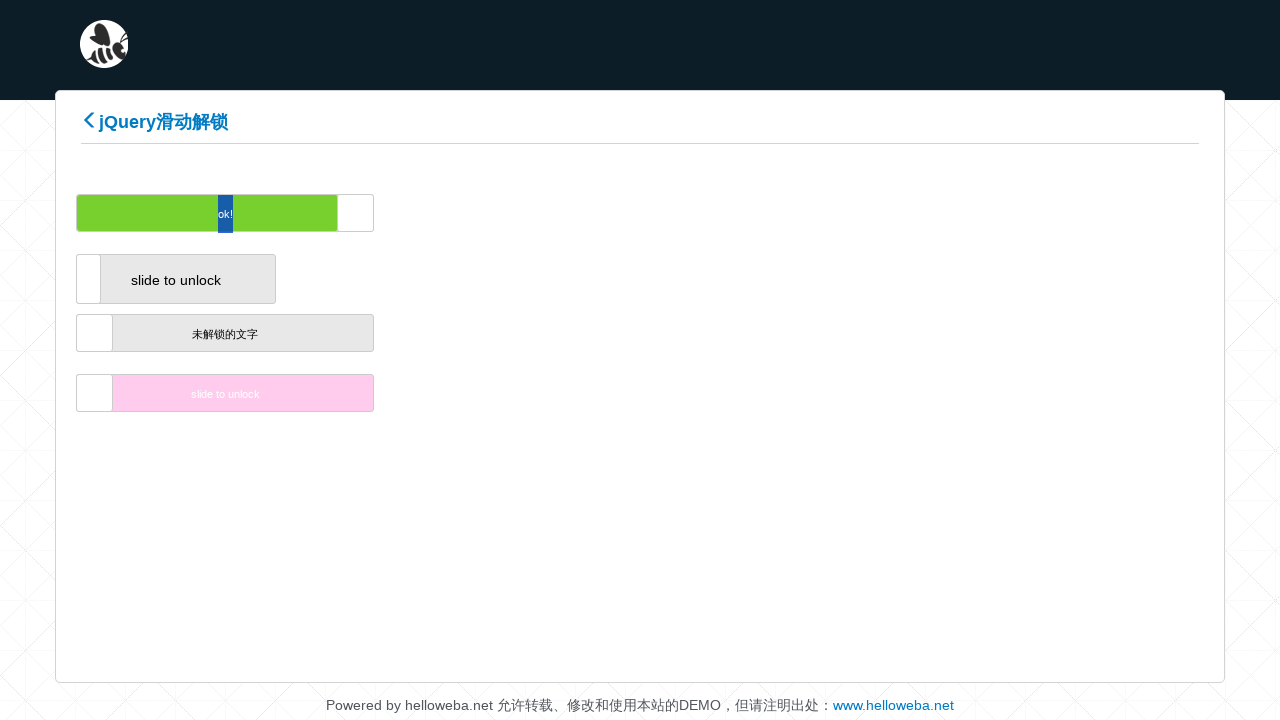

Waited 100ms between drag movements
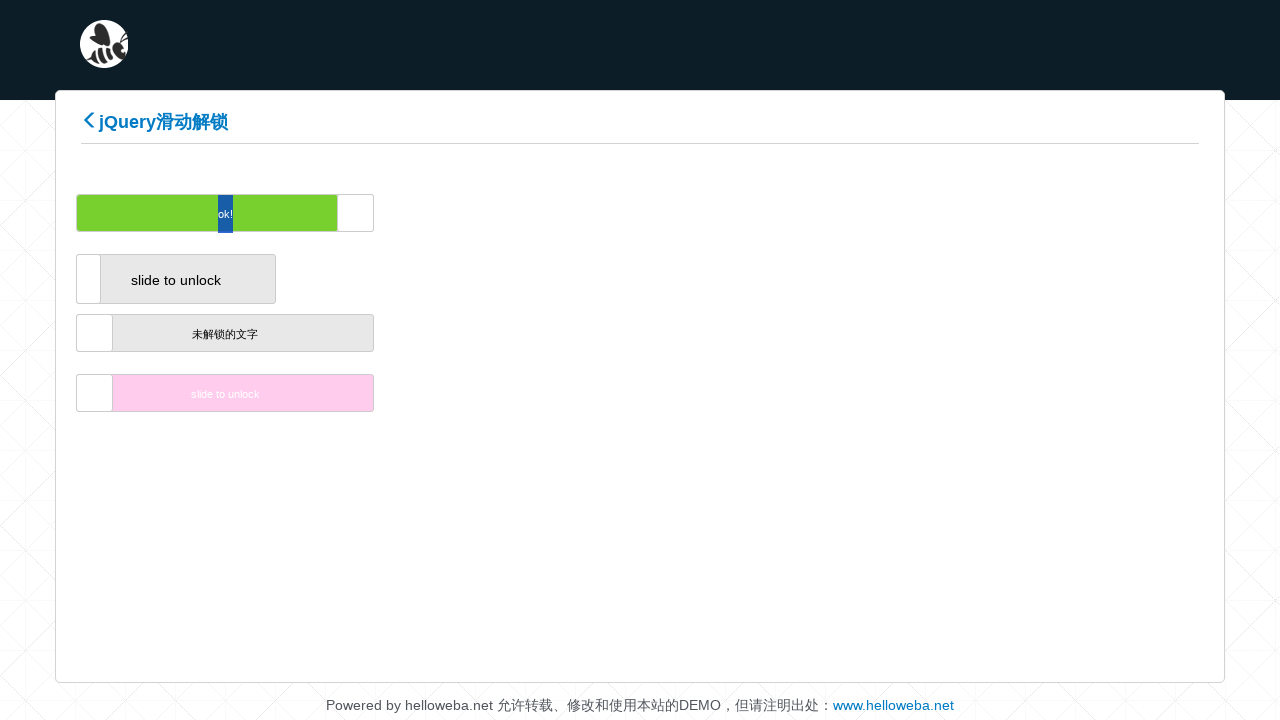

Dragged slider handle to position 380 pixels to the right (iteration 190/200) at (474, 213)
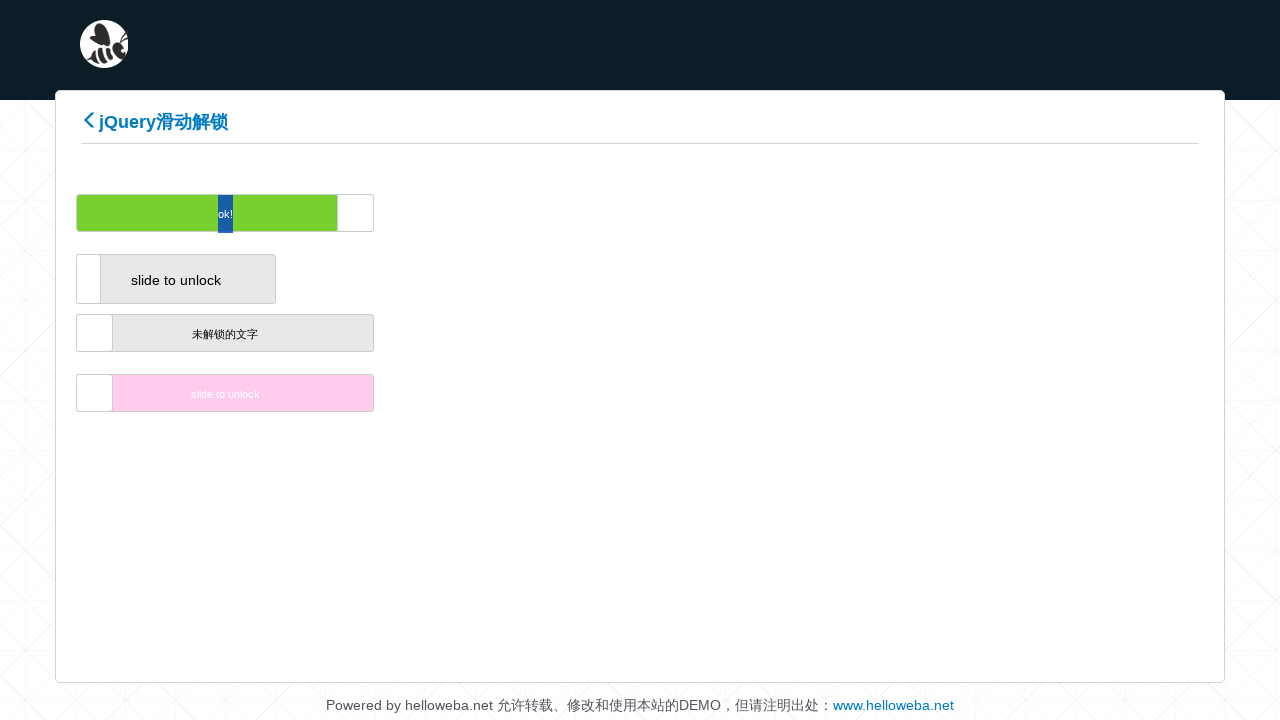

Waited 100ms between drag movements
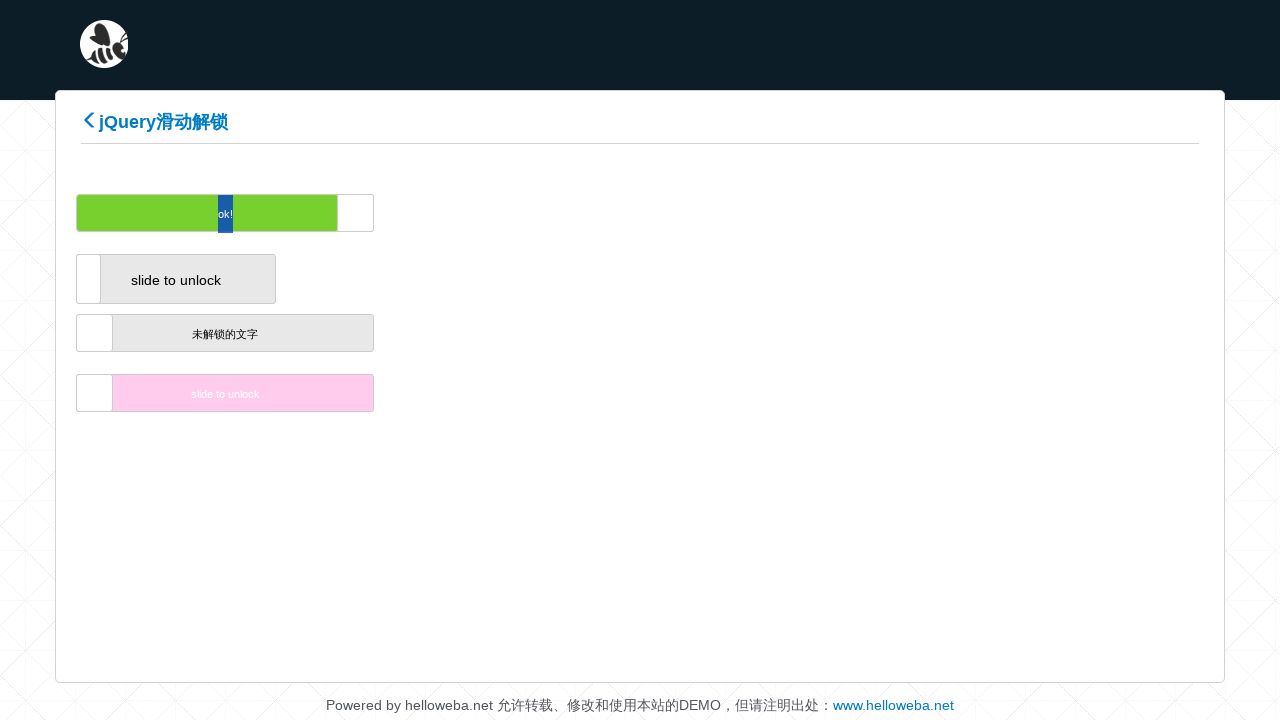

Dragged slider handle to position 382 pixels to the right (iteration 191/200) at (476, 213)
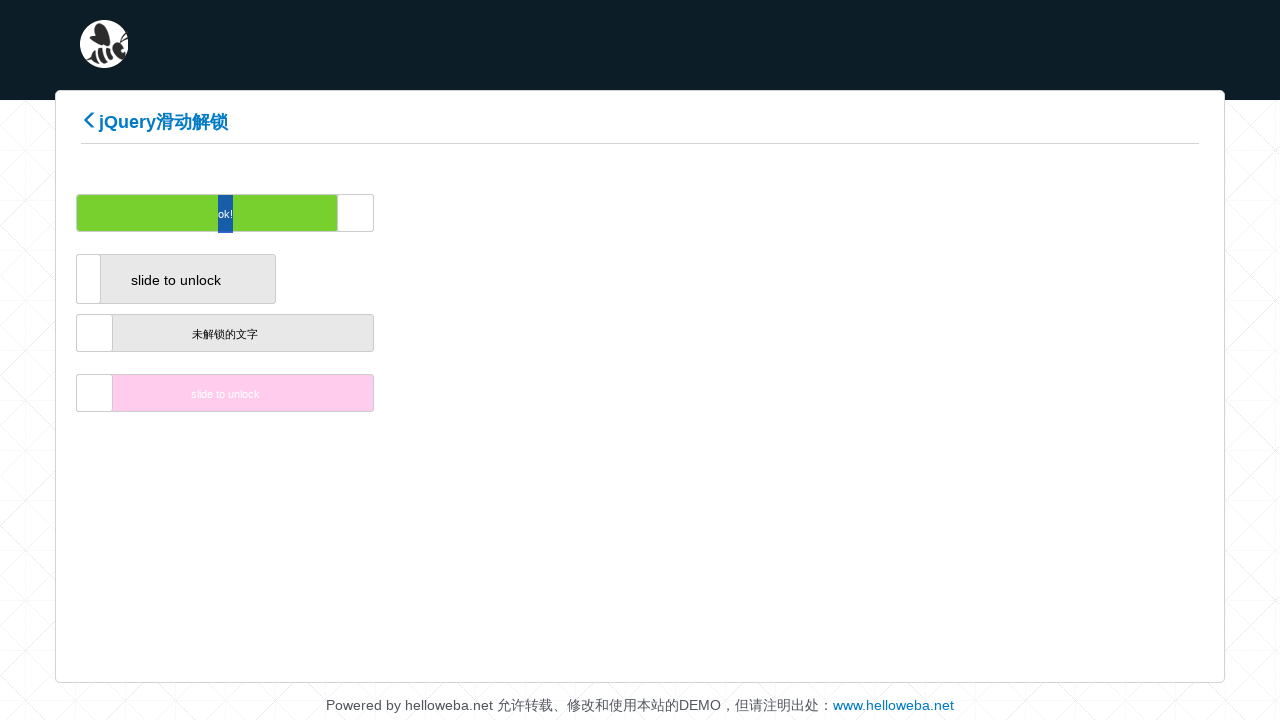

Waited 100ms between drag movements
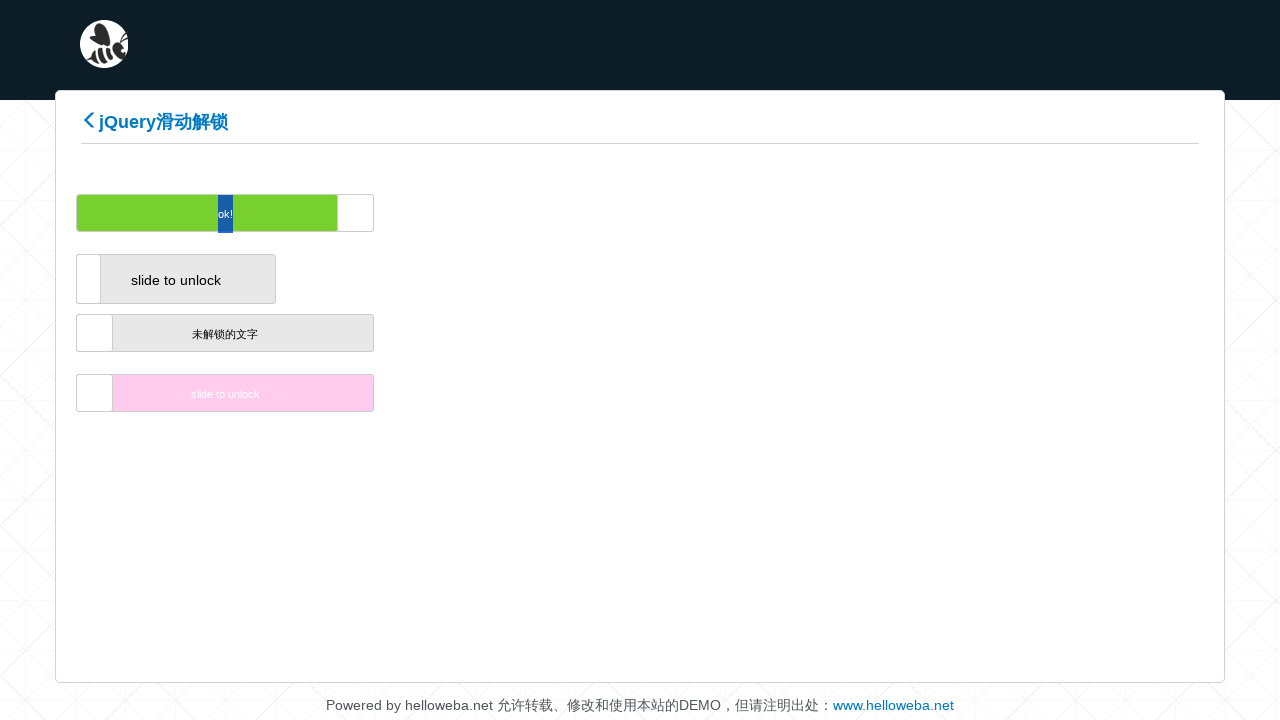

Dragged slider handle to position 384 pixels to the right (iteration 192/200) at (478, 213)
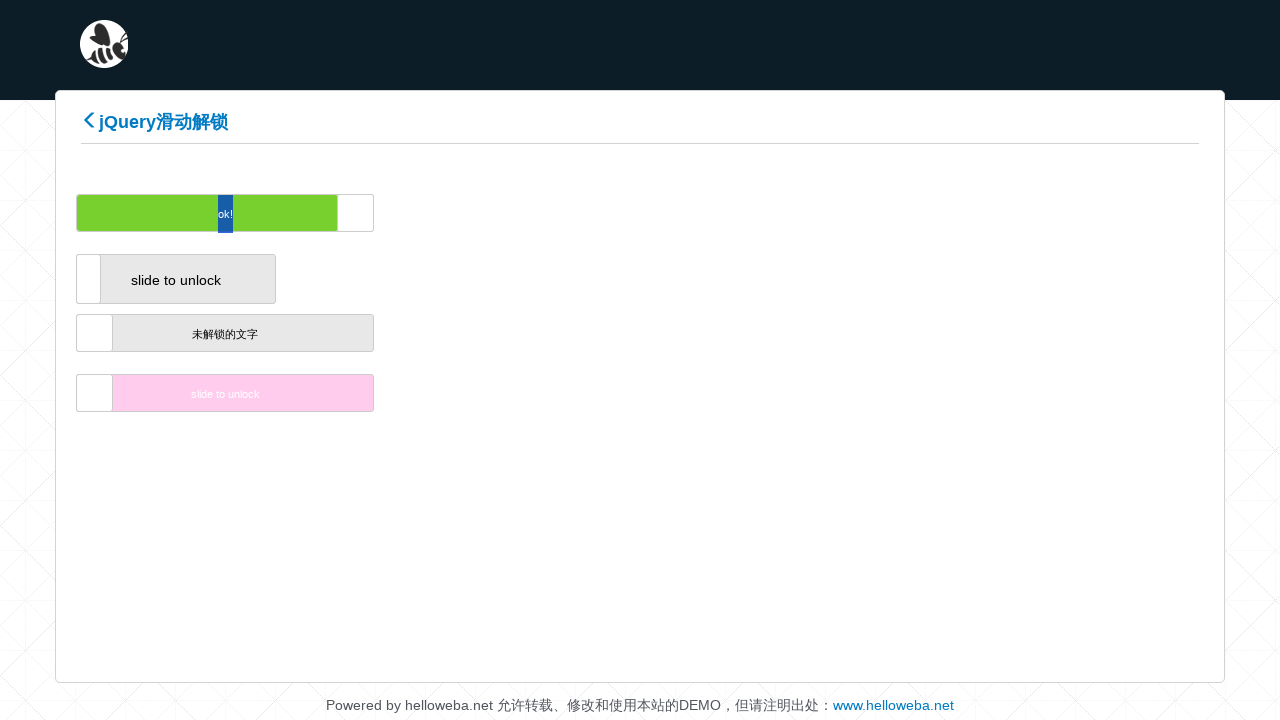

Waited 100ms between drag movements
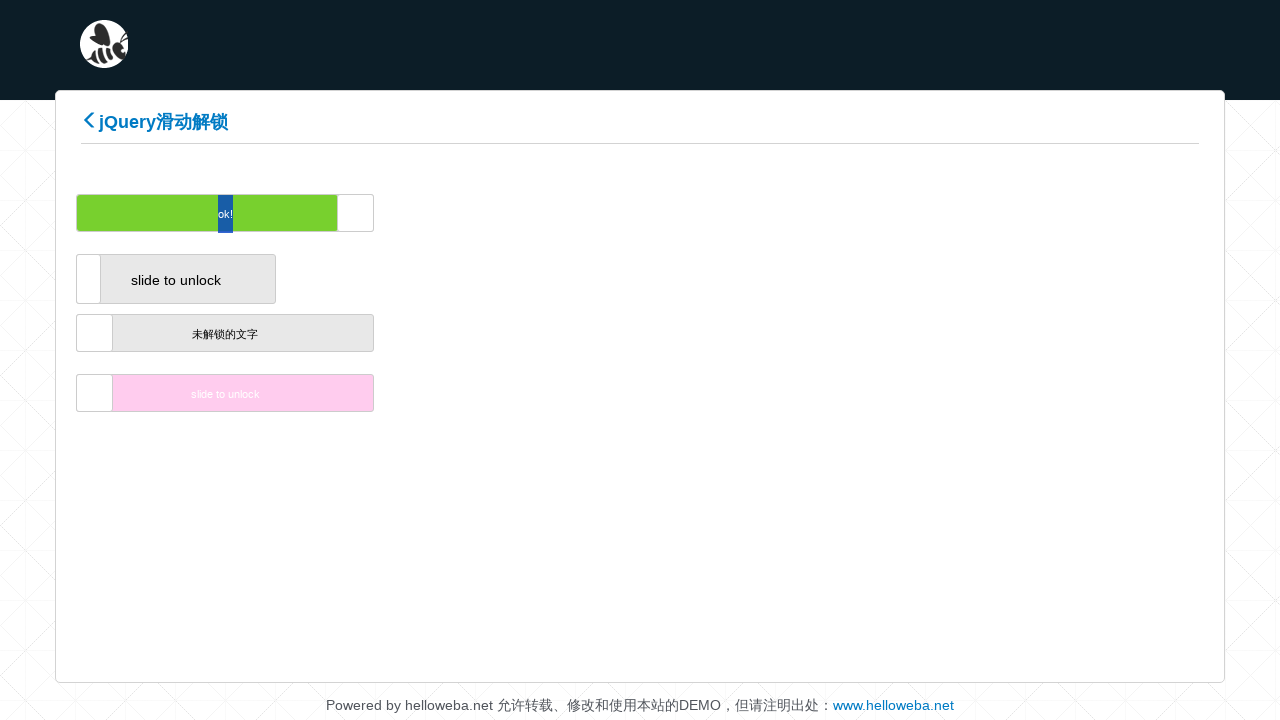

Dragged slider handle to position 386 pixels to the right (iteration 193/200) at (480, 213)
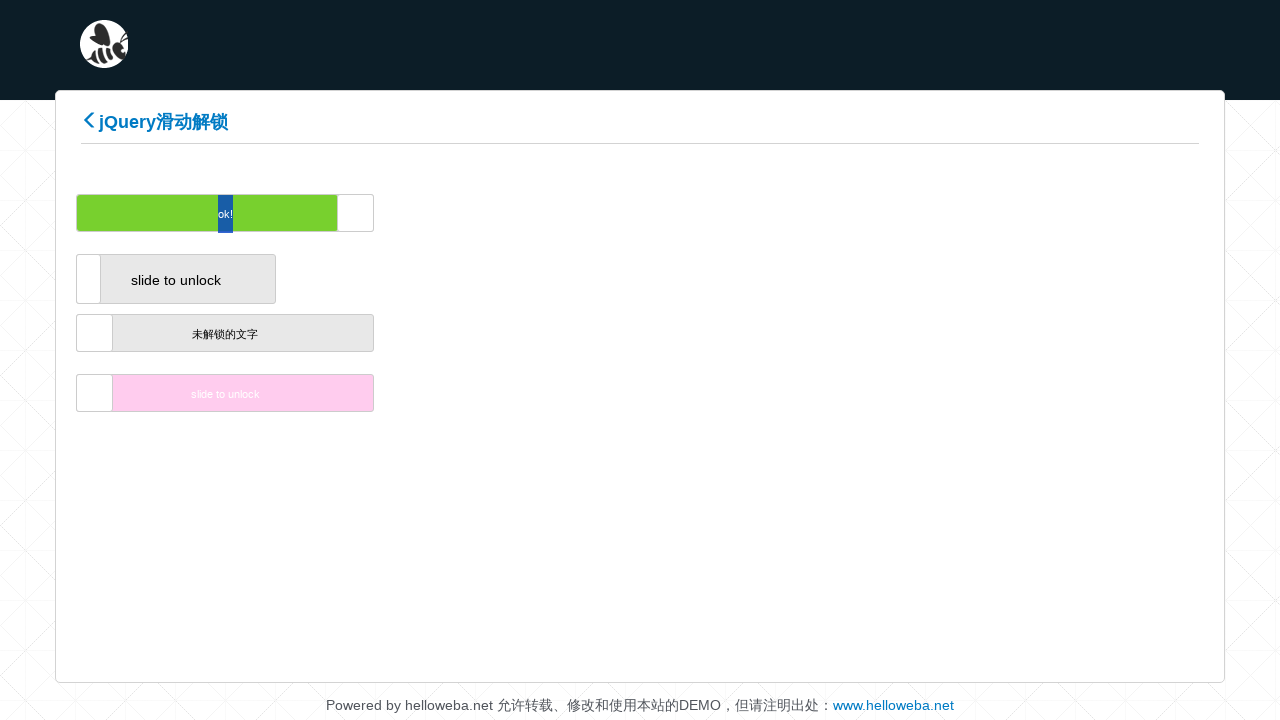

Waited 100ms between drag movements
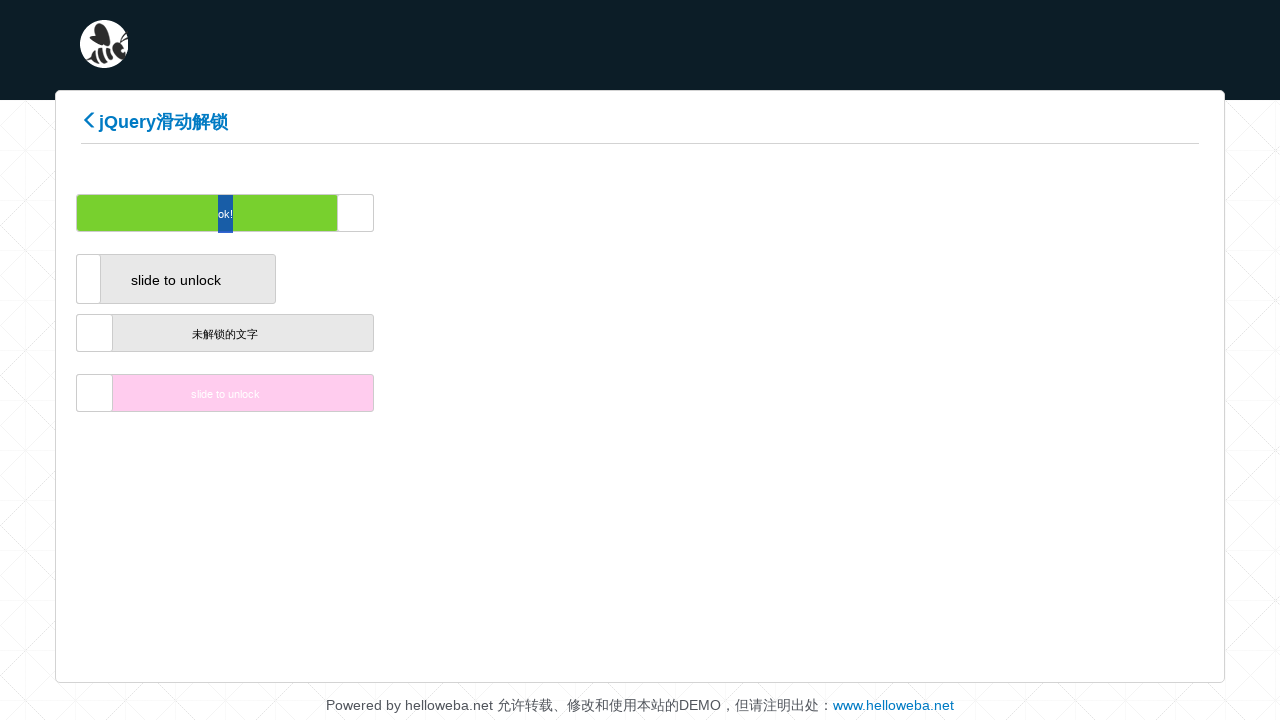

Dragged slider handle to position 388 pixels to the right (iteration 194/200) at (482, 213)
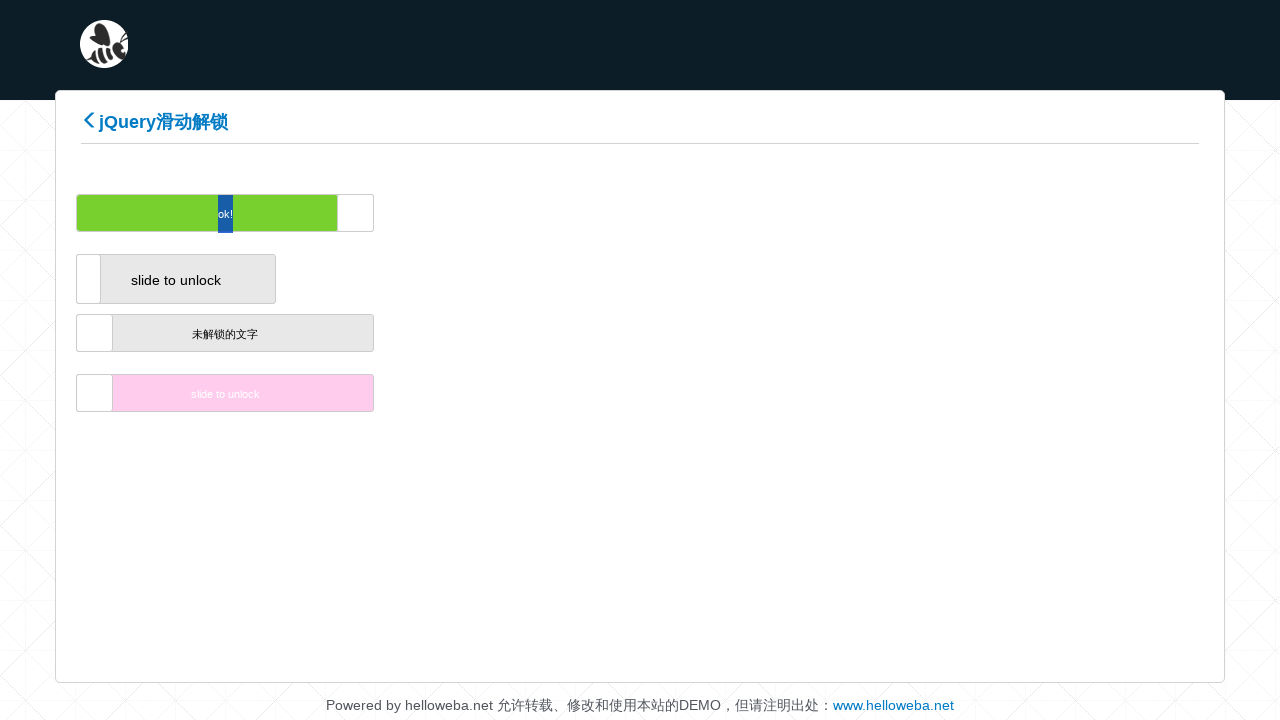

Waited 100ms between drag movements
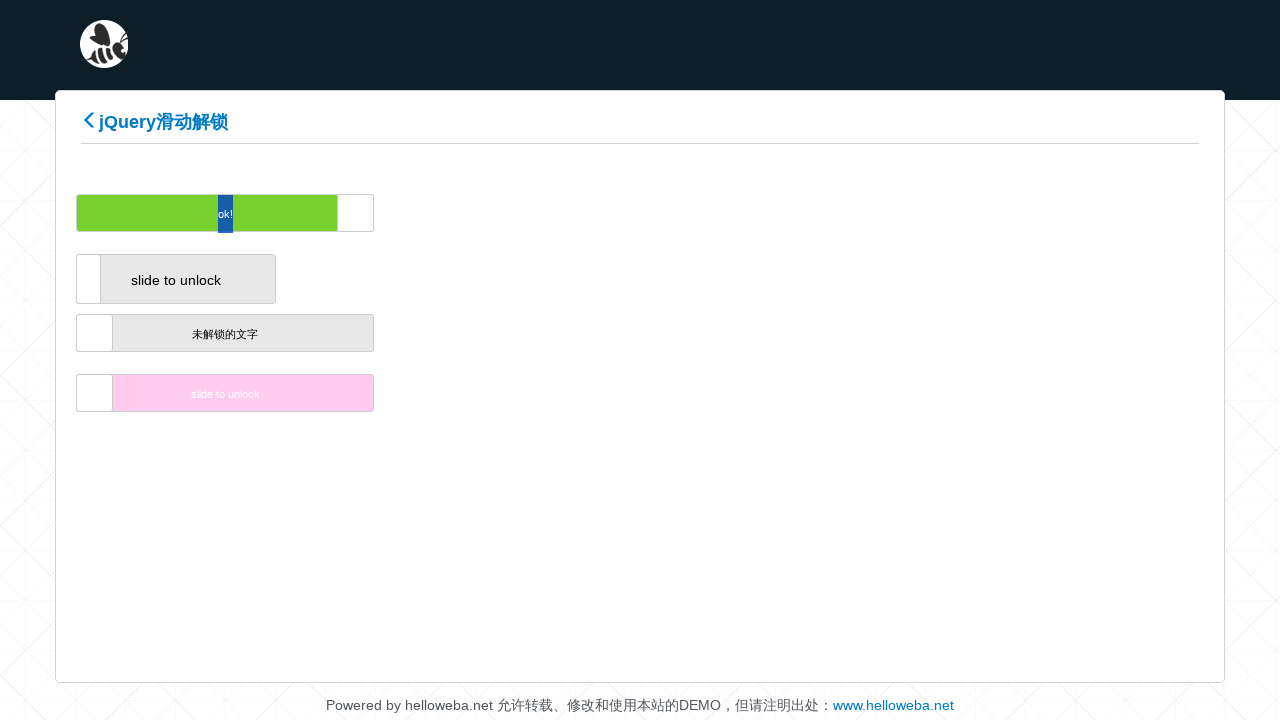

Dragged slider handle to position 390 pixels to the right (iteration 195/200) at (484, 213)
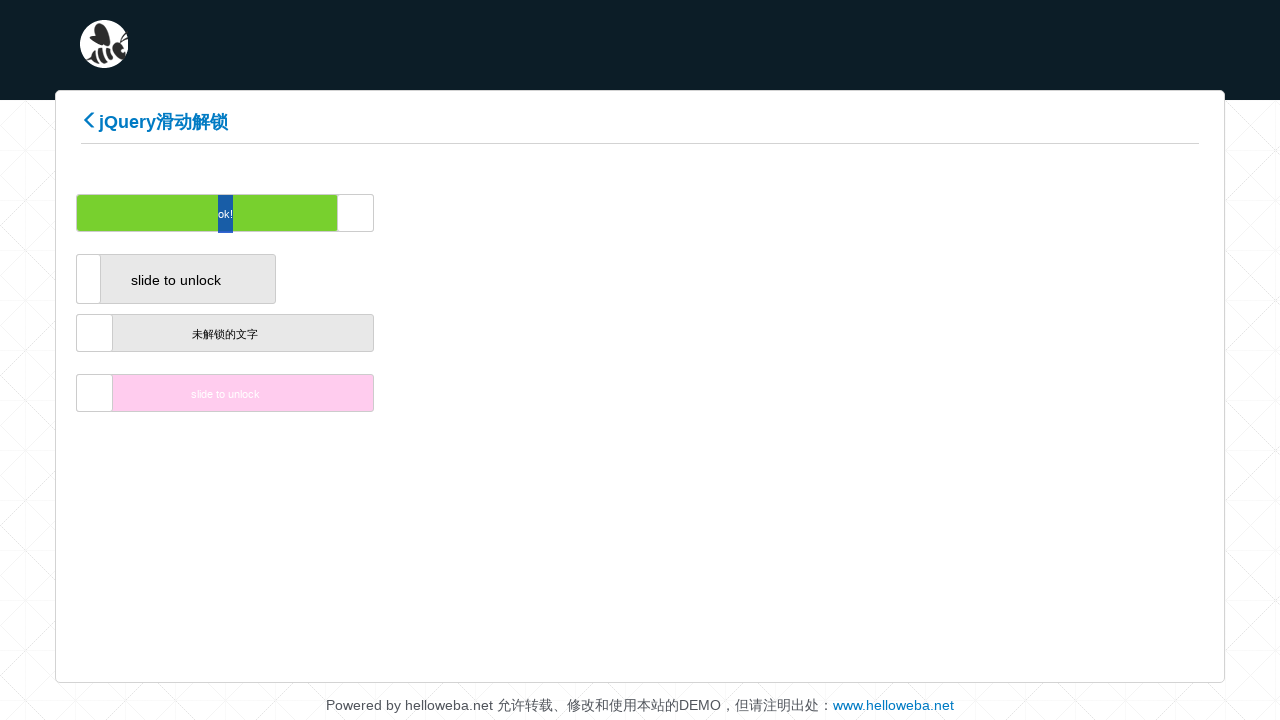

Waited 100ms between drag movements
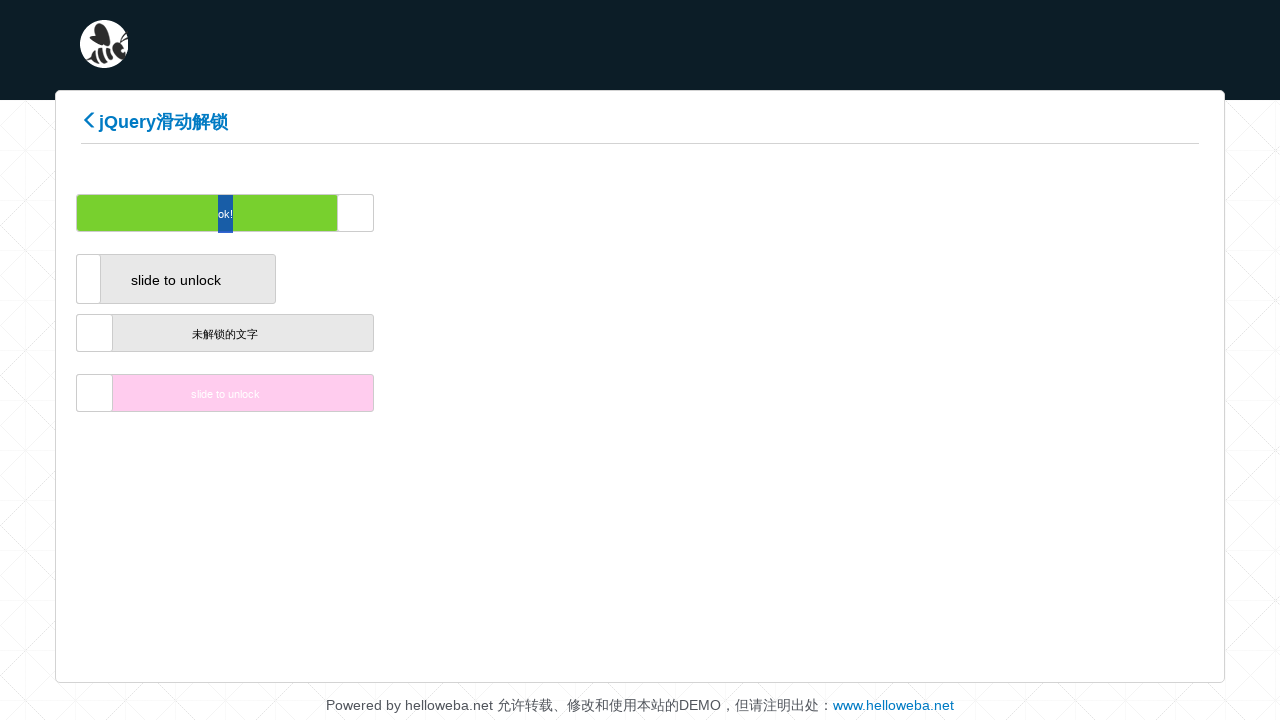

Dragged slider handle to position 392 pixels to the right (iteration 196/200) at (486, 213)
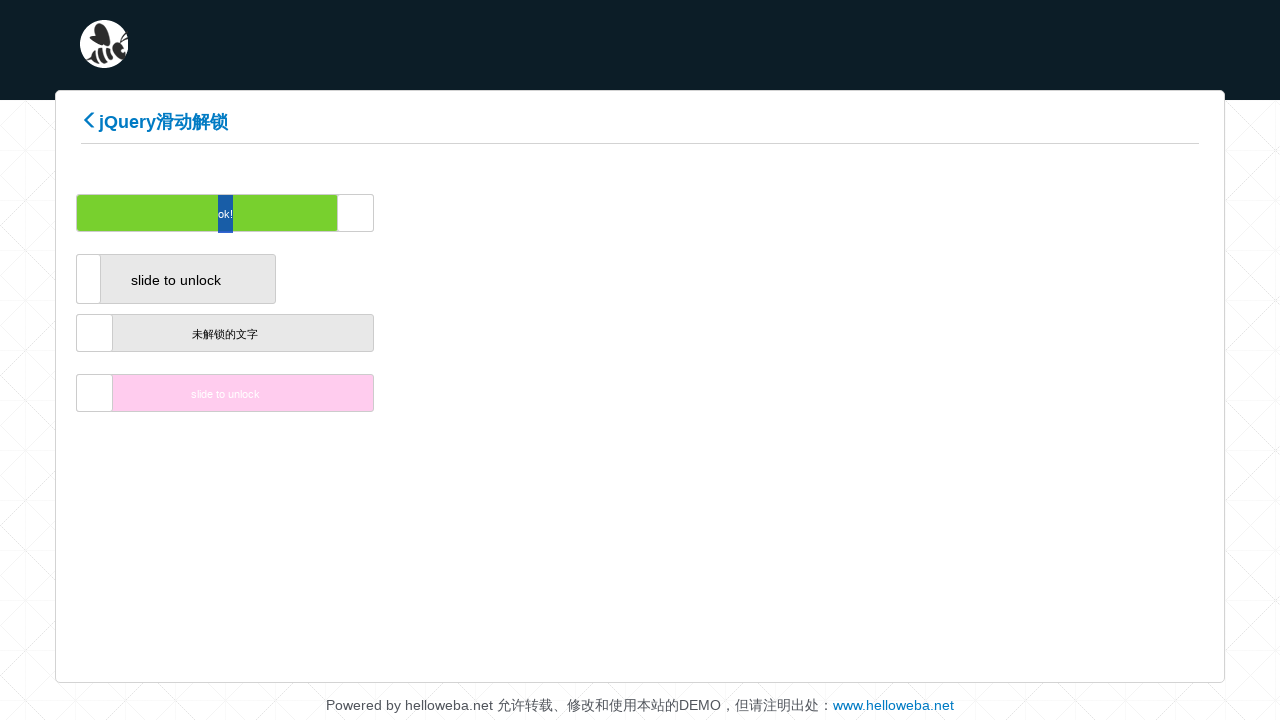

Waited 100ms between drag movements
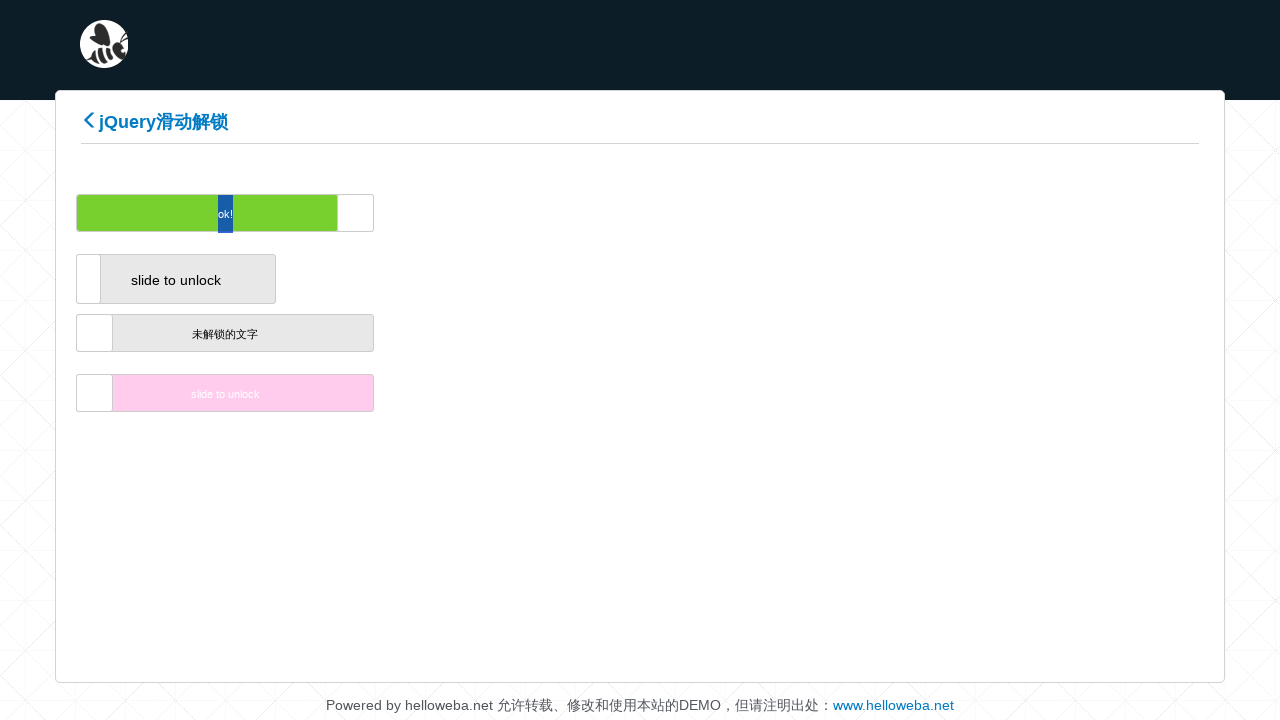

Dragged slider handle to position 394 pixels to the right (iteration 197/200) at (488, 213)
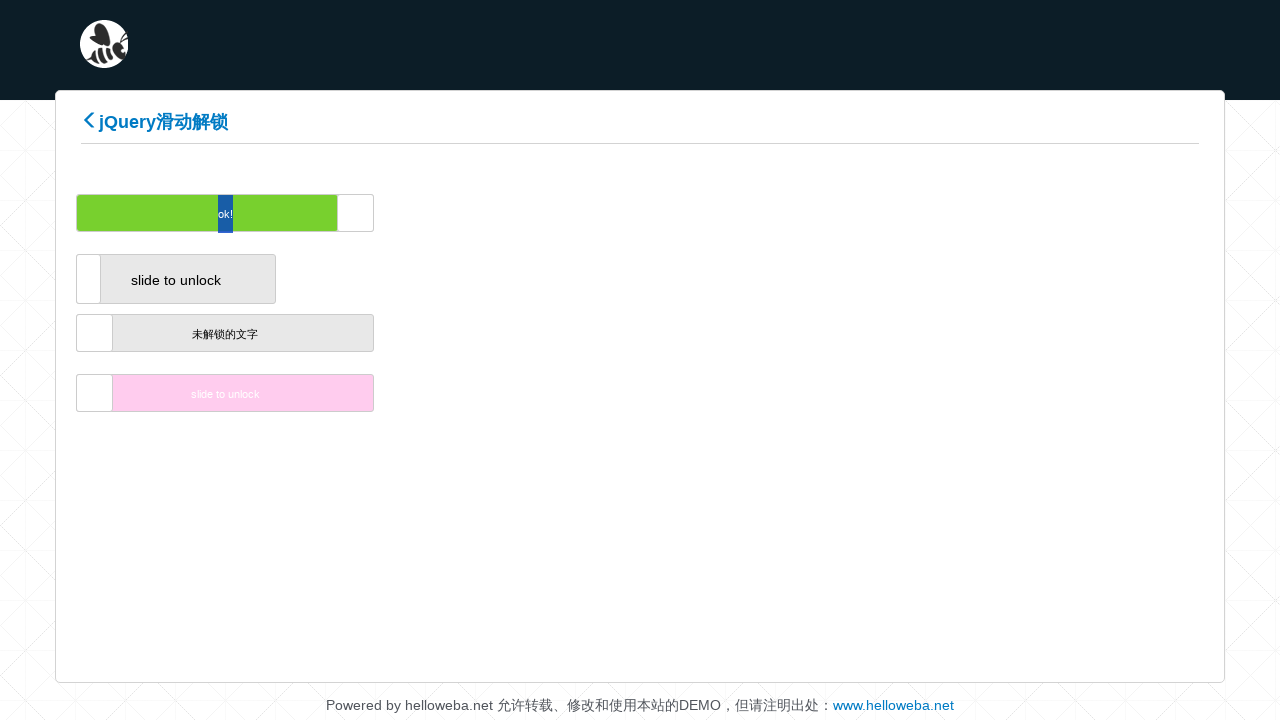

Waited 100ms between drag movements
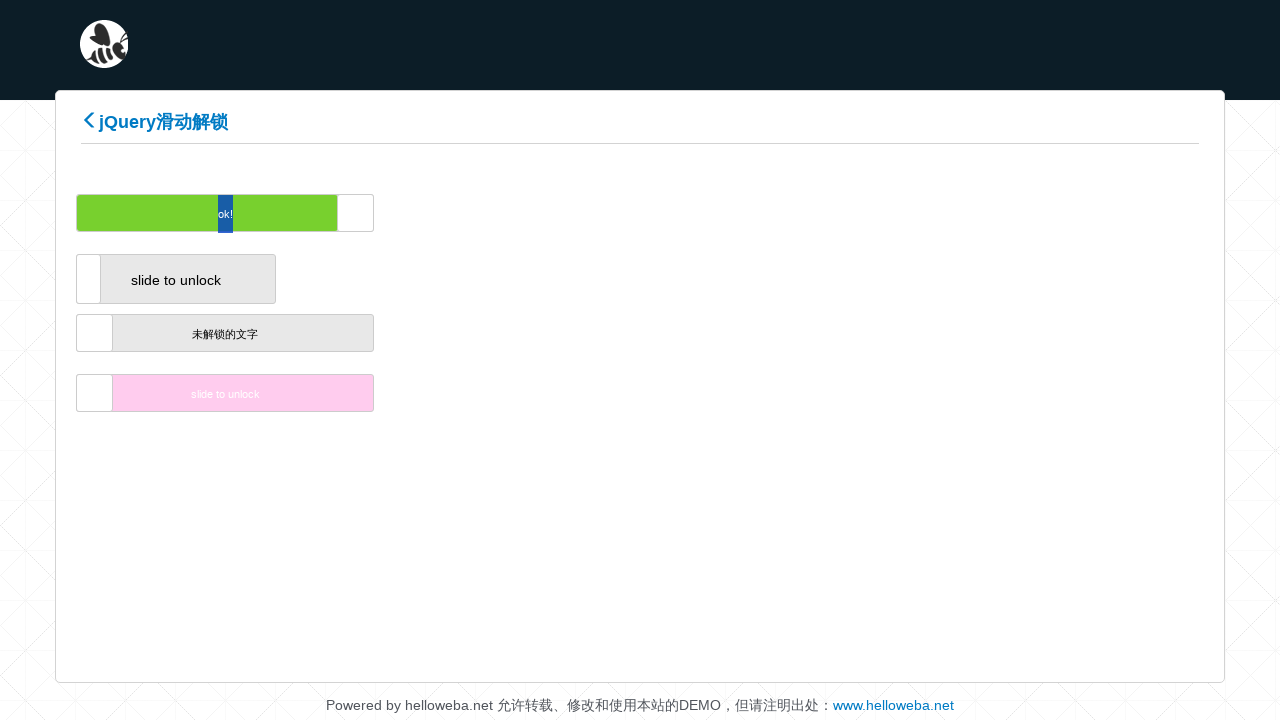

Dragged slider handle to position 396 pixels to the right (iteration 198/200) at (490, 213)
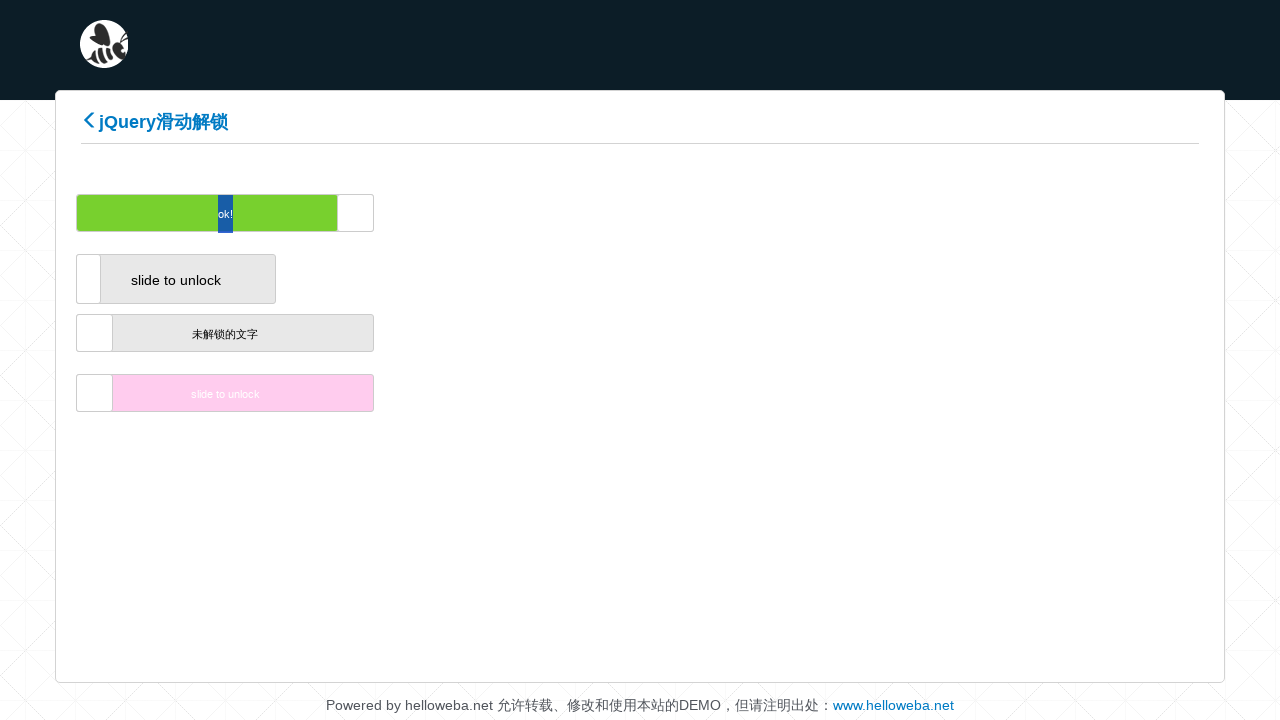

Waited 100ms between drag movements
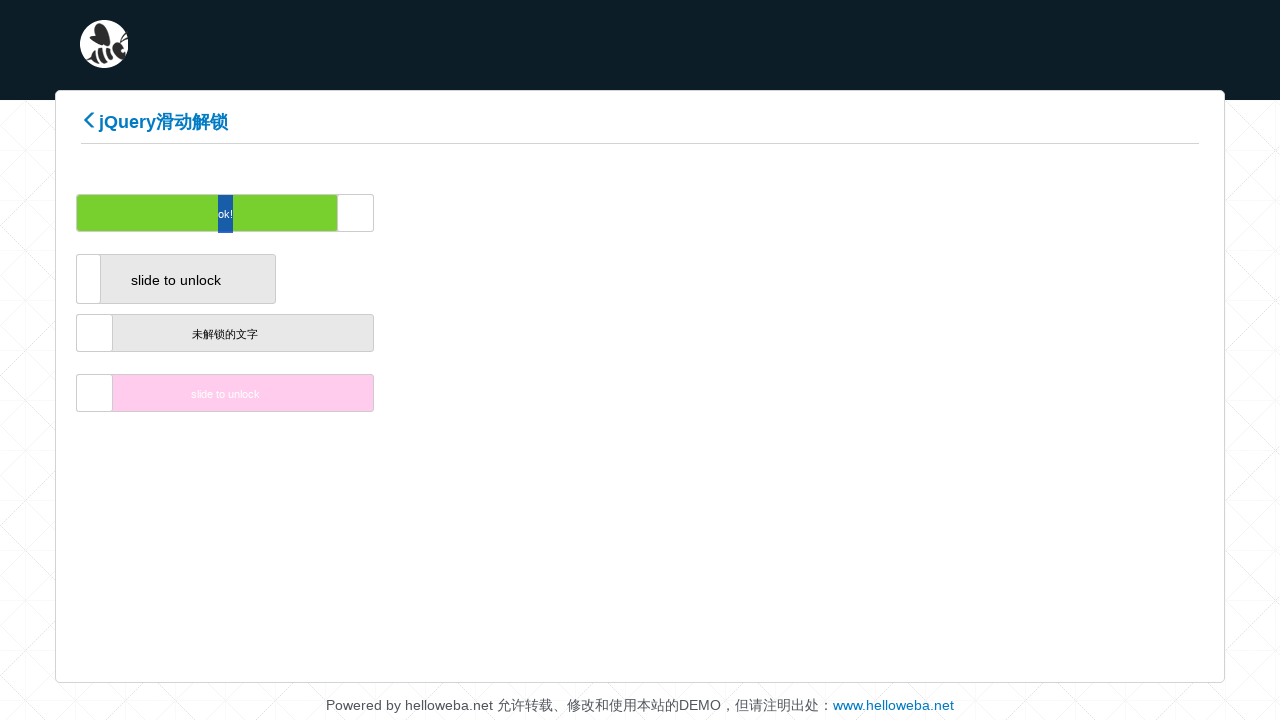

Dragged slider handle to position 398 pixels to the right (iteration 199/200) at (492, 213)
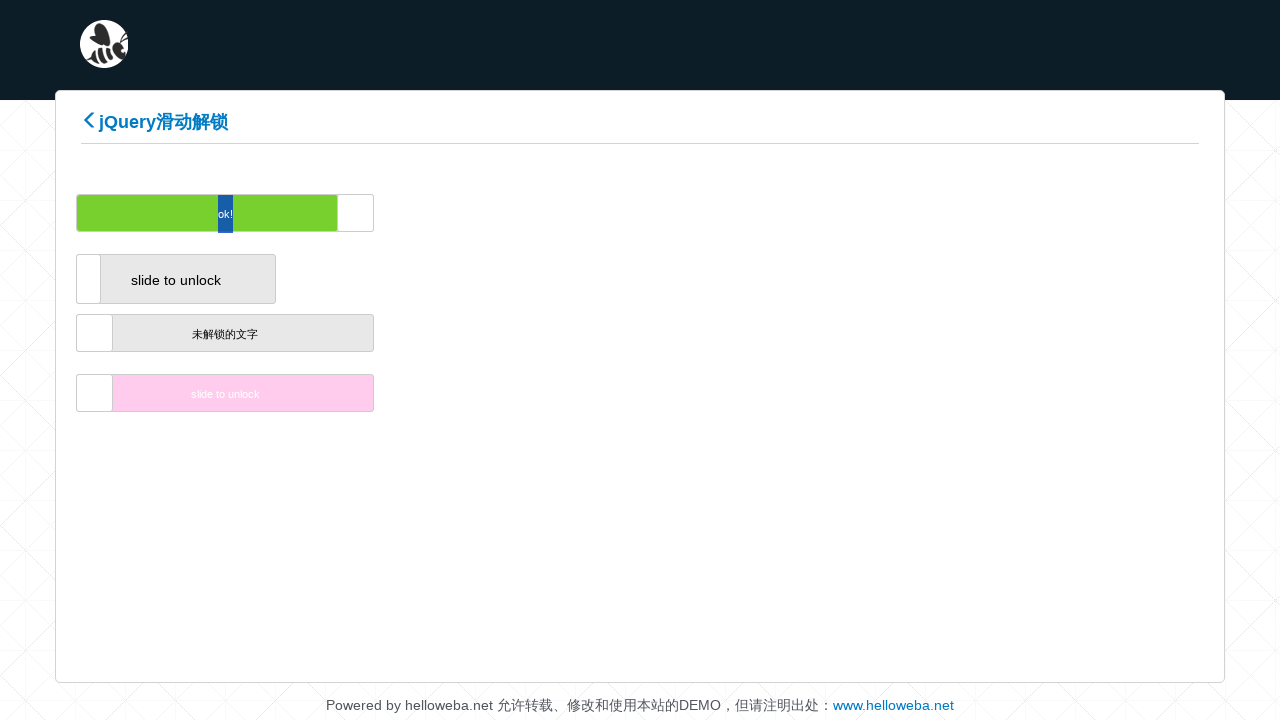

Waited 100ms between drag movements
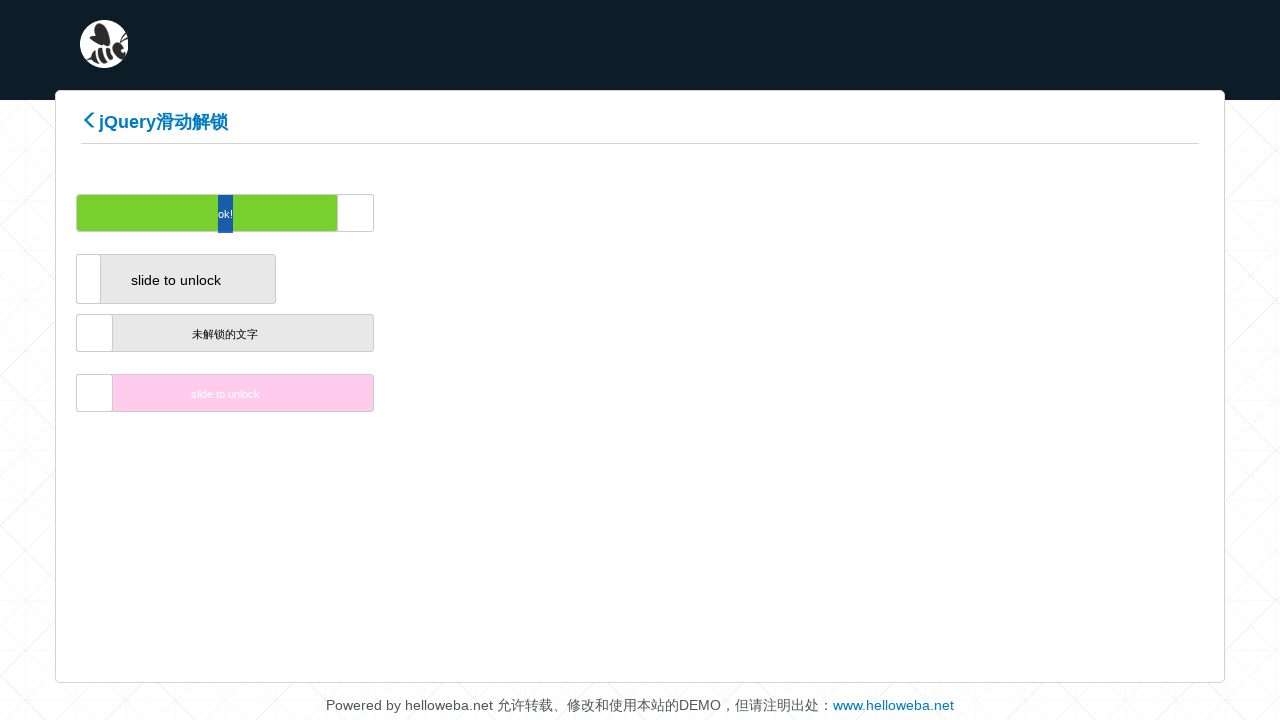

Dragged slider handle to position 400 pixels to the right (iteration 200/200) at (494, 213)
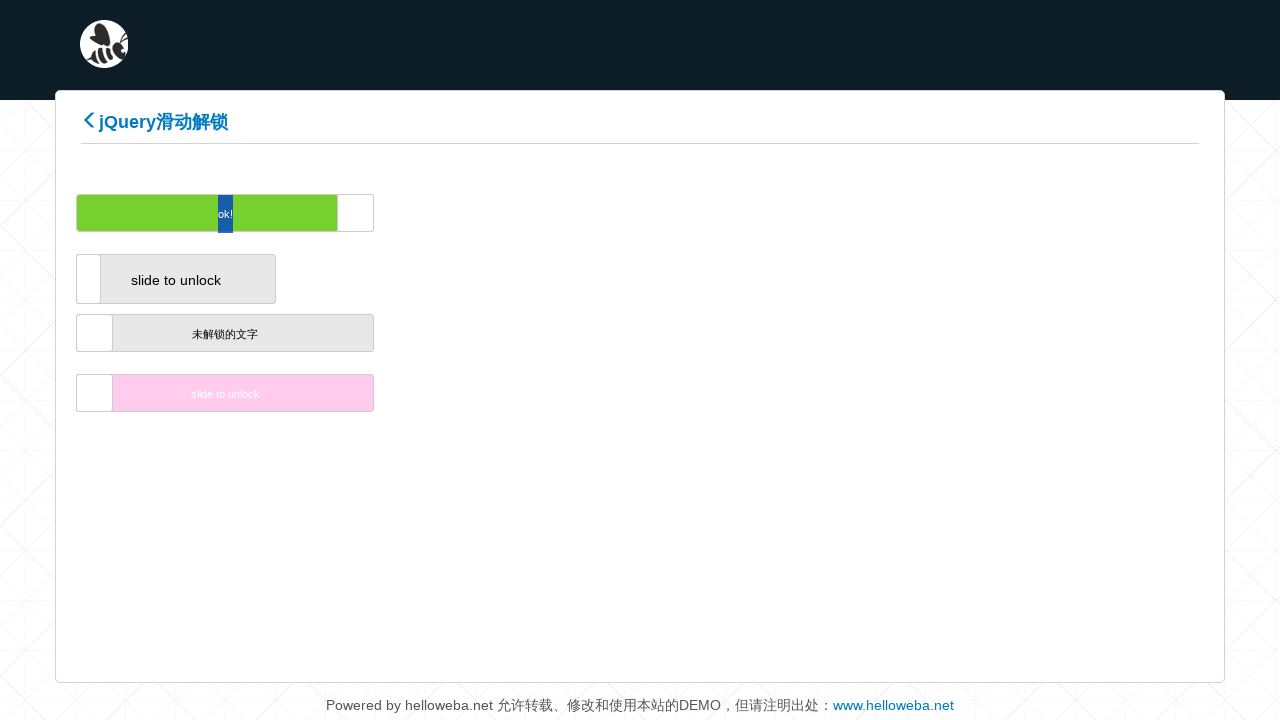

Waited 100ms between drag movements
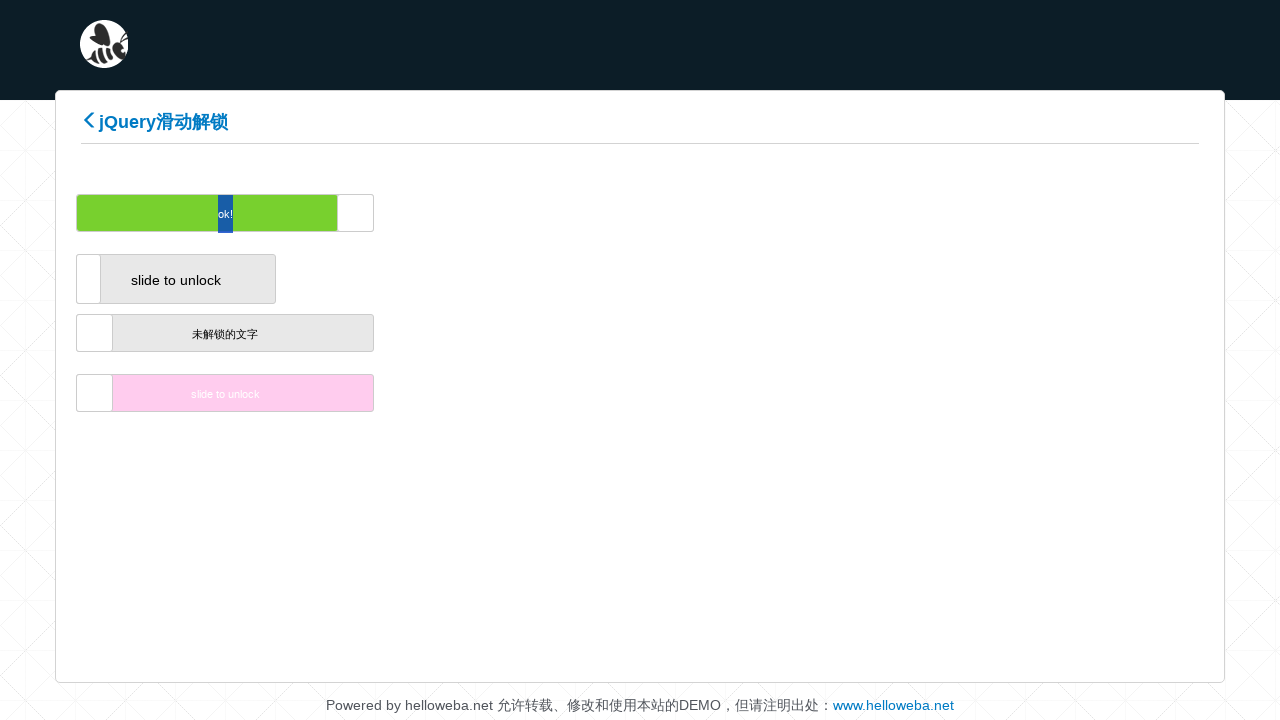

Released mouse button after completing drag operation at (494, 213)
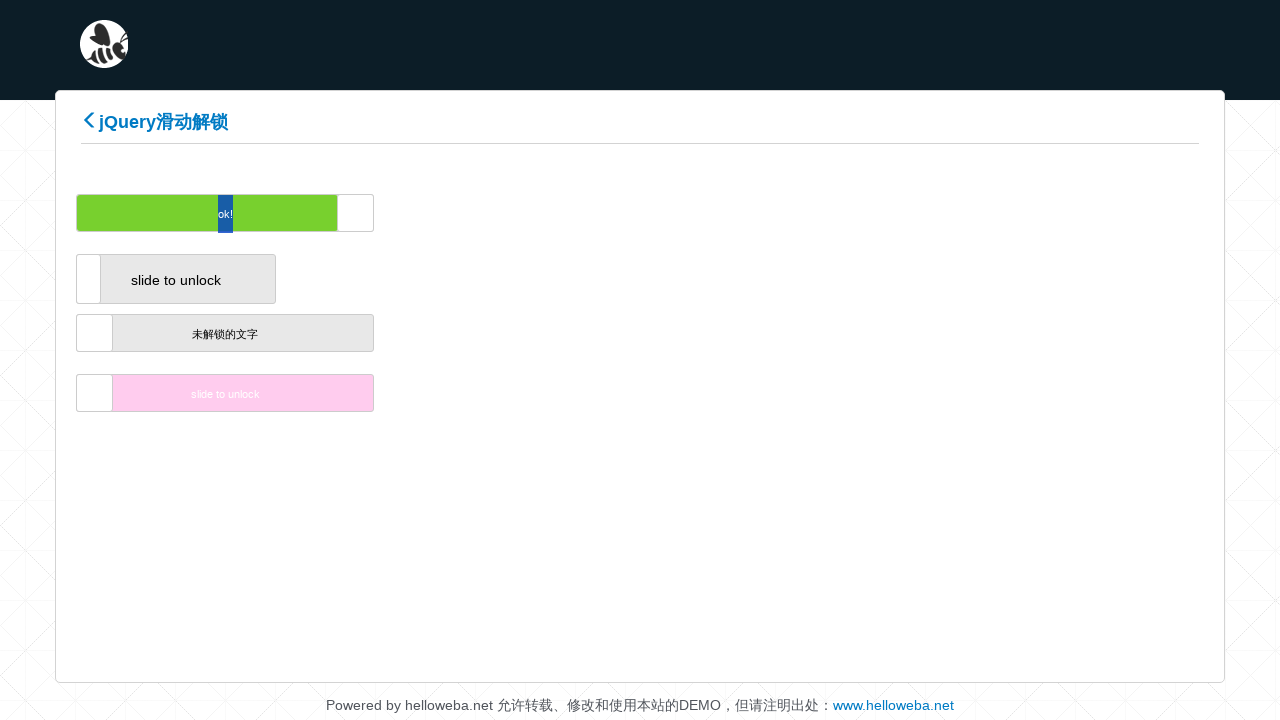

Waited 500ms for success alert to appear
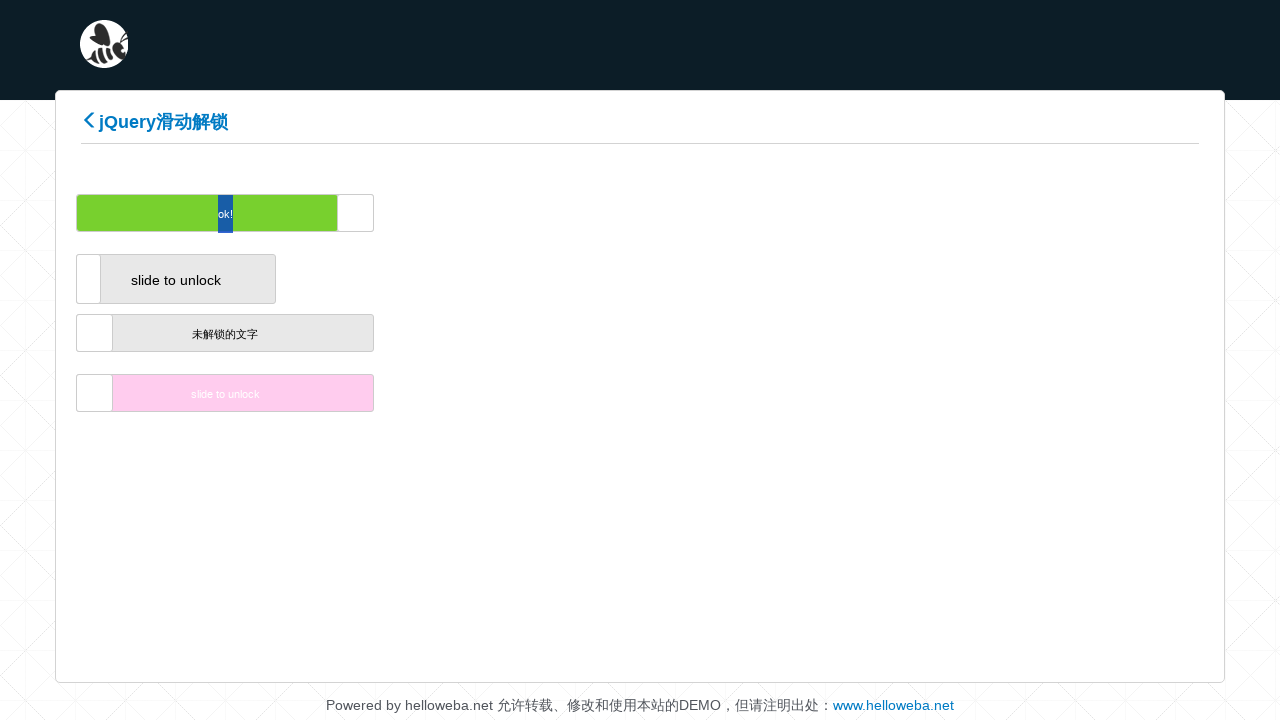

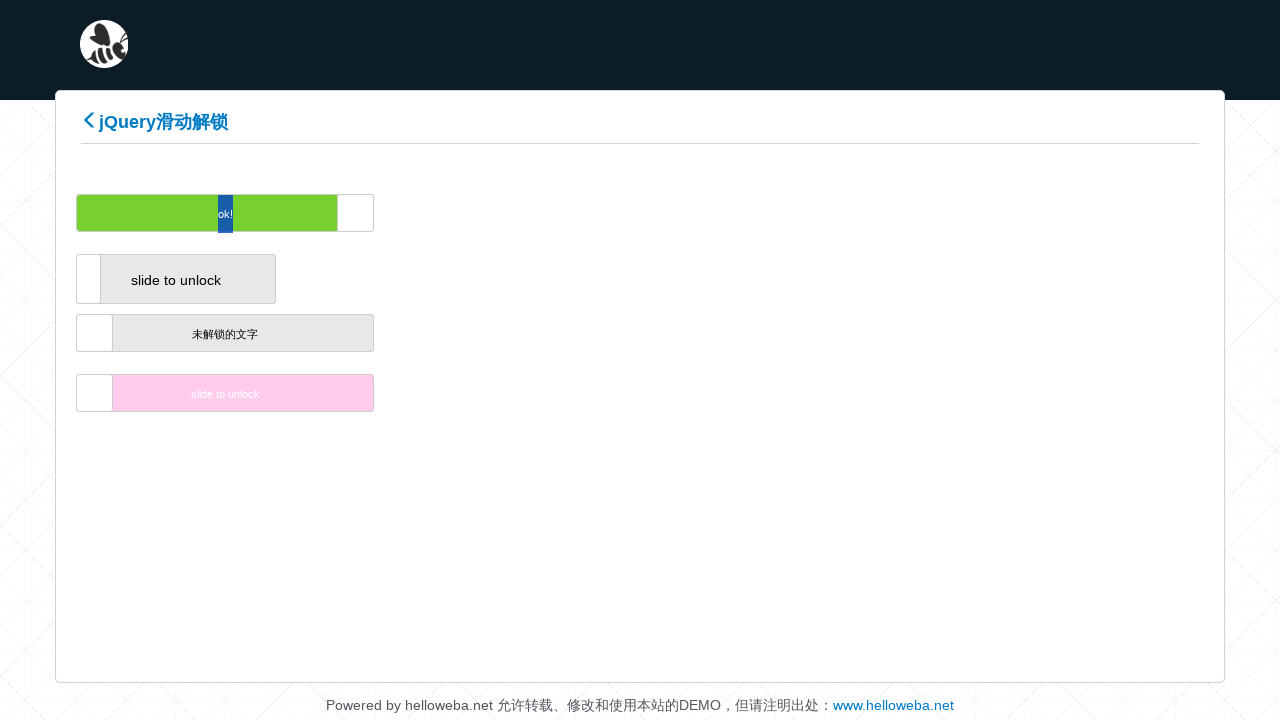